Tests pagination functionality by navigating through all pages of a data table and reading the table content on each page

Starting URL: https://www.leafground.com/table.xhtml

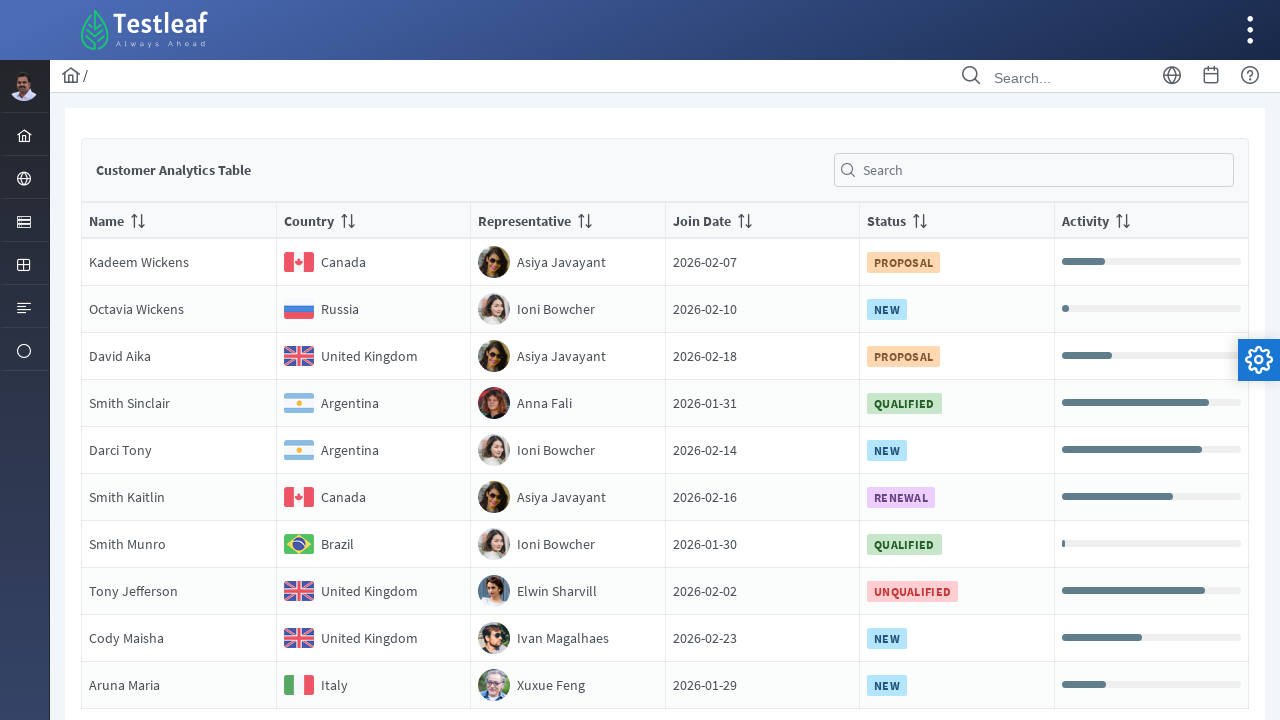

Navigated to pagination test page
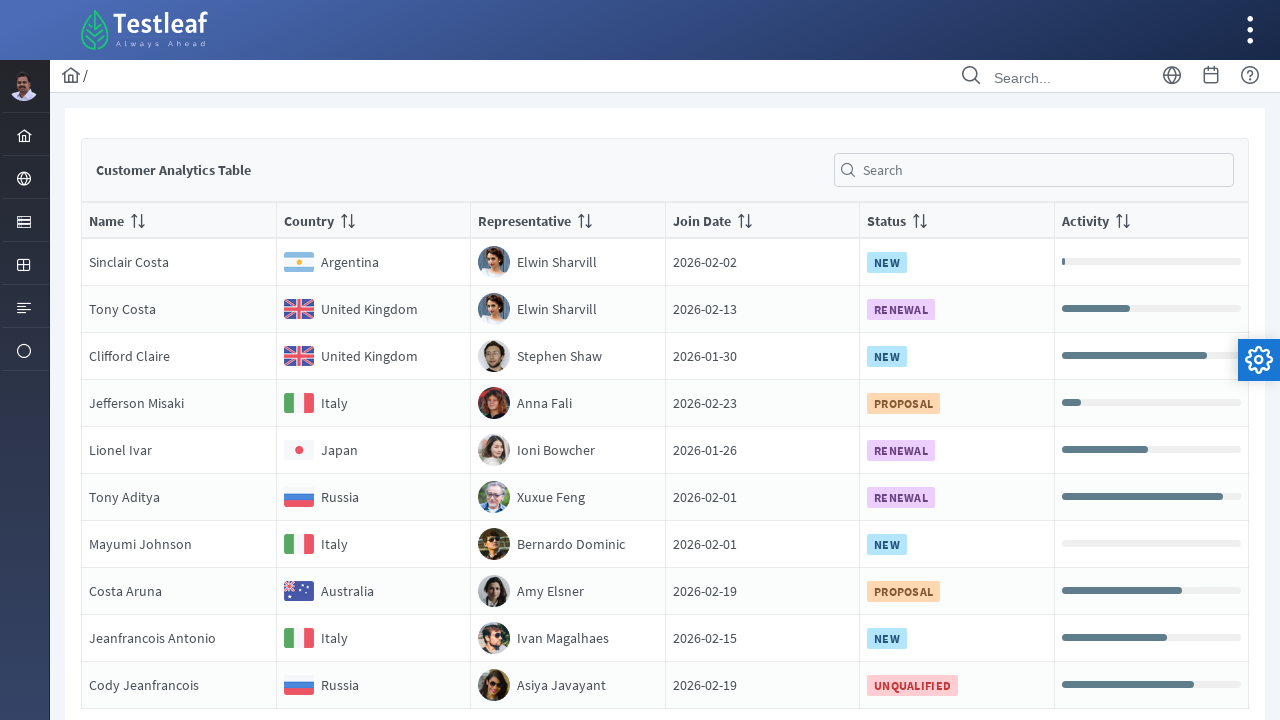

Retrieved pagination buttons - found 5 pages
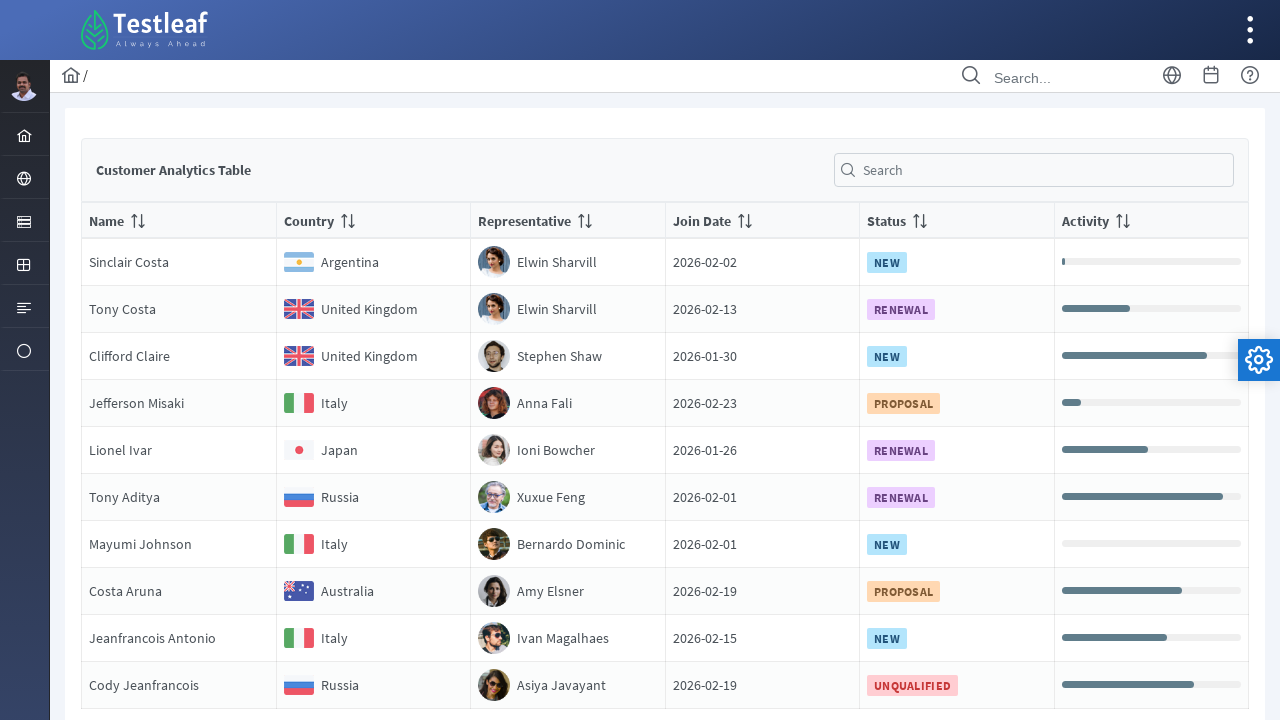

Retrieved all rows from page 1 - found 10 rows
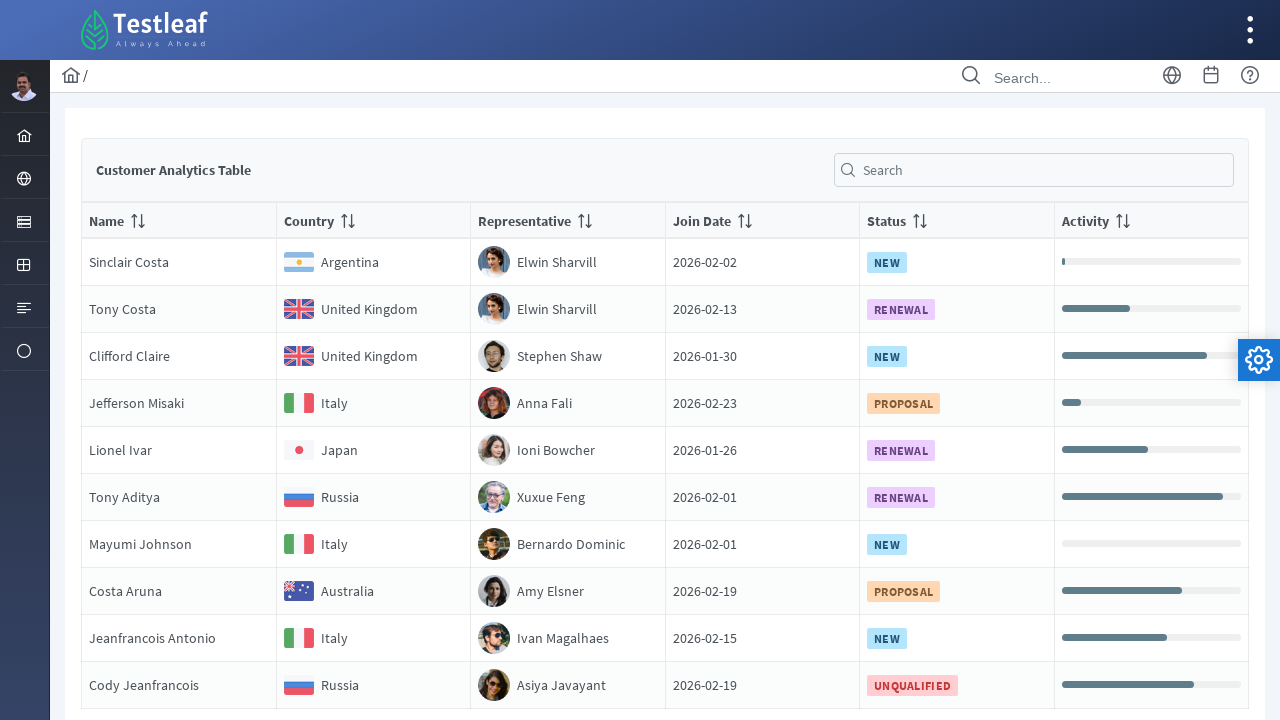

Retrieved column headers - found 6 columns
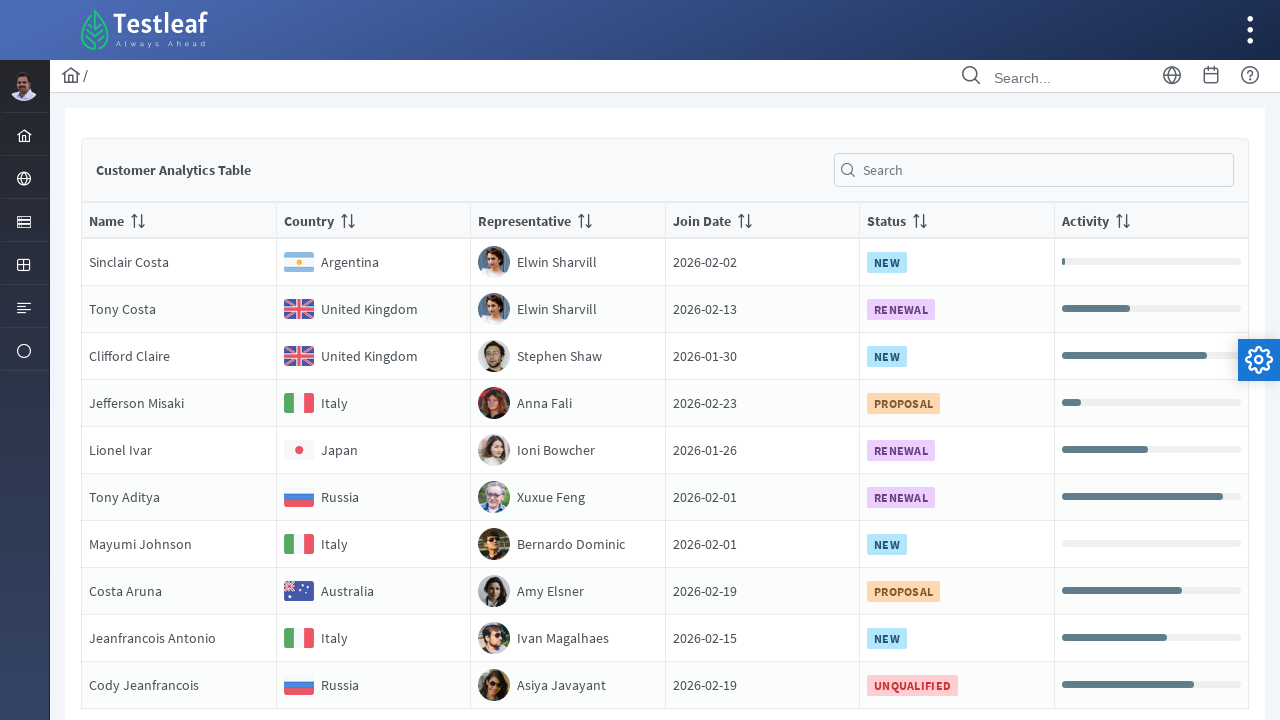

Read cell content from page 1, row 1, column 1: 'NameSinclair Costa'
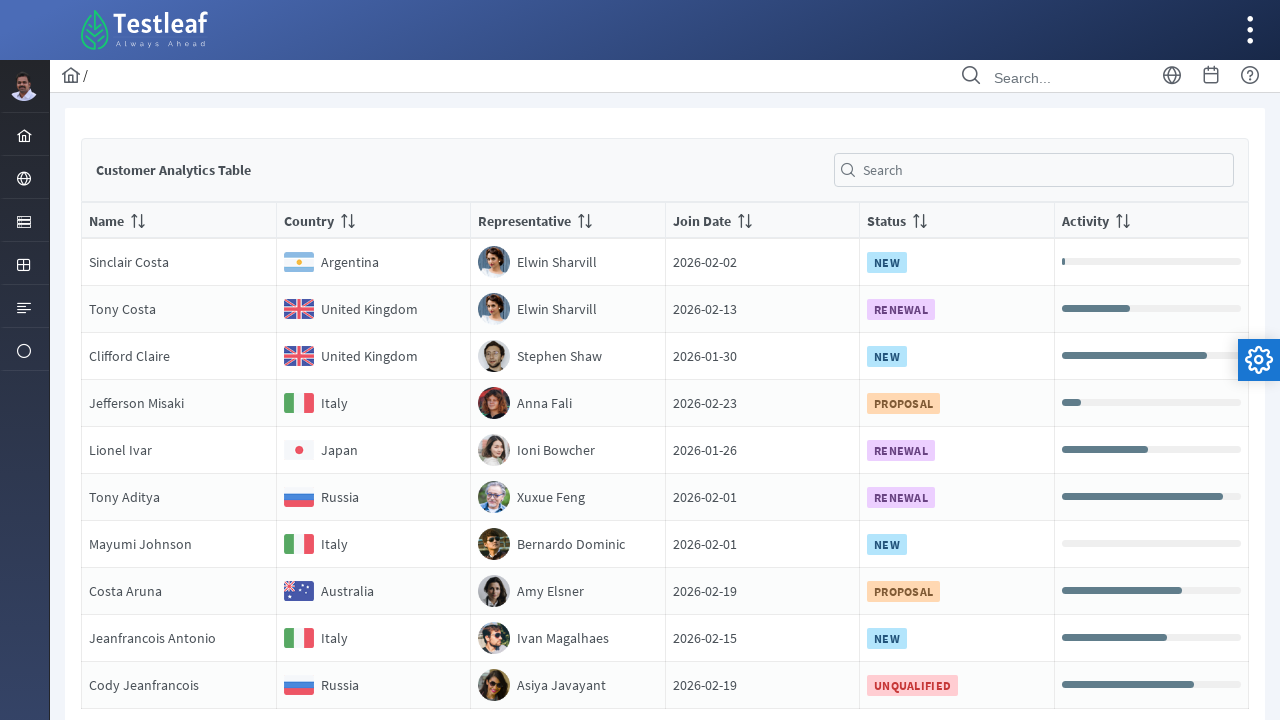

Read cell content from page 1, row 1, column 2: 'Country
                                Argentina'
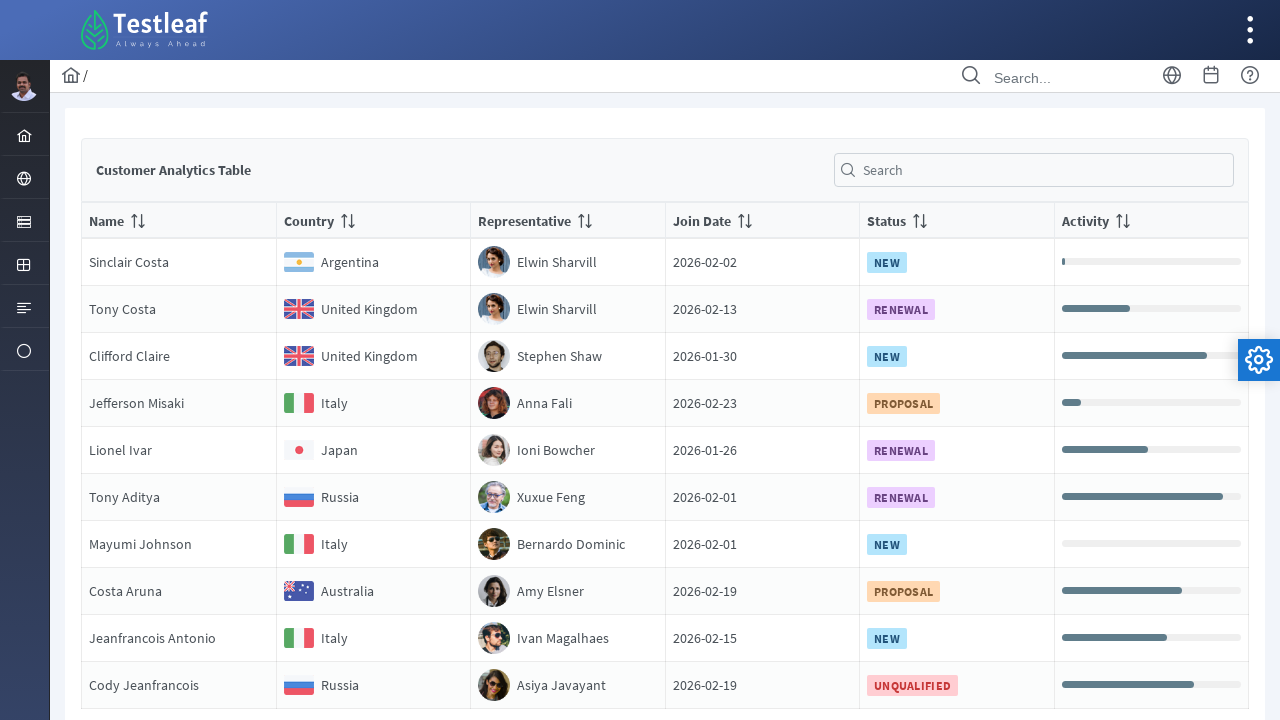

Read cell content from page 1, row 1, column 3: 'RepresentativeElwin Sharvill'
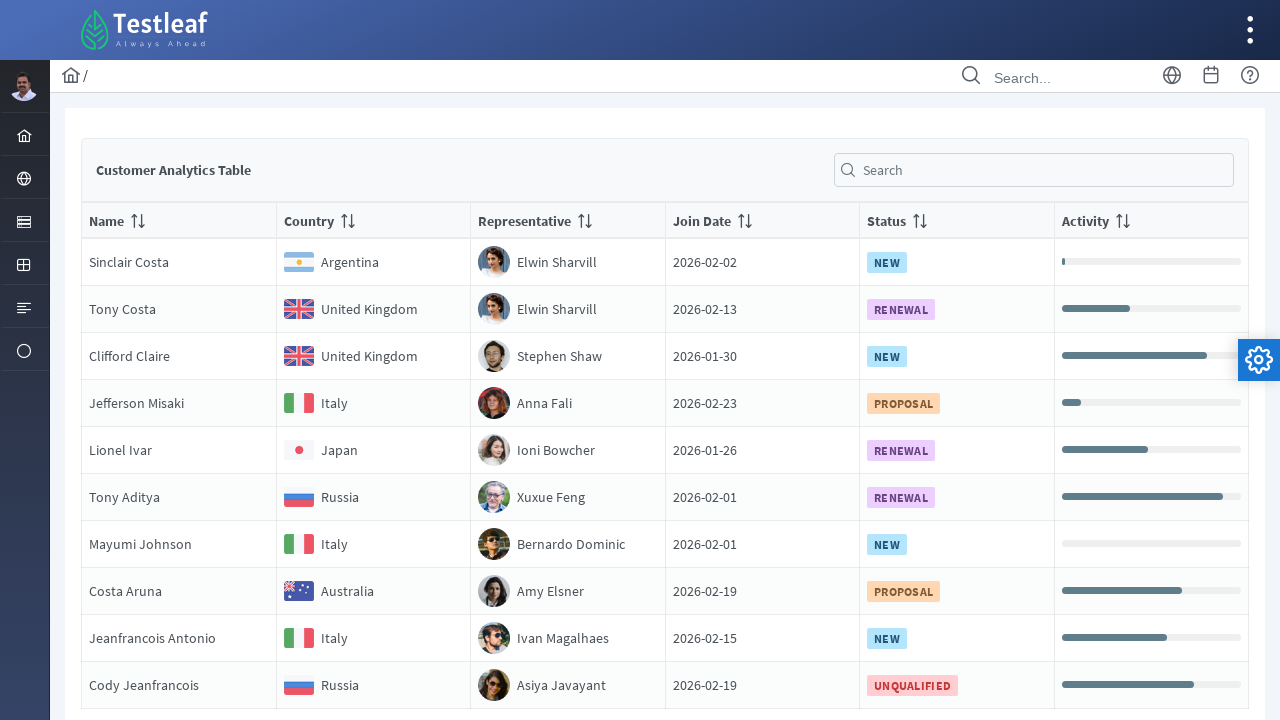

Read cell content from page 1, row 1, column 4: 'Join Date2026-02-02'
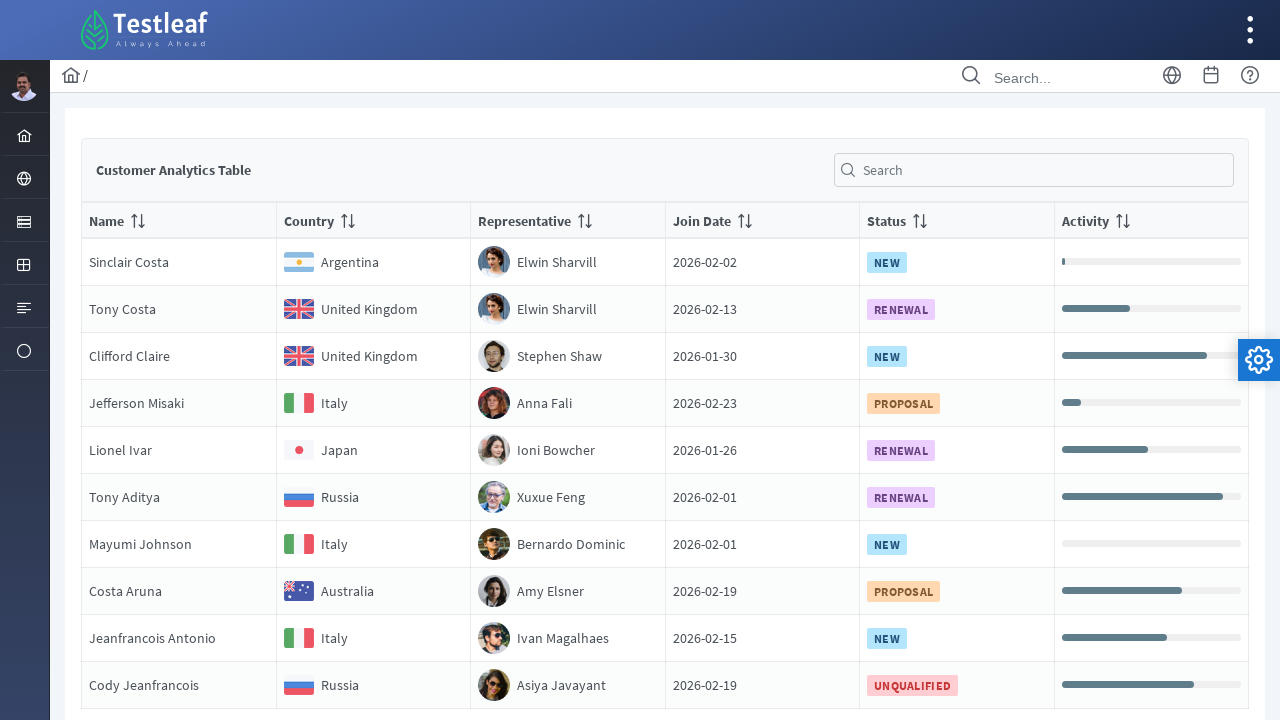

Read cell content from page 1, row 1, column 5: 'Status
                                NEW'
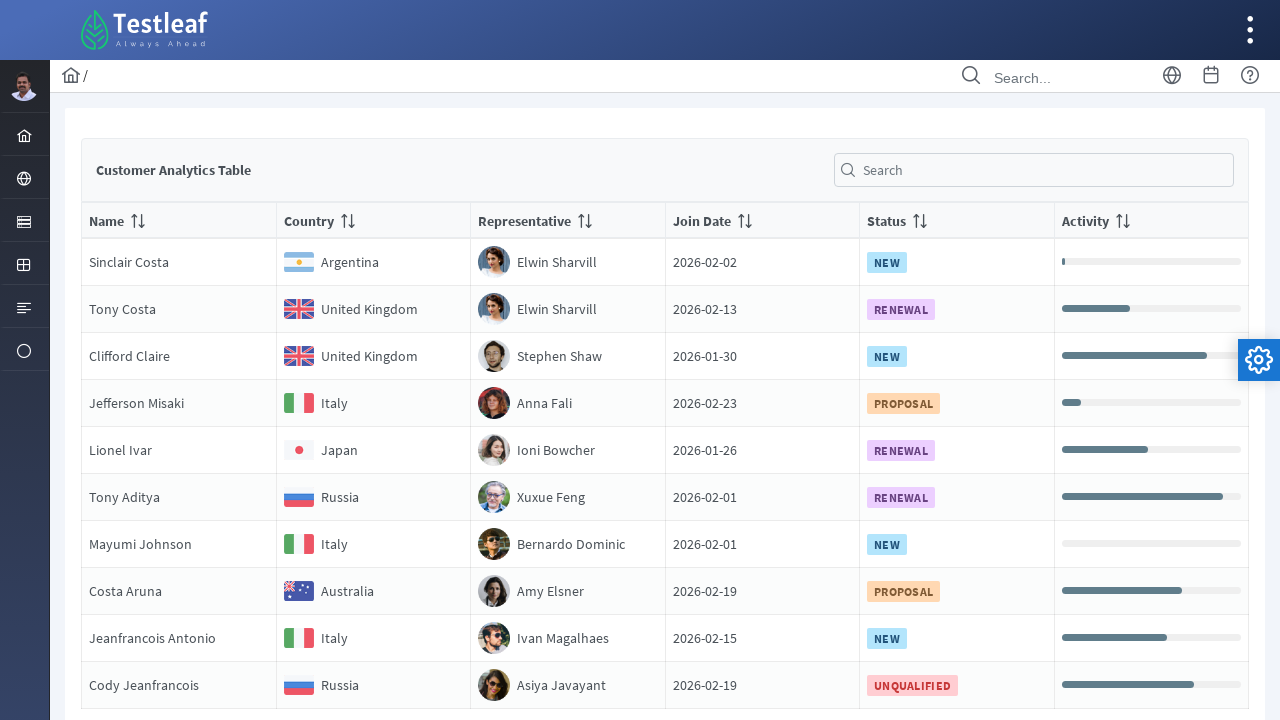

Read cell content from page 1, row 1, column 6: 'Activity'
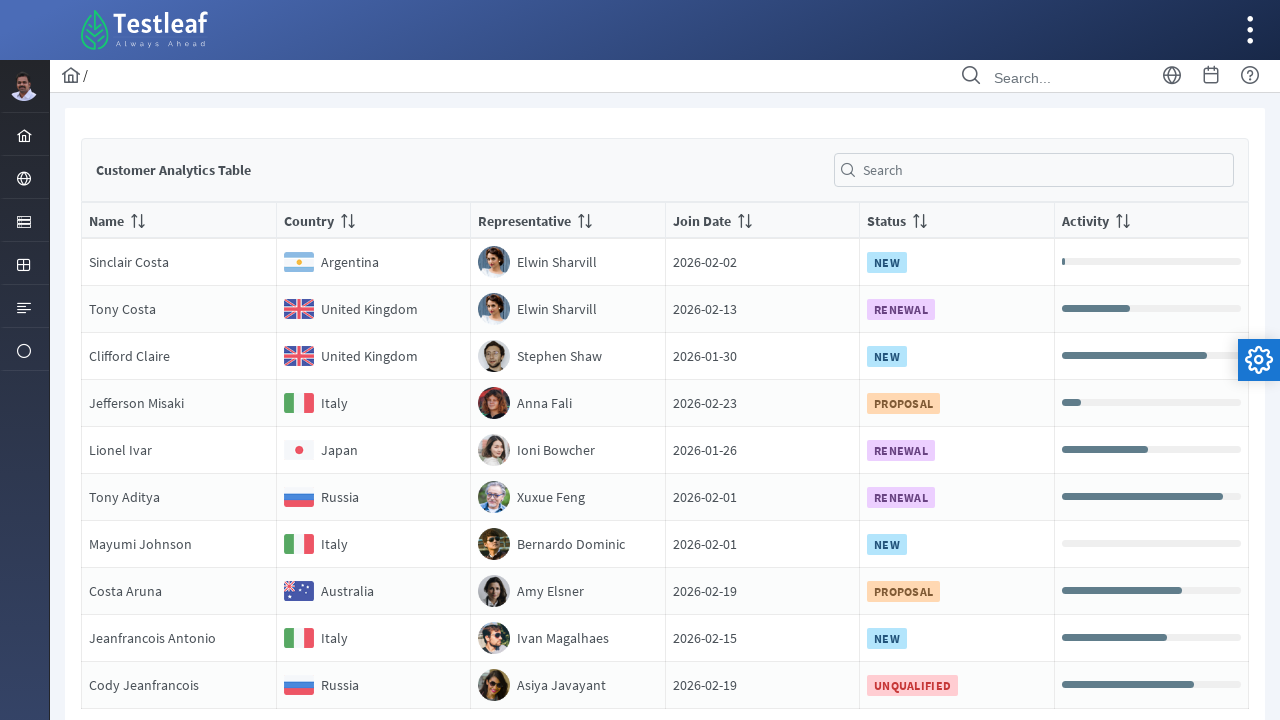

Read cell content from page 1, row 2, column 1: 'NameTony Costa'
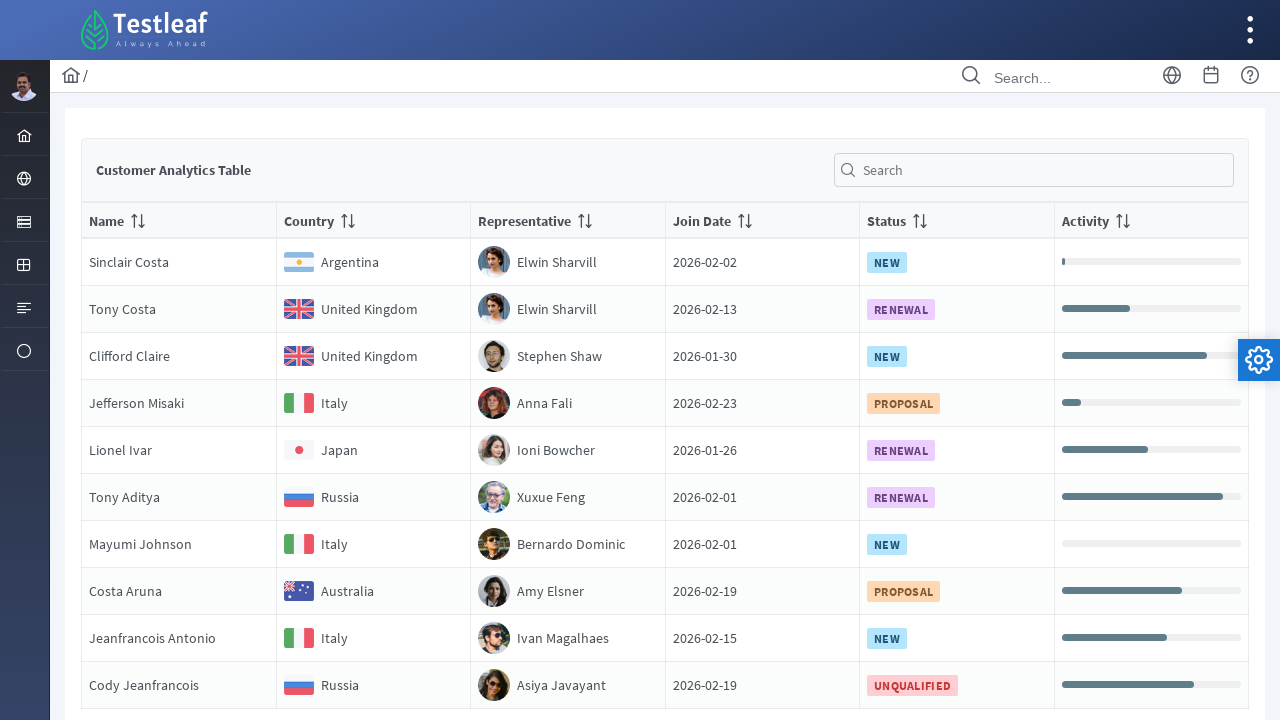

Read cell content from page 1, row 2, column 2: 'Country
                                United Kingdom'
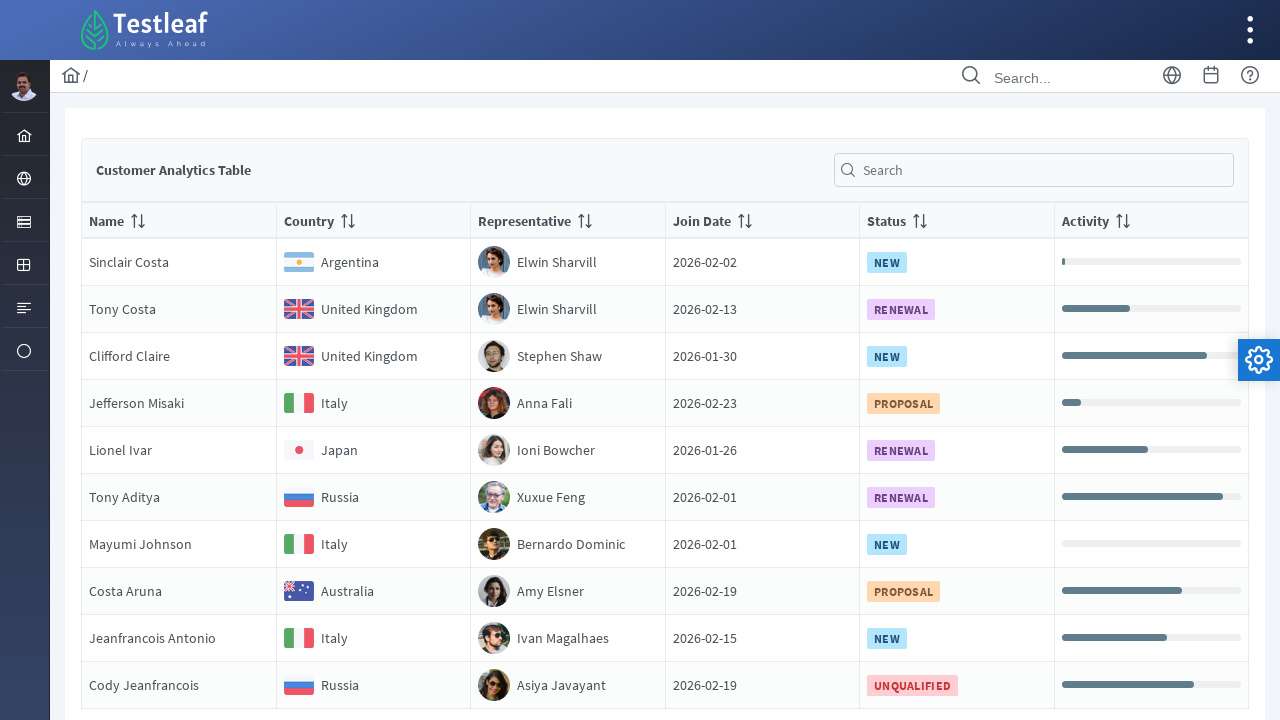

Read cell content from page 1, row 2, column 3: 'RepresentativeElwin Sharvill'
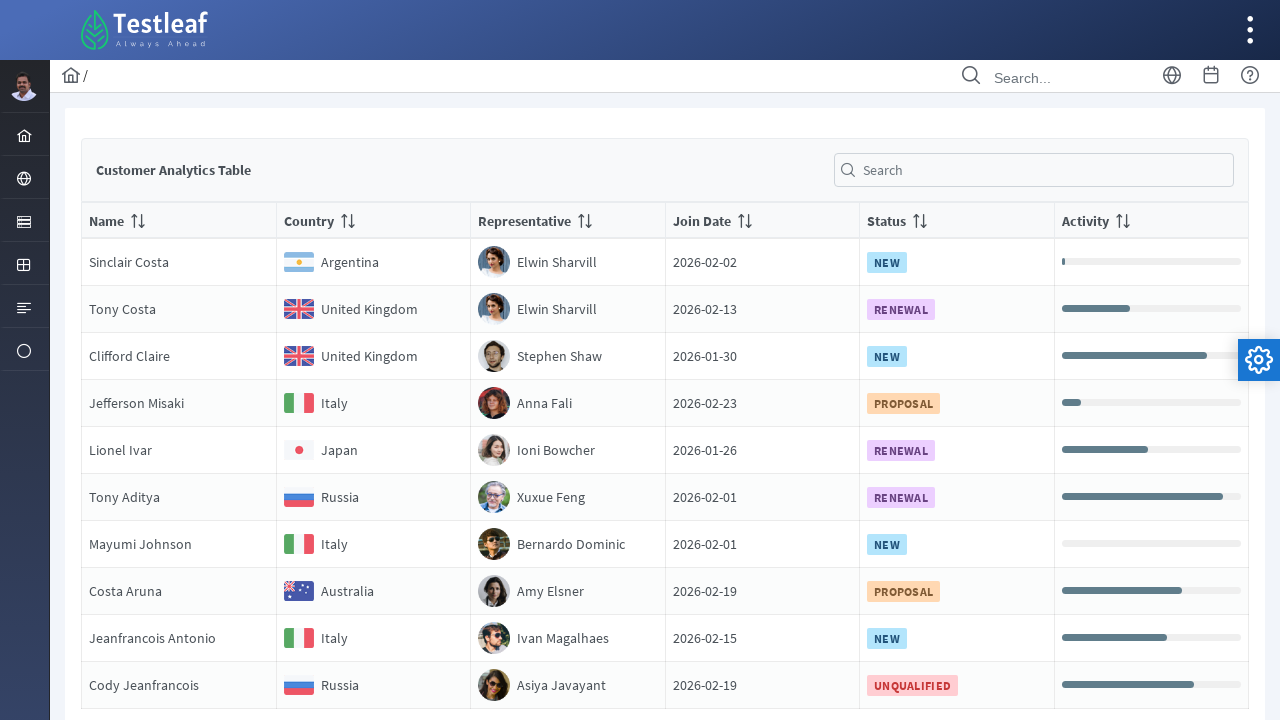

Read cell content from page 1, row 2, column 4: 'Join Date2026-02-13'
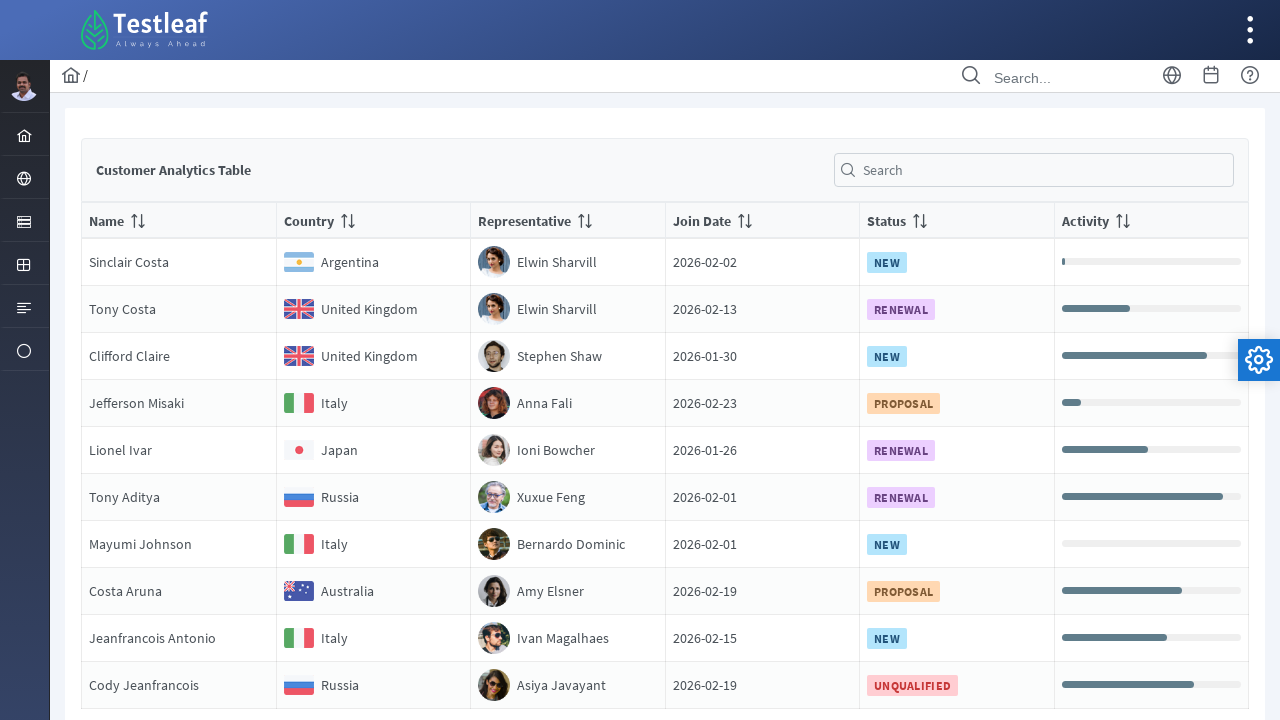

Read cell content from page 1, row 2, column 5: 'Status
                                RENEWAL'
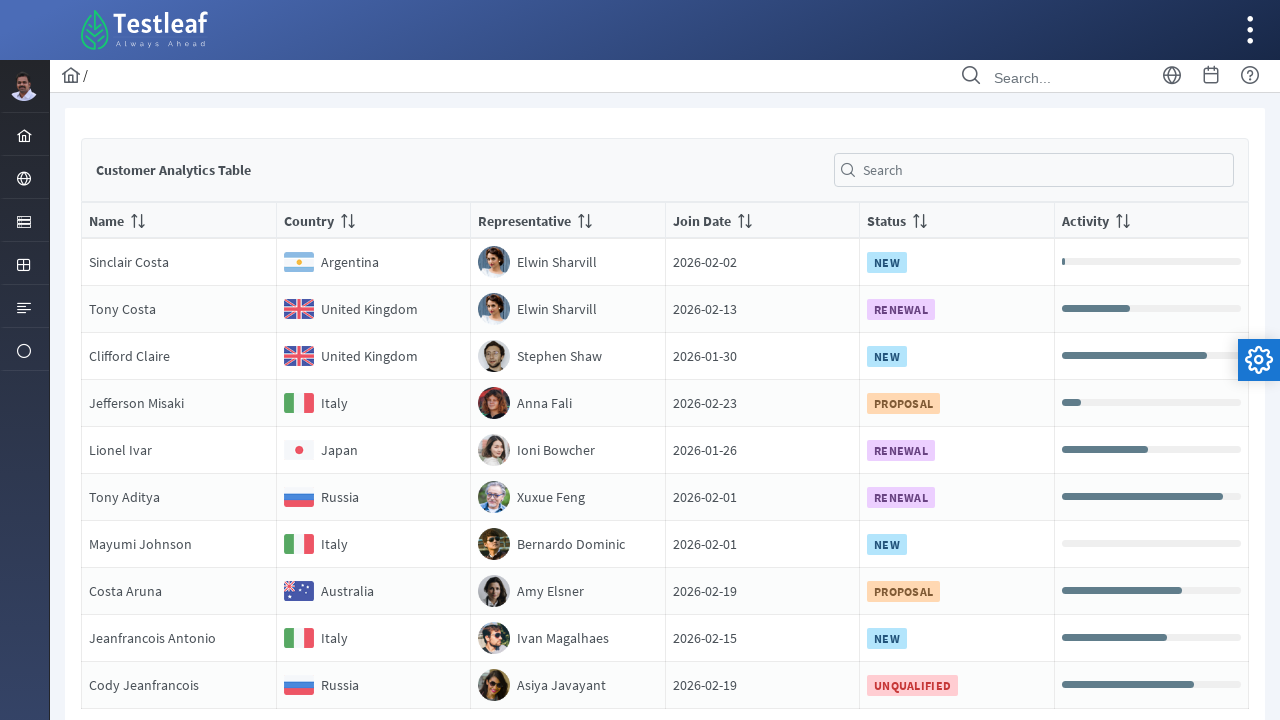

Read cell content from page 1, row 2, column 6: 'Activity'
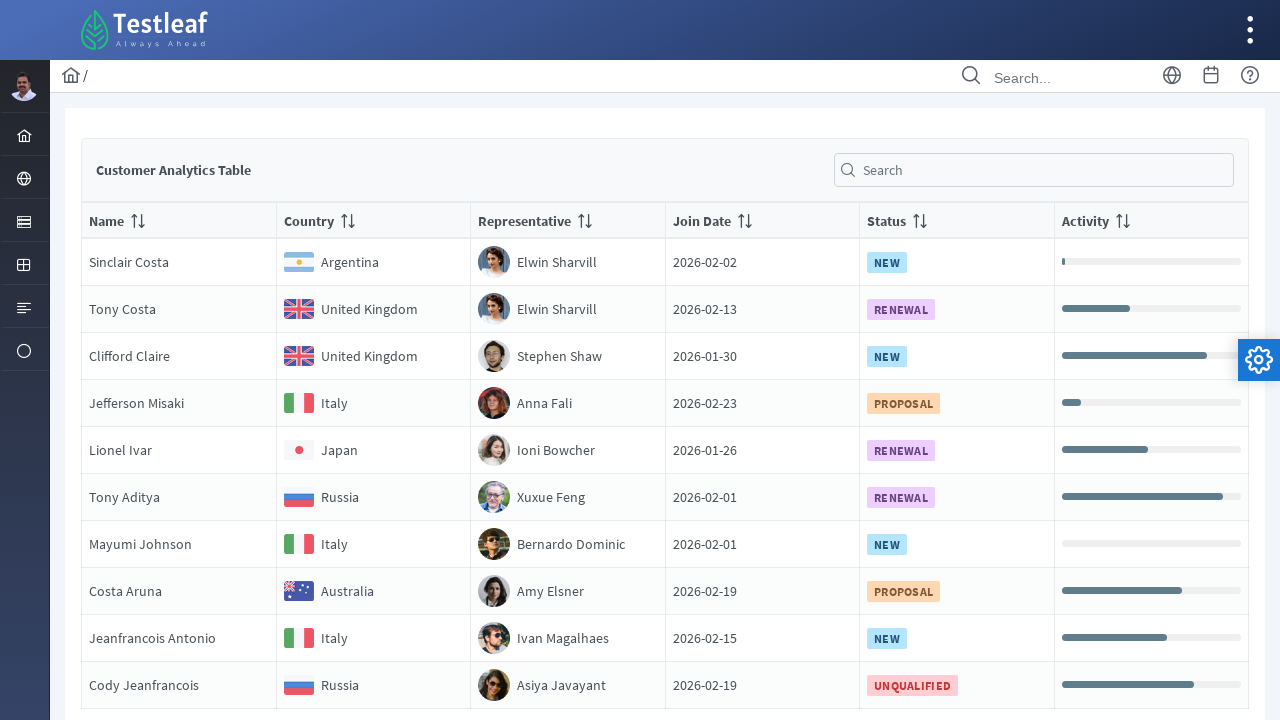

Read cell content from page 1, row 3, column 1: 'NameClifford Claire'
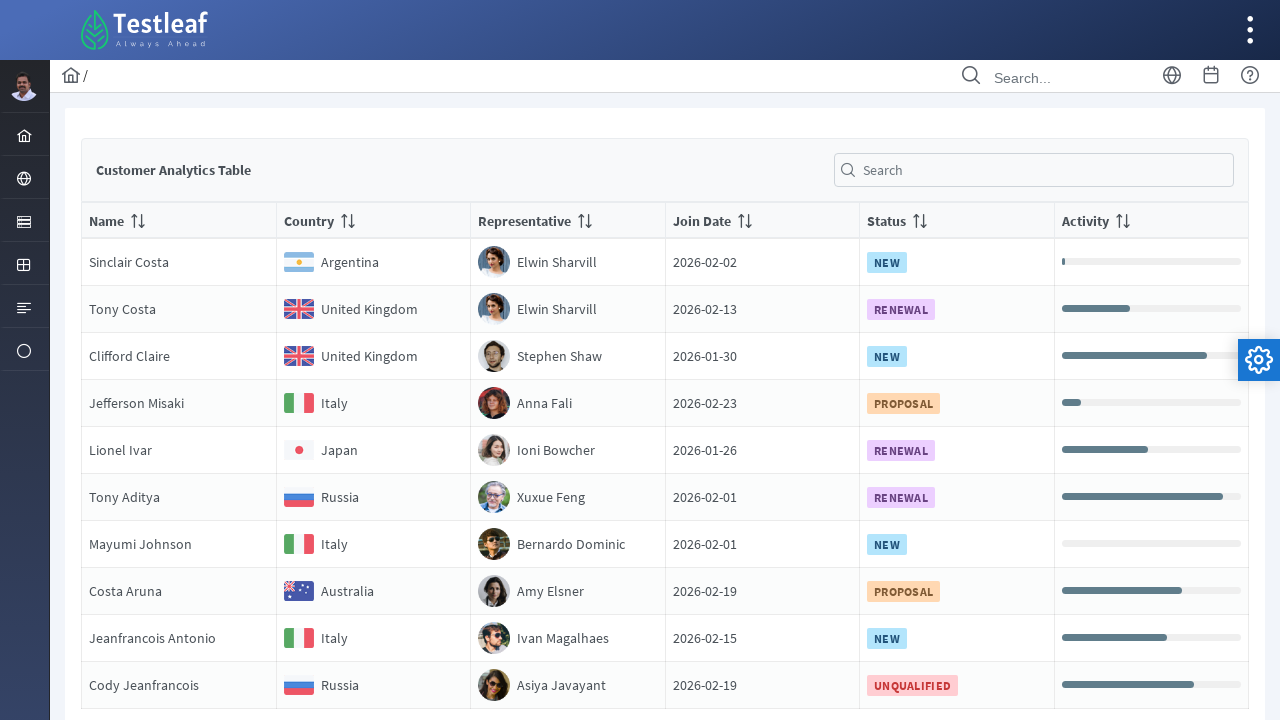

Read cell content from page 1, row 3, column 2: 'Country
                                United Kingdom'
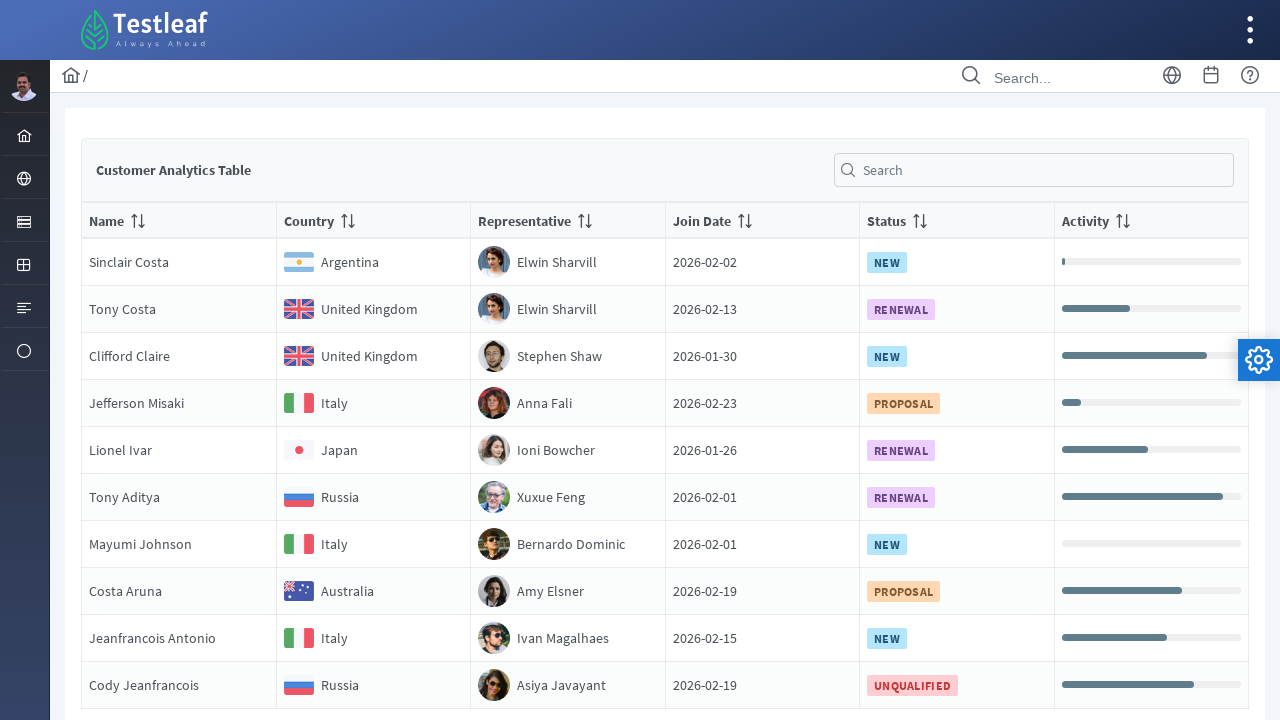

Read cell content from page 1, row 3, column 3: 'RepresentativeStephen Shaw'
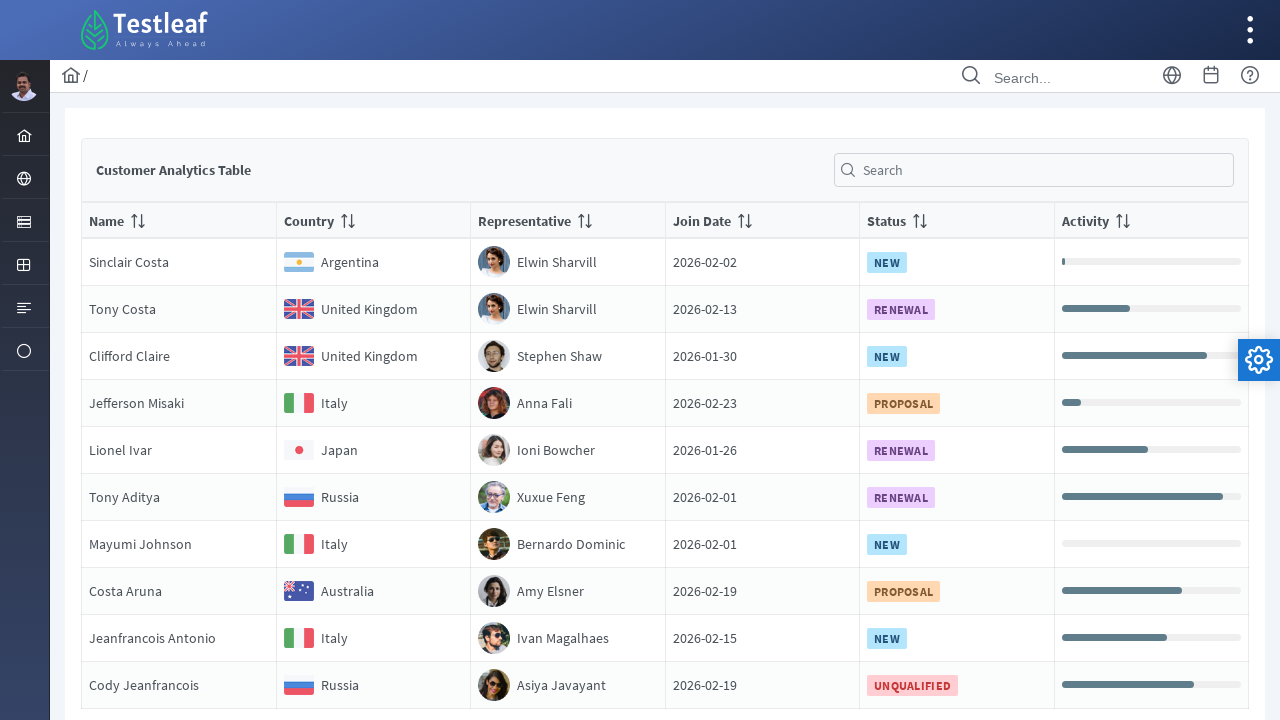

Read cell content from page 1, row 3, column 4: 'Join Date2026-01-30'
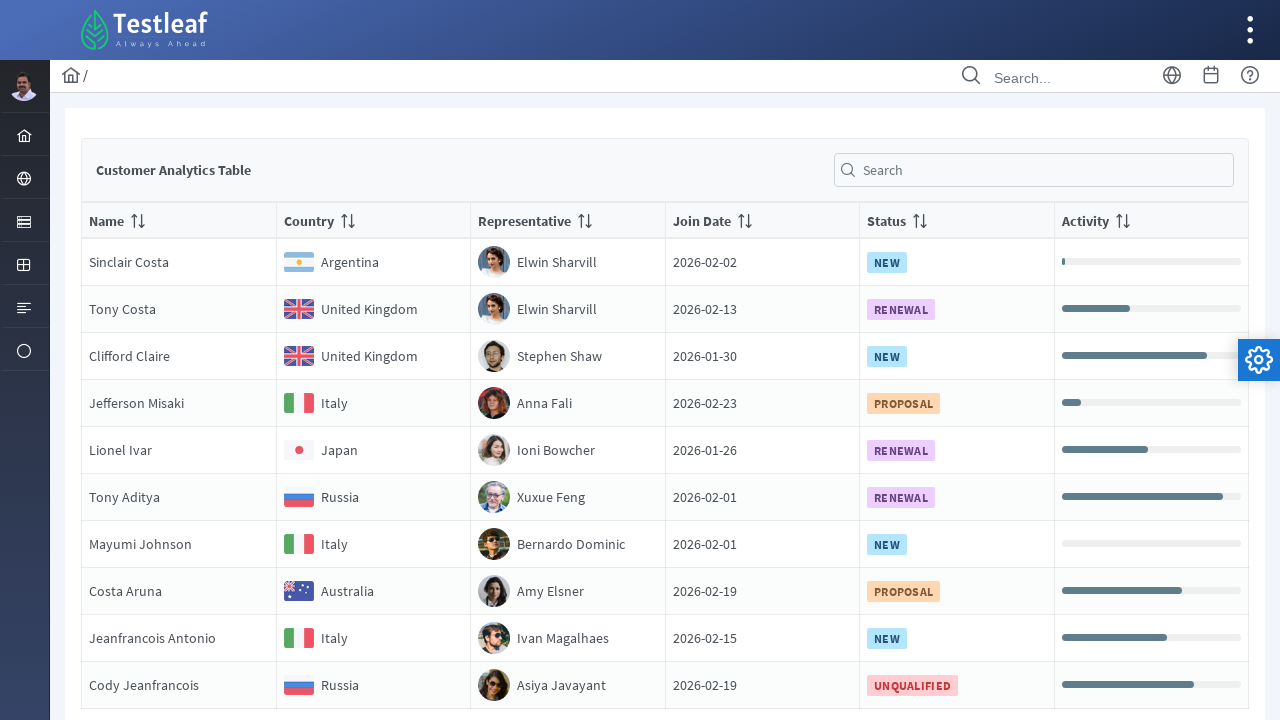

Read cell content from page 1, row 3, column 5: 'Status
                                NEW'
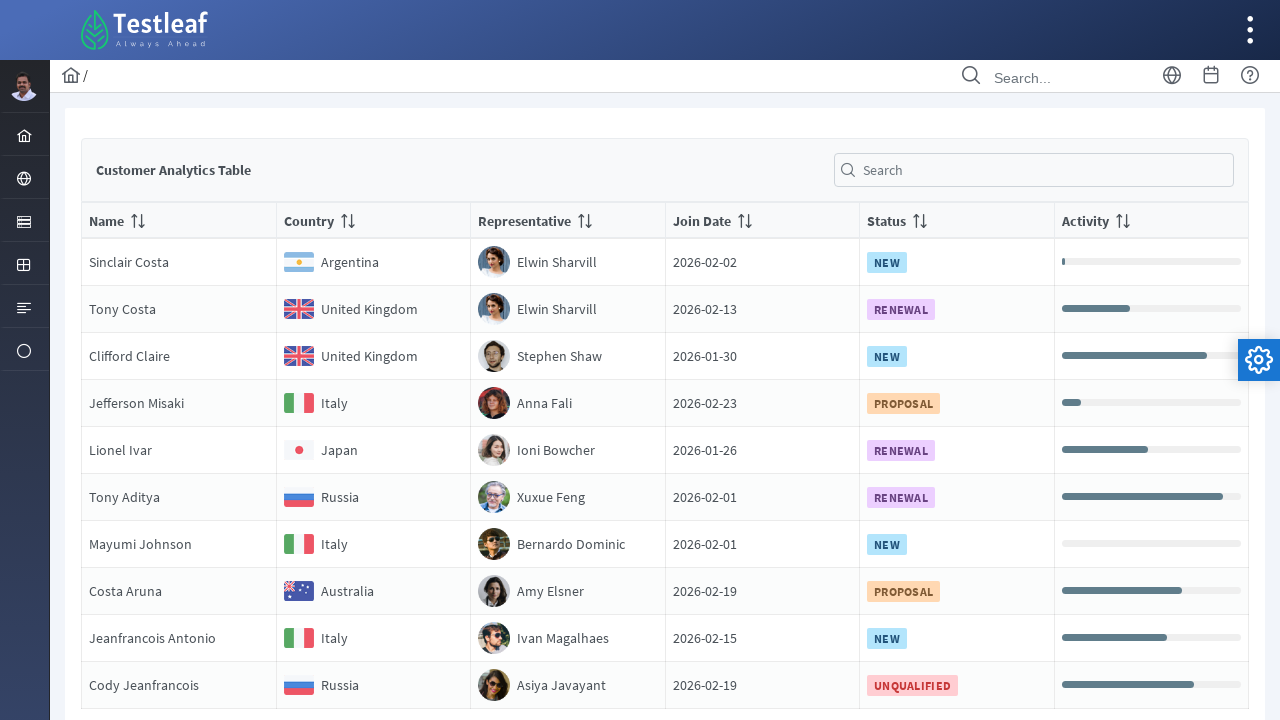

Read cell content from page 1, row 3, column 6: 'Activity'
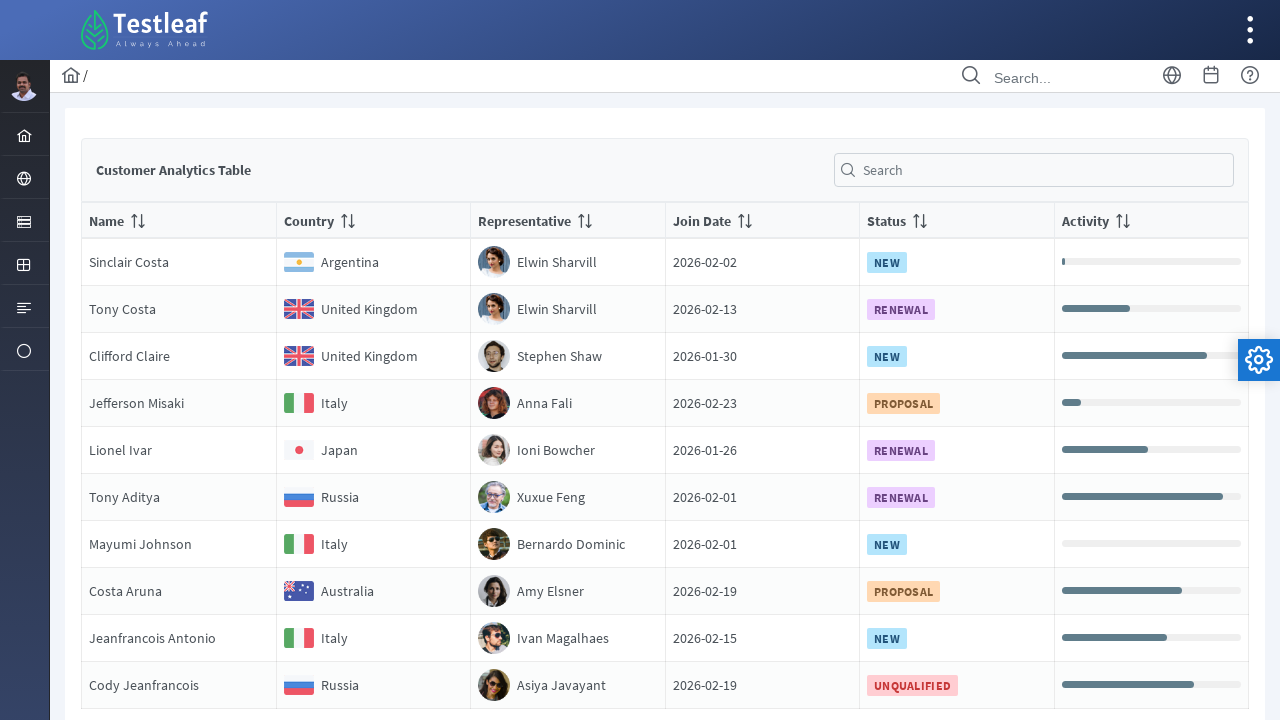

Read cell content from page 1, row 4, column 1: 'NameJefferson Misaki'
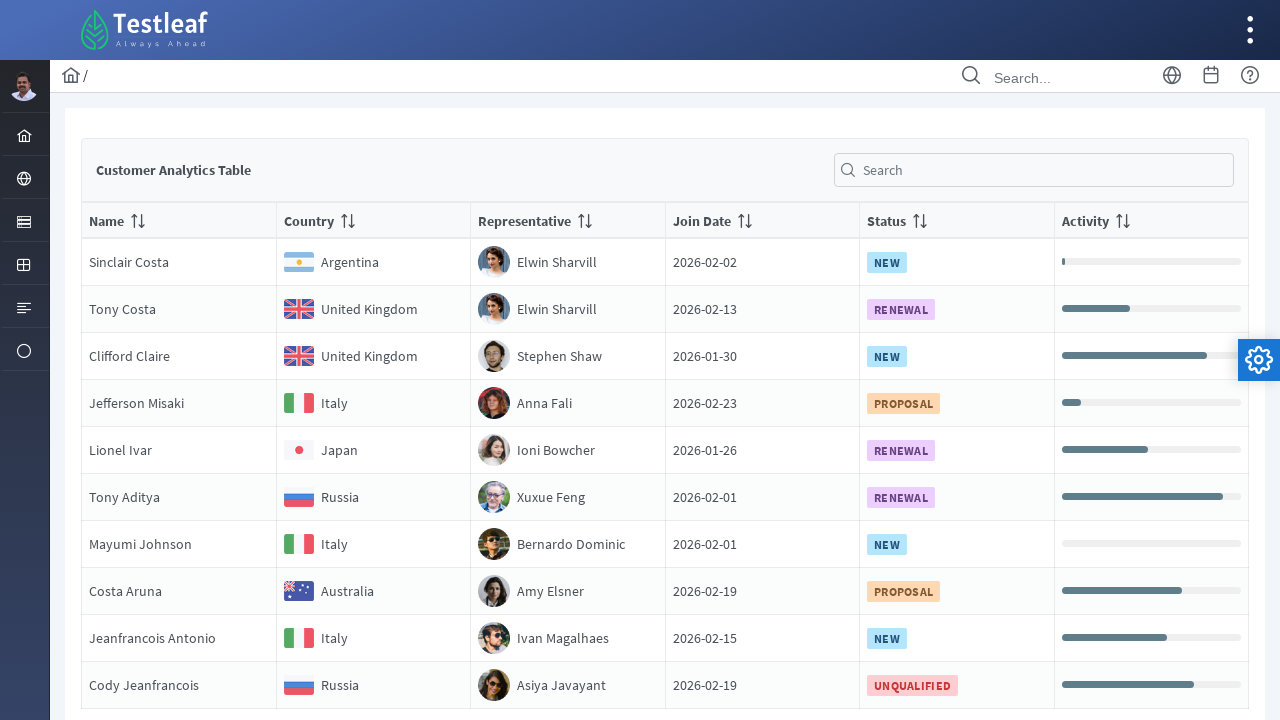

Read cell content from page 1, row 4, column 2: 'Country
                                Italy'
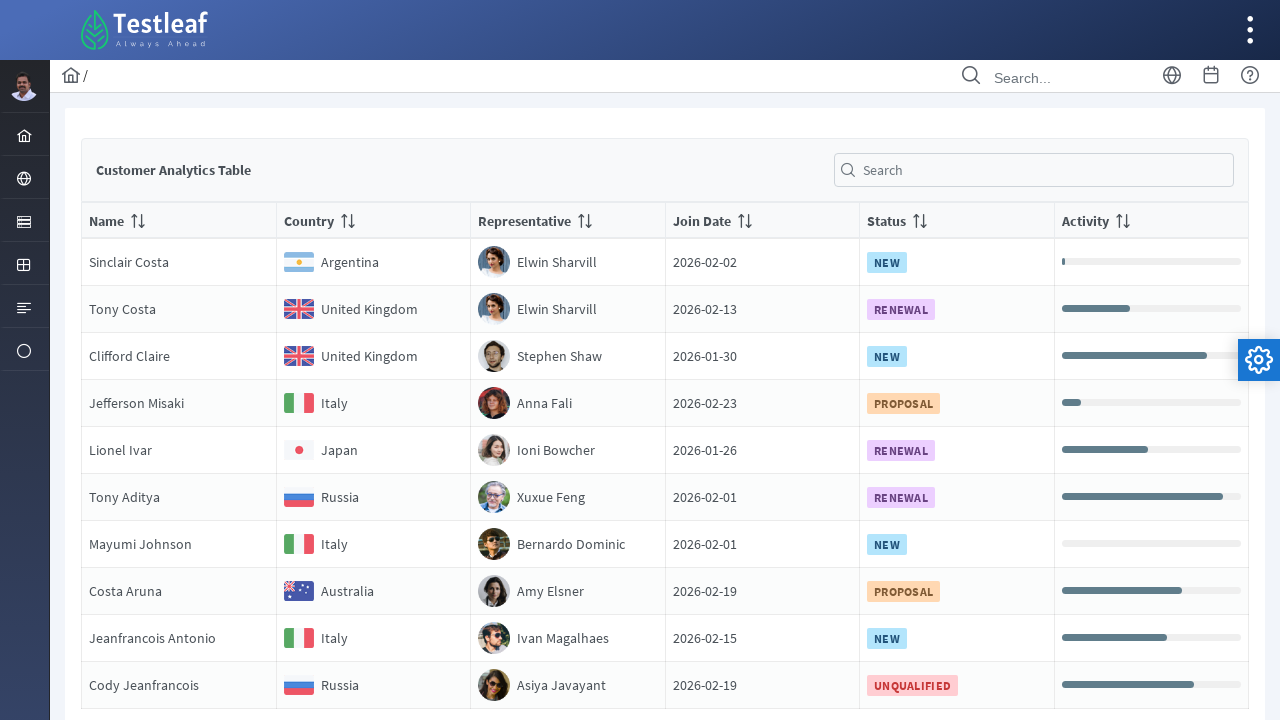

Read cell content from page 1, row 4, column 3: 'RepresentativeAnna Fali'
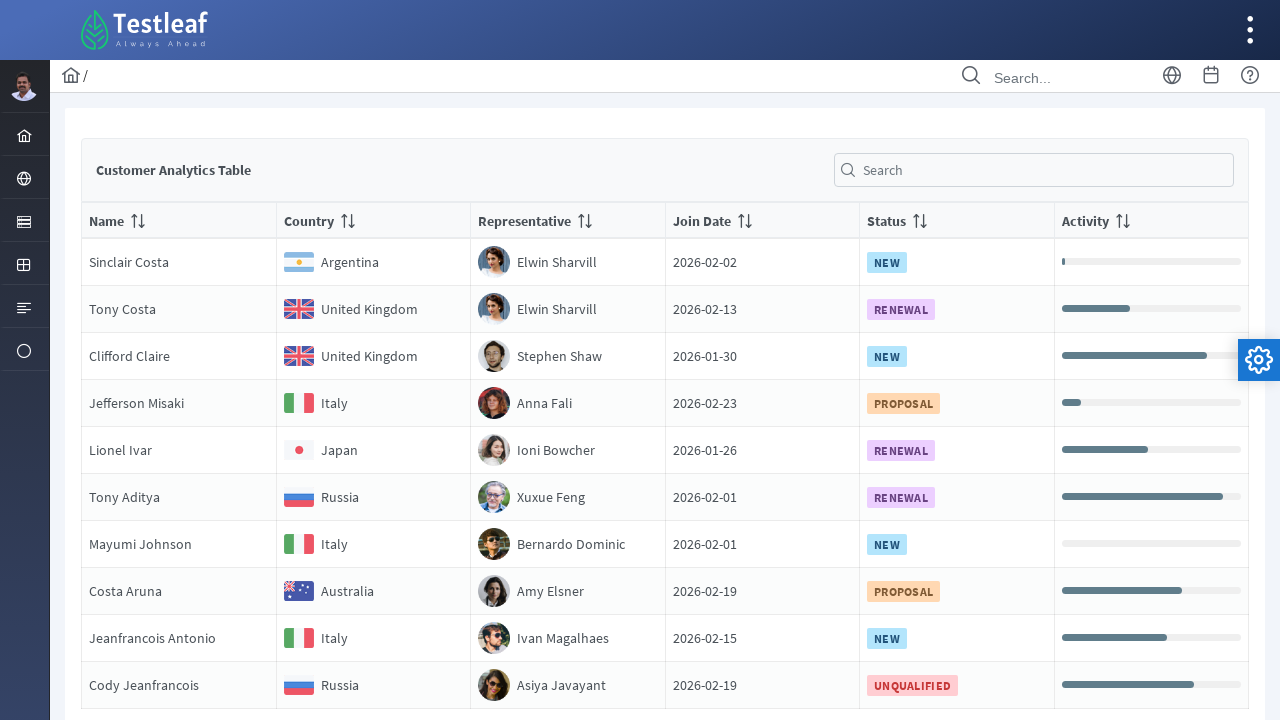

Read cell content from page 1, row 4, column 4: 'Join Date2026-02-23'
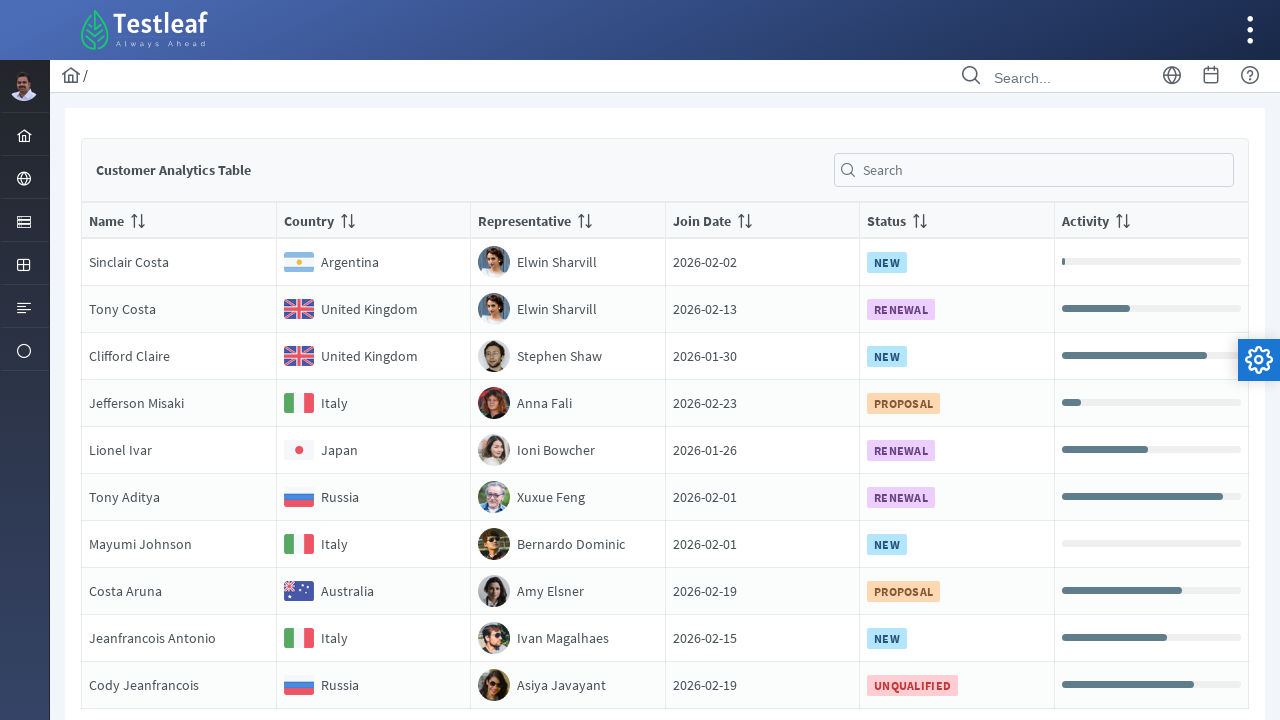

Read cell content from page 1, row 4, column 5: 'Status
                                PROPOSAL'
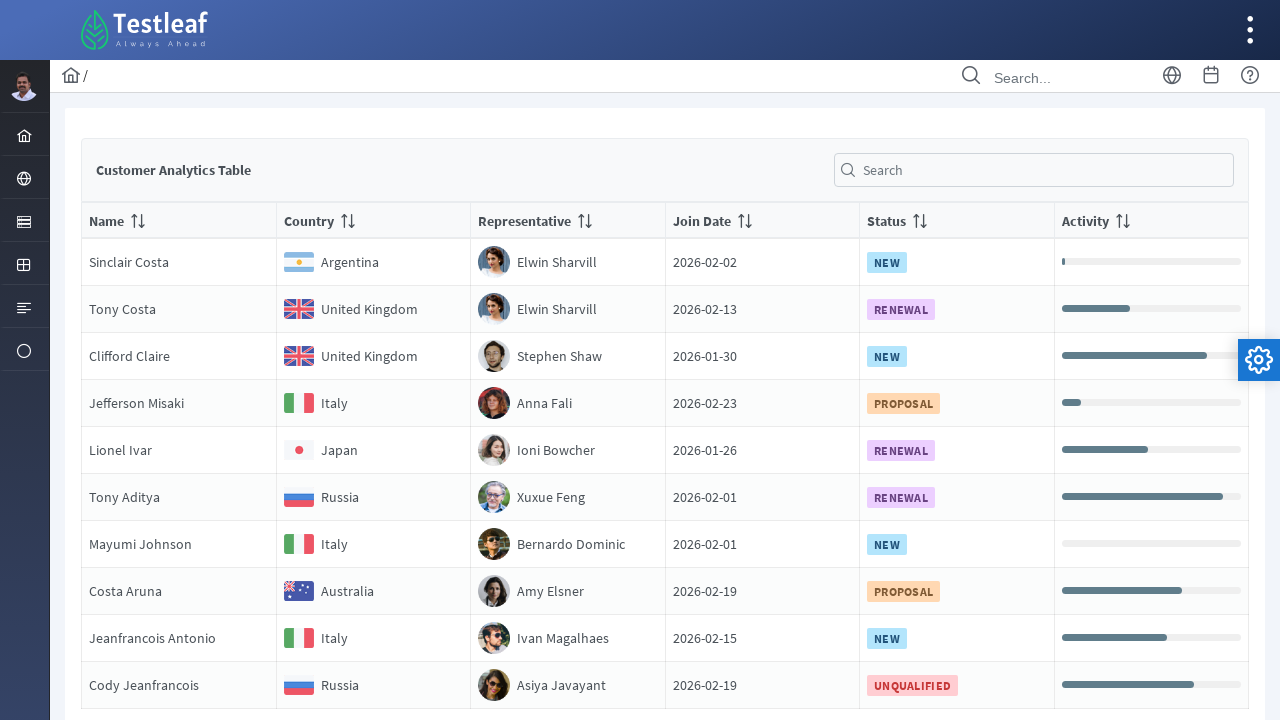

Read cell content from page 1, row 4, column 6: 'Activity'
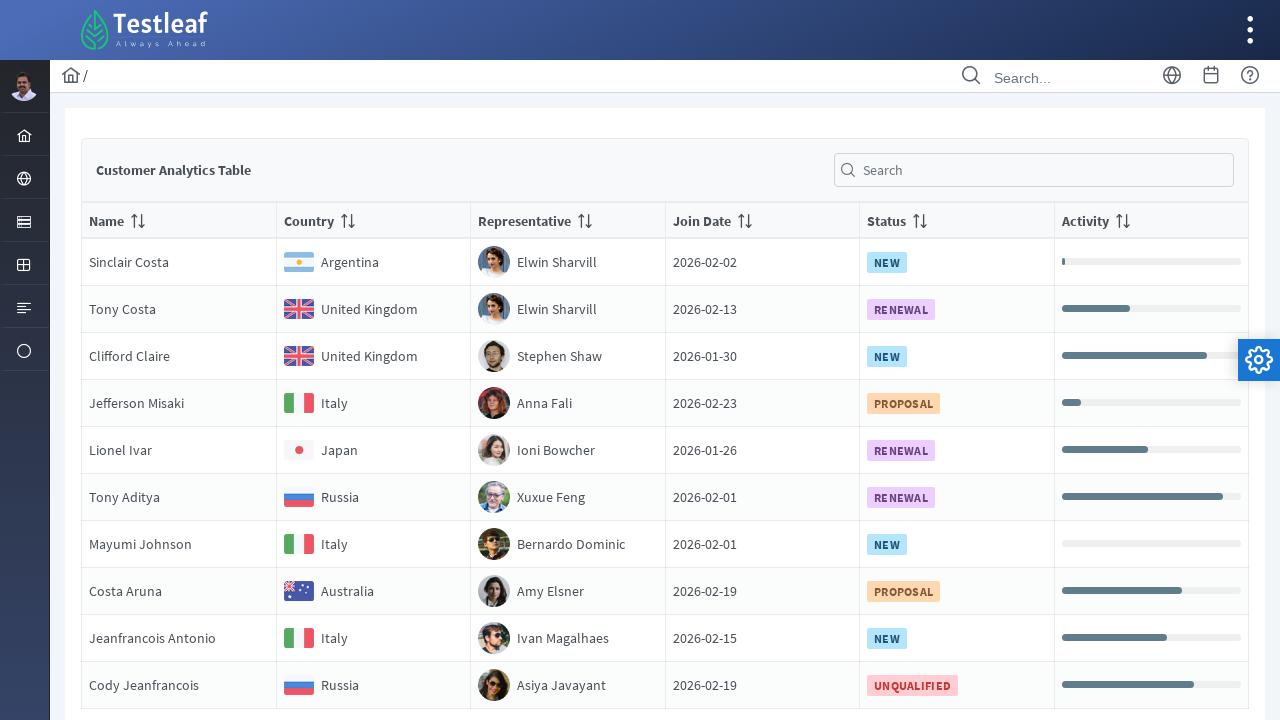

Read cell content from page 1, row 5, column 1: 'NameLionel Ivar'
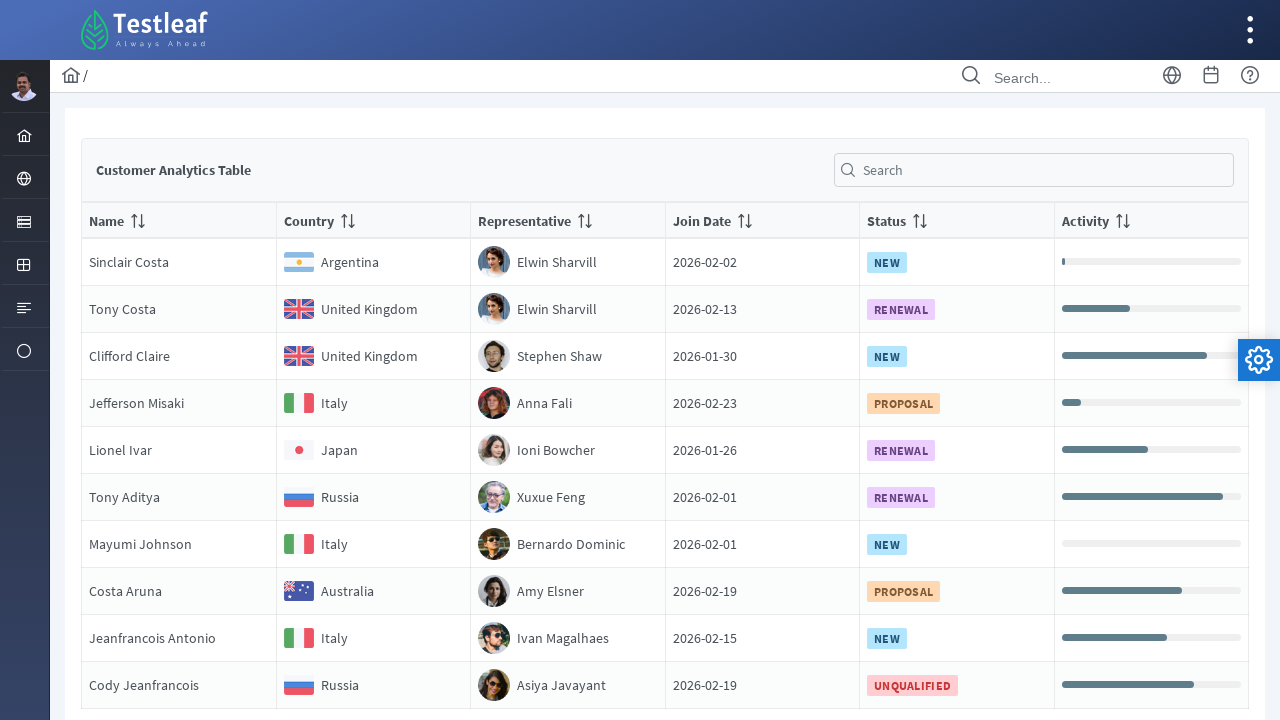

Read cell content from page 1, row 5, column 2: 'Country
                                Japan'
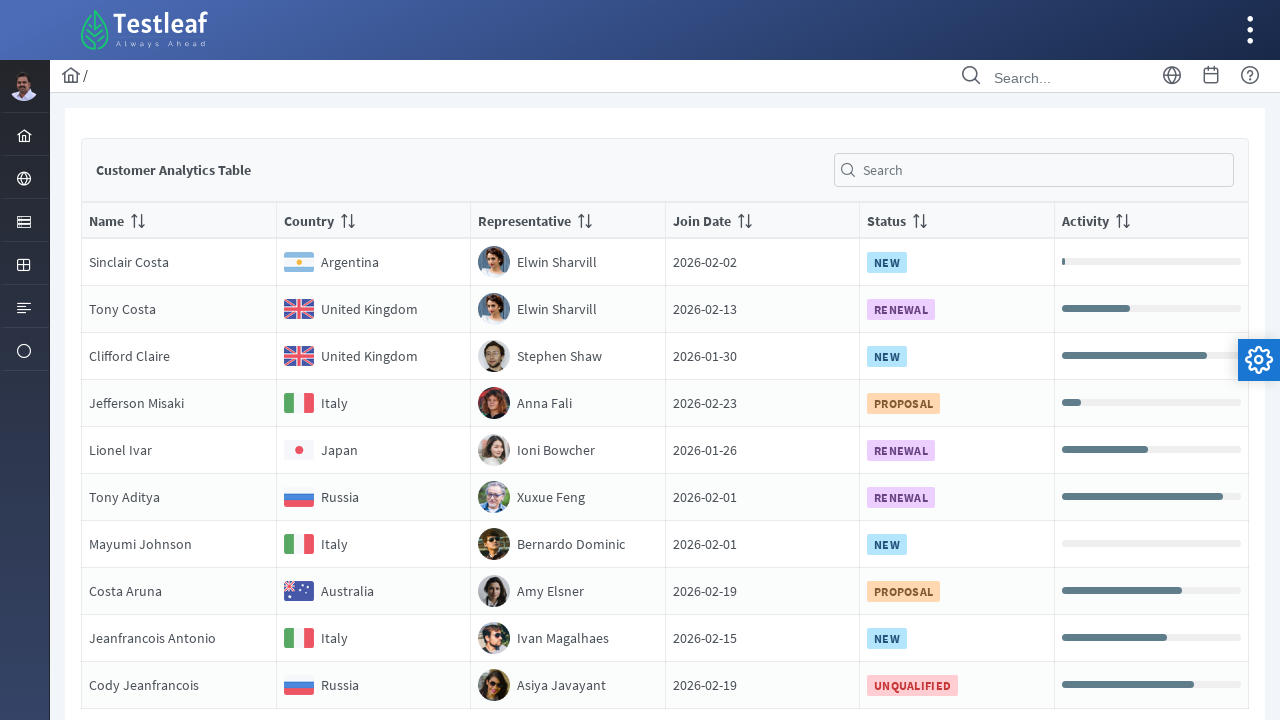

Read cell content from page 1, row 5, column 3: 'RepresentativeIoni Bowcher'
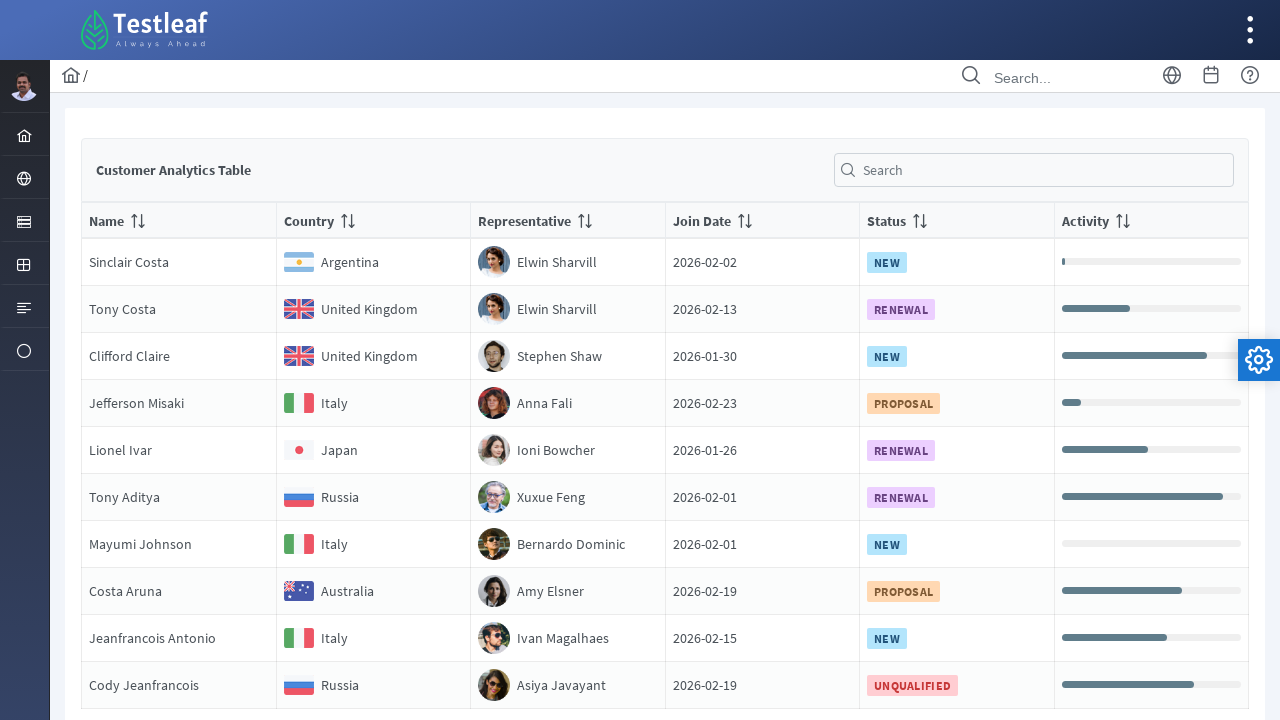

Read cell content from page 1, row 5, column 4: 'Join Date2026-01-26'
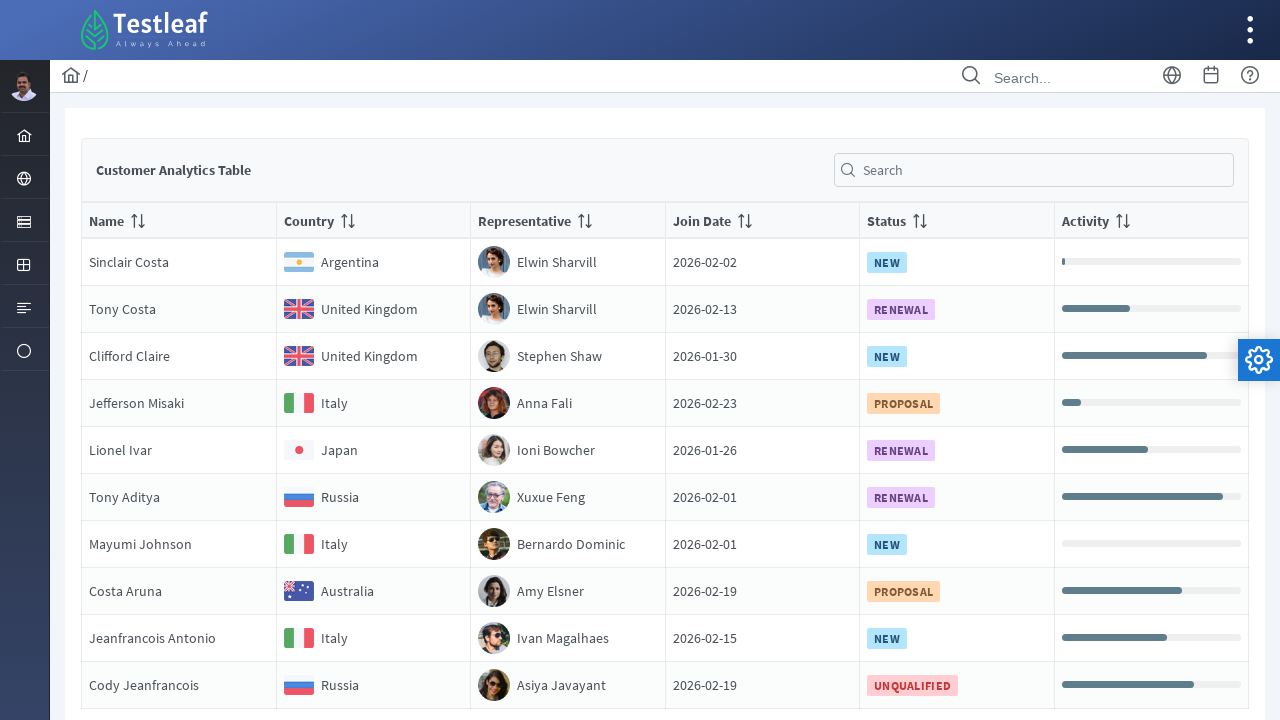

Read cell content from page 1, row 5, column 5: 'Status
                                RENEWAL'
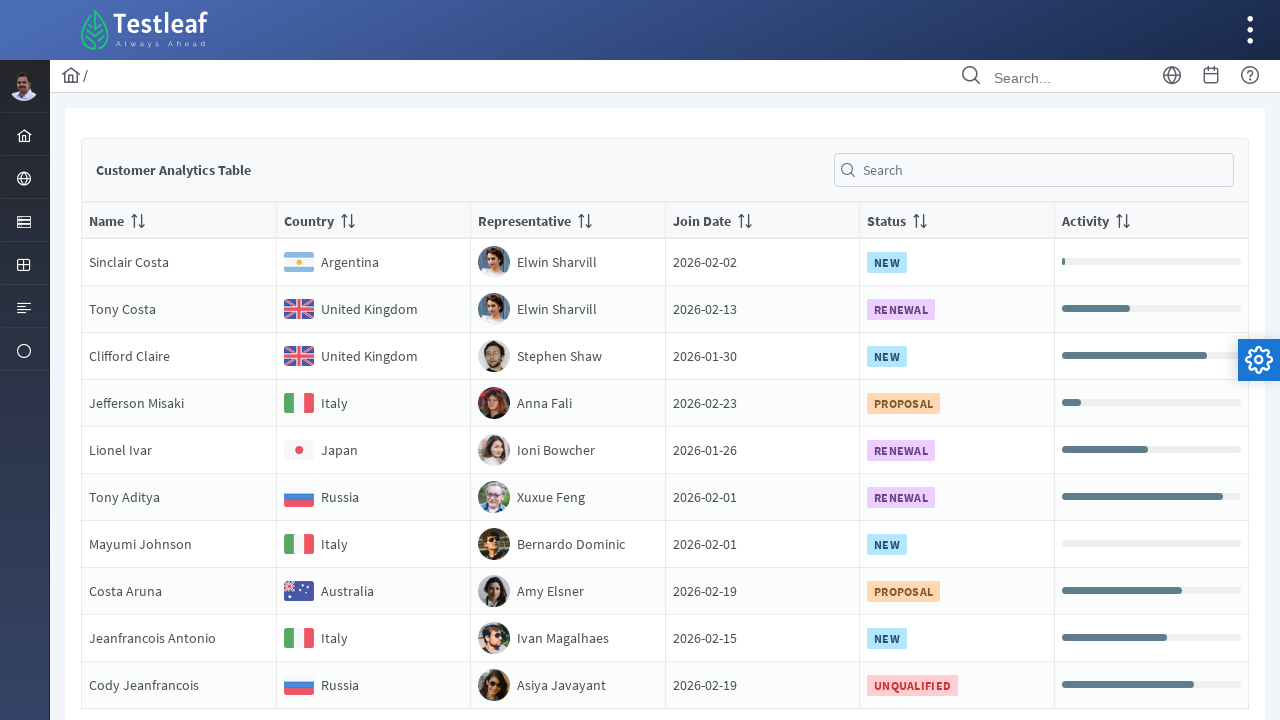

Read cell content from page 1, row 5, column 6: 'Activity'
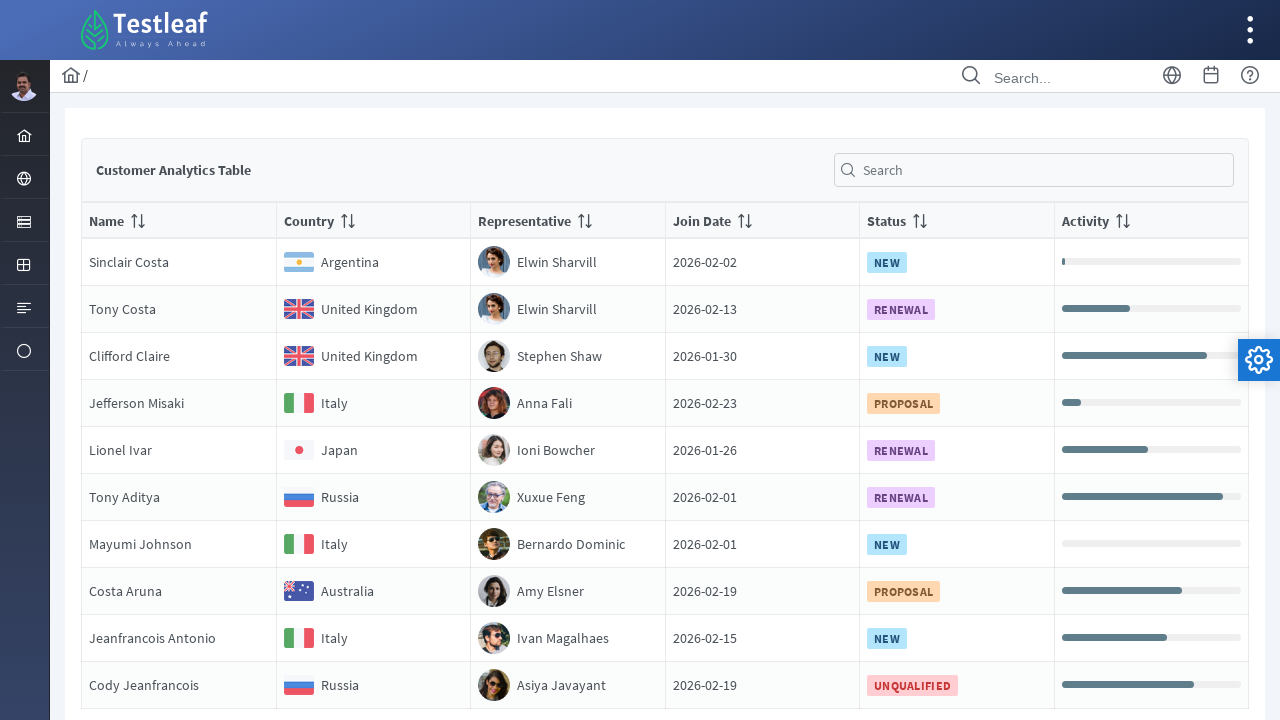

Read cell content from page 1, row 6, column 1: 'NameTony Aditya'
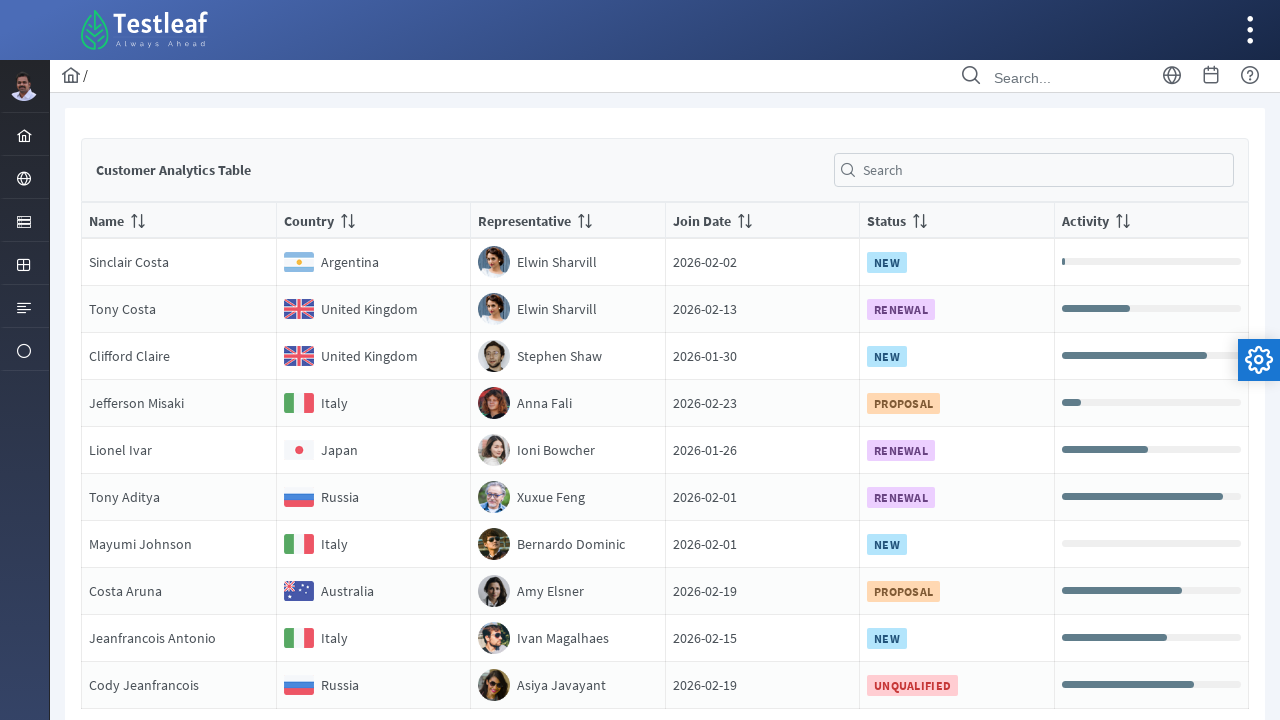

Read cell content from page 1, row 6, column 2: 'Country
                                Russia'
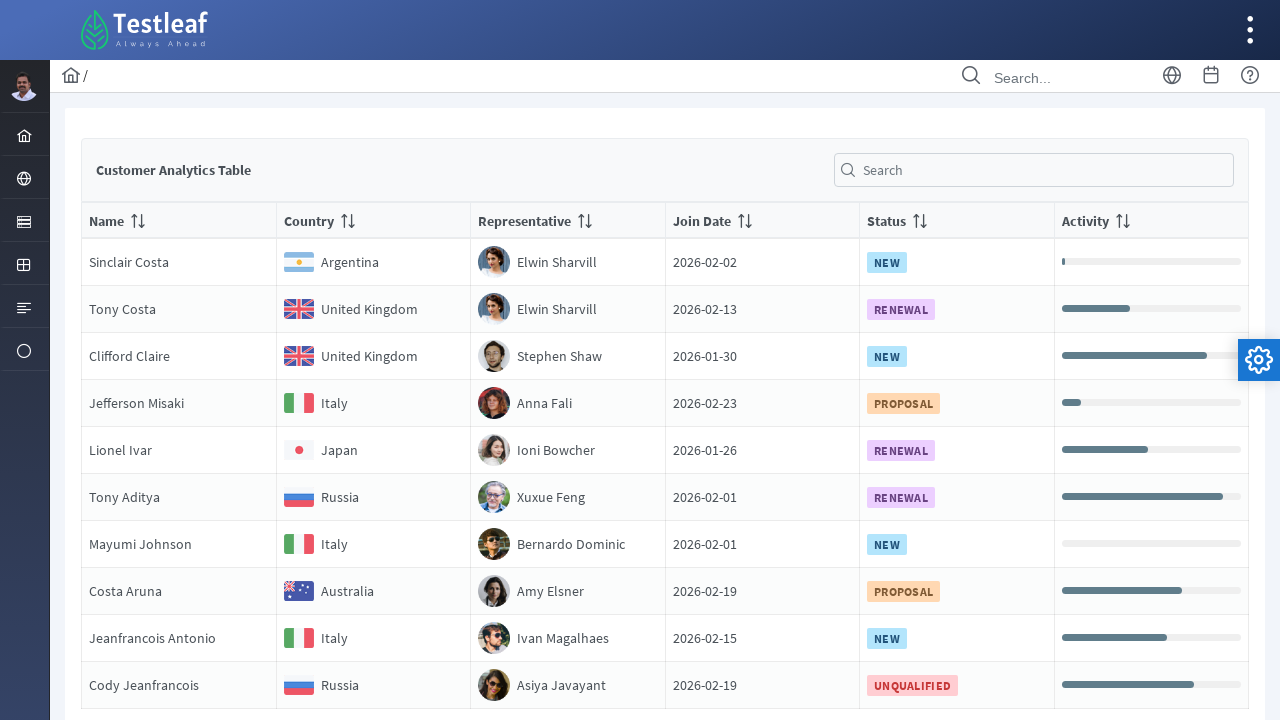

Read cell content from page 1, row 6, column 3: 'RepresentativeXuxue Feng'
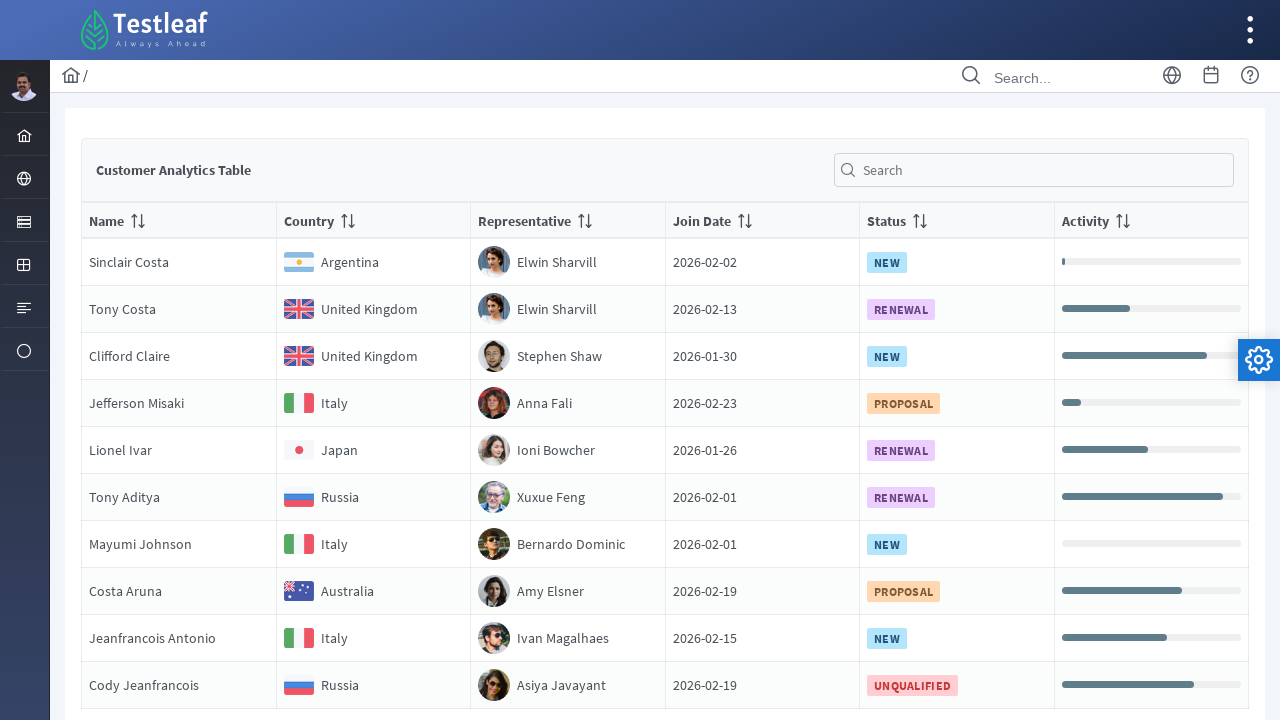

Read cell content from page 1, row 6, column 4: 'Join Date2026-02-01'
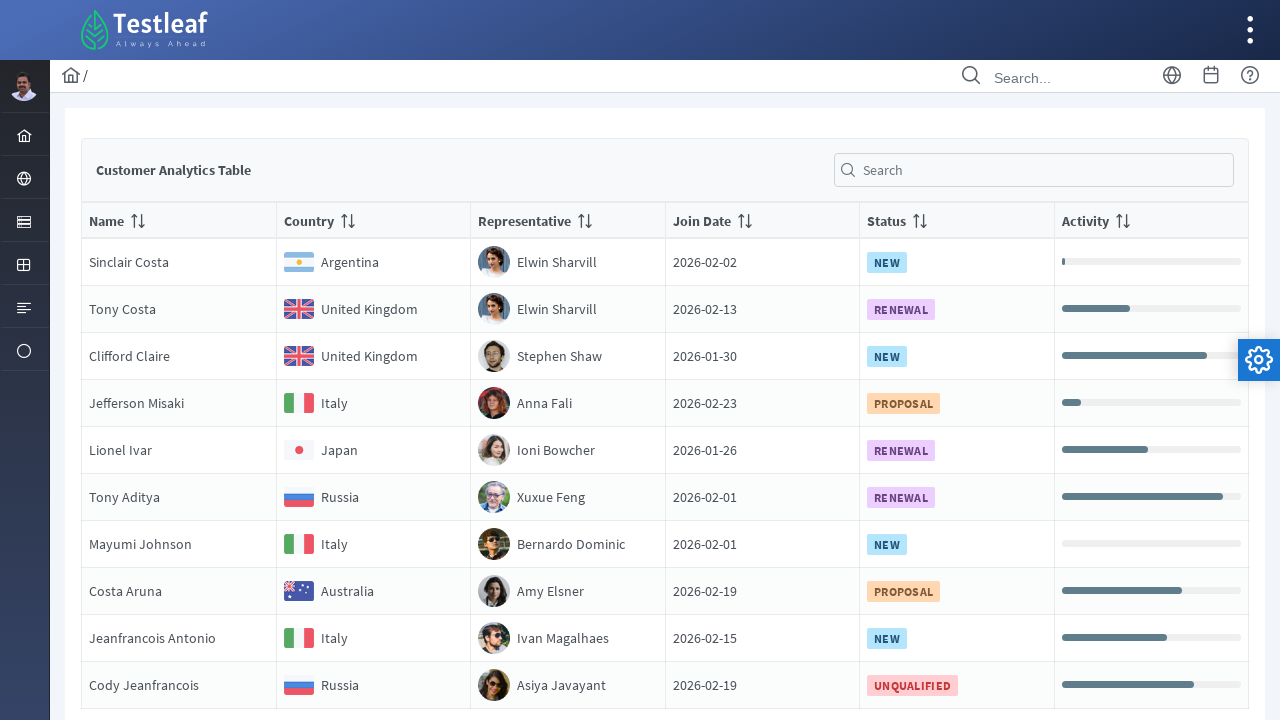

Read cell content from page 1, row 6, column 5: 'Status
                                RENEWAL'
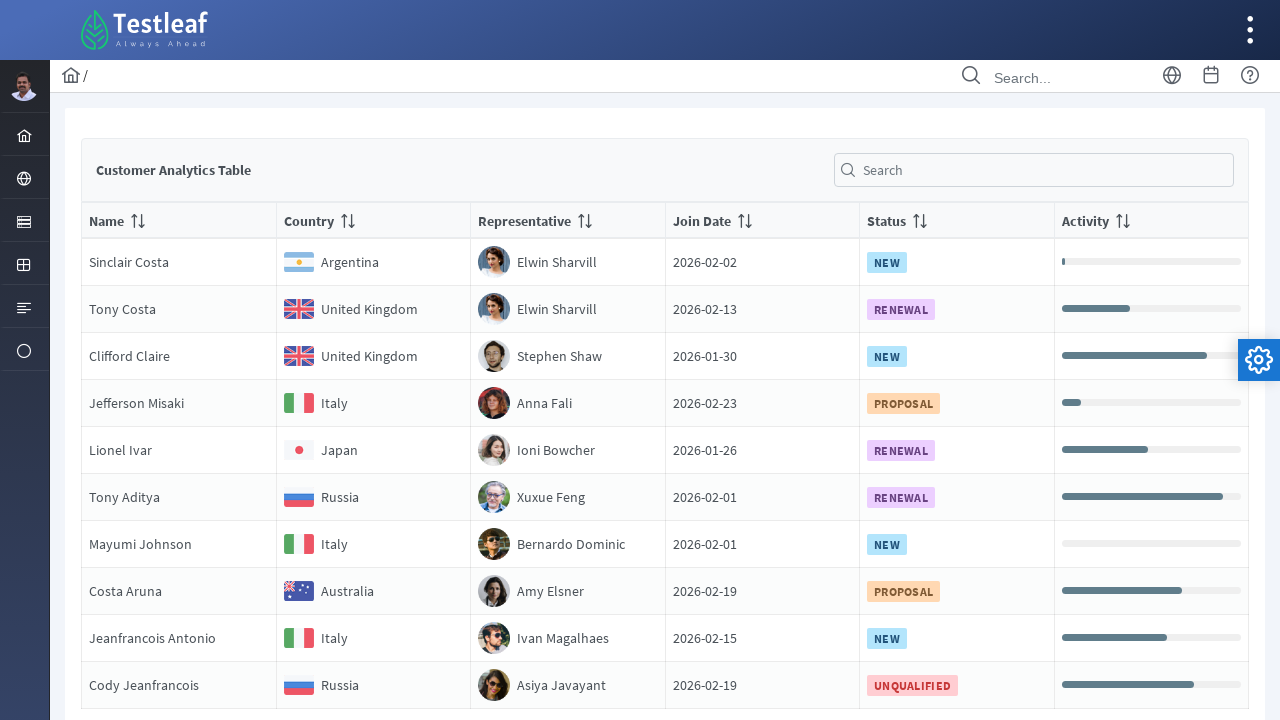

Read cell content from page 1, row 6, column 6: 'Activity'
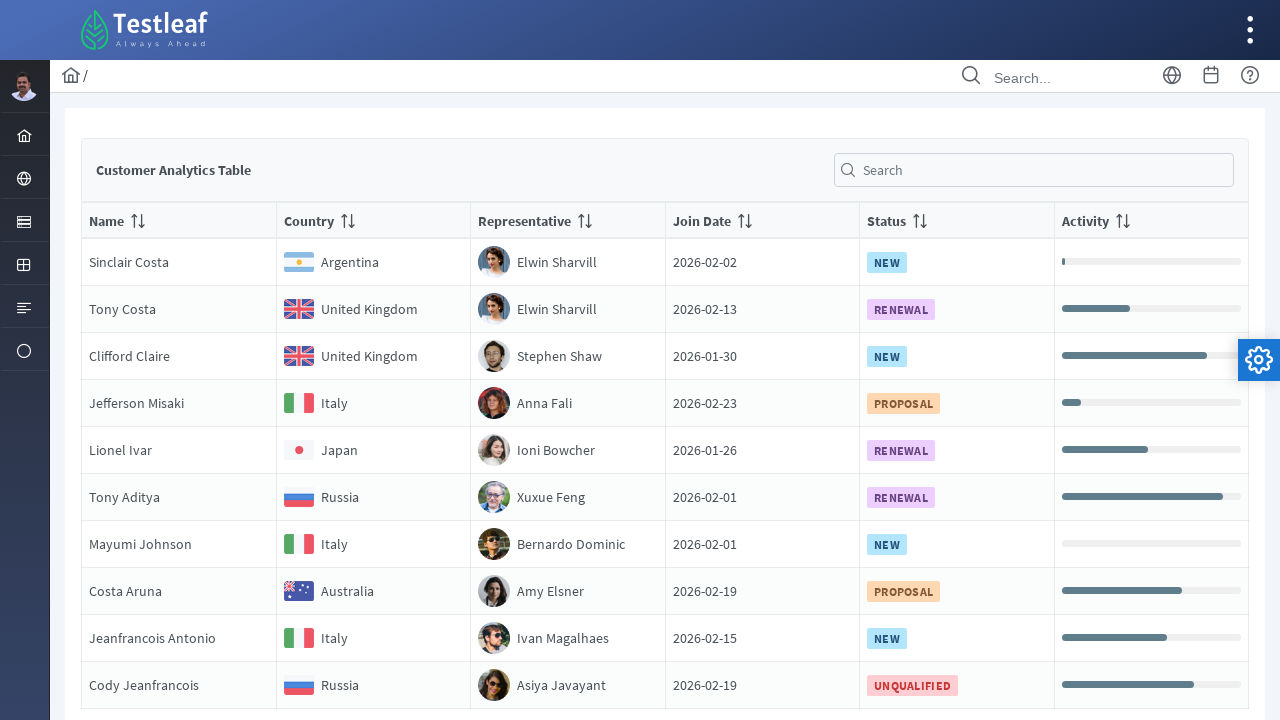

Read cell content from page 1, row 7, column 1: 'NameMayumi Johnson'
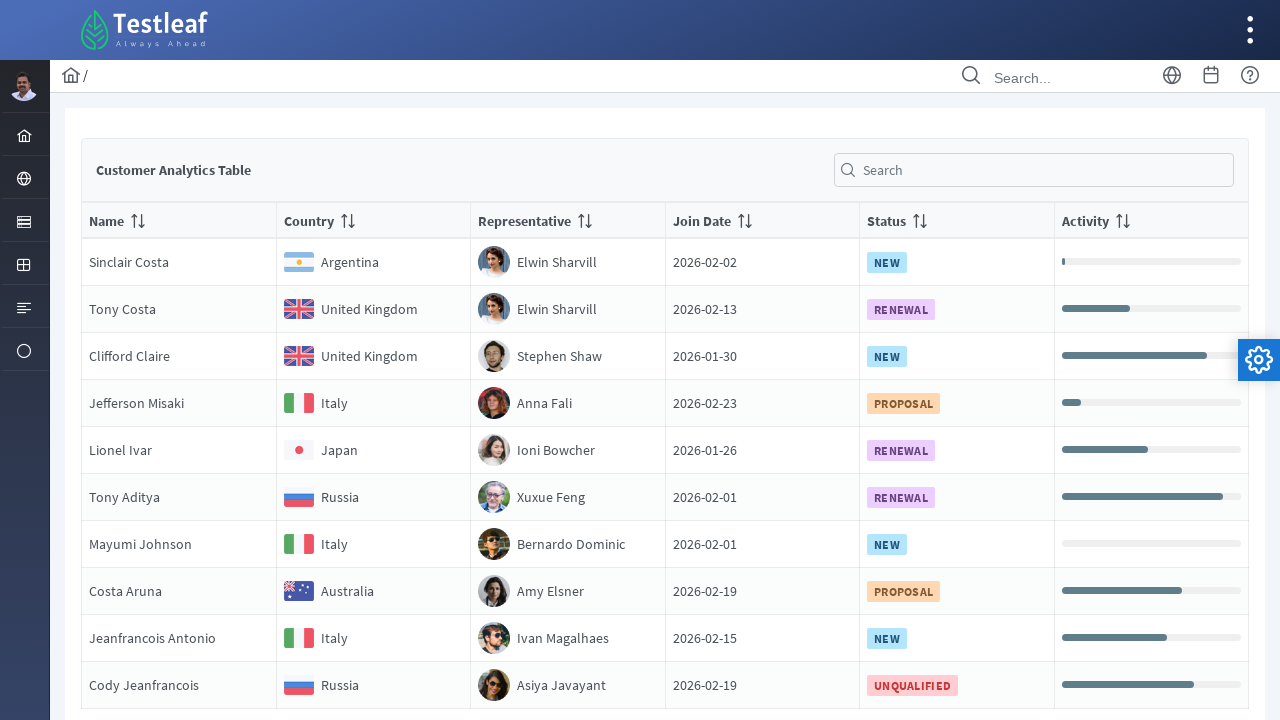

Read cell content from page 1, row 7, column 2: 'Country
                                Italy'
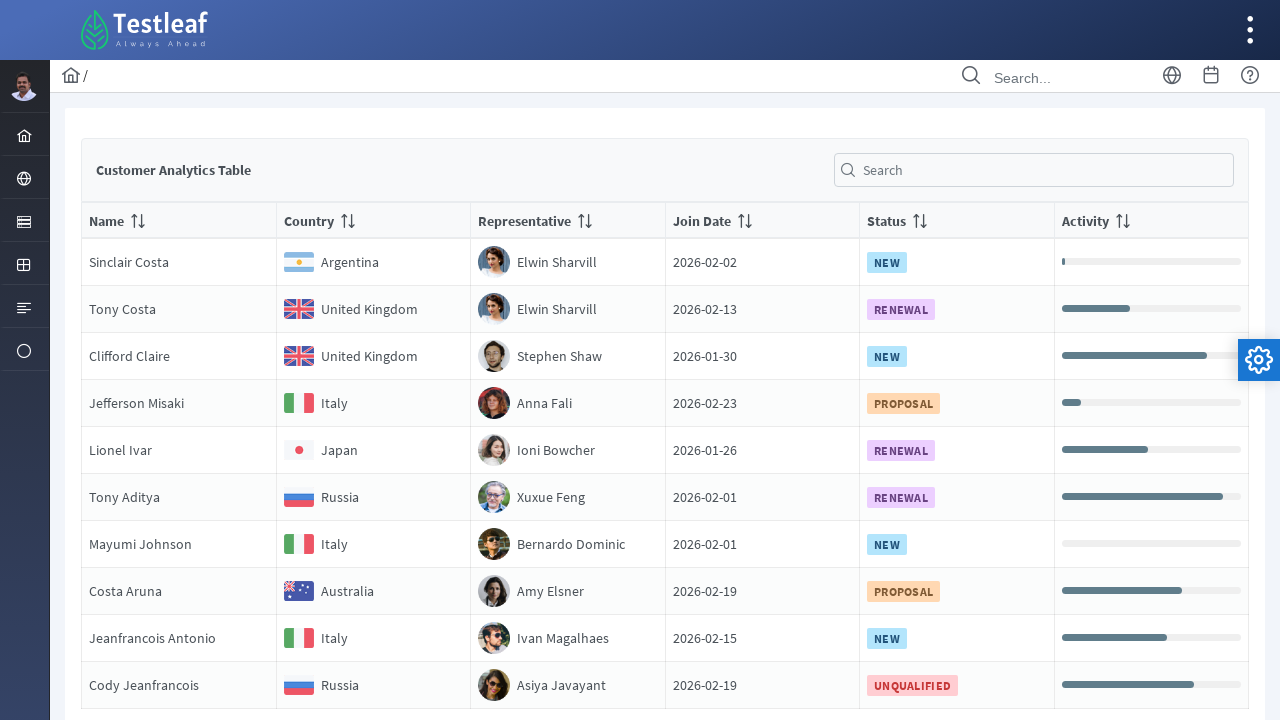

Read cell content from page 1, row 7, column 3: 'RepresentativeBernardo Dominic'
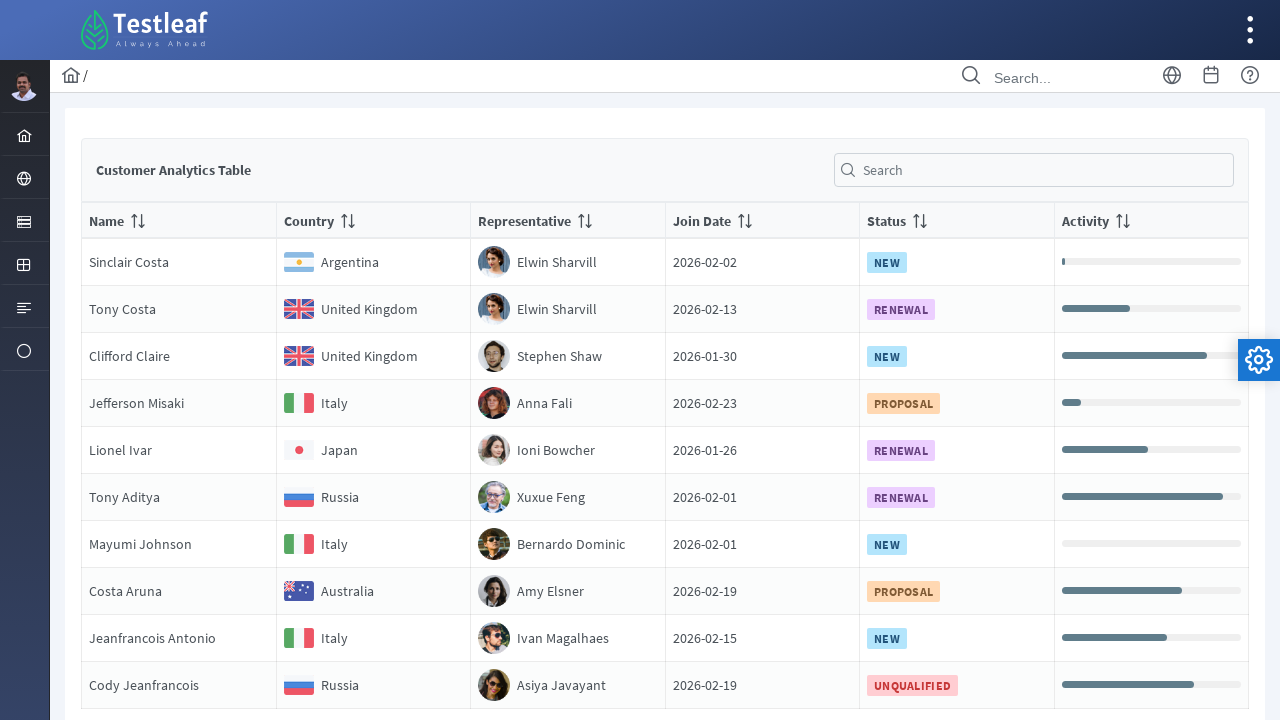

Read cell content from page 1, row 7, column 4: 'Join Date2026-02-01'
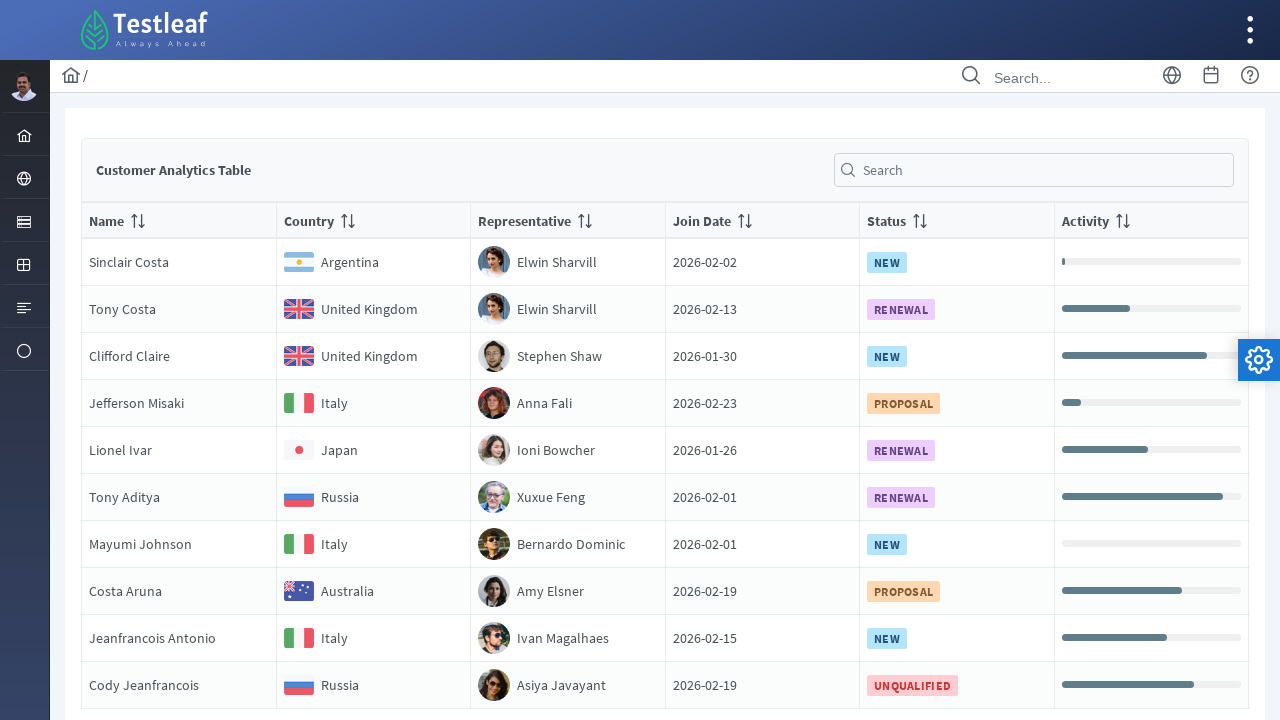

Read cell content from page 1, row 7, column 5: 'Status
                                NEW'
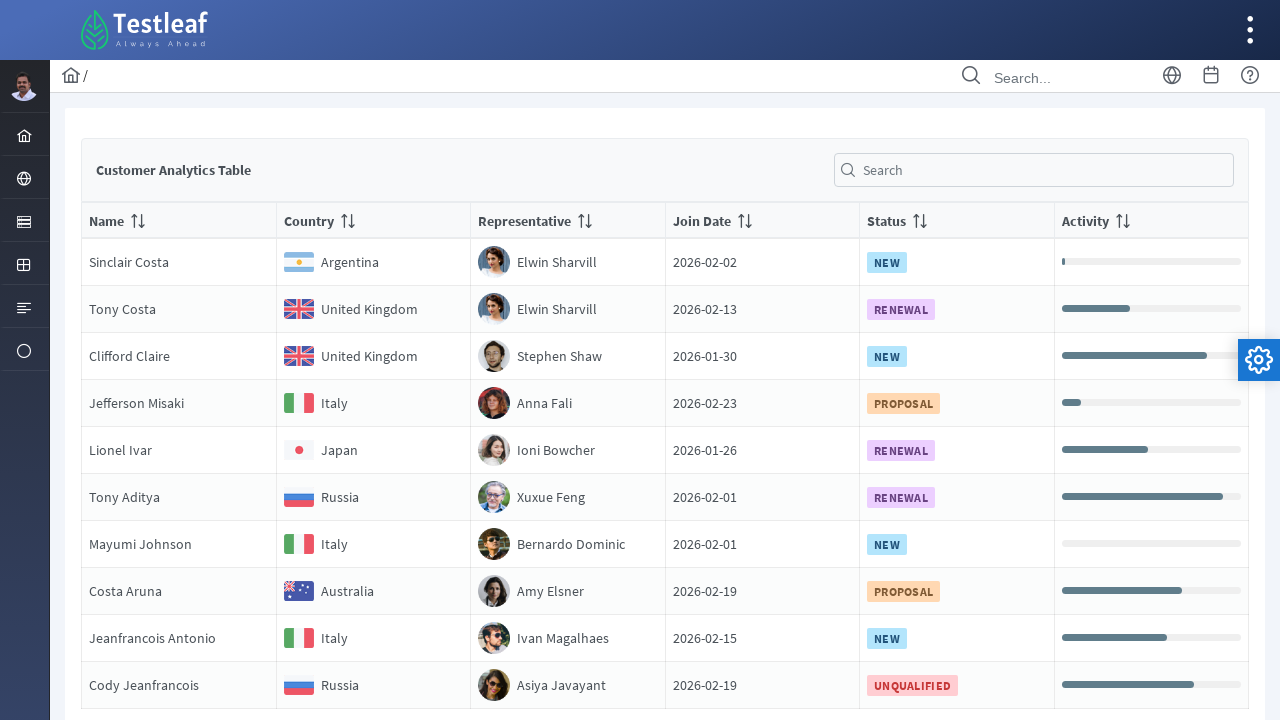

Read cell content from page 1, row 7, column 6: 'Activity'
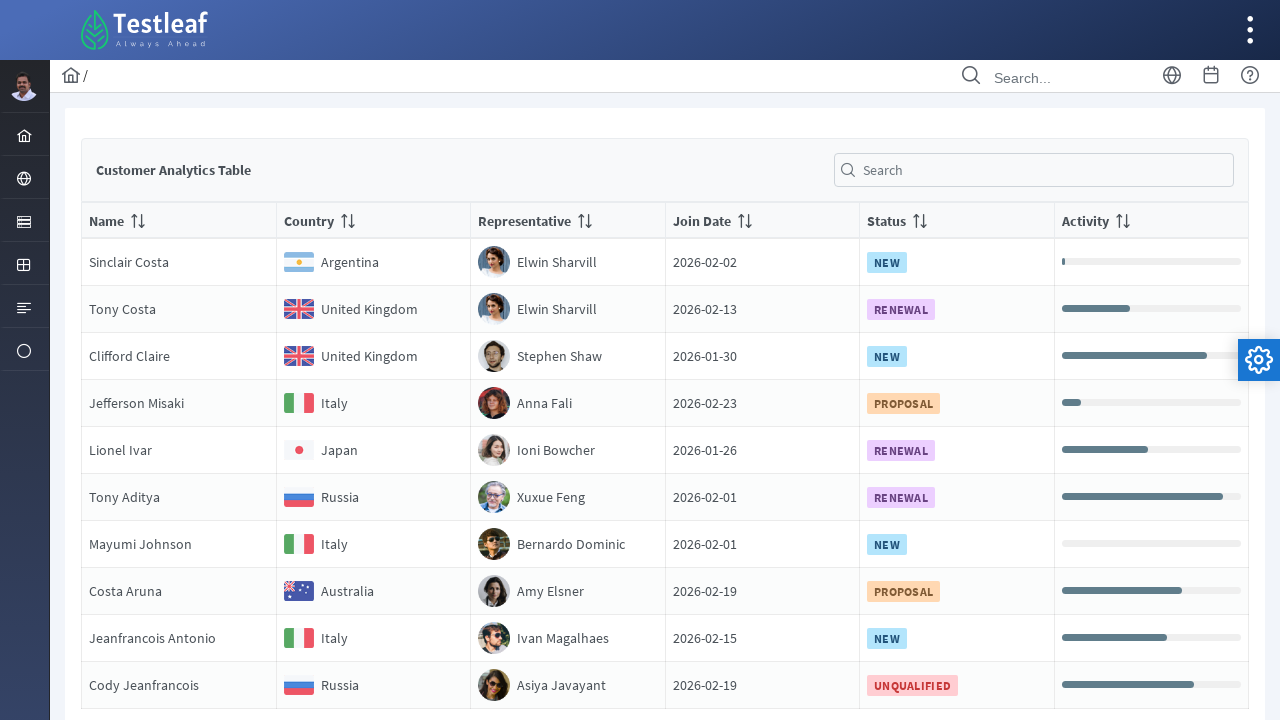

Read cell content from page 1, row 8, column 1: 'NameCosta Aruna'
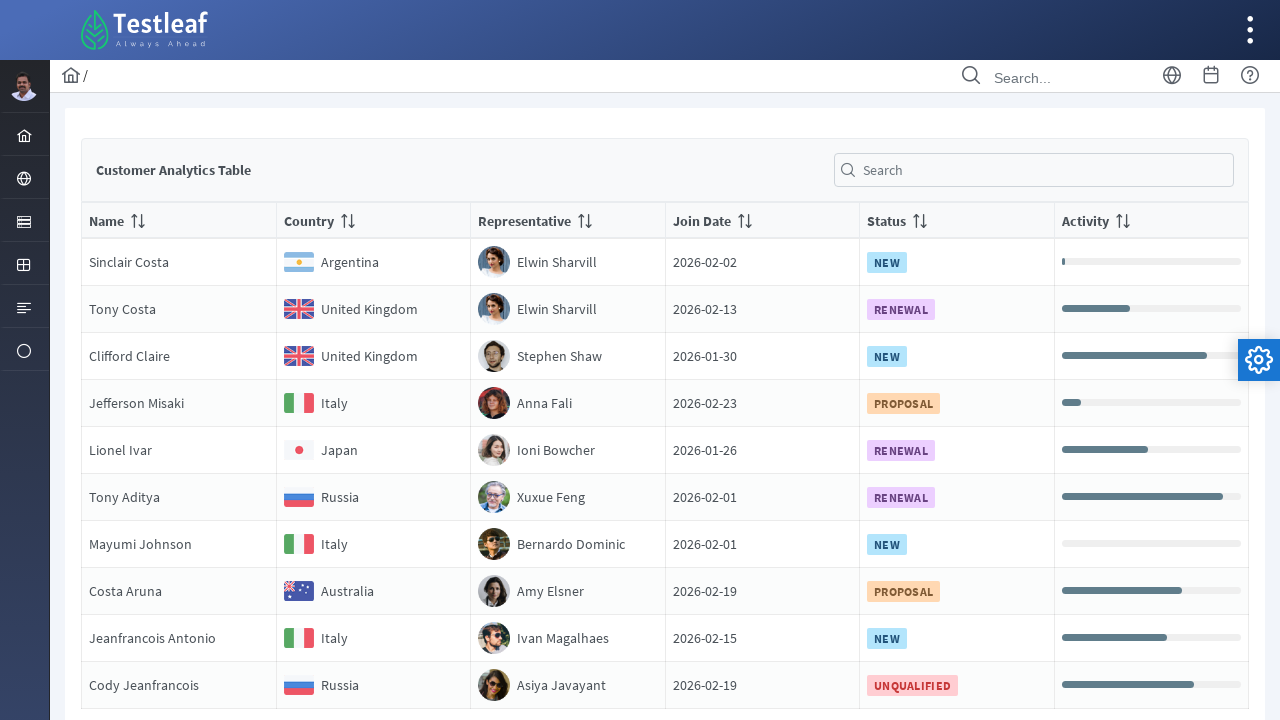

Read cell content from page 1, row 8, column 2: 'Country
                                Australia'
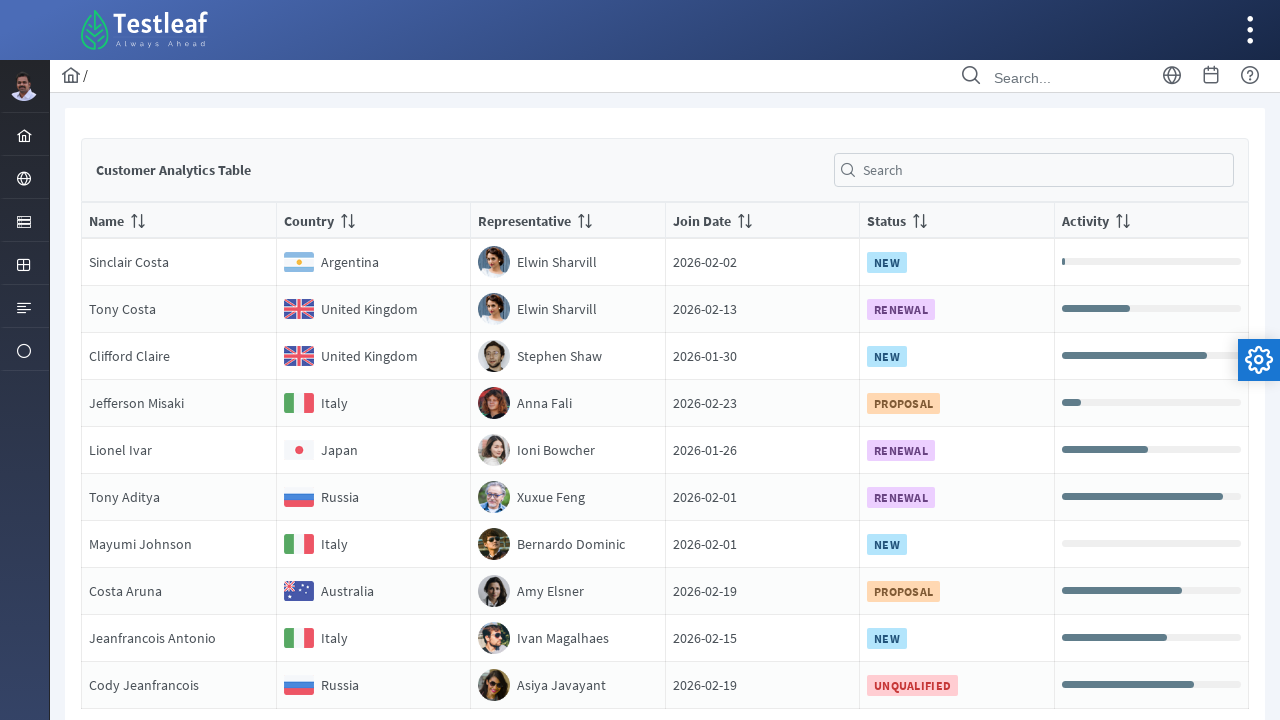

Read cell content from page 1, row 8, column 3: 'RepresentativeAmy Elsner'
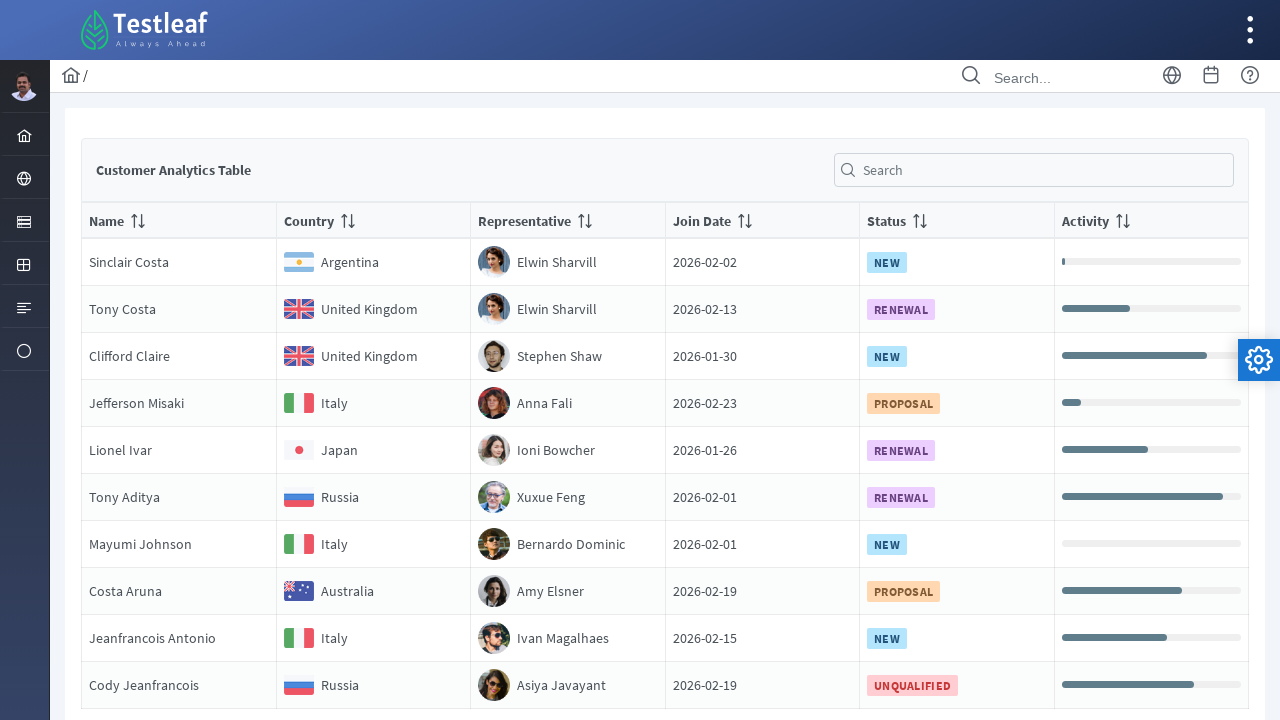

Read cell content from page 1, row 8, column 4: 'Join Date2026-02-19'
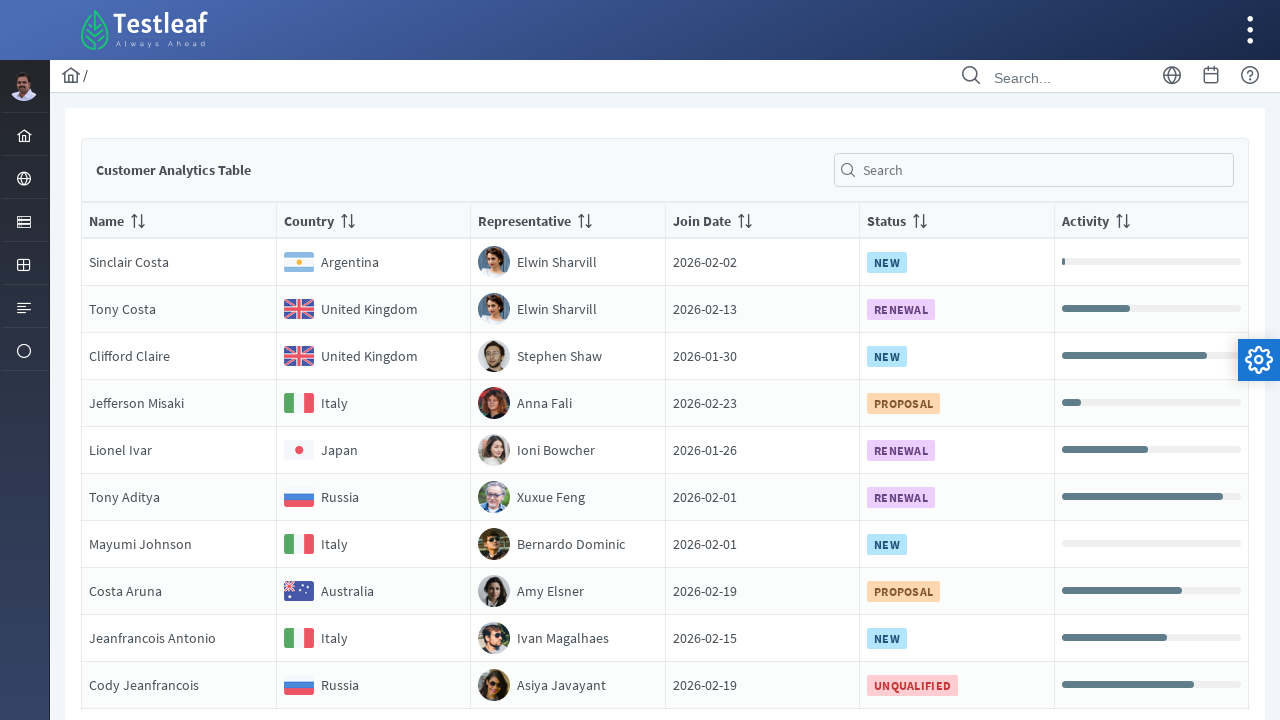

Read cell content from page 1, row 8, column 5: 'Status
                                PROPOSAL'
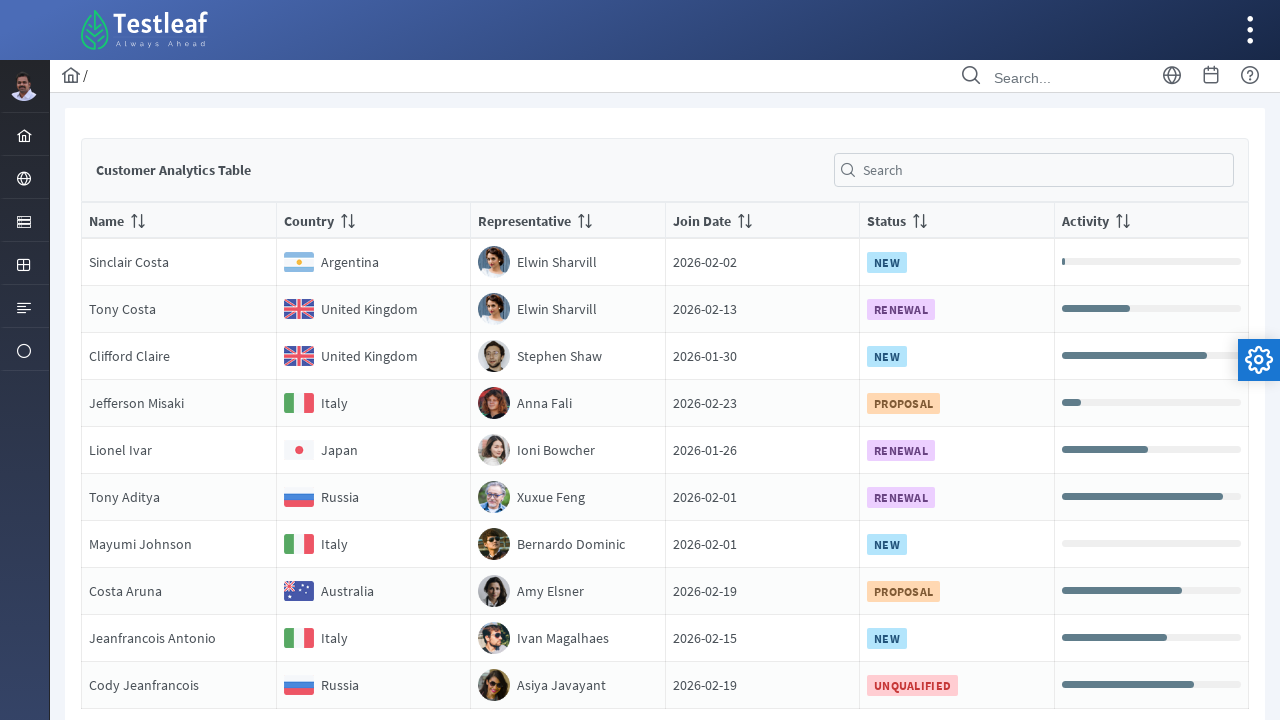

Read cell content from page 1, row 8, column 6: 'Activity'
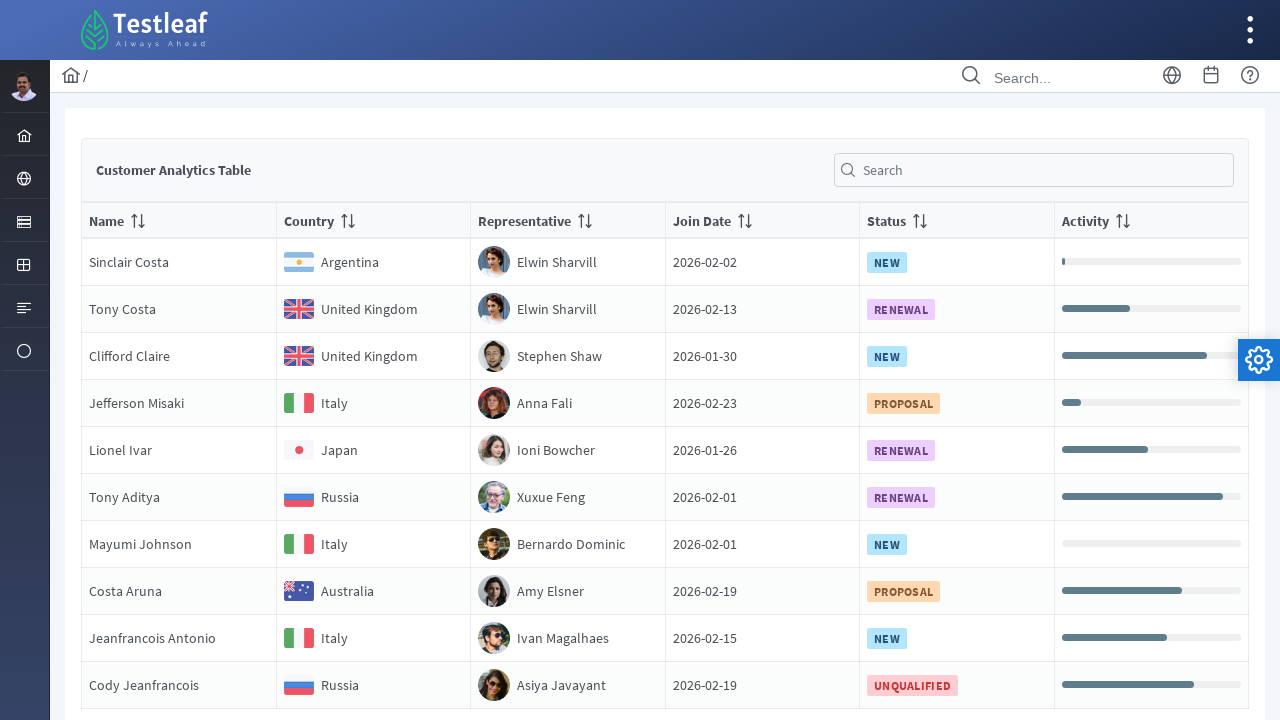

Read cell content from page 1, row 9, column 1: 'NameJeanfrancois Antonio'
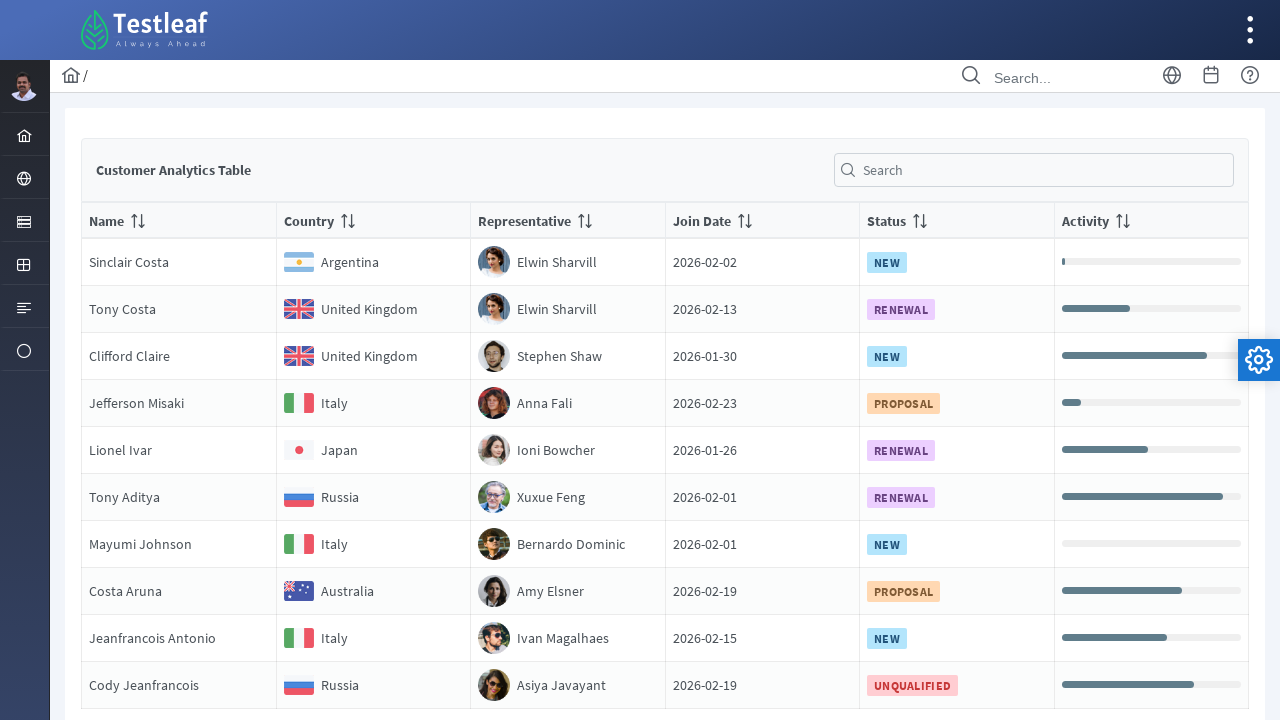

Read cell content from page 1, row 9, column 2: 'Country
                                Italy'
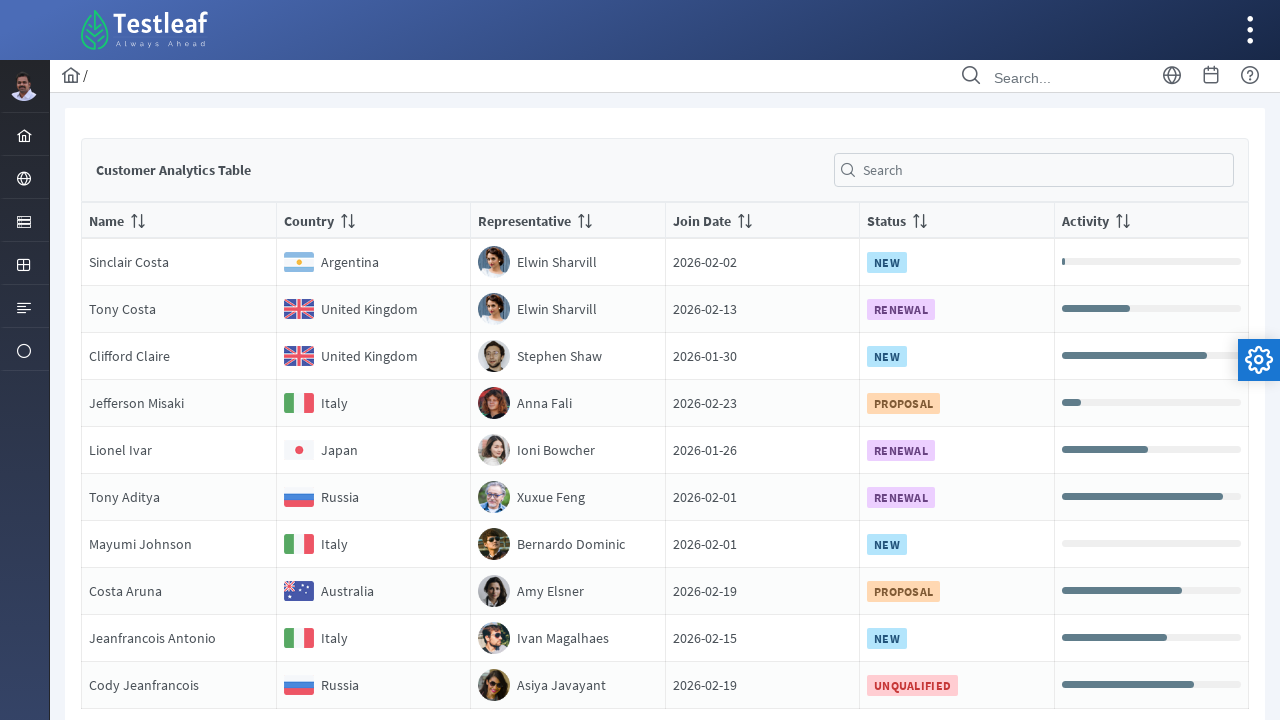

Read cell content from page 1, row 9, column 3: 'RepresentativeIvan Magalhaes'
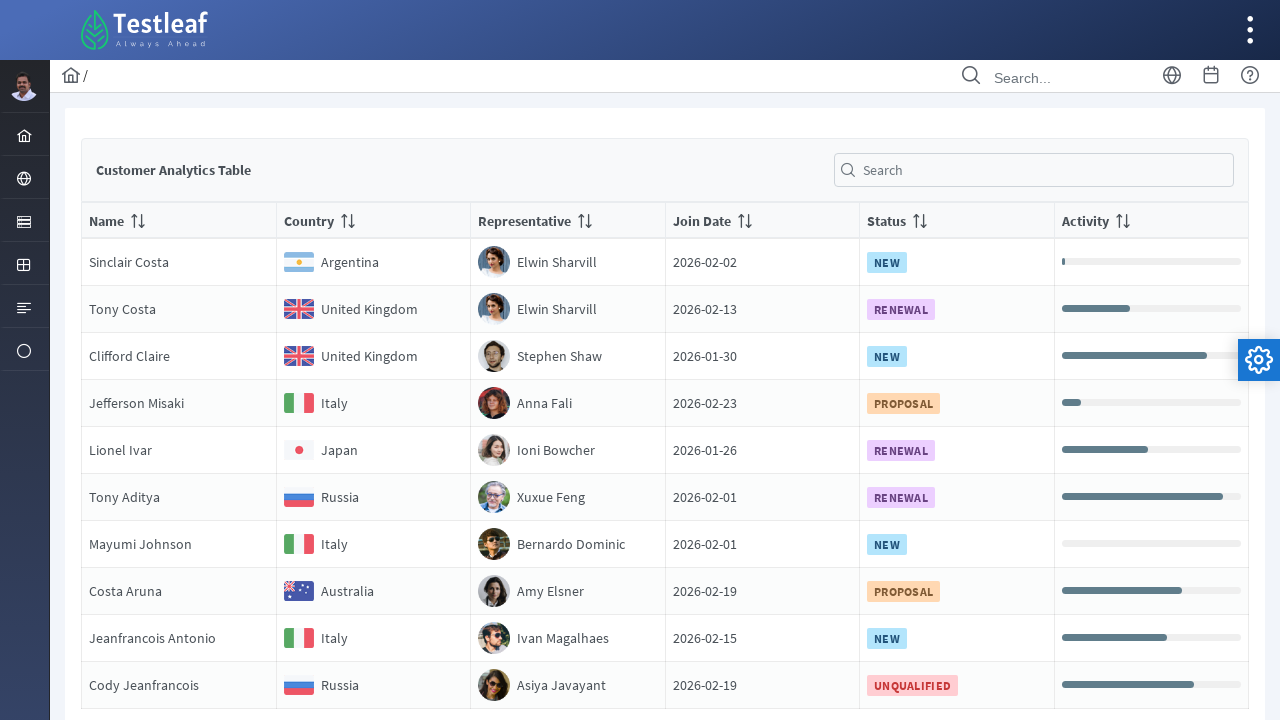

Read cell content from page 1, row 9, column 4: 'Join Date2026-02-15'
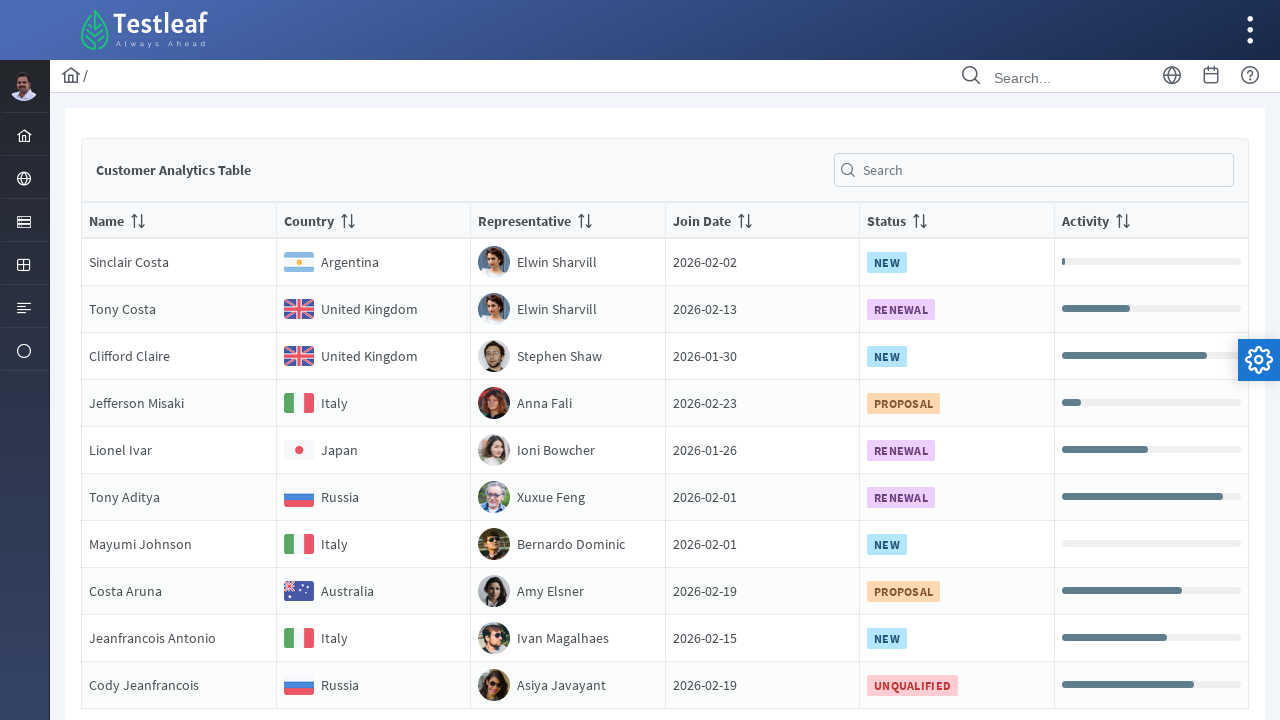

Read cell content from page 1, row 9, column 5: 'Status
                                NEW'
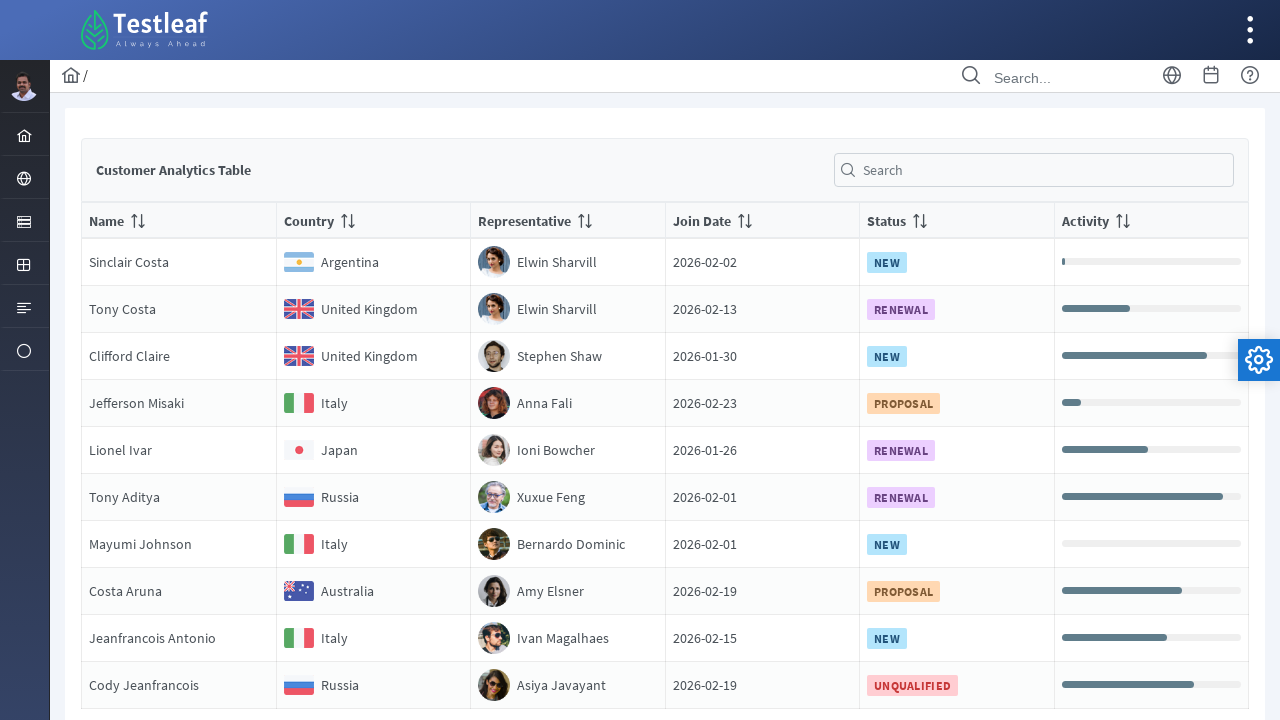

Read cell content from page 1, row 9, column 6: 'Activity'
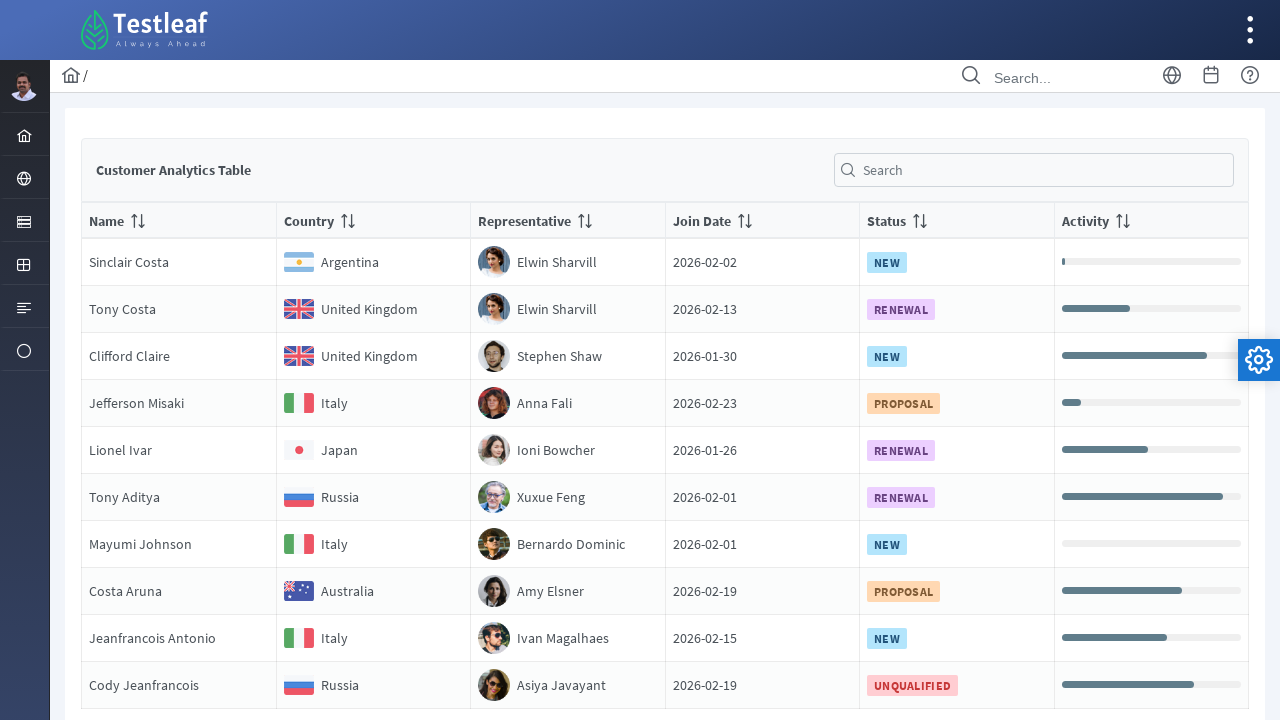

Read cell content from page 1, row 10, column 1: 'NameCody Jeanfrancois'
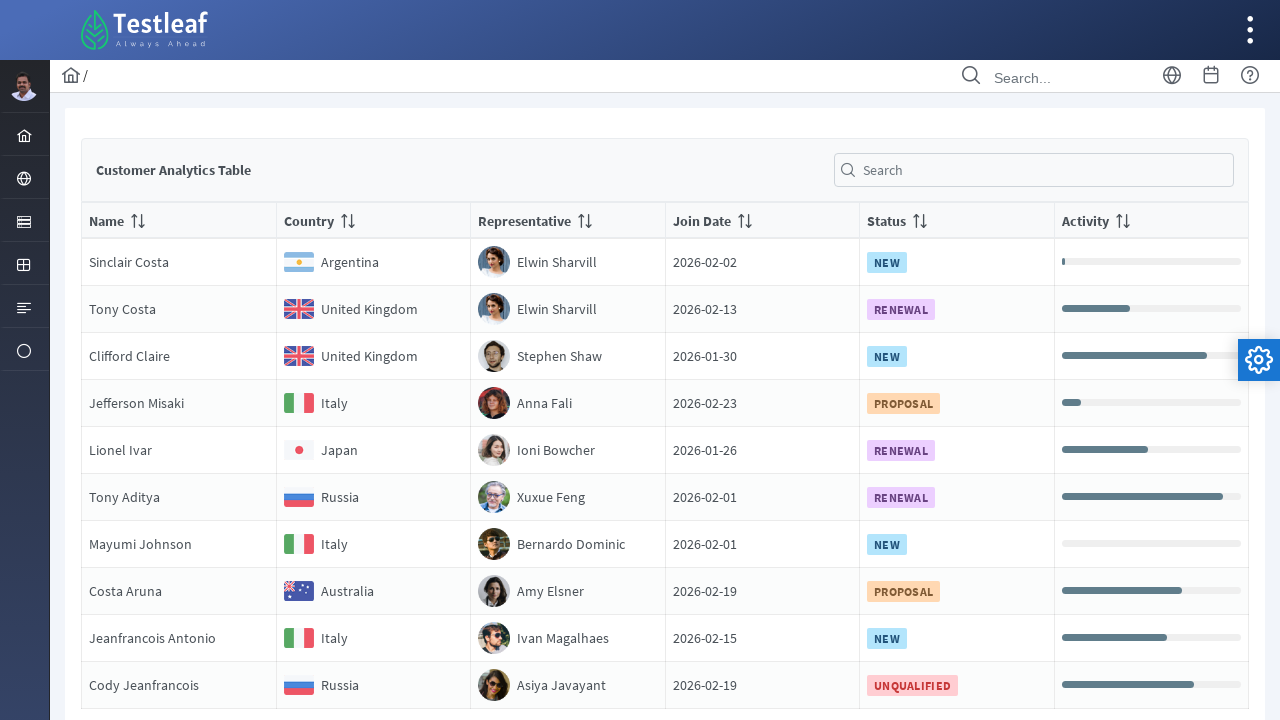

Read cell content from page 1, row 10, column 2: 'Country
                                Russia'
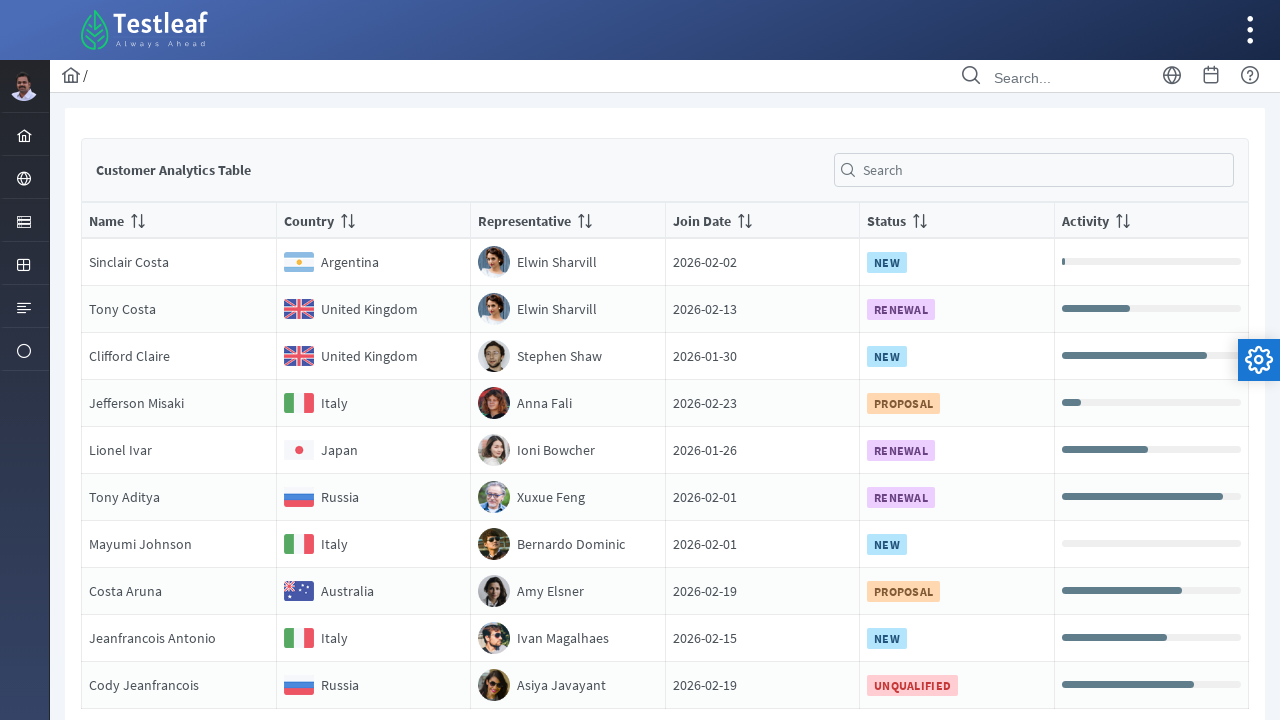

Read cell content from page 1, row 10, column 3: 'RepresentativeAsiya Javayant'
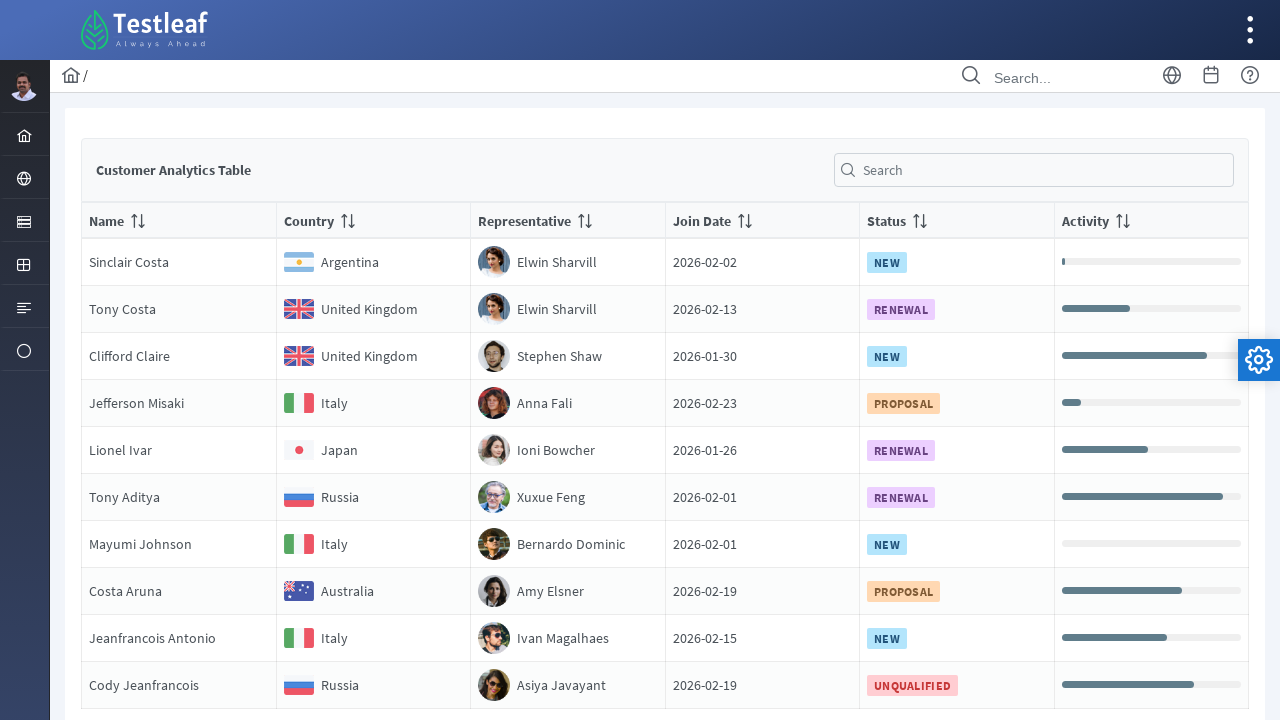

Read cell content from page 1, row 10, column 4: 'Join Date2026-02-19'
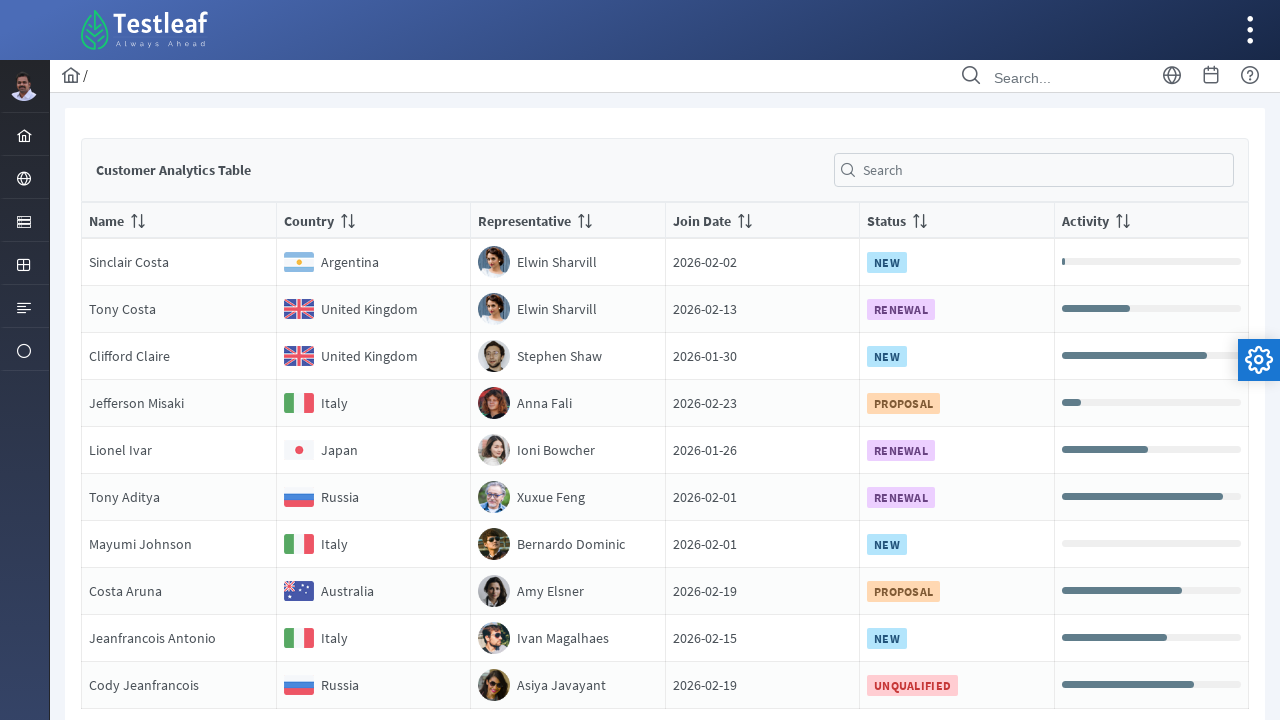

Read cell content from page 1, row 10, column 5: 'Status
                                UNQUALIFIED'
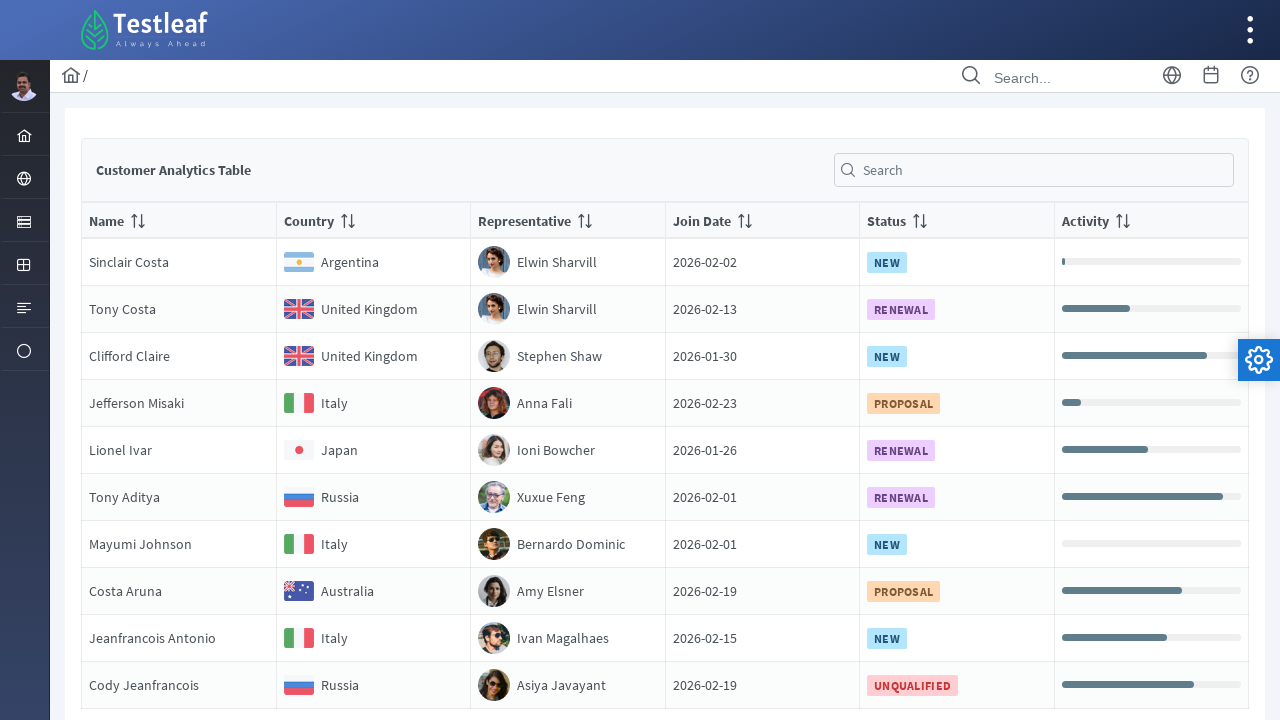

Read cell content from page 1, row 10, column 6: 'Activity'
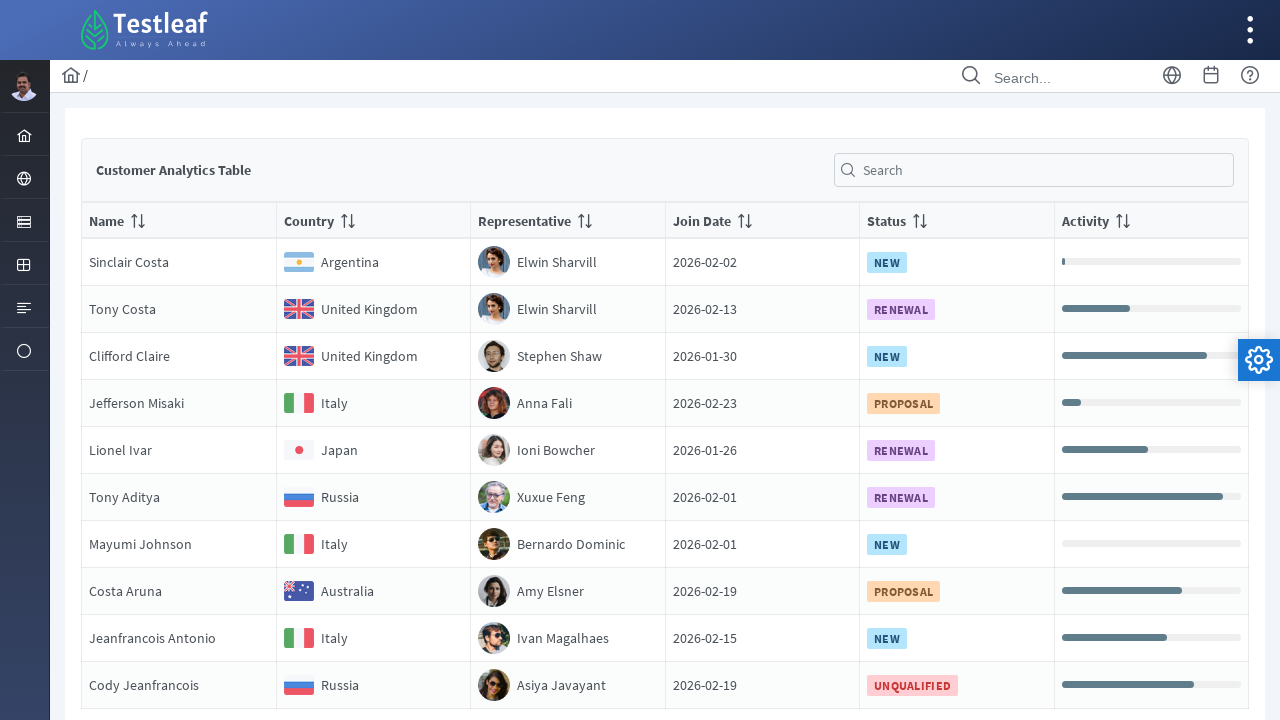

Clicked pagination button to navigate to page 2 at (630, 617) on //span[@class='ui-paginator-pages']/a[2]
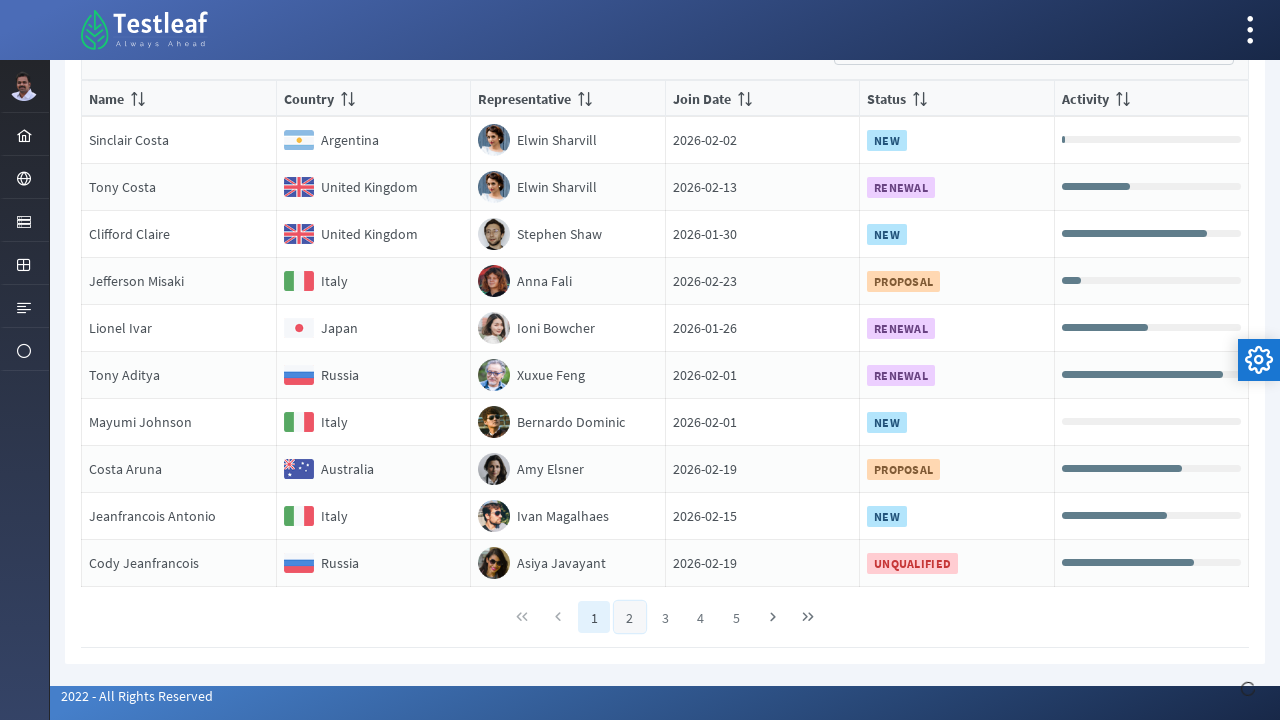

Waited for table to update after pagination
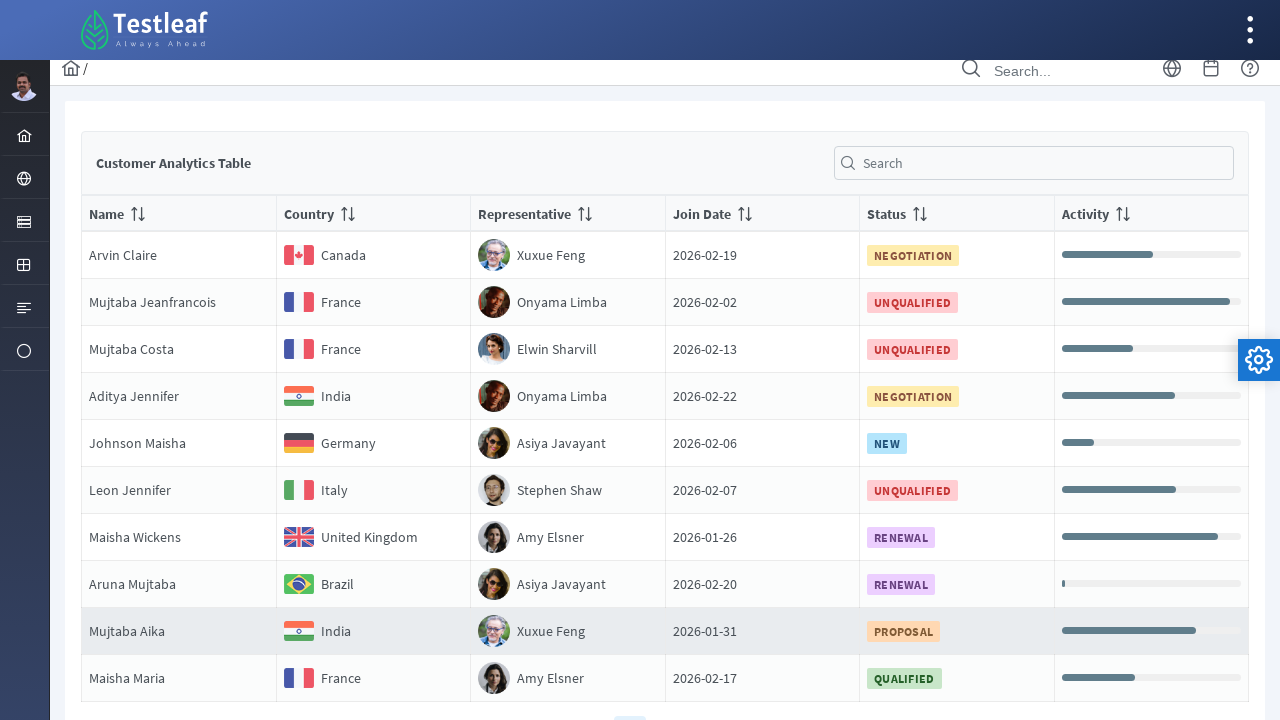

Retrieved all rows from page 2 - found 10 rows
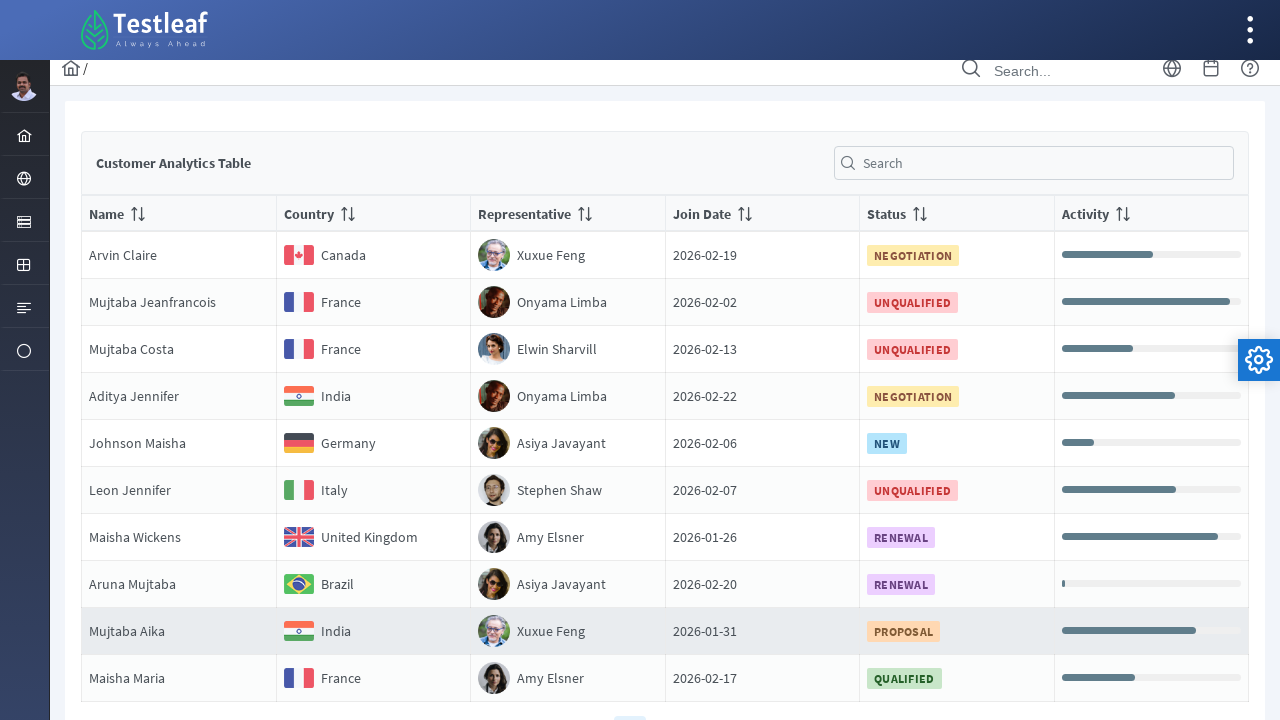

Retrieved column headers - found 6 columns
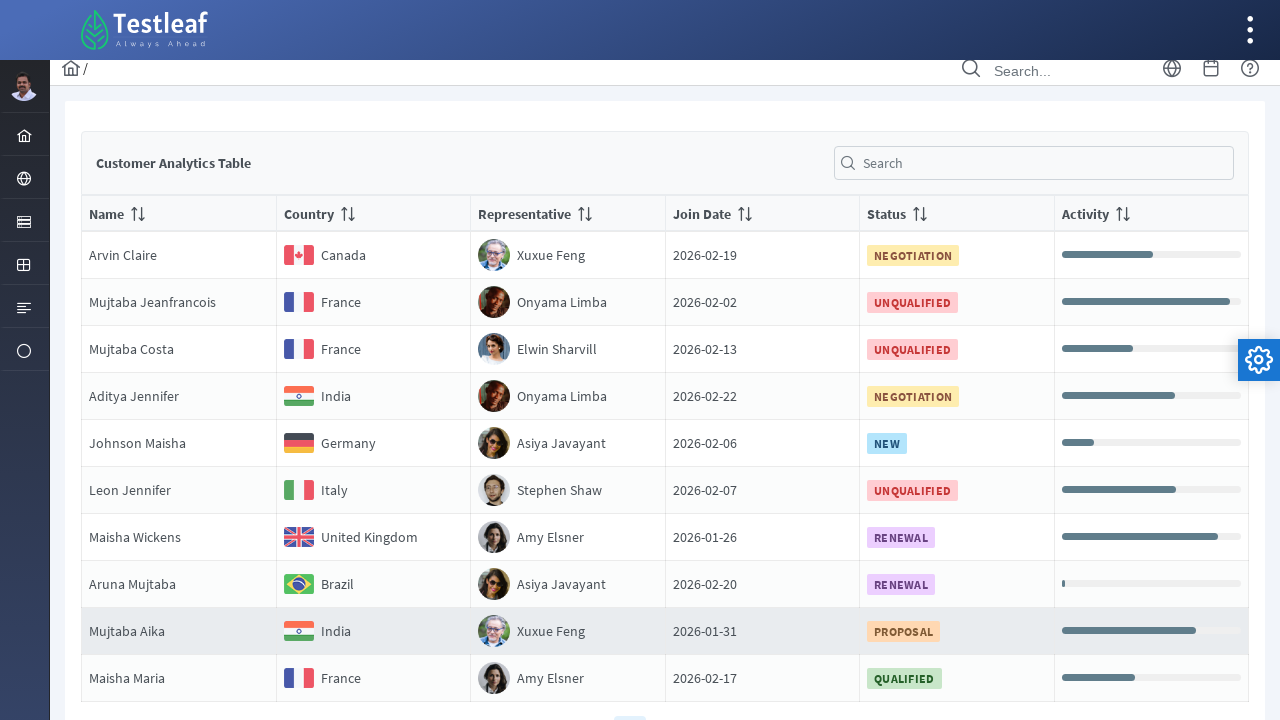

Read cell content from page 2, row 1, column 1: 'NameArvin Claire'
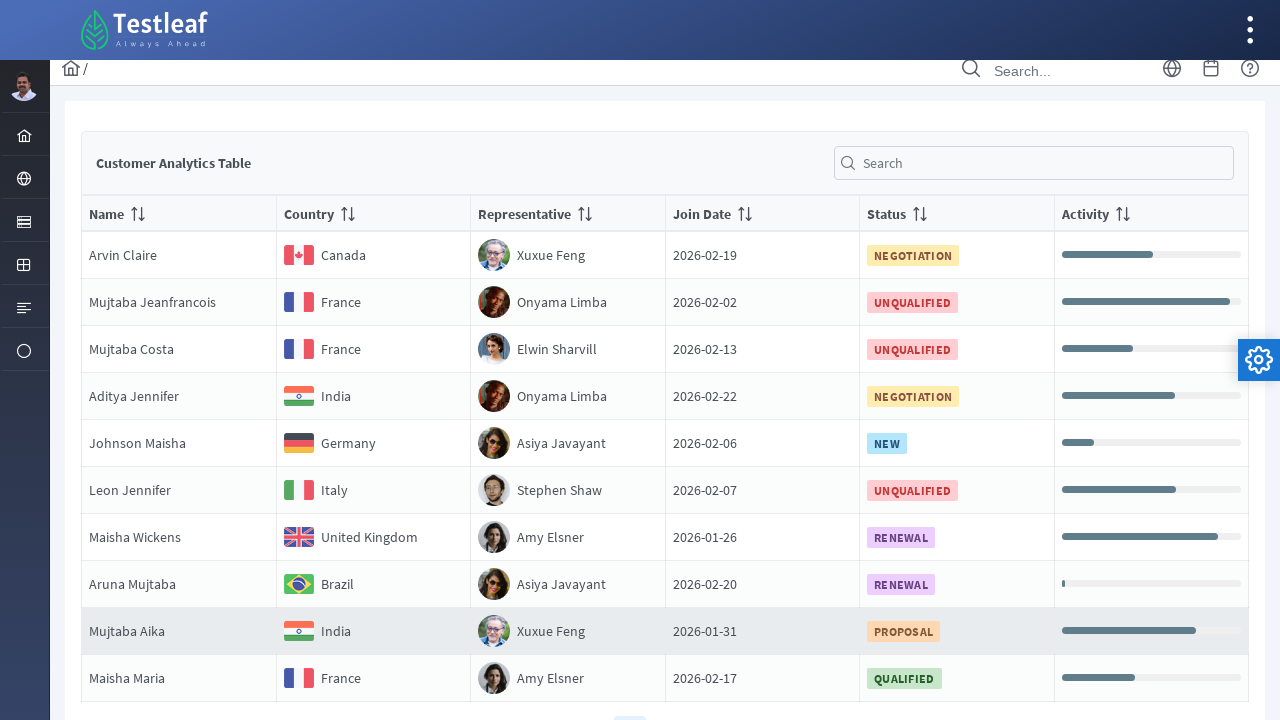

Read cell content from page 2, row 1, column 2: 'Country
                                Canada'
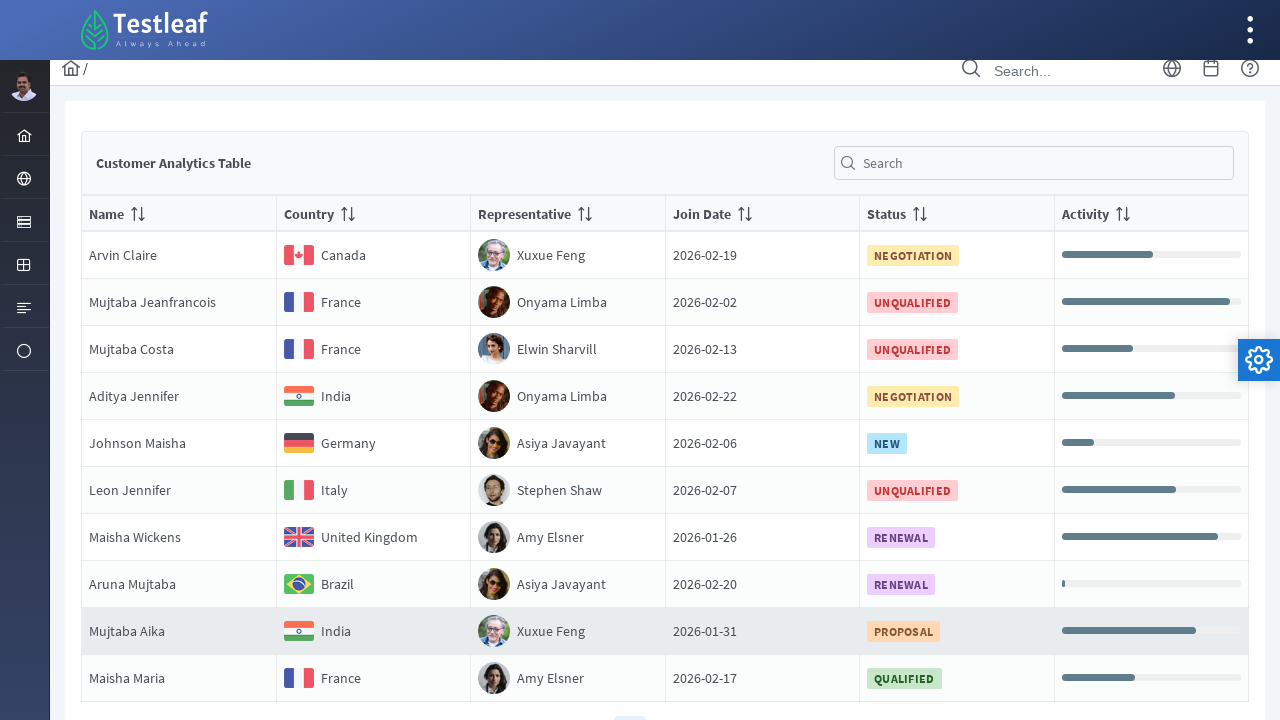

Read cell content from page 2, row 1, column 3: 'RepresentativeXuxue Feng'
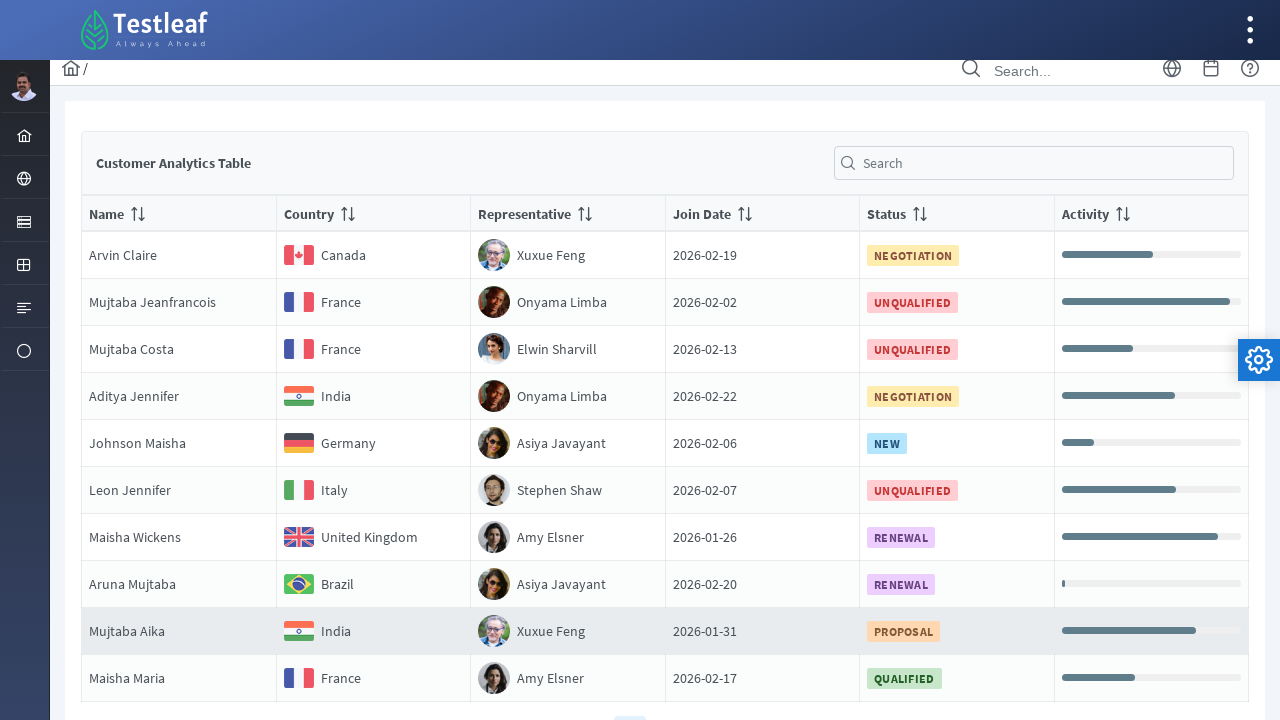

Read cell content from page 2, row 1, column 4: 'Join Date2026-02-19'
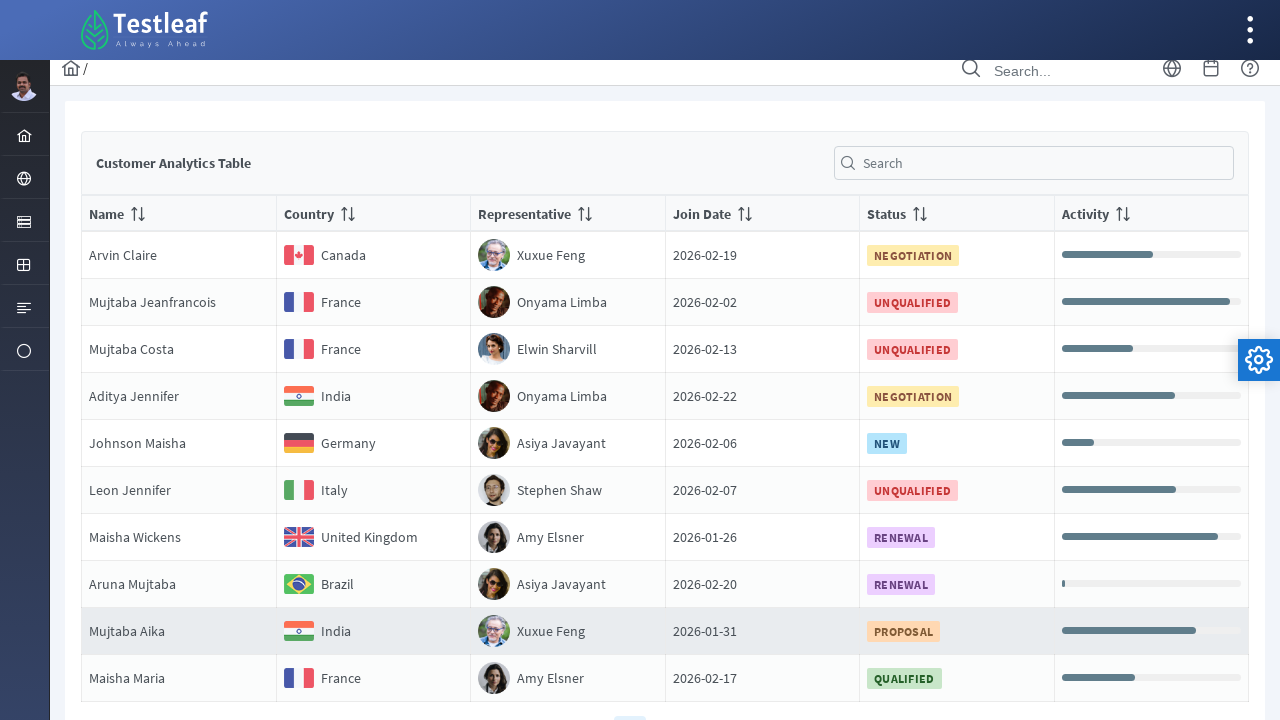

Read cell content from page 2, row 1, column 5: 'Status
                                NEGOTIATION'
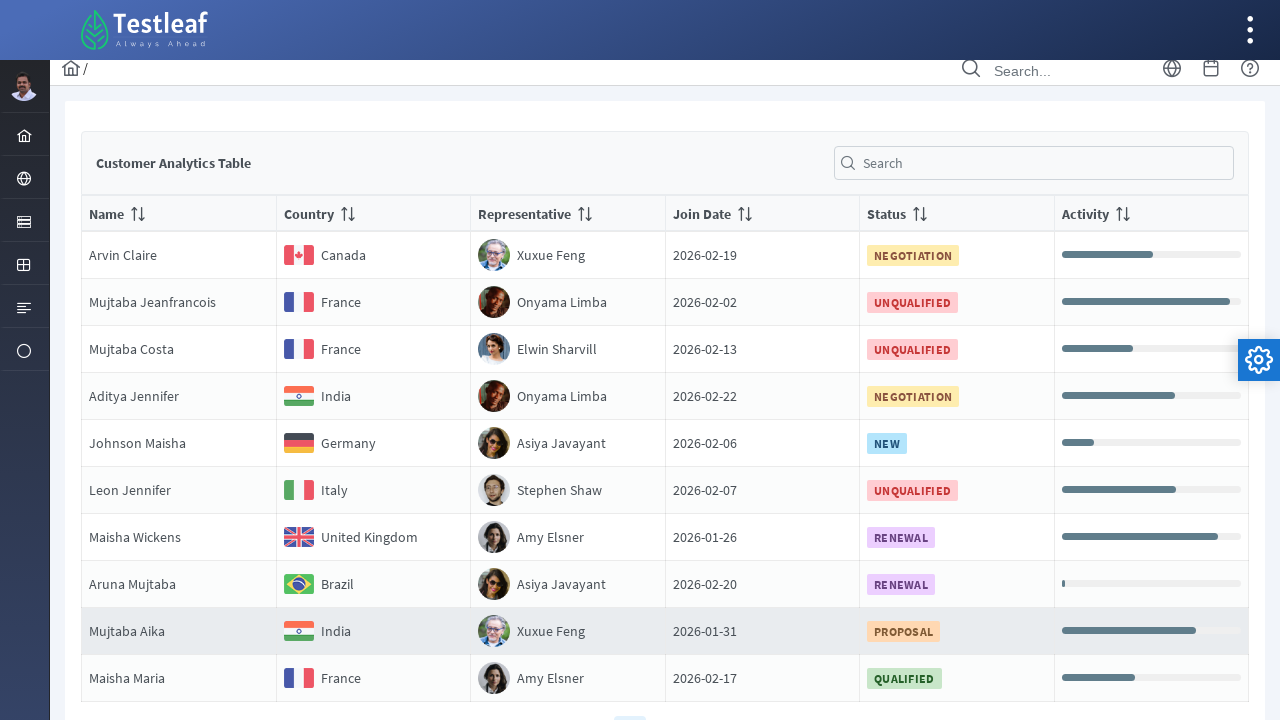

Read cell content from page 2, row 1, column 6: 'Activity'
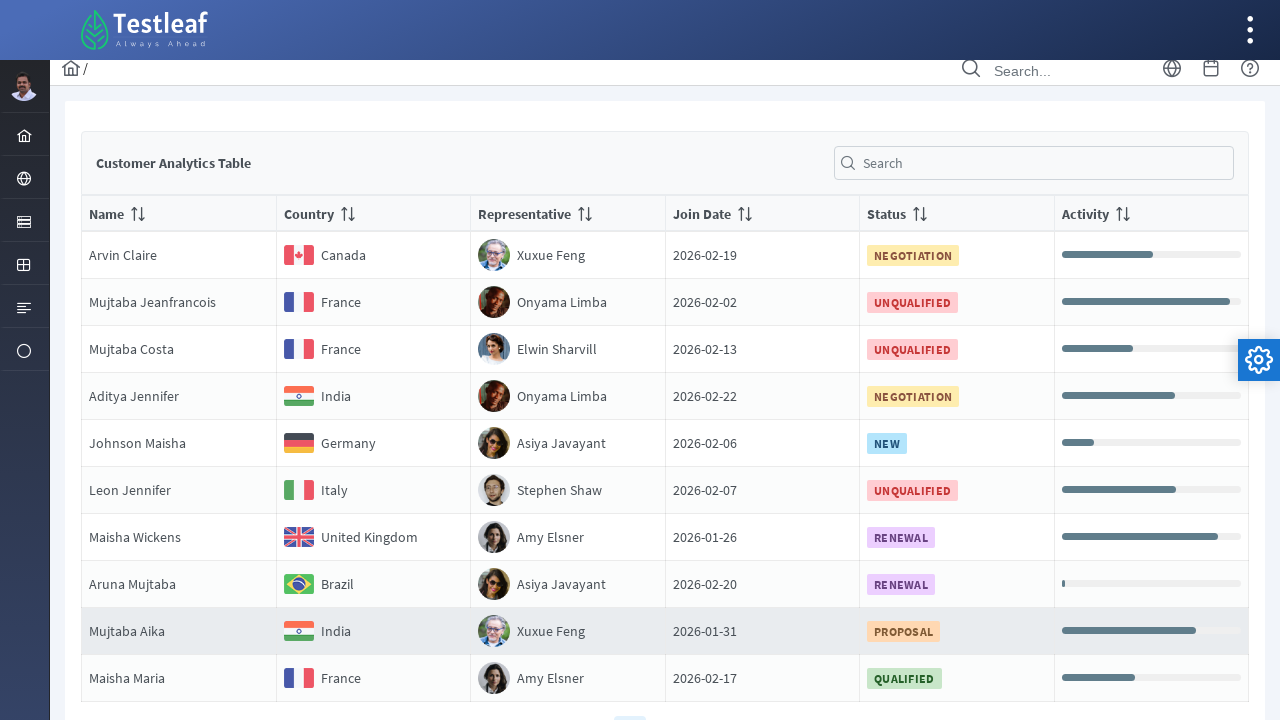

Read cell content from page 2, row 2, column 1: 'NameMujtaba Jeanfrancois'
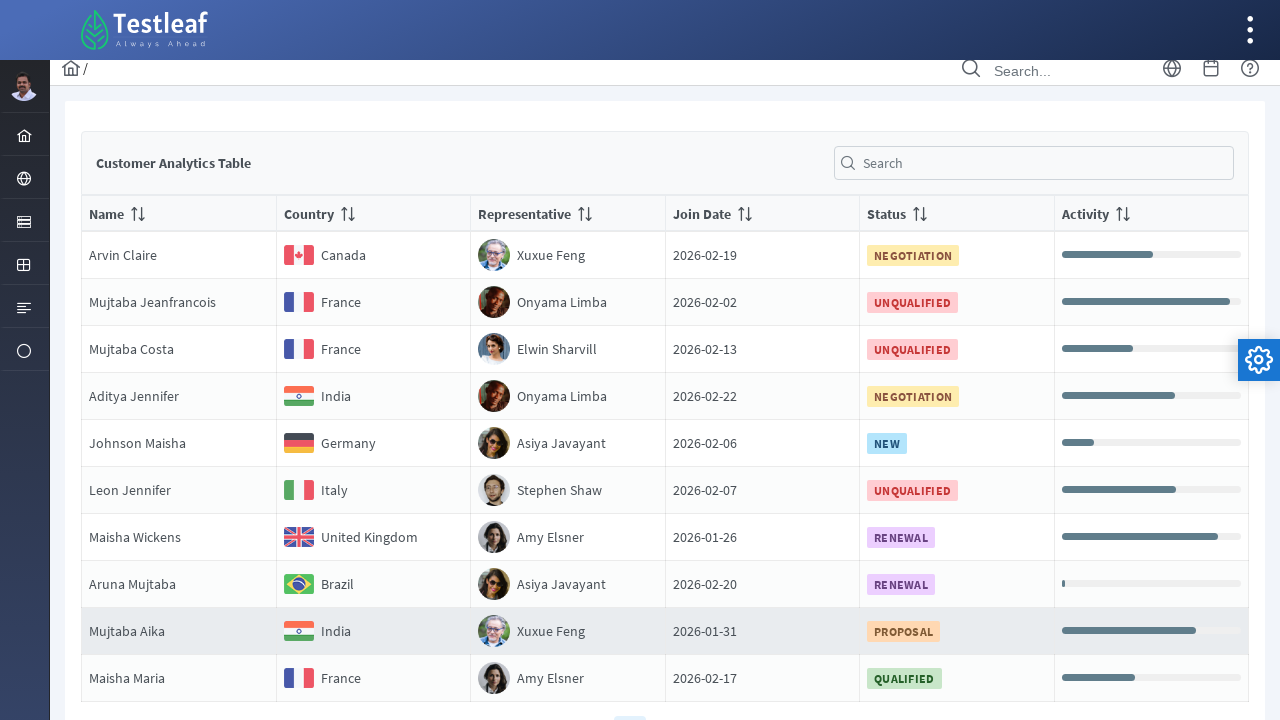

Read cell content from page 2, row 2, column 2: 'Country
                                France'
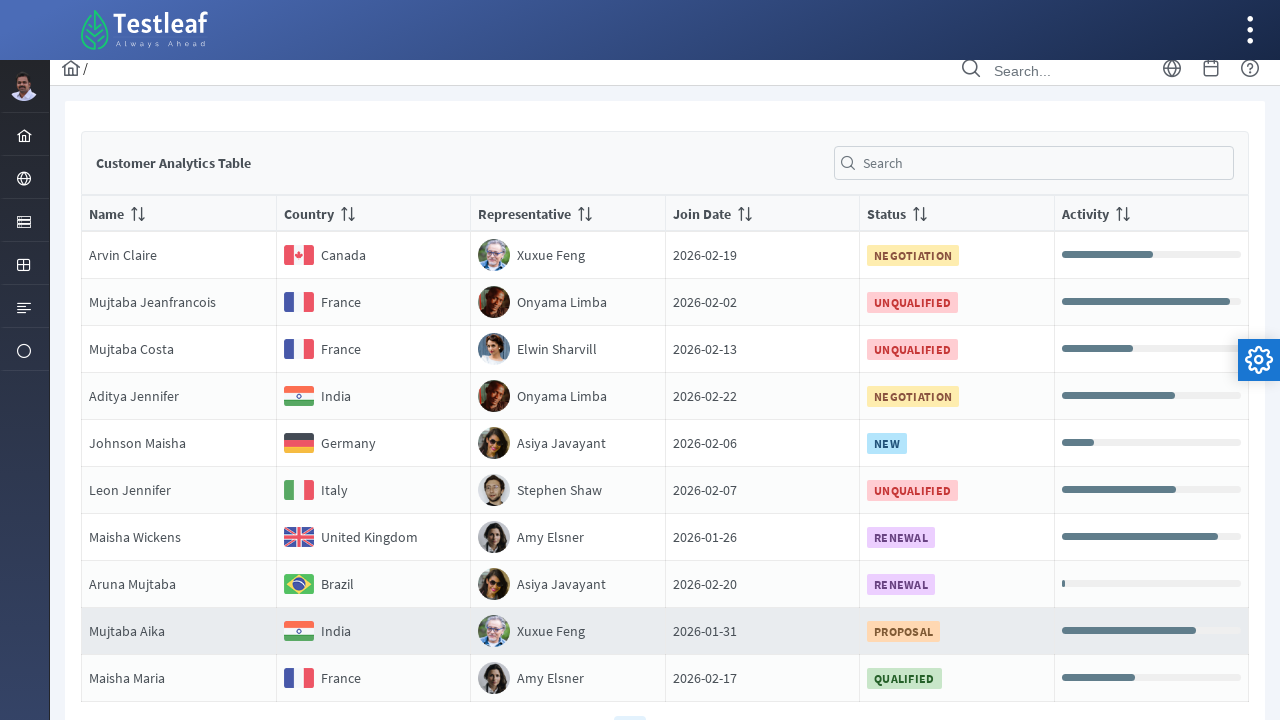

Read cell content from page 2, row 2, column 3: 'RepresentativeOnyama Limba'
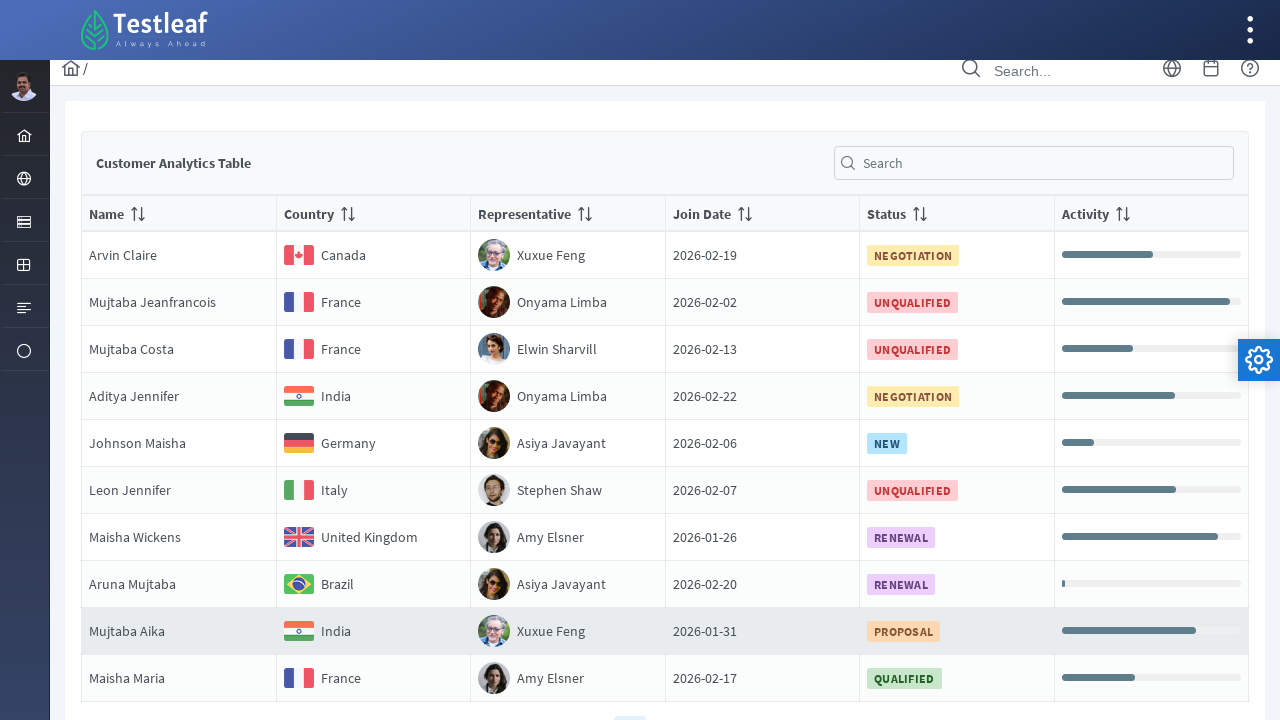

Read cell content from page 2, row 2, column 4: 'Join Date2026-02-02'
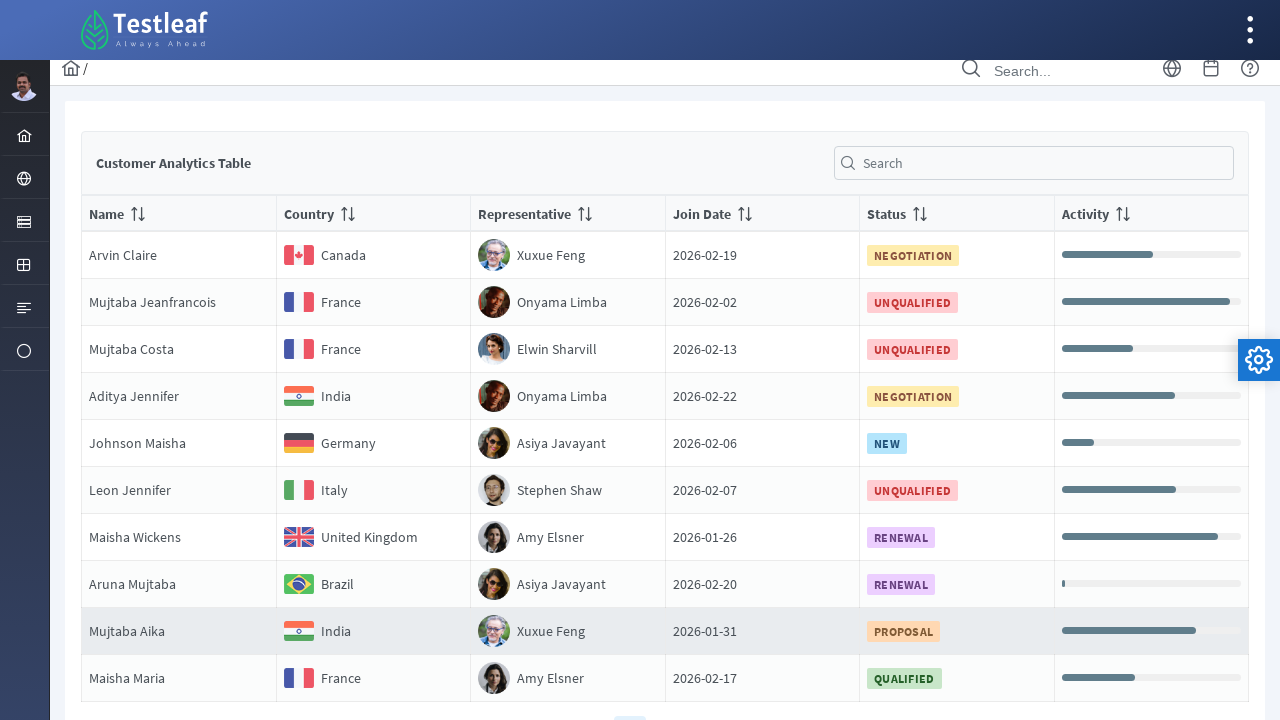

Read cell content from page 2, row 2, column 5: 'Status
                                UNQUALIFIED'
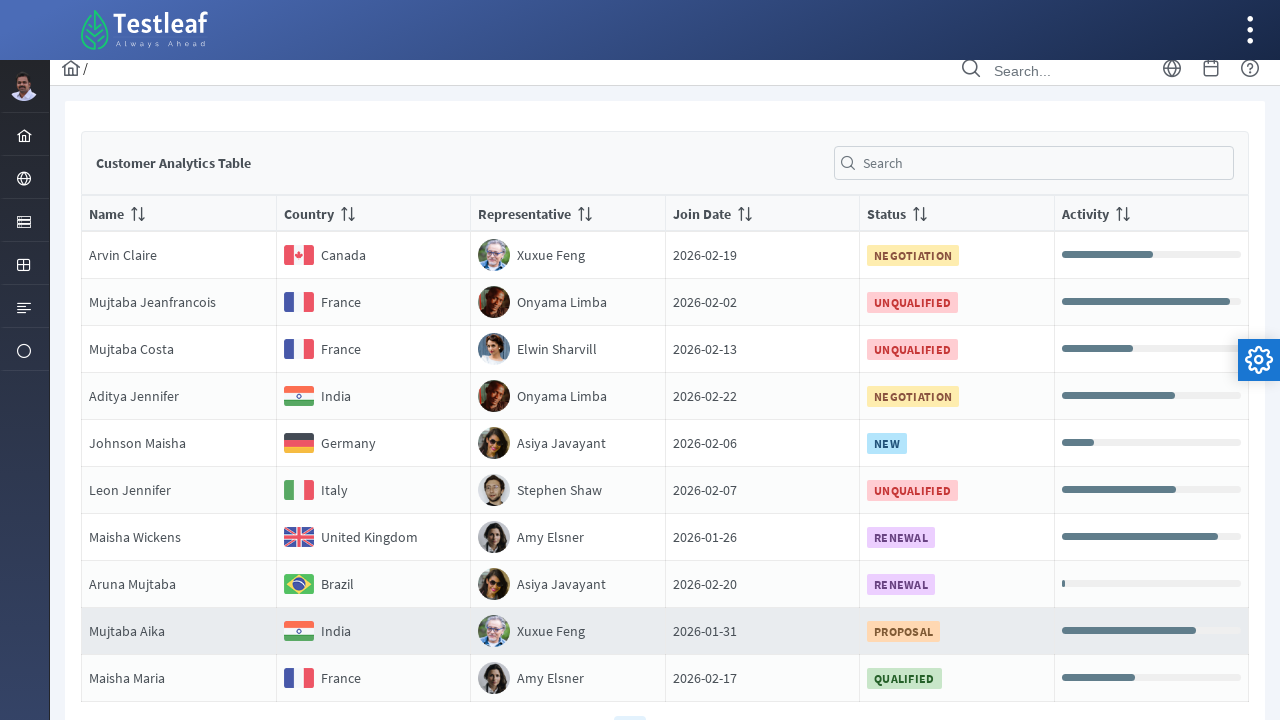

Read cell content from page 2, row 2, column 6: 'Activity'
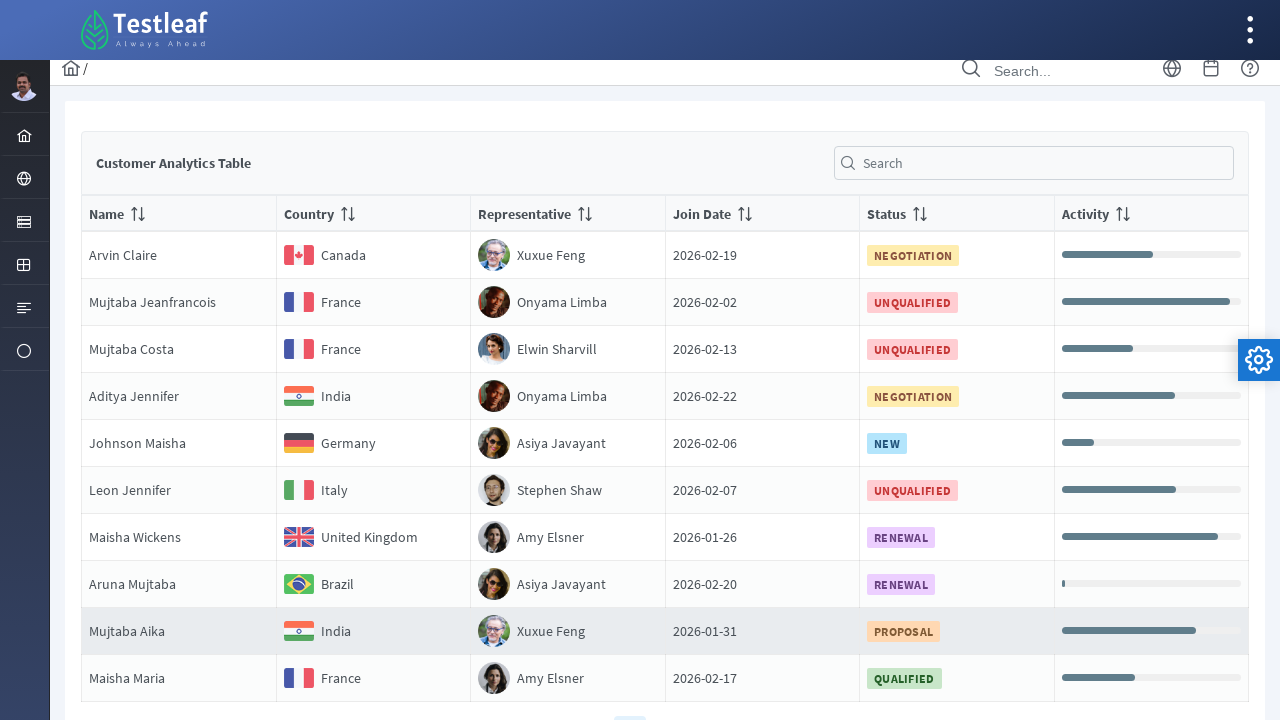

Read cell content from page 2, row 3, column 1: 'NameMujtaba Costa'
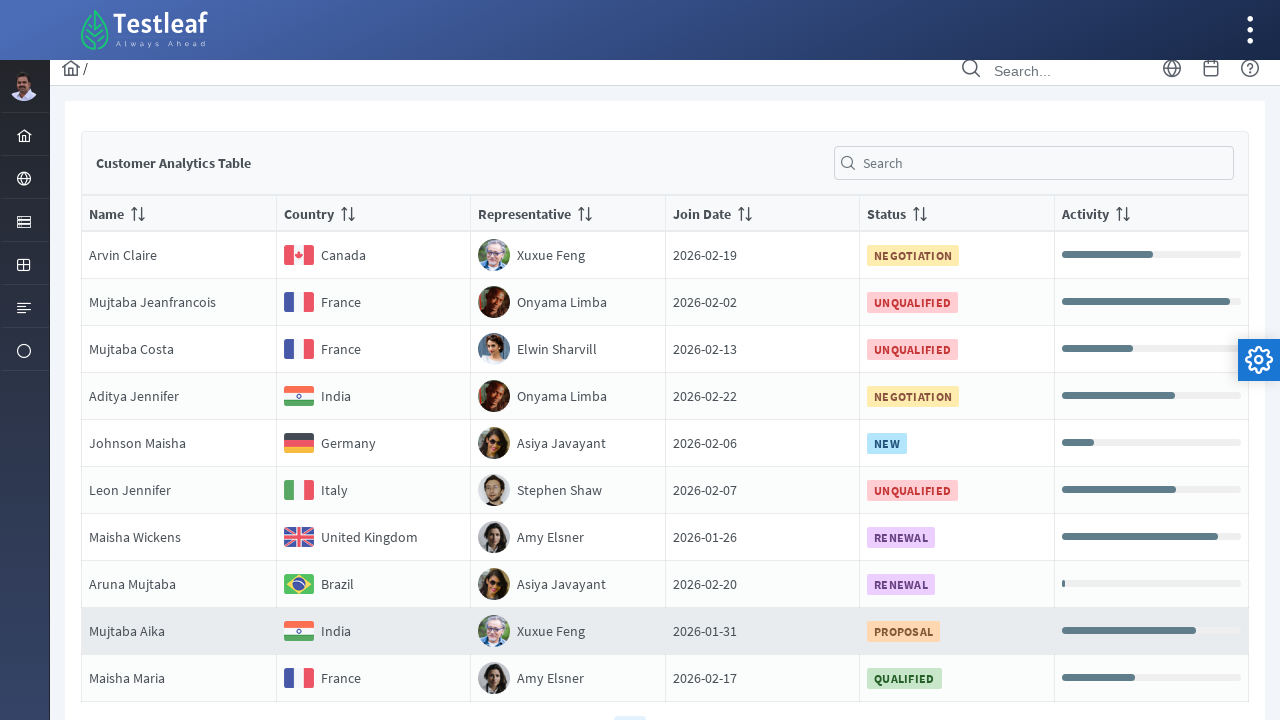

Read cell content from page 2, row 3, column 2: 'Country
                                France'
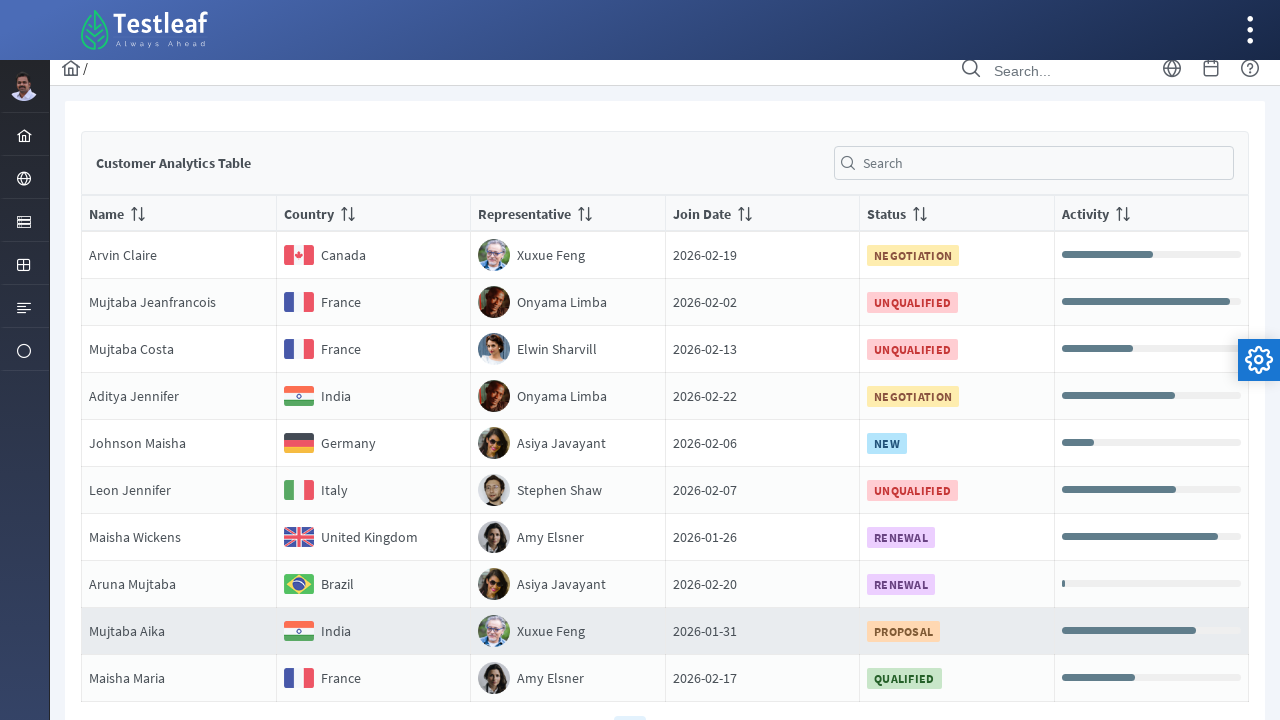

Read cell content from page 2, row 3, column 3: 'RepresentativeElwin Sharvill'
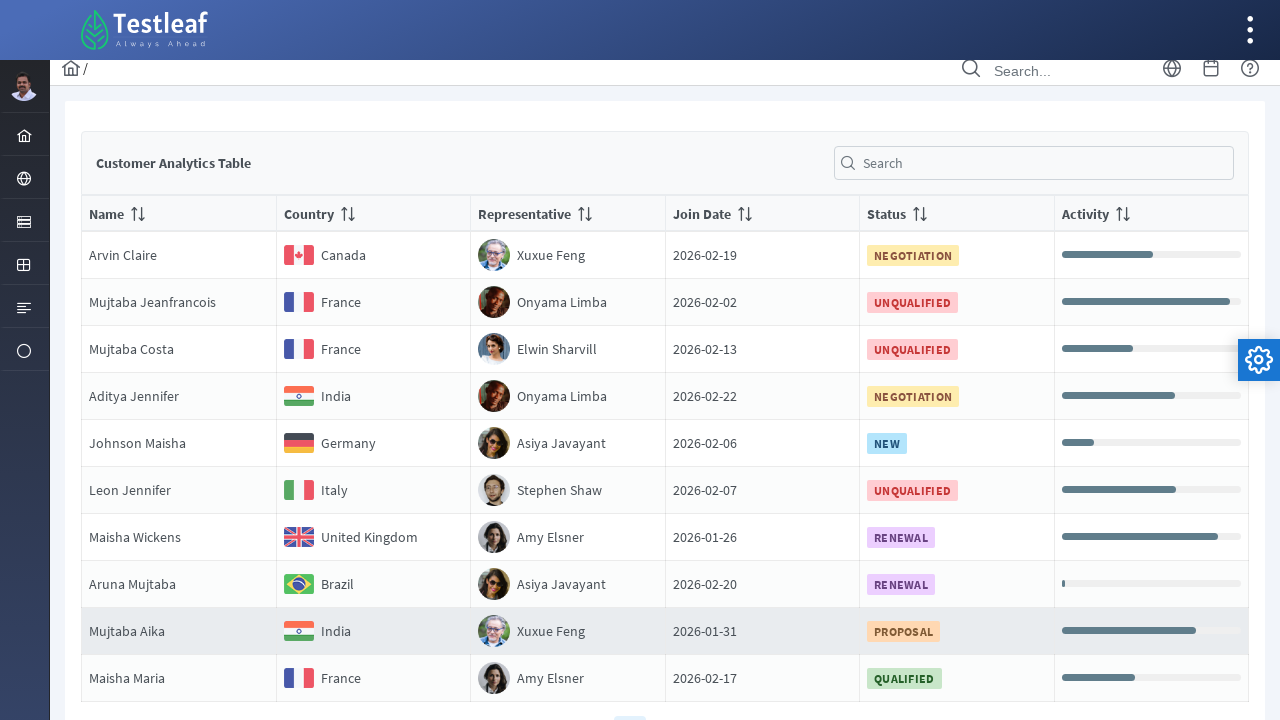

Read cell content from page 2, row 3, column 4: 'Join Date2026-02-13'
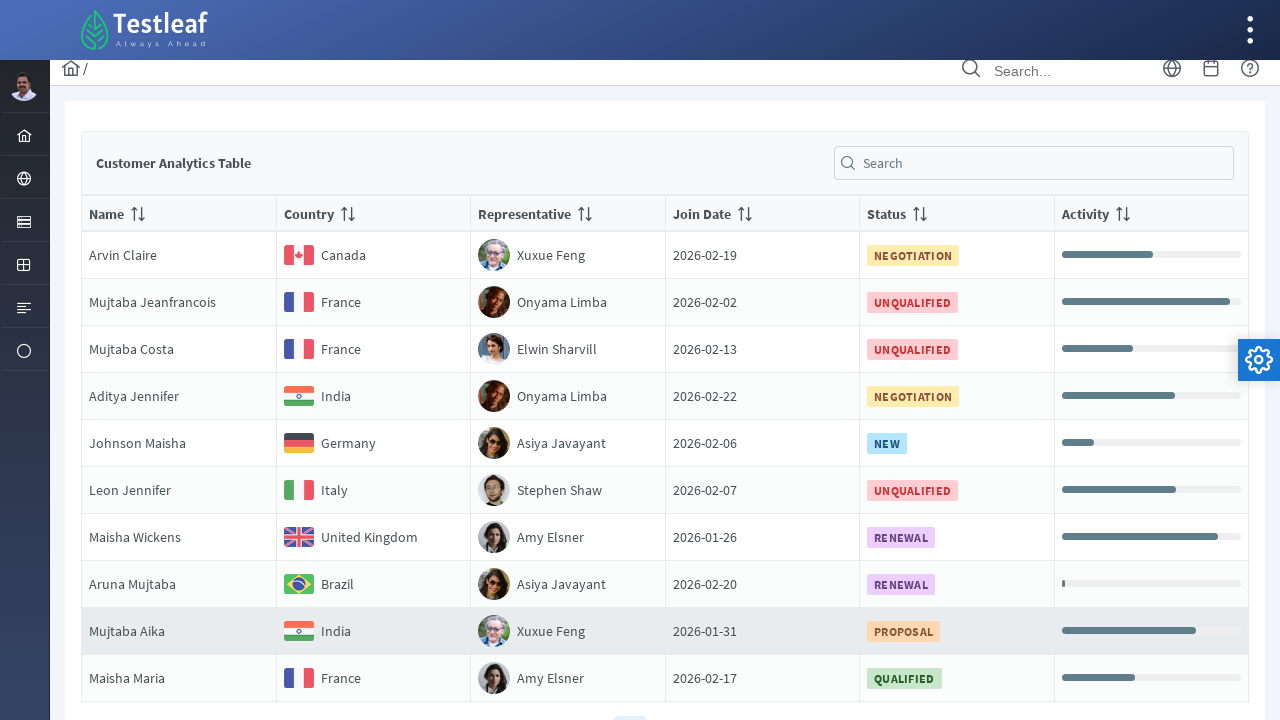

Read cell content from page 2, row 3, column 5: 'Status
                                UNQUALIFIED'
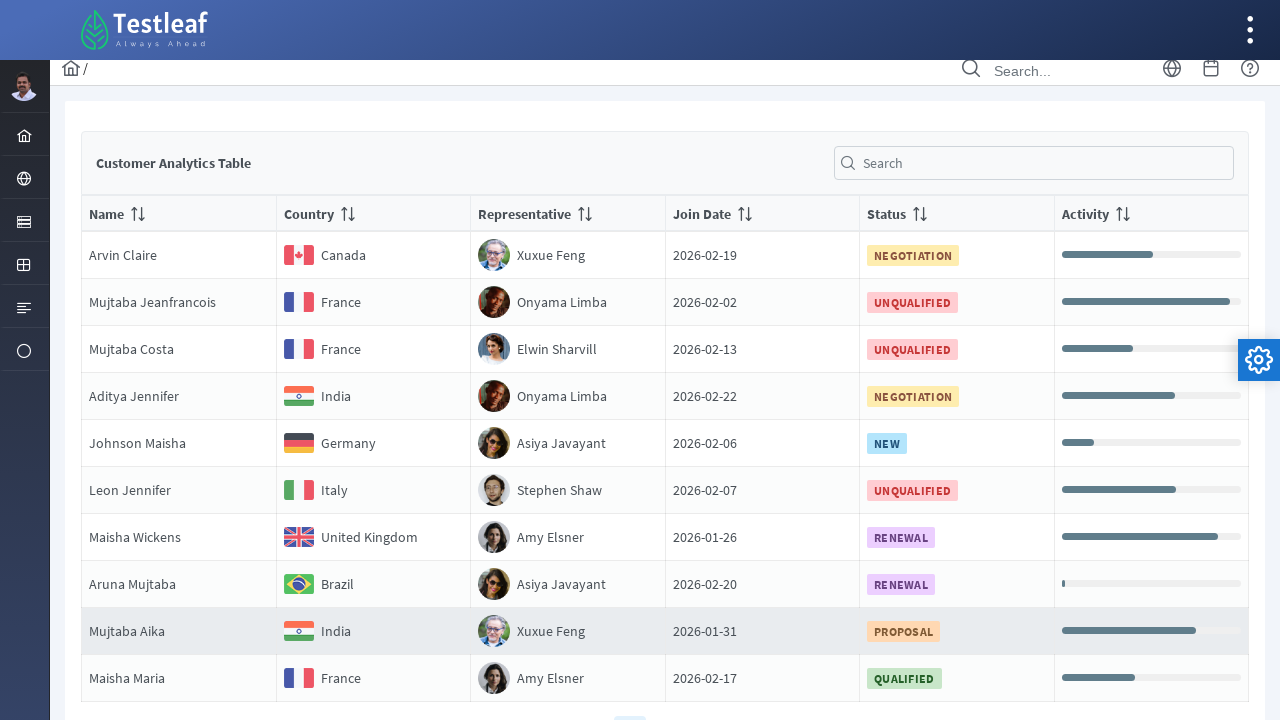

Read cell content from page 2, row 3, column 6: 'Activity'
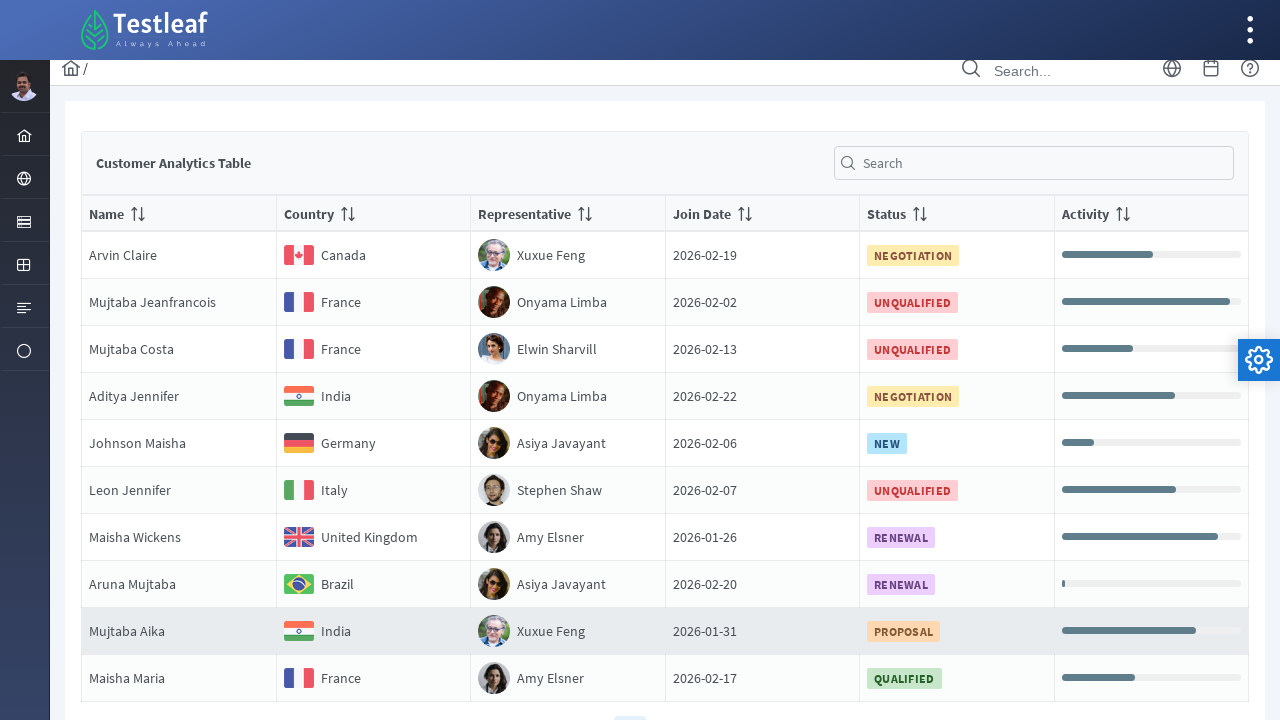

Read cell content from page 2, row 4, column 1: 'NameAditya Jennifer'
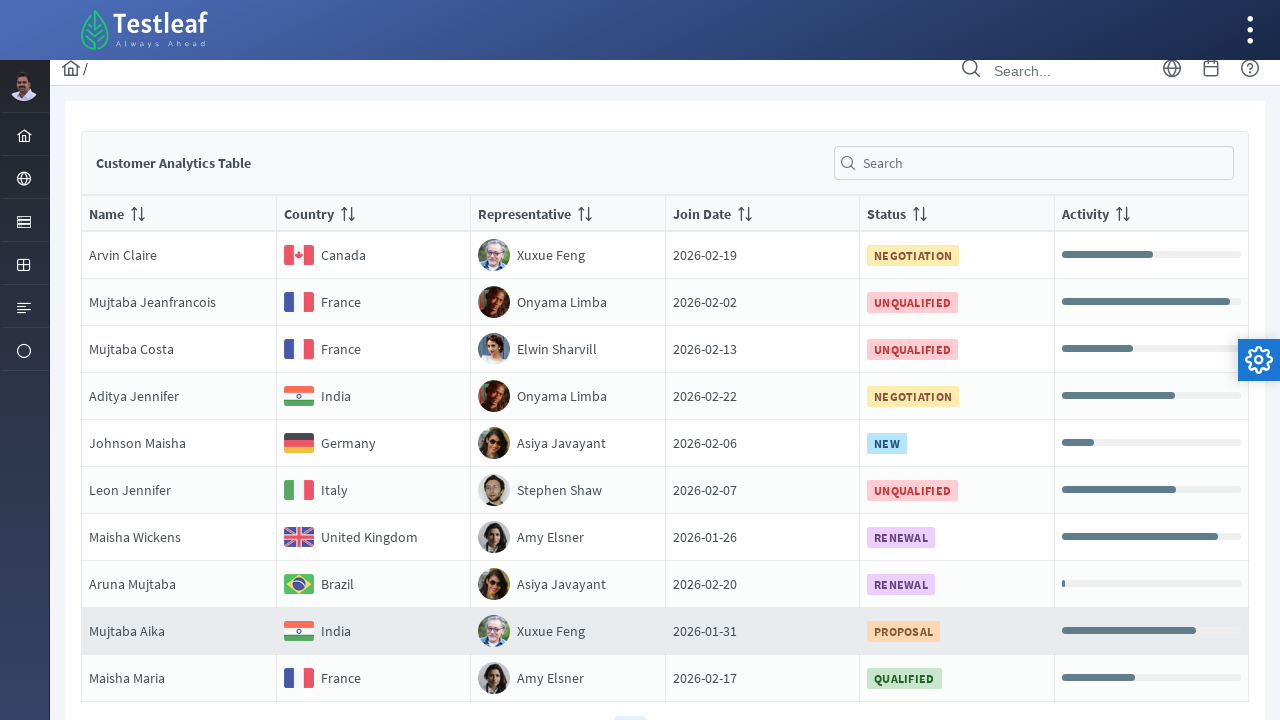

Read cell content from page 2, row 4, column 2: 'Country
                                India'
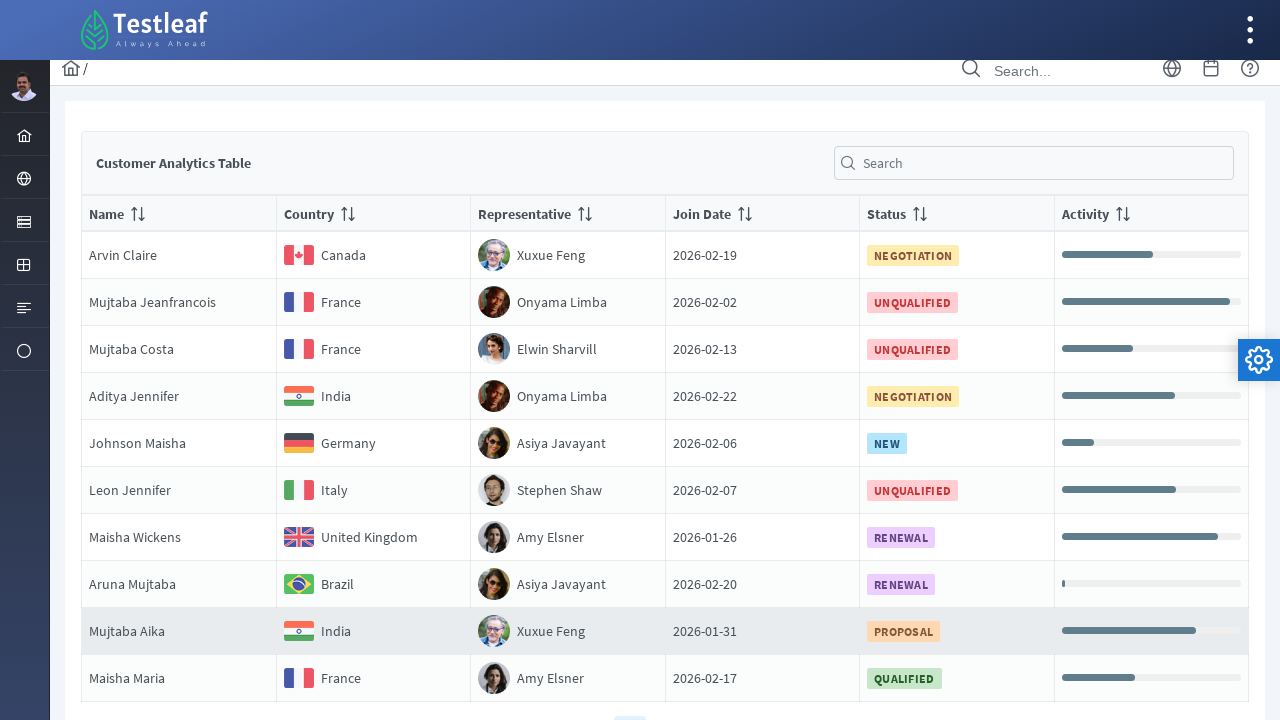

Read cell content from page 2, row 4, column 3: 'RepresentativeOnyama Limba'
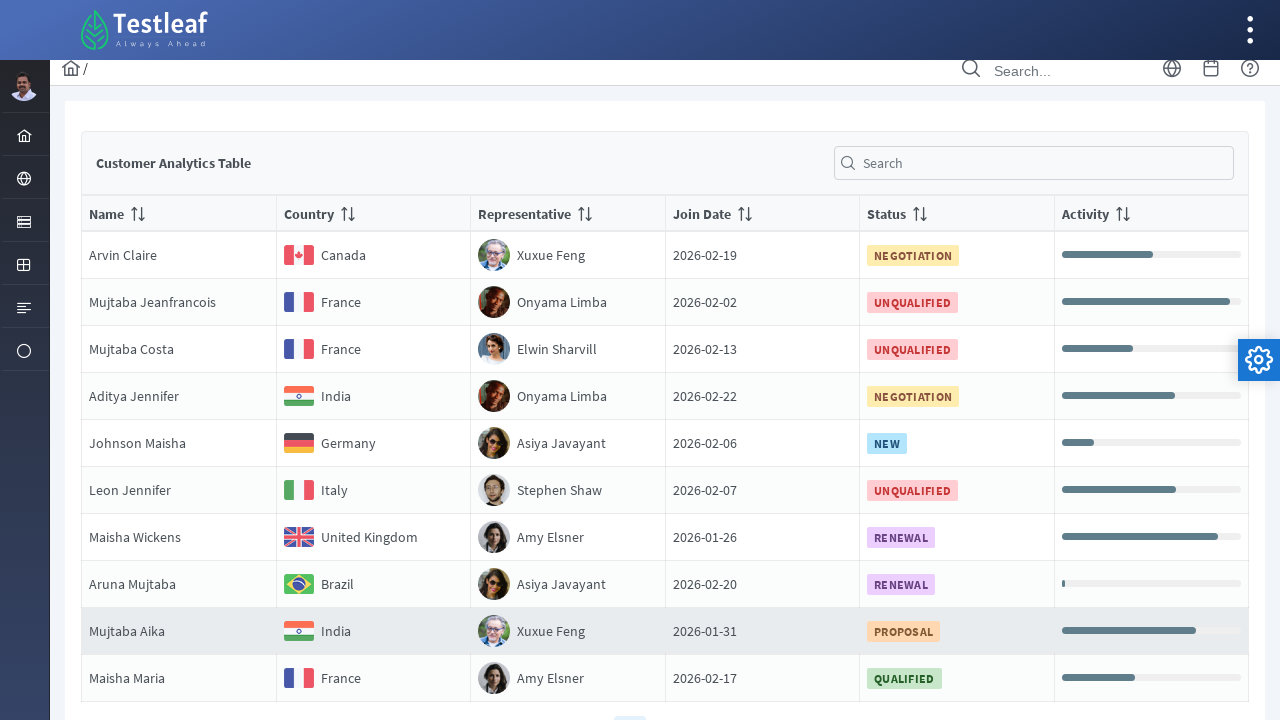

Read cell content from page 2, row 4, column 4: 'Join Date2026-02-22'
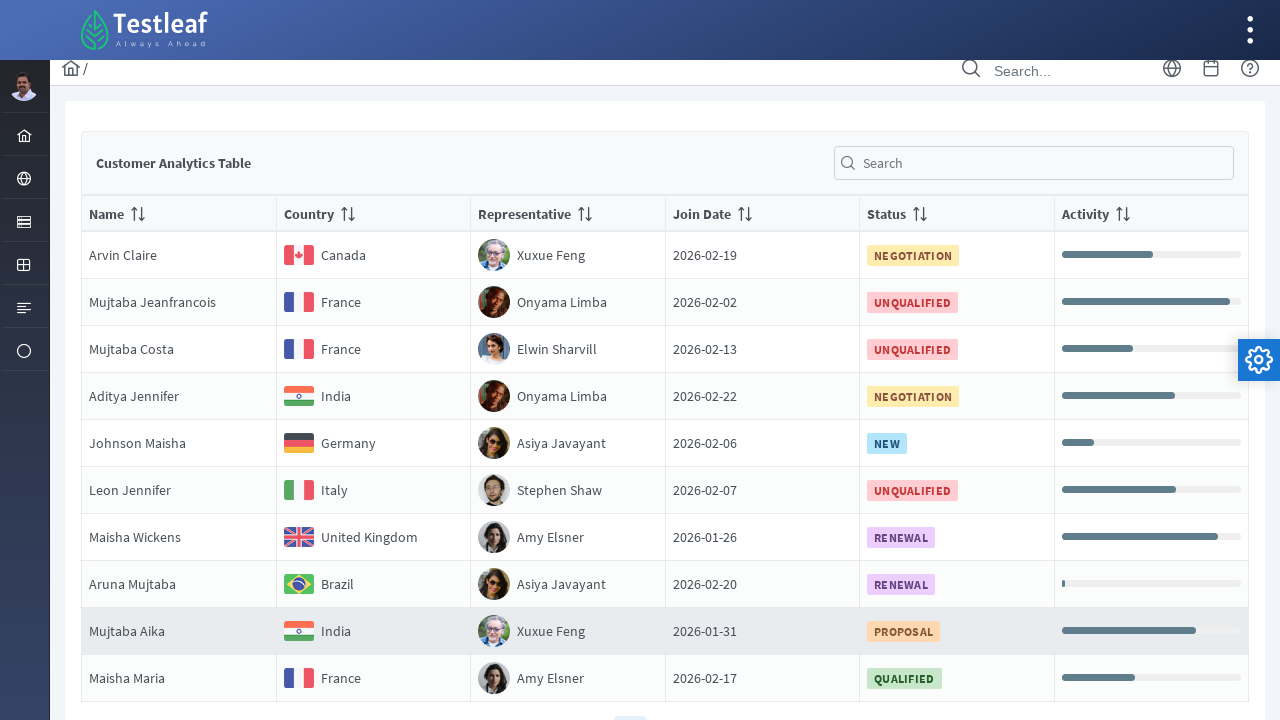

Read cell content from page 2, row 4, column 5: 'Status
                                NEGOTIATION'
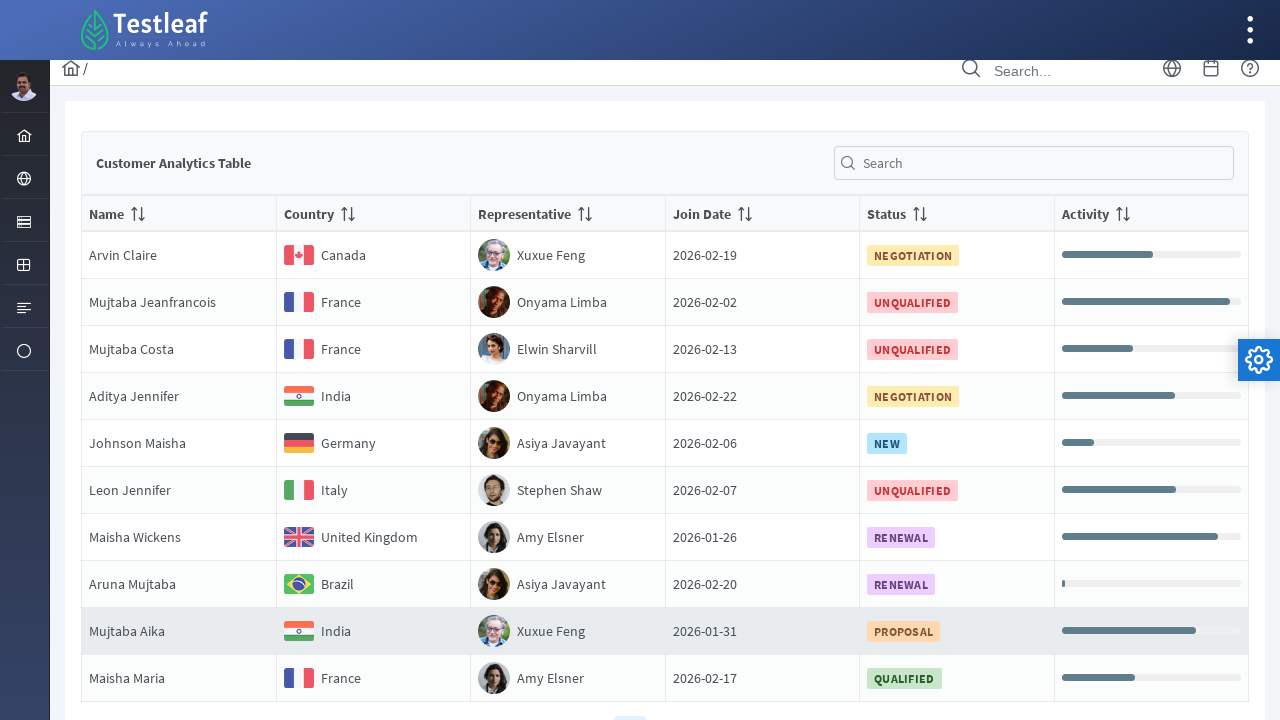

Read cell content from page 2, row 4, column 6: 'Activity'
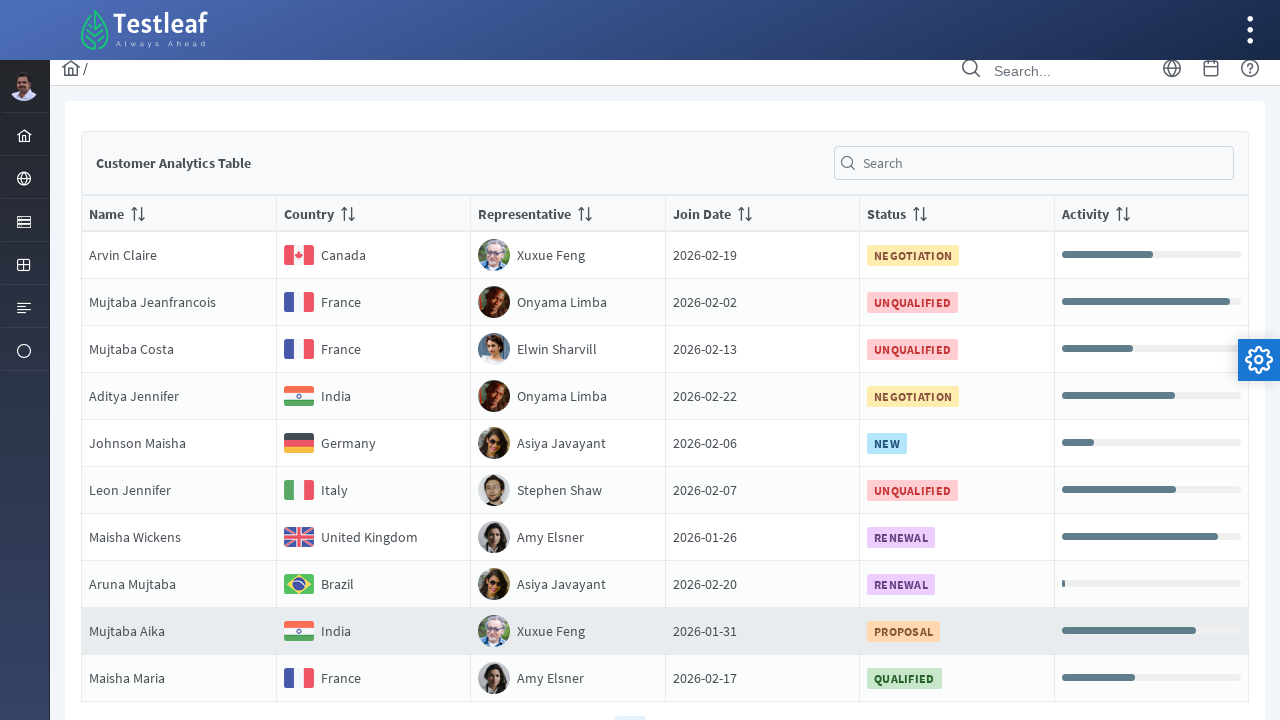

Read cell content from page 2, row 5, column 1: 'NameJohnson Maisha'
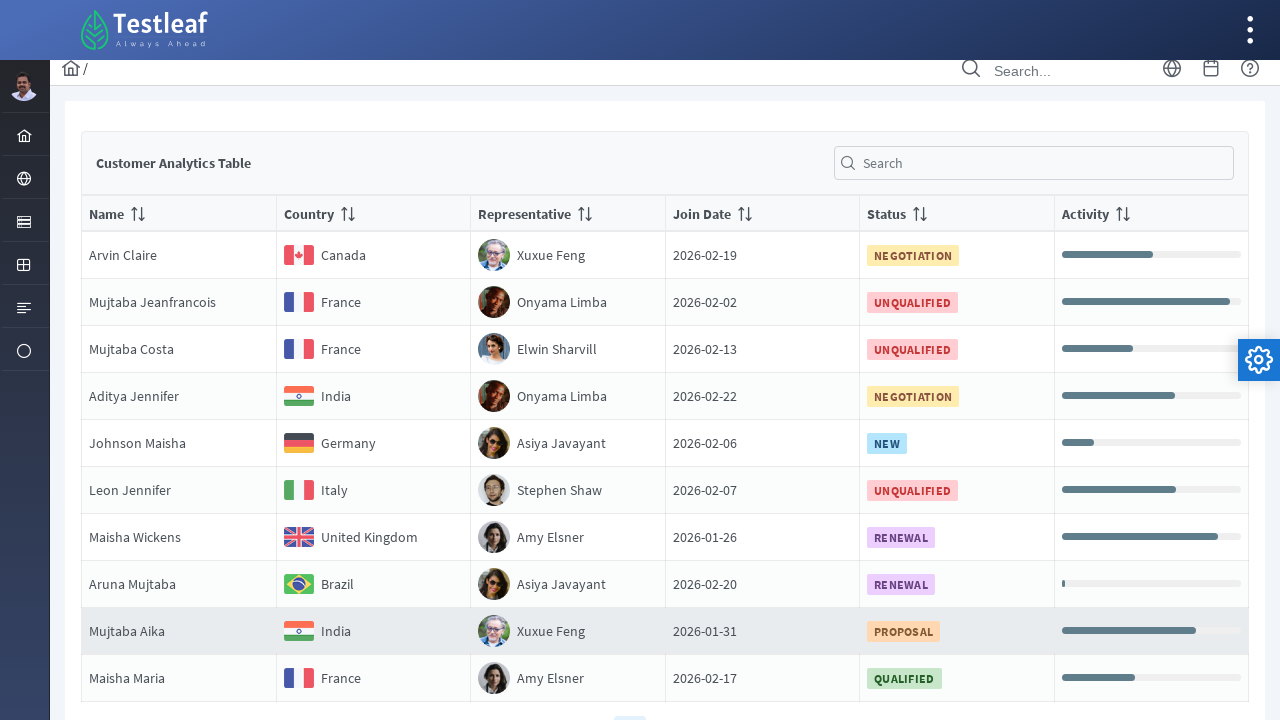

Read cell content from page 2, row 5, column 2: 'Country
                                Germany'
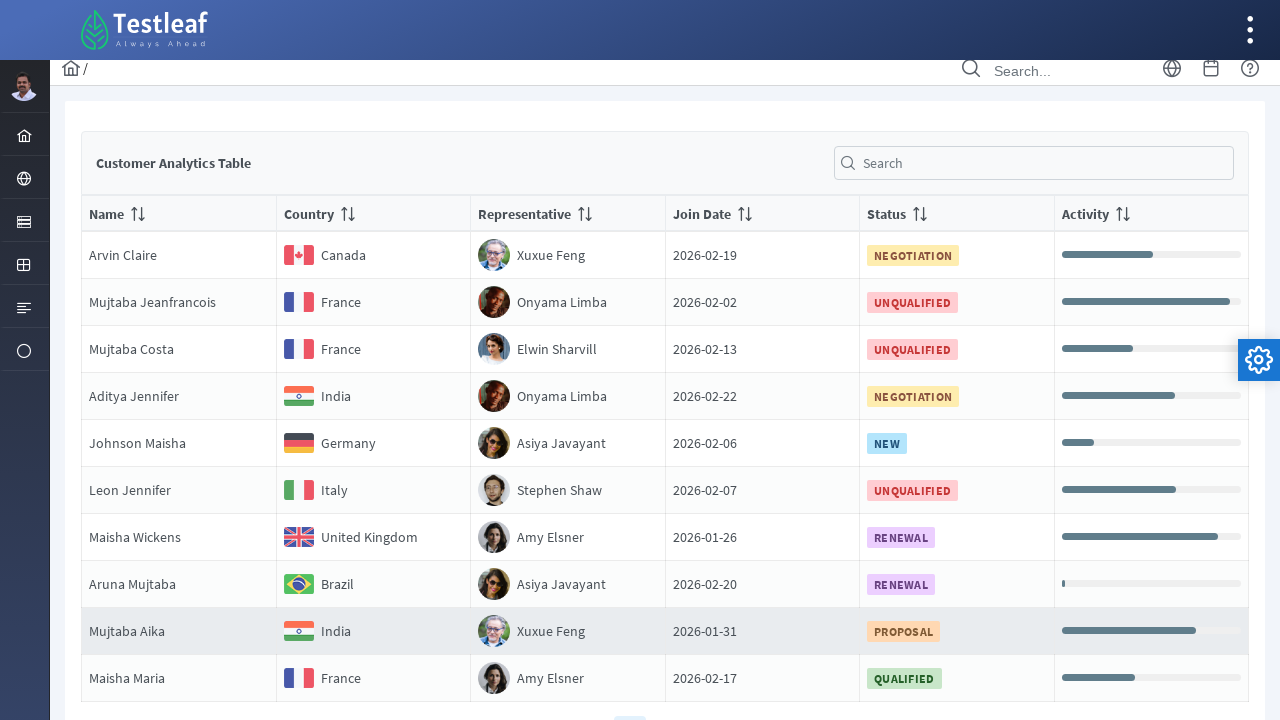

Read cell content from page 2, row 5, column 3: 'RepresentativeAsiya Javayant'
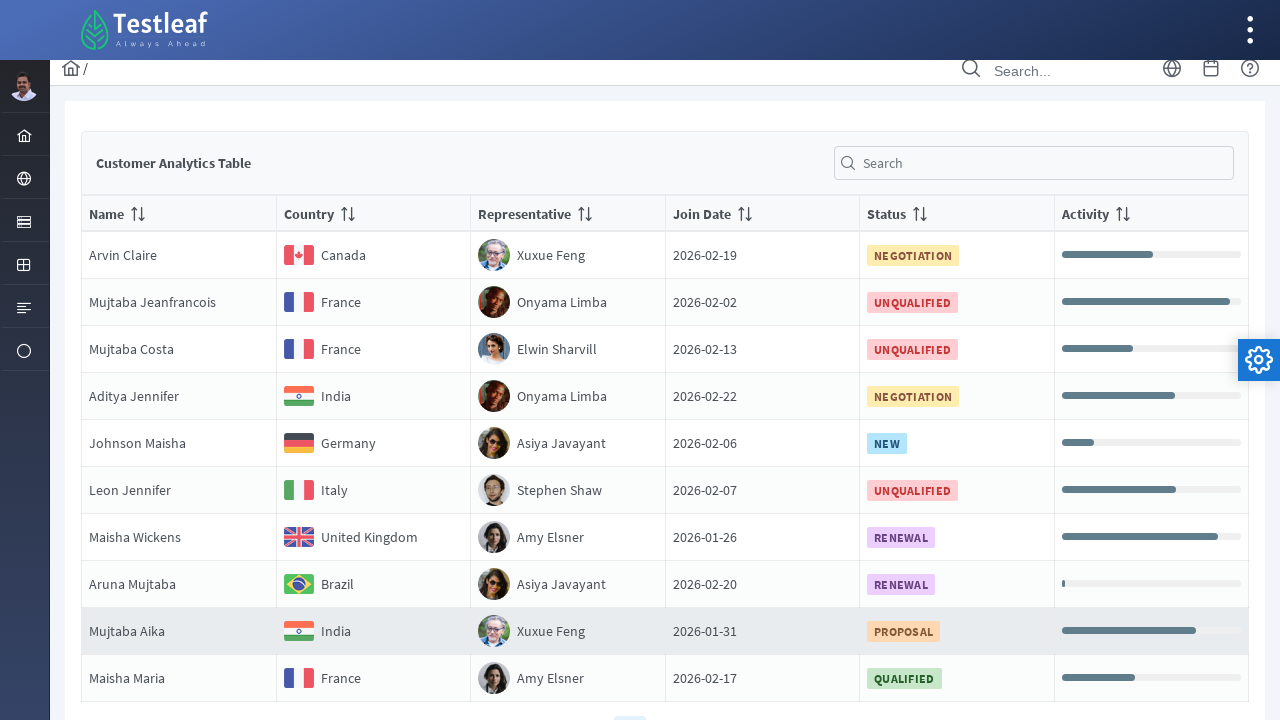

Read cell content from page 2, row 5, column 4: 'Join Date2026-02-06'
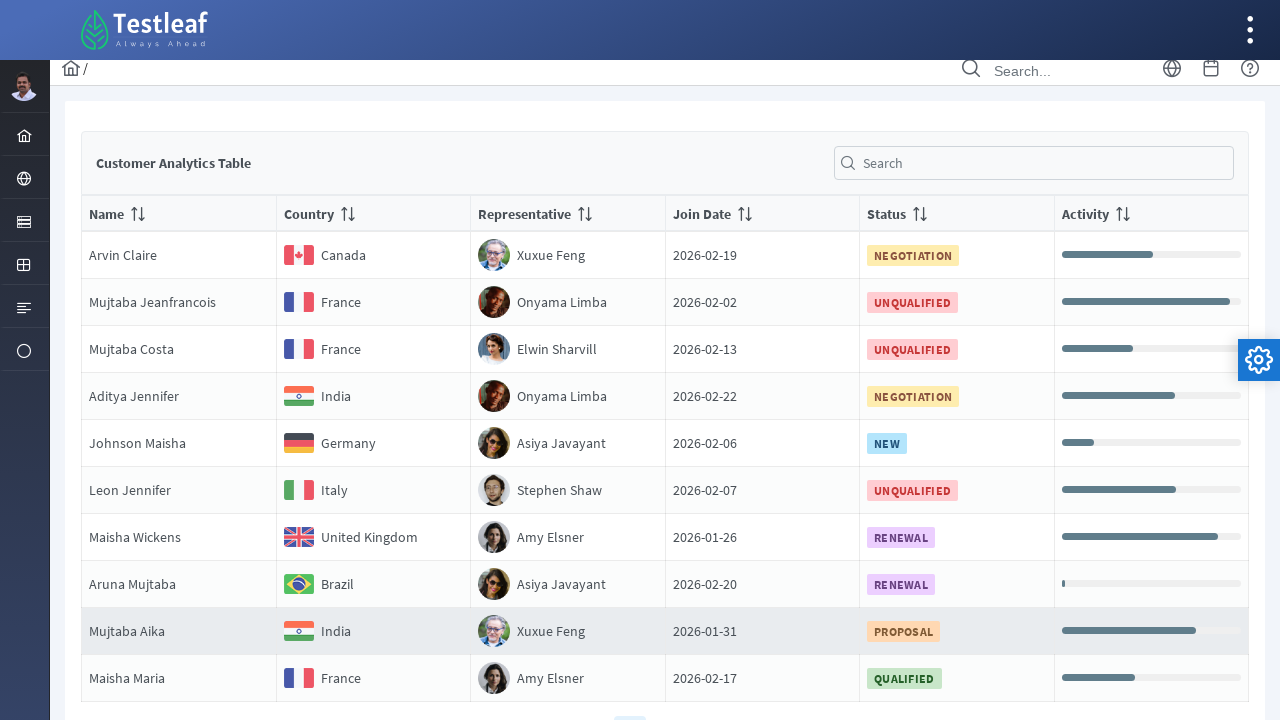

Read cell content from page 2, row 5, column 5: 'Status
                                NEW'
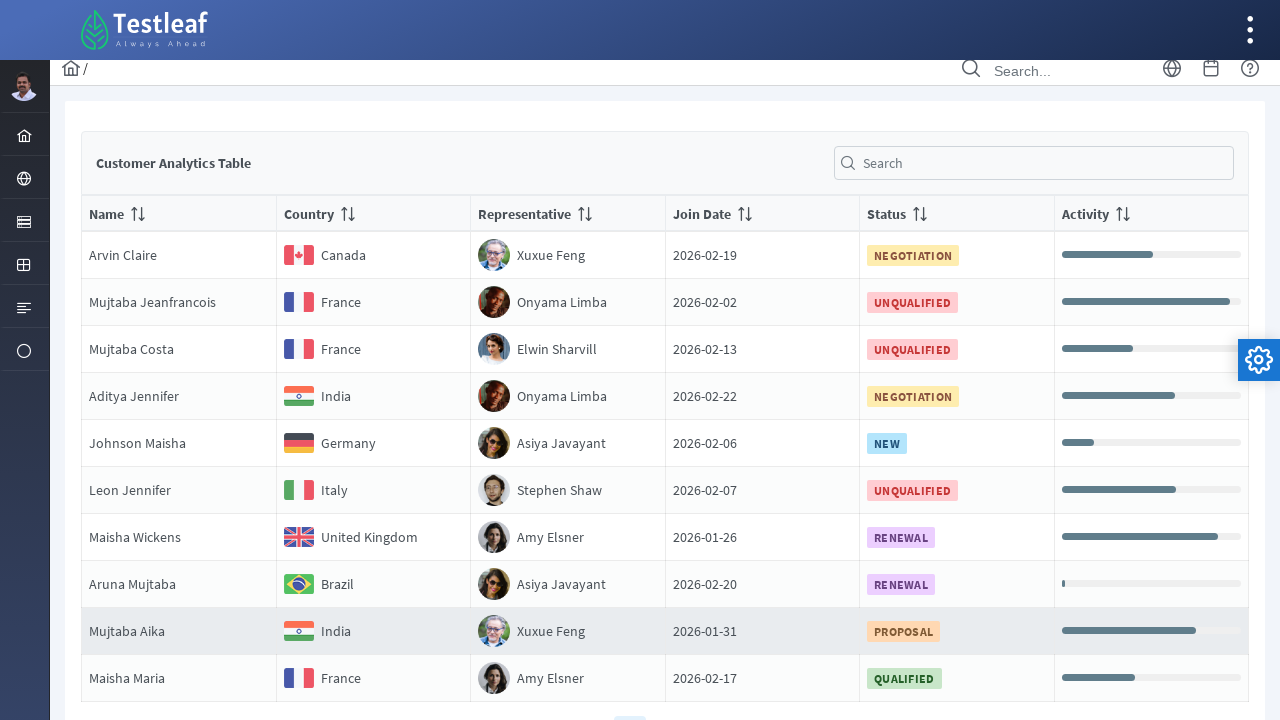

Read cell content from page 2, row 5, column 6: 'Activity'
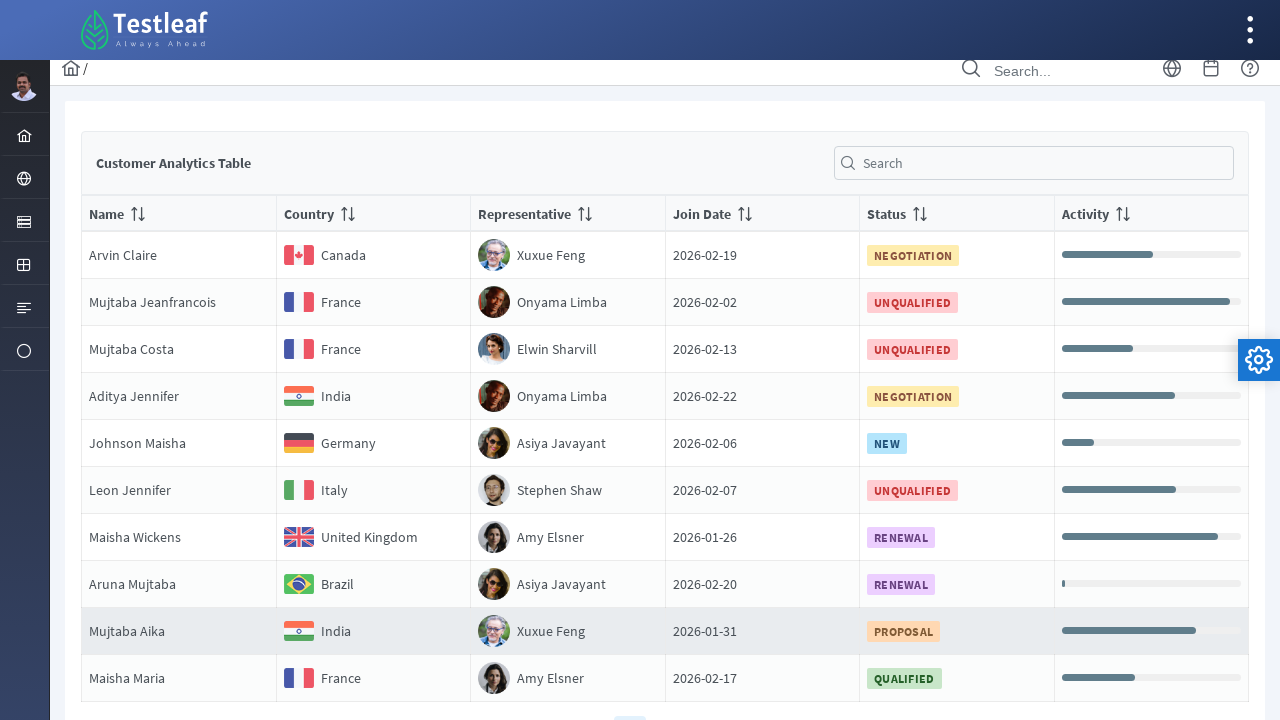

Read cell content from page 2, row 6, column 1: 'NameLeon Jennifer'
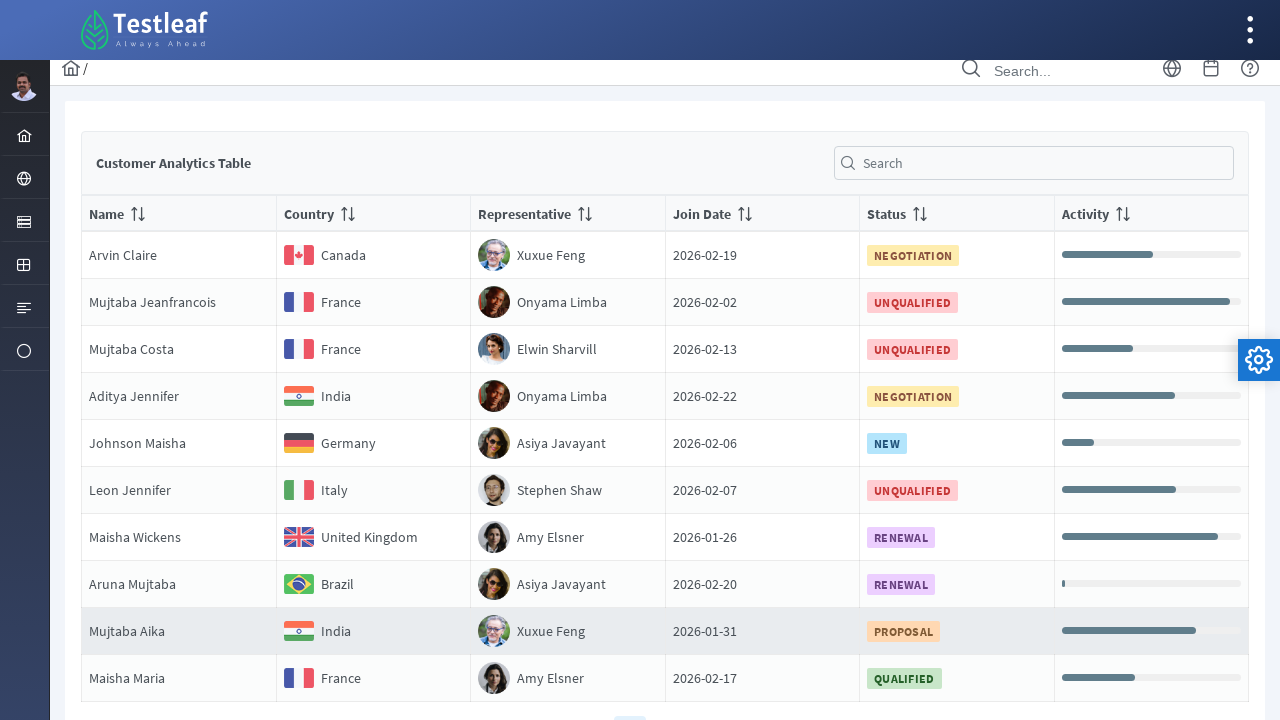

Read cell content from page 2, row 6, column 2: 'Country
                                Italy'
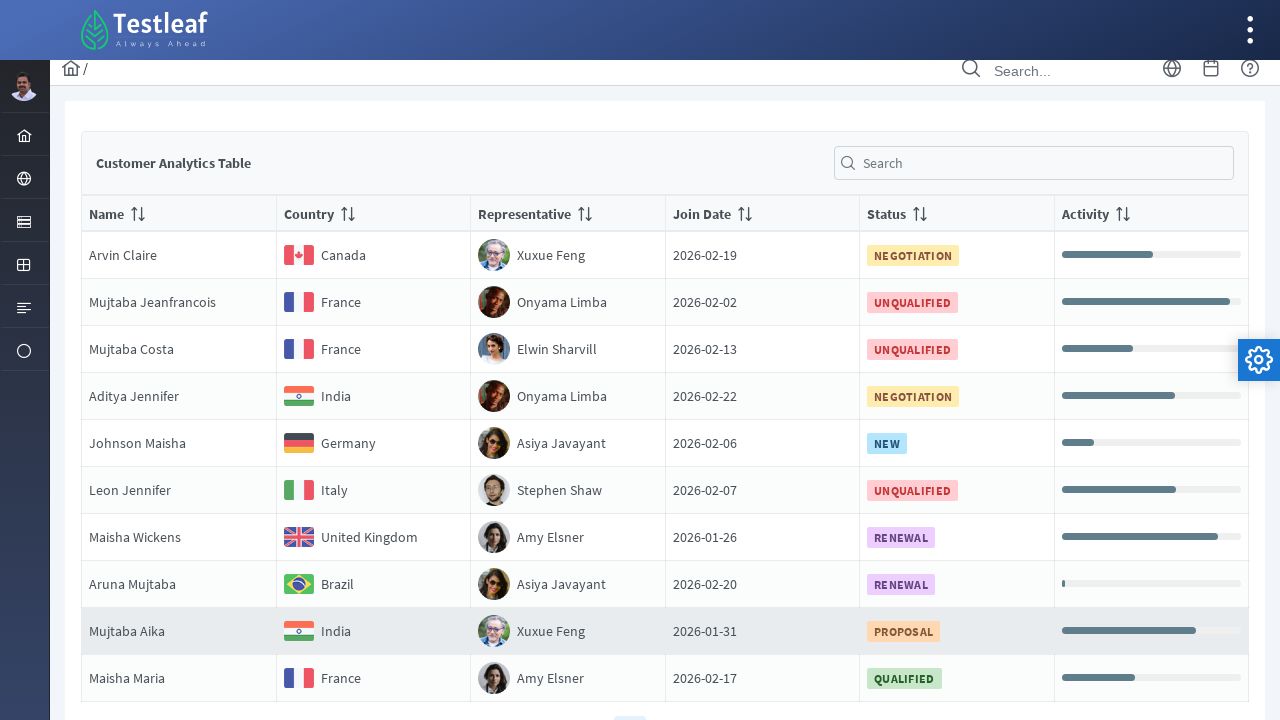

Read cell content from page 2, row 6, column 3: 'RepresentativeStephen Shaw'
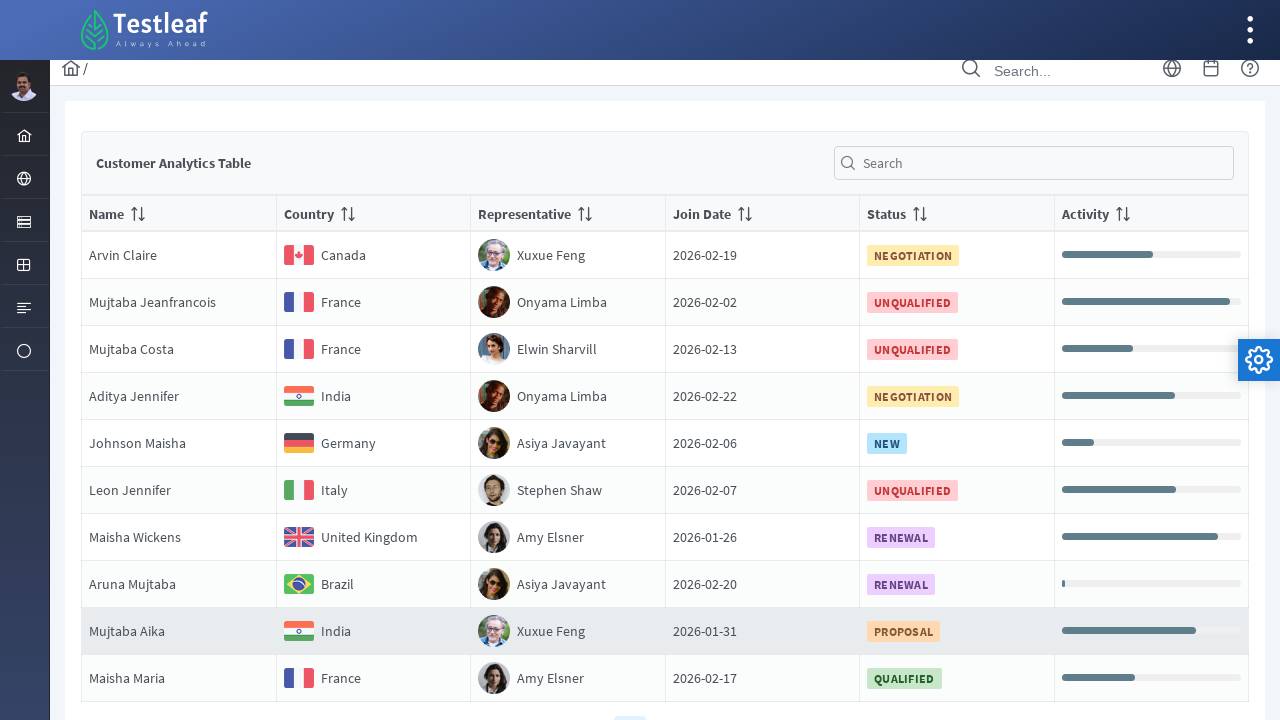

Read cell content from page 2, row 6, column 4: 'Join Date2026-02-07'
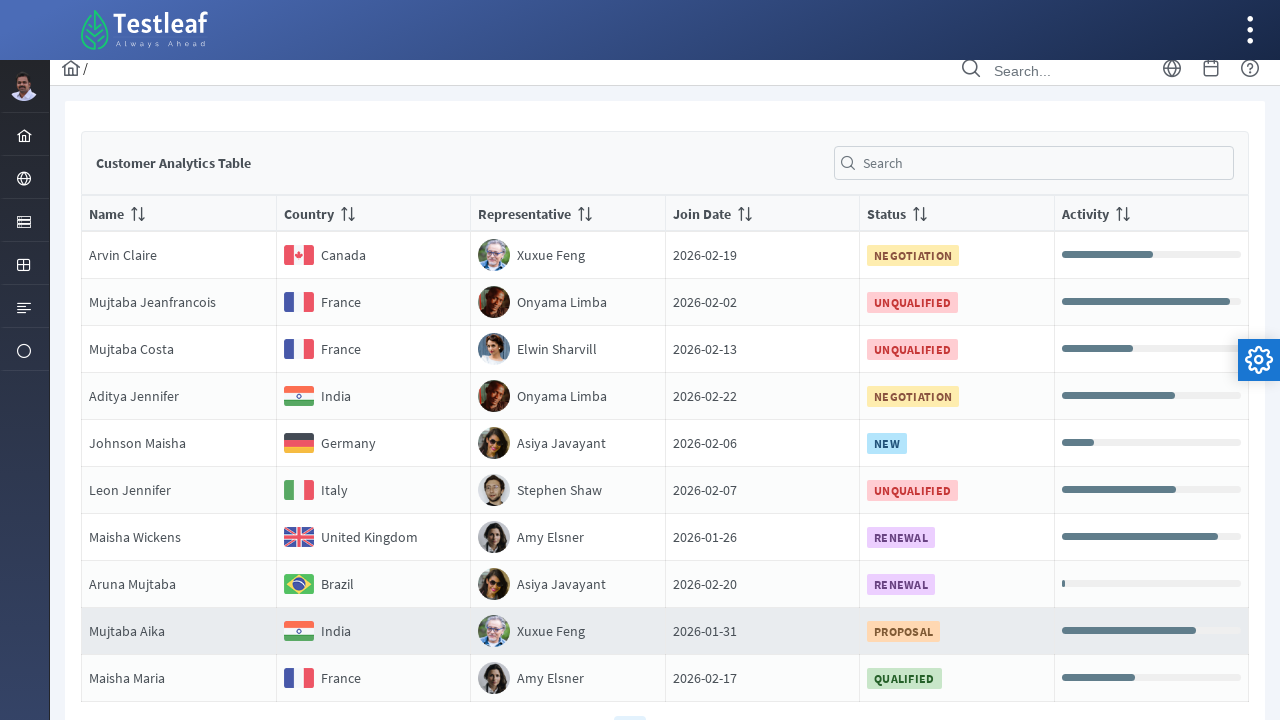

Read cell content from page 2, row 6, column 5: 'Status
                                UNQUALIFIED'
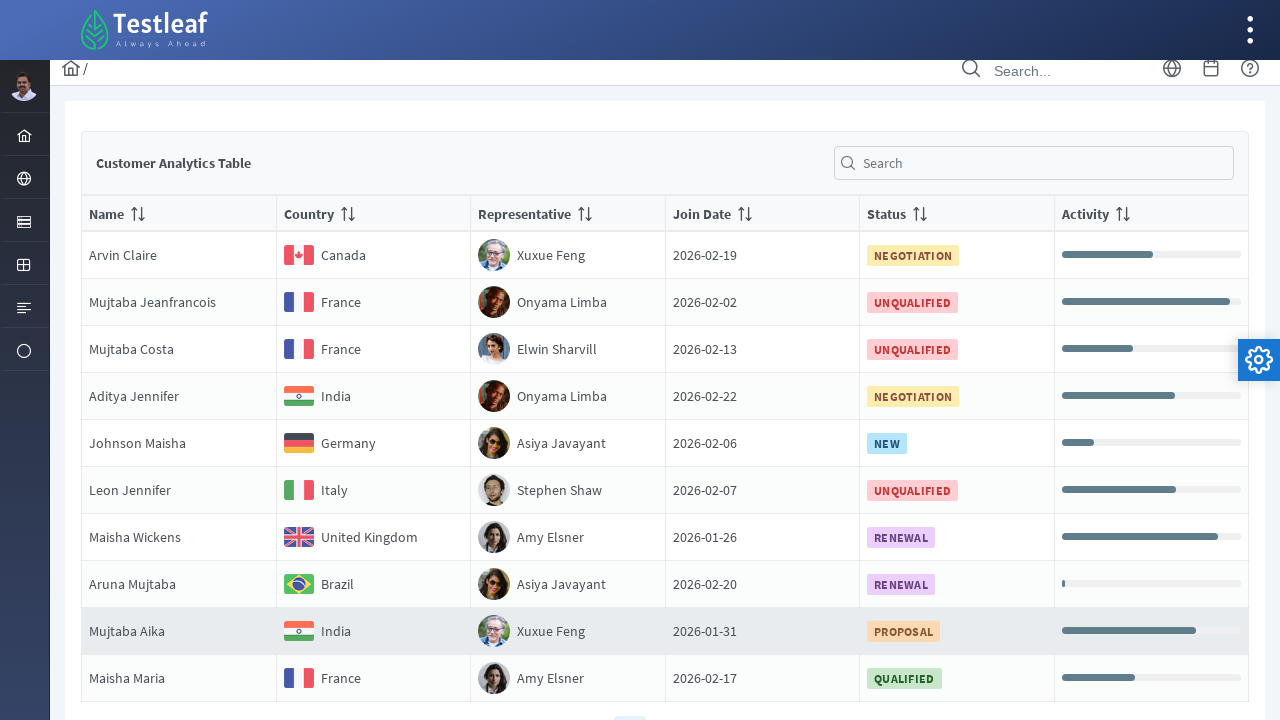

Read cell content from page 2, row 6, column 6: 'Activity'
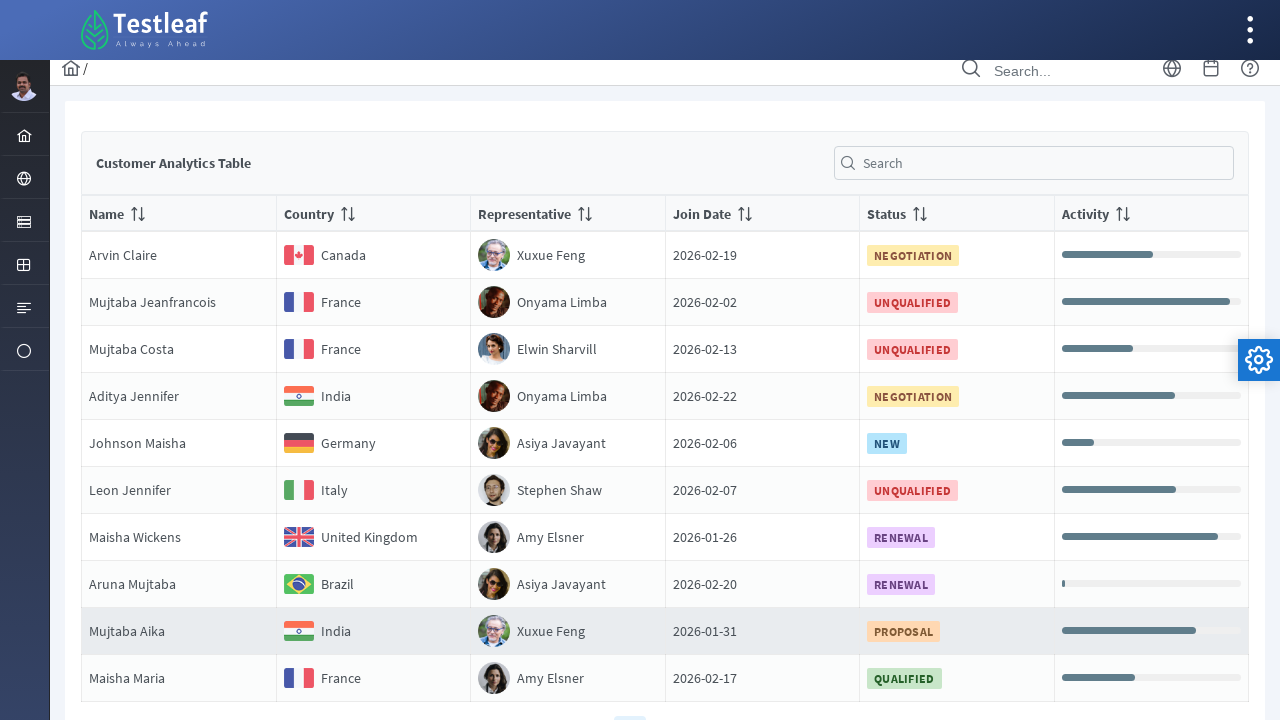

Read cell content from page 2, row 7, column 1: 'NameMaisha Wickens'
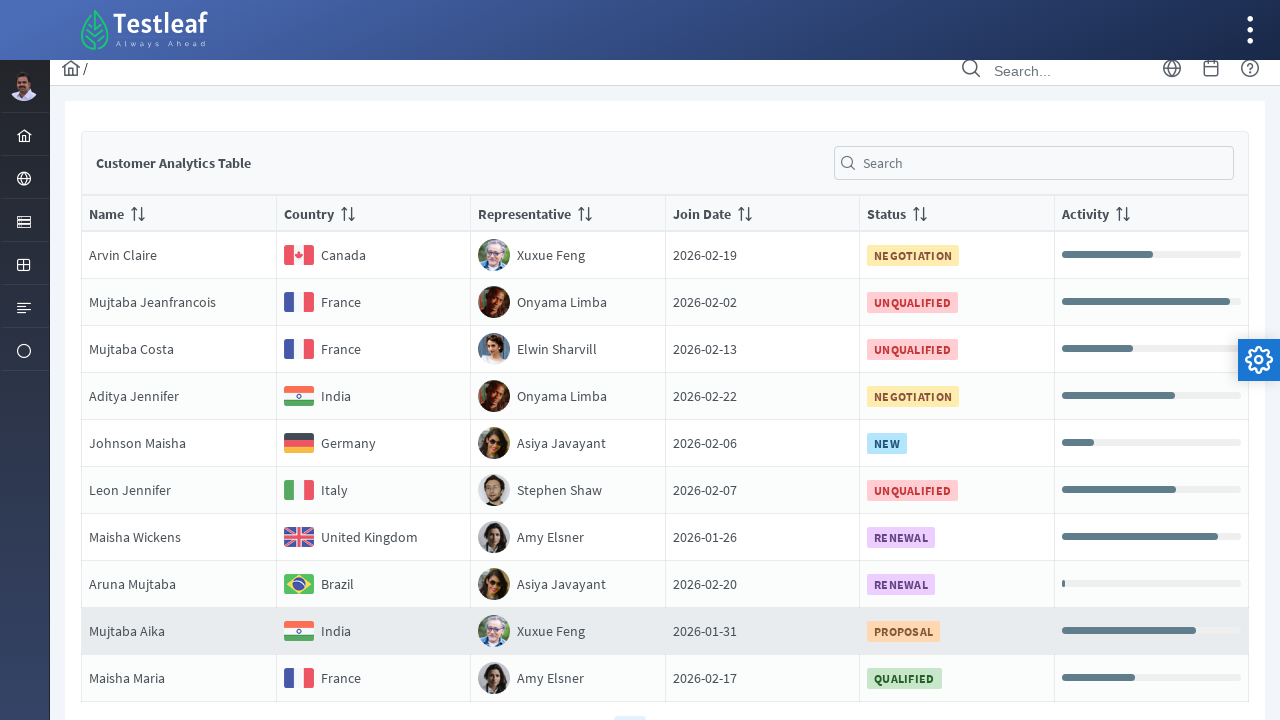

Read cell content from page 2, row 7, column 2: 'Country
                                United Kingdom'
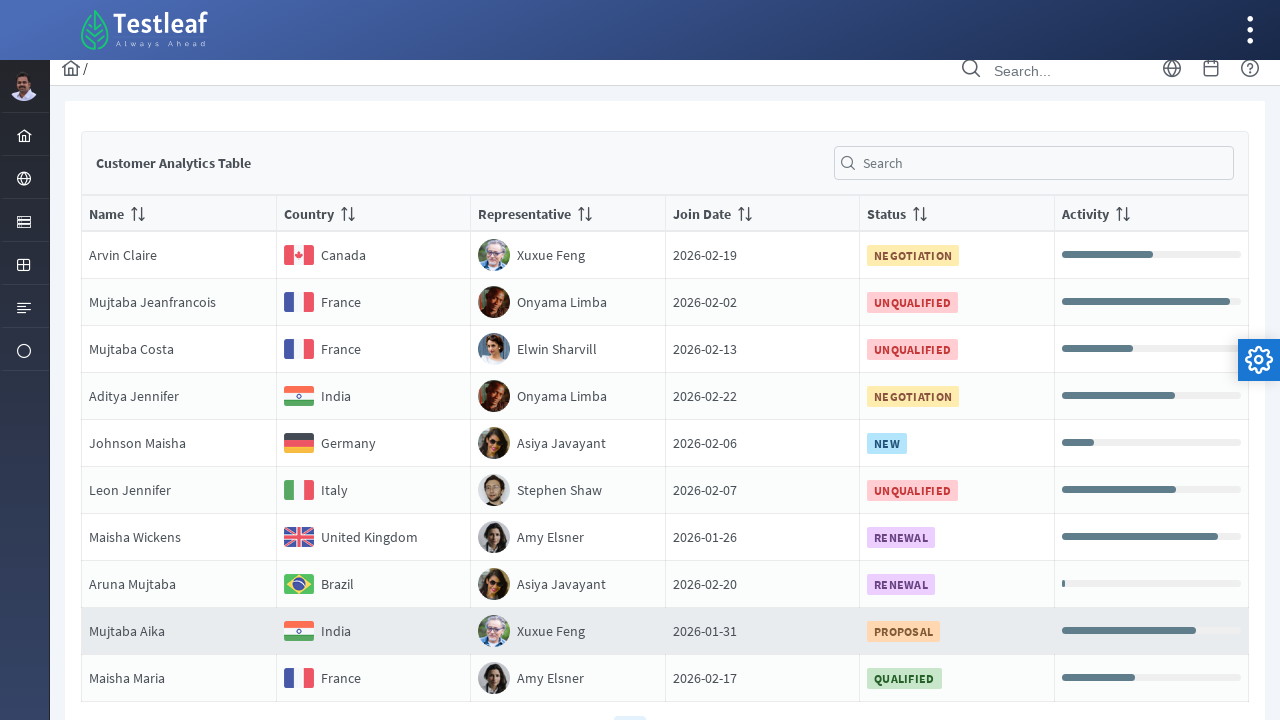

Read cell content from page 2, row 7, column 3: 'RepresentativeAmy Elsner'
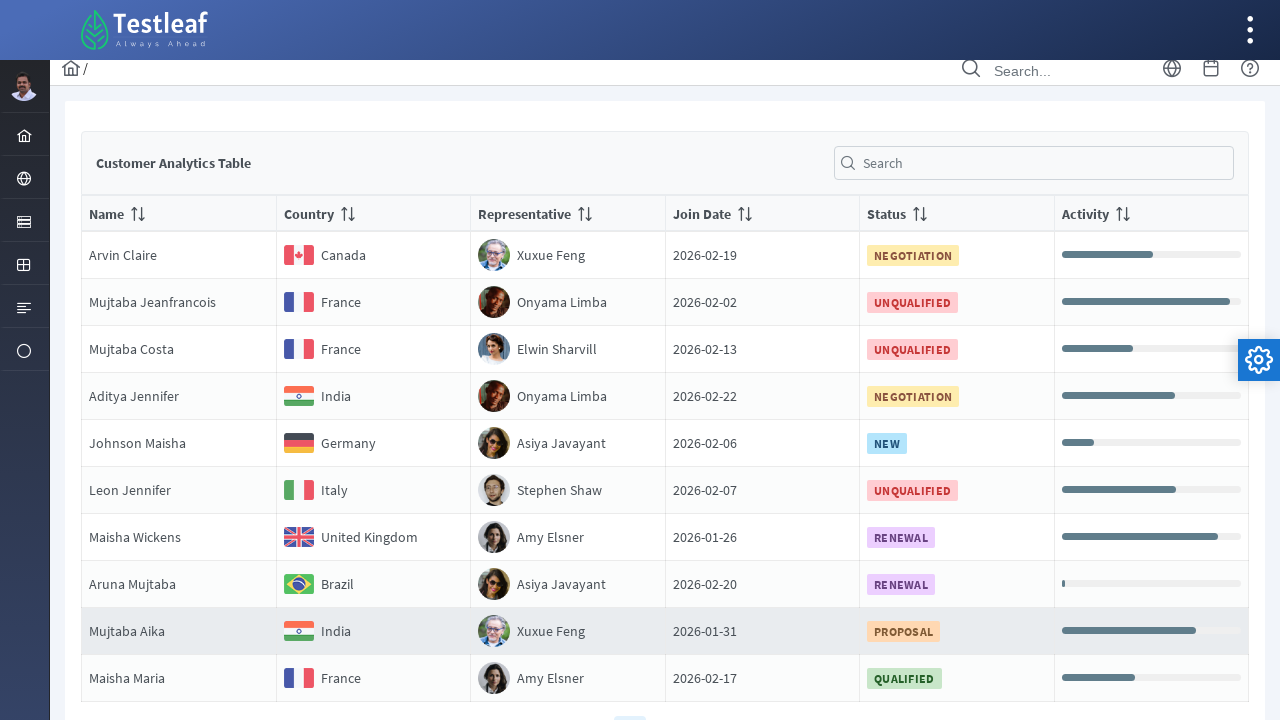

Read cell content from page 2, row 7, column 4: 'Join Date2026-01-26'
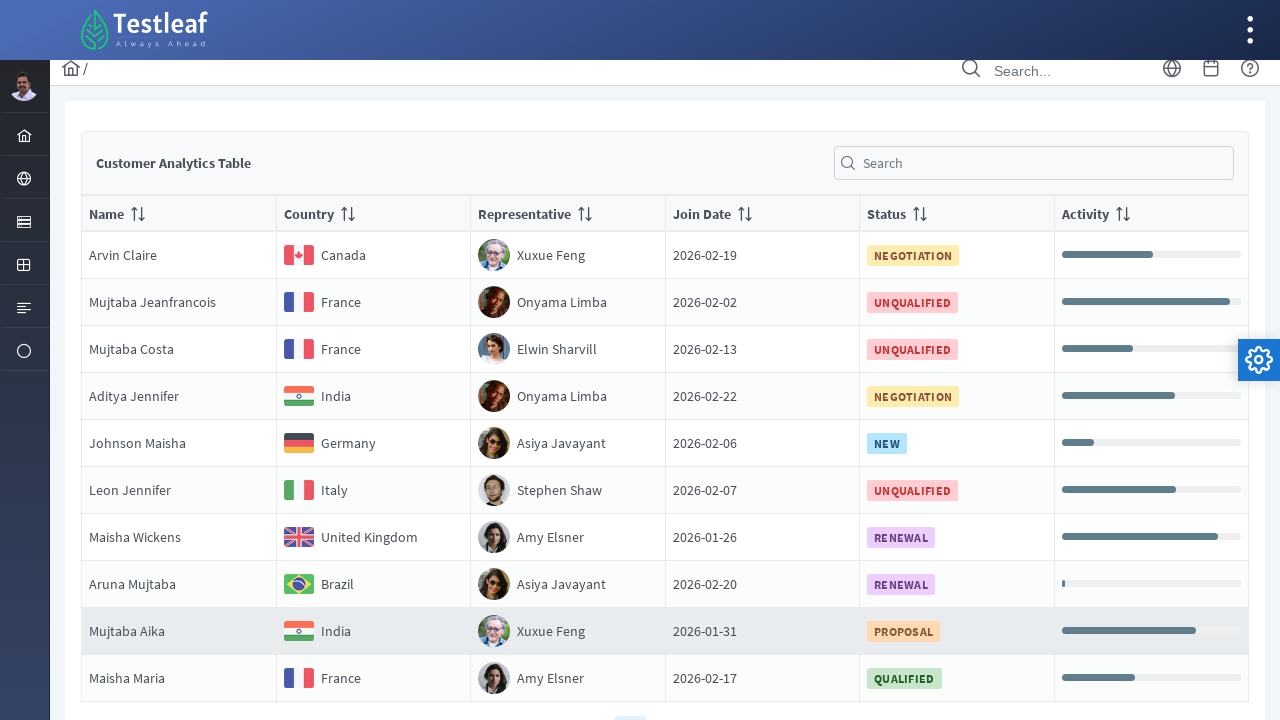

Read cell content from page 2, row 7, column 5: 'Status
                                RENEWAL'
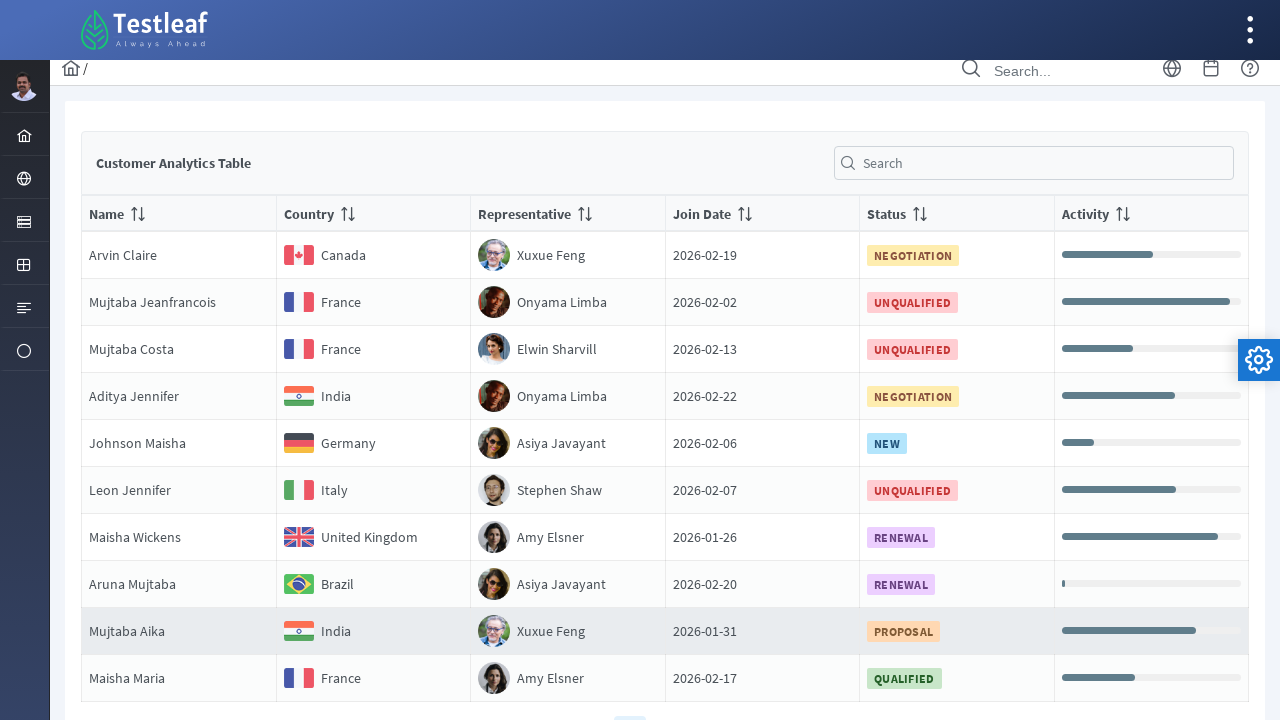

Read cell content from page 2, row 7, column 6: 'Activity'
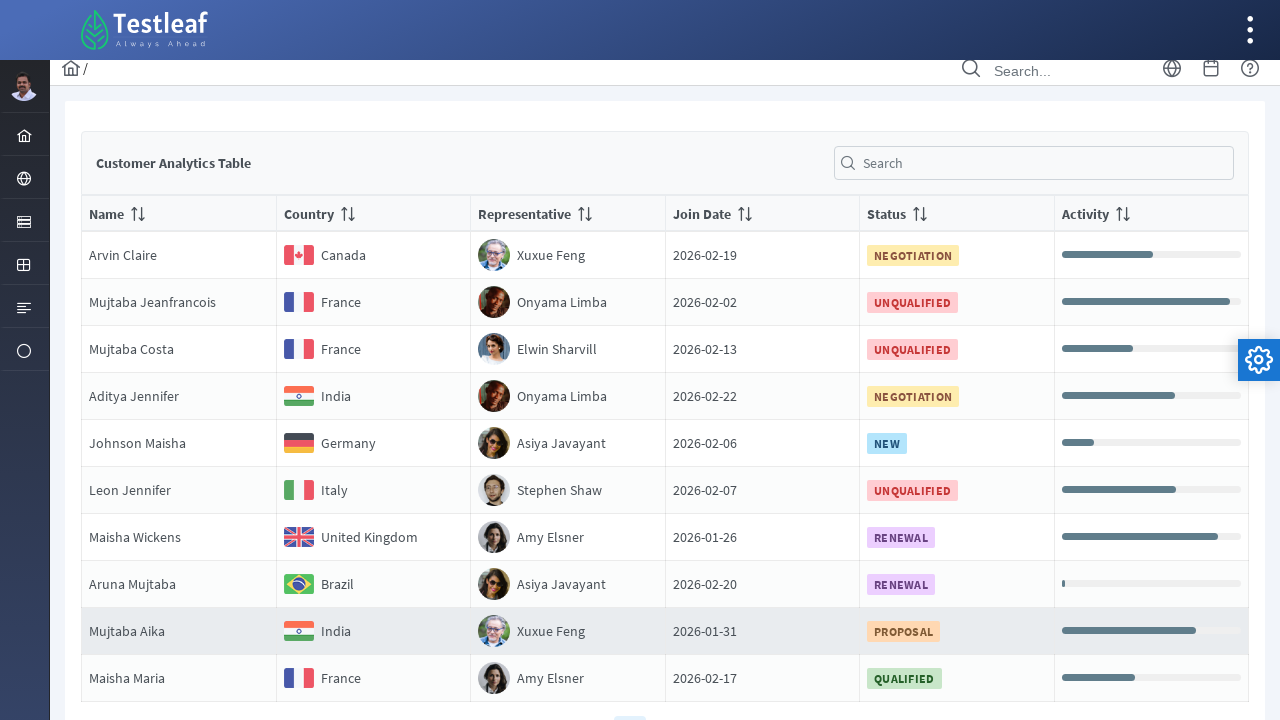

Read cell content from page 2, row 8, column 1: 'NameAruna Mujtaba'
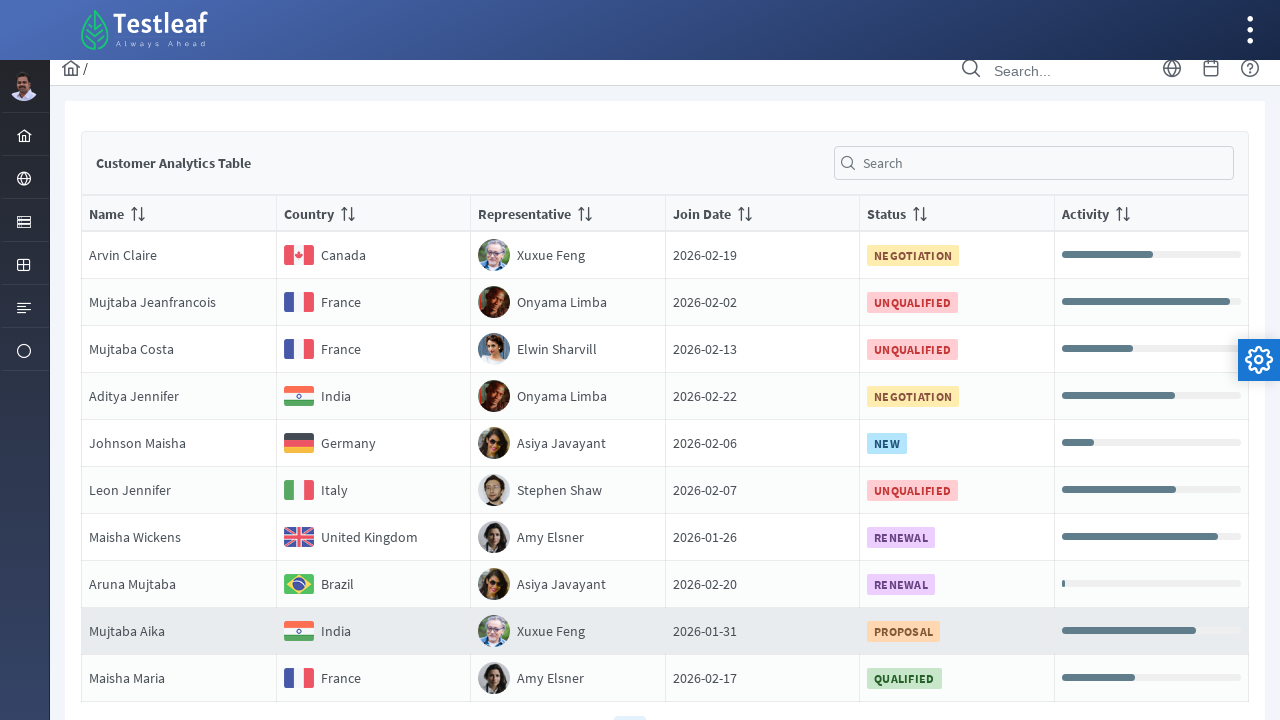

Read cell content from page 2, row 8, column 2: 'Country
                                Brazil'
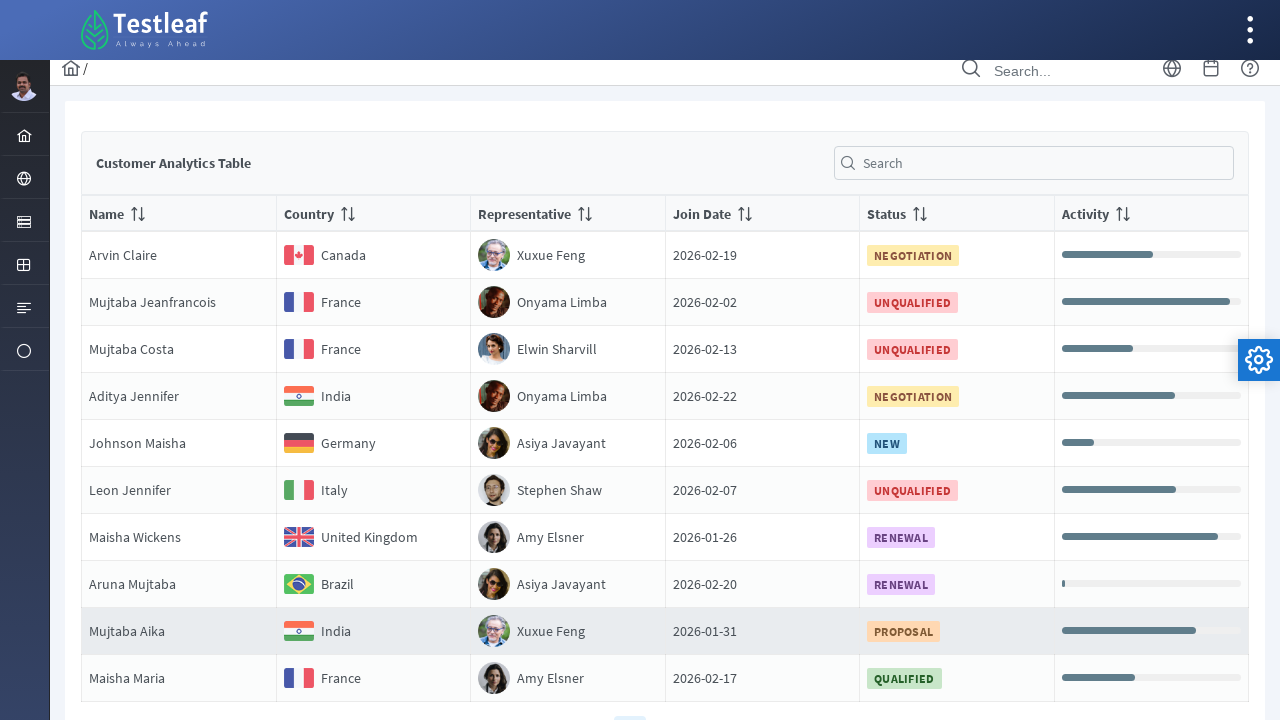

Read cell content from page 2, row 8, column 3: 'RepresentativeAsiya Javayant'
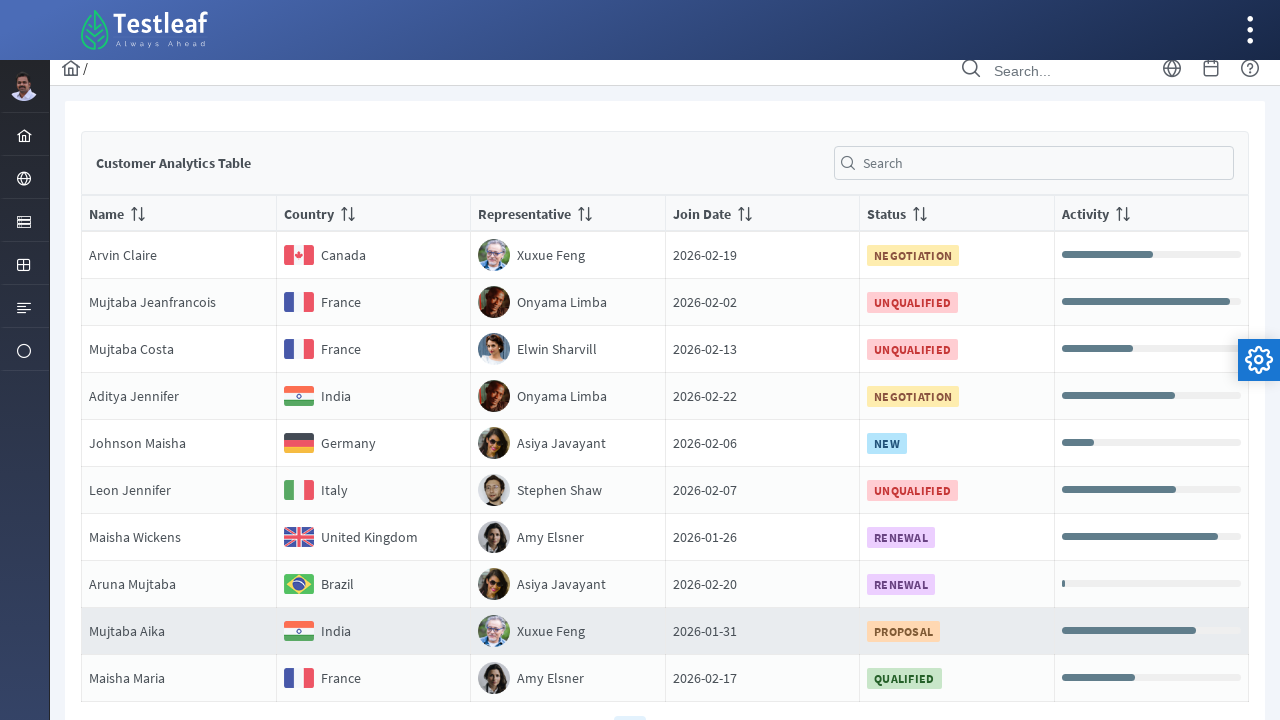

Read cell content from page 2, row 8, column 4: 'Join Date2026-02-20'
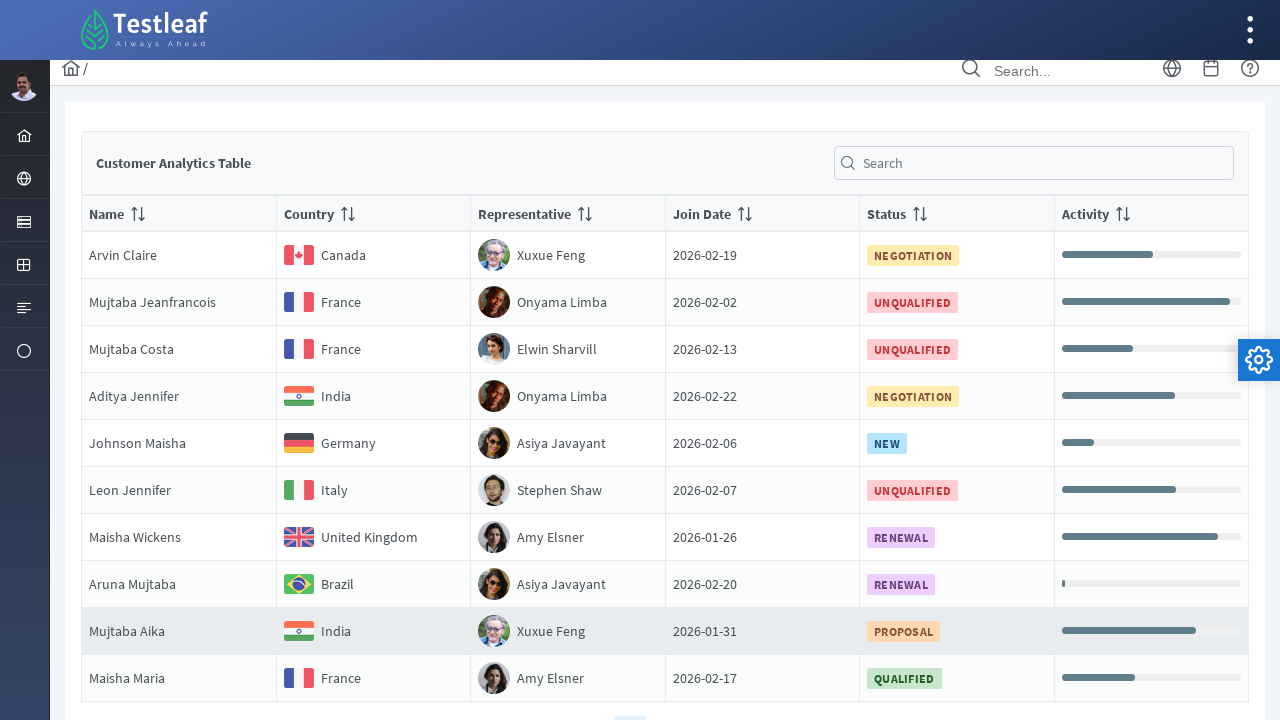

Read cell content from page 2, row 8, column 5: 'Status
                                RENEWAL'
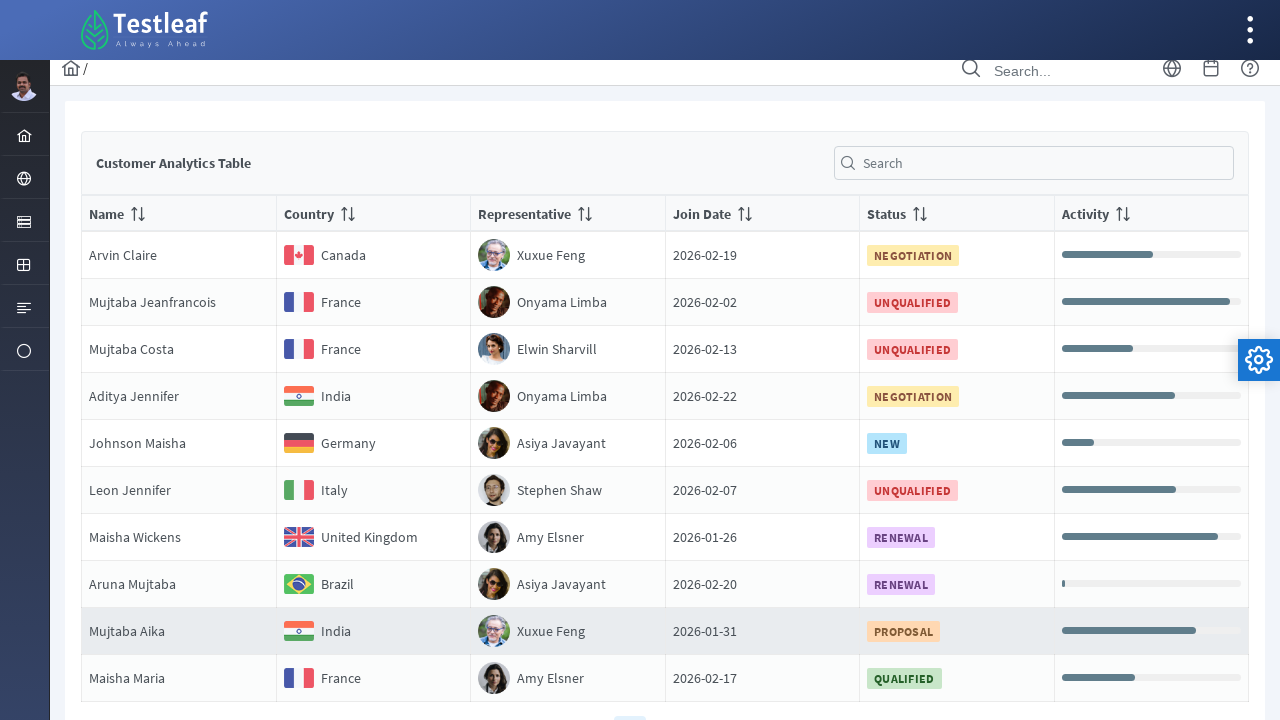

Read cell content from page 2, row 8, column 6: 'Activity'
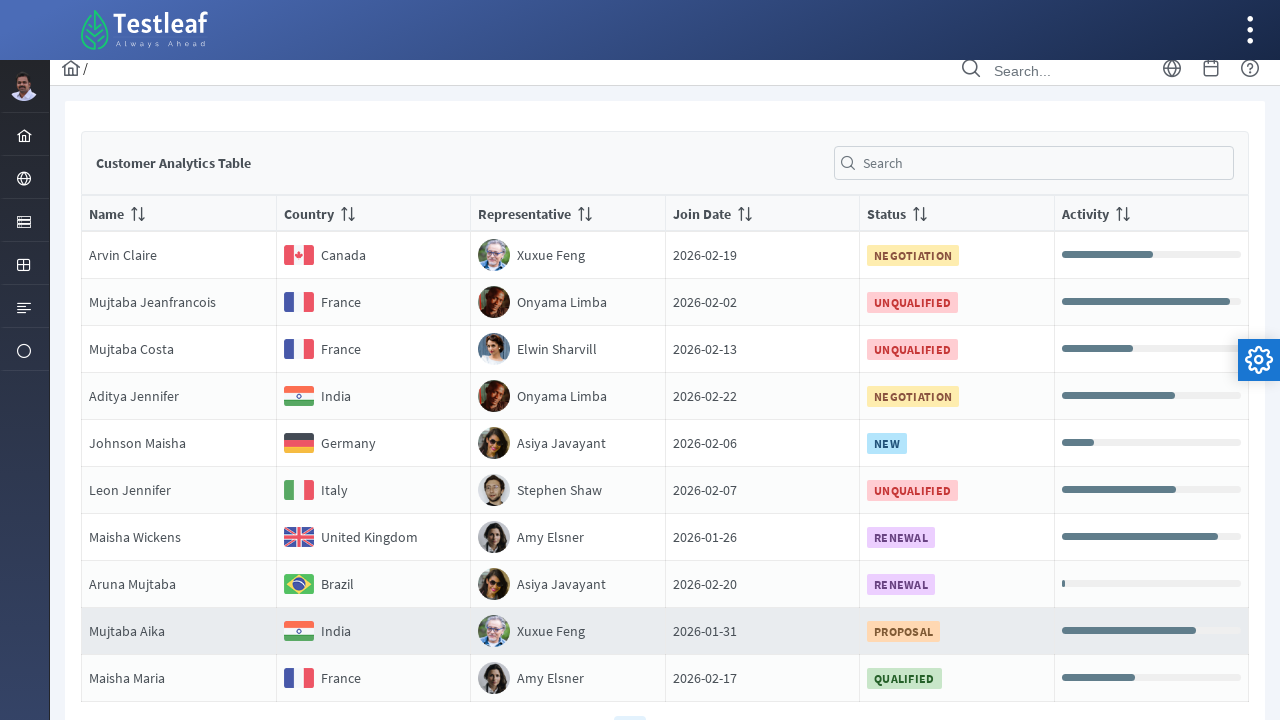

Read cell content from page 2, row 9, column 1: 'NameMujtaba Aika'
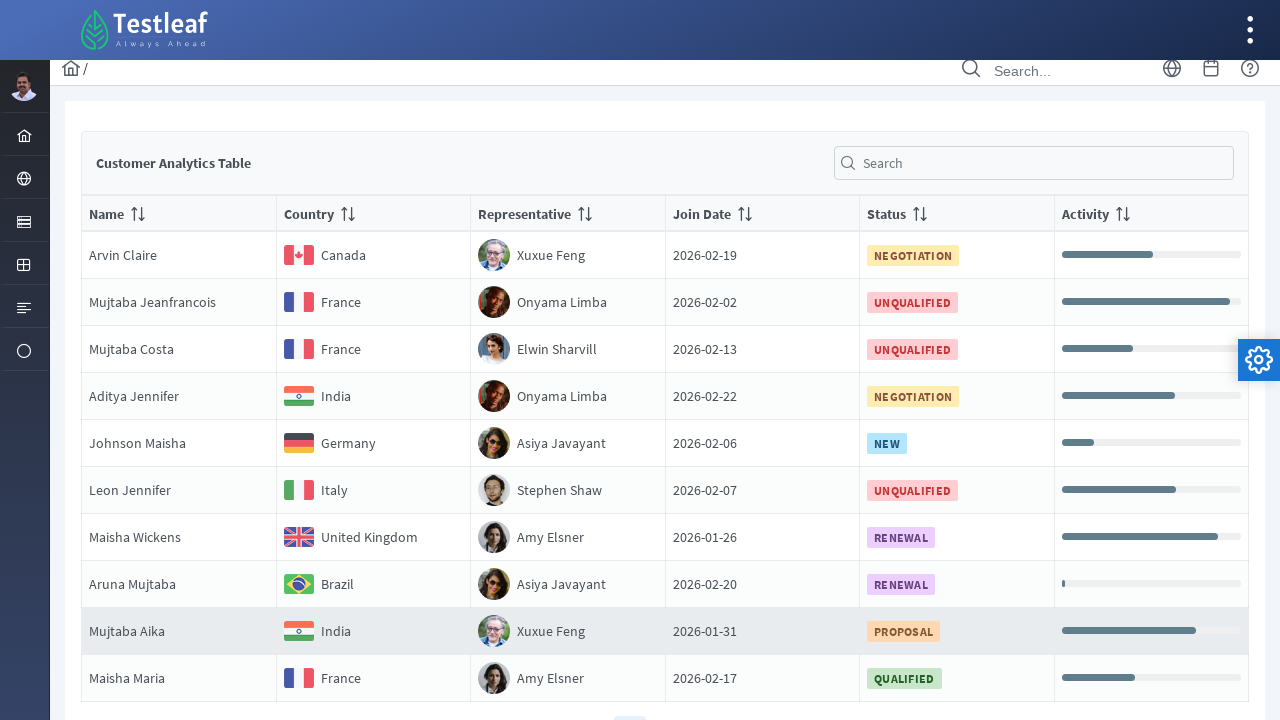

Read cell content from page 2, row 9, column 2: 'Country
                                India'
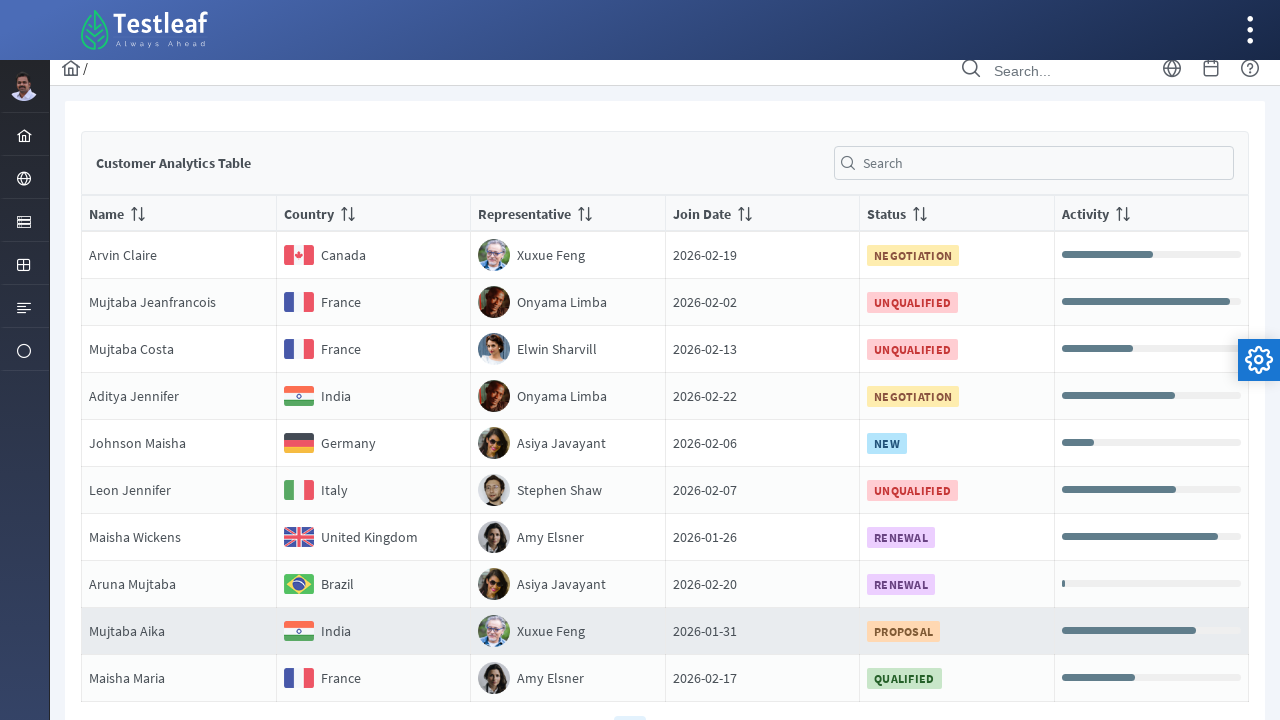

Read cell content from page 2, row 9, column 3: 'RepresentativeXuxue Feng'
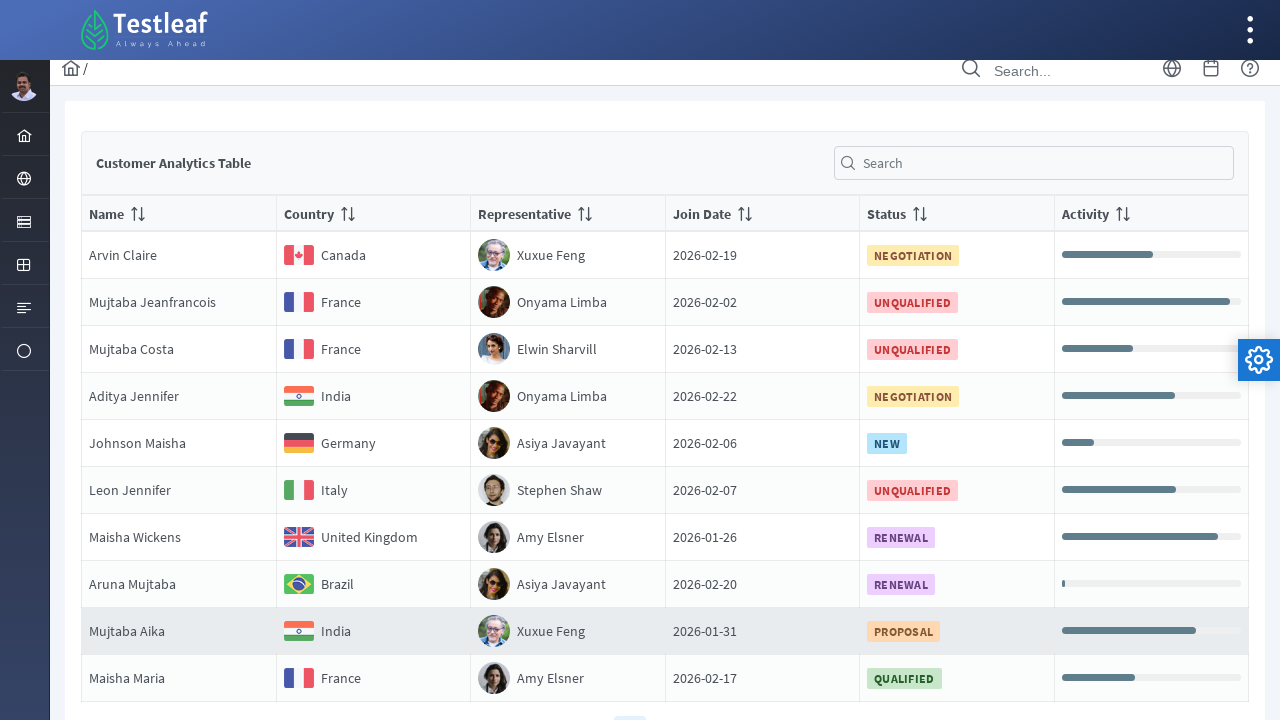

Read cell content from page 2, row 9, column 4: 'Join Date2026-01-31'
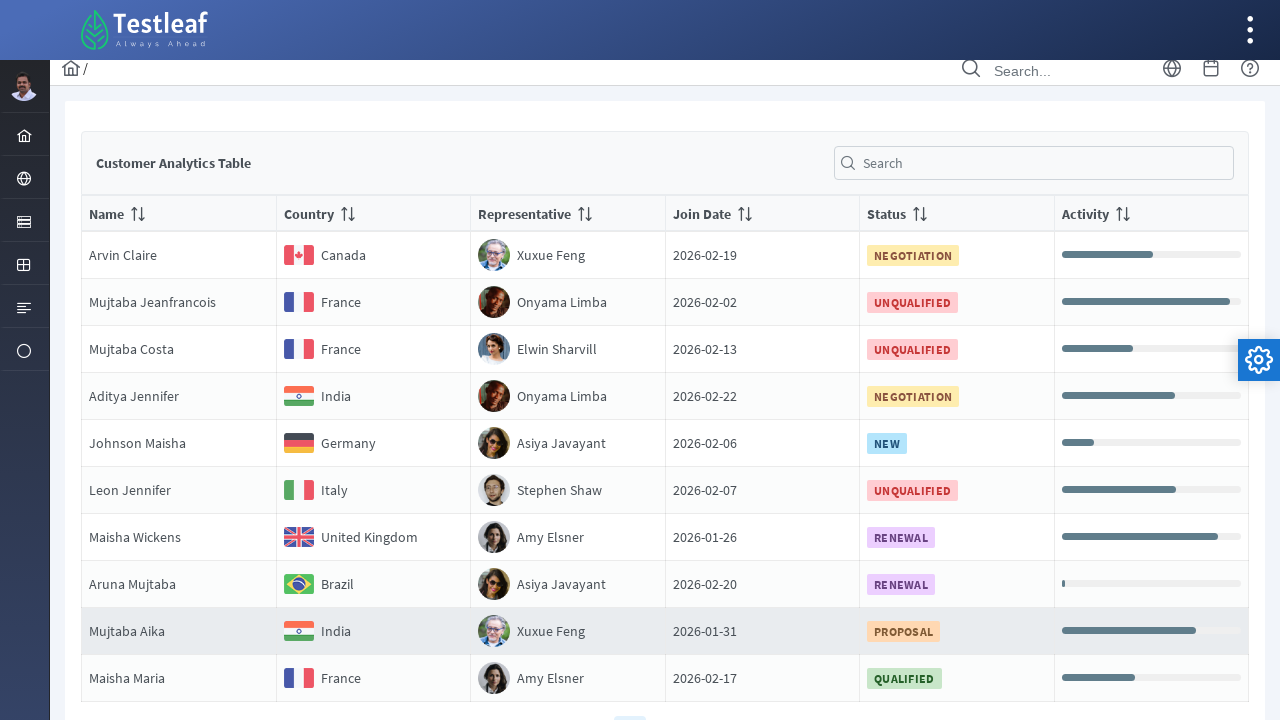

Read cell content from page 2, row 9, column 5: 'Status
                                PROPOSAL'
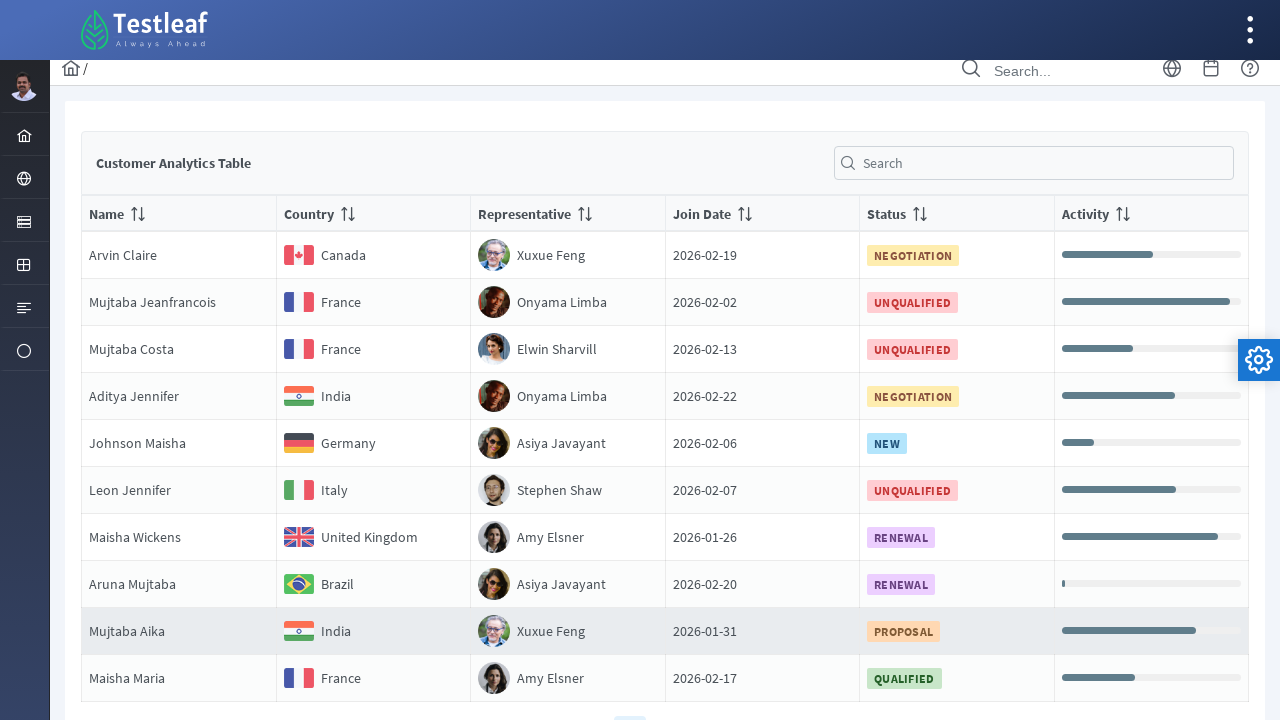

Read cell content from page 2, row 9, column 6: 'Activity'
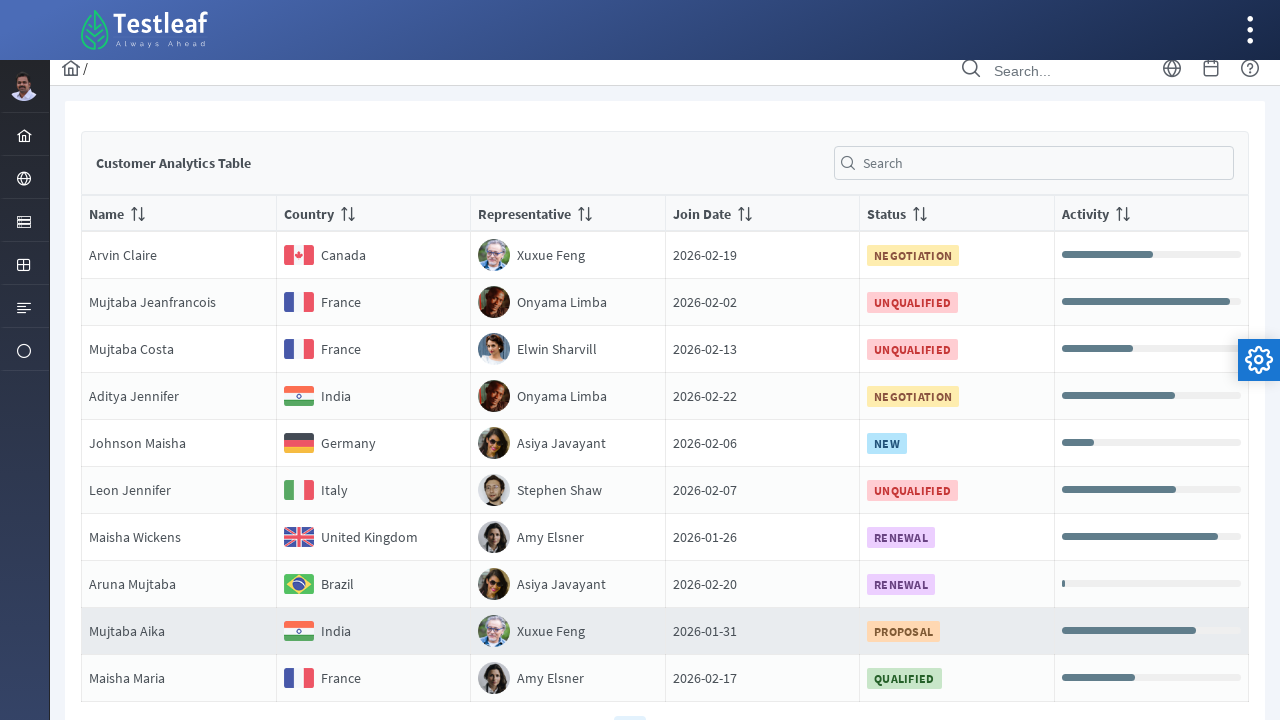

Read cell content from page 2, row 10, column 1: 'NameMaisha Maria'
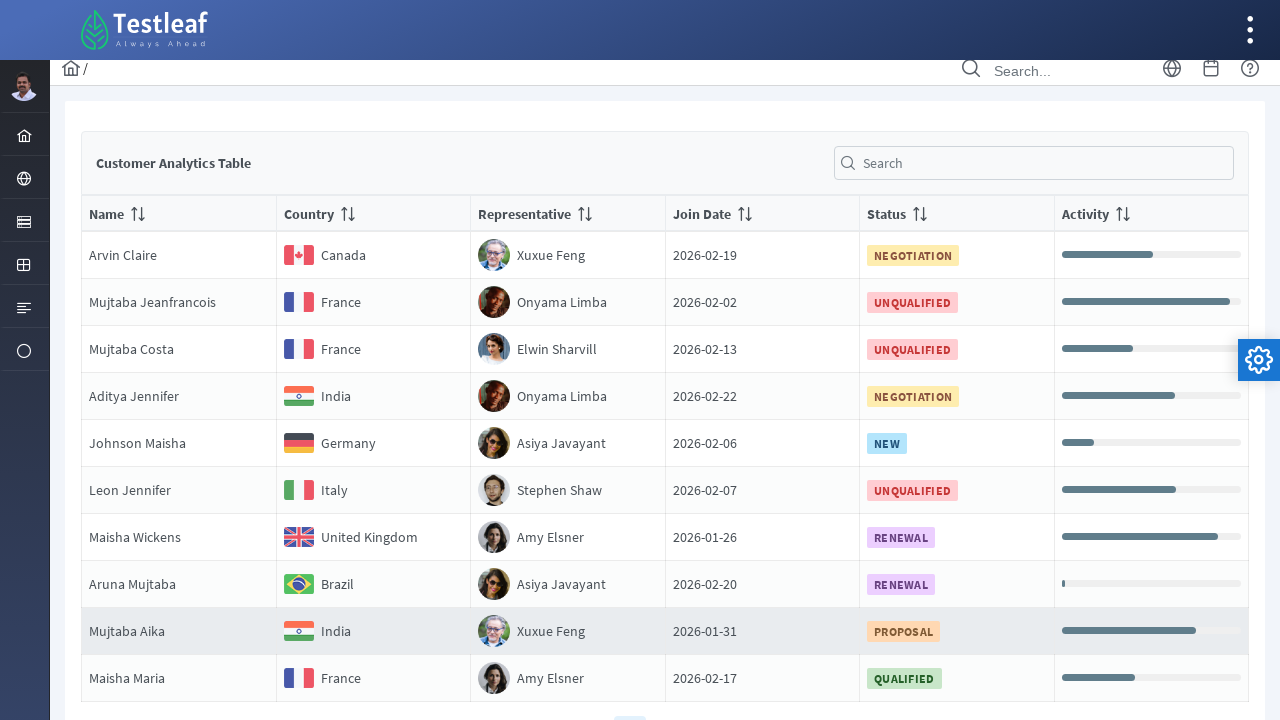

Read cell content from page 2, row 10, column 2: 'Country
                                France'
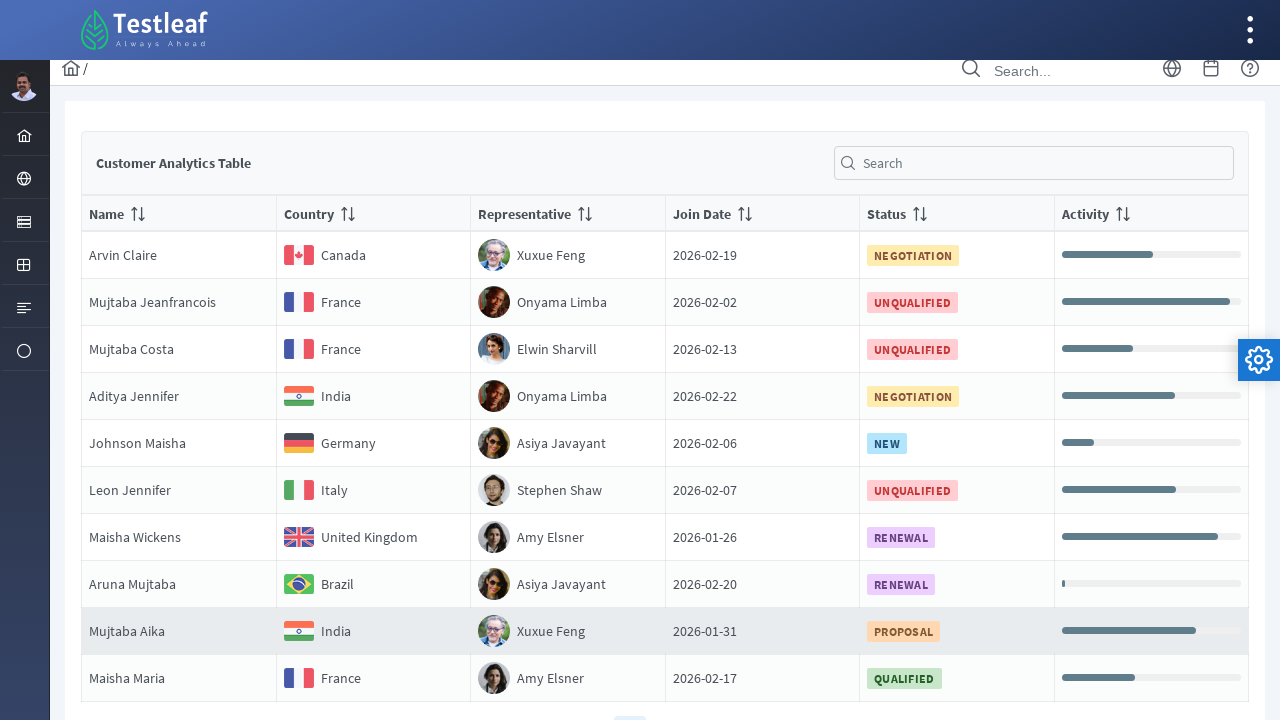

Read cell content from page 2, row 10, column 3: 'RepresentativeAmy Elsner'
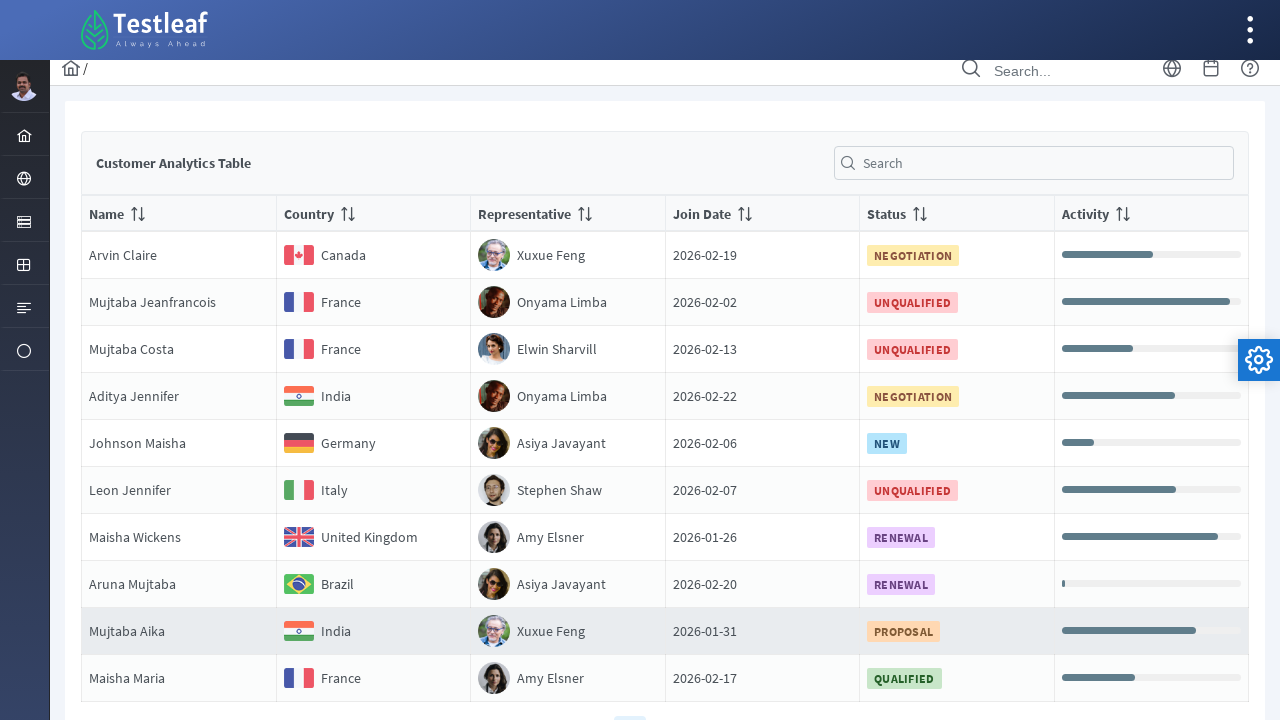

Read cell content from page 2, row 10, column 4: 'Join Date2026-02-17'
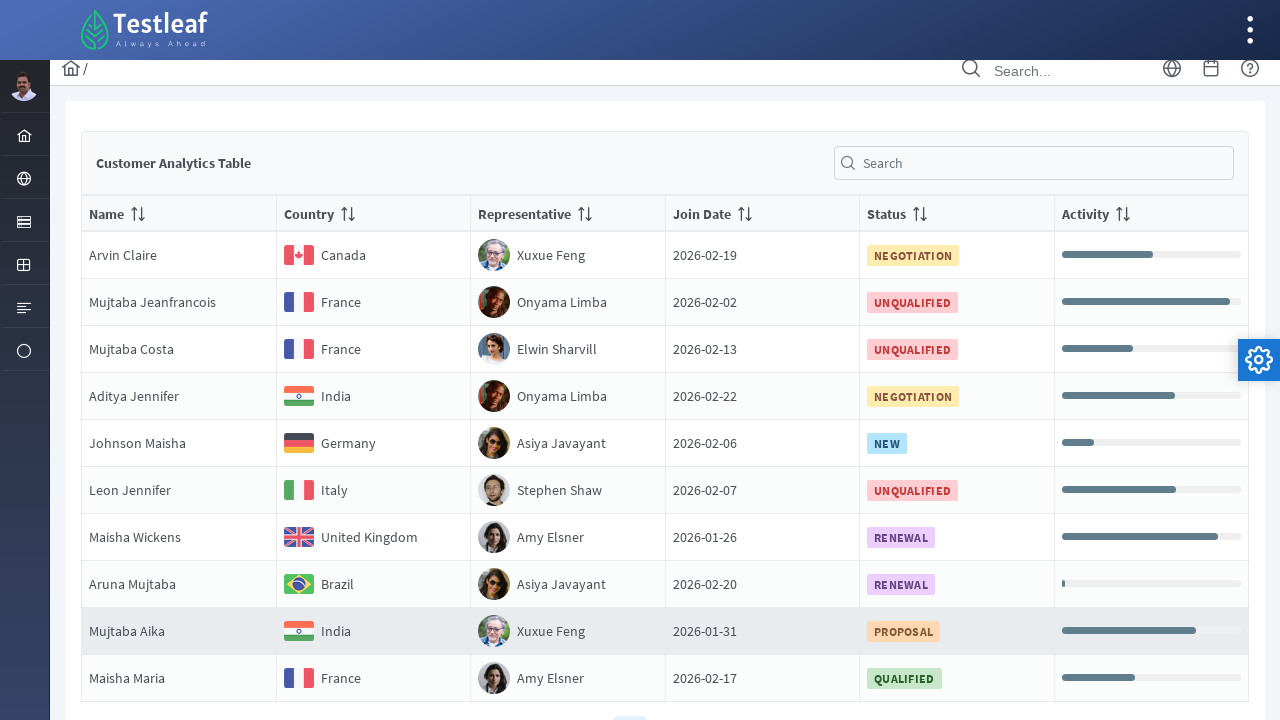

Read cell content from page 2, row 10, column 5: 'Status
                                QUALIFIED'
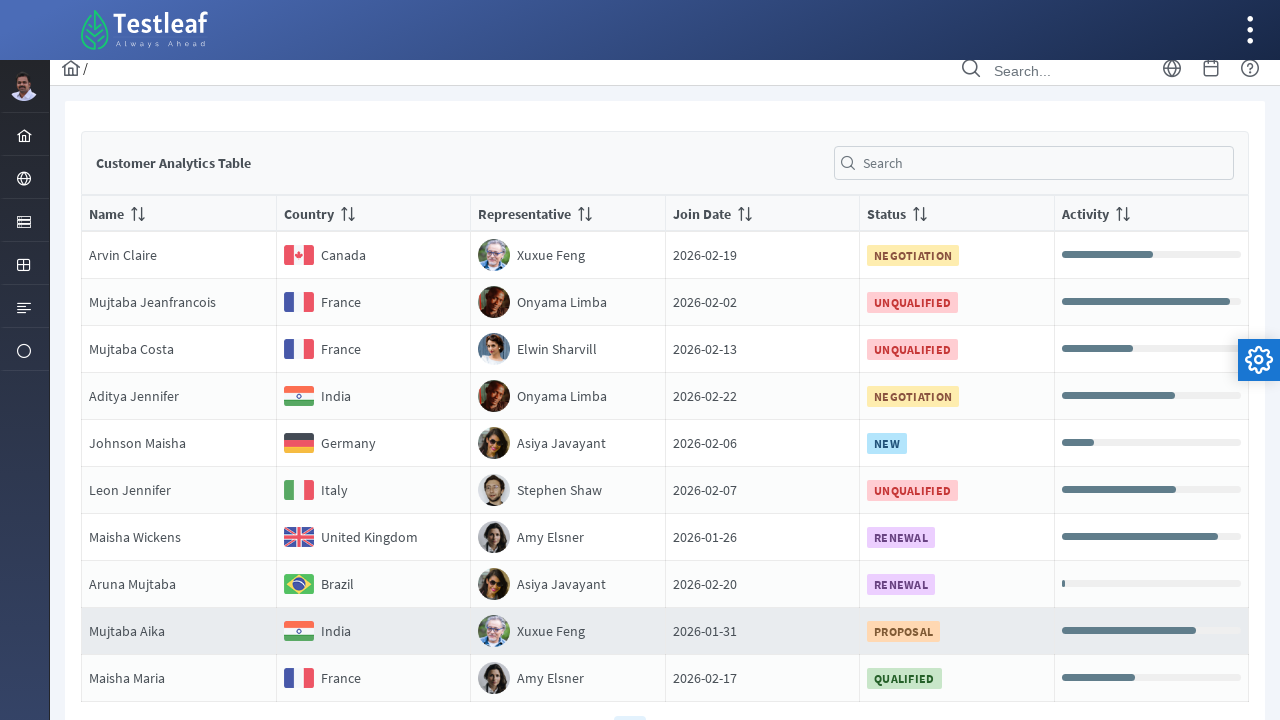

Read cell content from page 2, row 10, column 6: 'Activity'
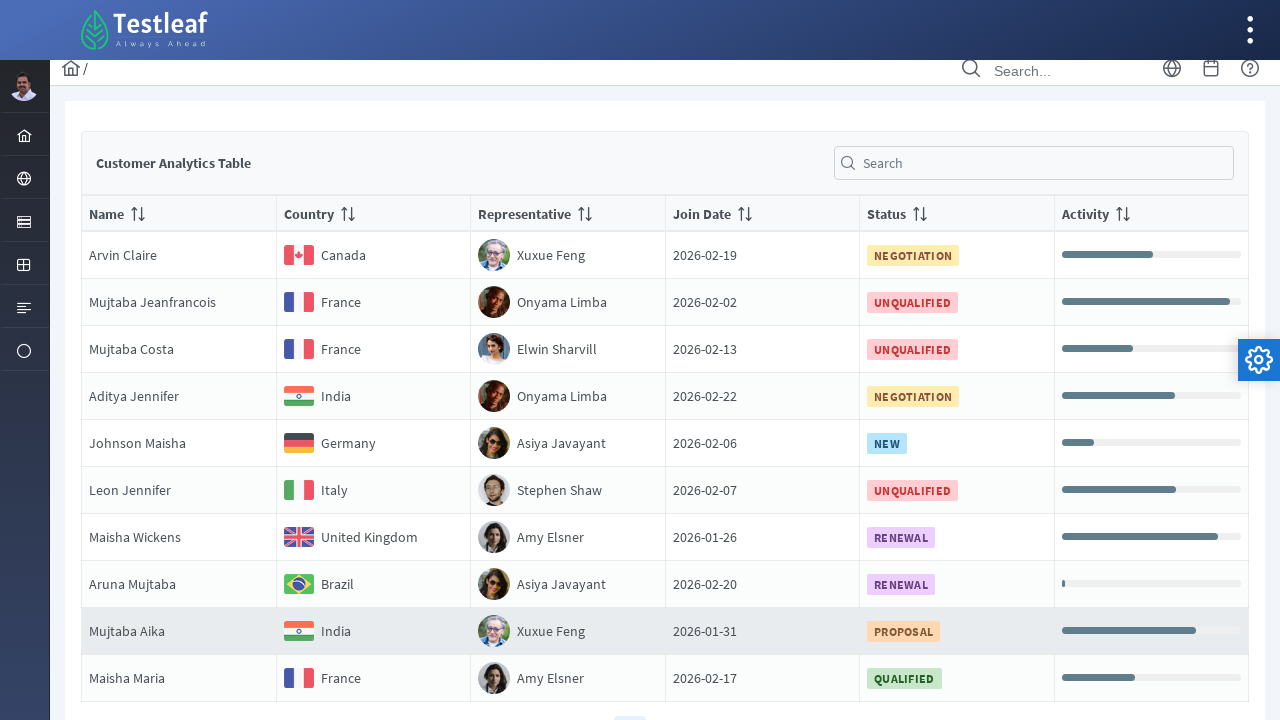

Clicked pagination button to navigate to page 3 at (665, 704) on //span[@class='ui-paginator-pages']/a[3]
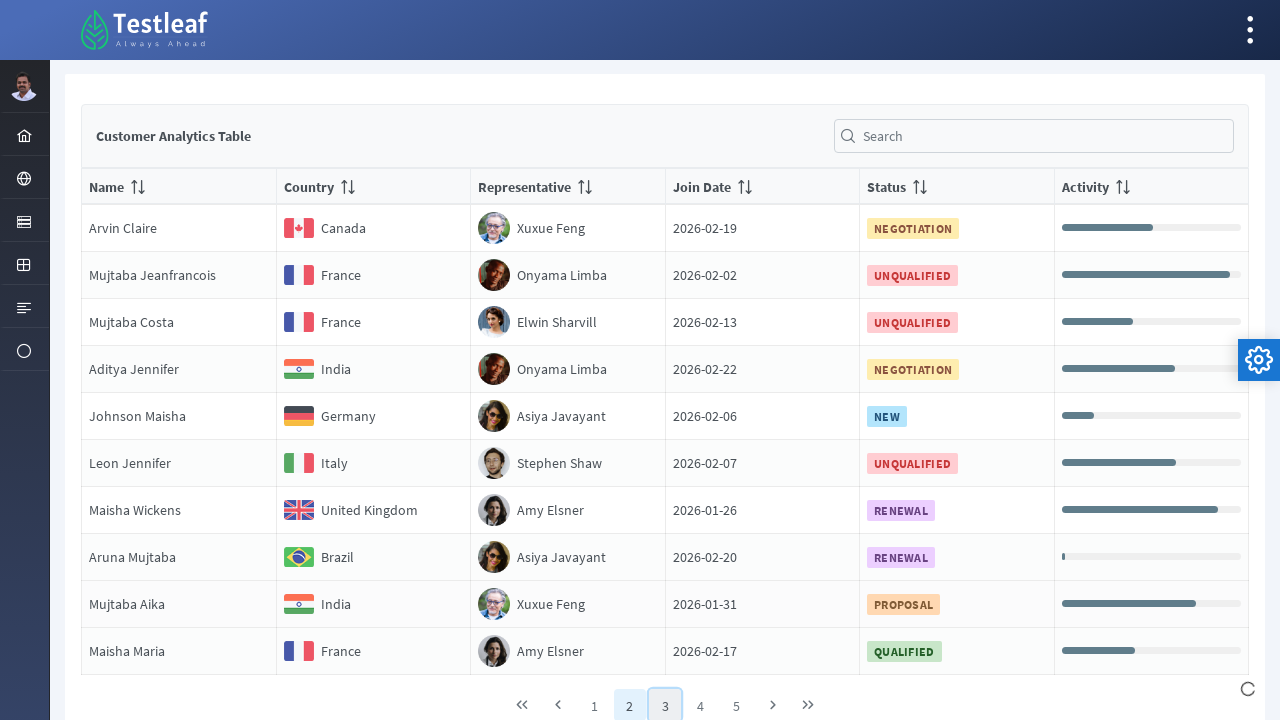

Waited for table to update after pagination
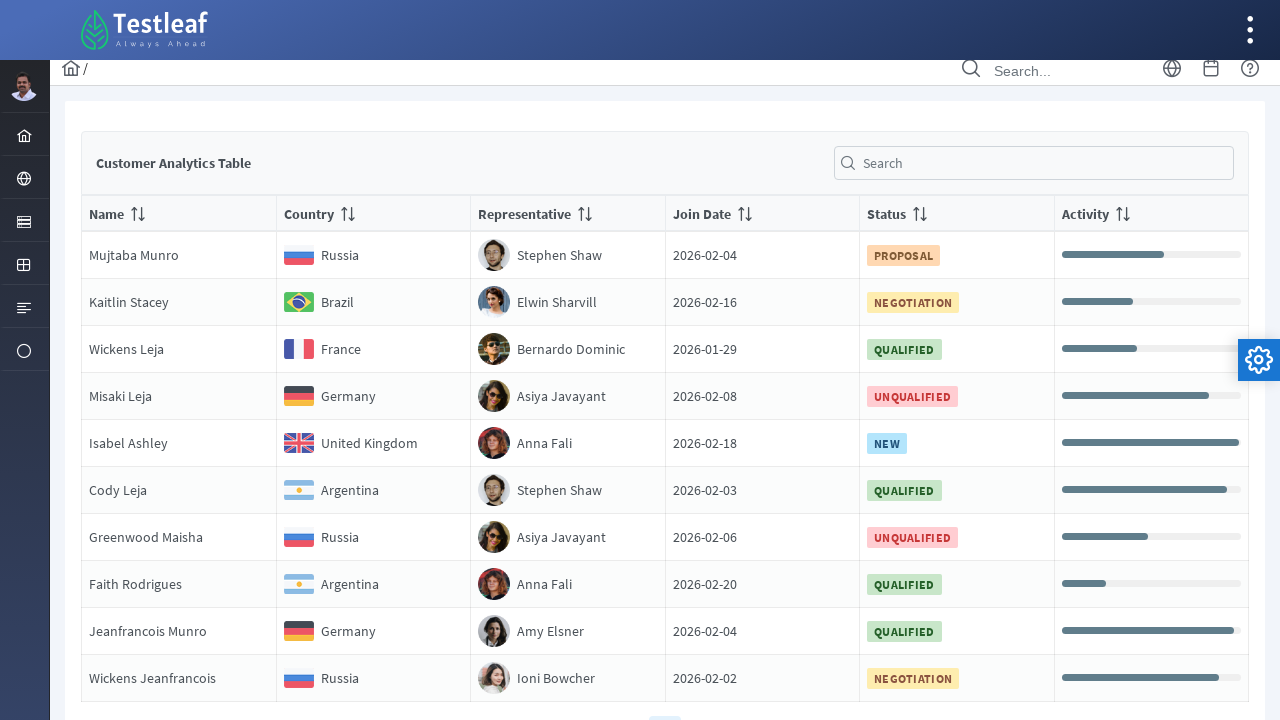

Retrieved all rows from page 3 - found 10 rows
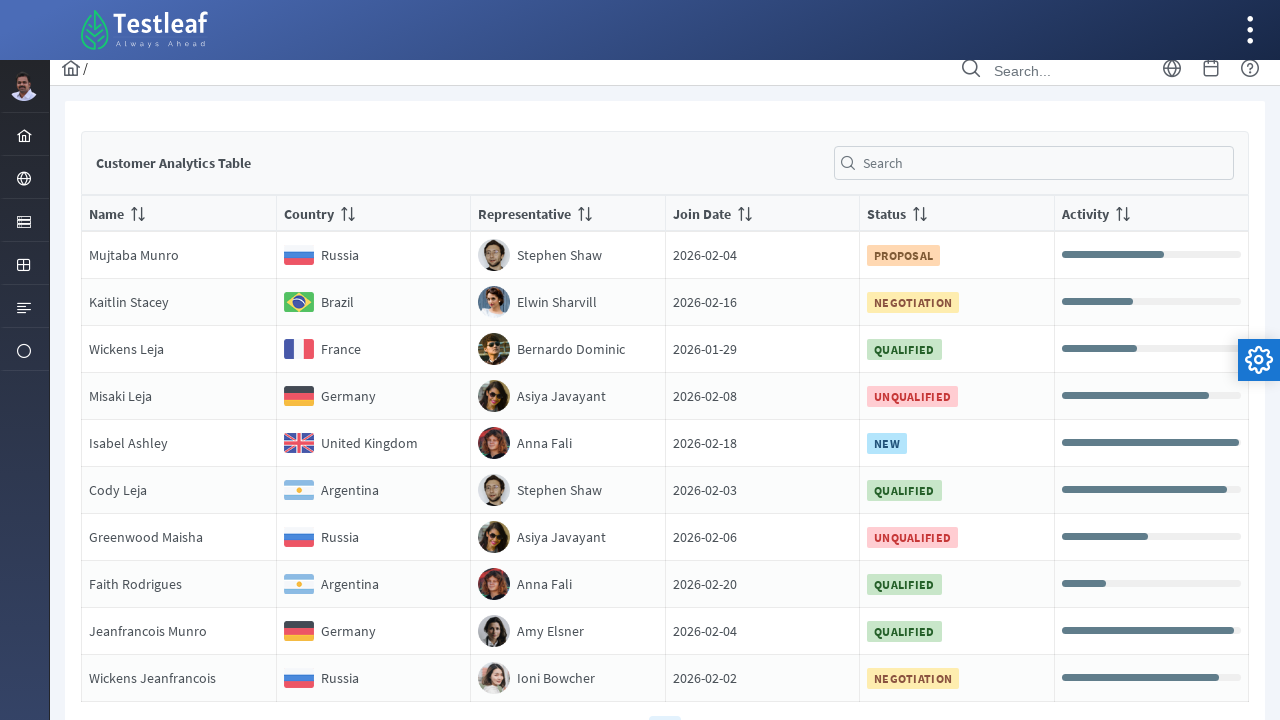

Retrieved column headers - found 6 columns
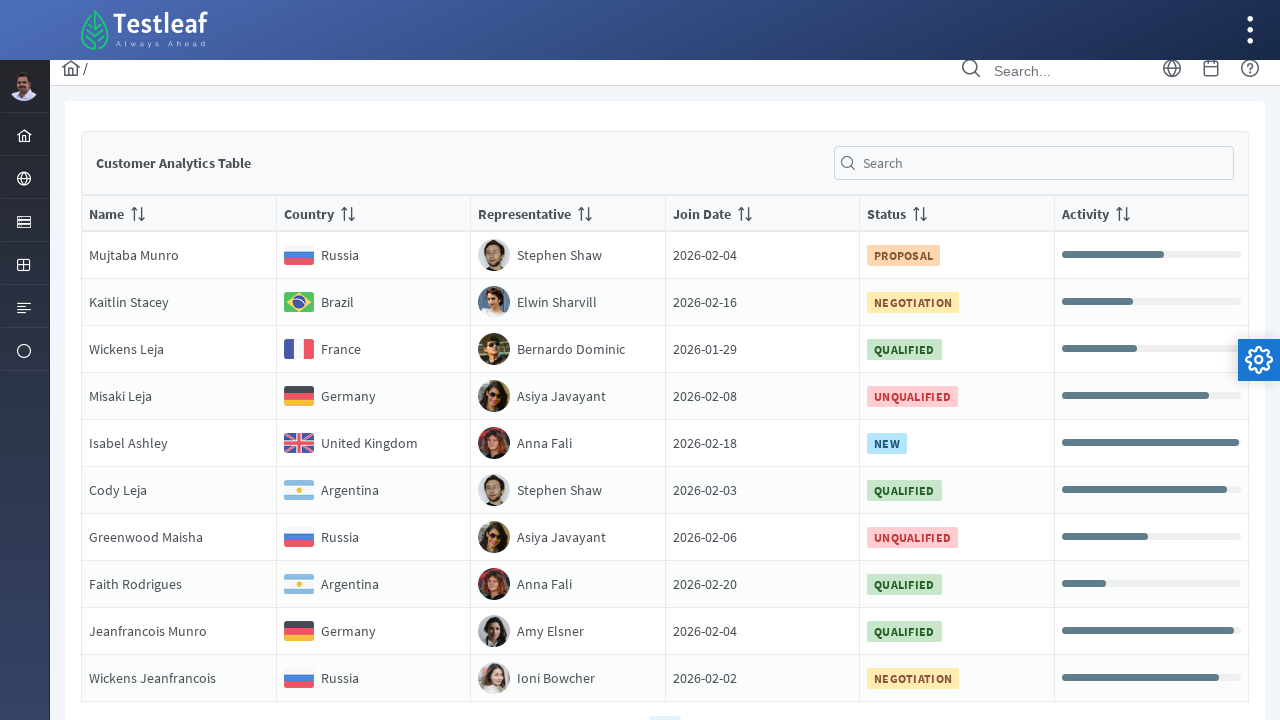

Read cell content from page 3, row 1, column 1: 'NameMujtaba Munro'
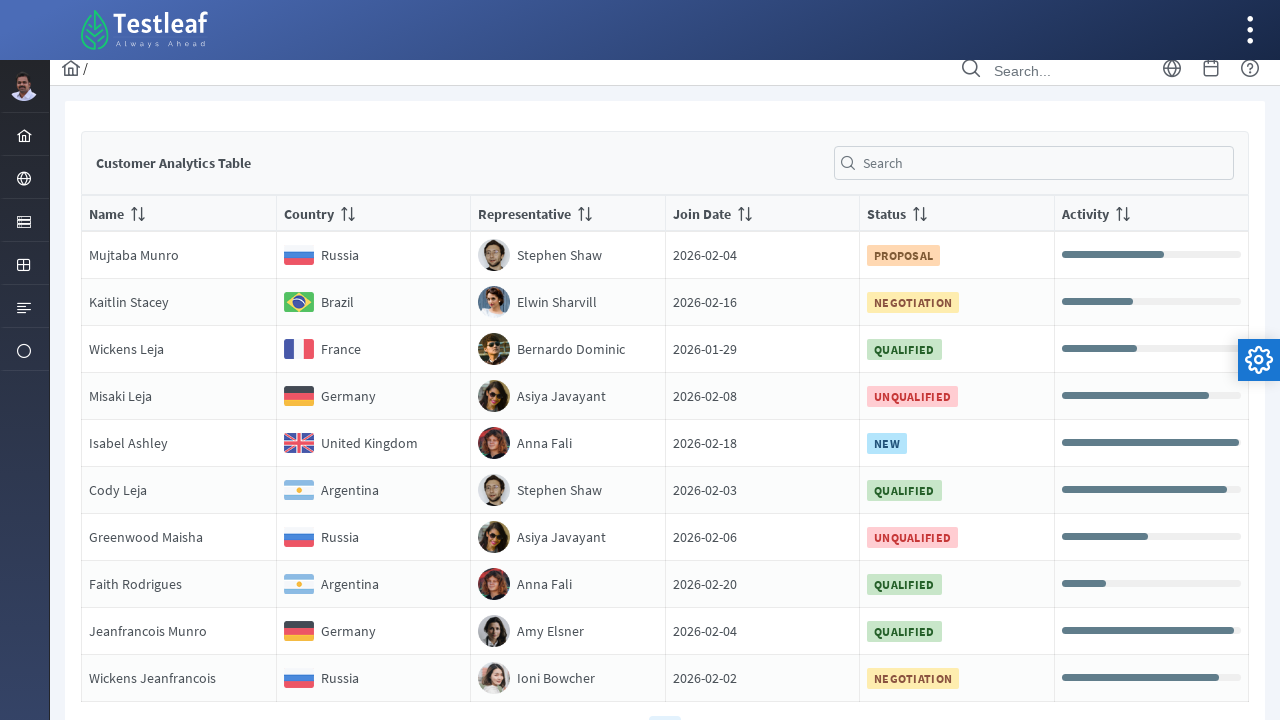

Read cell content from page 3, row 1, column 2: 'Country
                                Russia'
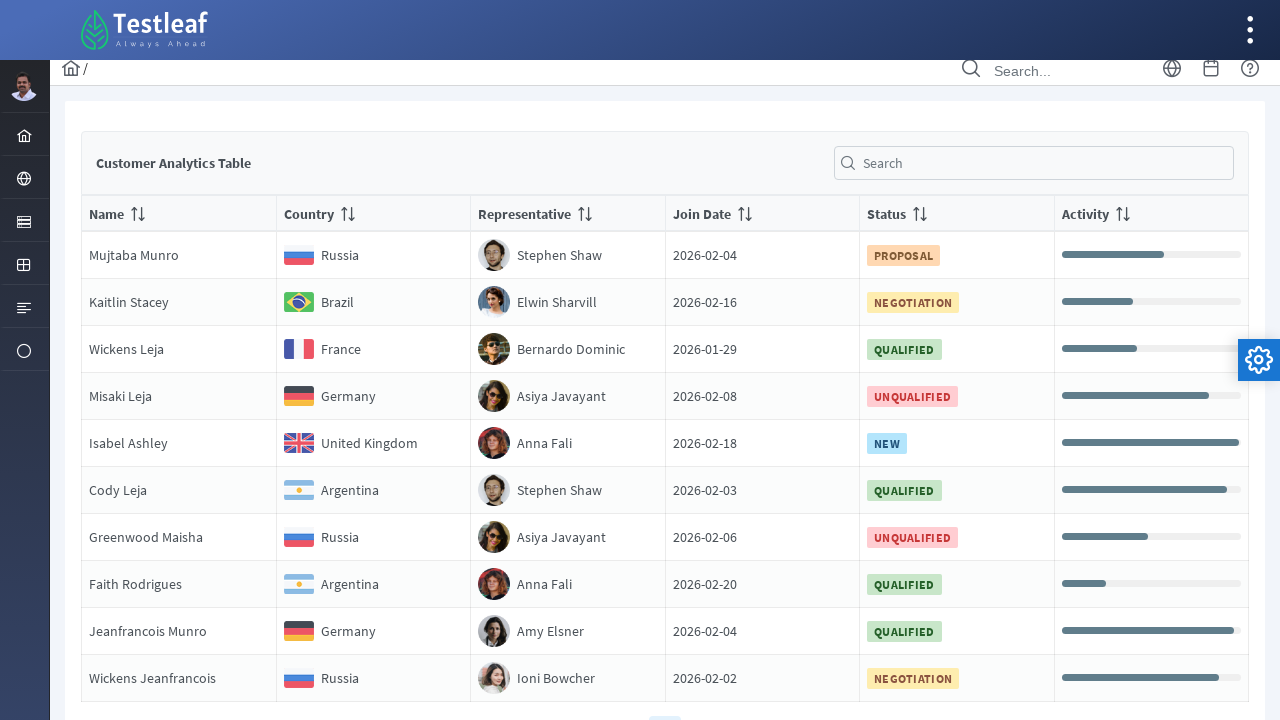

Read cell content from page 3, row 1, column 3: 'RepresentativeStephen Shaw'
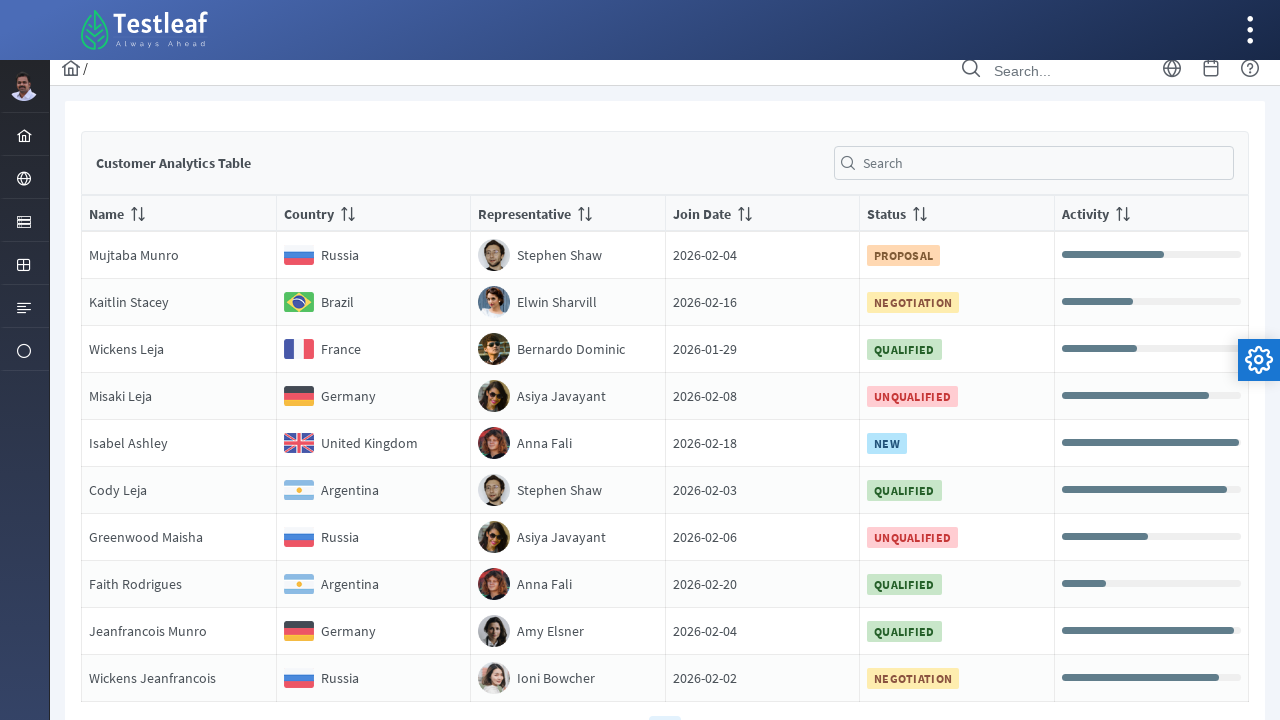

Read cell content from page 3, row 1, column 4: 'Join Date2026-02-04'
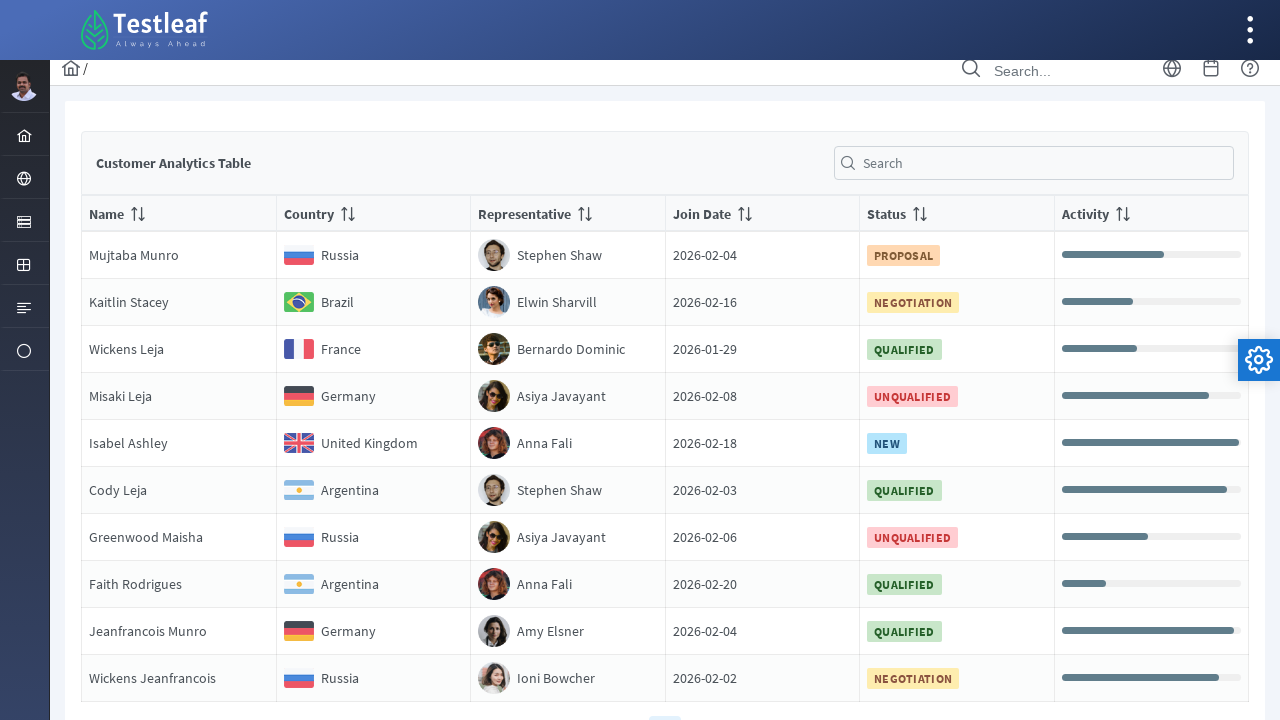

Read cell content from page 3, row 1, column 5: 'Status
                                PROPOSAL'
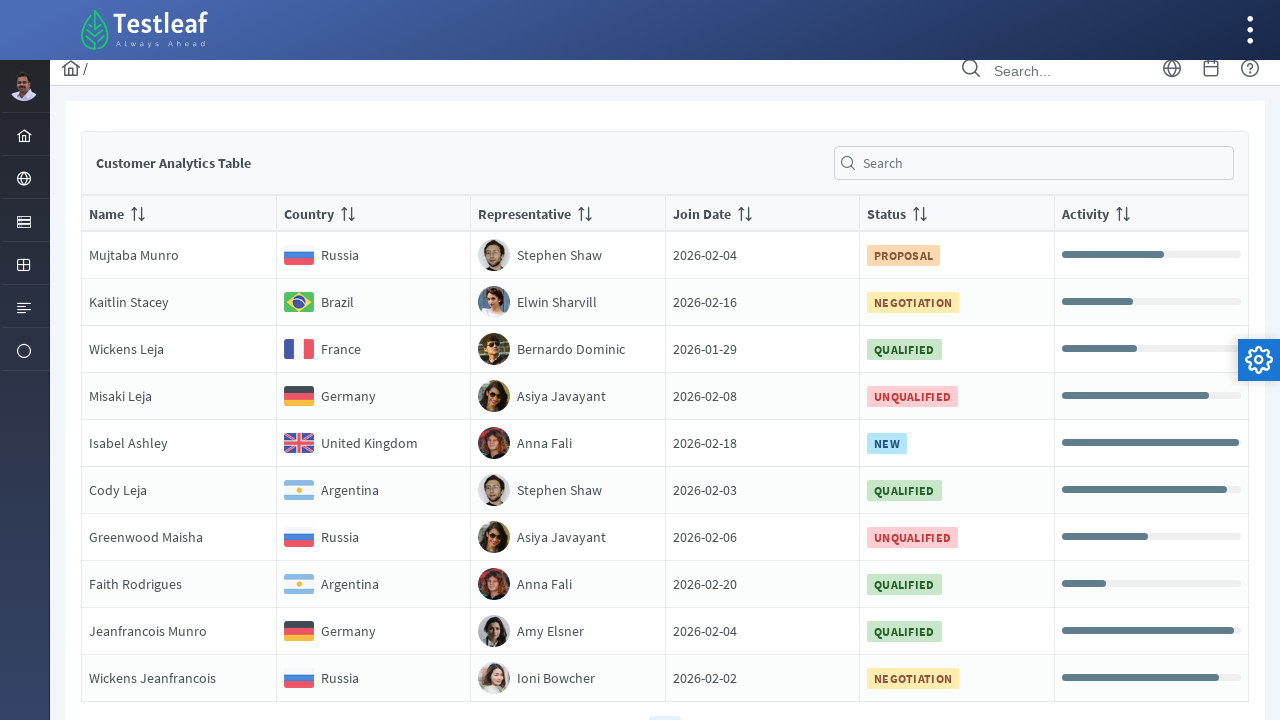

Read cell content from page 3, row 1, column 6: 'Activity'
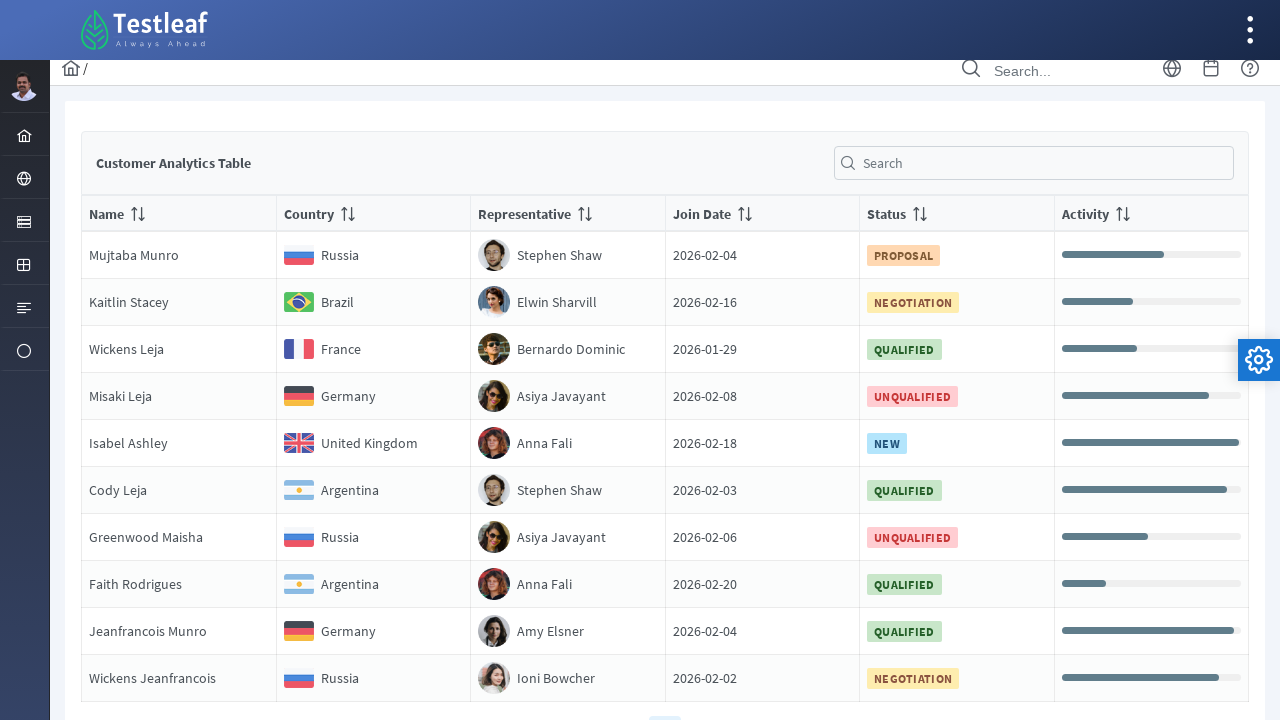

Read cell content from page 3, row 2, column 1: 'NameKaitlin Stacey'
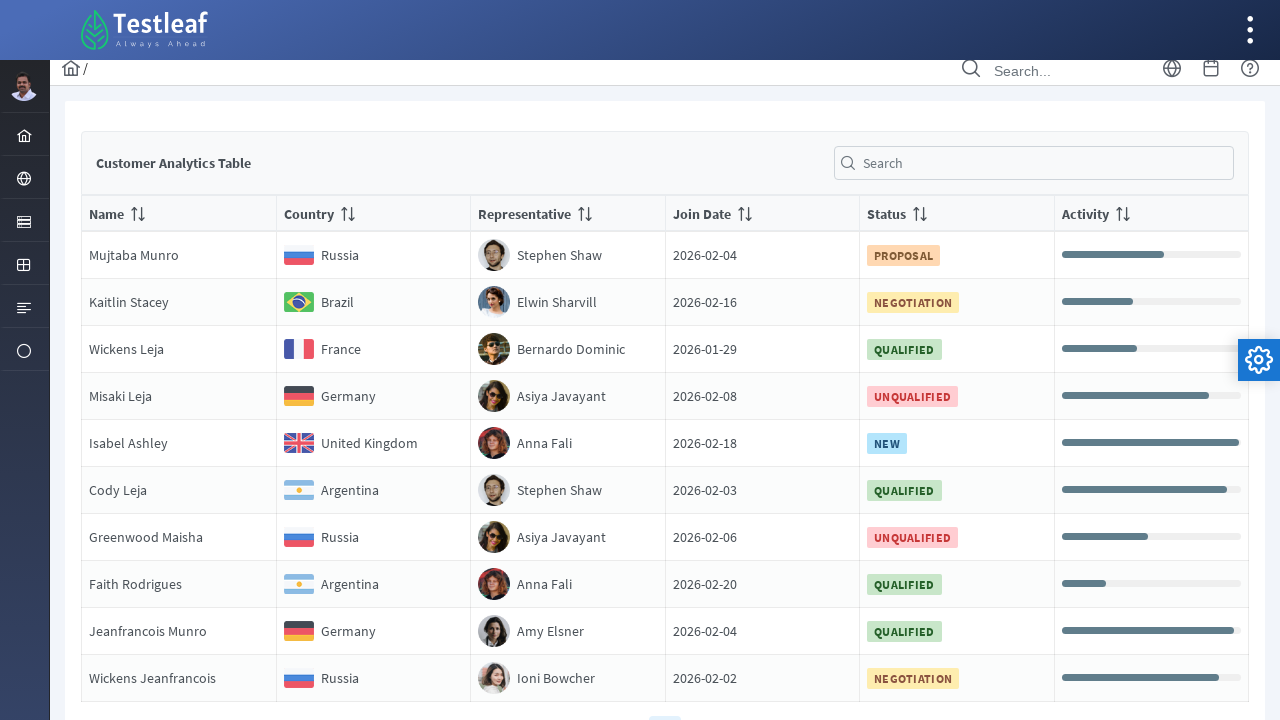

Read cell content from page 3, row 2, column 2: 'Country
                                Brazil'
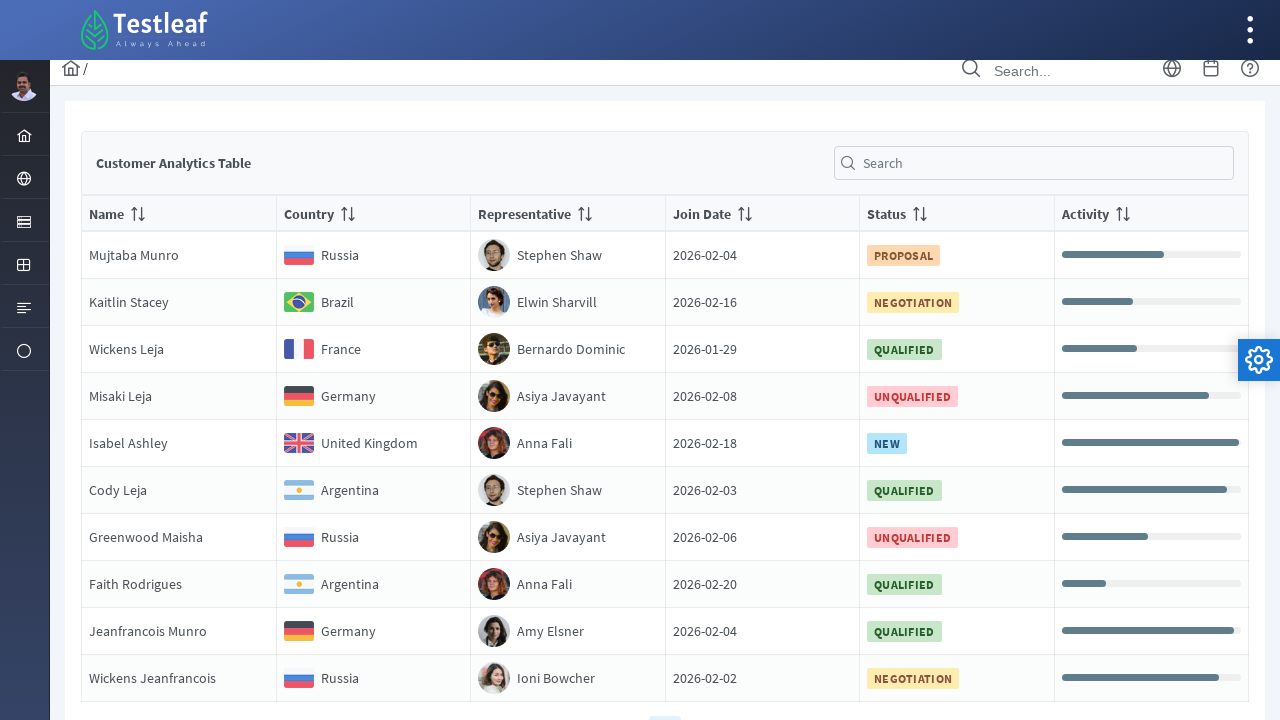

Read cell content from page 3, row 2, column 3: 'RepresentativeElwin Sharvill'
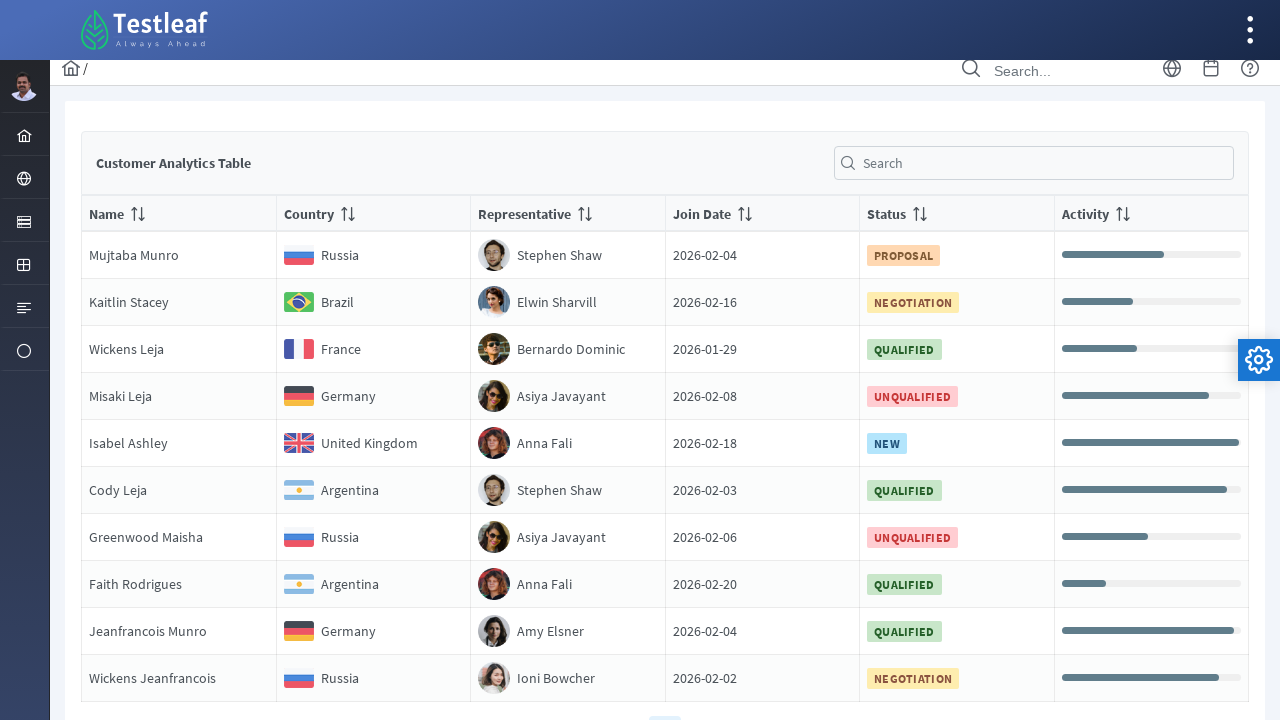

Read cell content from page 3, row 2, column 4: 'Join Date2026-02-16'
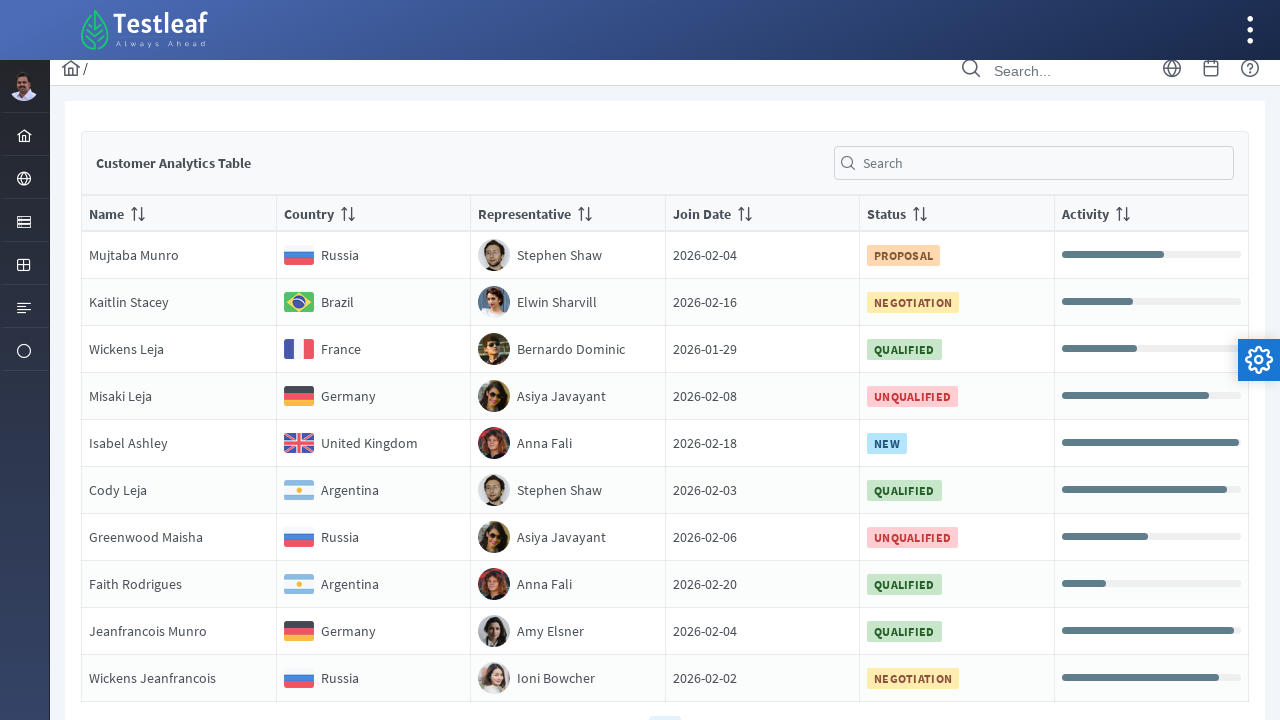

Read cell content from page 3, row 2, column 5: 'Status
                                NEGOTIATION'
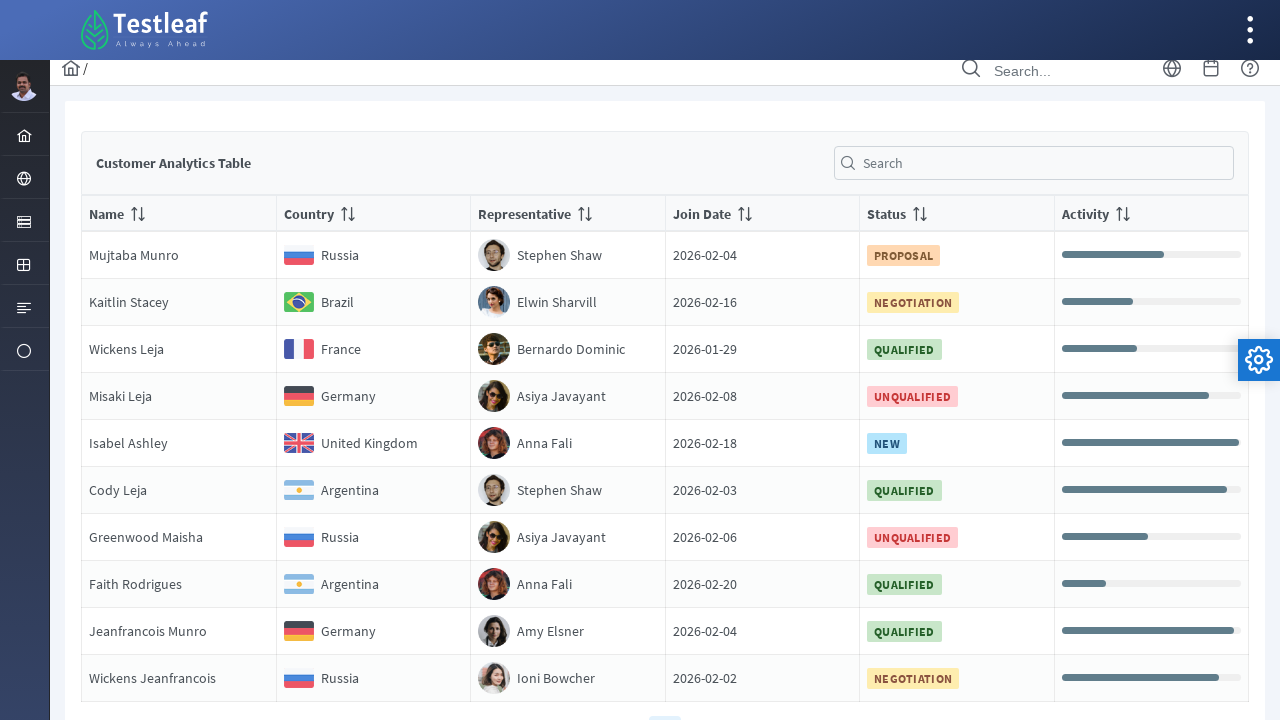

Read cell content from page 3, row 2, column 6: 'Activity'
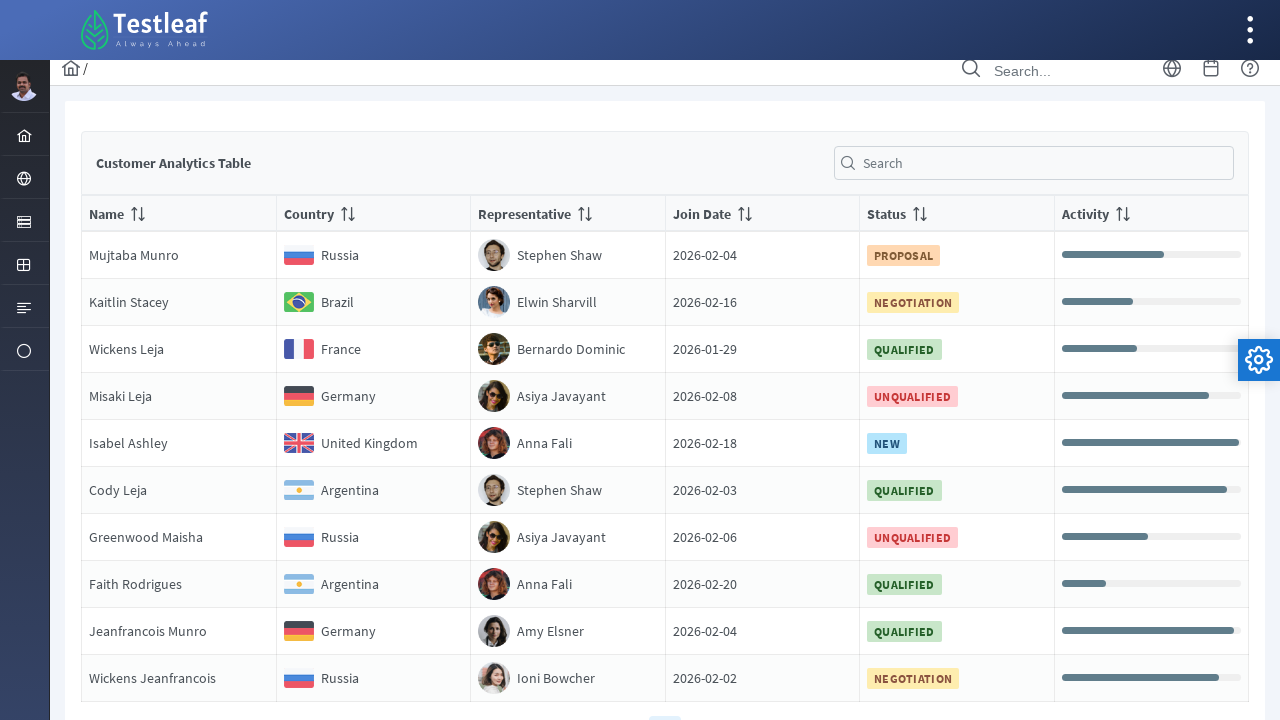

Read cell content from page 3, row 3, column 1: 'NameWickens Leja'
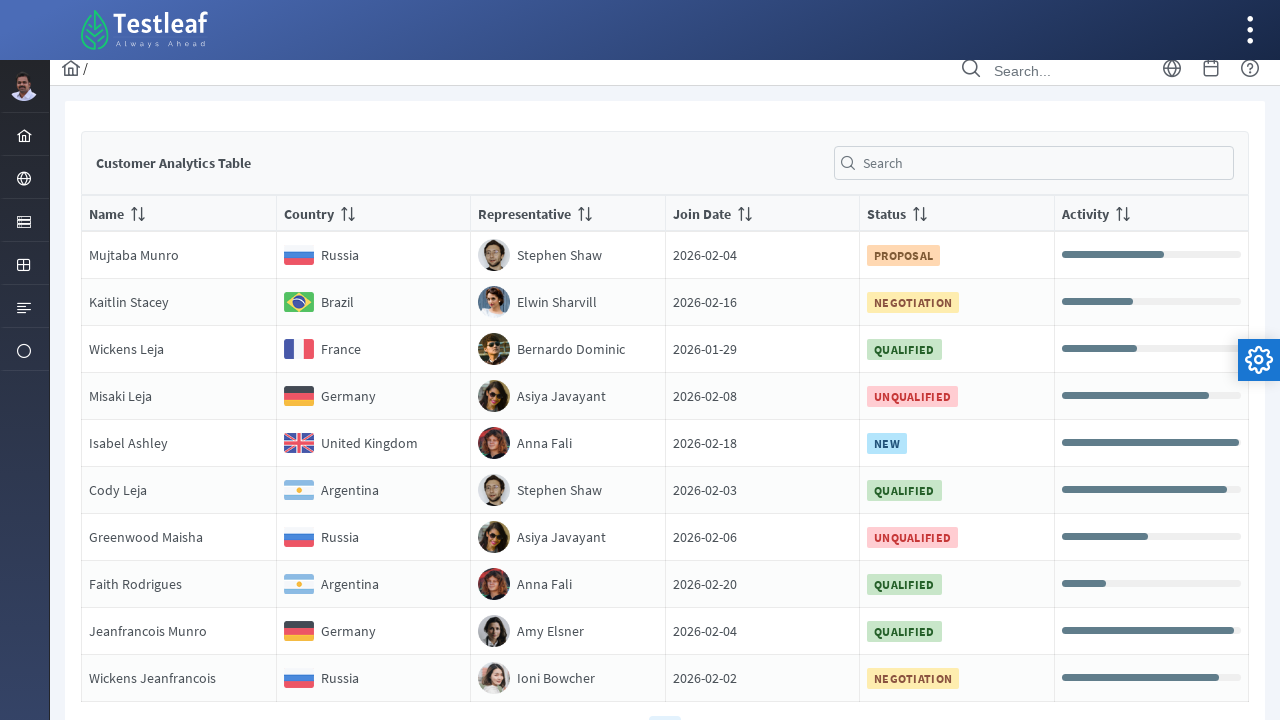

Read cell content from page 3, row 3, column 2: 'Country
                                France'
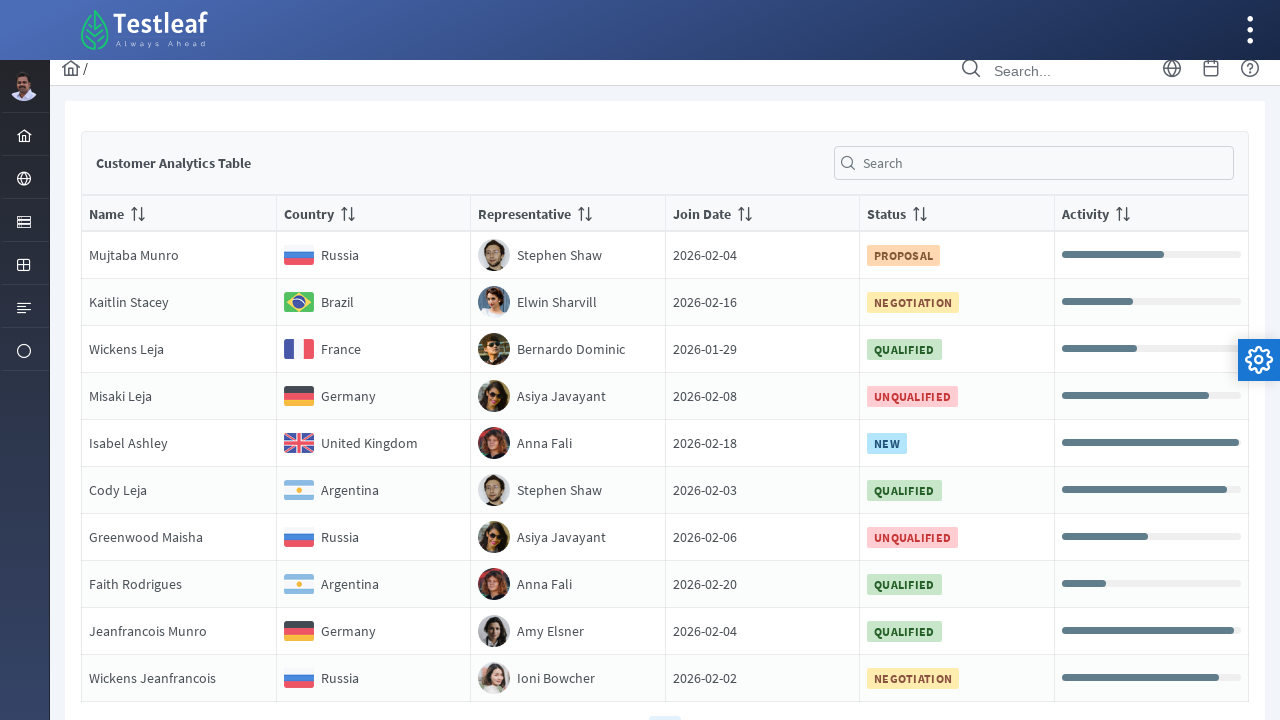

Read cell content from page 3, row 3, column 3: 'RepresentativeBernardo Dominic'
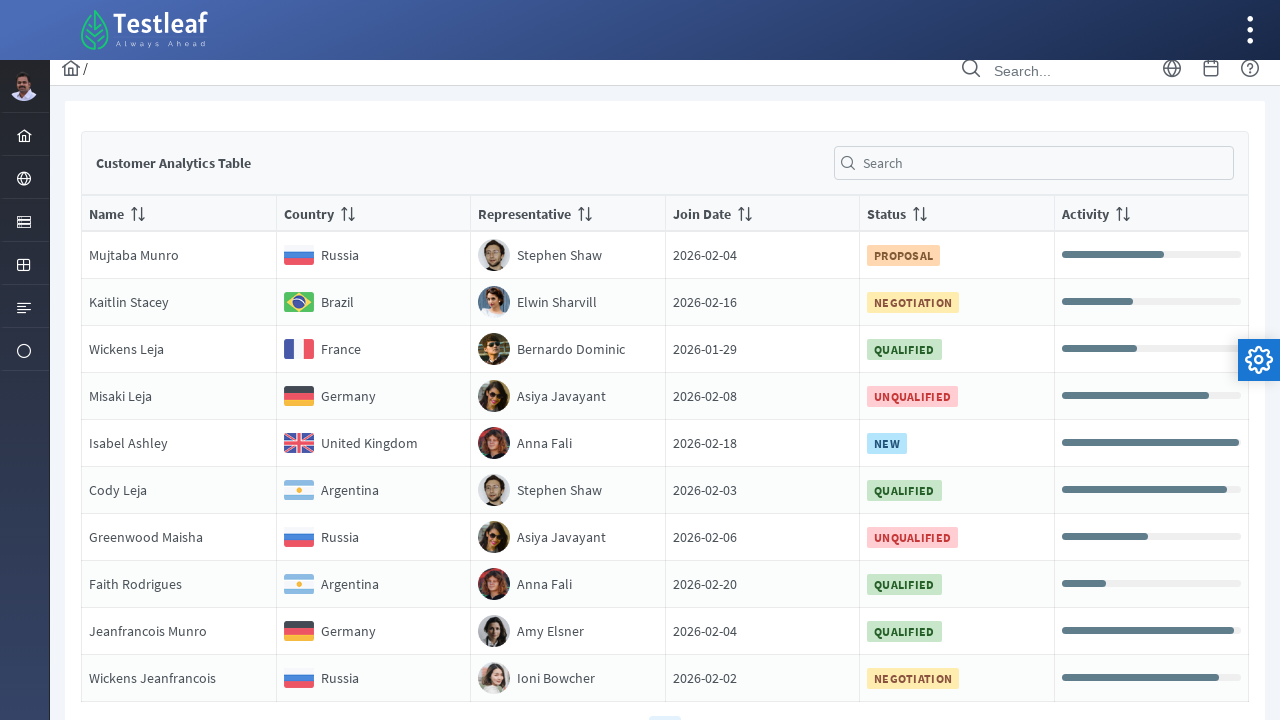

Read cell content from page 3, row 3, column 4: 'Join Date2026-01-29'
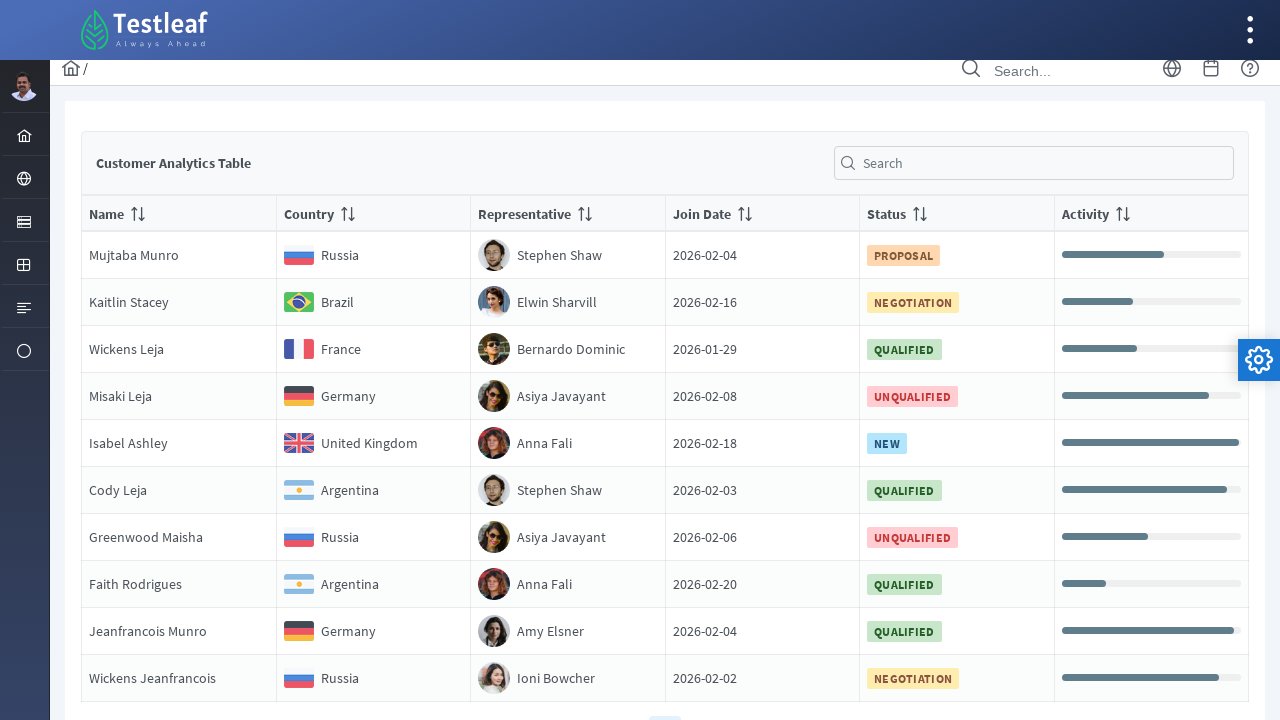

Read cell content from page 3, row 3, column 5: 'Status
                                QUALIFIED'
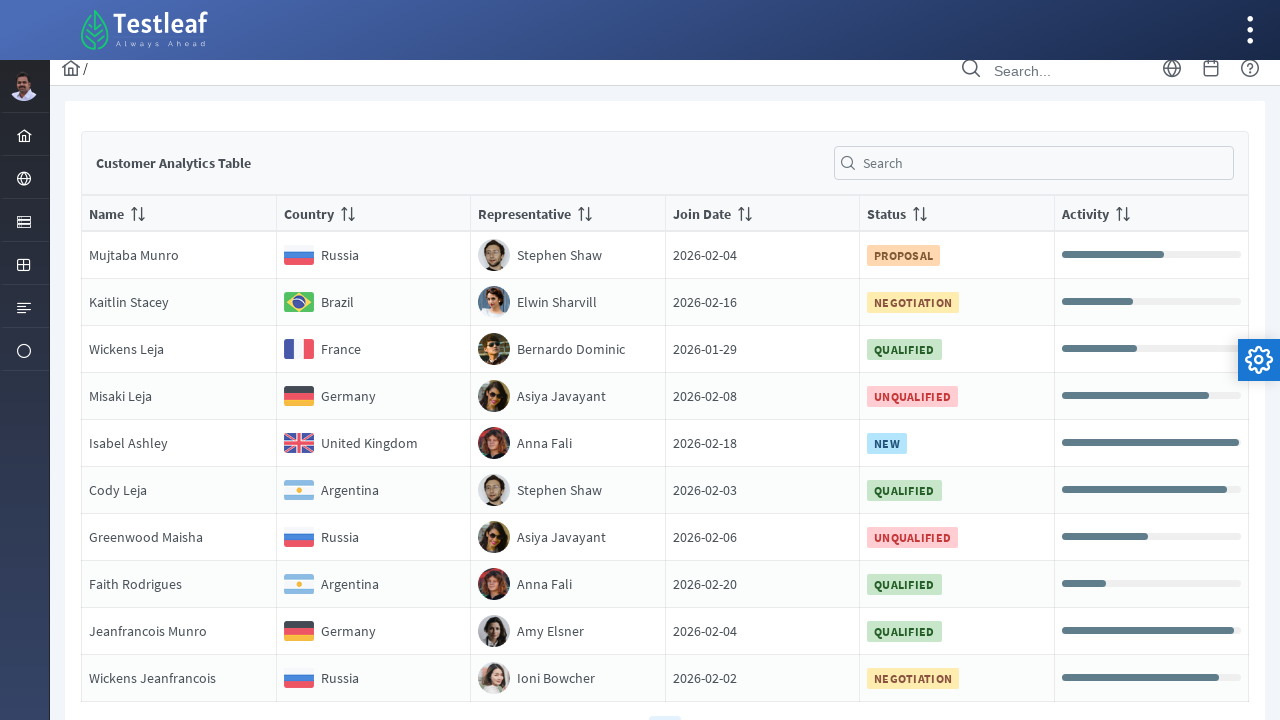

Read cell content from page 3, row 3, column 6: 'Activity'
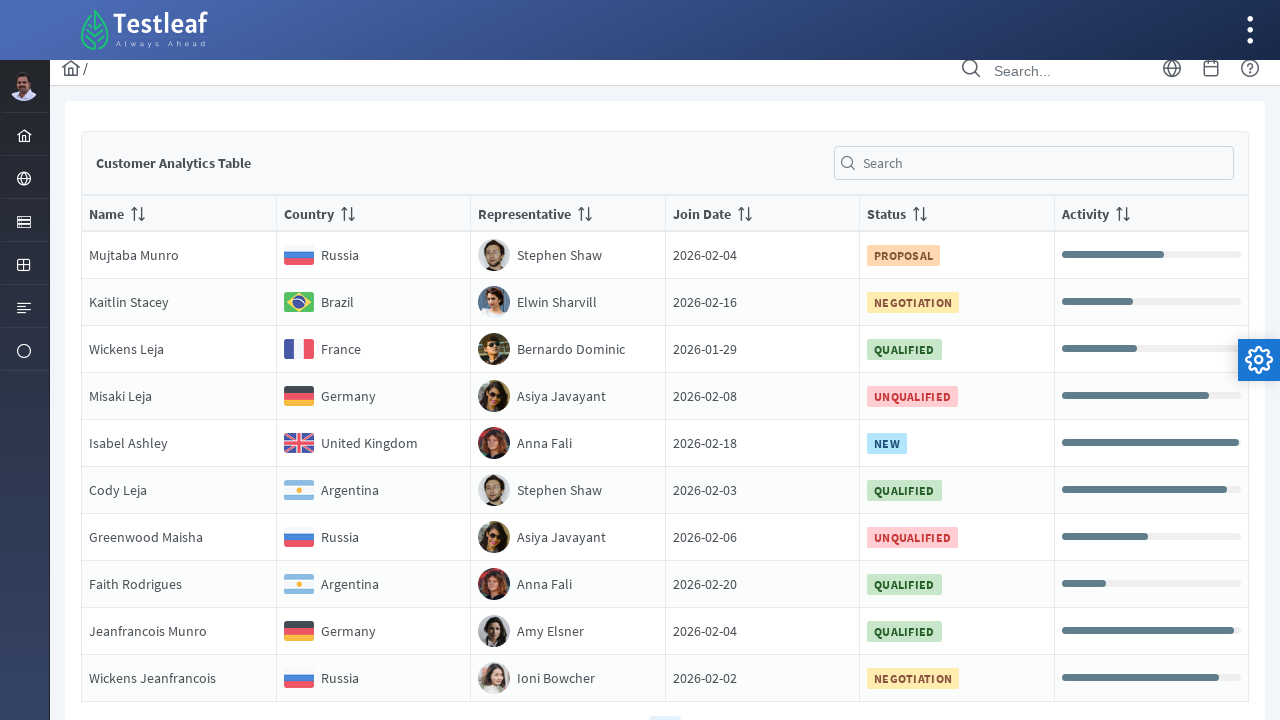

Read cell content from page 3, row 4, column 1: 'NameMisaki Leja'
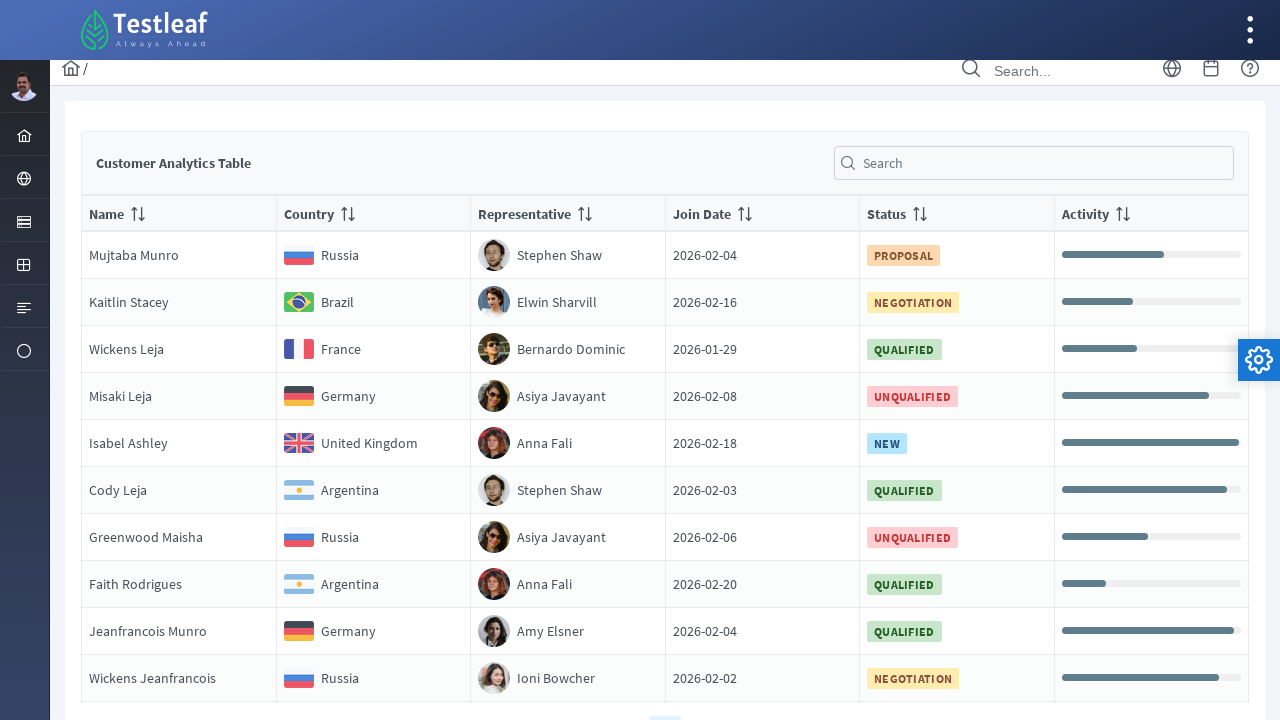

Read cell content from page 3, row 4, column 2: 'Country
                                Germany'
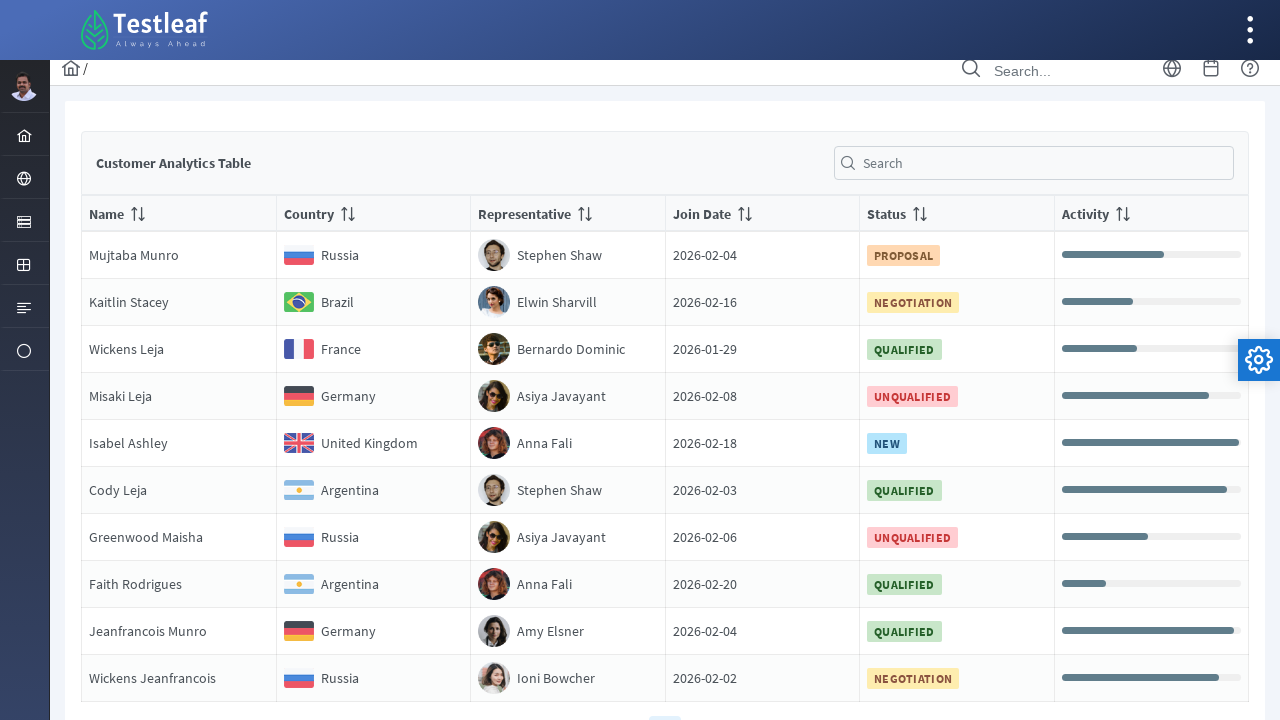

Read cell content from page 3, row 4, column 3: 'RepresentativeAsiya Javayant'
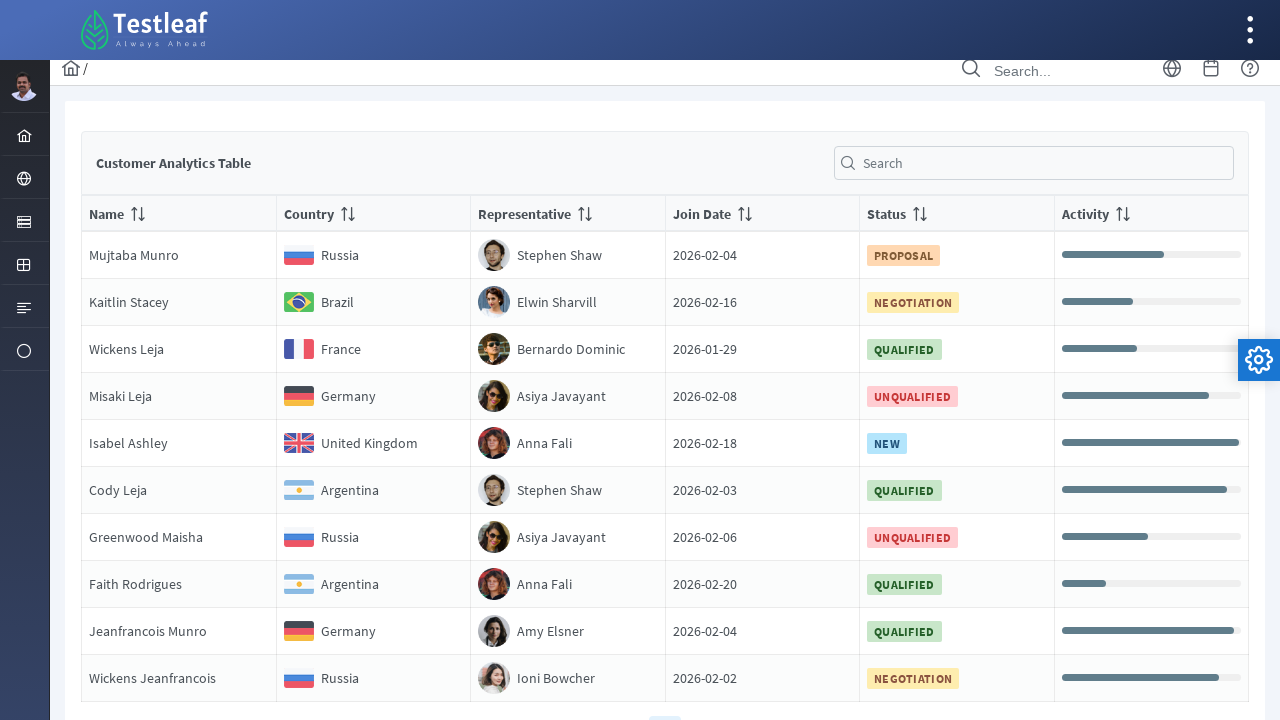

Read cell content from page 3, row 4, column 4: 'Join Date2026-02-08'
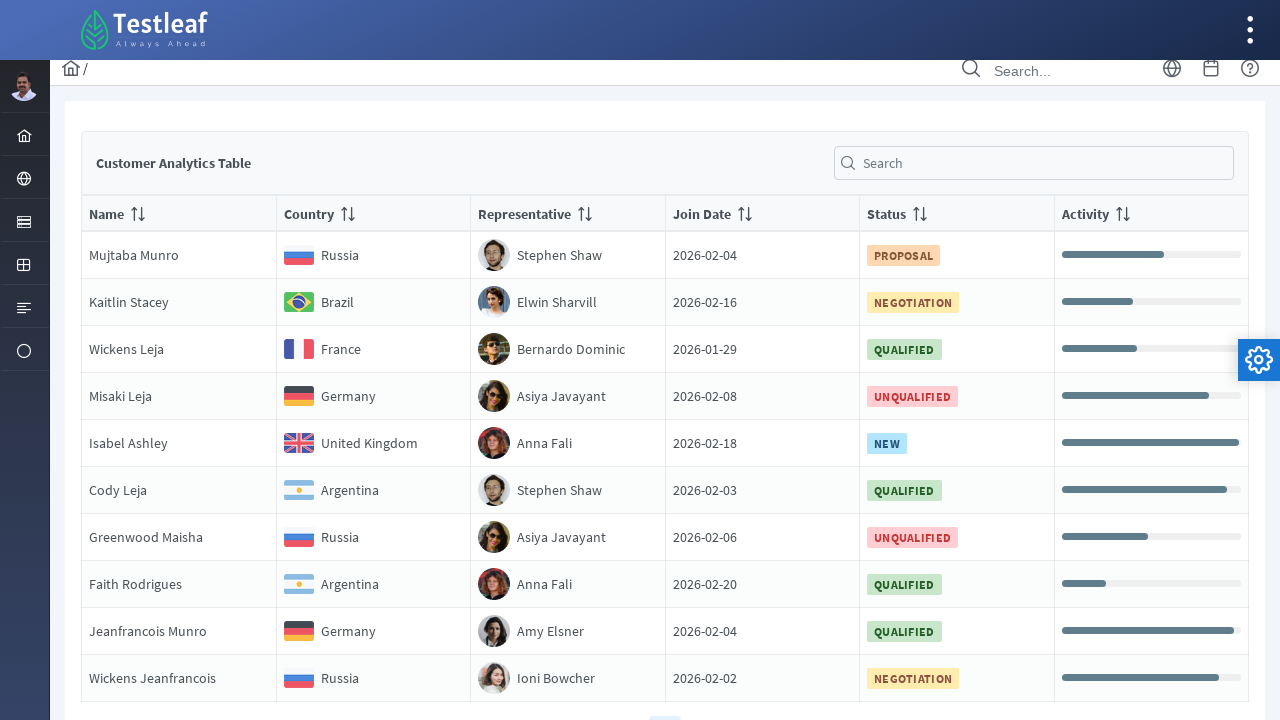

Read cell content from page 3, row 4, column 5: 'Status
                                UNQUALIFIED'
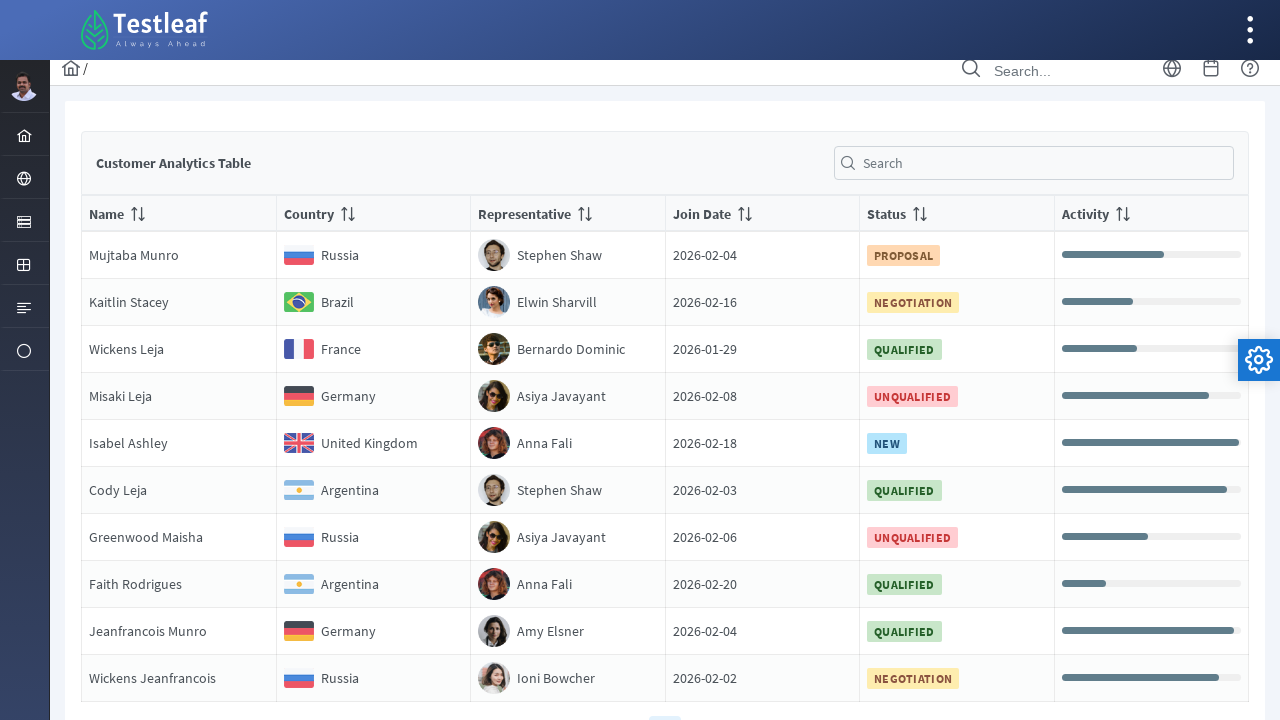

Read cell content from page 3, row 4, column 6: 'Activity'
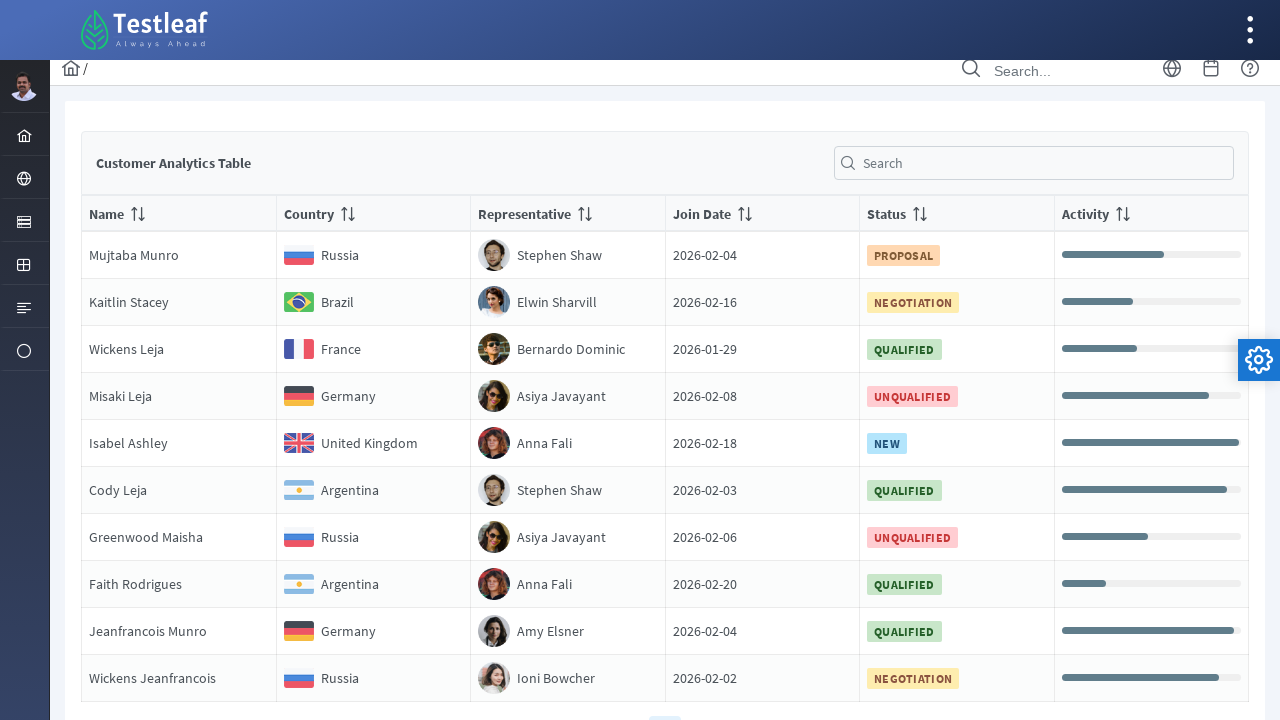

Read cell content from page 3, row 5, column 1: 'NameIsabel Ashley'
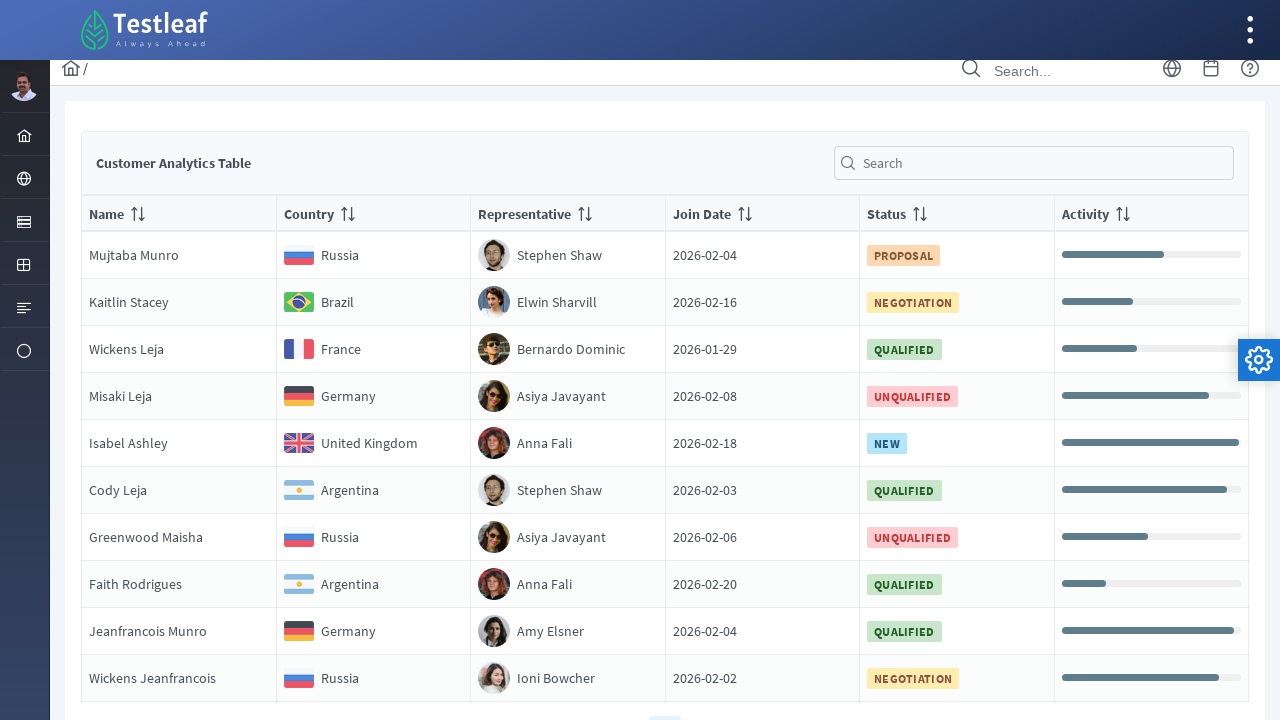

Read cell content from page 3, row 5, column 2: 'Country
                                United Kingdom'
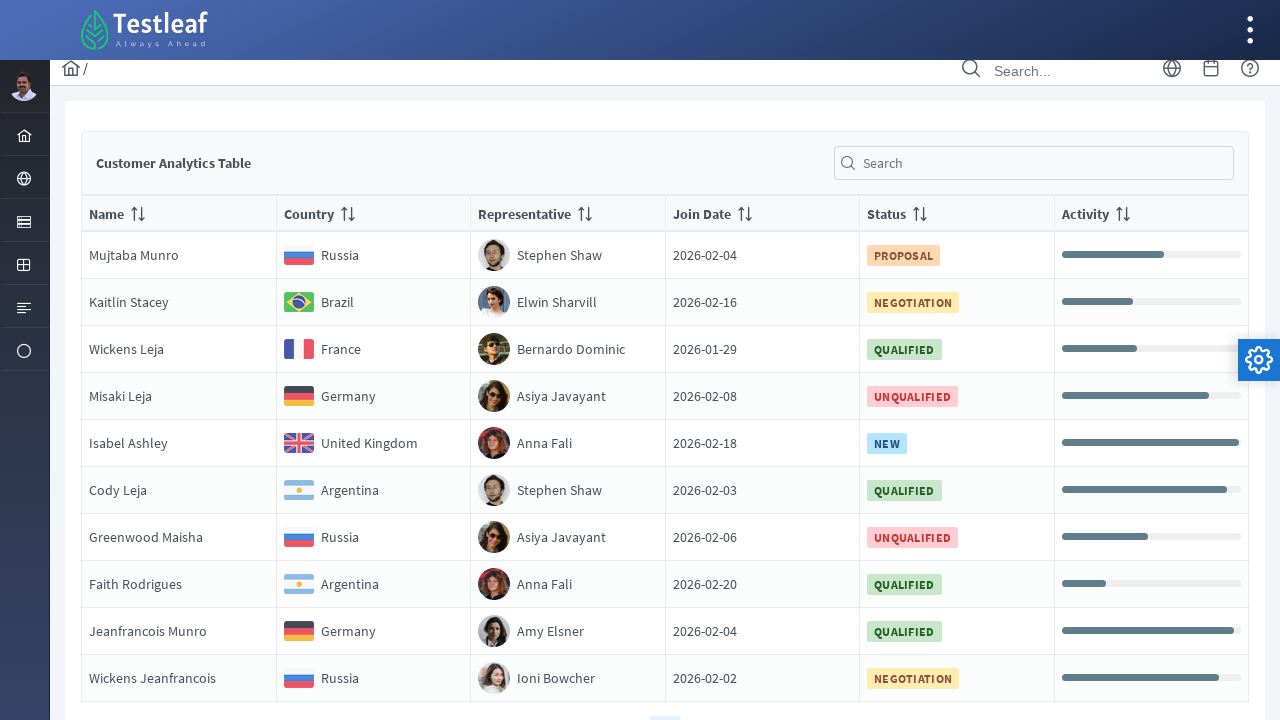

Read cell content from page 3, row 5, column 3: 'RepresentativeAnna Fali'
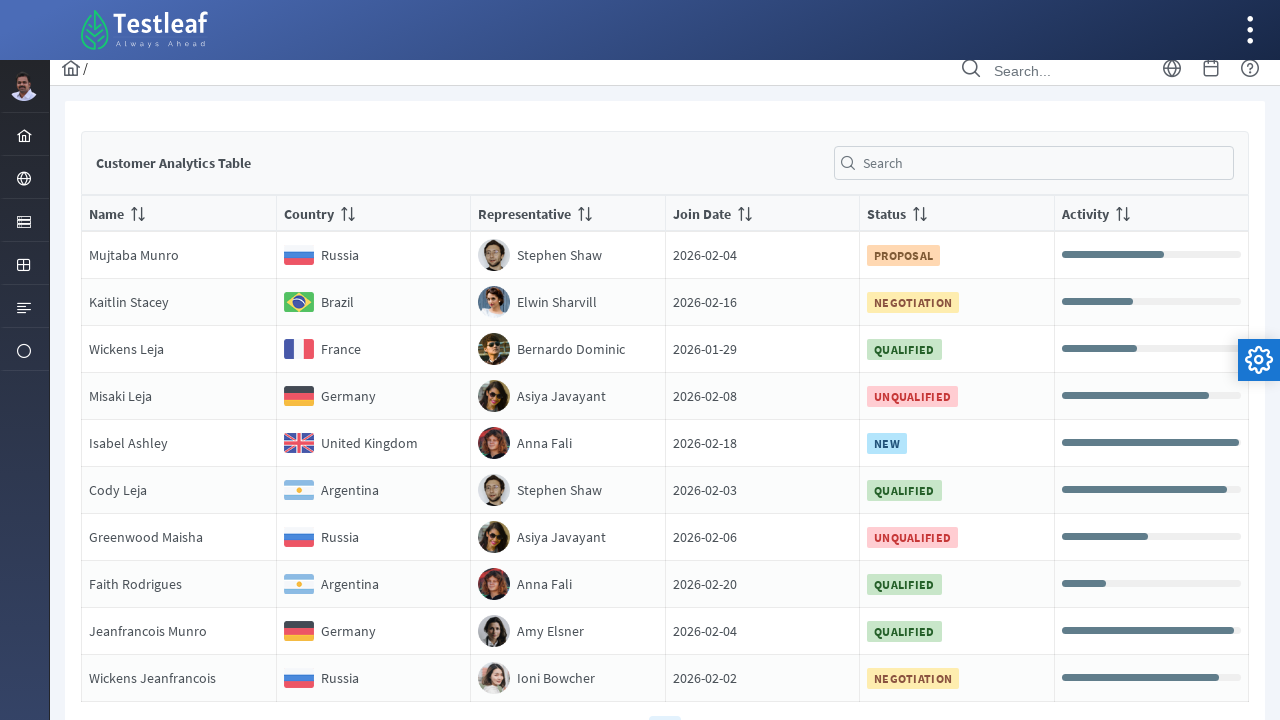

Read cell content from page 3, row 5, column 4: 'Join Date2026-02-18'
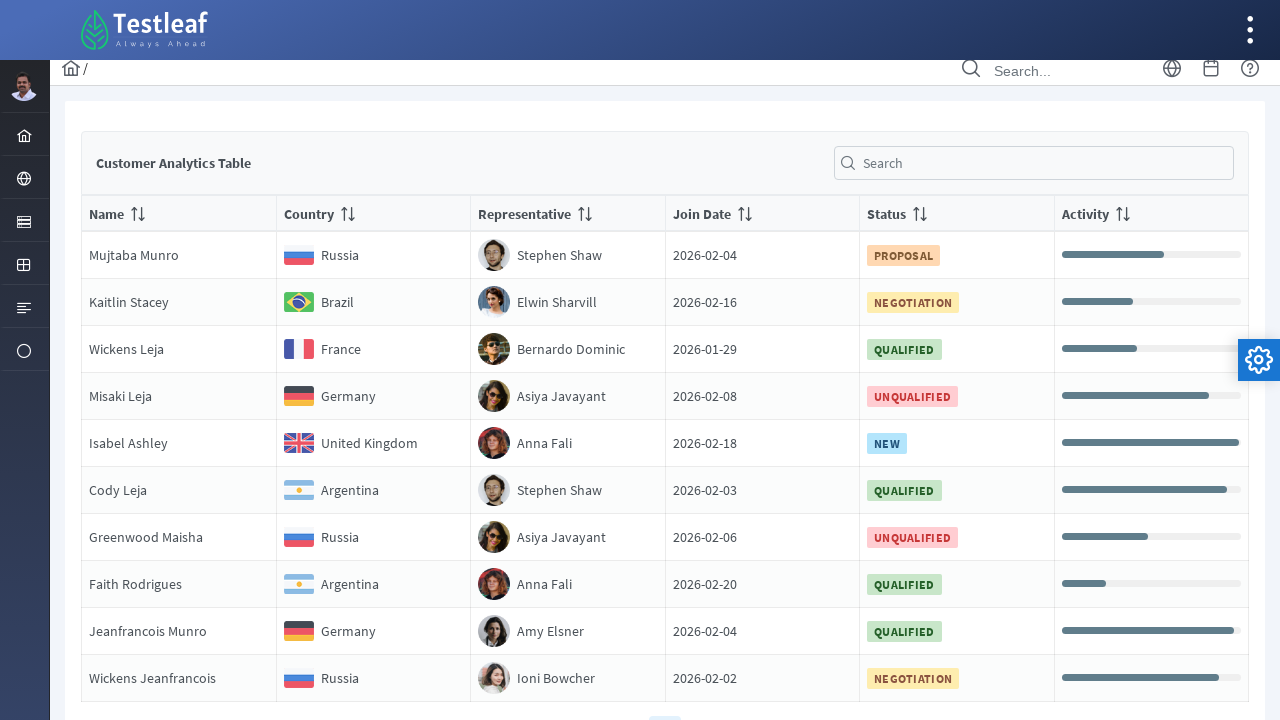

Read cell content from page 3, row 5, column 5: 'Status
                                NEW'
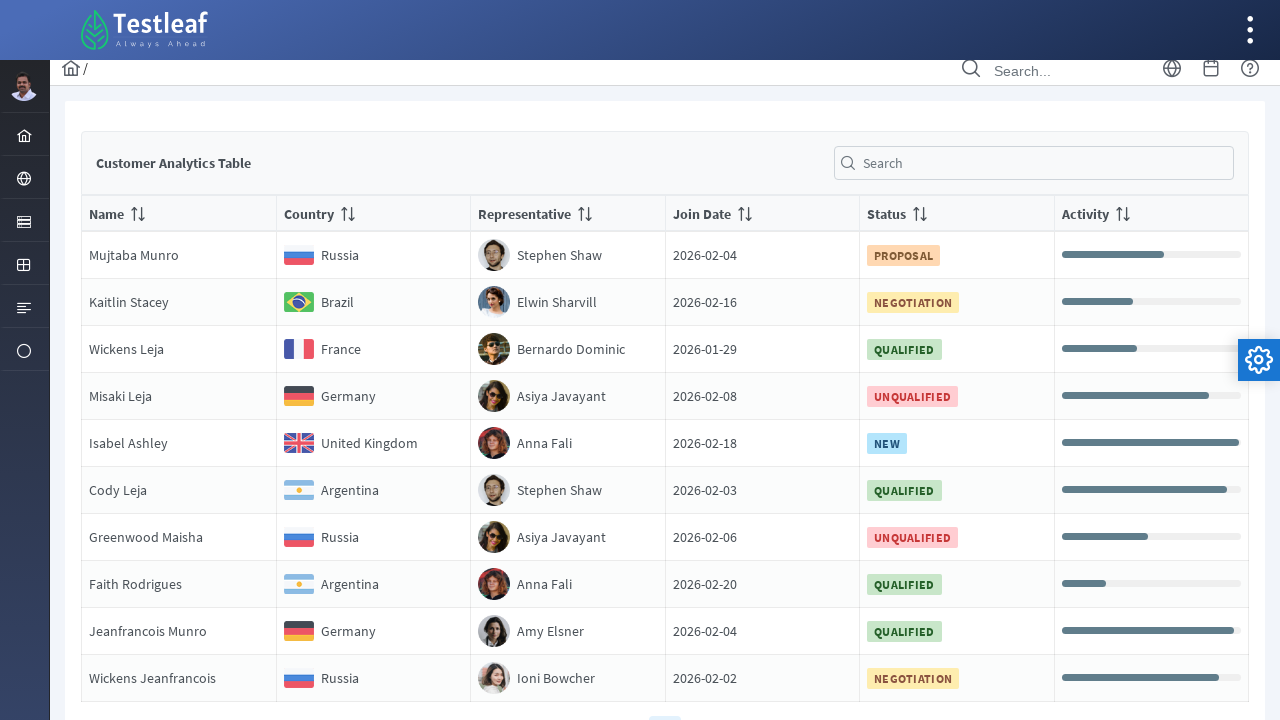

Read cell content from page 3, row 5, column 6: 'Activity'
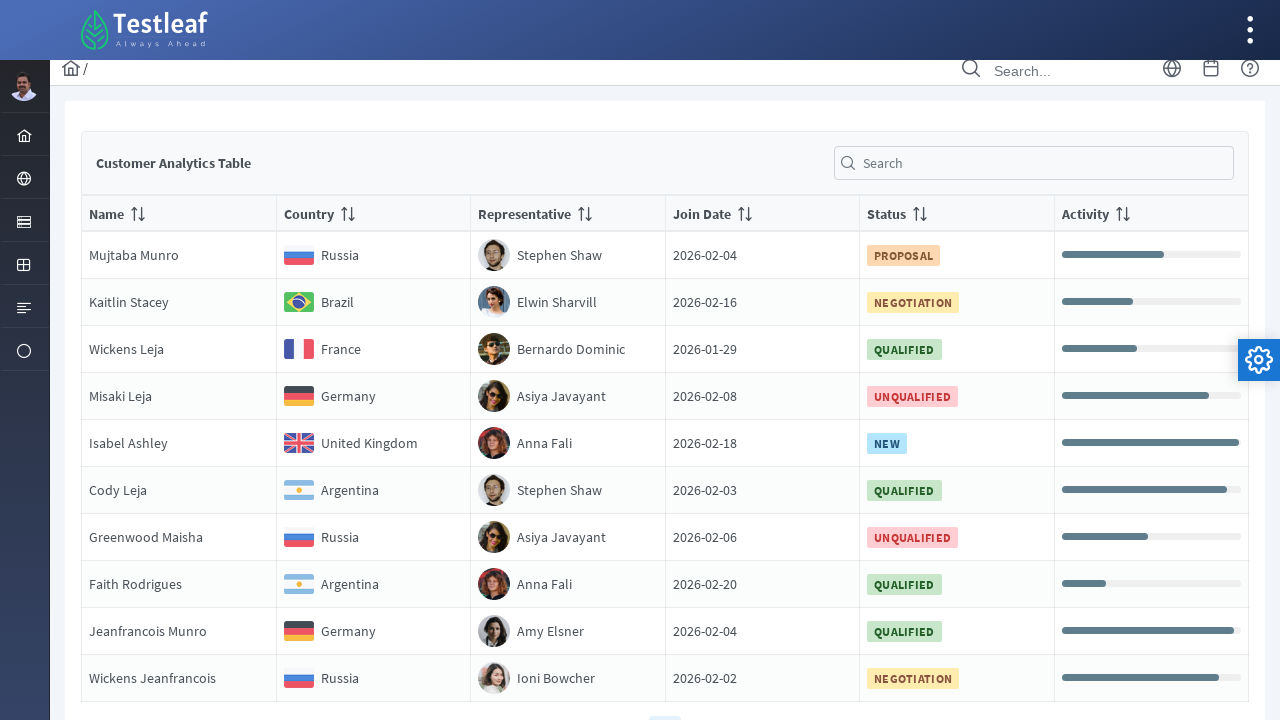

Read cell content from page 3, row 6, column 1: 'NameCody Leja'
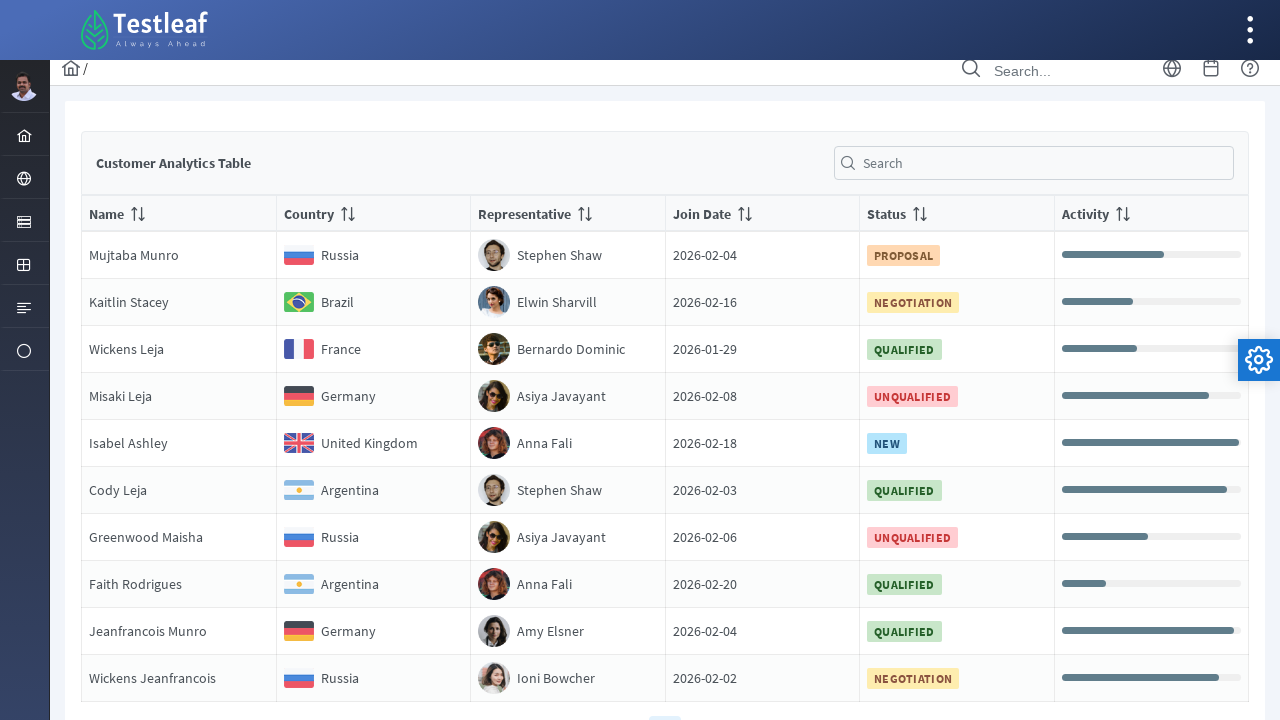

Read cell content from page 3, row 6, column 2: 'Country
                                Argentina'
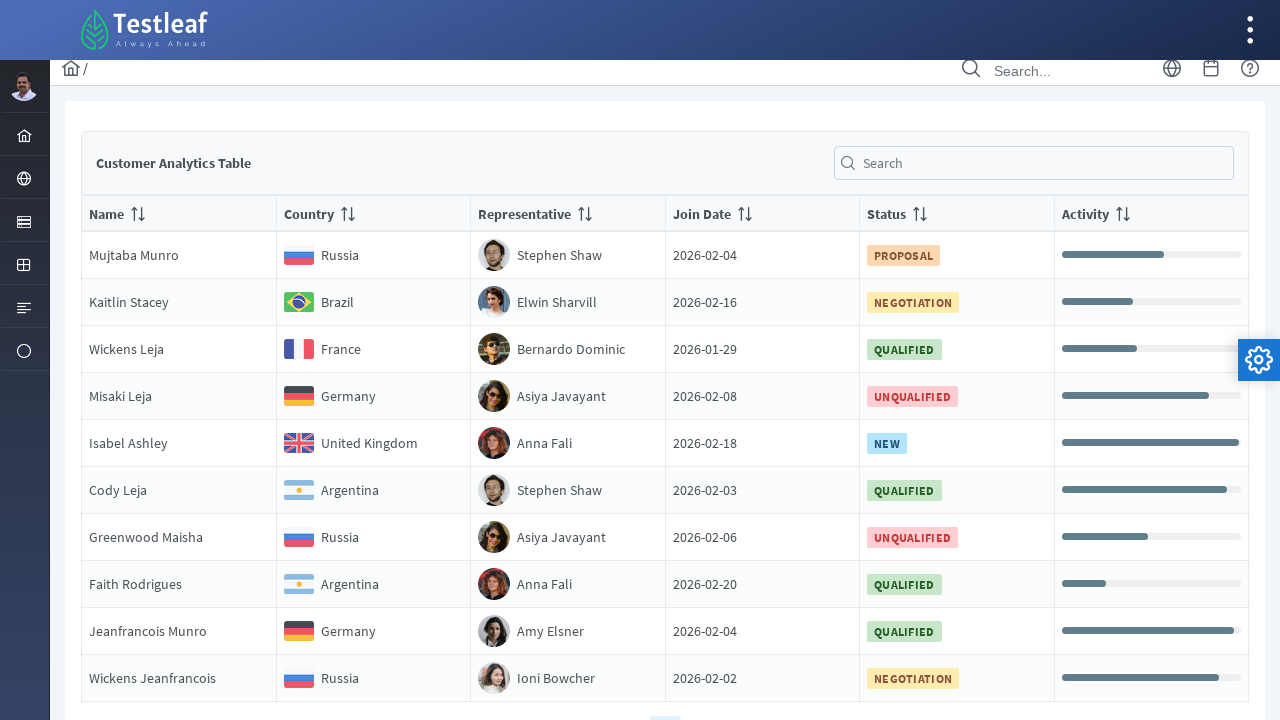

Read cell content from page 3, row 6, column 3: 'RepresentativeStephen Shaw'
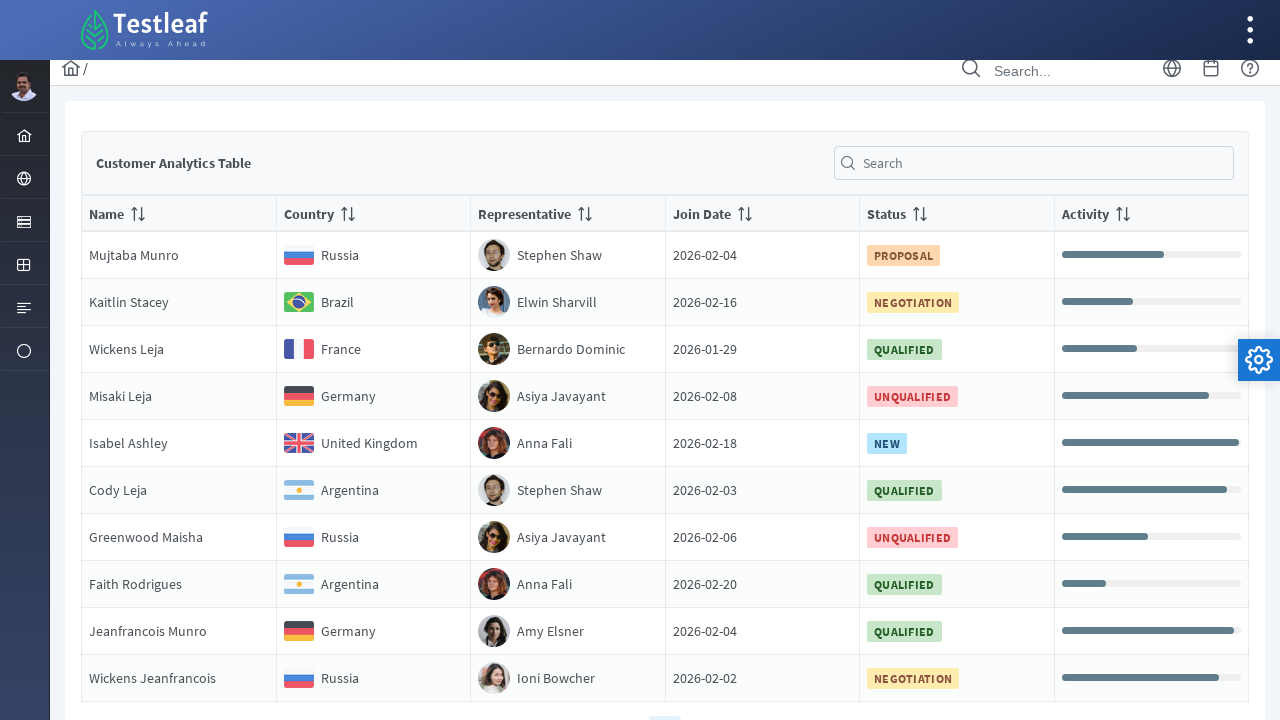

Read cell content from page 3, row 6, column 4: 'Join Date2026-02-03'
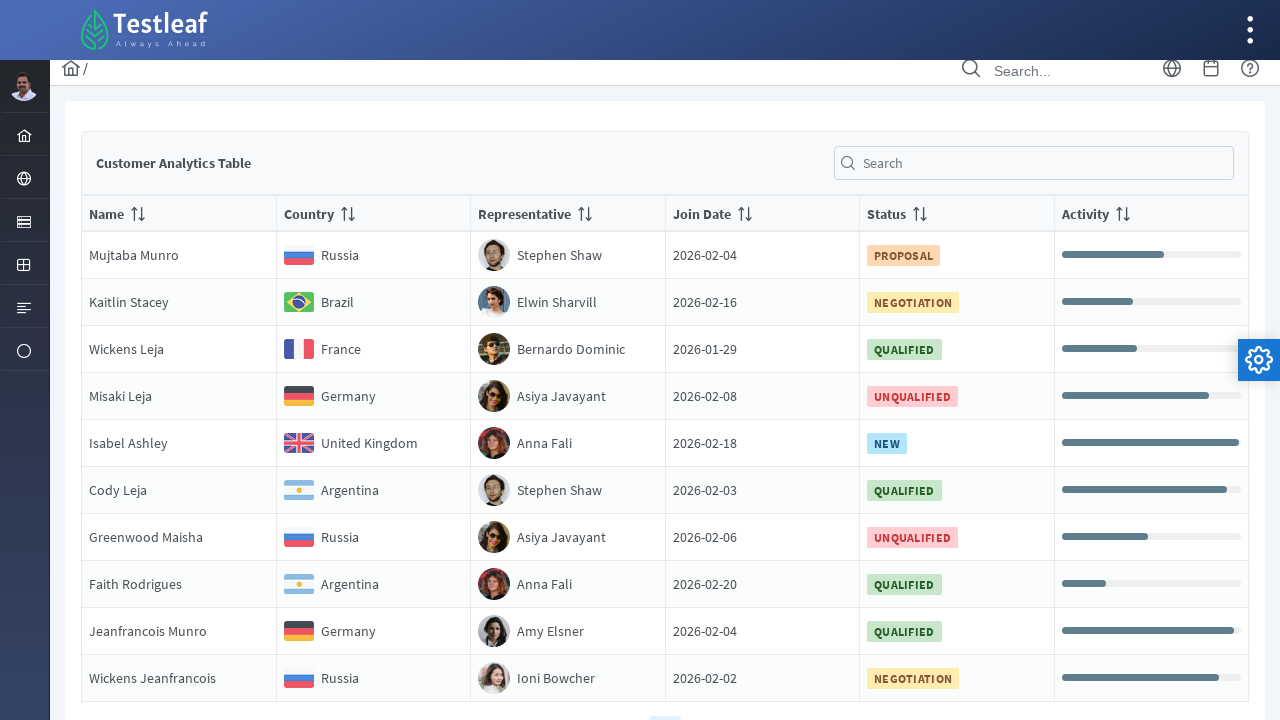

Read cell content from page 3, row 6, column 5: 'Status
                                QUALIFIED'
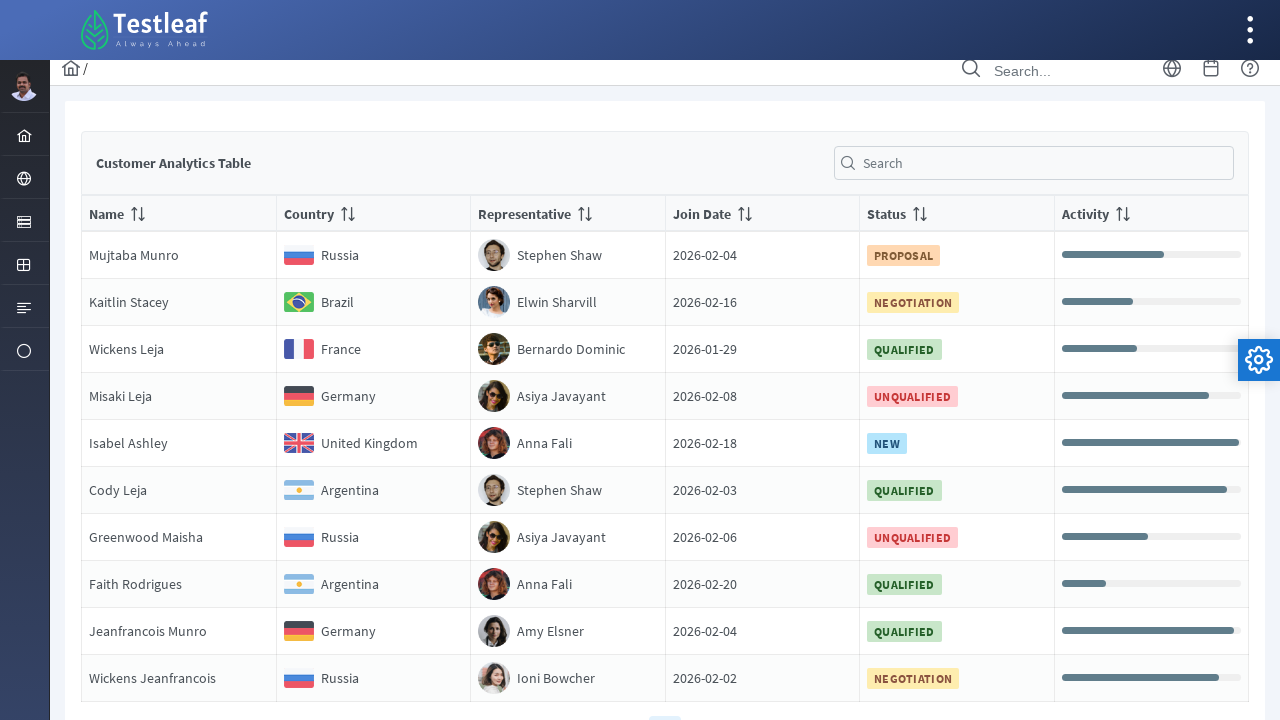

Read cell content from page 3, row 6, column 6: 'Activity'
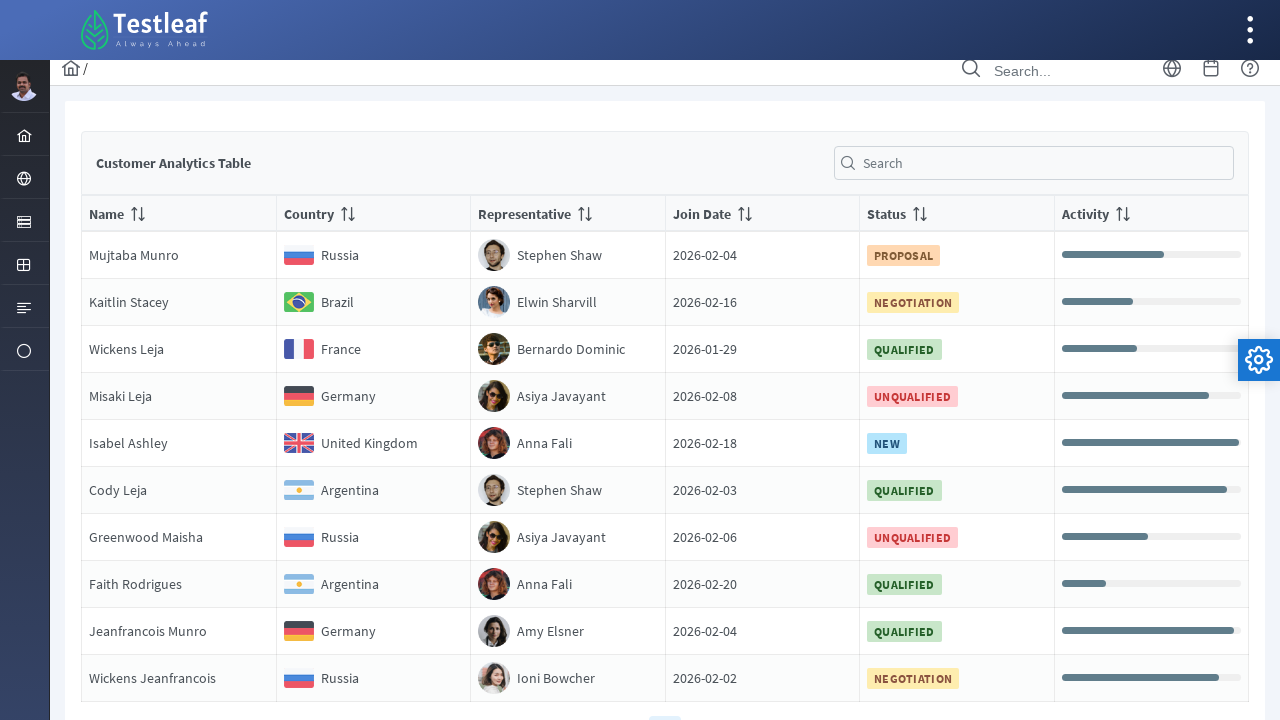

Read cell content from page 3, row 7, column 1: 'NameGreenwood Maisha'
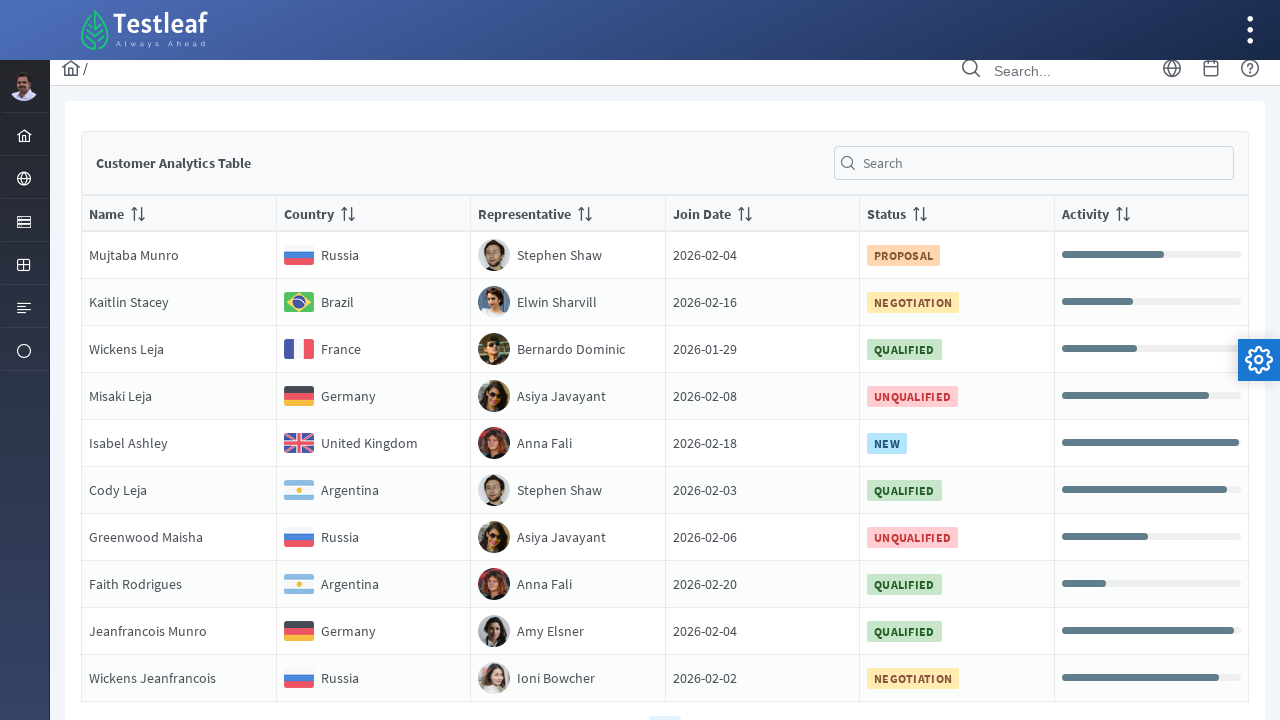

Read cell content from page 3, row 7, column 2: 'Country
                                Russia'
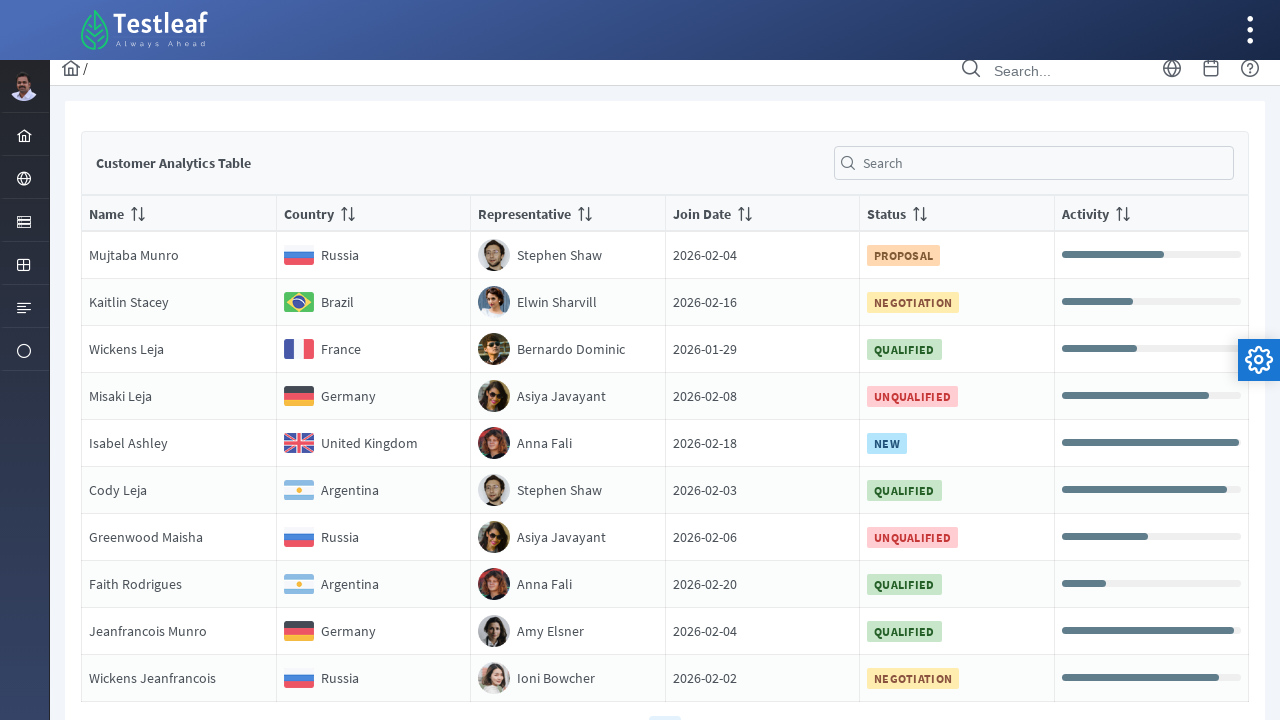

Read cell content from page 3, row 7, column 3: 'RepresentativeAsiya Javayant'
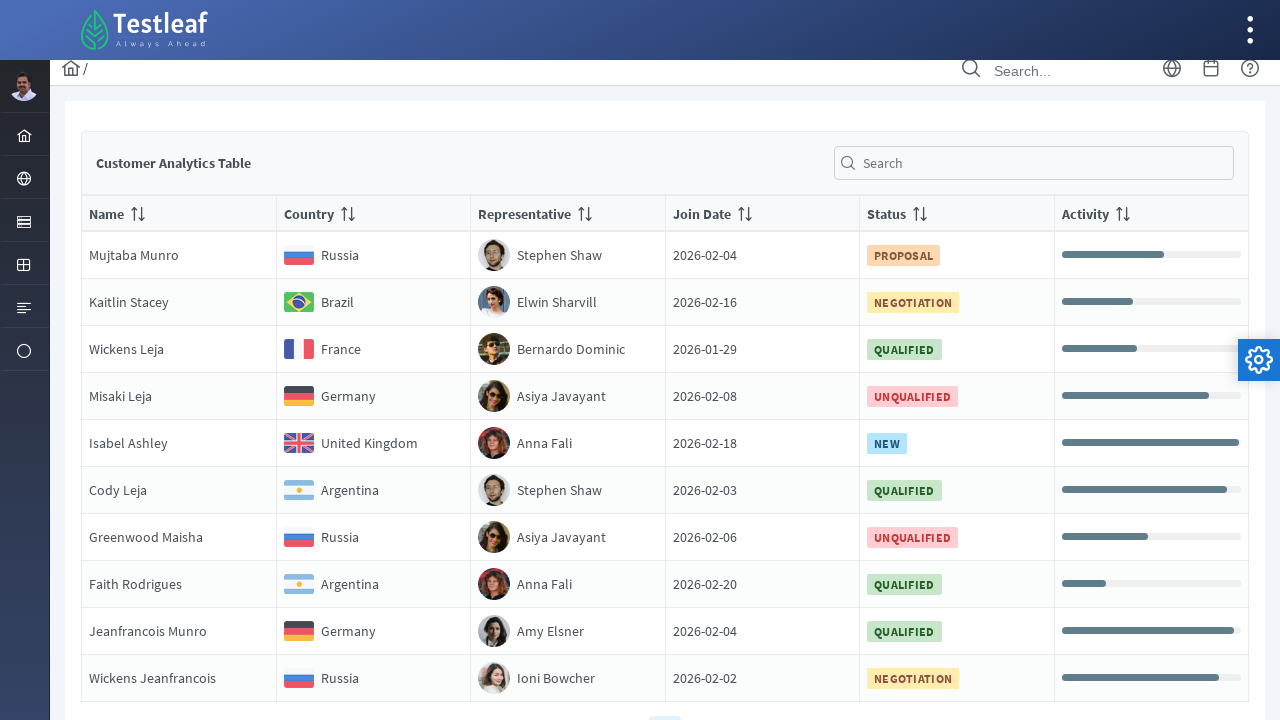

Read cell content from page 3, row 7, column 4: 'Join Date2026-02-06'
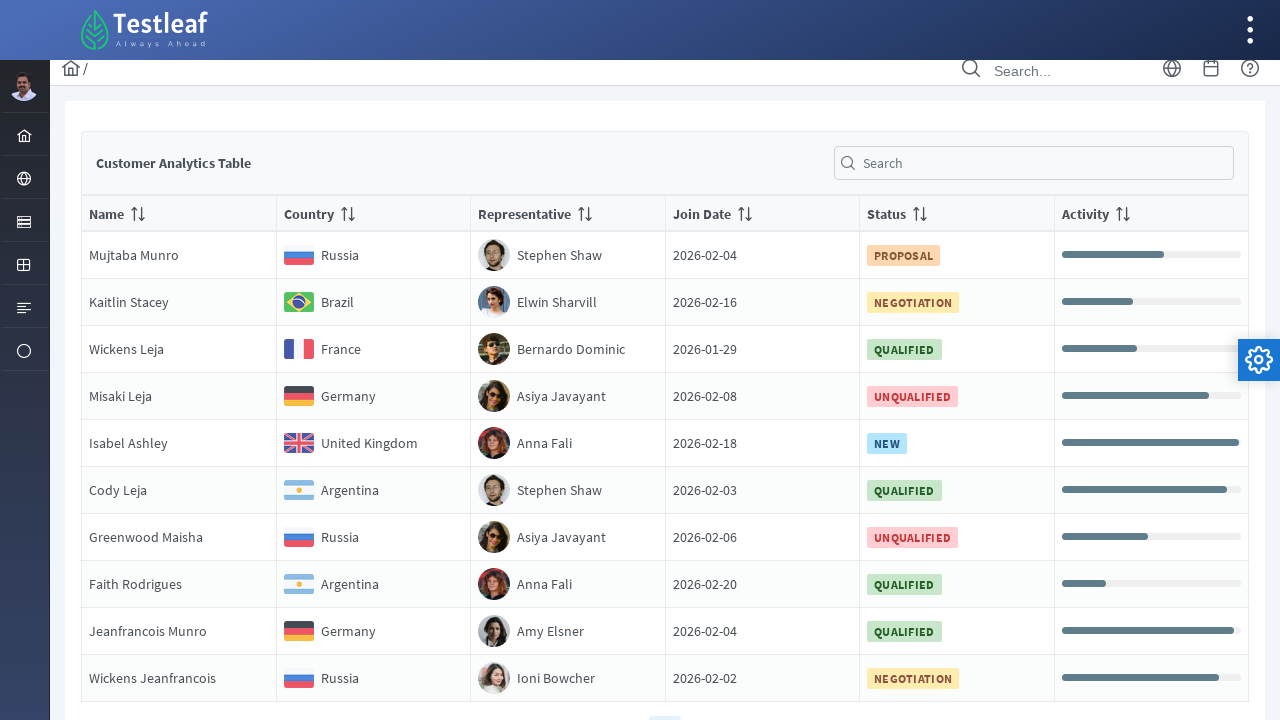

Read cell content from page 3, row 7, column 5: 'Status
                                UNQUALIFIED'
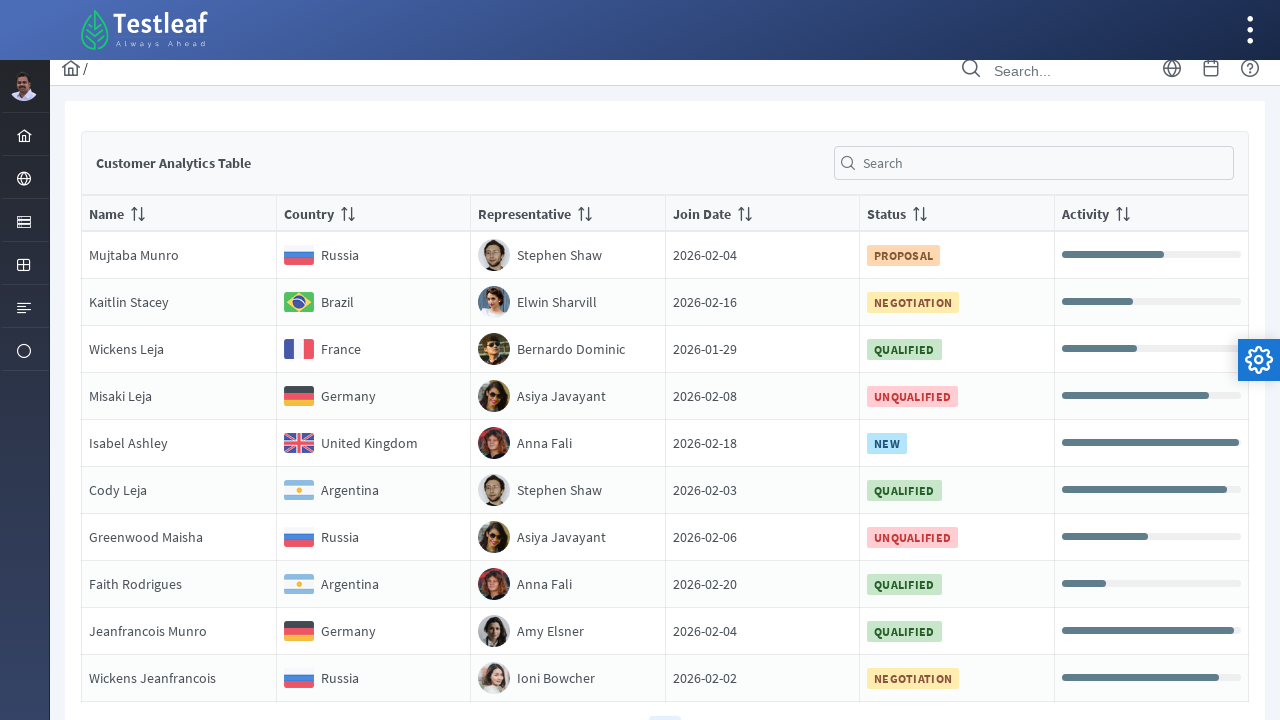

Read cell content from page 3, row 7, column 6: 'Activity'
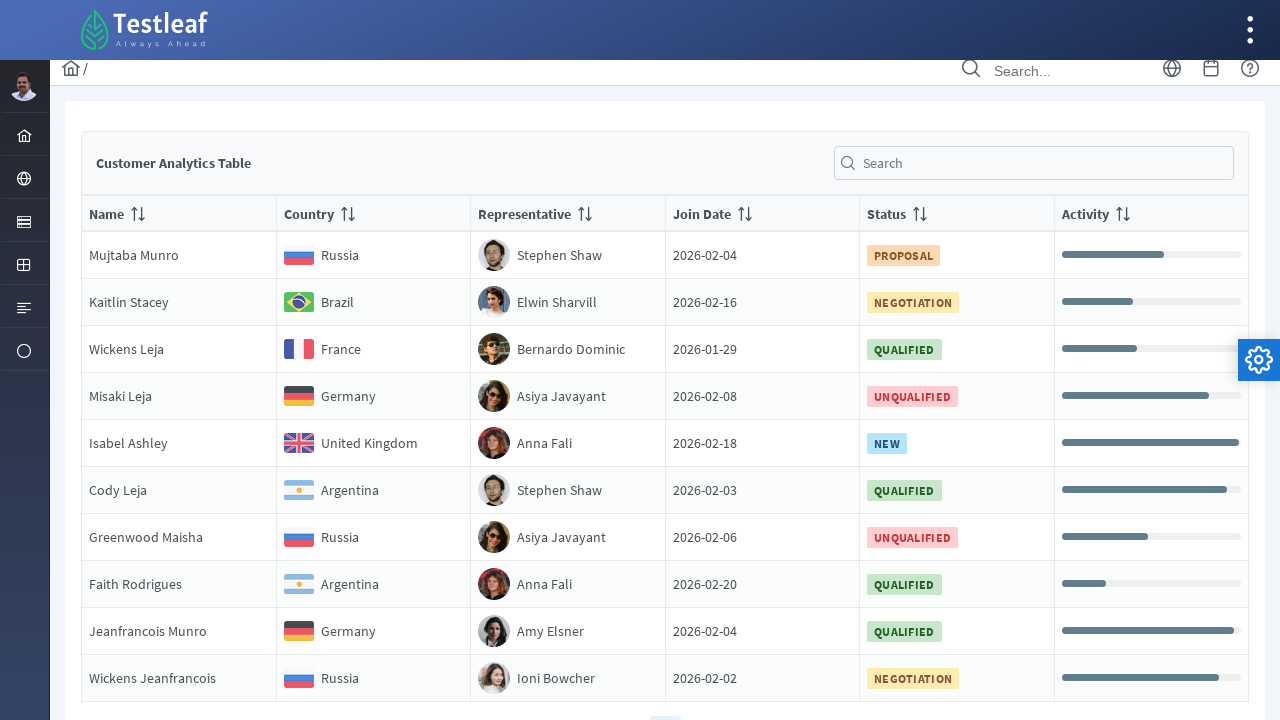

Read cell content from page 3, row 8, column 1: 'NameFaith Rodrigues'
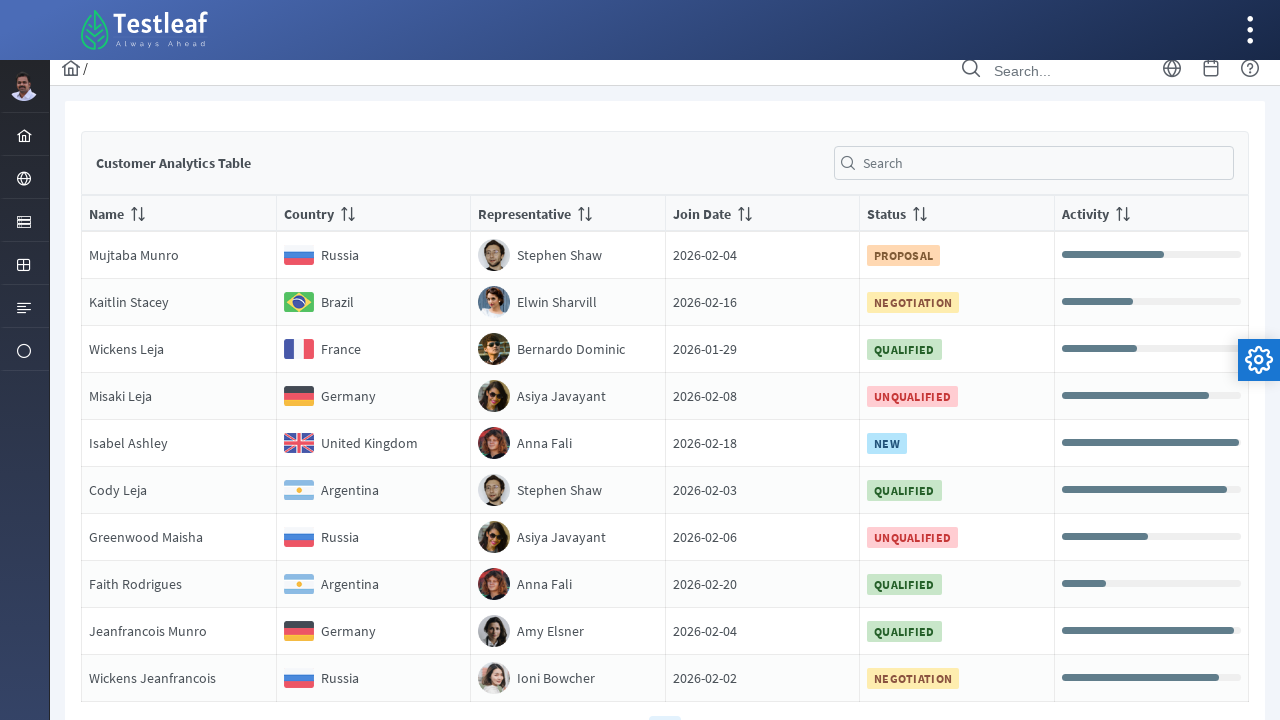

Read cell content from page 3, row 8, column 2: 'Country
                                Argentina'
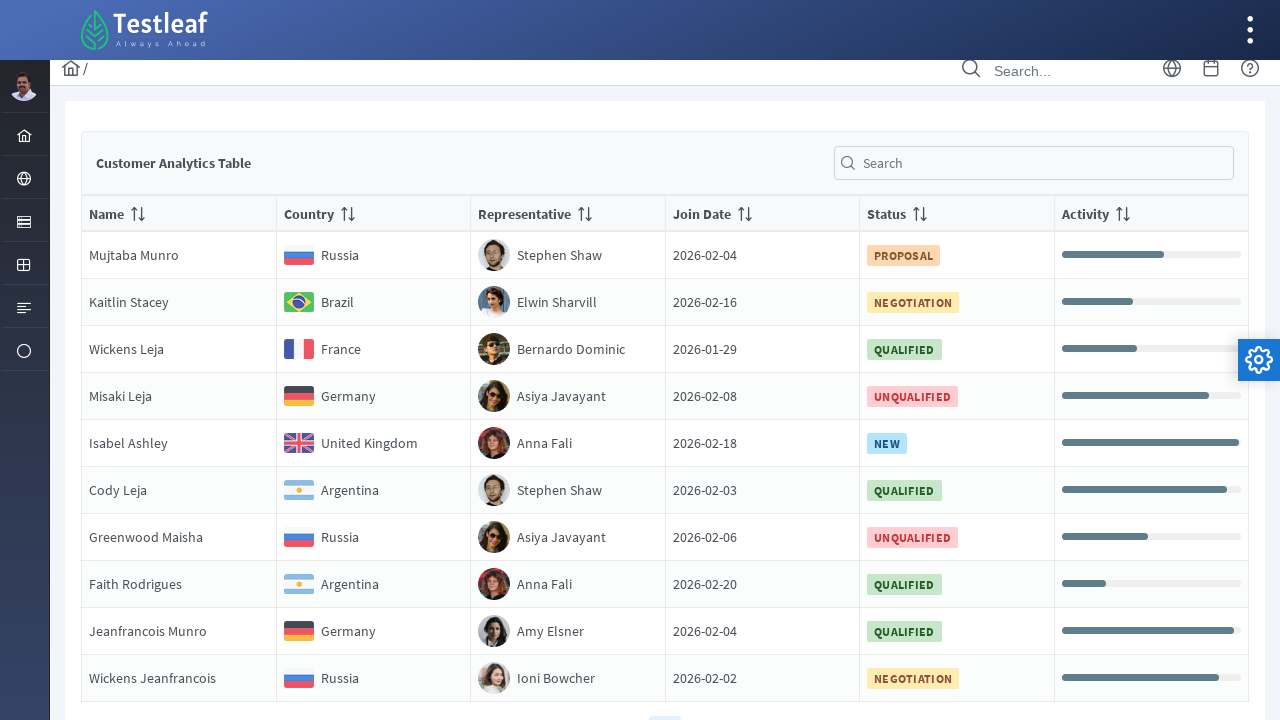

Read cell content from page 3, row 8, column 3: 'RepresentativeAnna Fali'
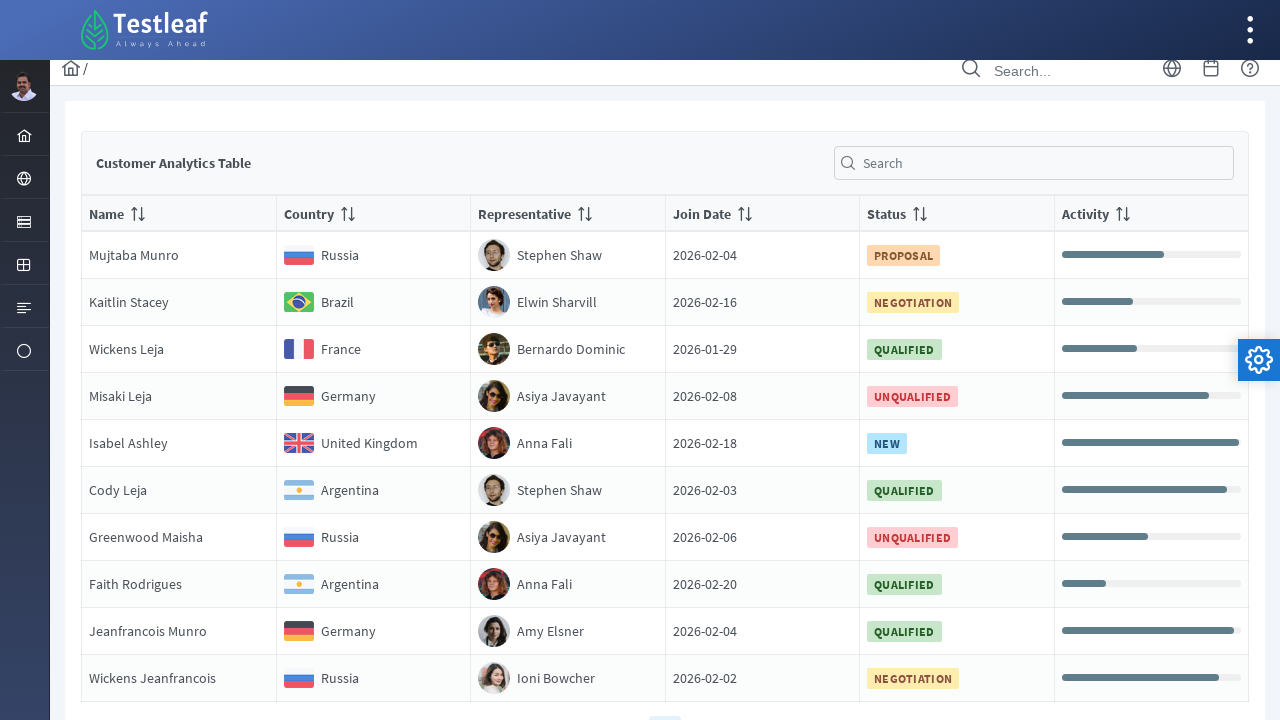

Read cell content from page 3, row 8, column 4: 'Join Date2026-02-20'
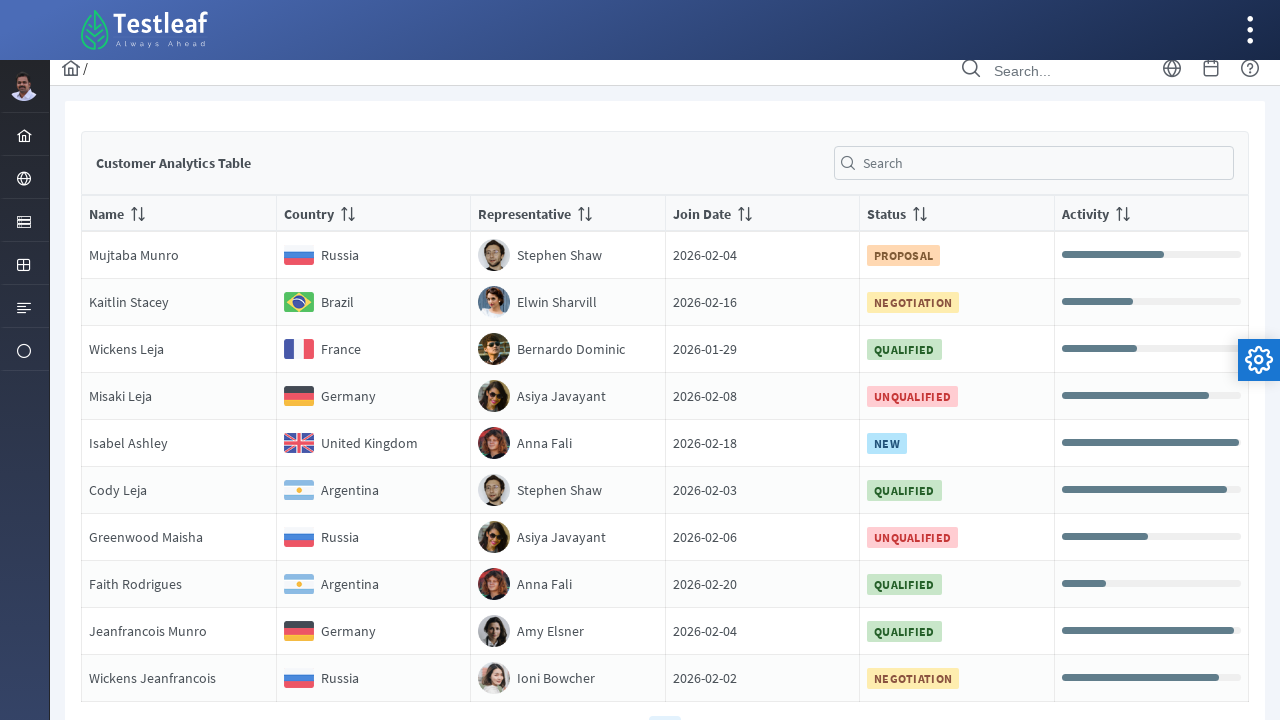

Read cell content from page 3, row 8, column 5: 'Status
                                QUALIFIED'
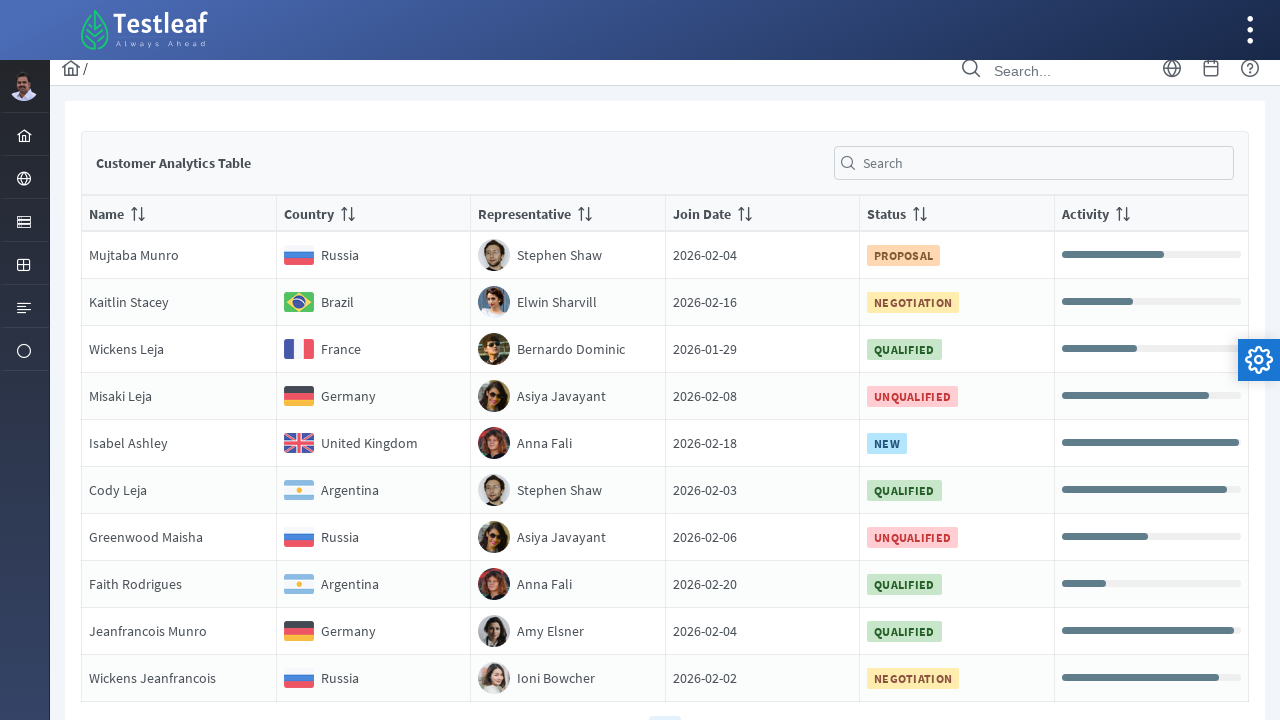

Read cell content from page 3, row 8, column 6: 'Activity'
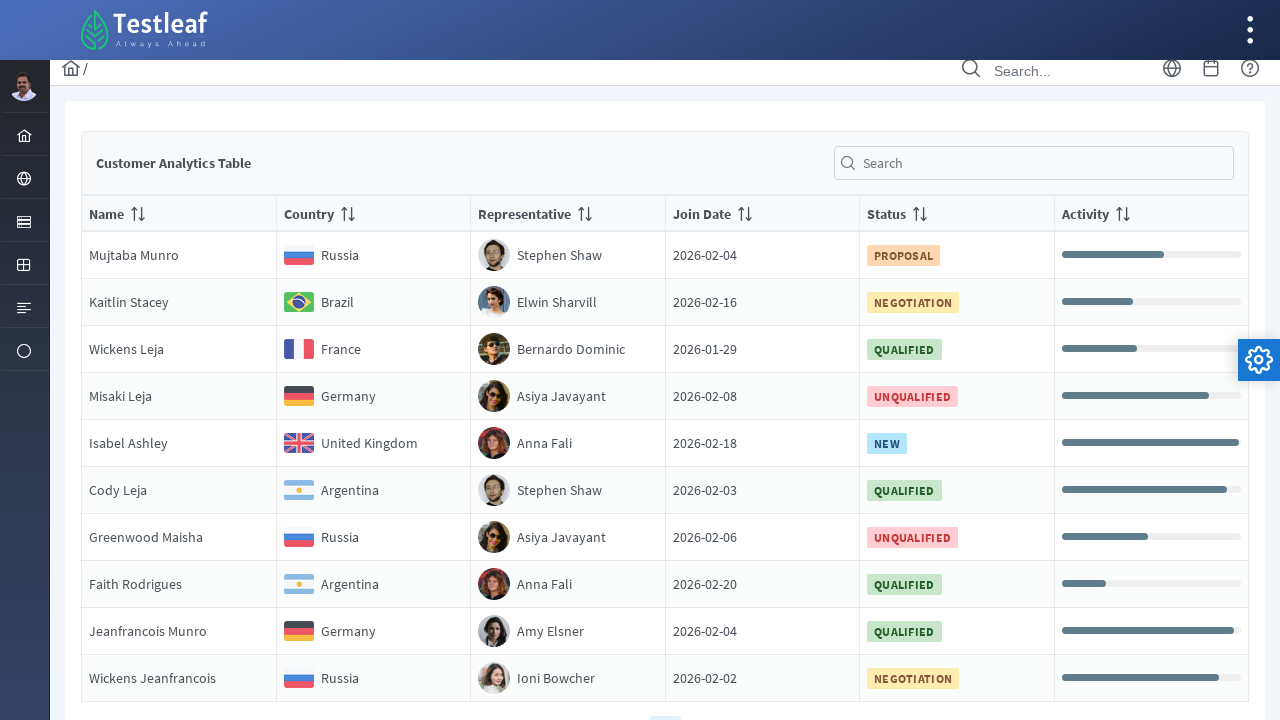

Read cell content from page 3, row 9, column 1: 'NameJeanfrancois Munro'
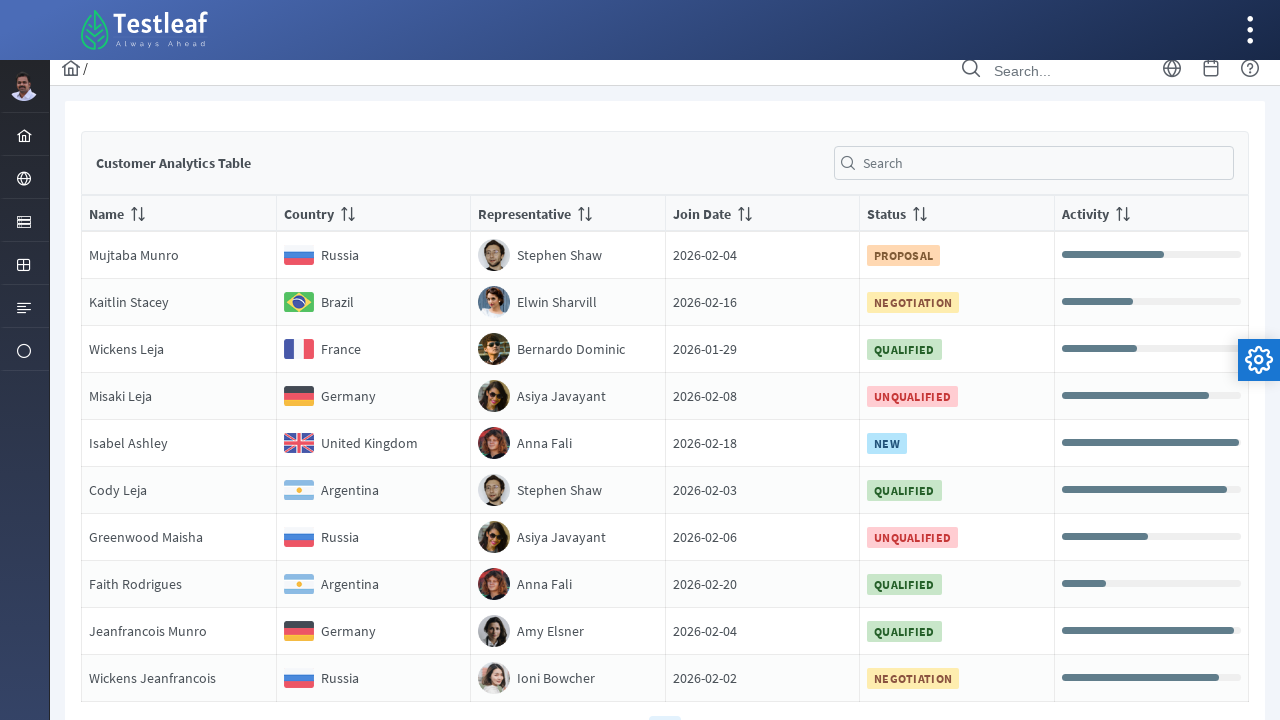

Read cell content from page 3, row 9, column 2: 'Country
                                Germany'
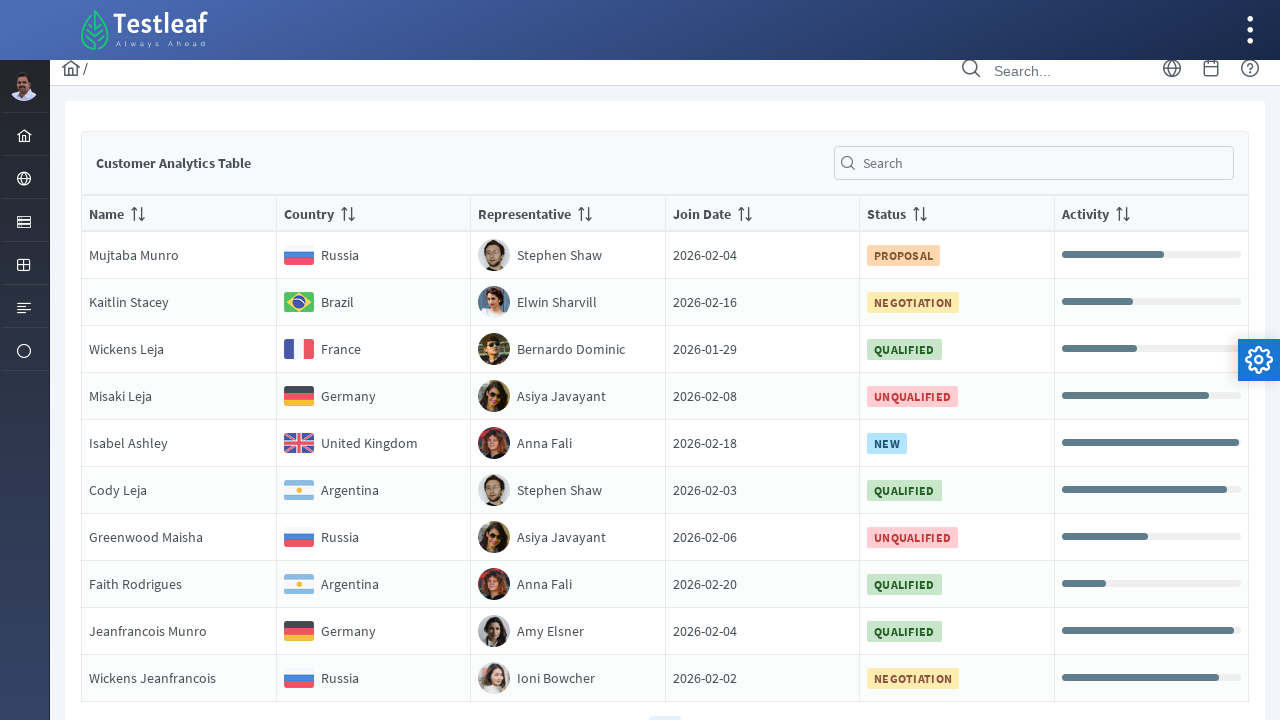

Read cell content from page 3, row 9, column 3: 'RepresentativeAmy Elsner'
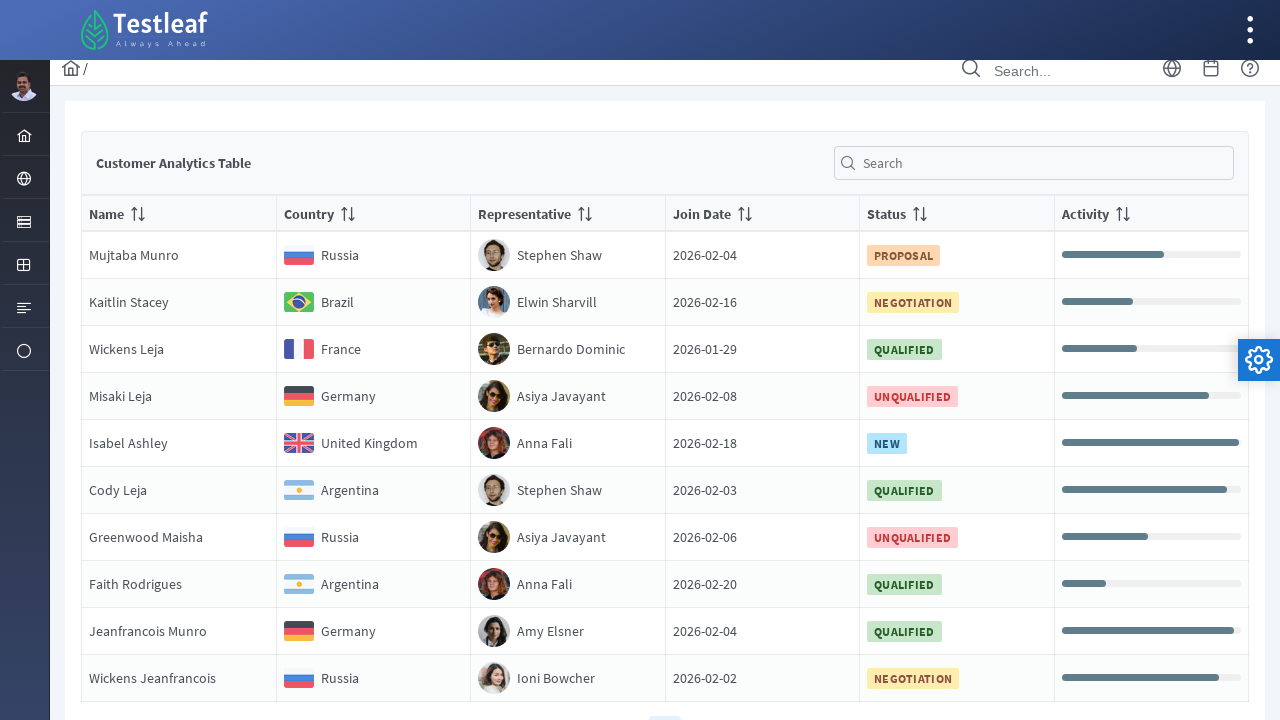

Read cell content from page 3, row 9, column 4: 'Join Date2026-02-04'
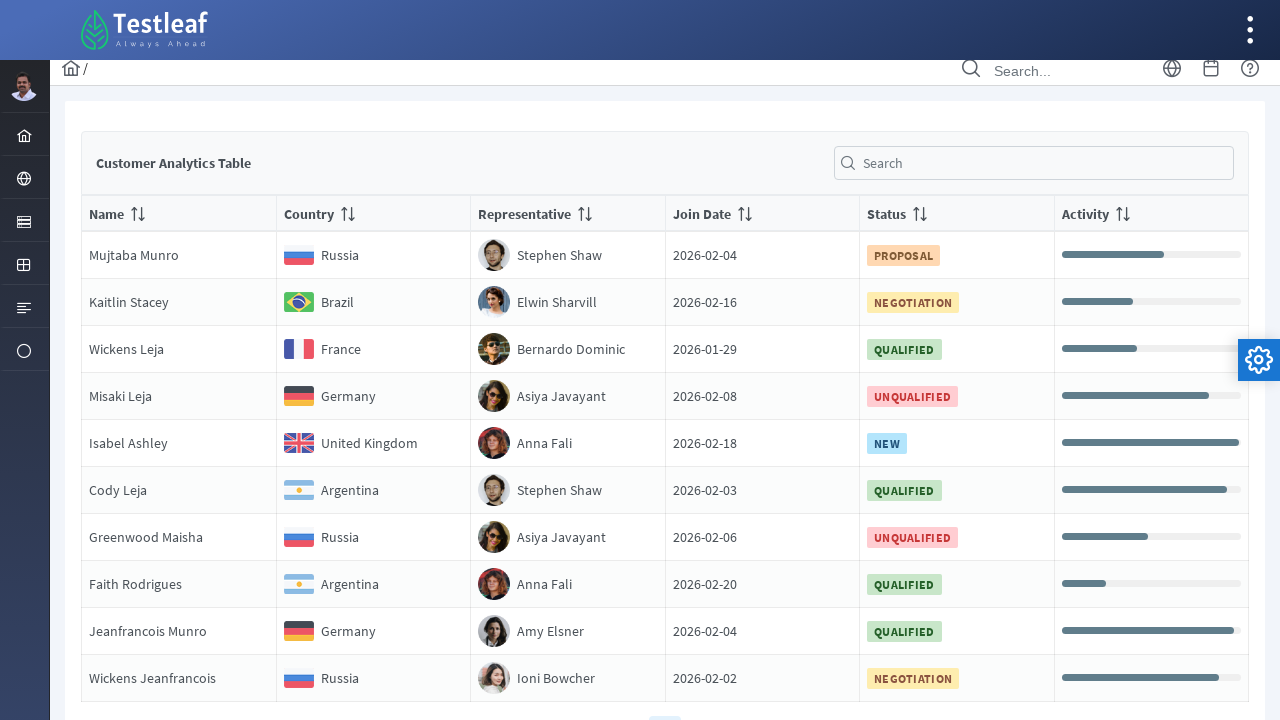

Read cell content from page 3, row 9, column 5: 'Status
                                QUALIFIED'
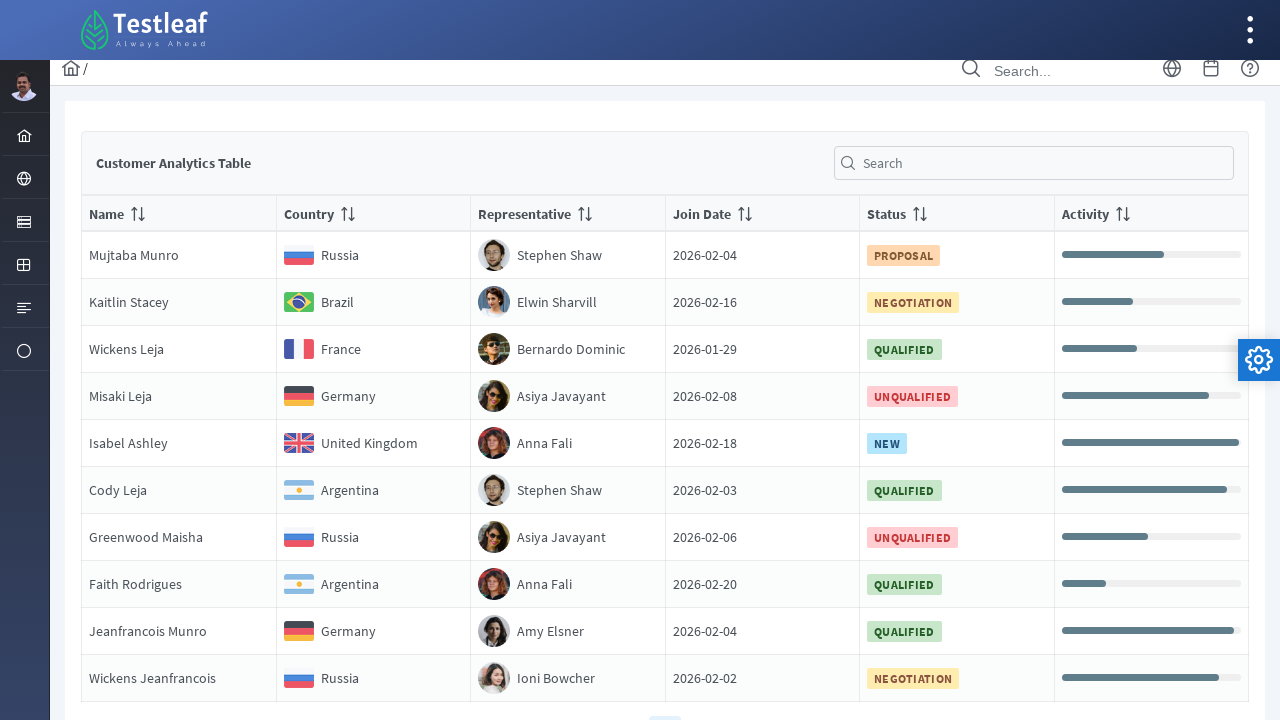

Read cell content from page 3, row 9, column 6: 'Activity'
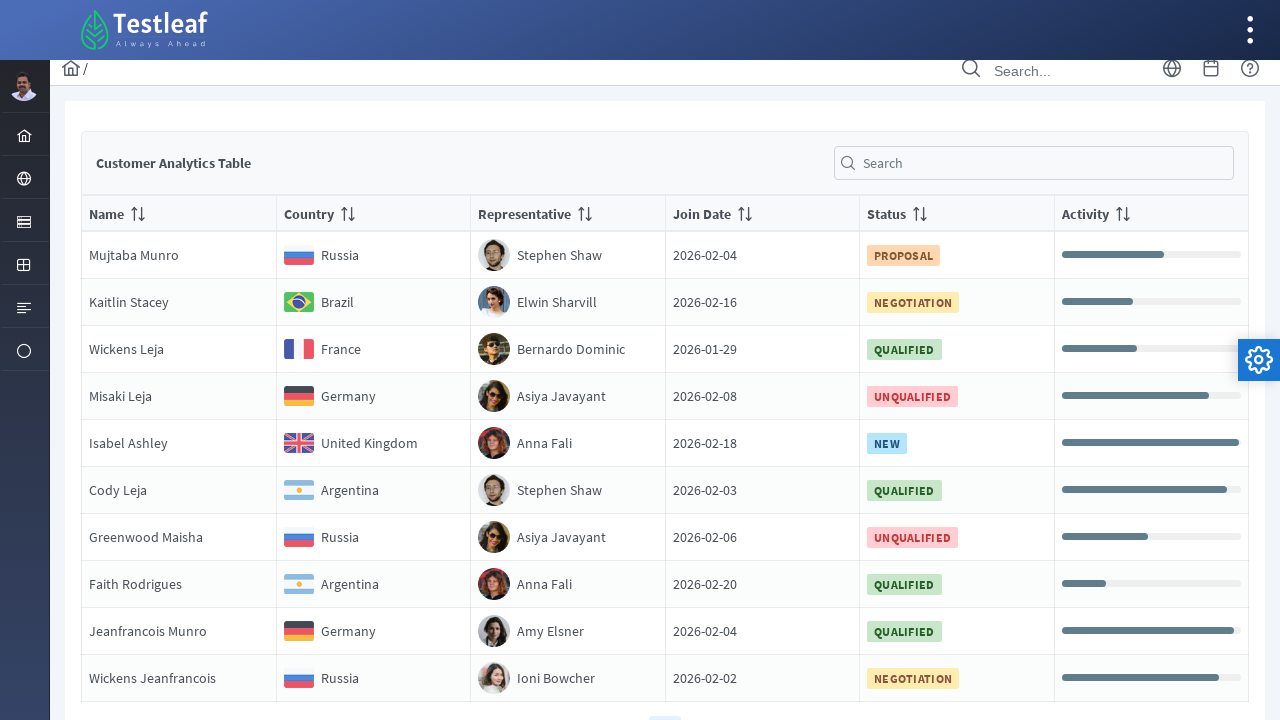

Read cell content from page 3, row 10, column 1: 'NameWickens Jeanfrancois'
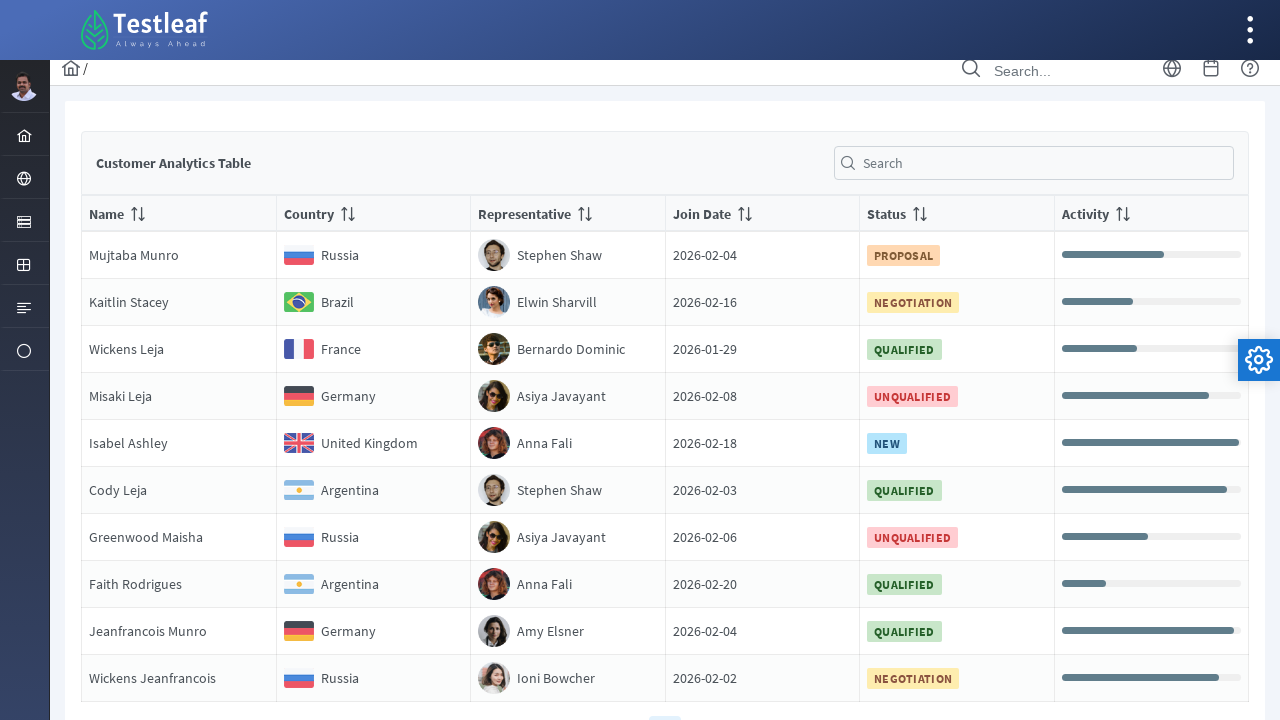

Read cell content from page 3, row 10, column 2: 'Country
                                Russia'
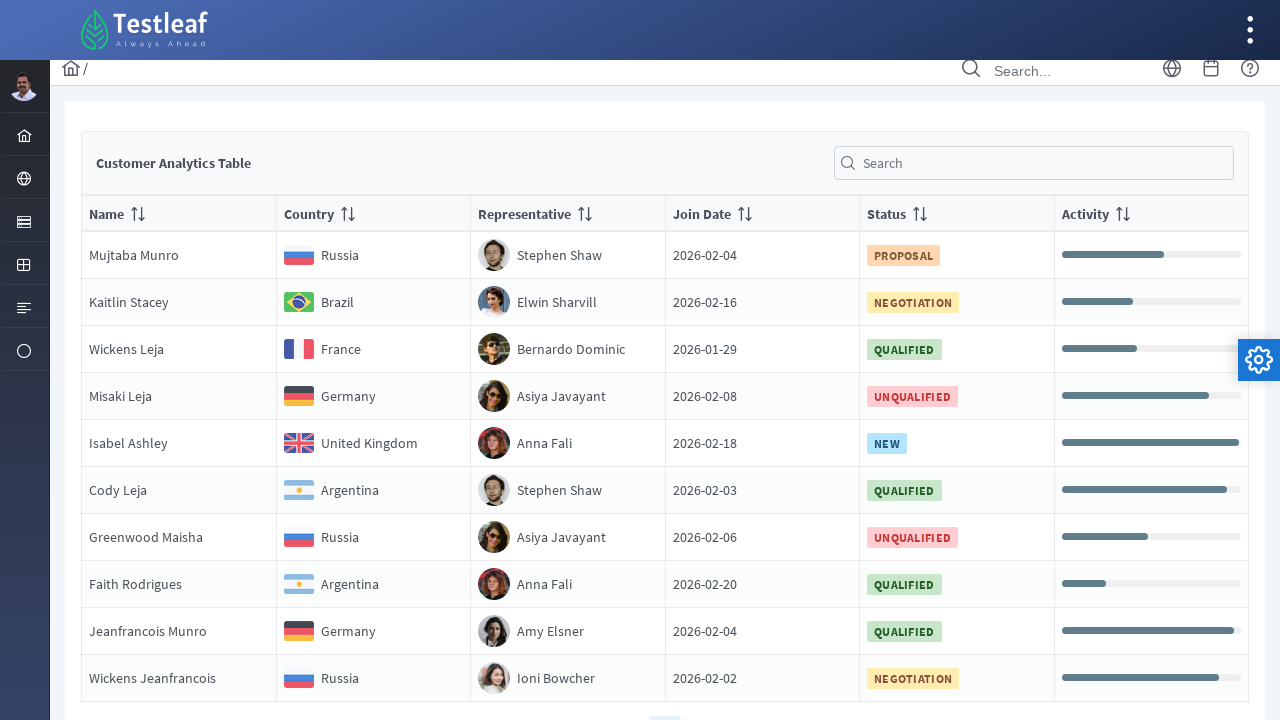

Read cell content from page 3, row 10, column 3: 'RepresentativeIoni Bowcher'
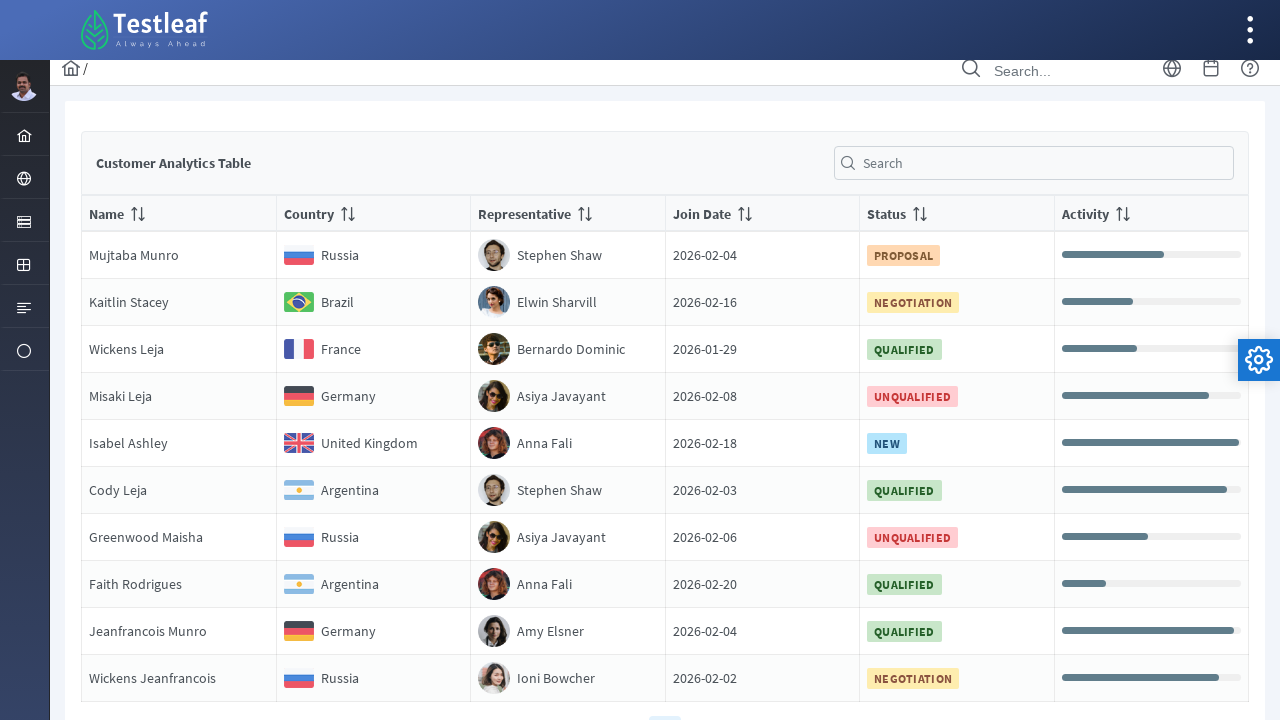

Read cell content from page 3, row 10, column 4: 'Join Date2026-02-02'
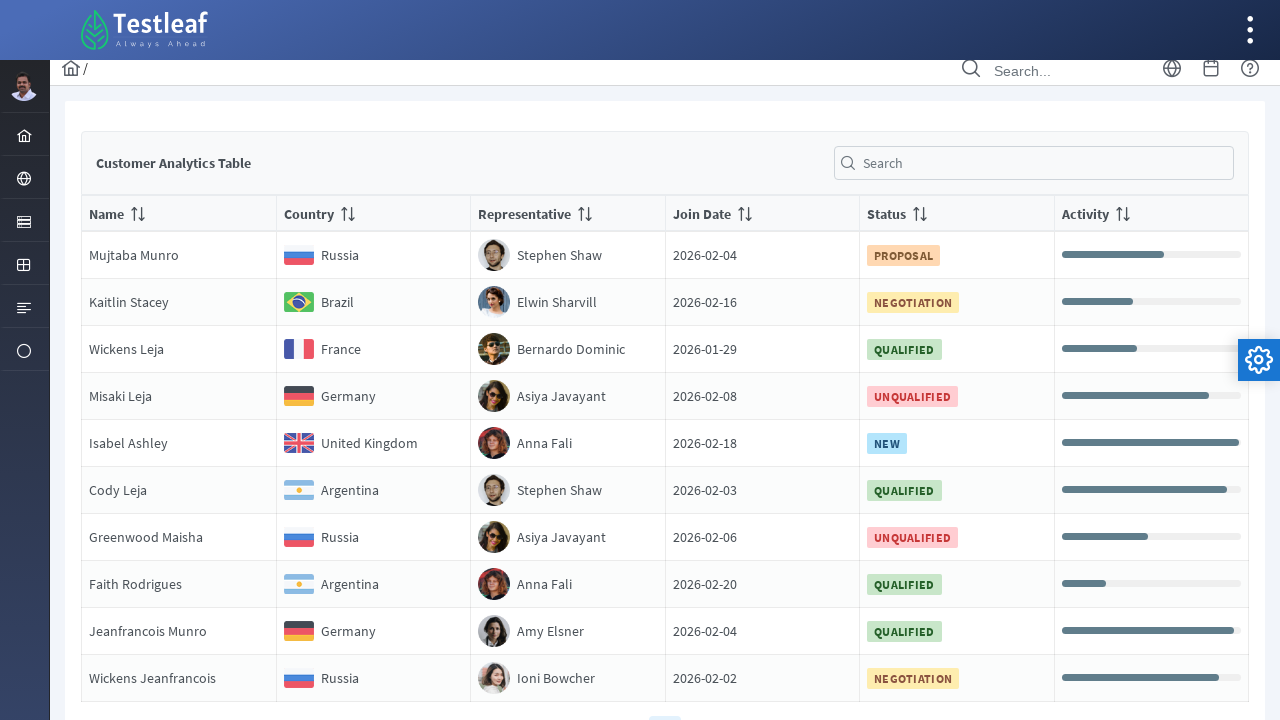

Read cell content from page 3, row 10, column 5: 'Status
                                NEGOTIATION'
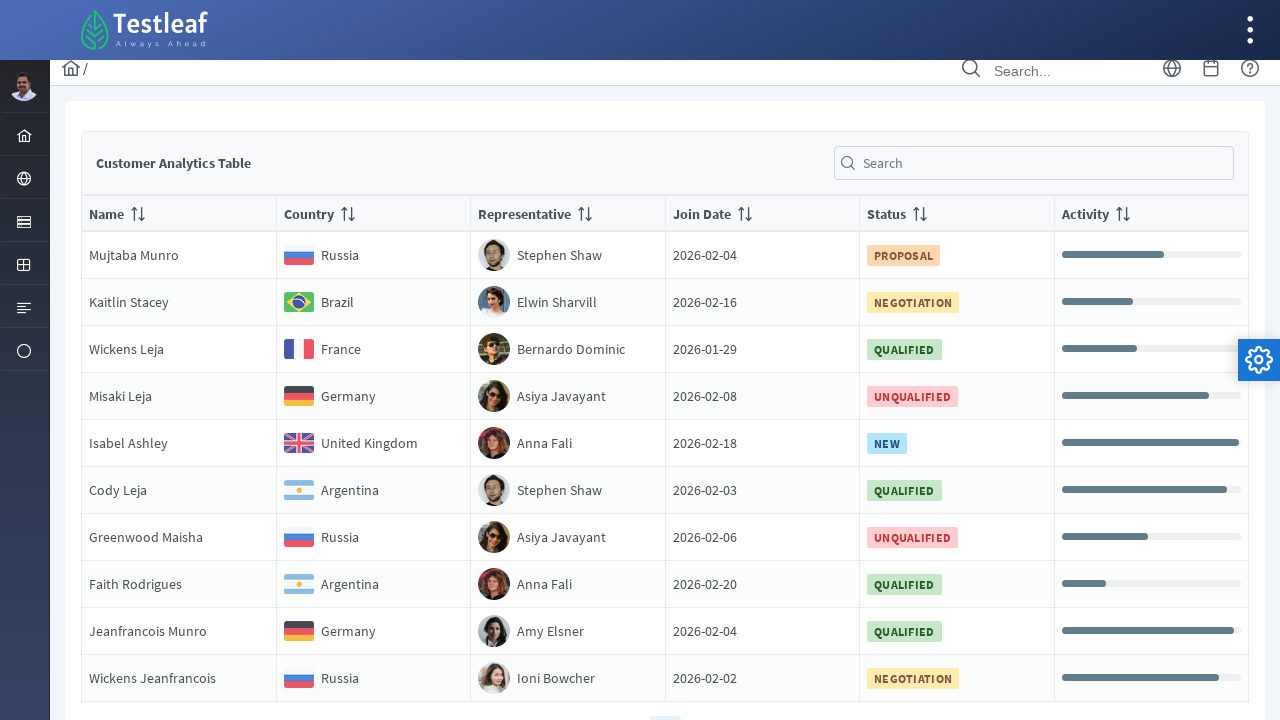

Read cell content from page 3, row 10, column 6: 'Activity'
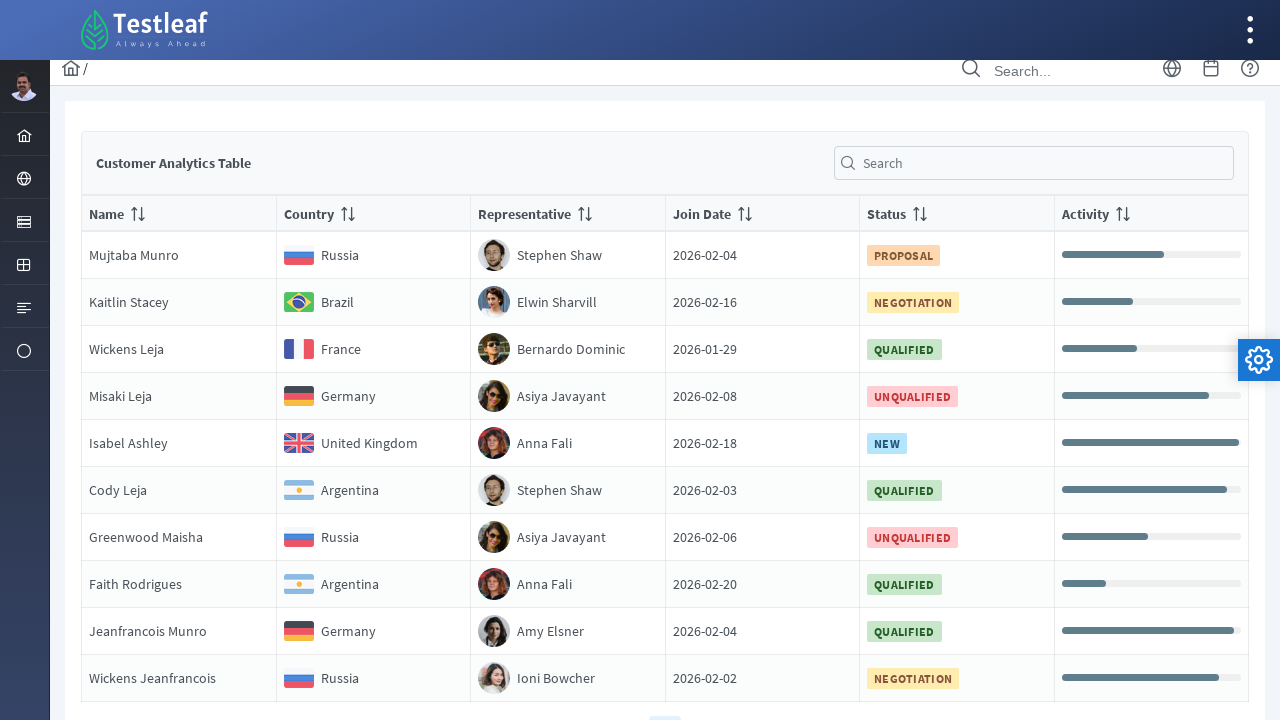

Clicked pagination button to navigate to page 4 at (700, 704) on //span[@class='ui-paginator-pages']/a[4]
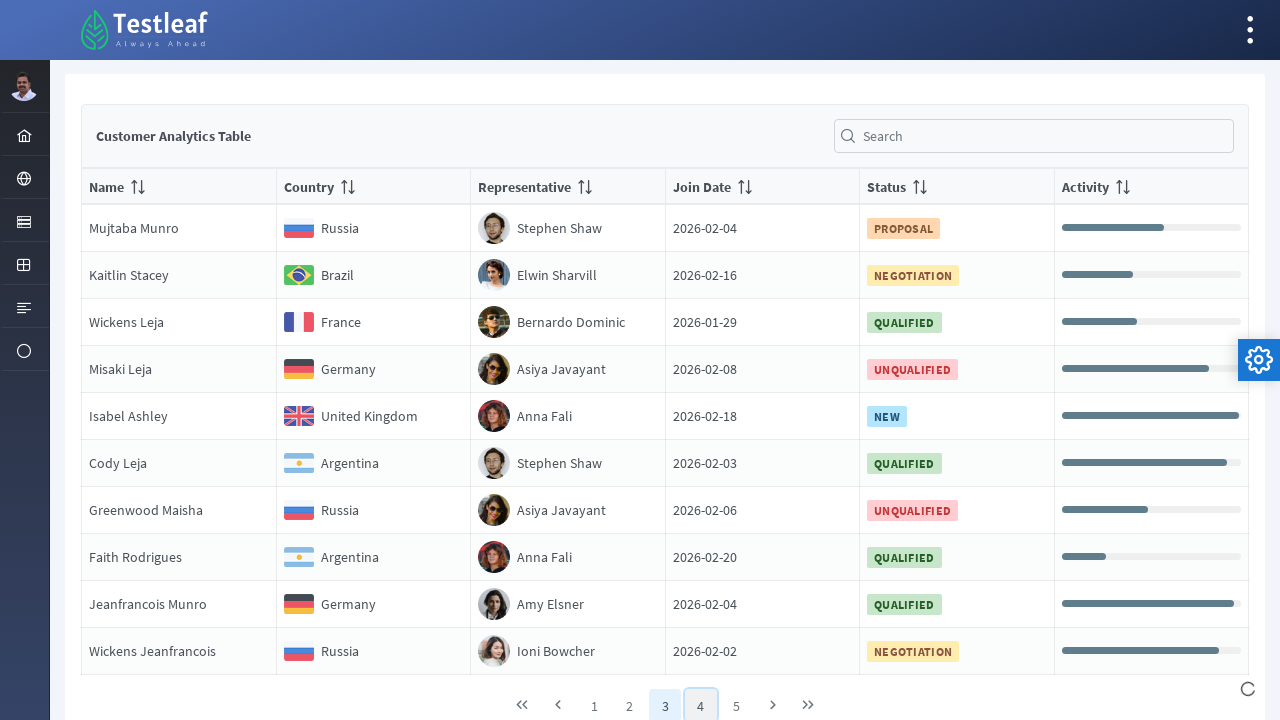

Waited for table to update after pagination
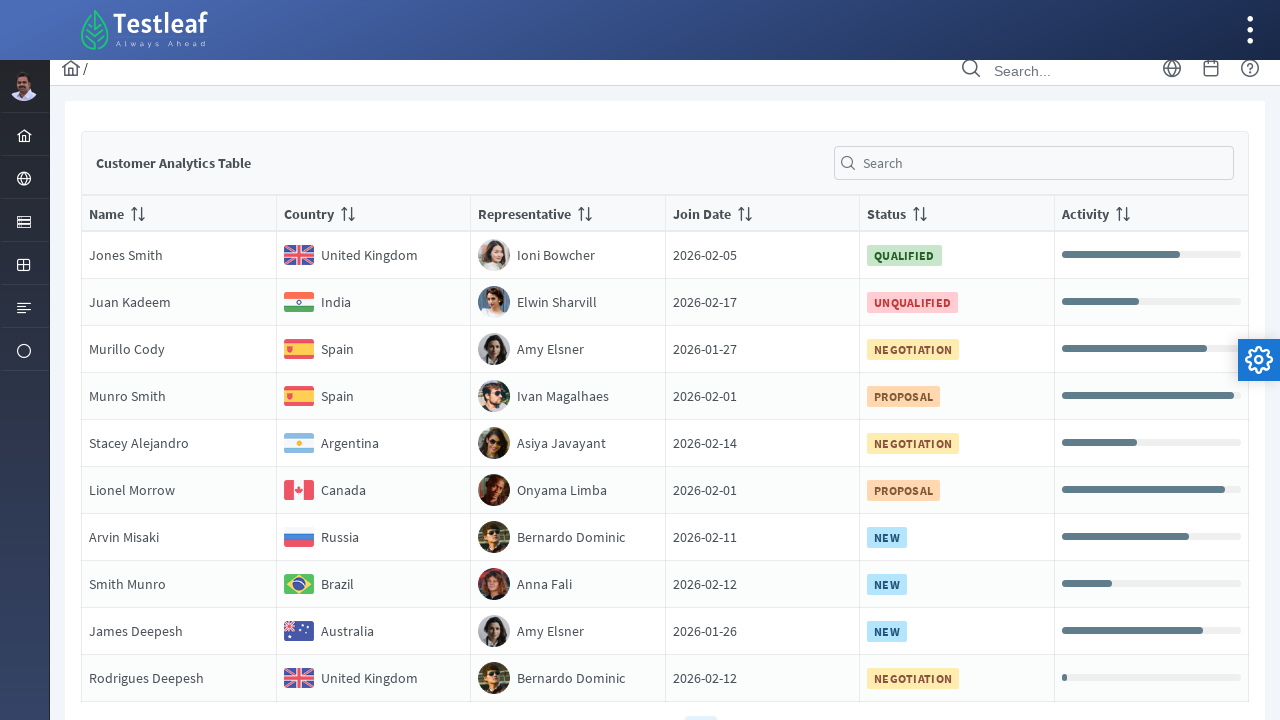

Retrieved all rows from page 4 - found 10 rows
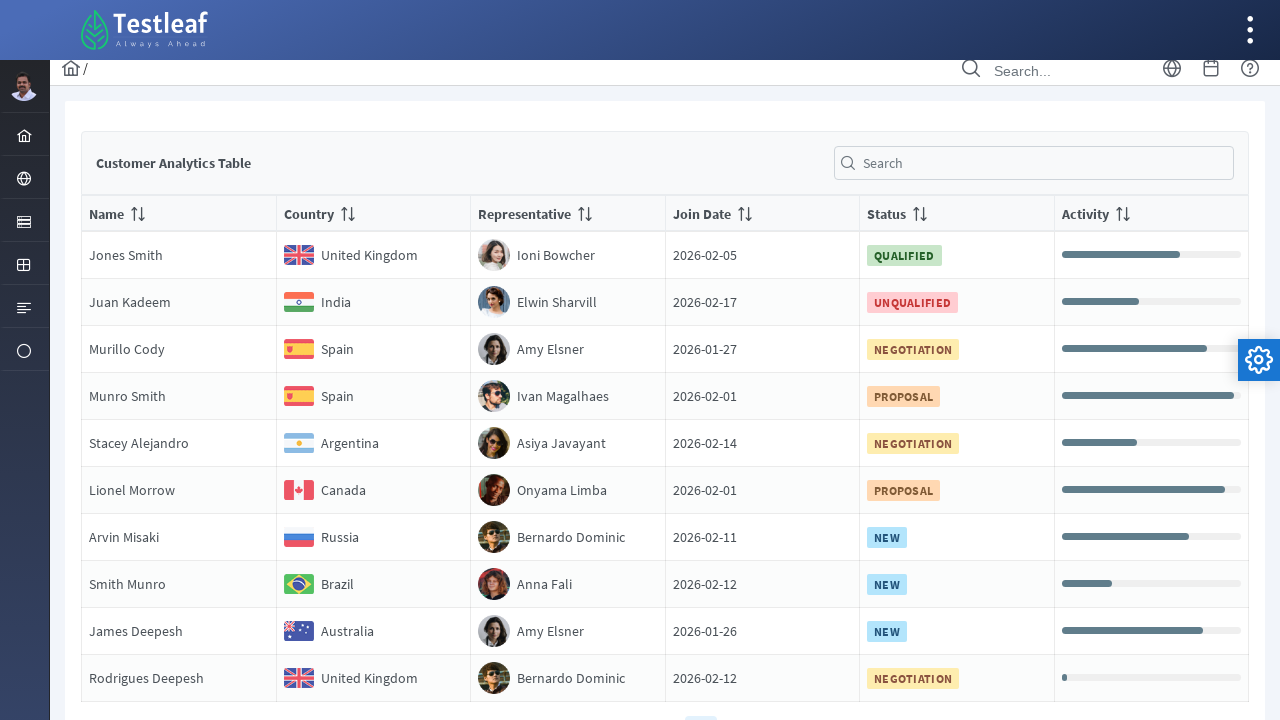

Retrieved column headers - found 6 columns
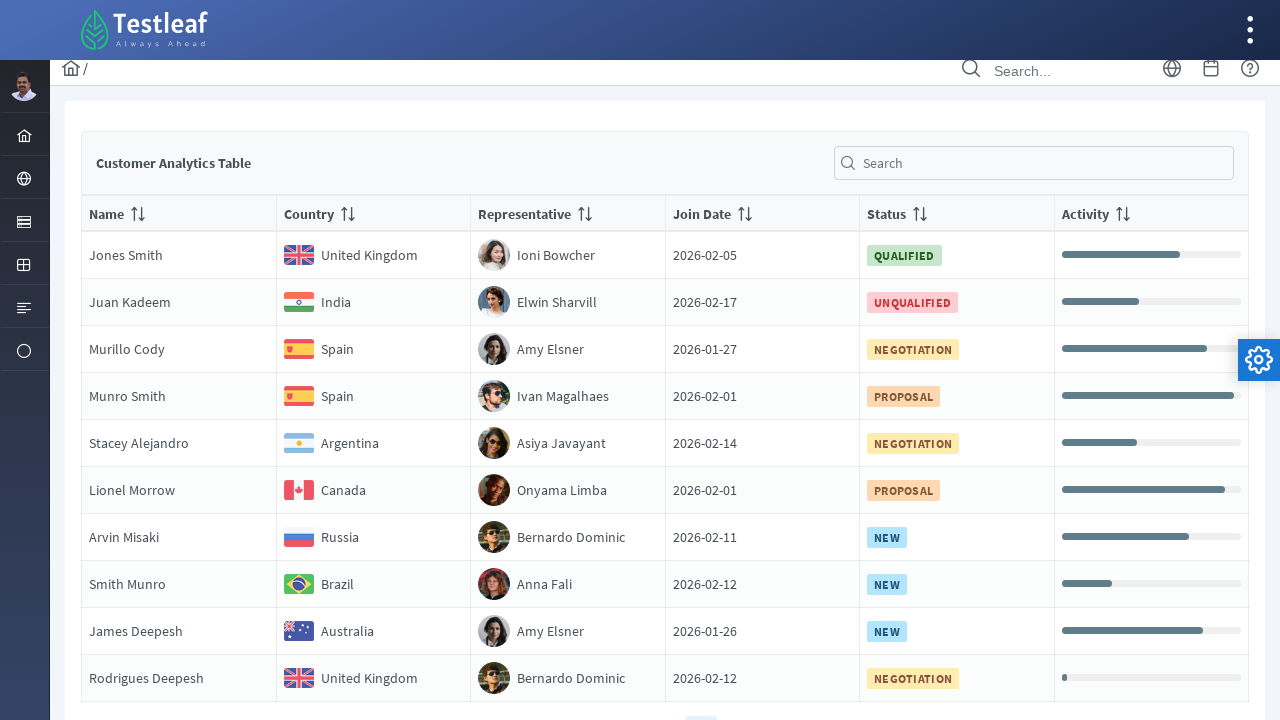

Read cell content from page 4, row 1, column 1: 'NameJones Smith'
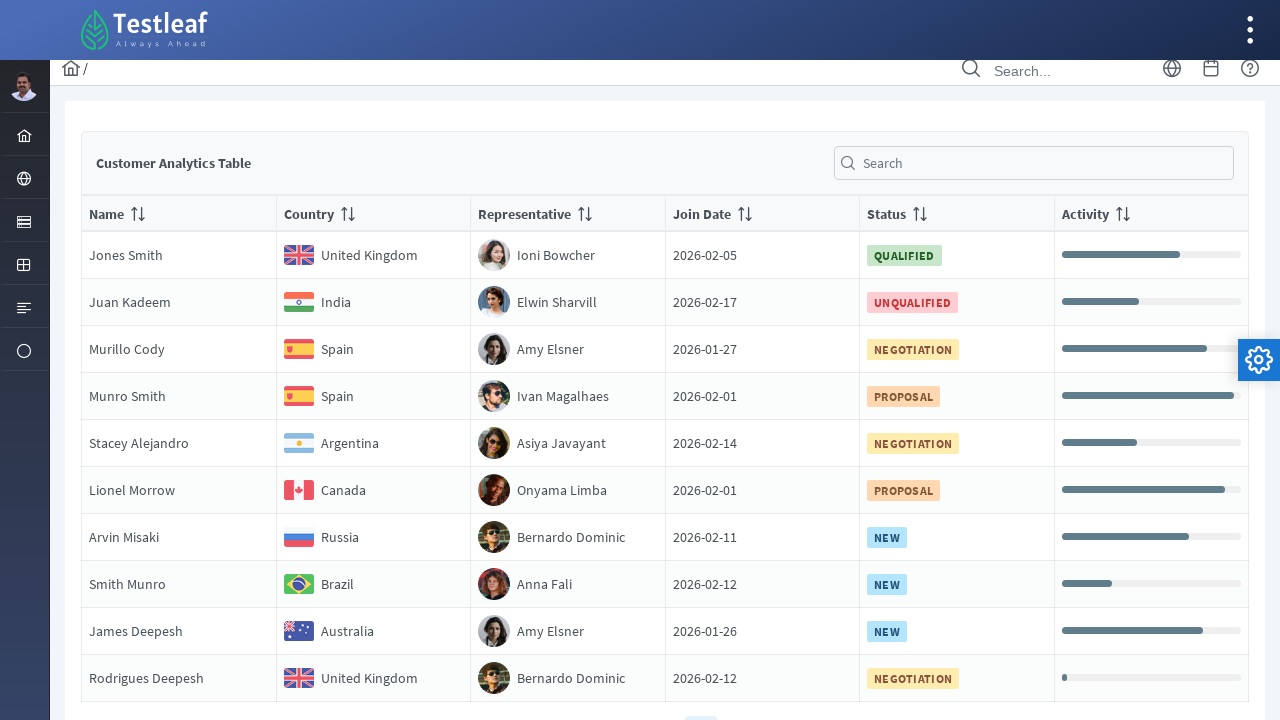

Read cell content from page 4, row 1, column 2: 'Country
                                United Kingdom'
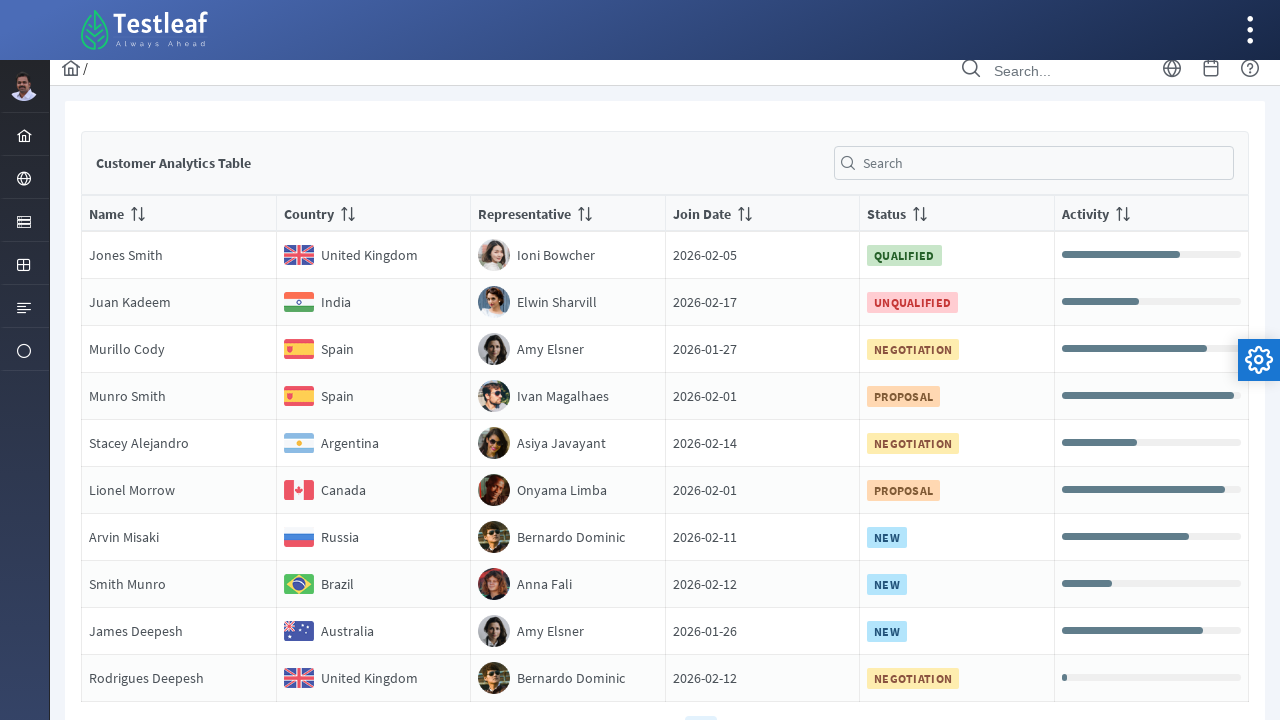

Read cell content from page 4, row 1, column 3: 'RepresentativeIoni Bowcher'
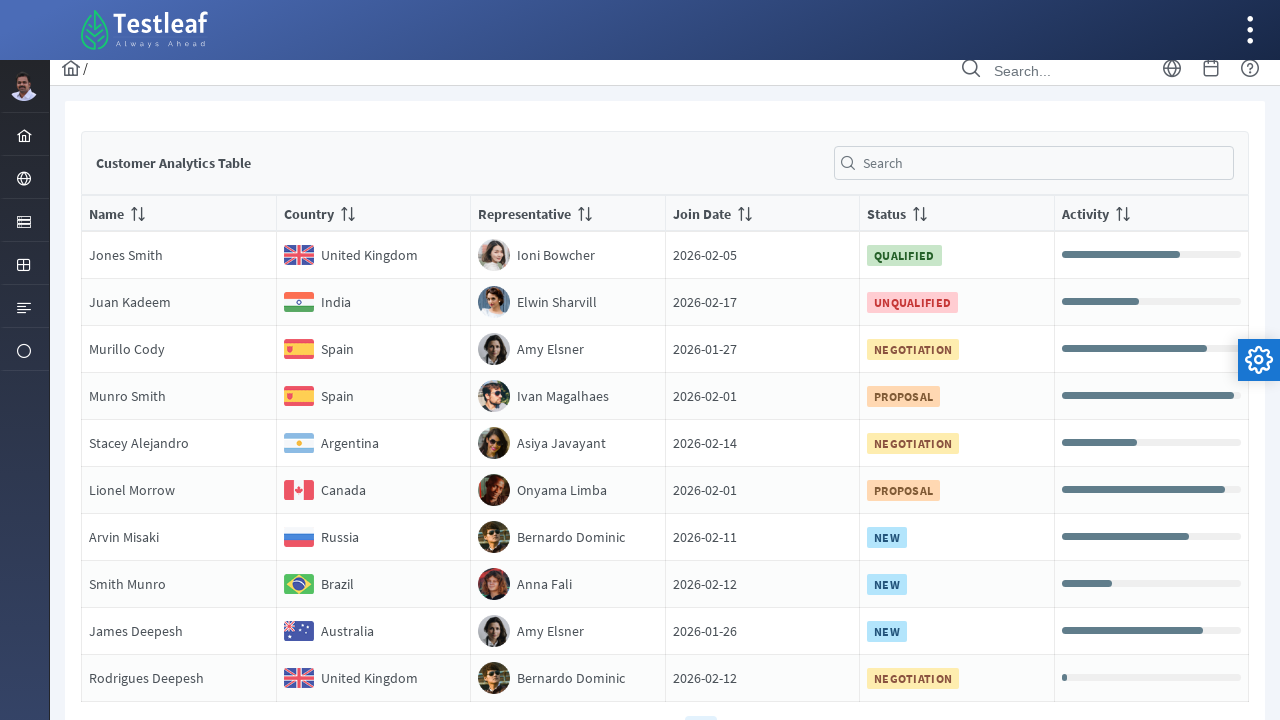

Read cell content from page 4, row 1, column 4: 'Join Date2026-02-05'
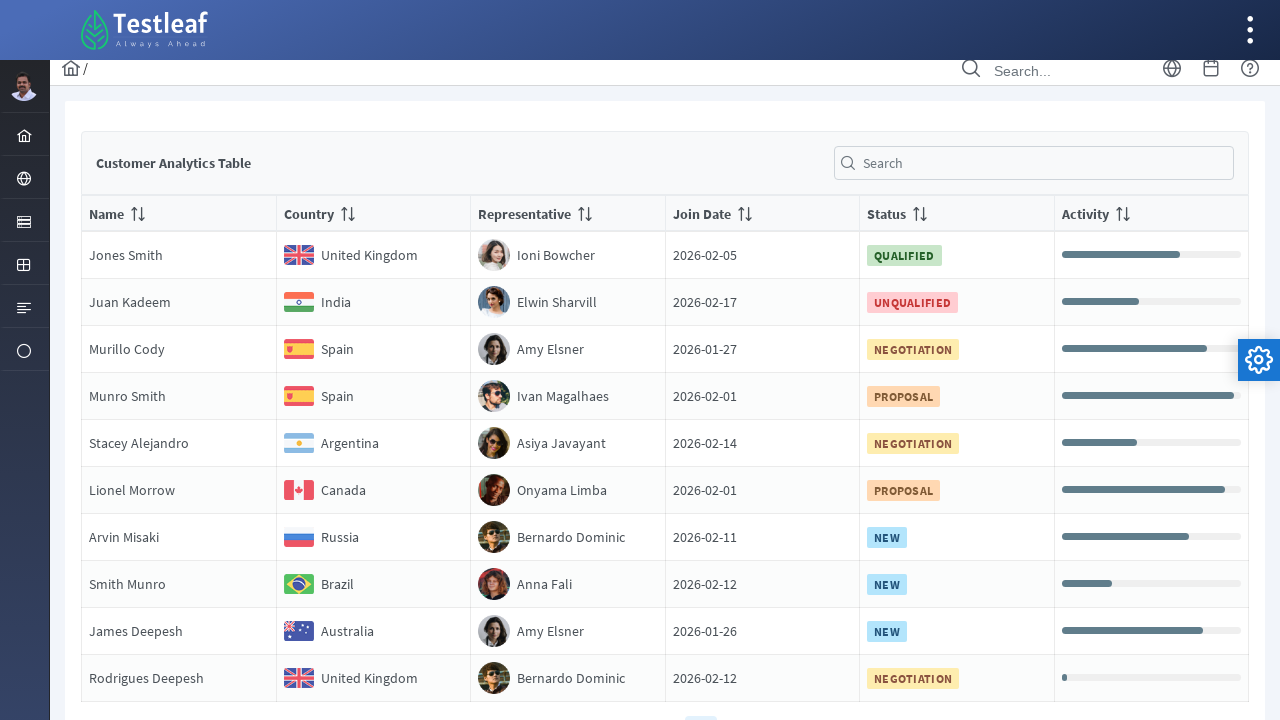

Read cell content from page 4, row 1, column 5: 'Status
                                QUALIFIED'
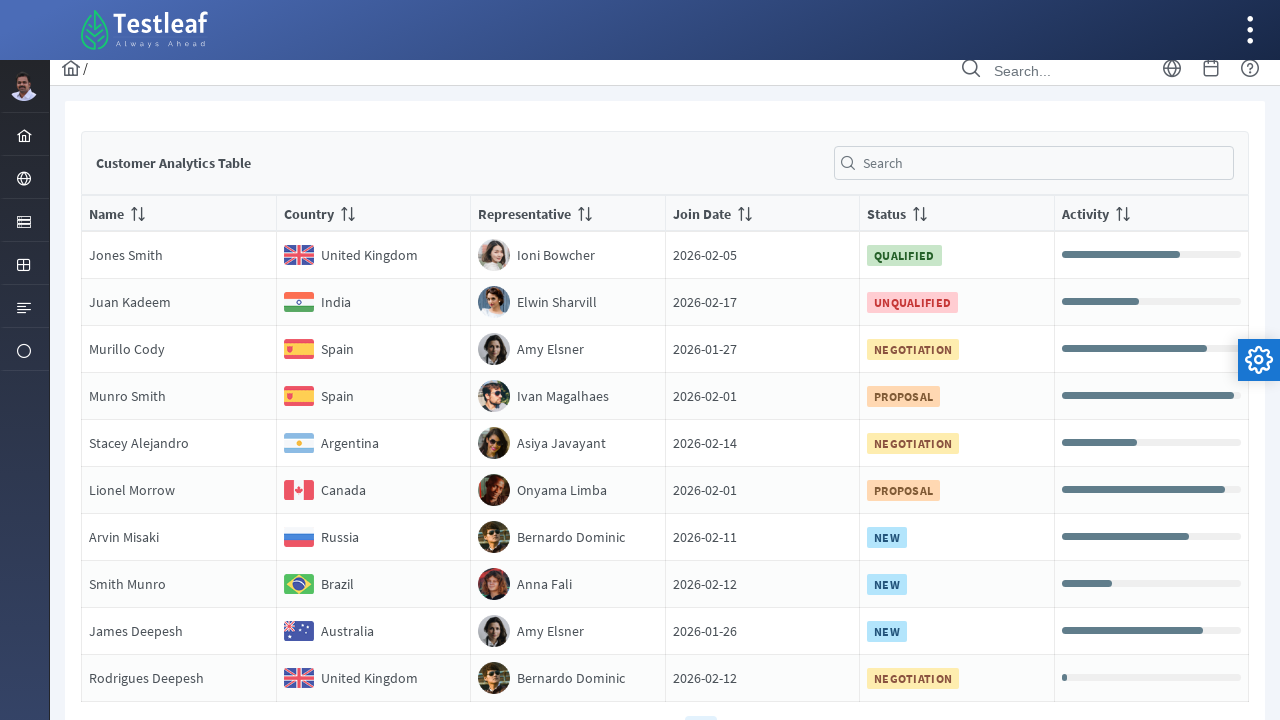

Read cell content from page 4, row 1, column 6: 'Activity'
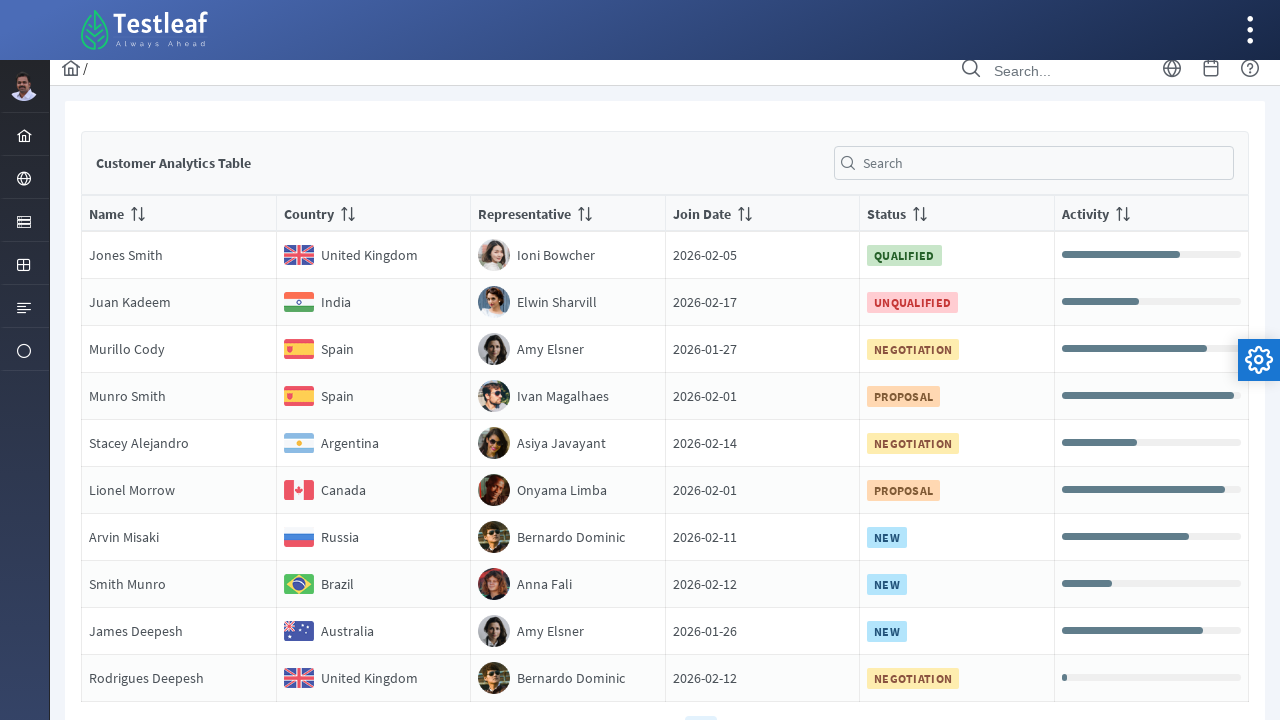

Read cell content from page 4, row 2, column 1: 'NameJuan Kadeem'
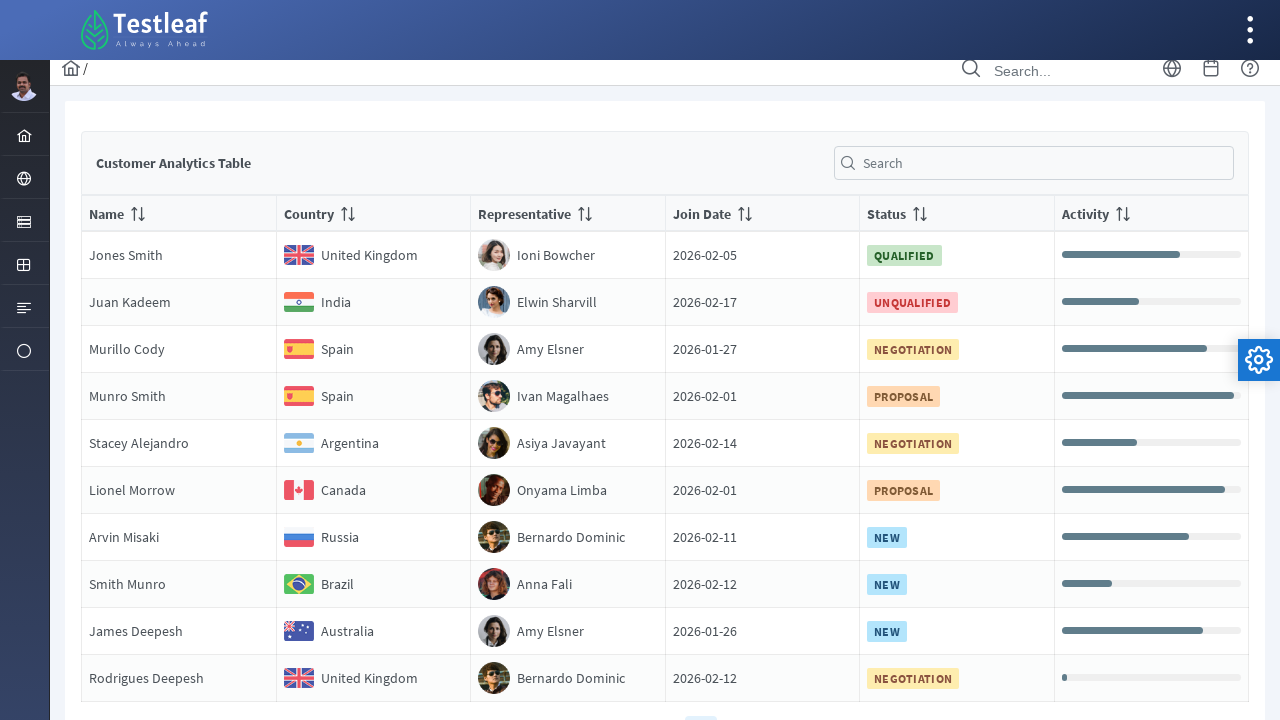

Read cell content from page 4, row 2, column 2: 'Country
                                India'
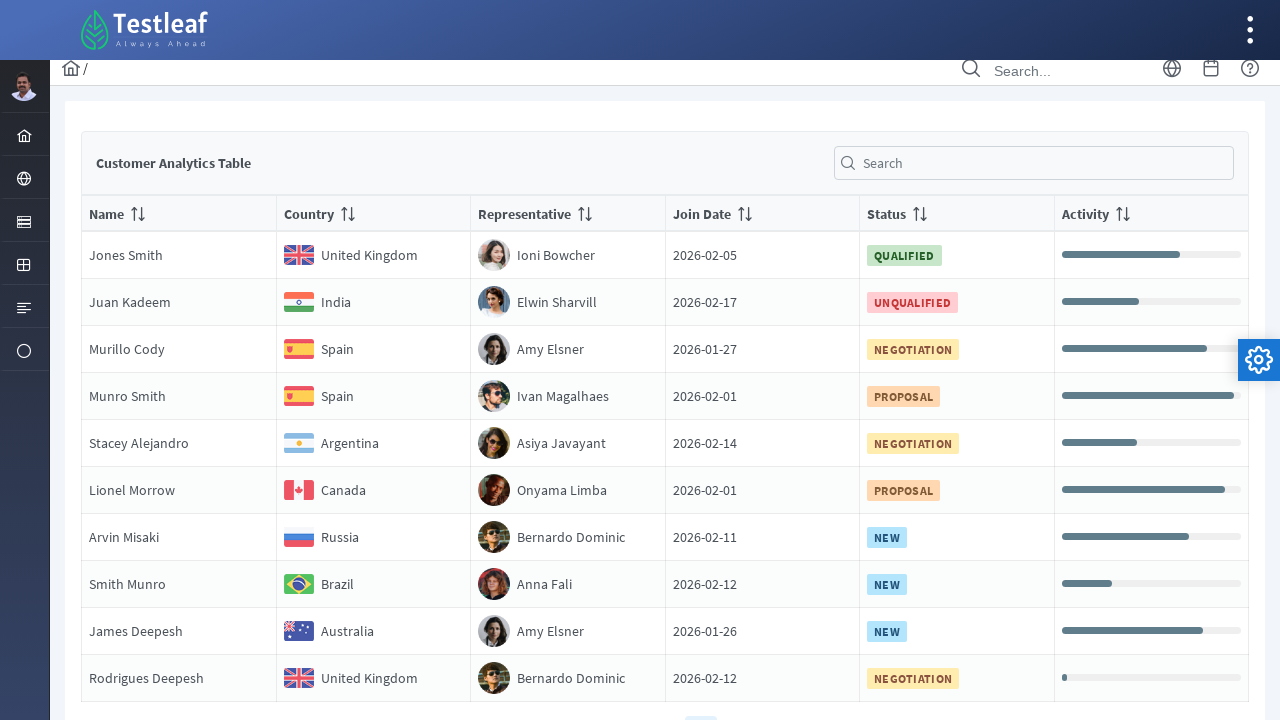

Read cell content from page 4, row 2, column 3: 'RepresentativeElwin Sharvill'
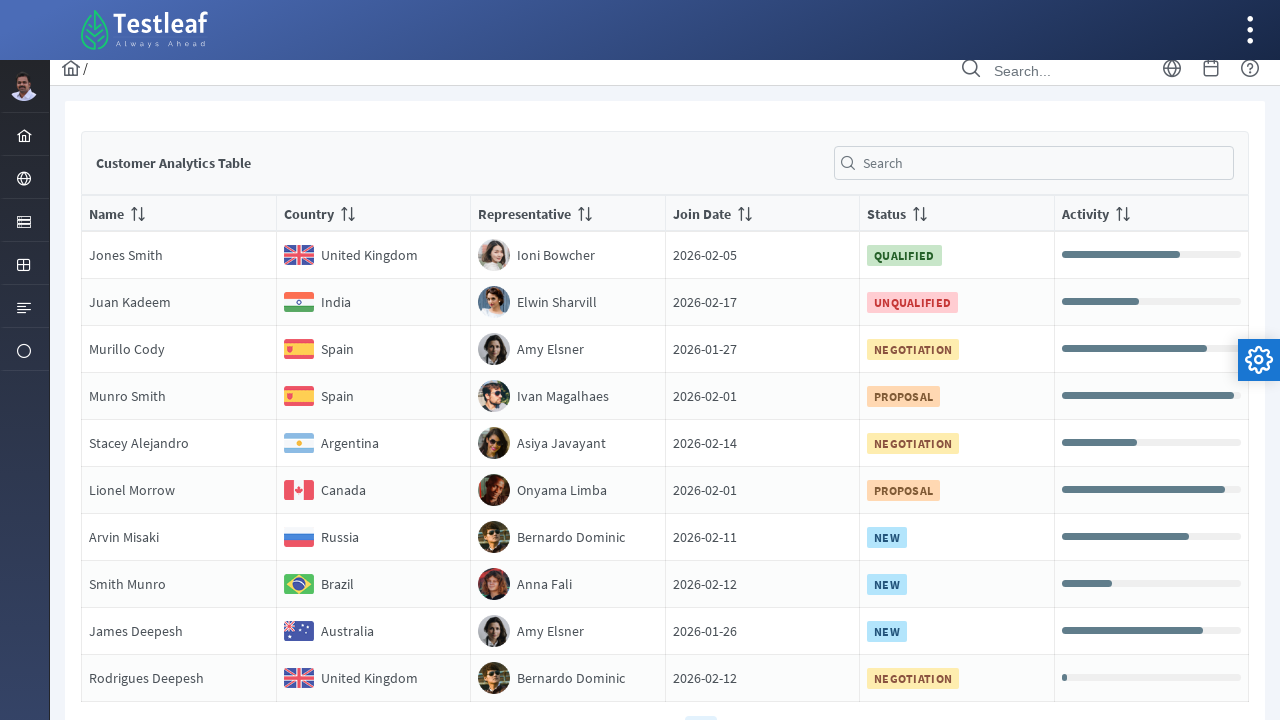

Read cell content from page 4, row 2, column 4: 'Join Date2026-02-17'
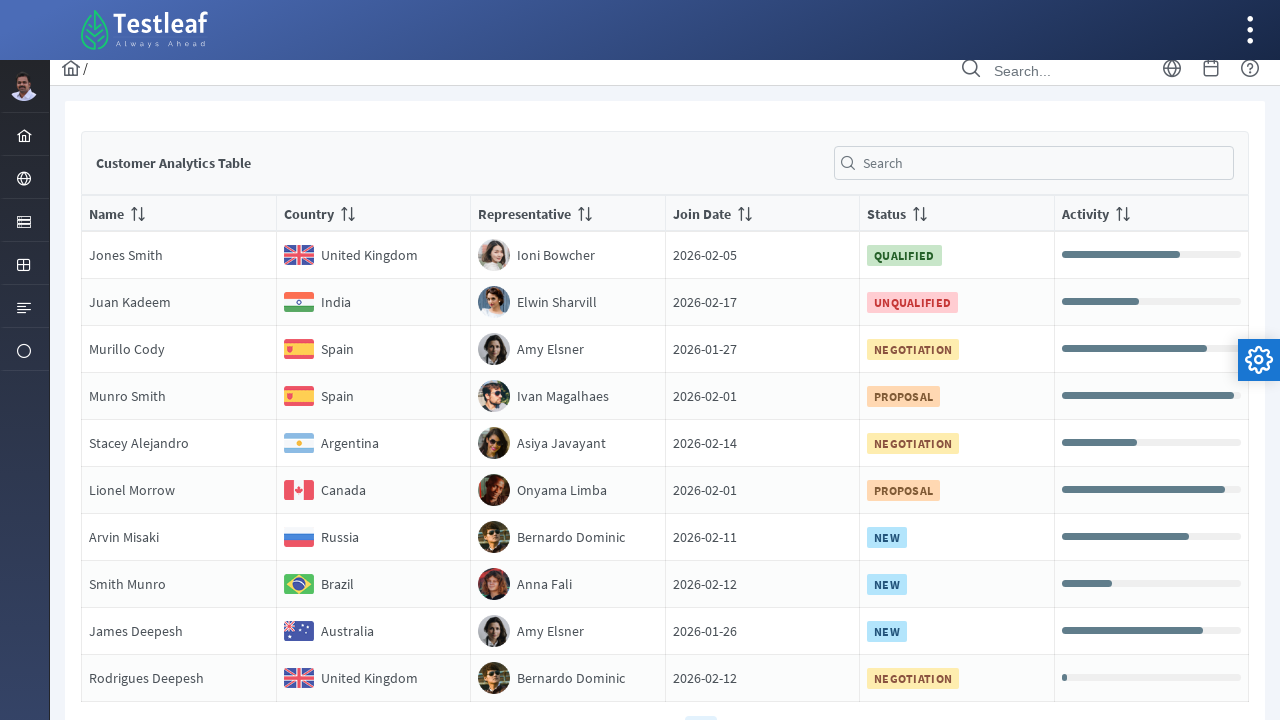

Read cell content from page 4, row 2, column 5: 'Status
                                UNQUALIFIED'
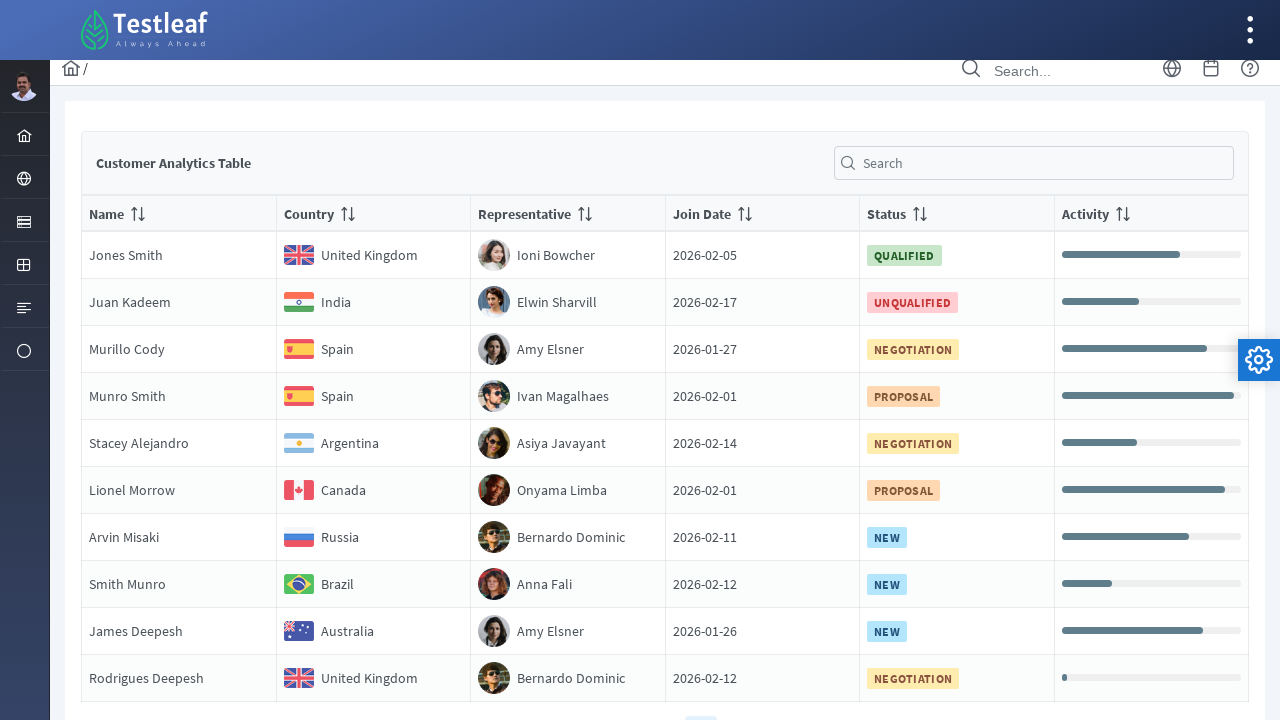

Read cell content from page 4, row 2, column 6: 'Activity'
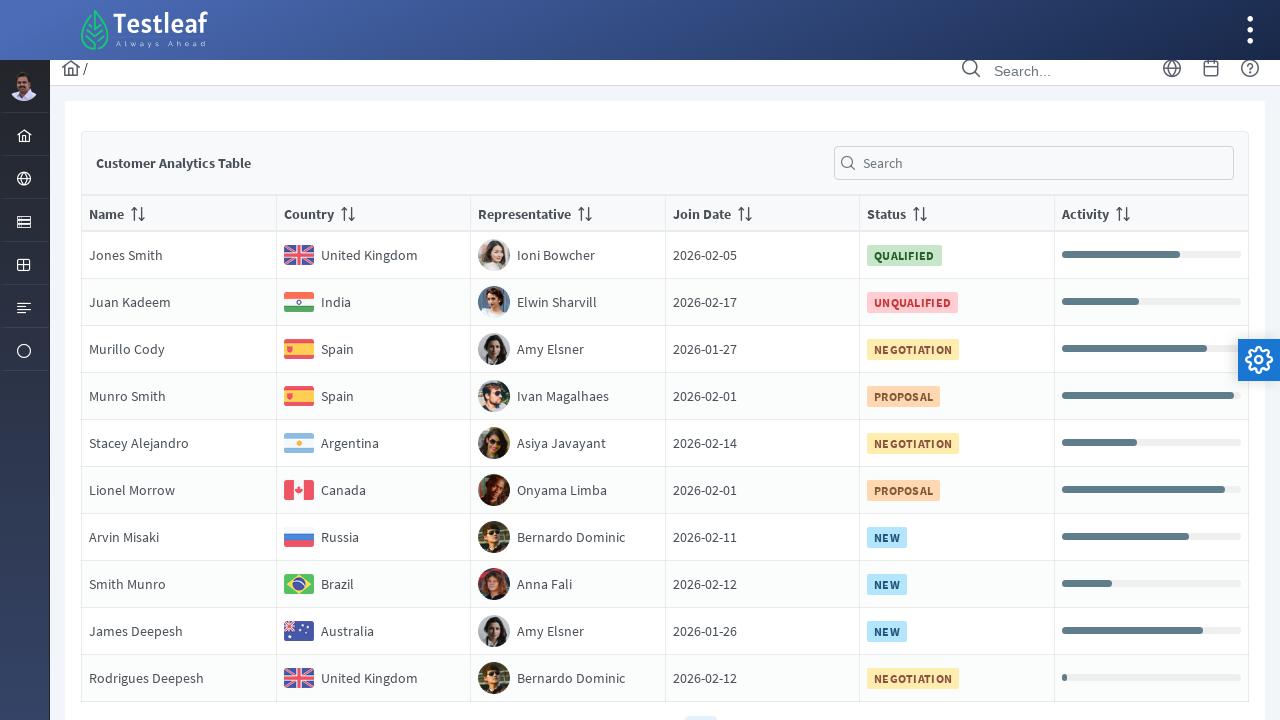

Read cell content from page 4, row 3, column 1: 'NameMurillo Cody'
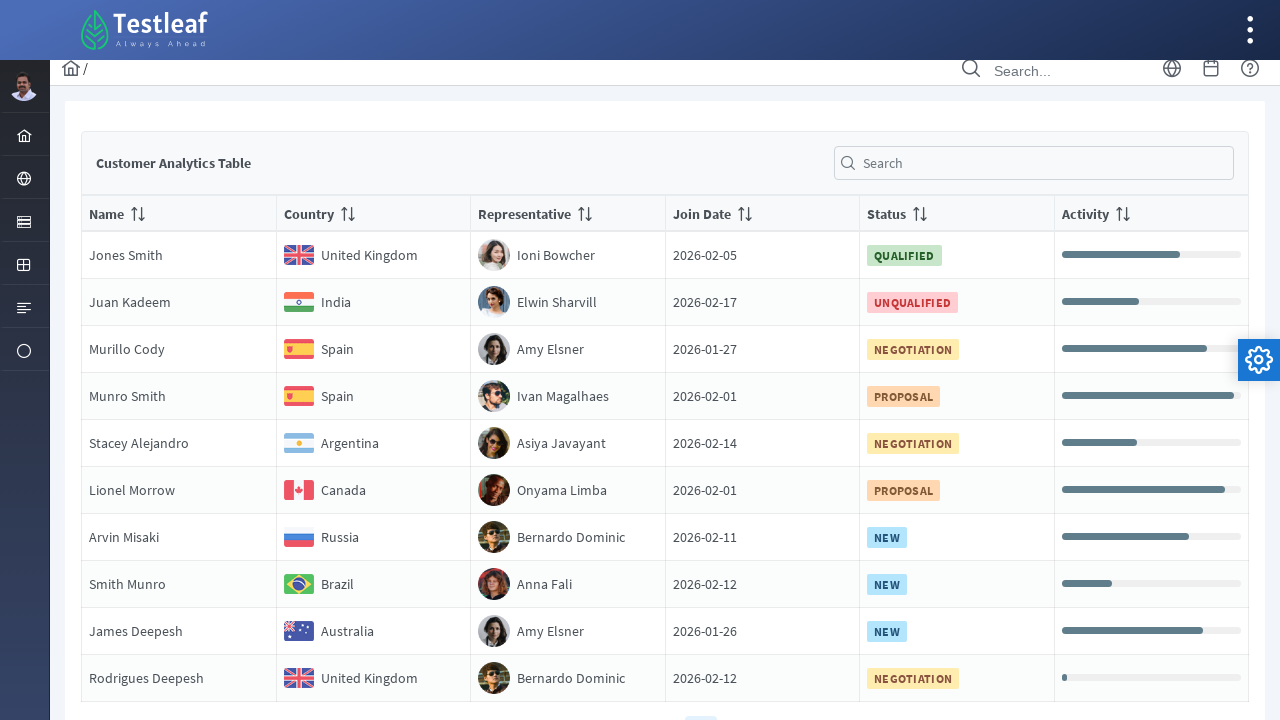

Read cell content from page 4, row 3, column 2: 'Country
                                Spain'
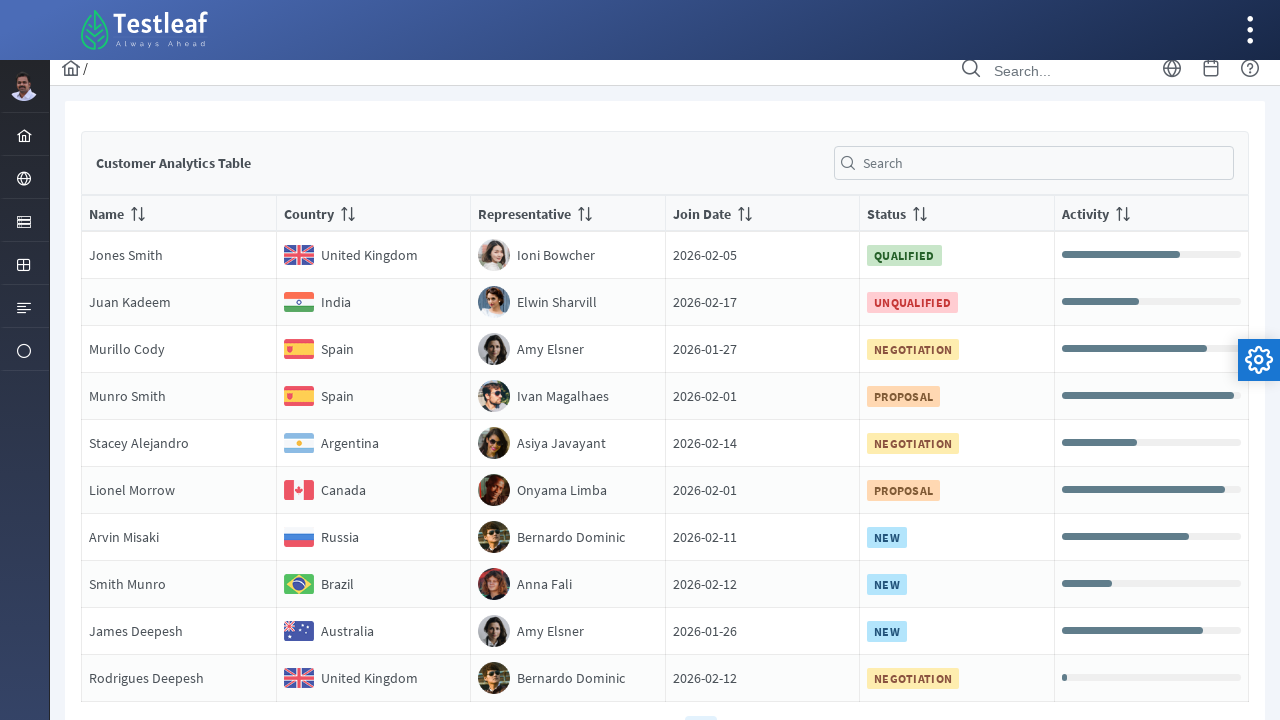

Read cell content from page 4, row 3, column 3: 'RepresentativeAmy Elsner'
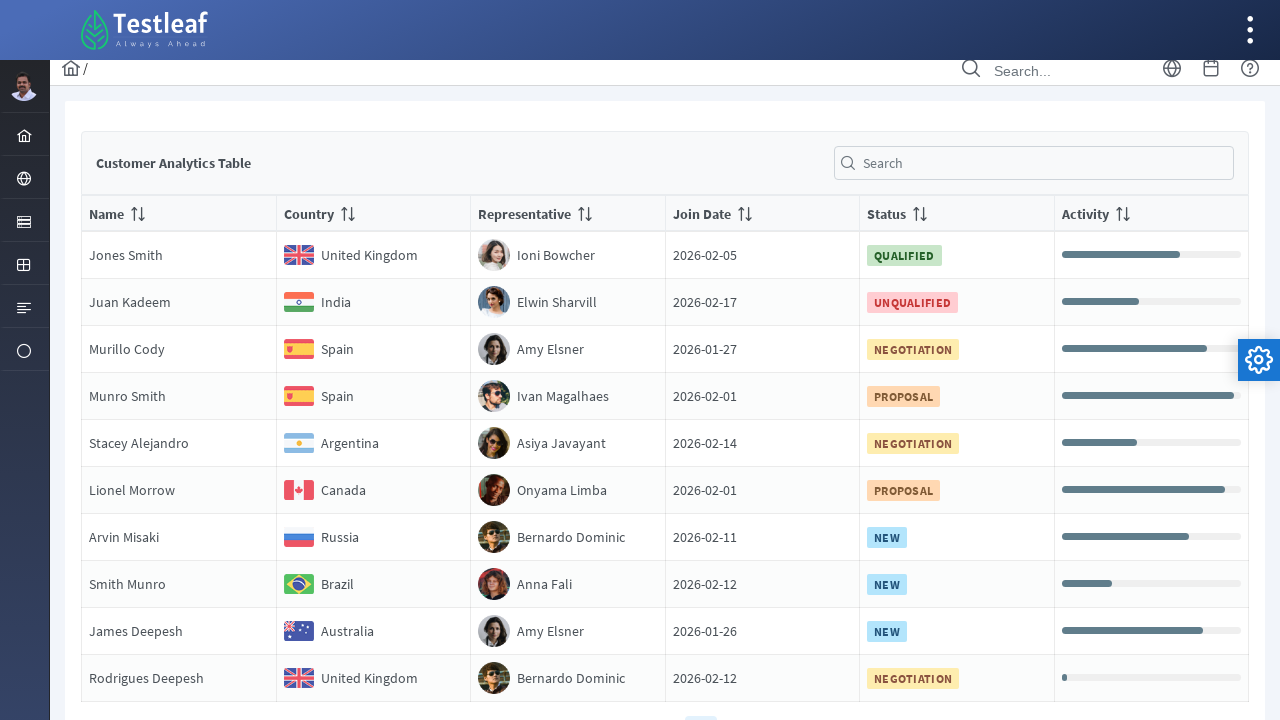

Read cell content from page 4, row 3, column 4: 'Join Date2026-01-27'
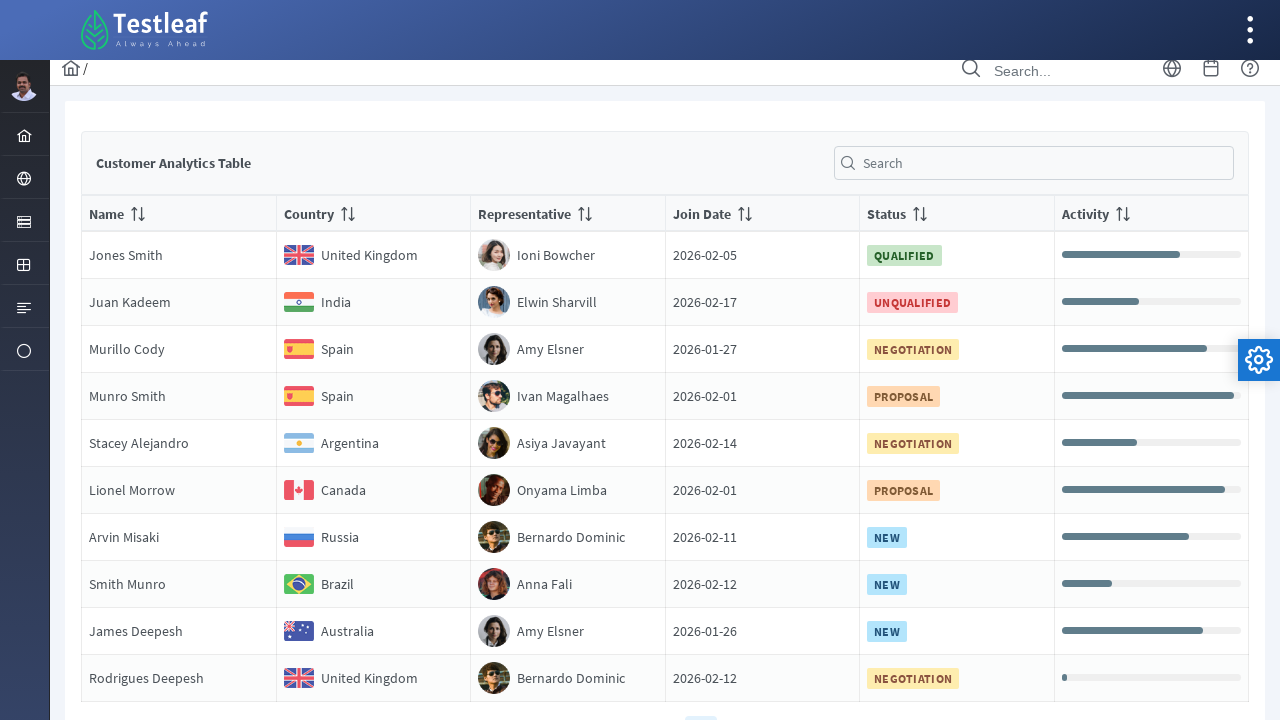

Read cell content from page 4, row 3, column 5: 'Status
                                NEGOTIATION'
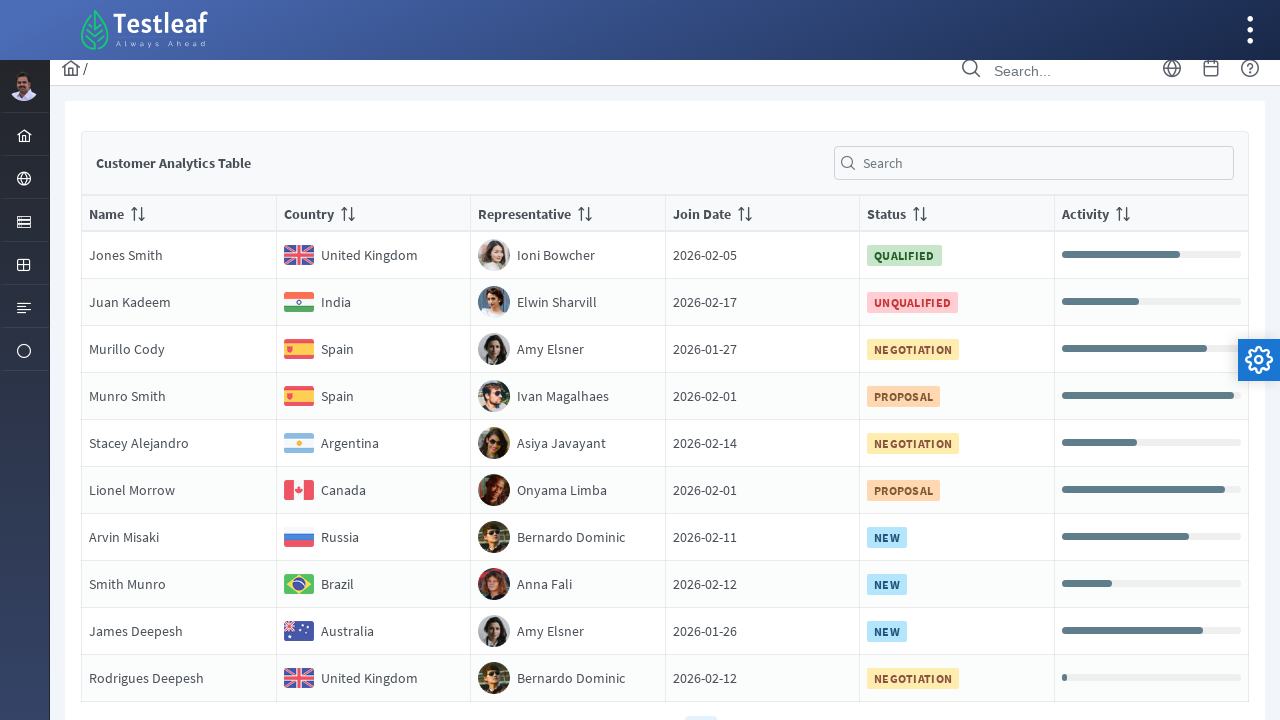

Read cell content from page 4, row 3, column 6: 'Activity'
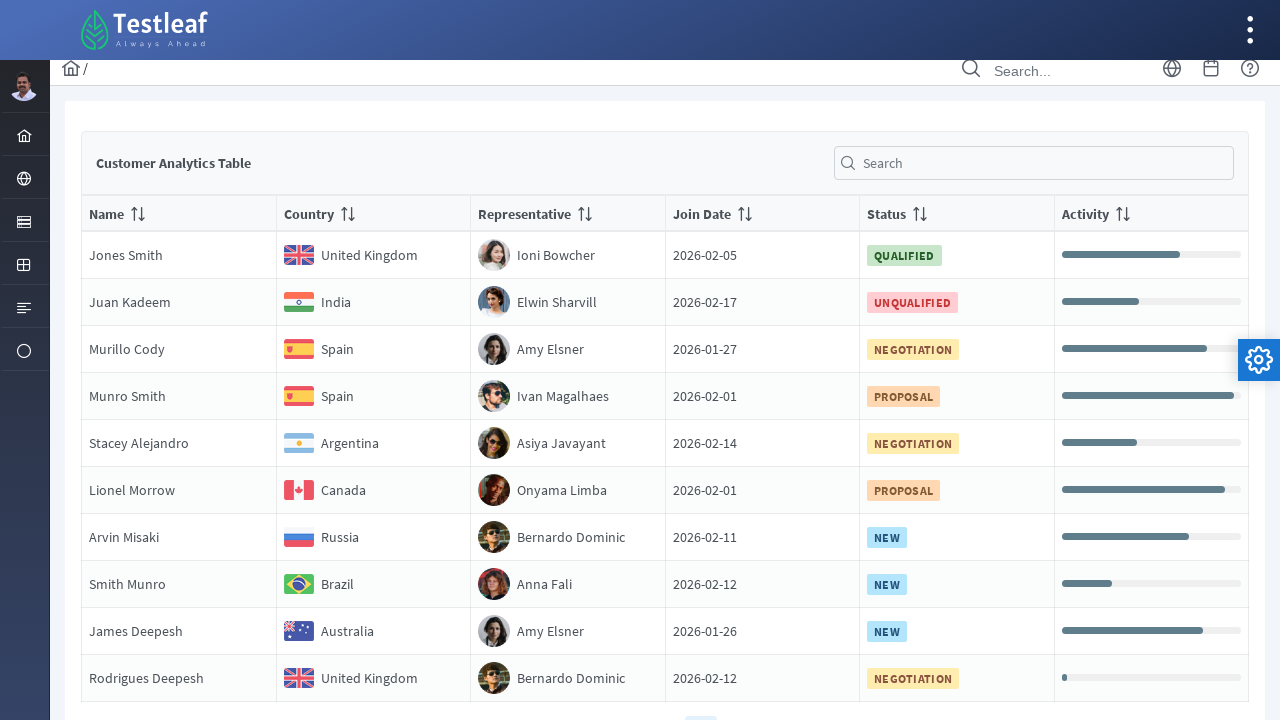

Read cell content from page 4, row 4, column 1: 'NameMunro Smith'
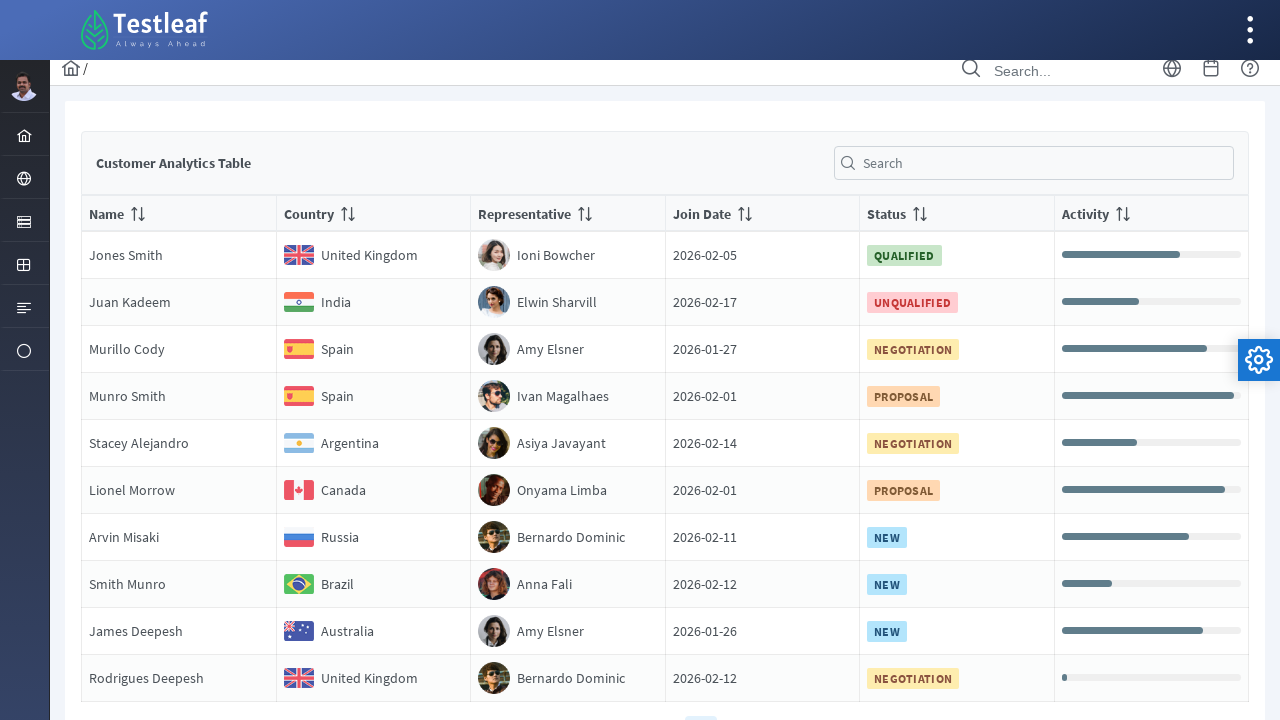

Read cell content from page 4, row 4, column 2: 'Country
                                Spain'
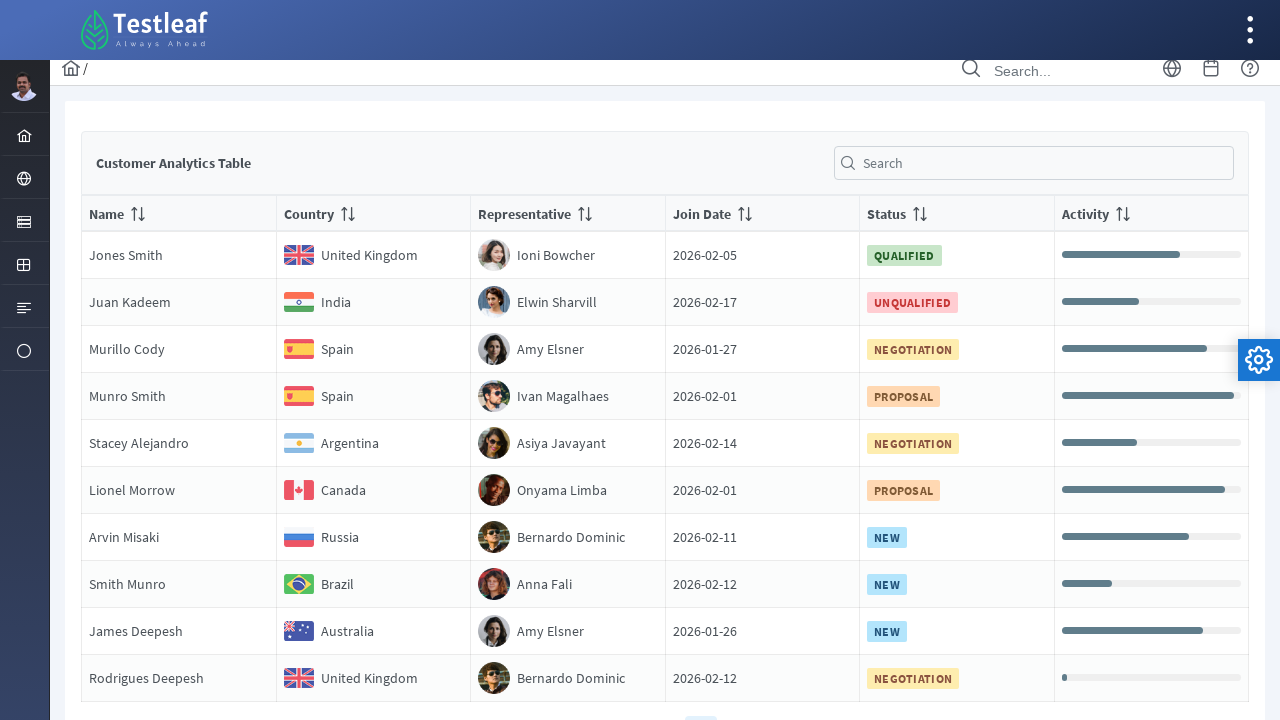

Read cell content from page 4, row 4, column 3: 'RepresentativeIvan Magalhaes'
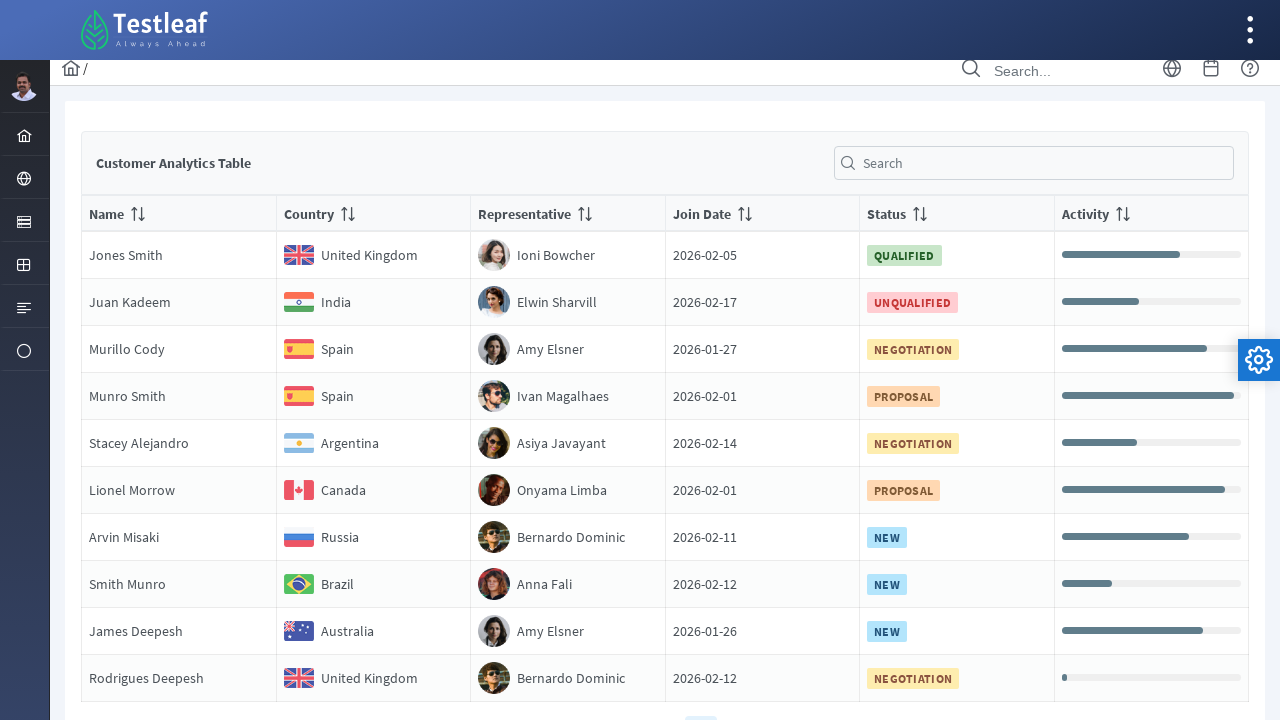

Read cell content from page 4, row 4, column 4: 'Join Date2026-02-01'
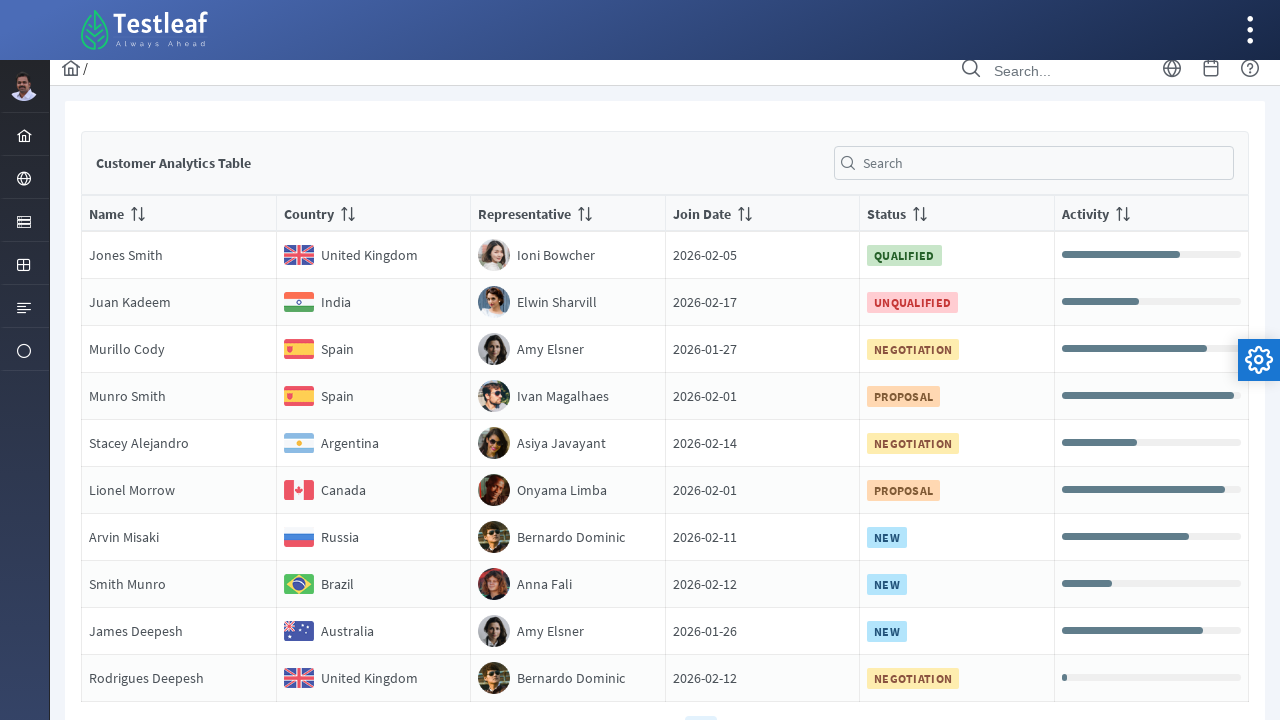

Read cell content from page 4, row 4, column 5: 'Status
                                PROPOSAL'
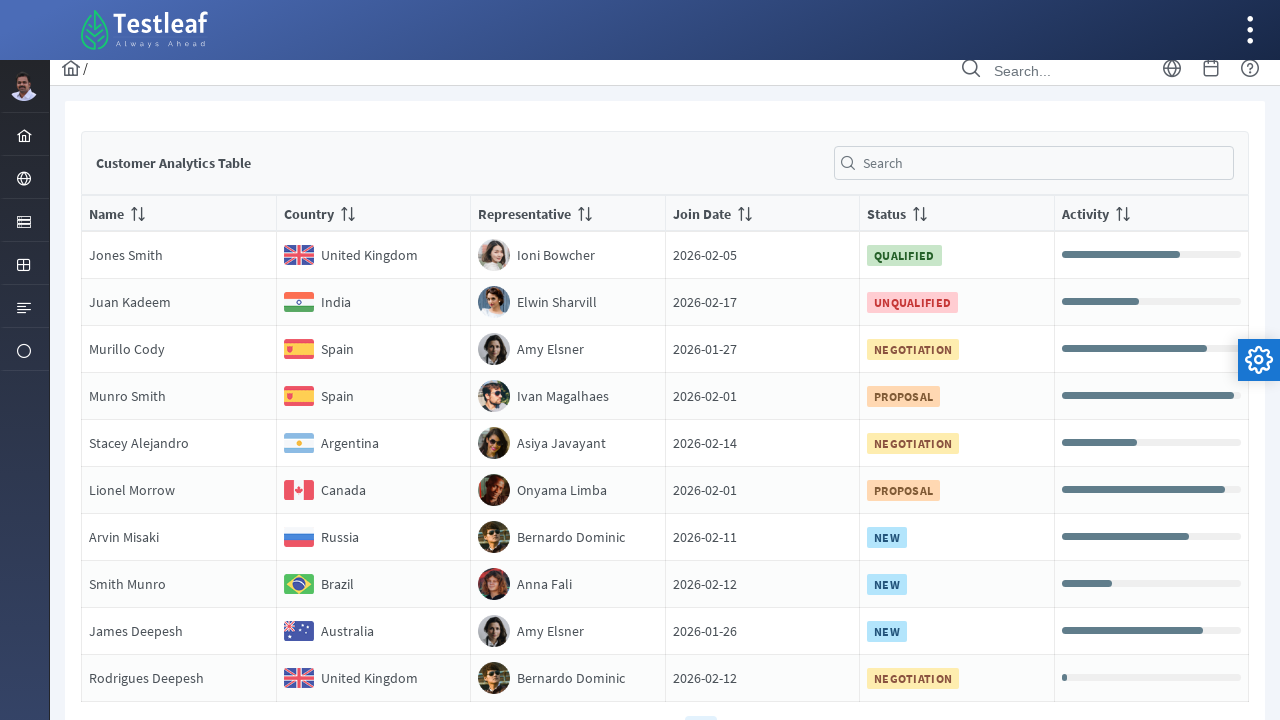

Read cell content from page 4, row 4, column 6: 'Activity'
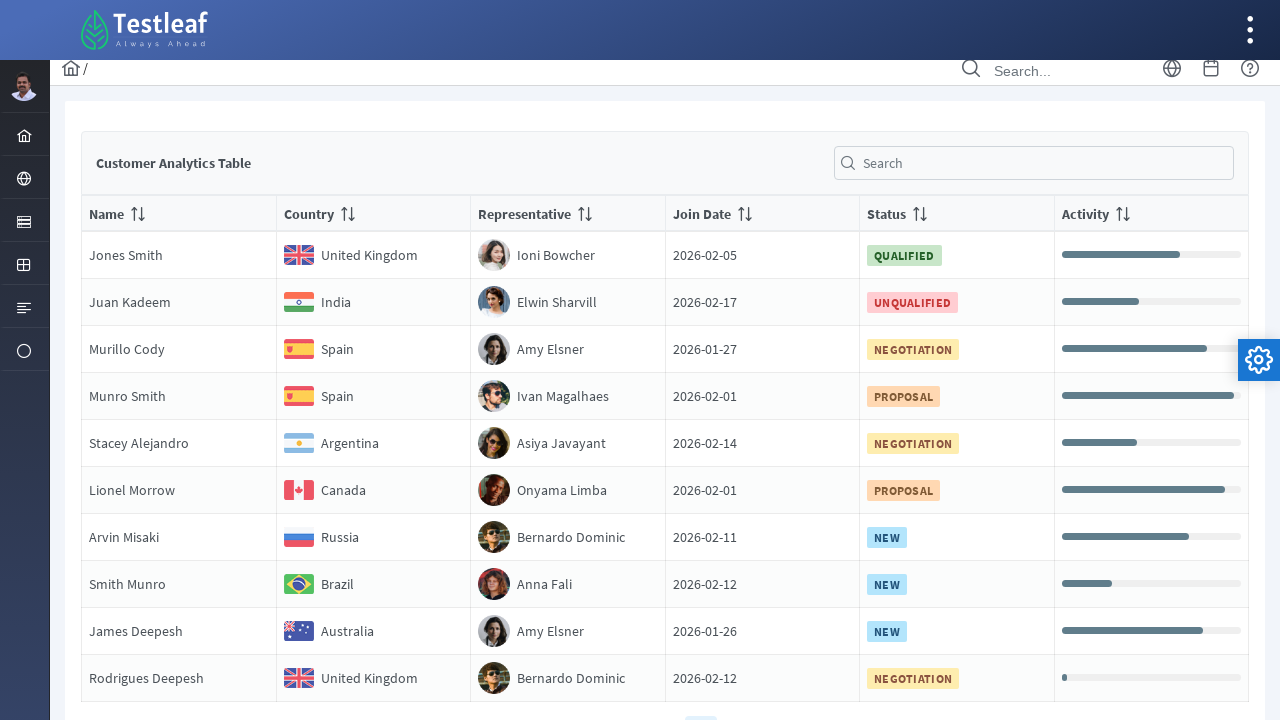

Read cell content from page 4, row 5, column 1: 'NameStacey Alejandro'
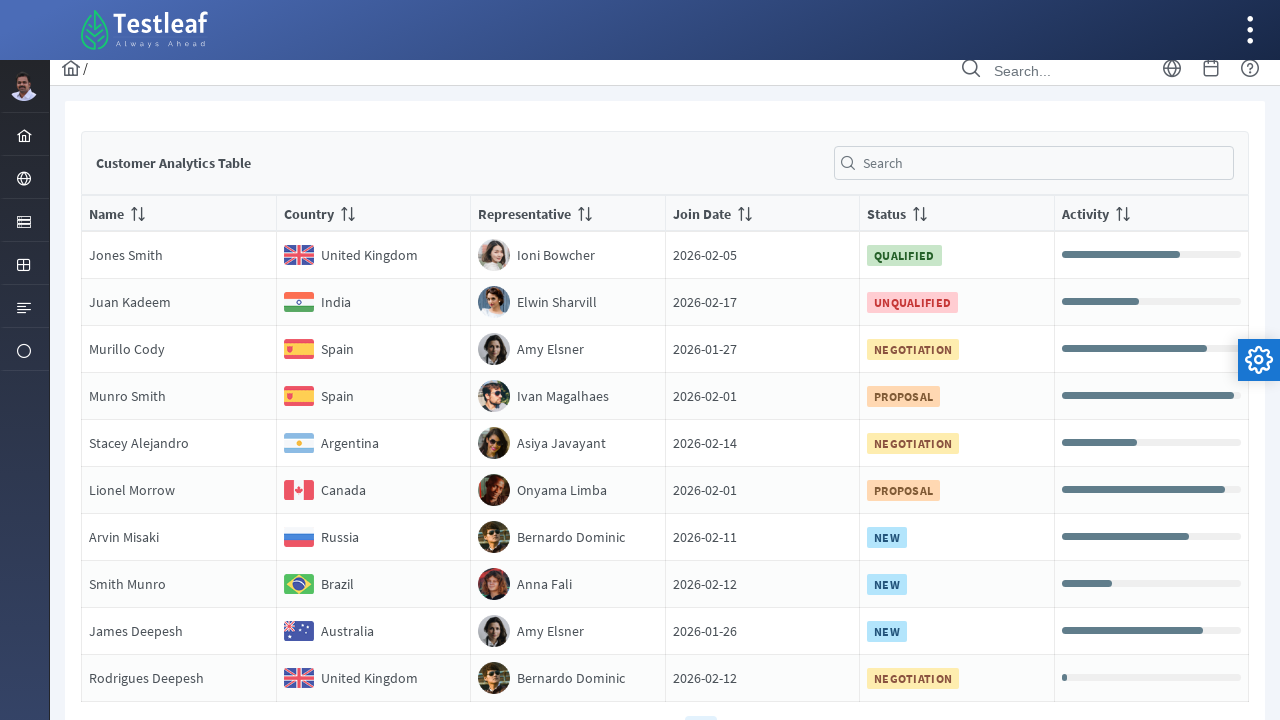

Read cell content from page 4, row 5, column 2: 'Country
                                Argentina'
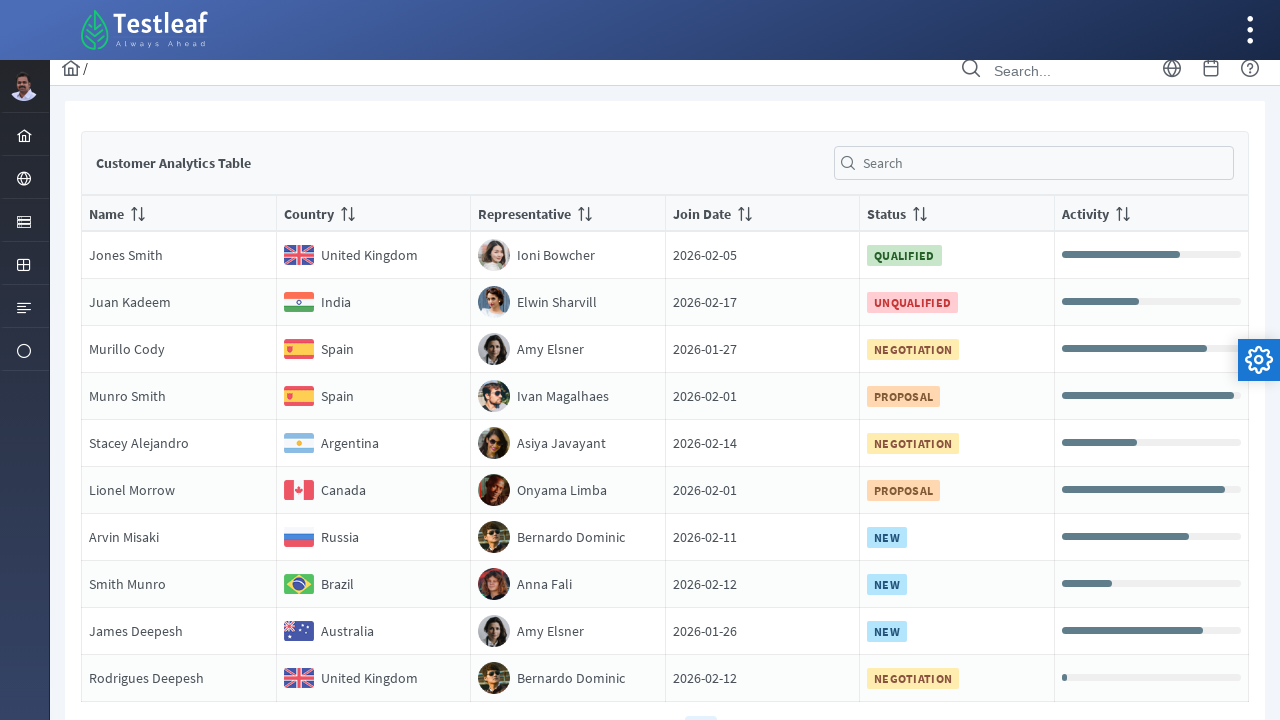

Read cell content from page 4, row 5, column 3: 'RepresentativeAsiya Javayant'
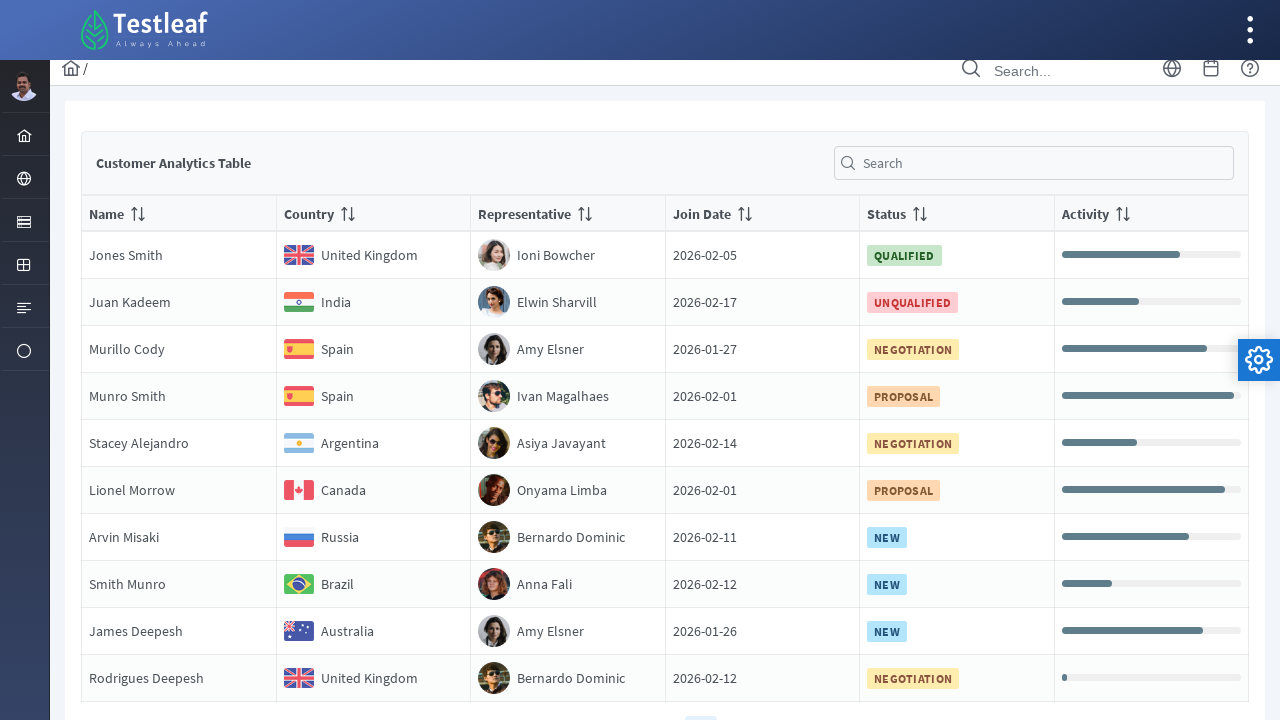

Read cell content from page 4, row 5, column 4: 'Join Date2026-02-14'
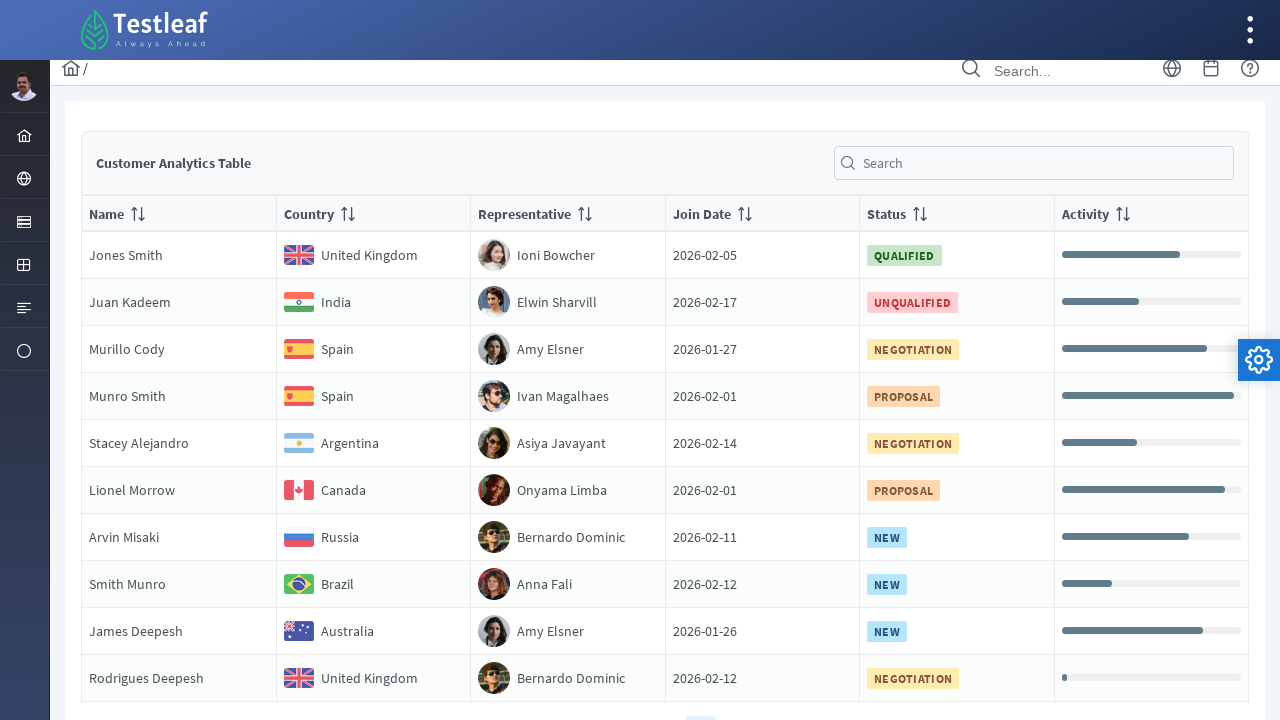

Read cell content from page 4, row 5, column 5: 'Status
                                NEGOTIATION'
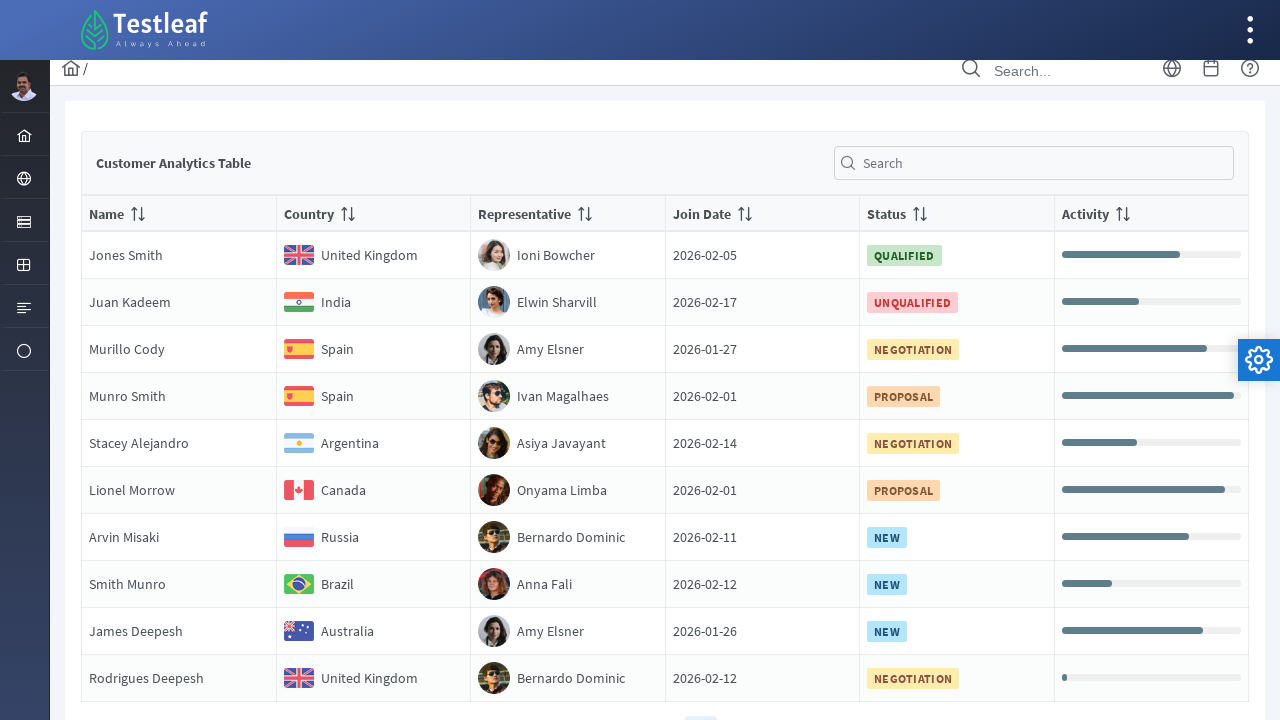

Read cell content from page 4, row 5, column 6: 'Activity'
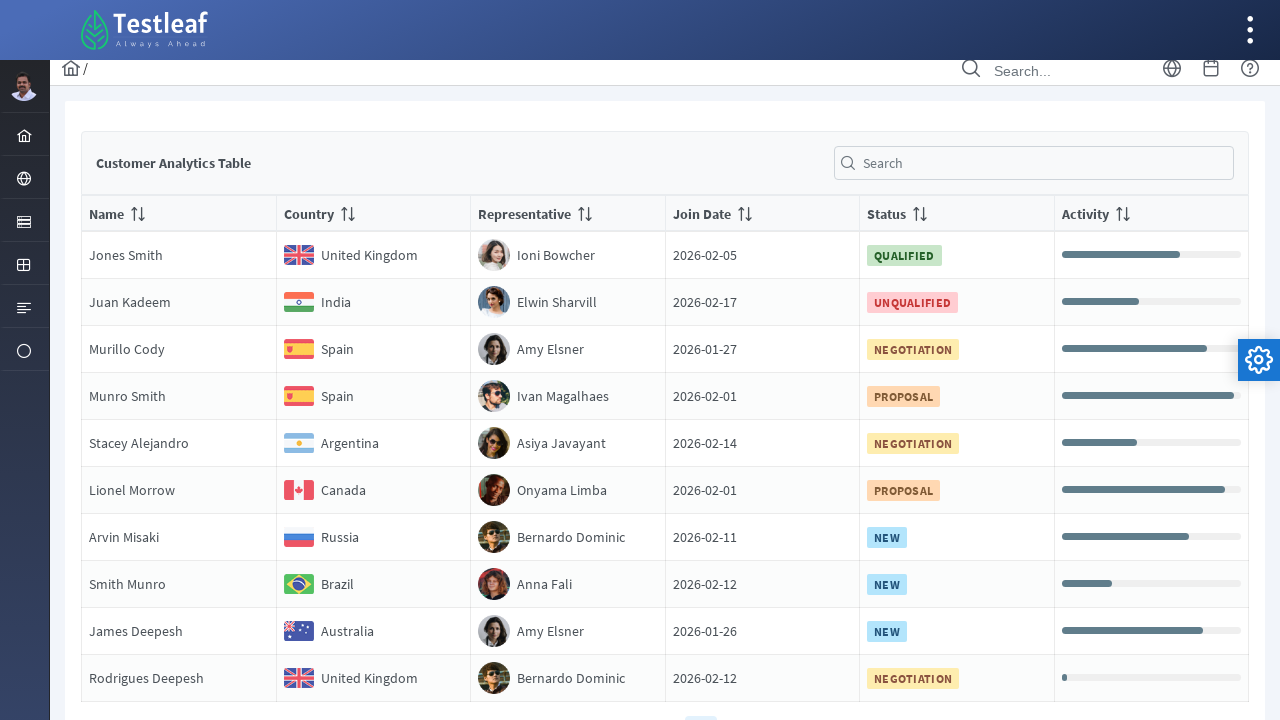

Read cell content from page 4, row 6, column 1: 'NameLionel Morrow'
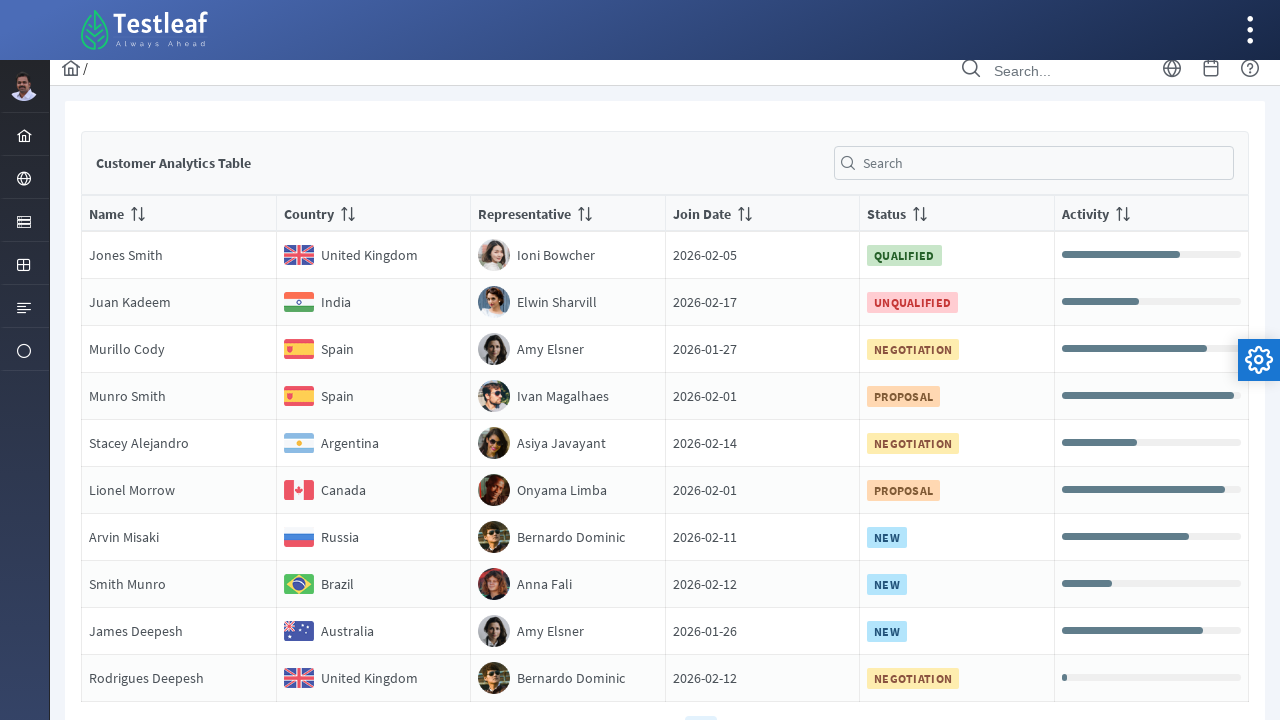

Read cell content from page 4, row 6, column 2: 'Country
                                Canada'
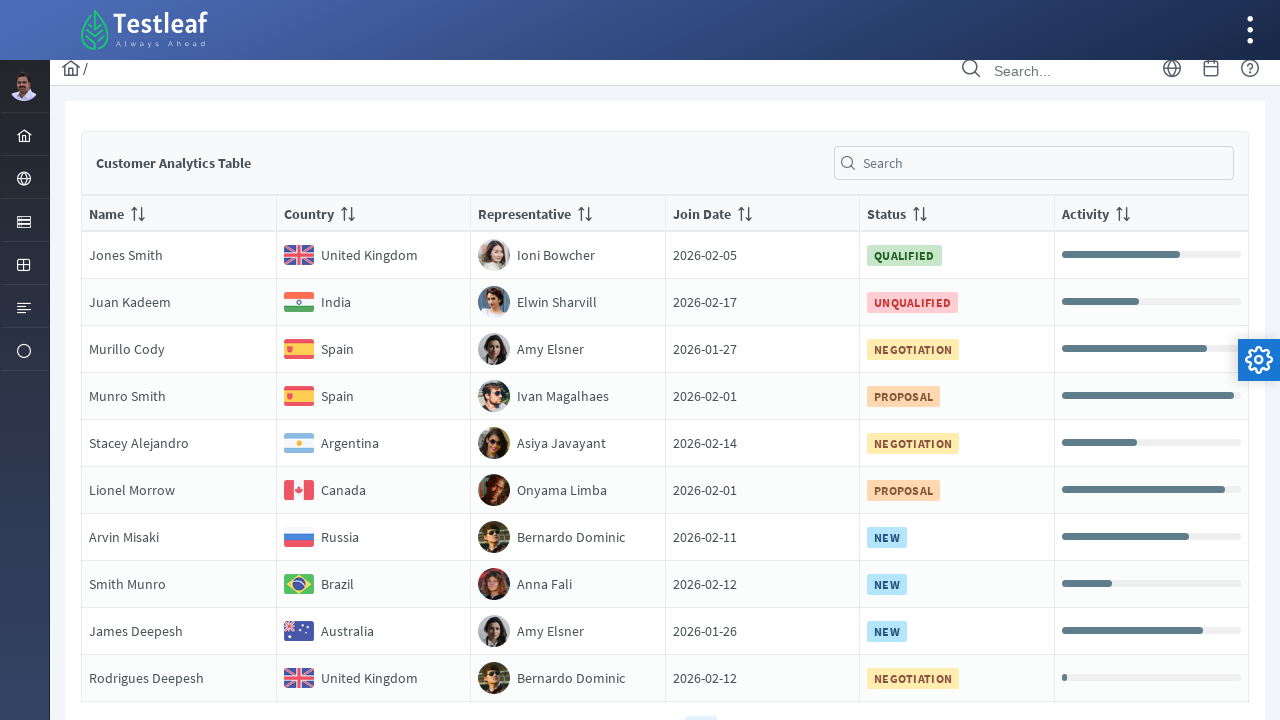

Read cell content from page 4, row 6, column 3: 'RepresentativeOnyama Limba'
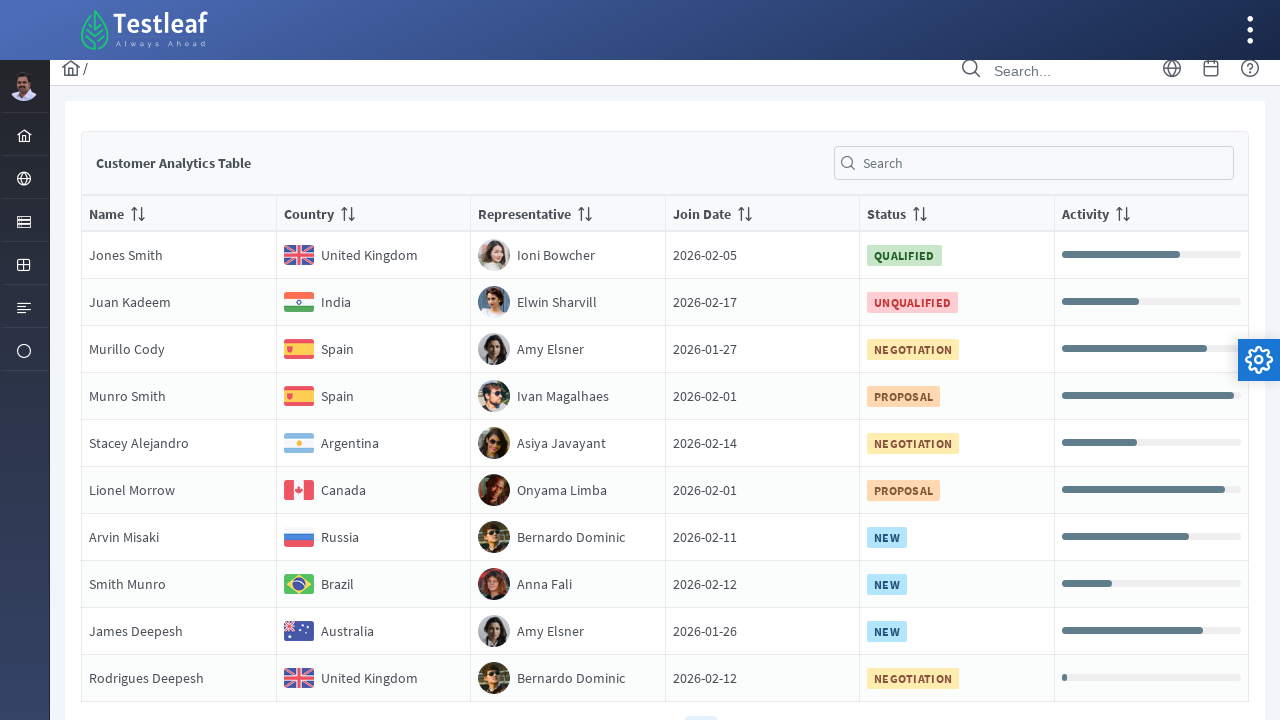

Read cell content from page 4, row 6, column 4: 'Join Date2026-02-01'
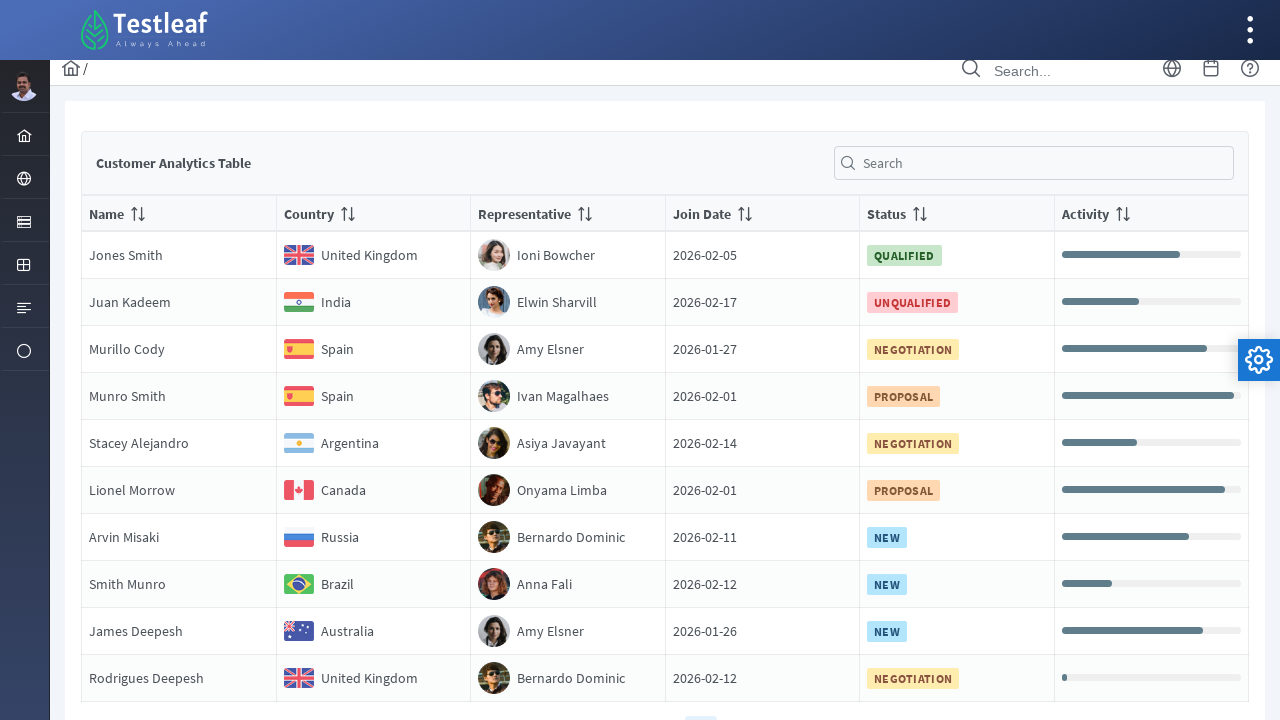

Read cell content from page 4, row 6, column 5: 'Status
                                PROPOSAL'
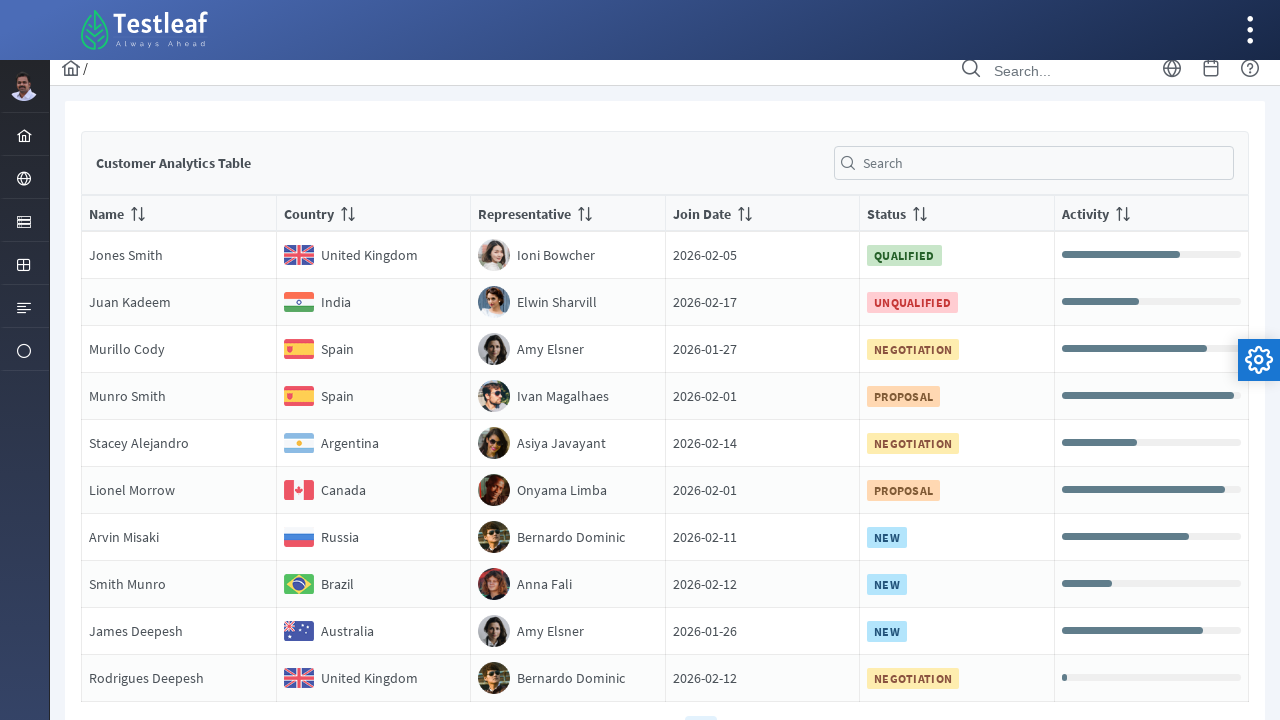

Read cell content from page 4, row 6, column 6: 'Activity'
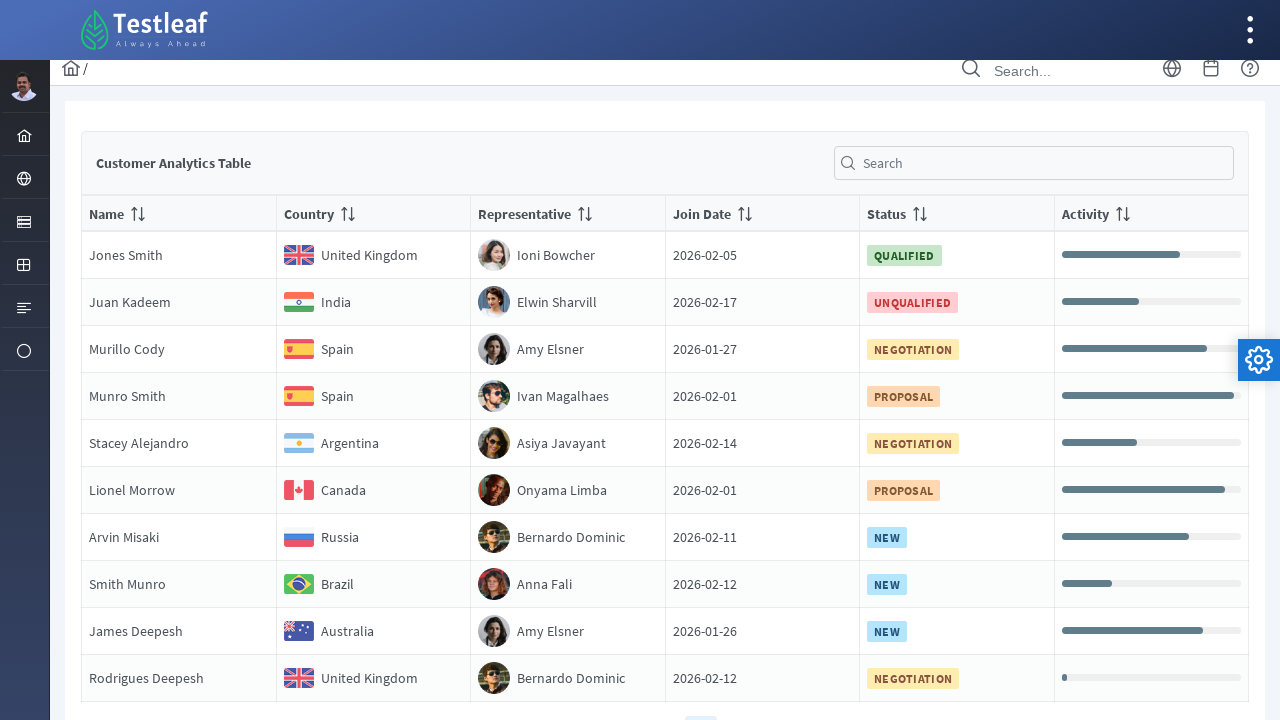

Read cell content from page 4, row 7, column 1: 'NameArvin Misaki'
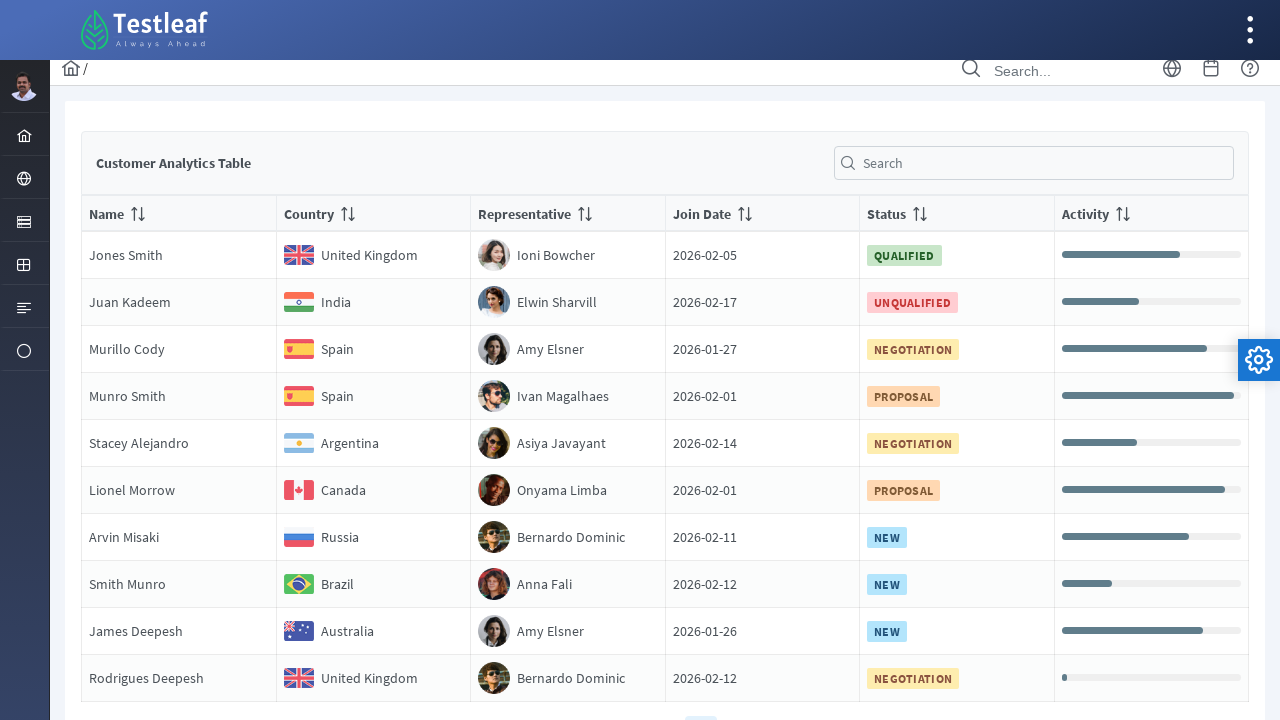

Read cell content from page 4, row 7, column 2: 'Country
                                Russia'
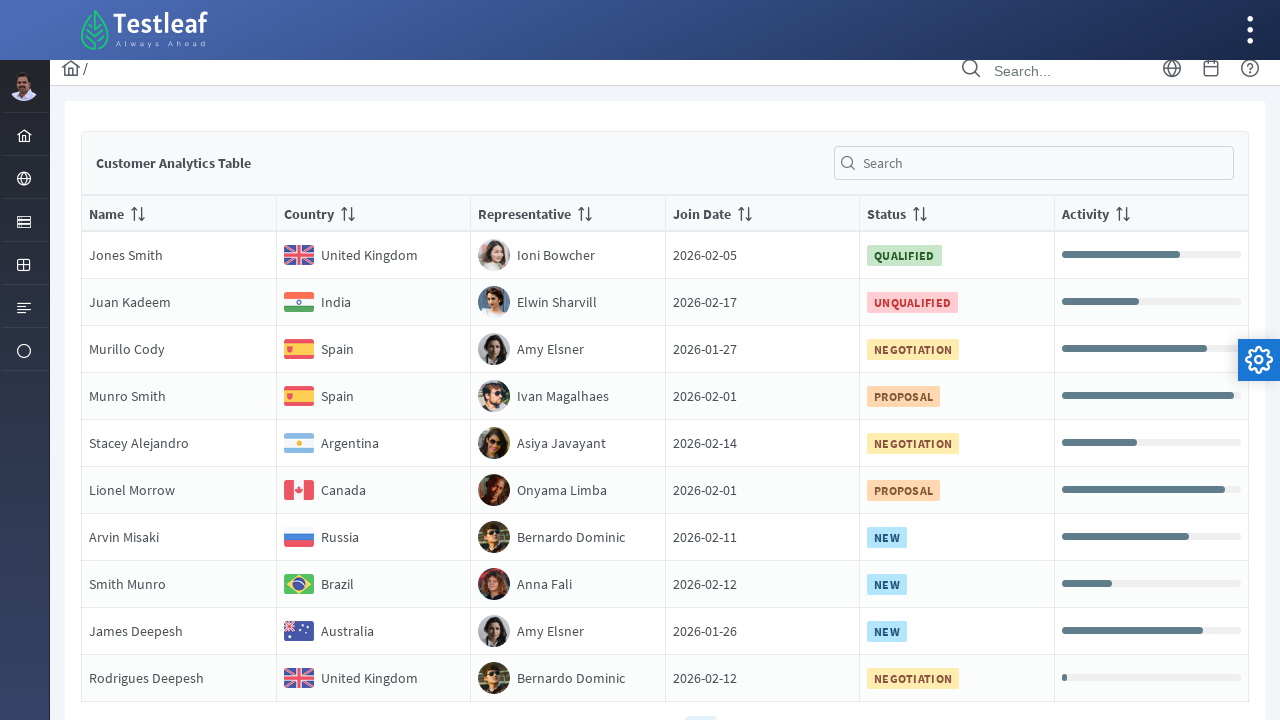

Read cell content from page 4, row 7, column 3: 'RepresentativeBernardo Dominic'
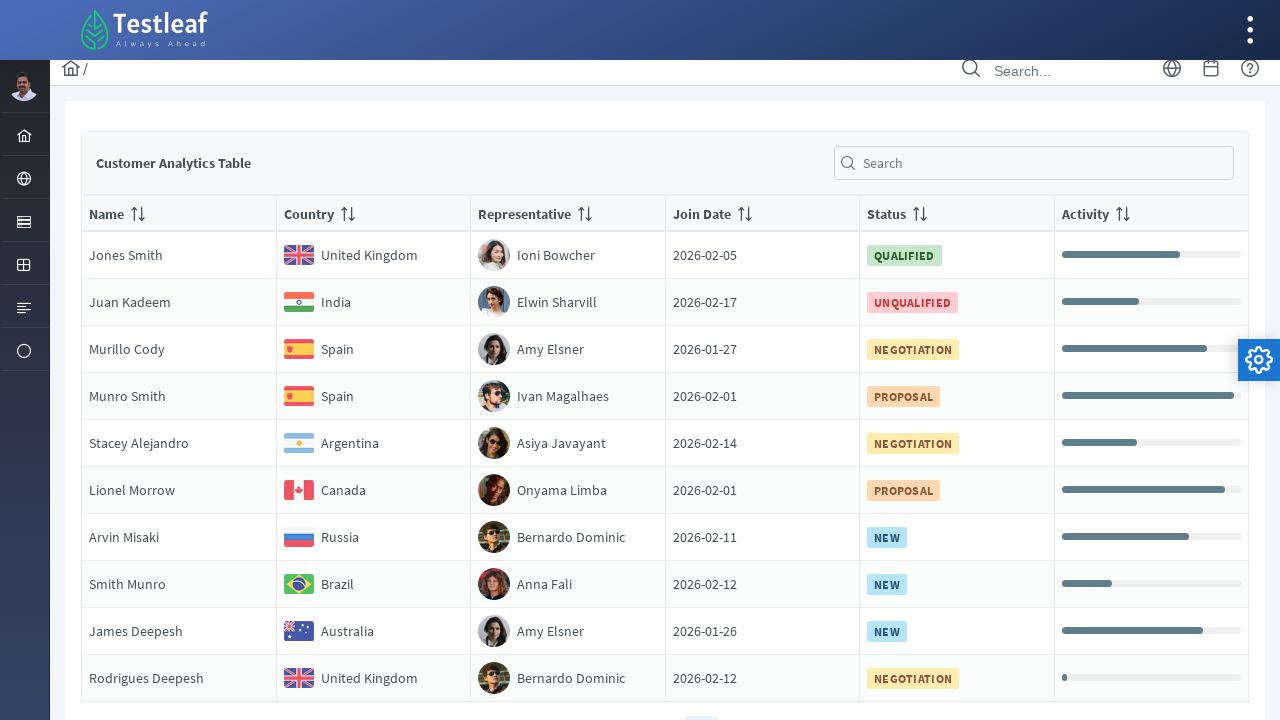

Read cell content from page 4, row 7, column 4: 'Join Date2026-02-11'
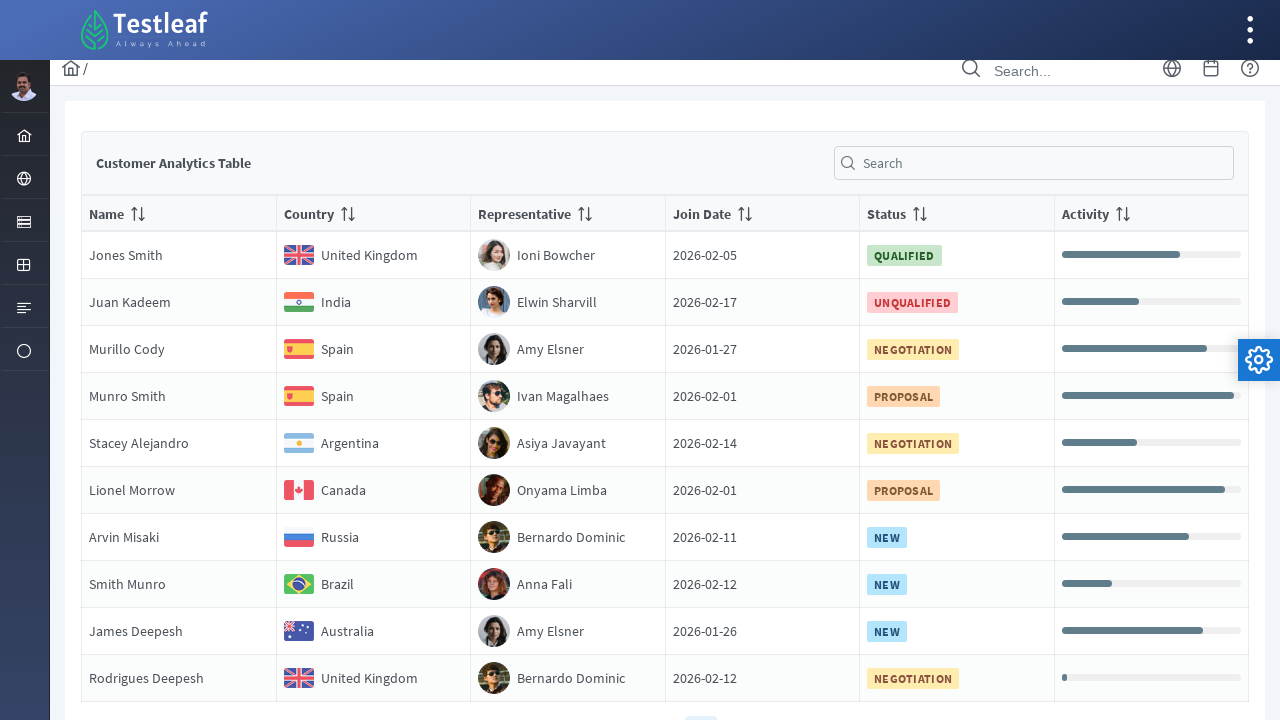

Read cell content from page 4, row 7, column 5: 'Status
                                NEW'
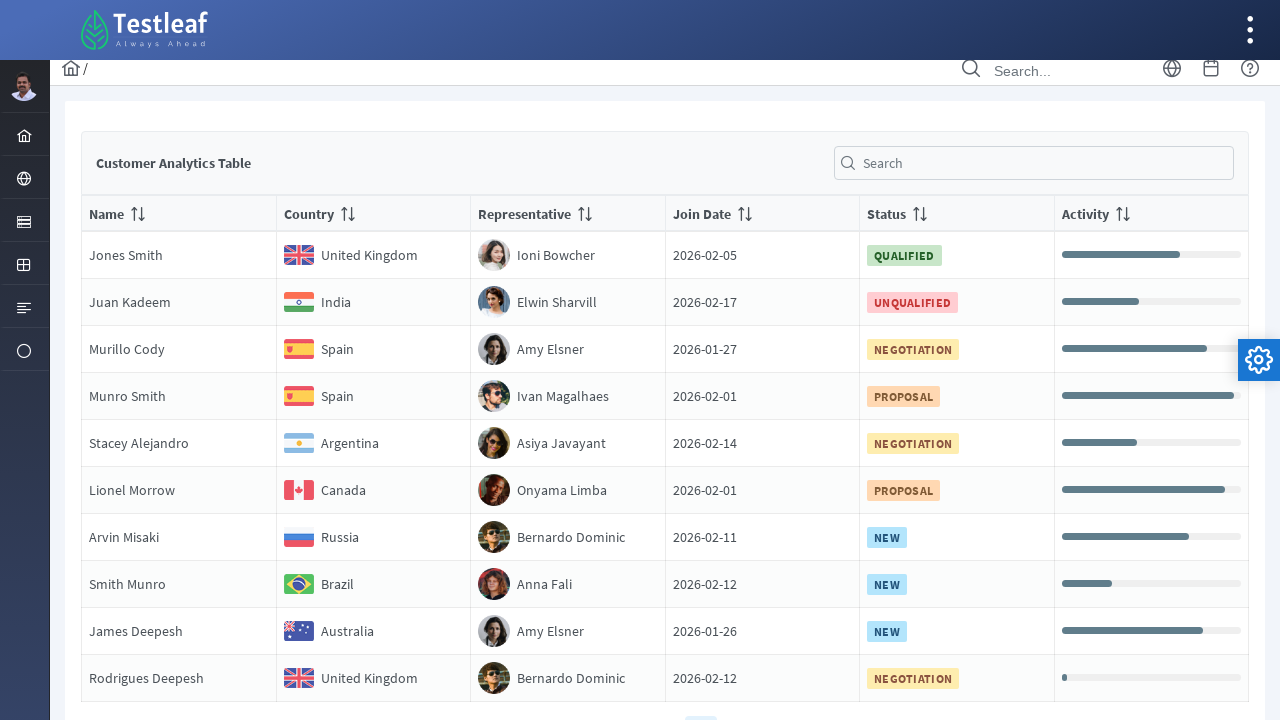

Read cell content from page 4, row 7, column 6: 'Activity'
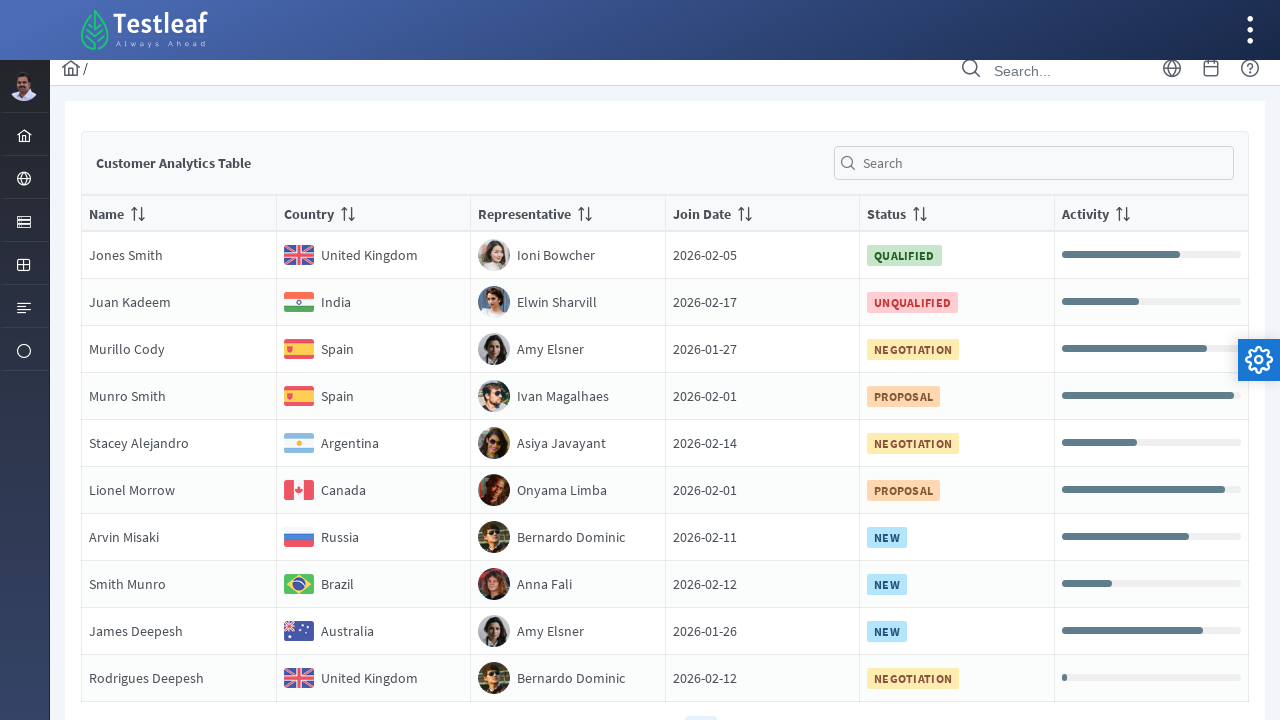

Read cell content from page 4, row 8, column 1: 'NameSmith Munro'
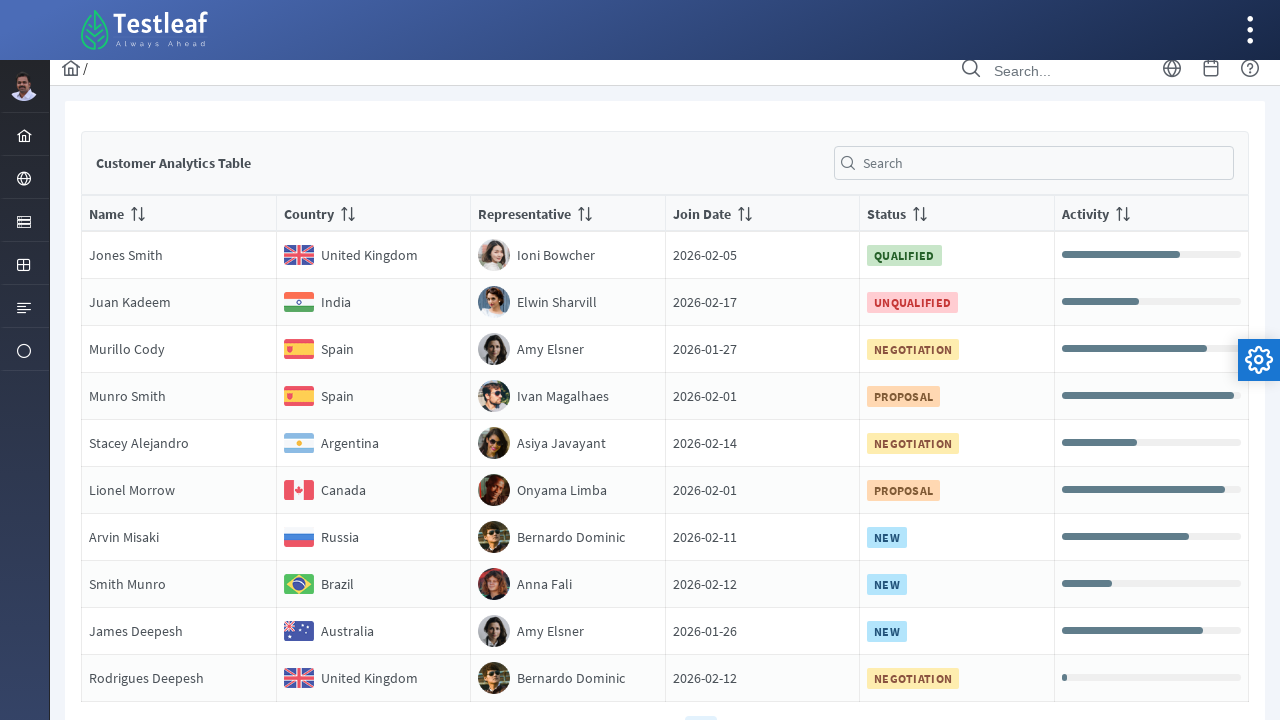

Read cell content from page 4, row 8, column 2: 'Country
                                Brazil'
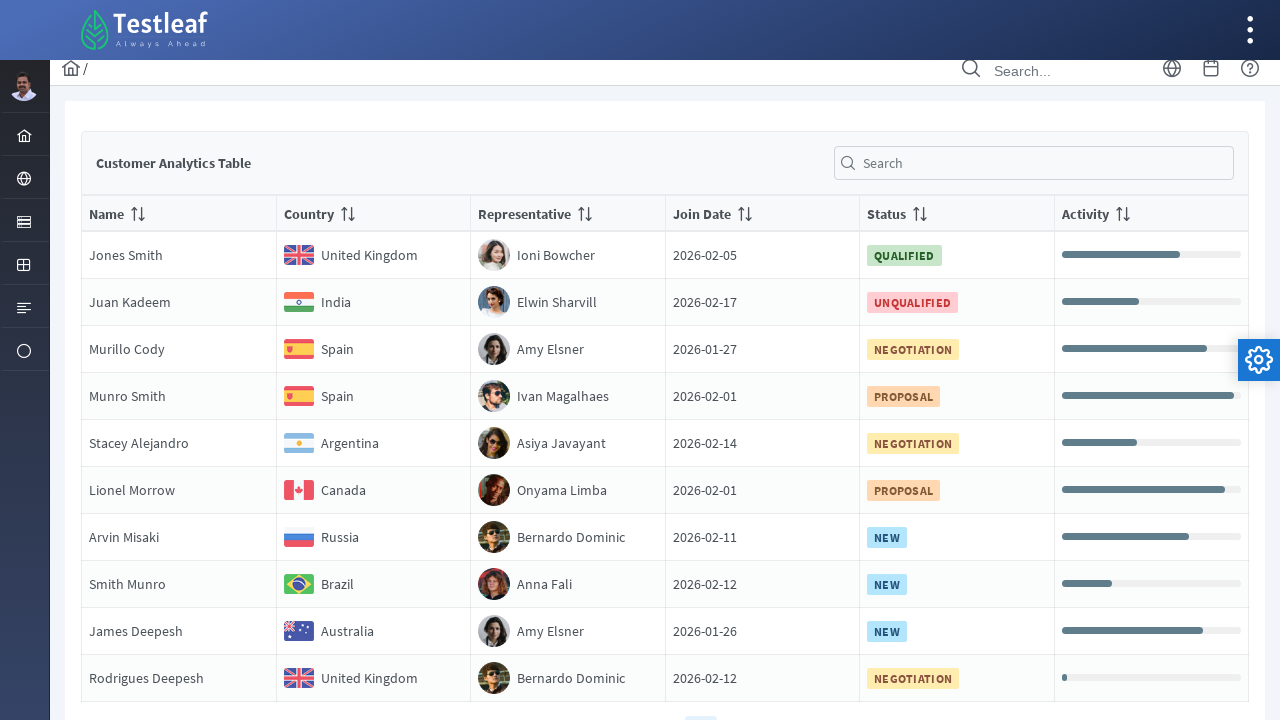

Read cell content from page 4, row 8, column 3: 'RepresentativeAnna Fali'
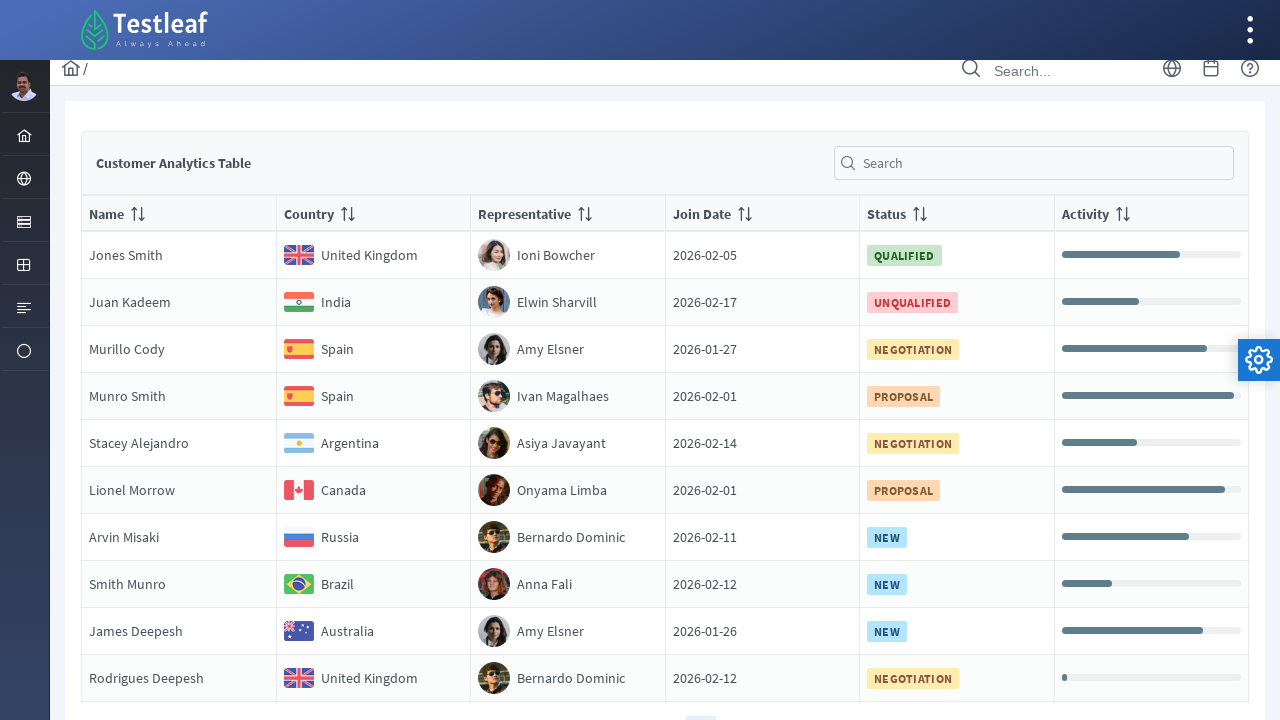

Read cell content from page 4, row 8, column 4: 'Join Date2026-02-12'
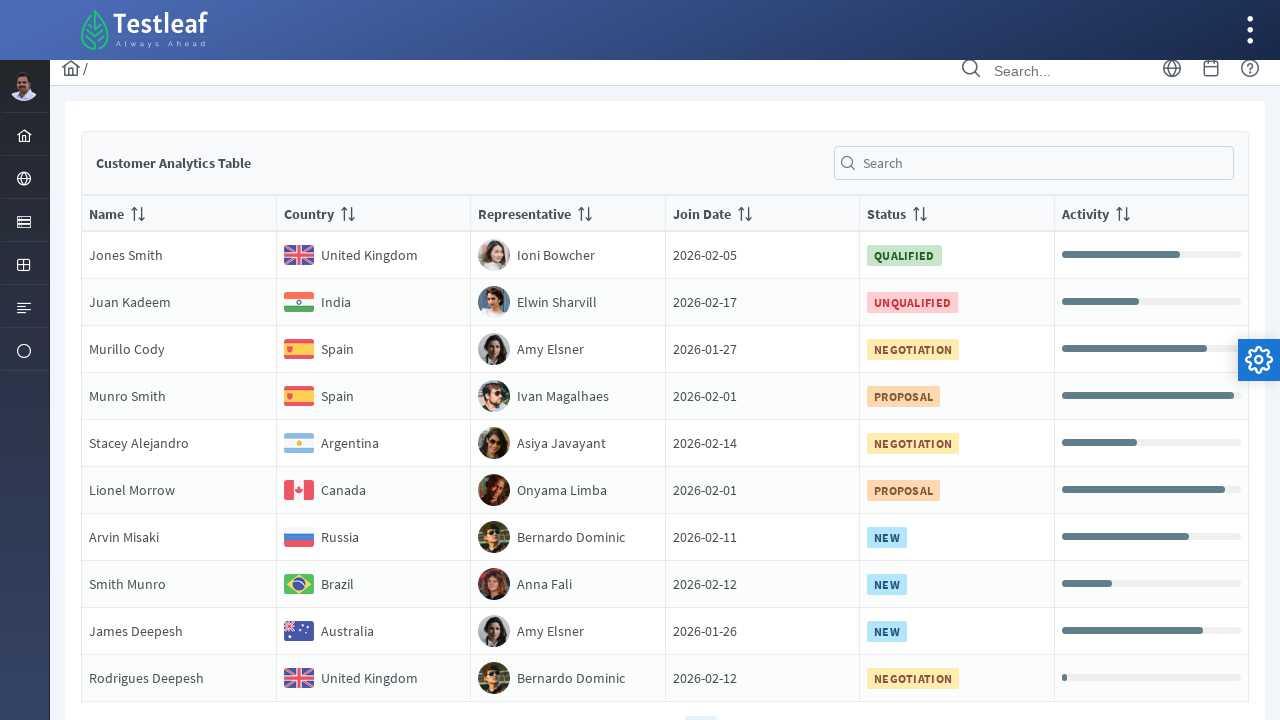

Read cell content from page 4, row 8, column 5: 'Status
                                NEW'
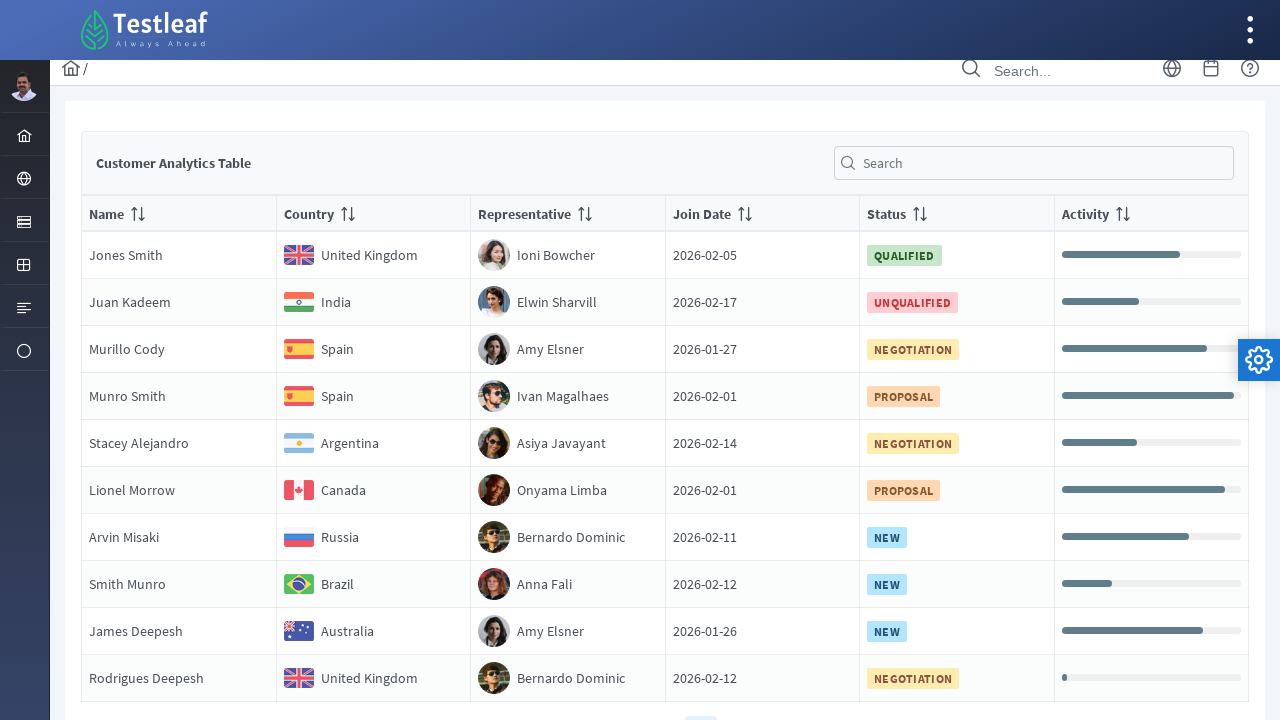

Read cell content from page 4, row 8, column 6: 'Activity'
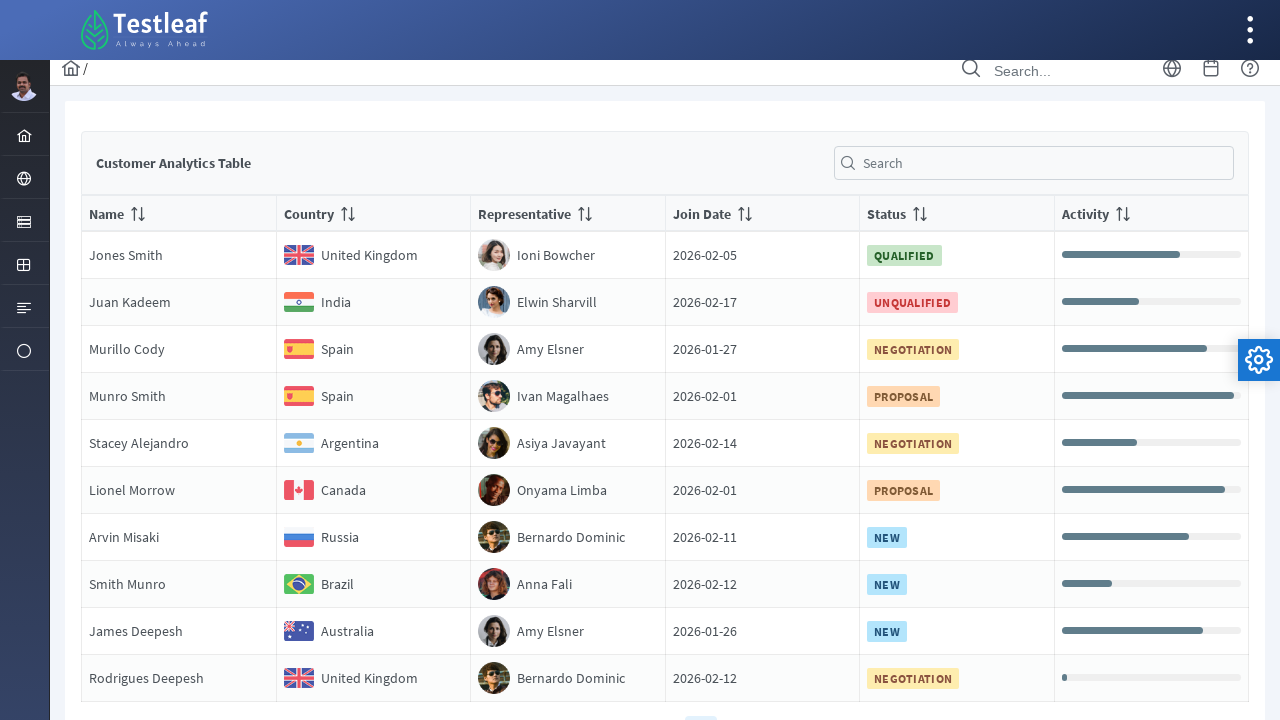

Read cell content from page 4, row 9, column 1: 'NameJames Deepesh'
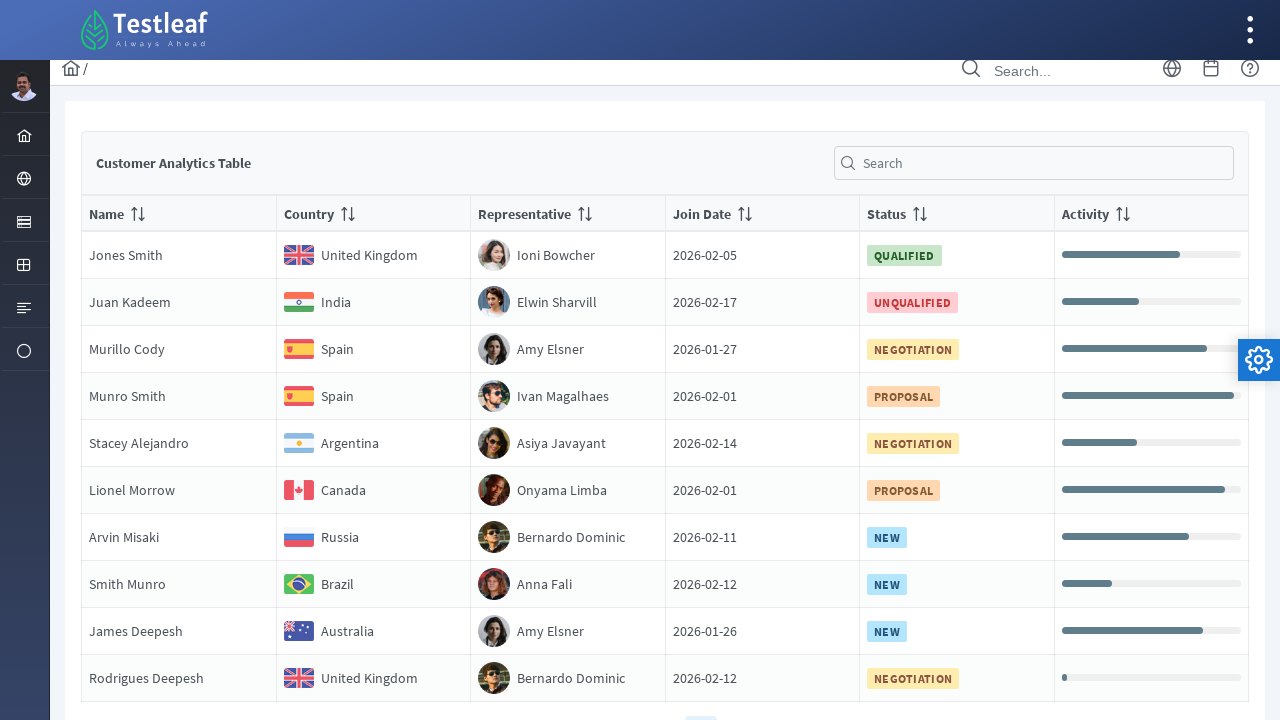

Read cell content from page 4, row 9, column 2: 'Country
                                Australia'
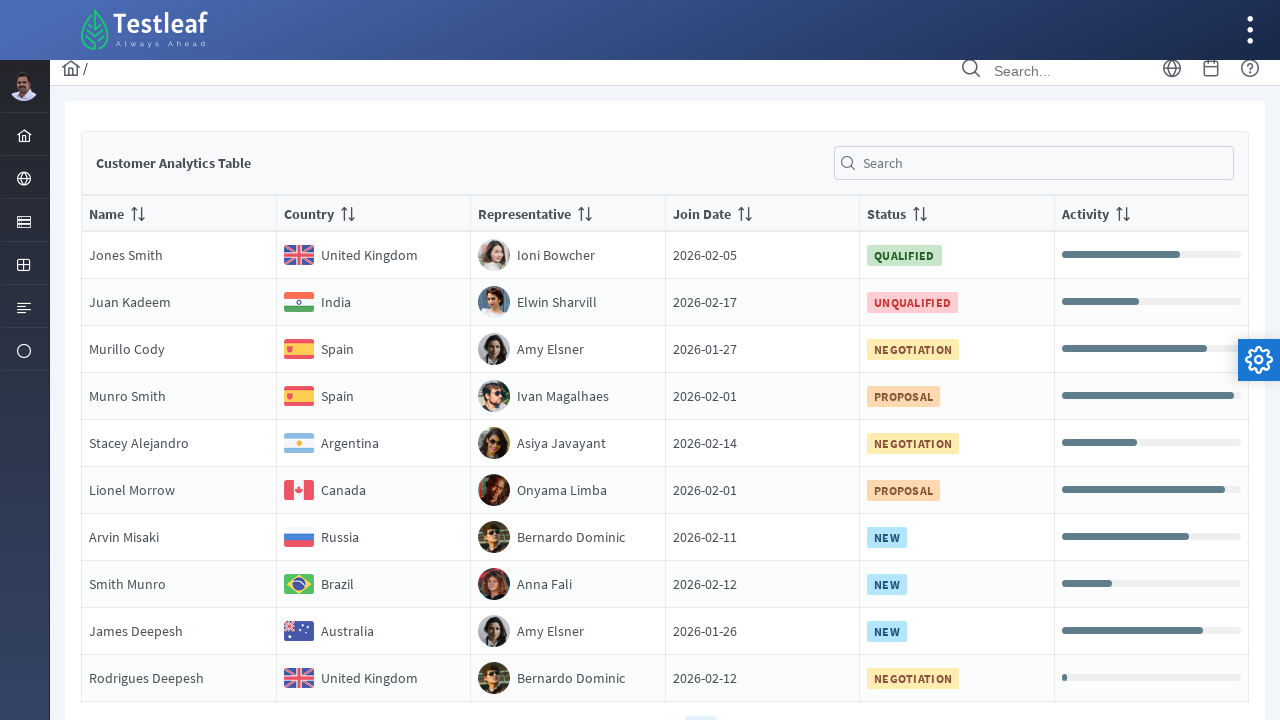

Read cell content from page 4, row 9, column 3: 'RepresentativeAmy Elsner'
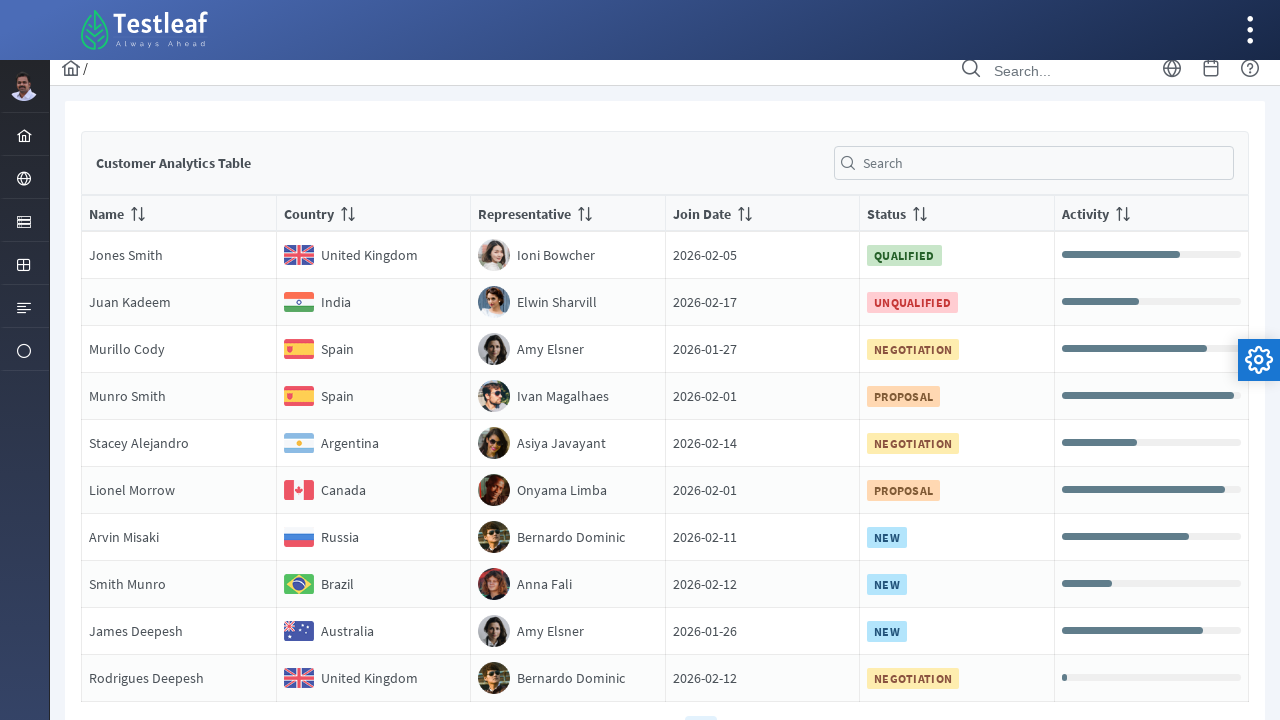

Read cell content from page 4, row 9, column 4: 'Join Date2026-01-26'
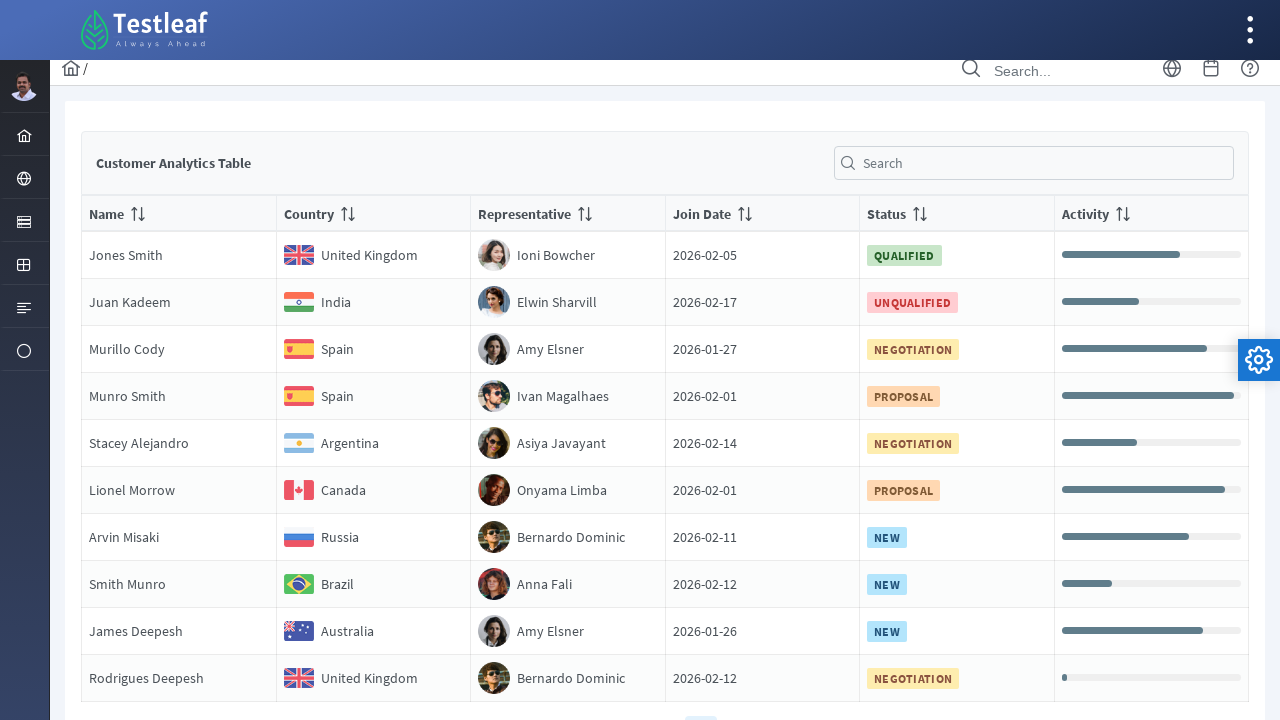

Read cell content from page 4, row 9, column 5: 'Status
                                NEW'
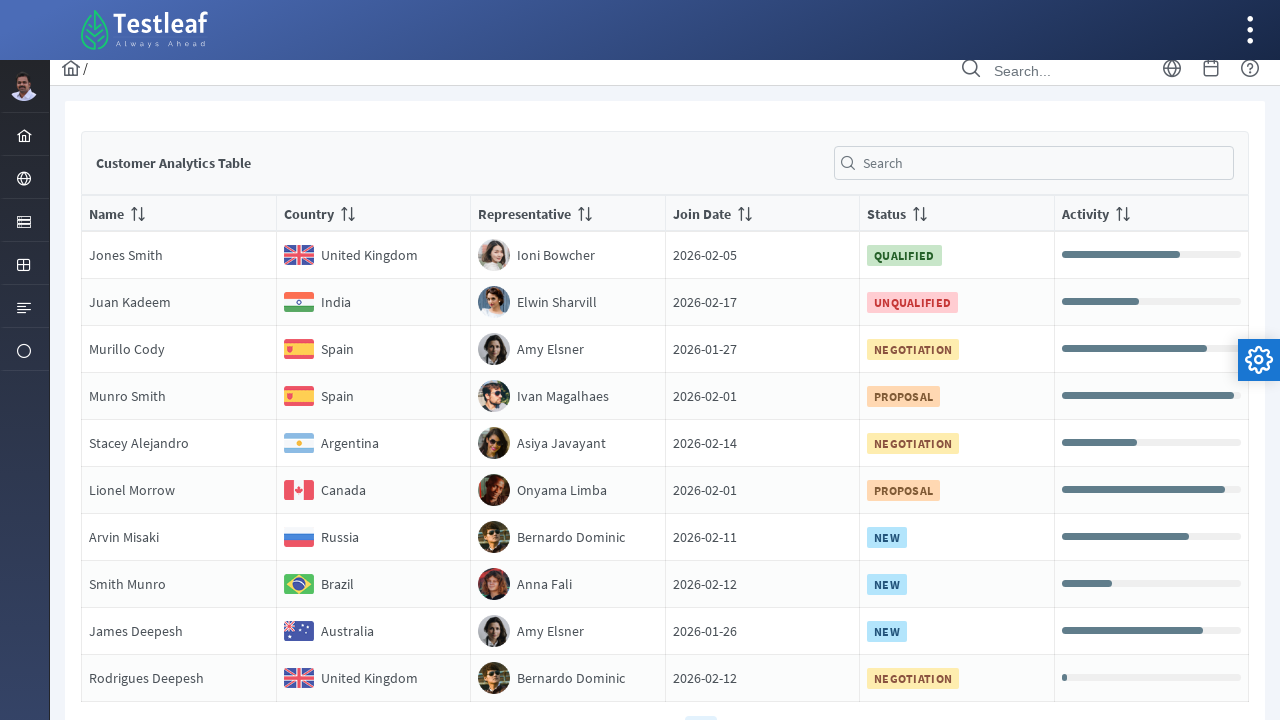

Read cell content from page 4, row 9, column 6: 'Activity'
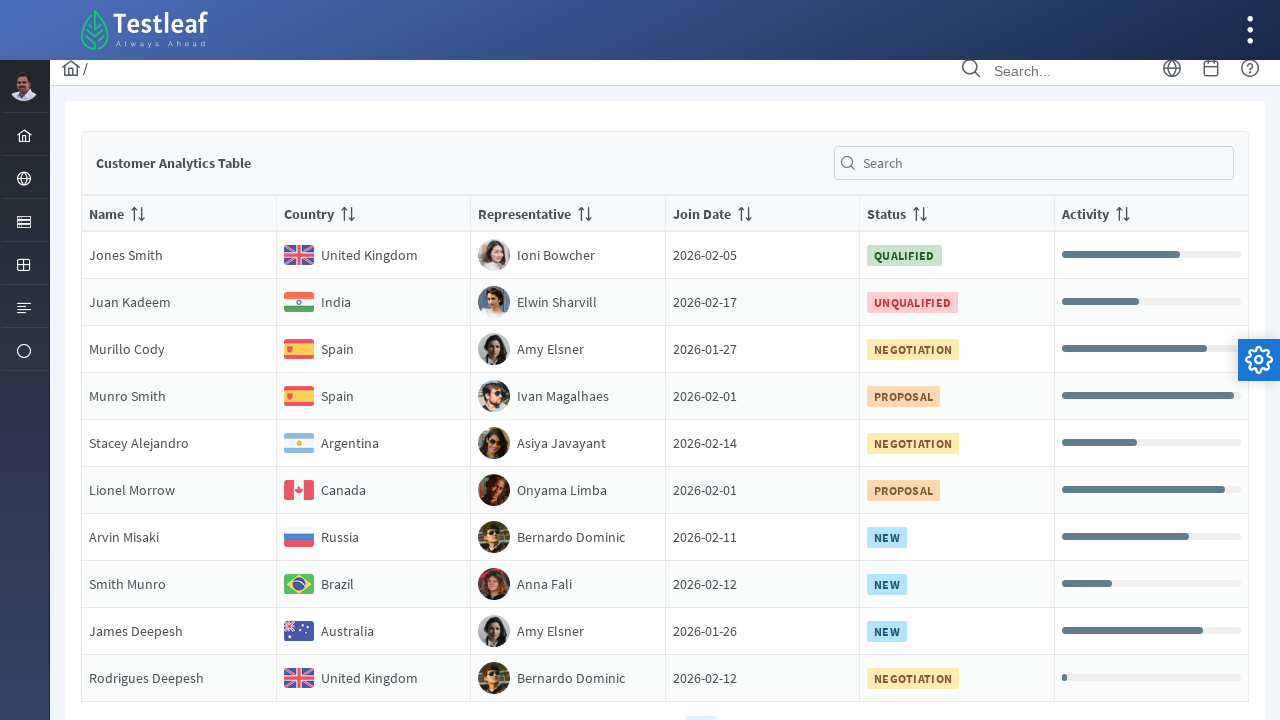

Read cell content from page 4, row 10, column 1: 'NameRodrigues Deepesh'
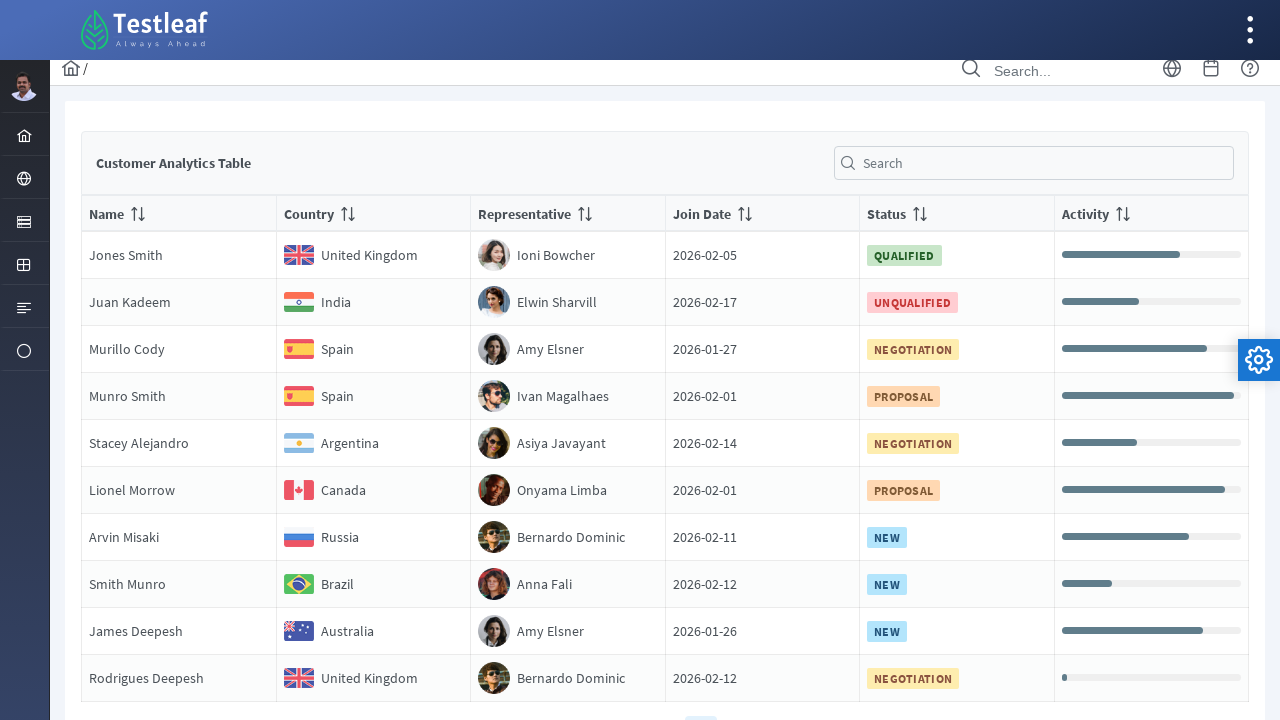

Read cell content from page 4, row 10, column 2: 'Country
                                United Kingdom'
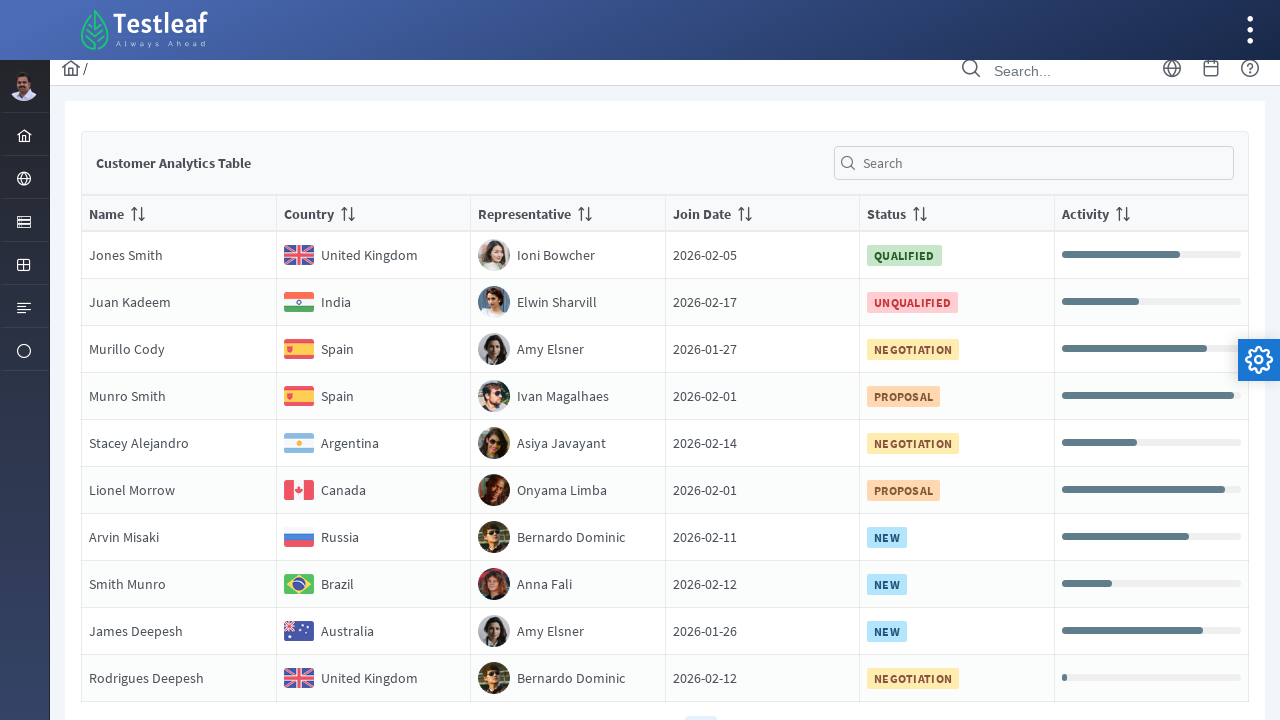

Read cell content from page 4, row 10, column 3: 'RepresentativeBernardo Dominic'
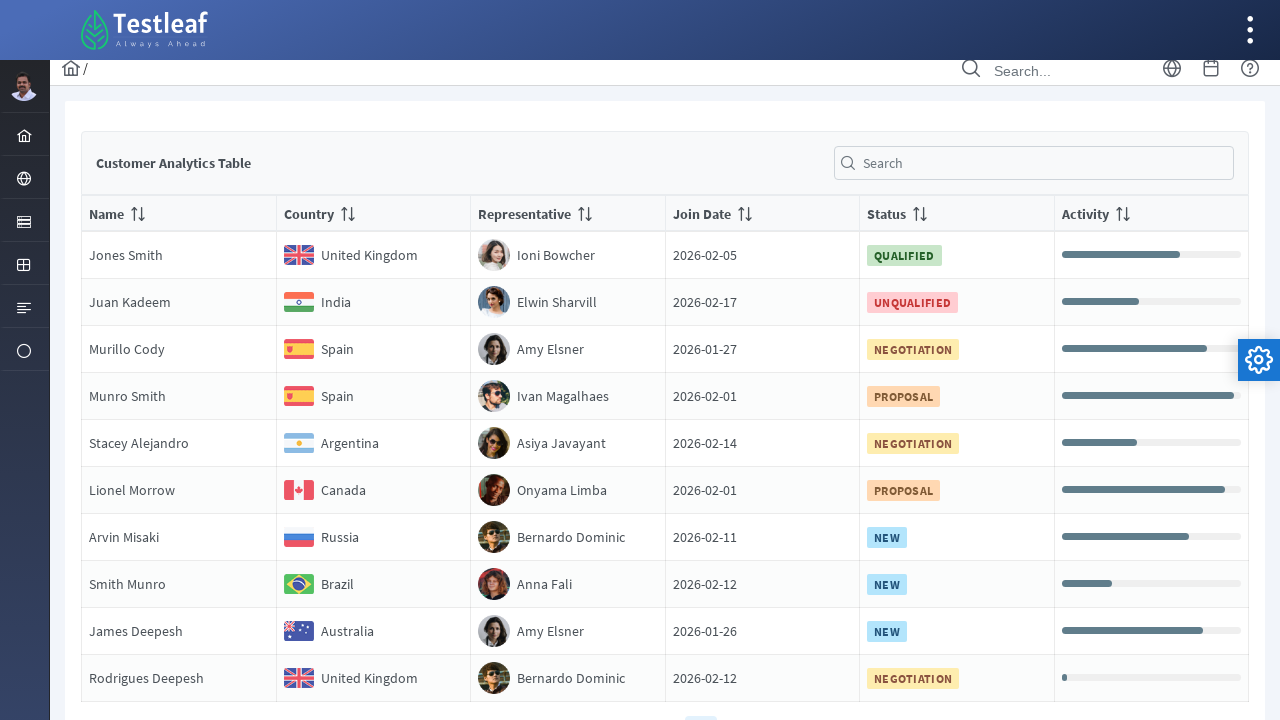

Read cell content from page 4, row 10, column 4: 'Join Date2026-02-12'
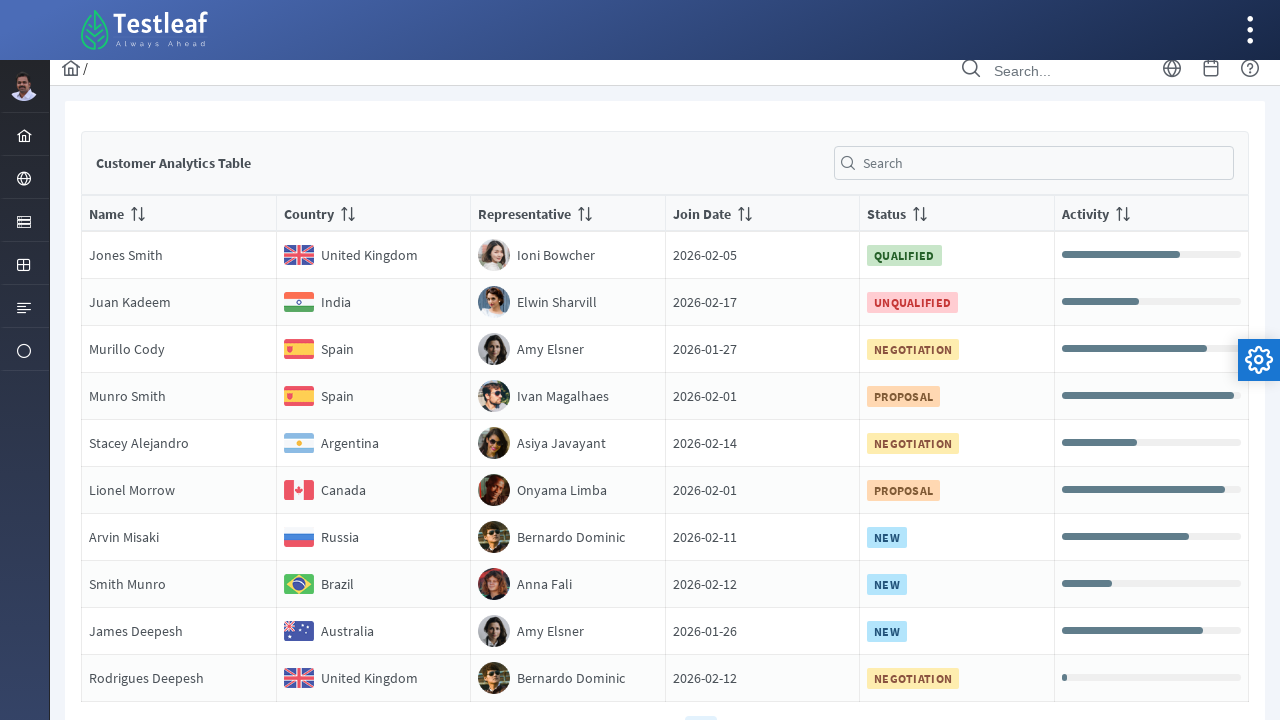

Read cell content from page 4, row 10, column 5: 'Status
                                NEGOTIATION'
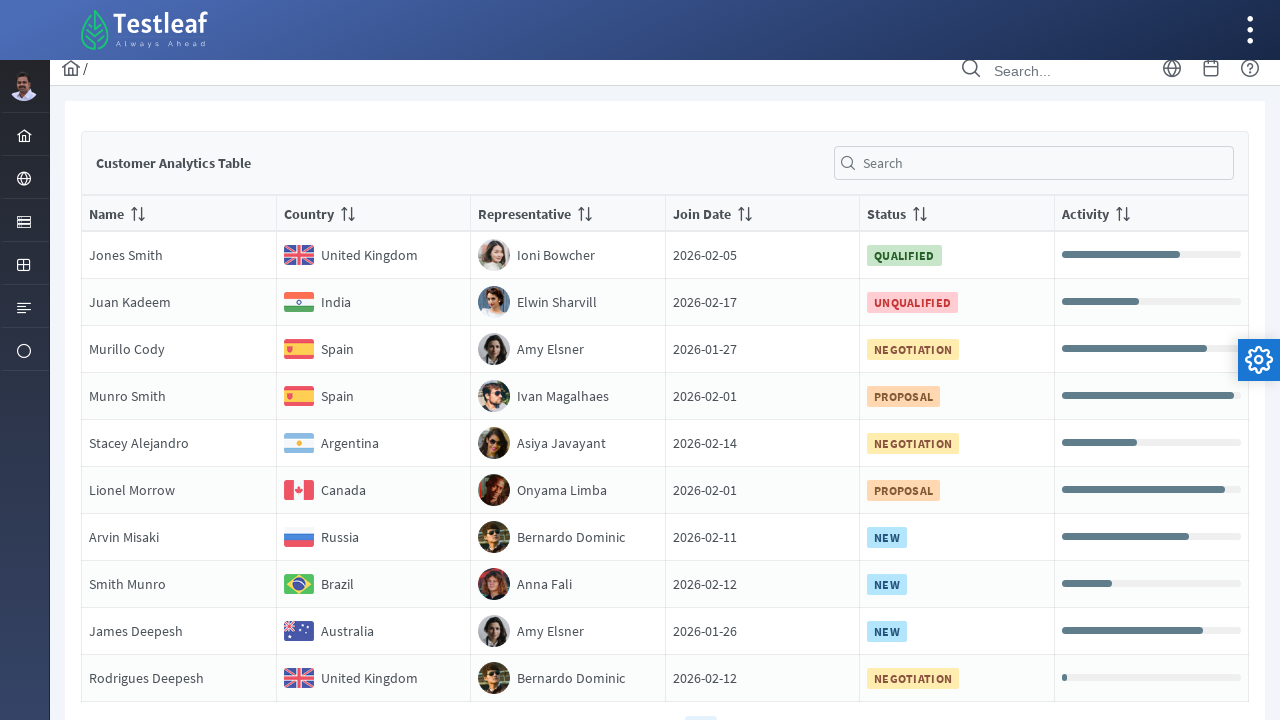

Read cell content from page 4, row 10, column 6: 'Activity'
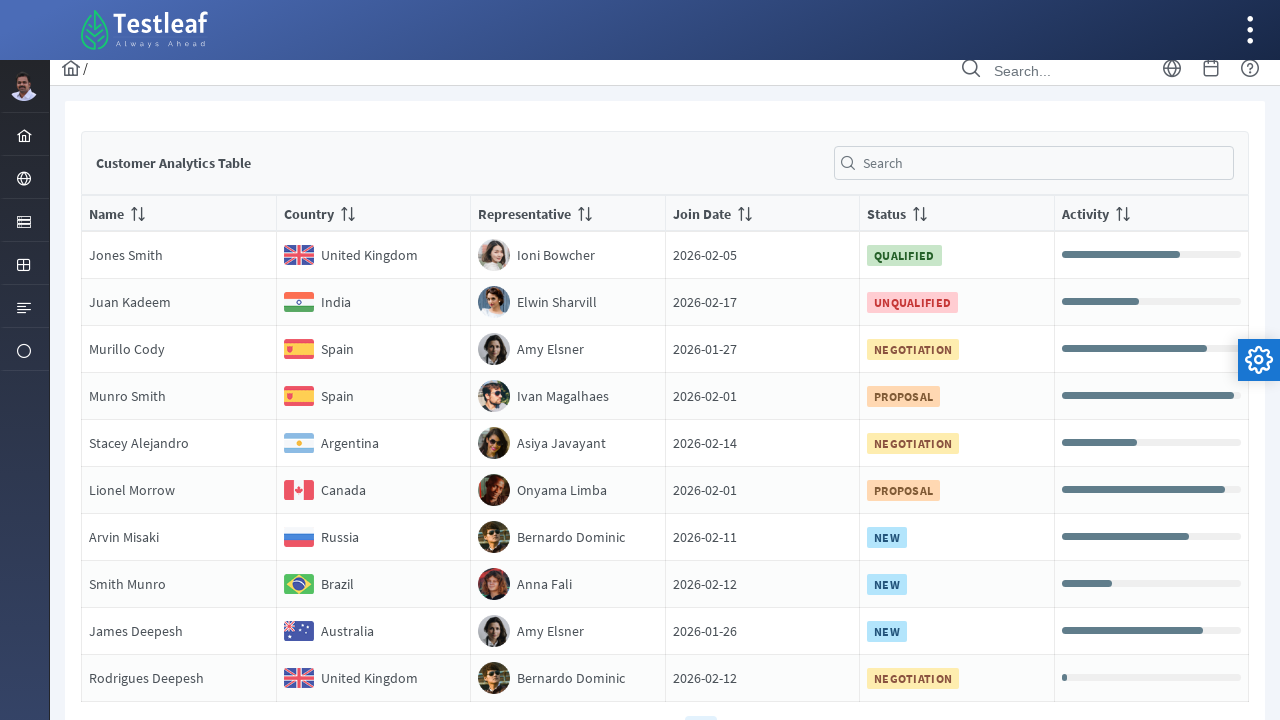

Clicked pagination button to navigate to page 5 at (736, 704) on //span[@class='ui-paginator-pages']/a[5]
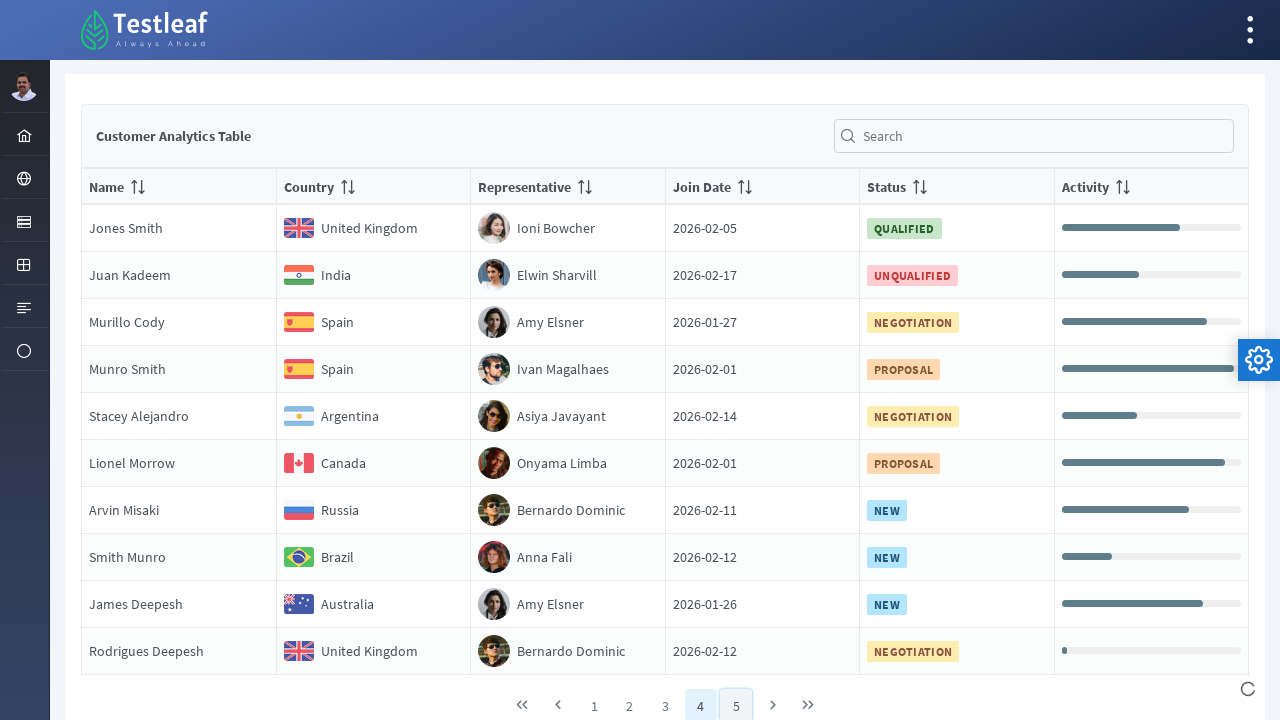

Waited for table to update after pagination
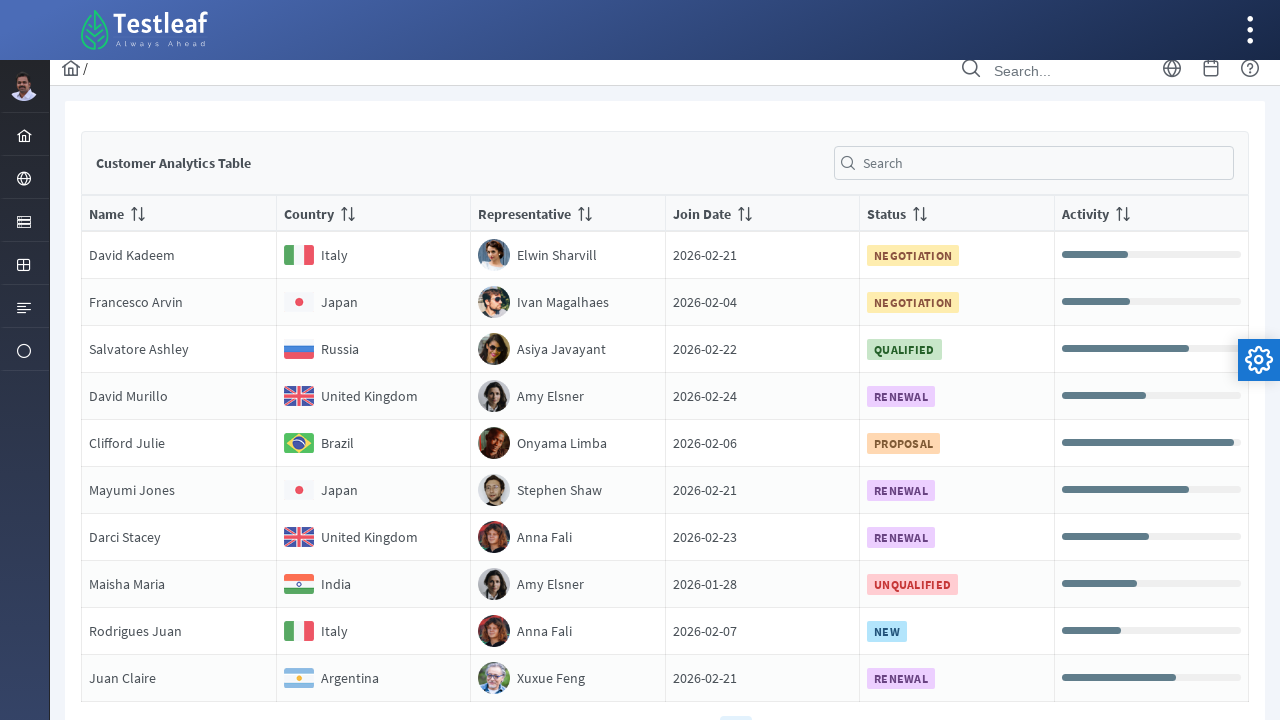

Retrieved all rows from page 5 - found 10 rows
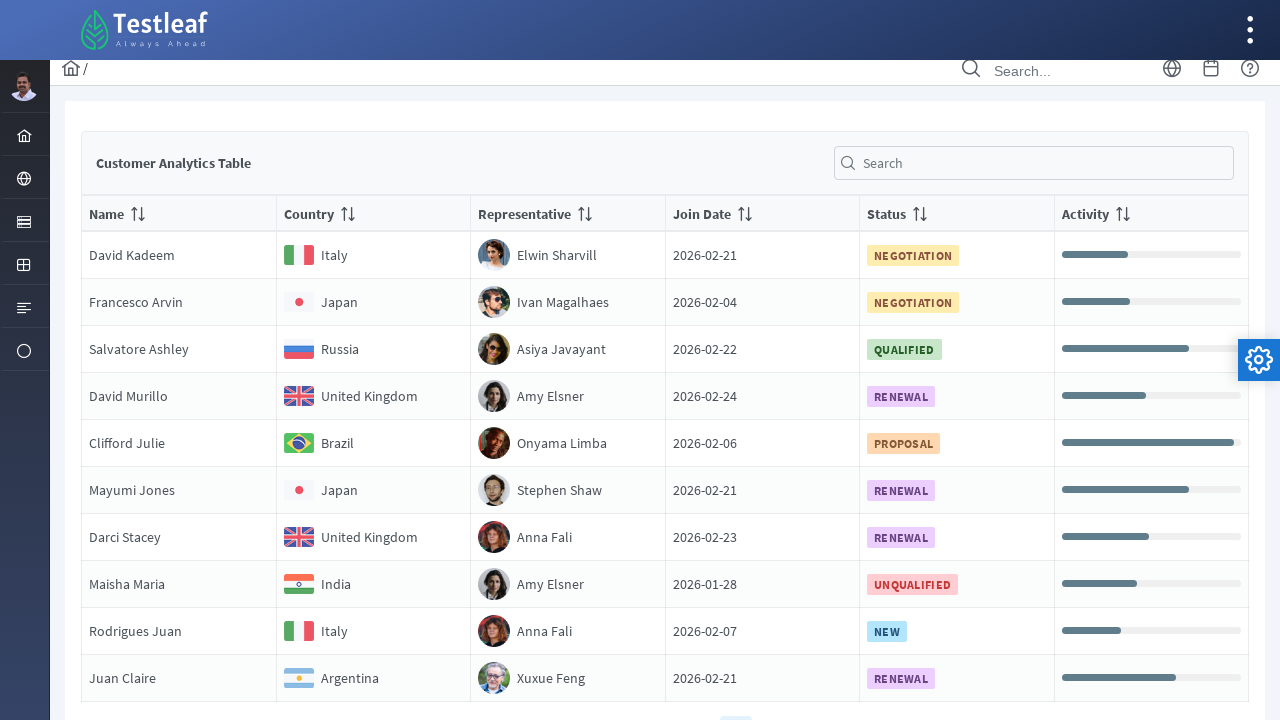

Retrieved column headers - found 6 columns
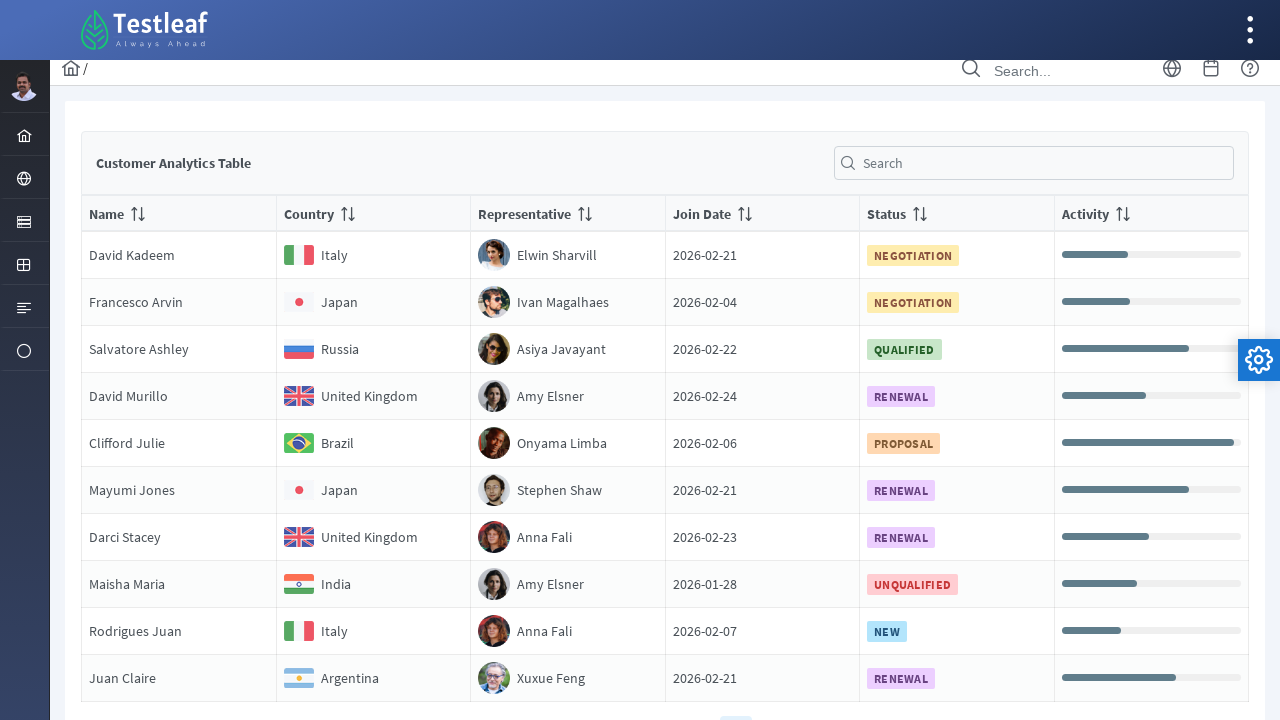

Read cell content from page 5, row 1, column 1: 'NameDavid Kadeem'
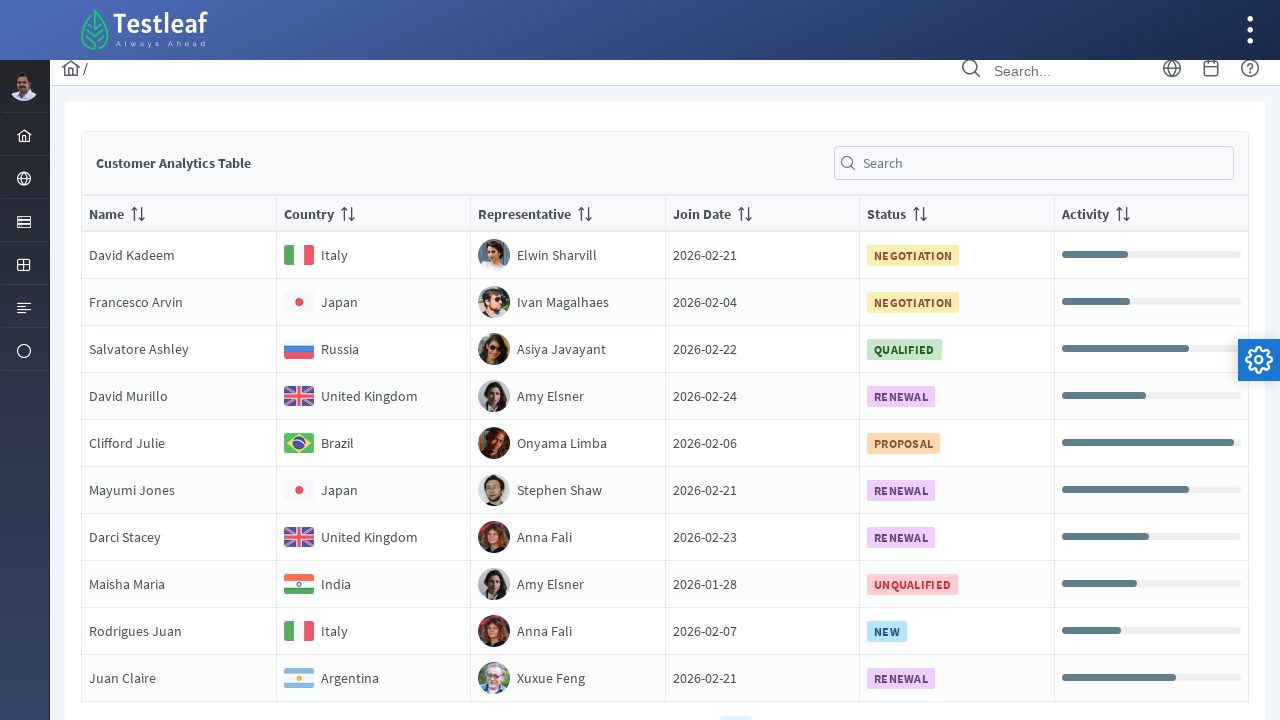

Read cell content from page 5, row 1, column 2: 'Country
                                Italy'
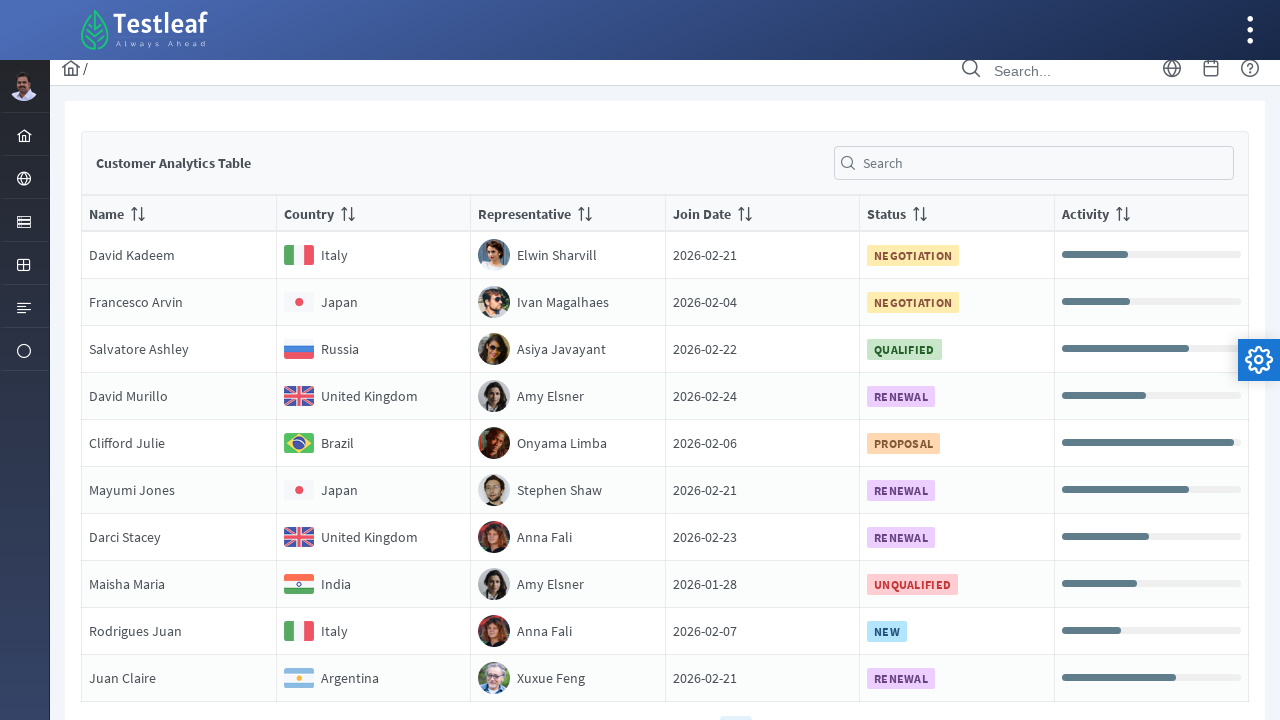

Read cell content from page 5, row 1, column 3: 'RepresentativeElwin Sharvill'
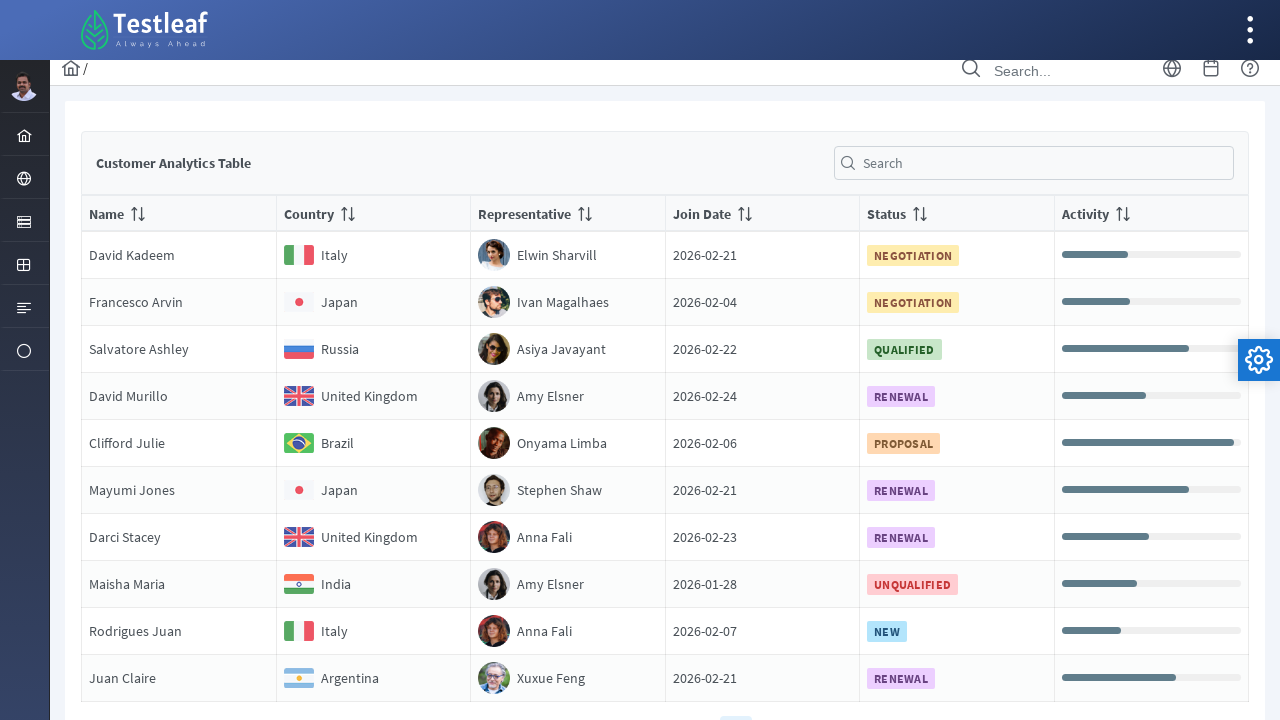

Read cell content from page 5, row 1, column 4: 'Join Date2026-02-21'
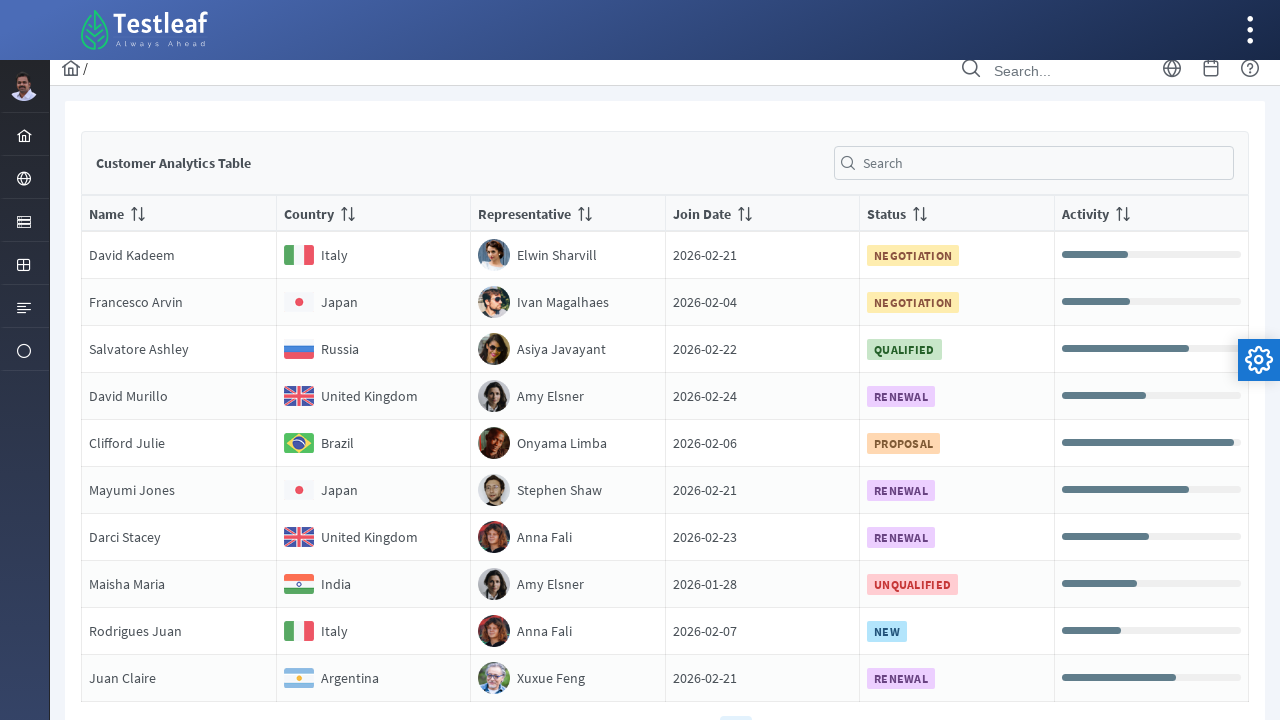

Read cell content from page 5, row 1, column 5: 'Status
                                NEGOTIATION'
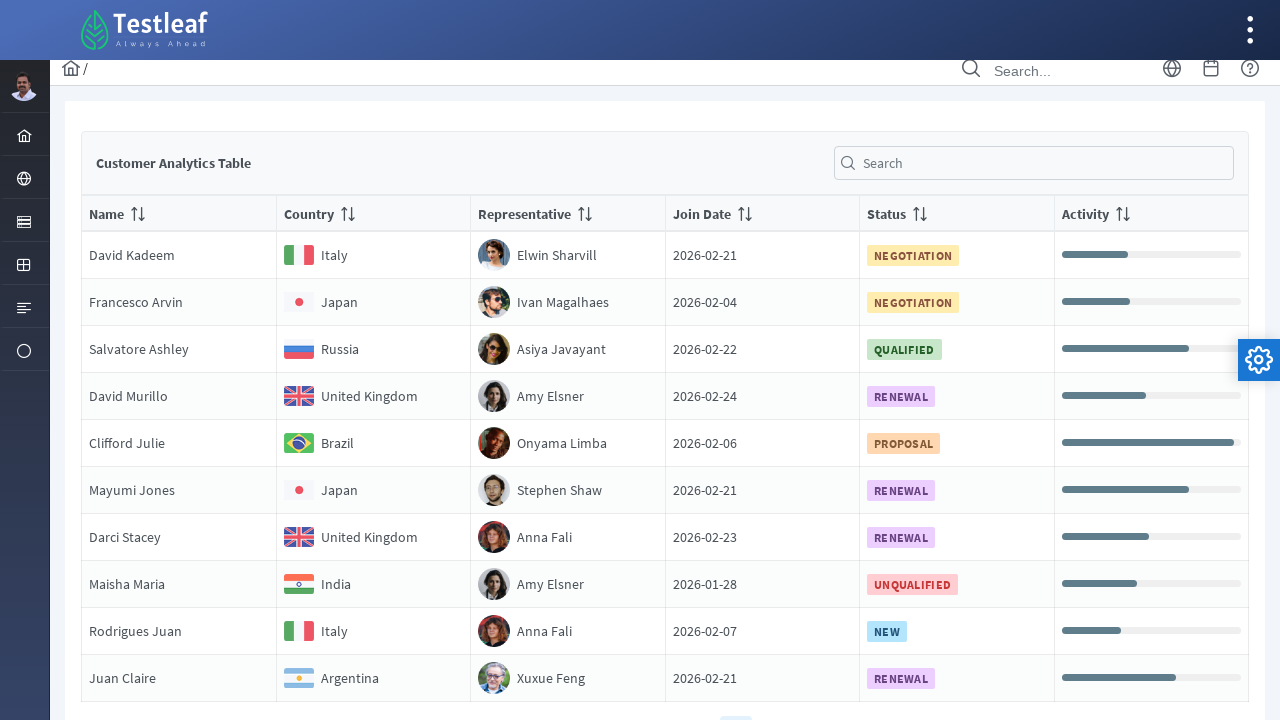

Read cell content from page 5, row 1, column 6: 'Activity'
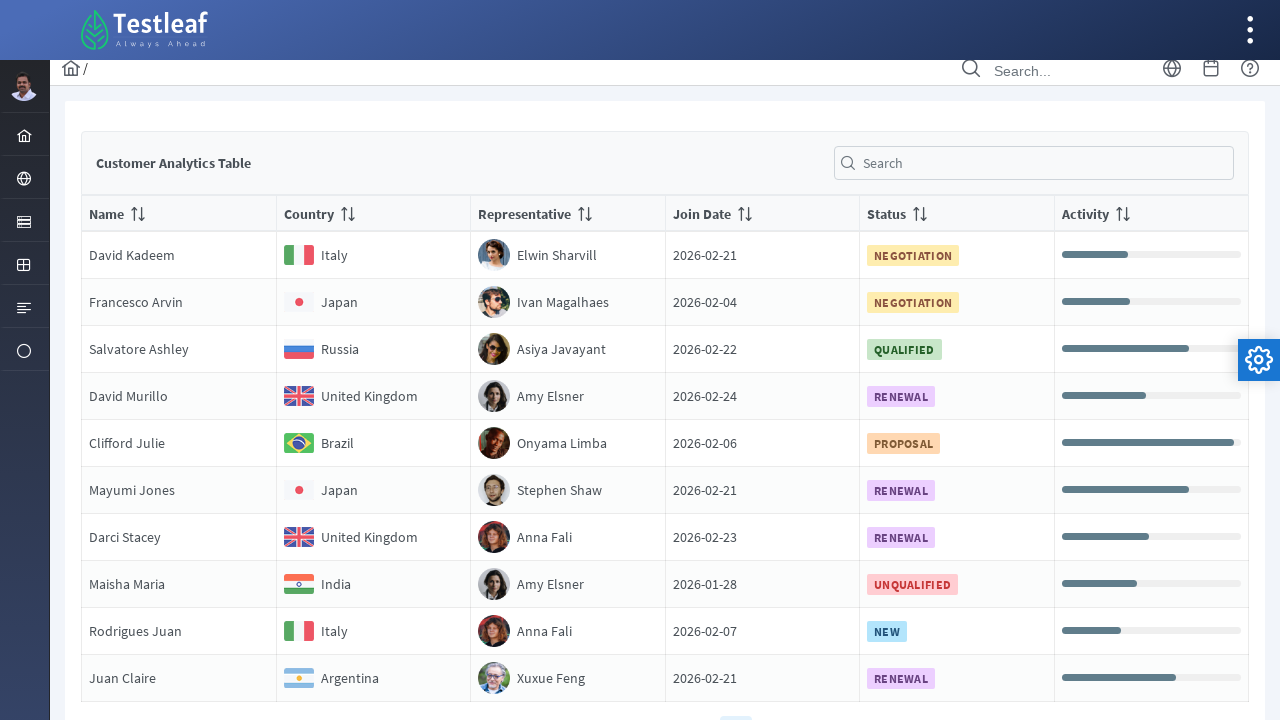

Read cell content from page 5, row 2, column 1: 'NameFrancesco Arvin'
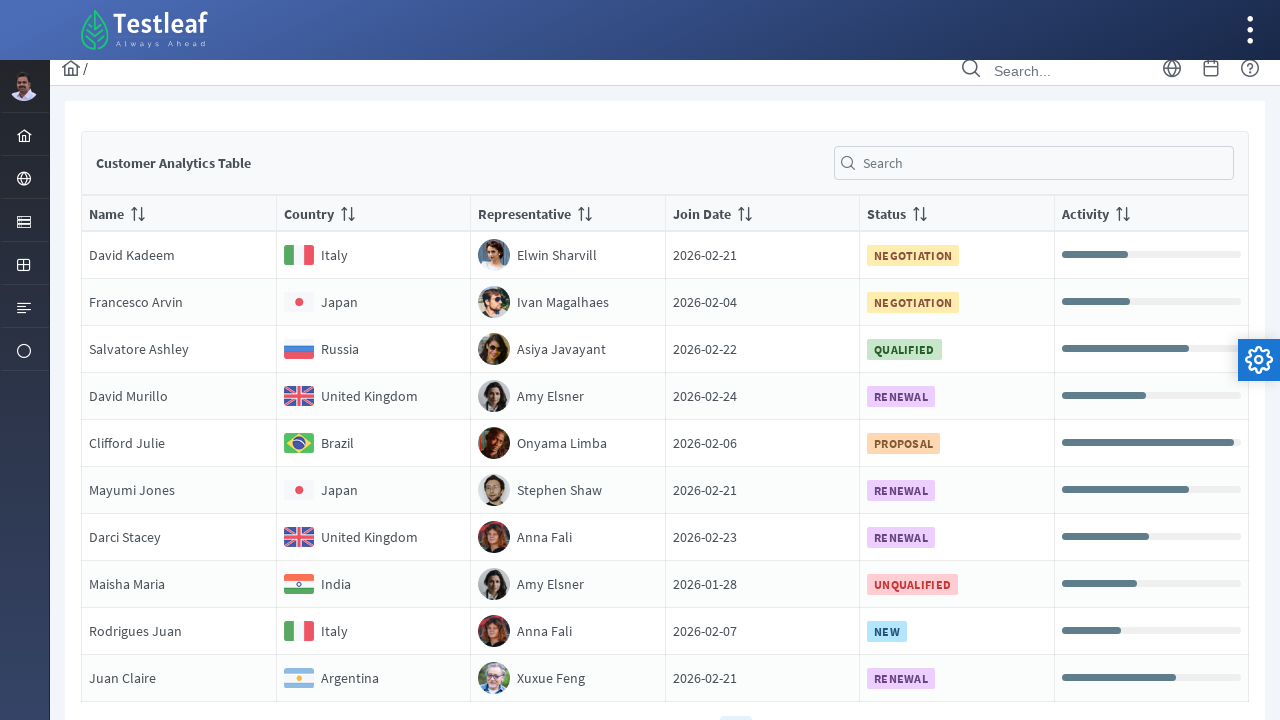

Read cell content from page 5, row 2, column 2: 'Country
                                Japan'
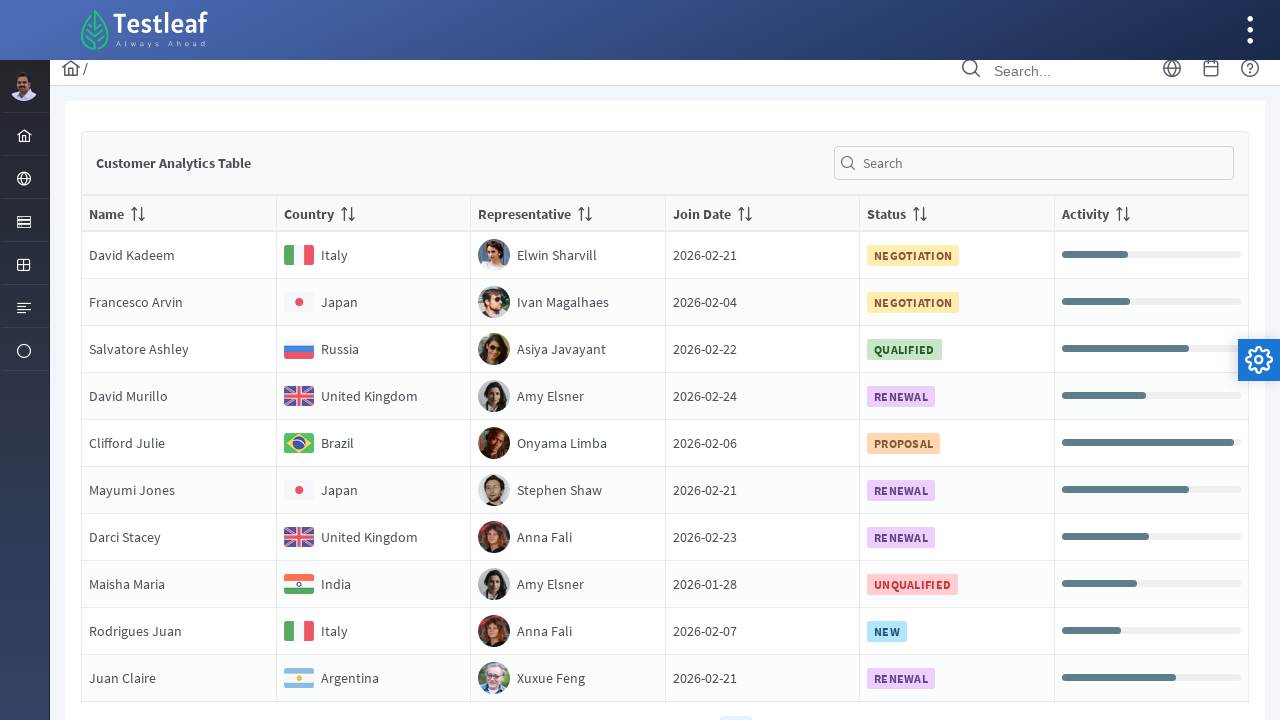

Read cell content from page 5, row 2, column 3: 'RepresentativeIvan Magalhaes'
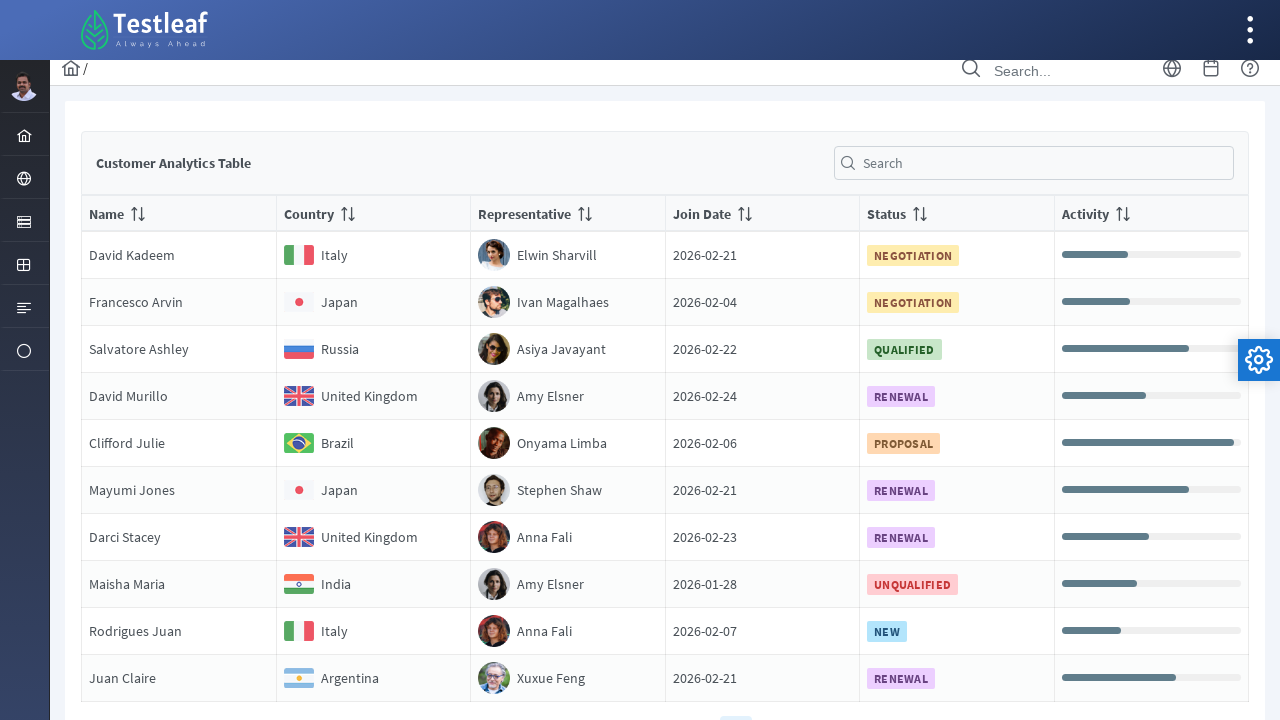

Read cell content from page 5, row 2, column 4: 'Join Date2026-02-04'
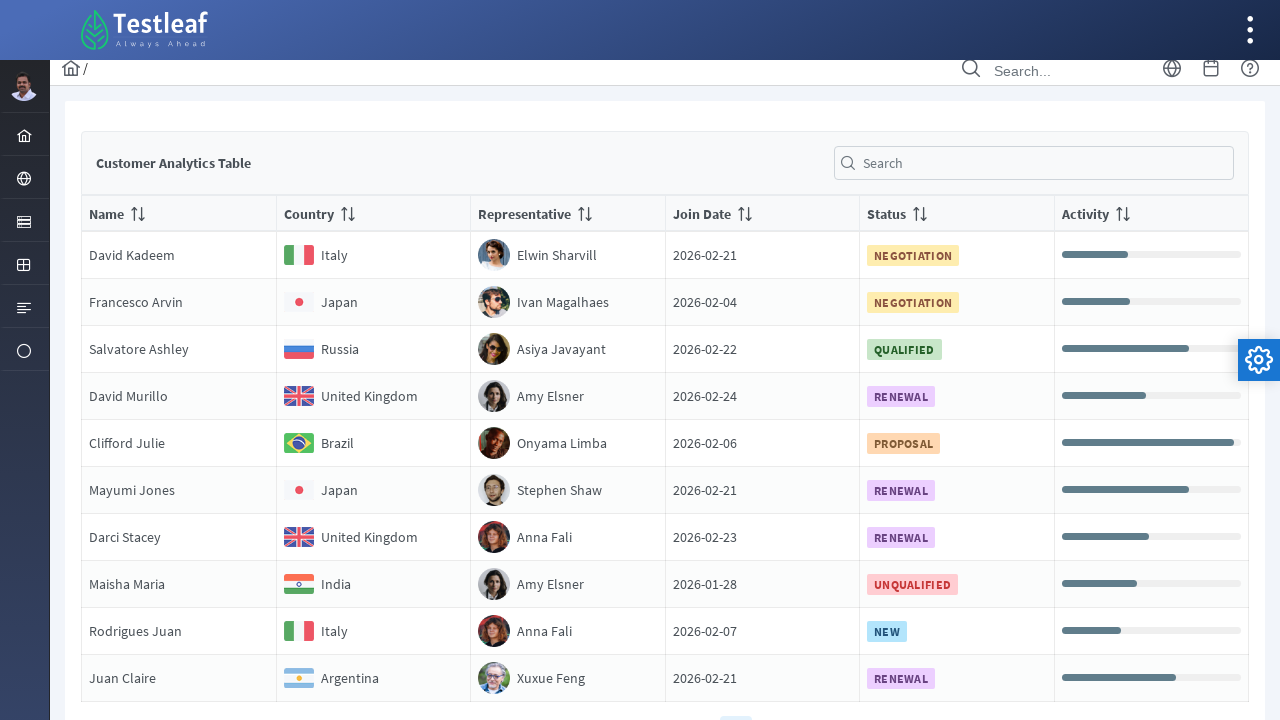

Read cell content from page 5, row 2, column 5: 'Status
                                NEGOTIATION'
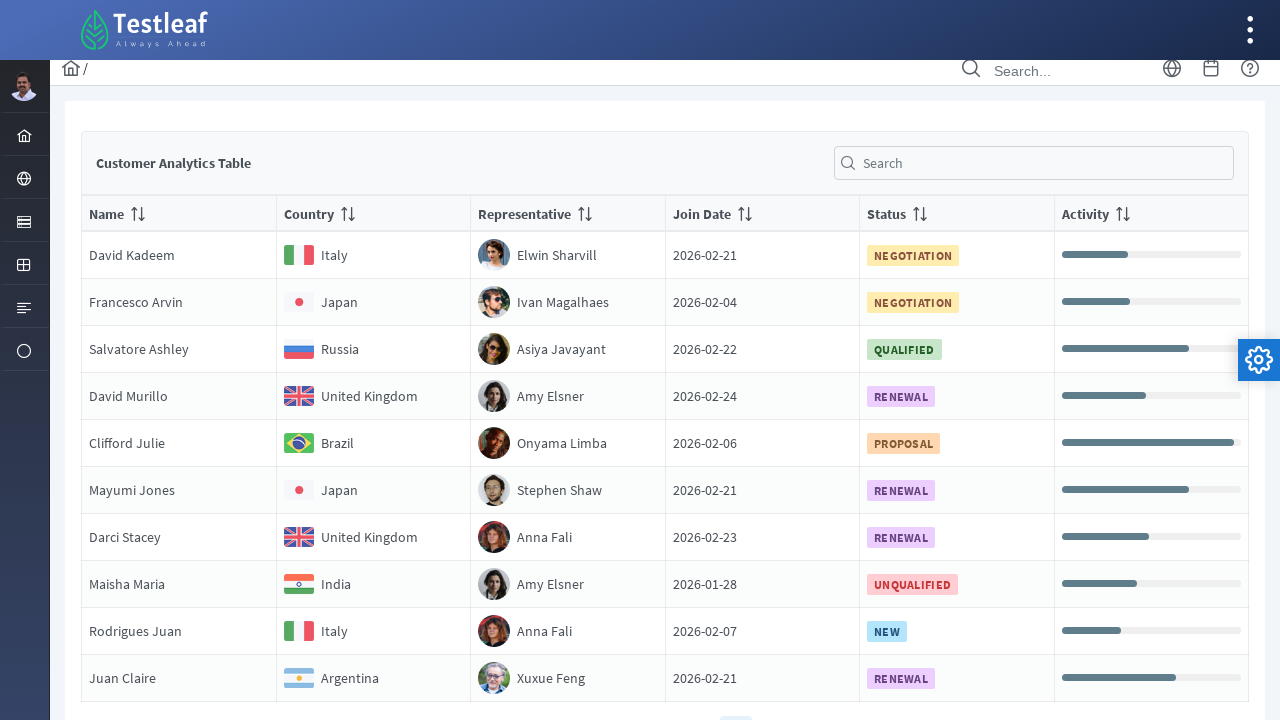

Read cell content from page 5, row 2, column 6: 'Activity'
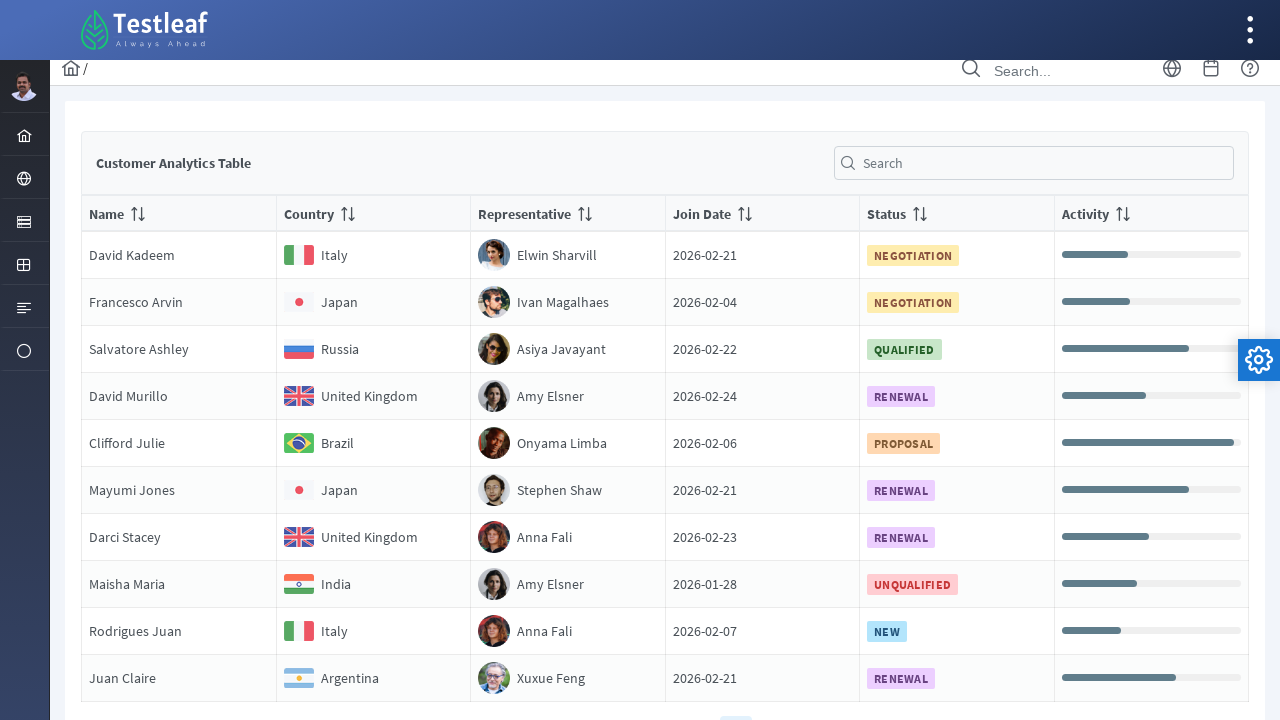

Read cell content from page 5, row 3, column 1: 'NameSalvatore Ashley'
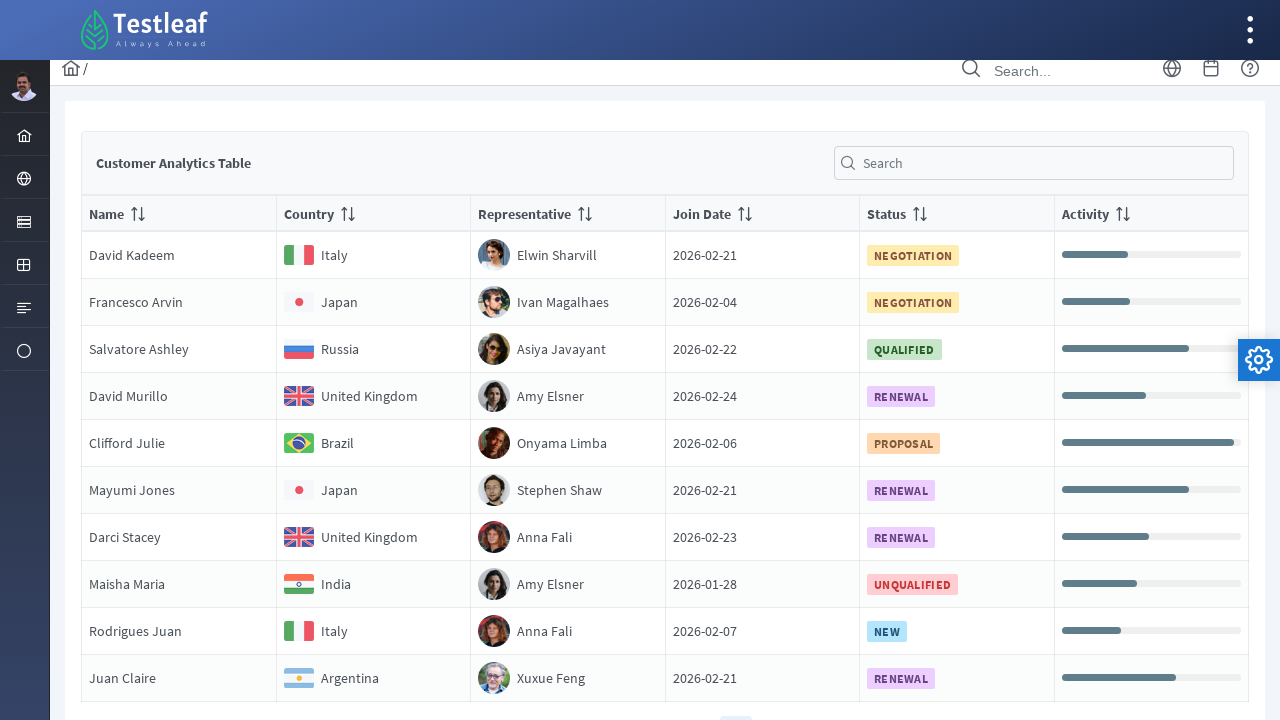

Read cell content from page 5, row 3, column 2: 'Country
                                Russia'
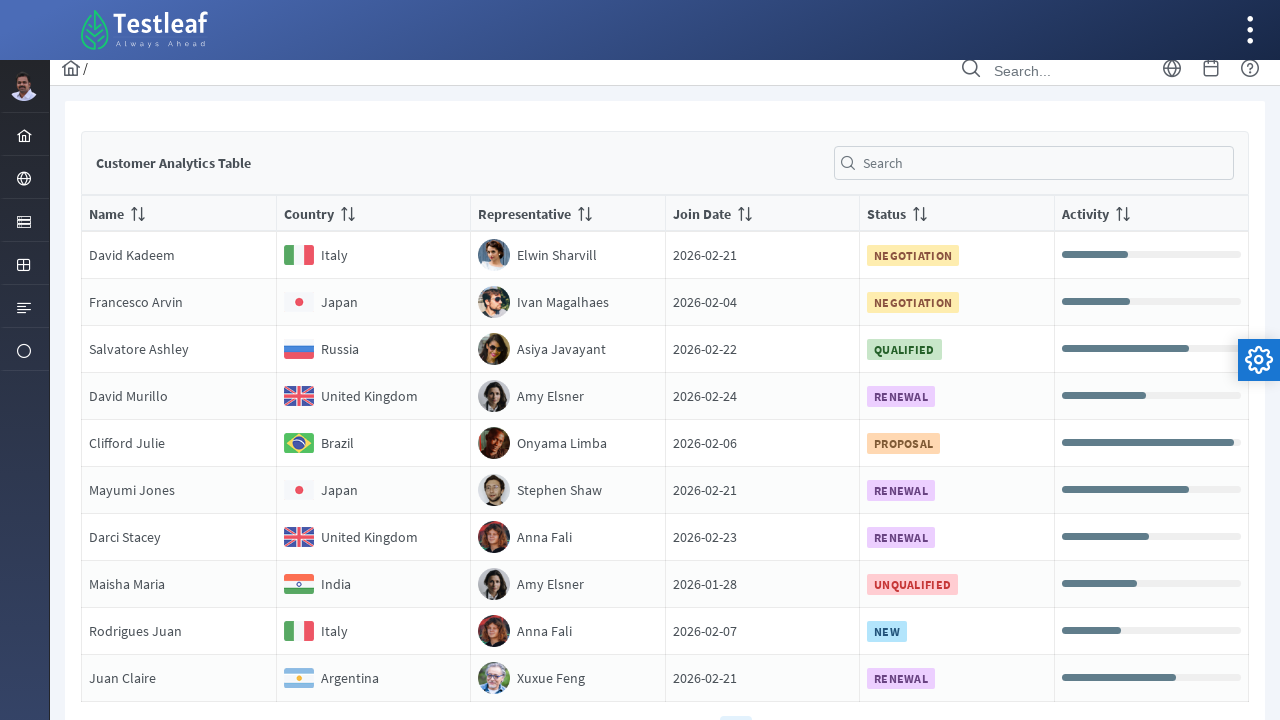

Read cell content from page 5, row 3, column 3: 'RepresentativeAsiya Javayant'
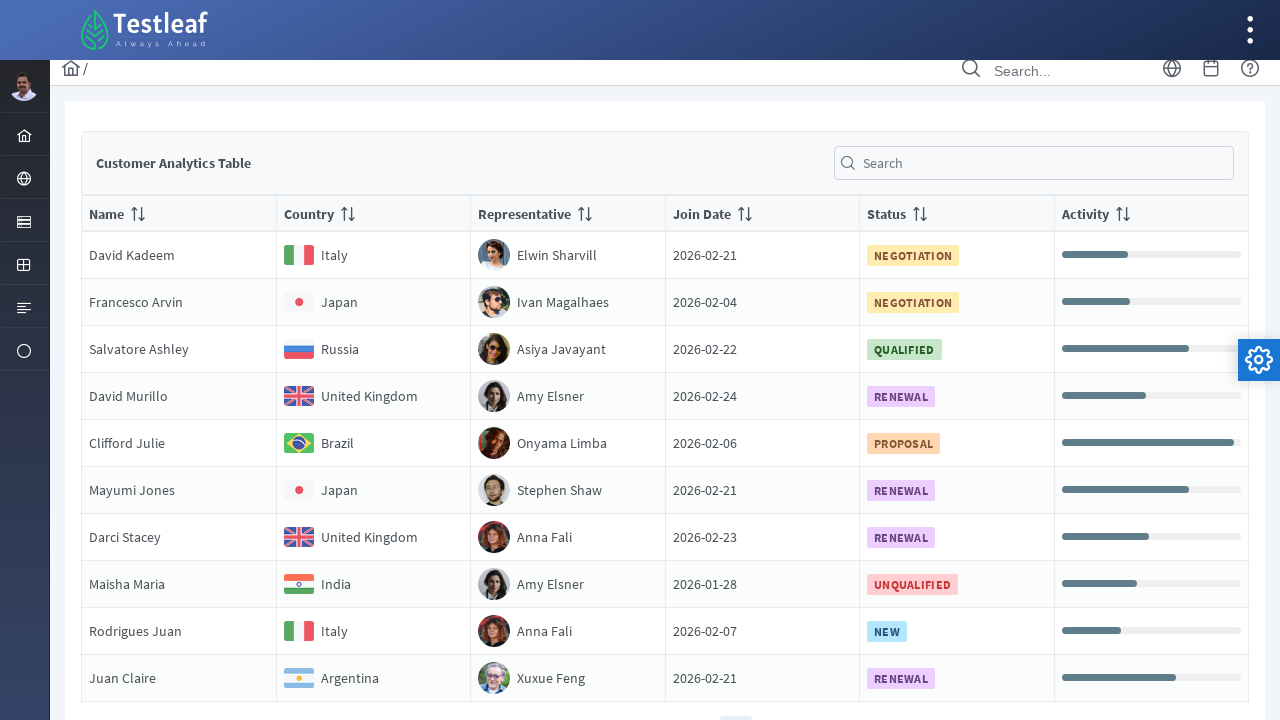

Read cell content from page 5, row 3, column 4: 'Join Date2026-02-22'
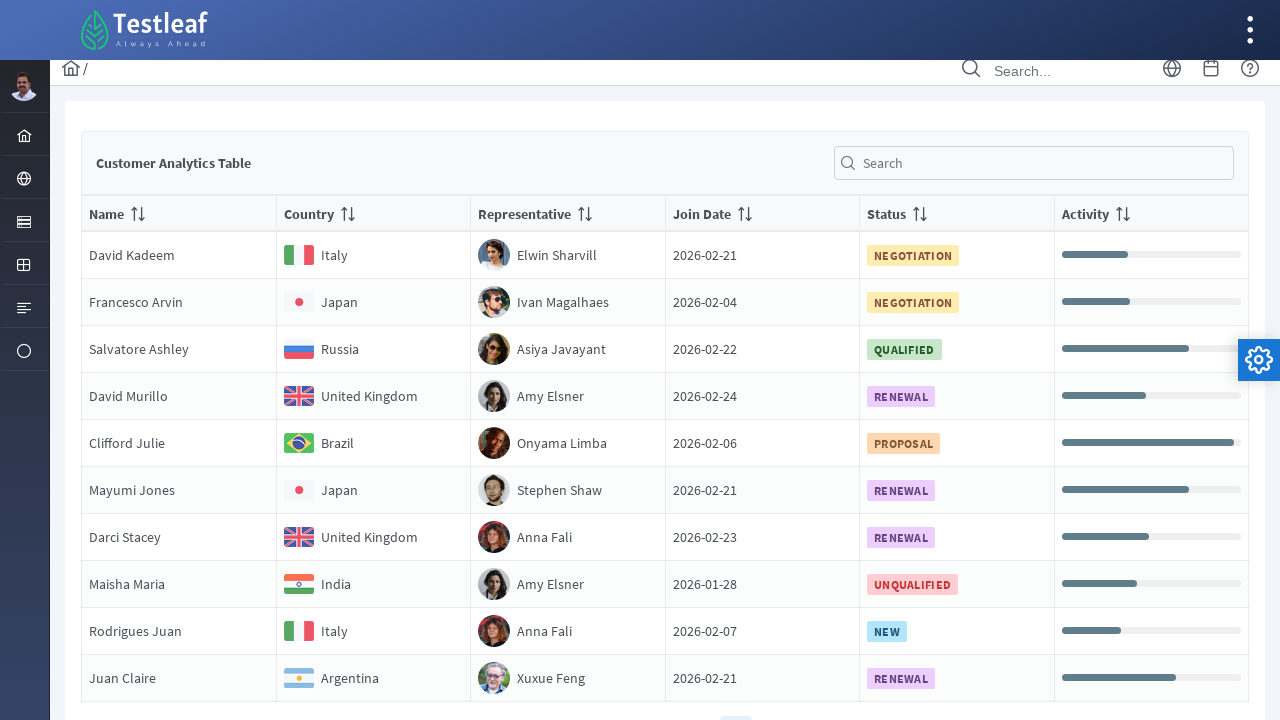

Read cell content from page 5, row 3, column 5: 'Status
                                QUALIFIED'
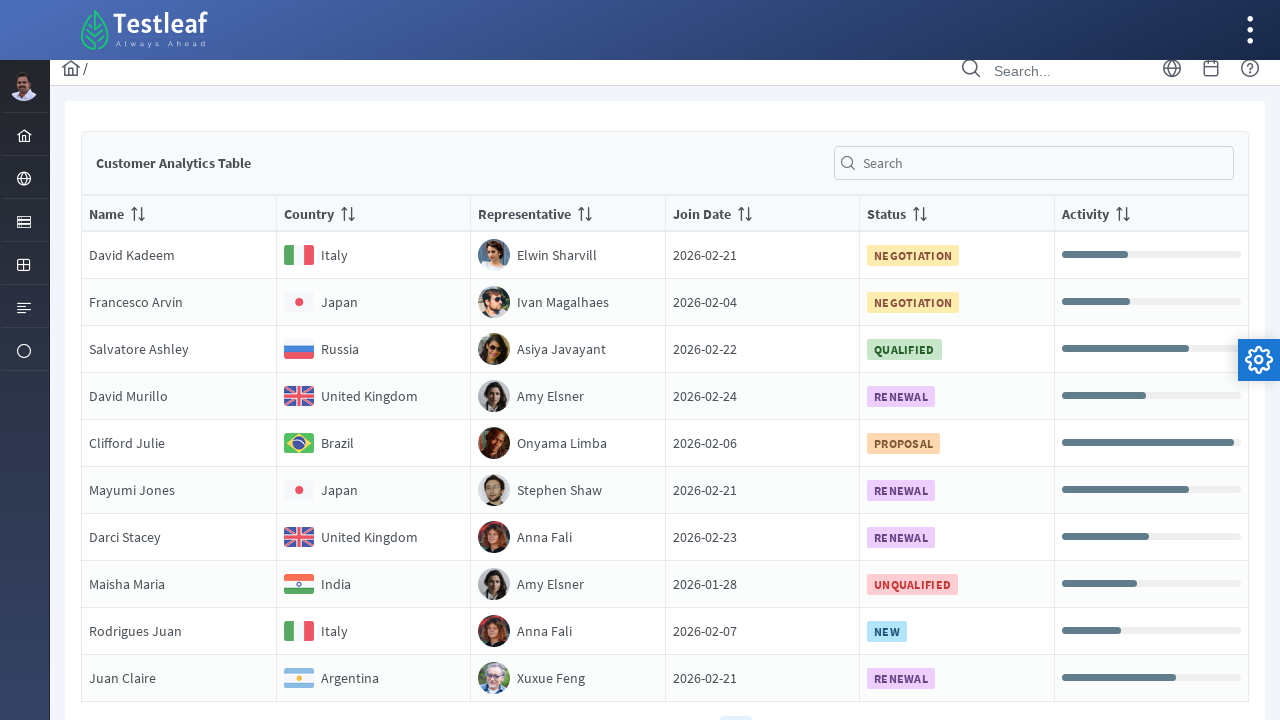

Read cell content from page 5, row 3, column 6: 'Activity'
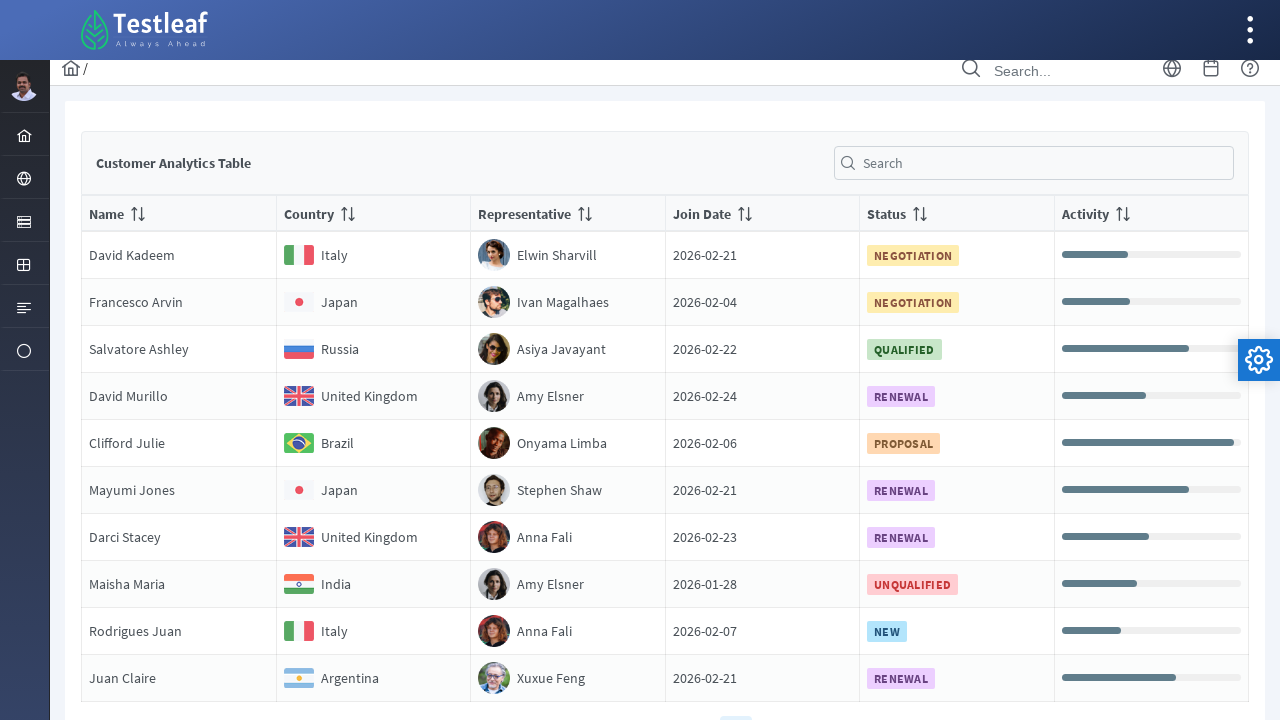

Read cell content from page 5, row 4, column 1: 'NameDavid Murillo'
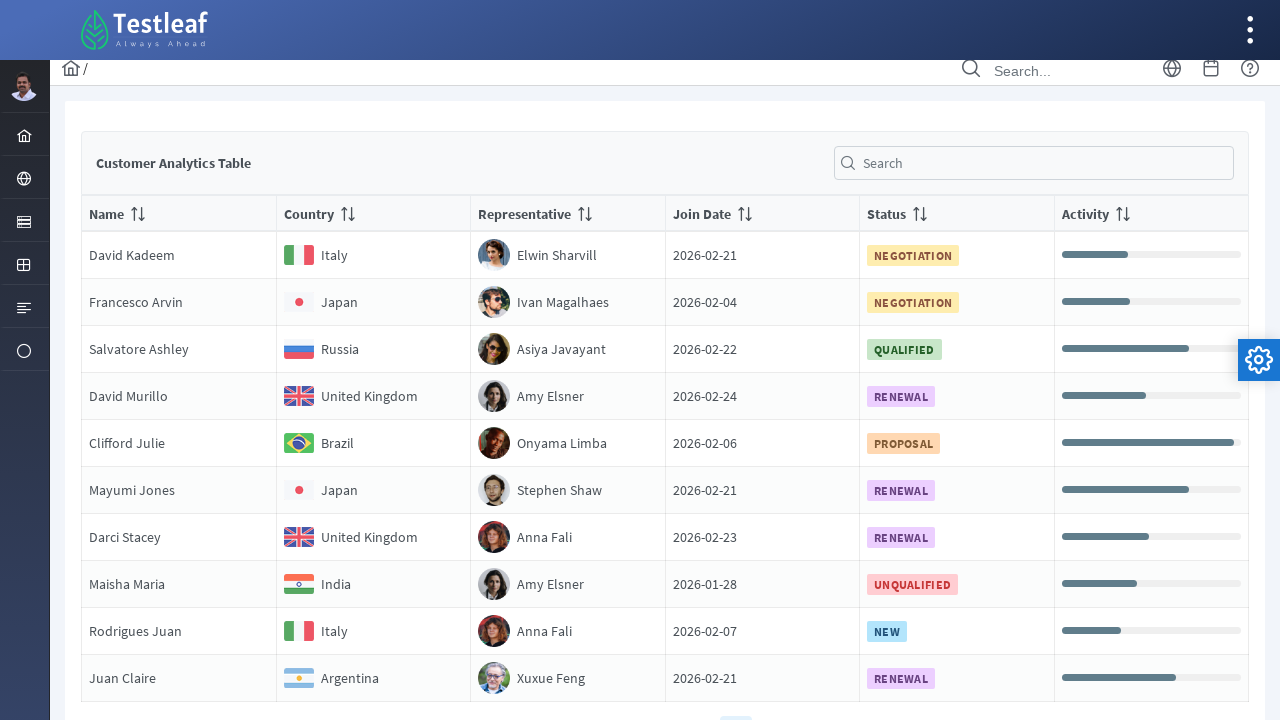

Read cell content from page 5, row 4, column 2: 'Country
                                United Kingdom'
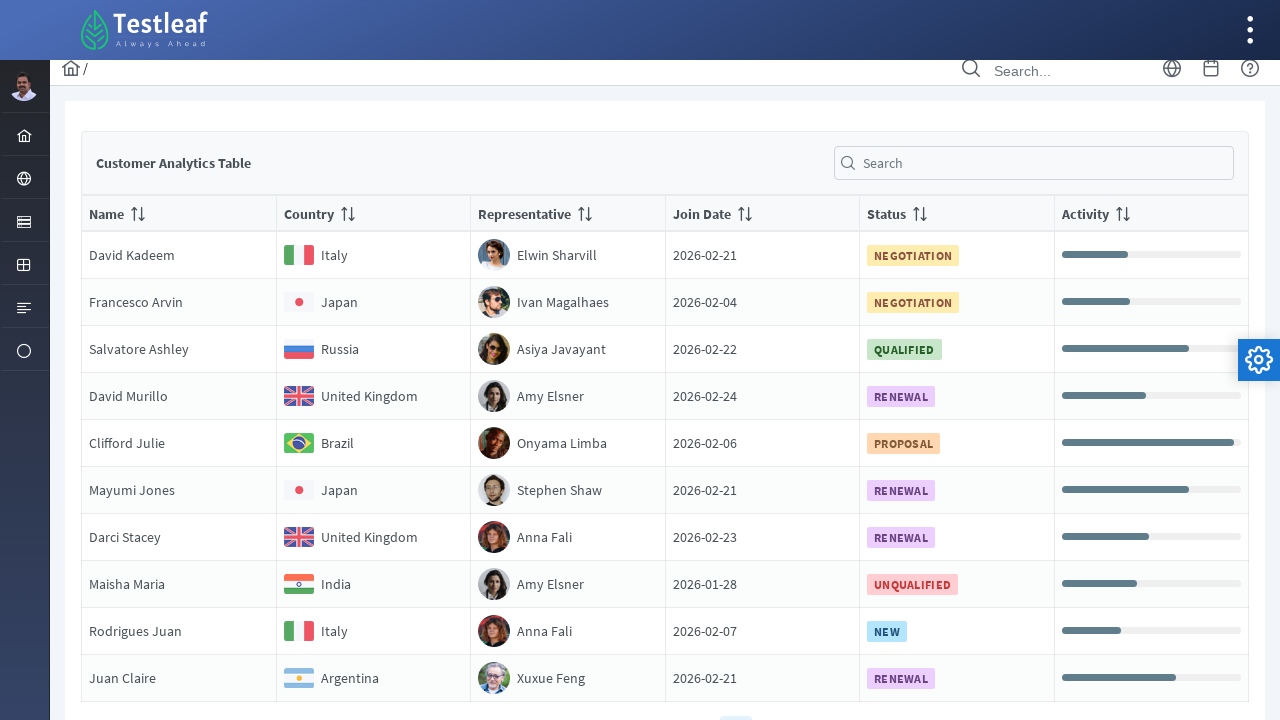

Read cell content from page 5, row 4, column 3: 'RepresentativeAmy Elsner'
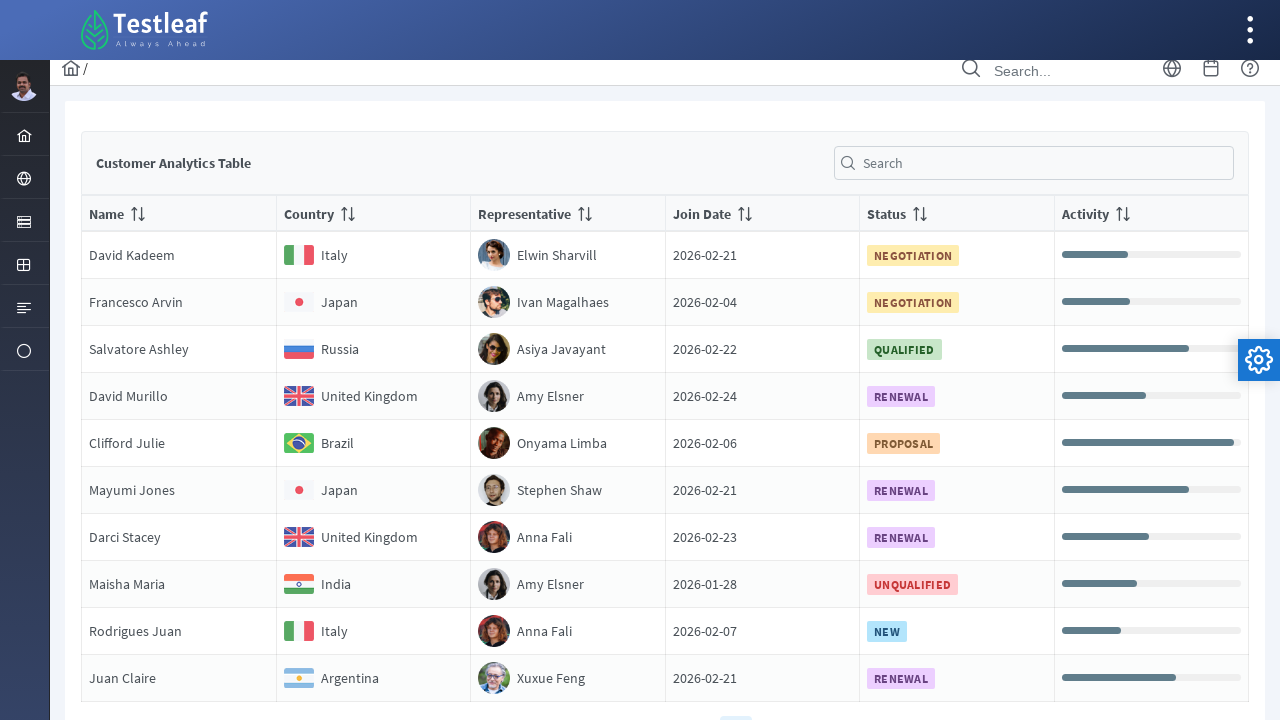

Read cell content from page 5, row 4, column 4: 'Join Date2026-02-24'
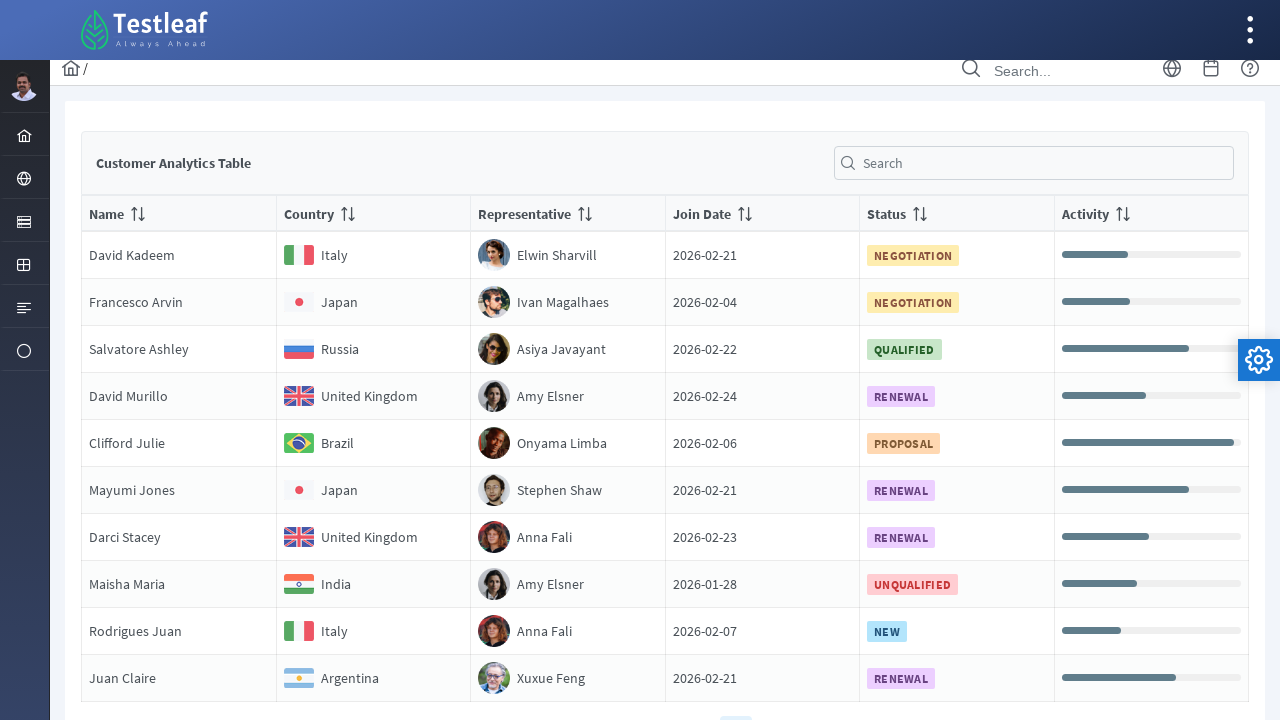

Read cell content from page 5, row 4, column 5: 'Status
                                RENEWAL'
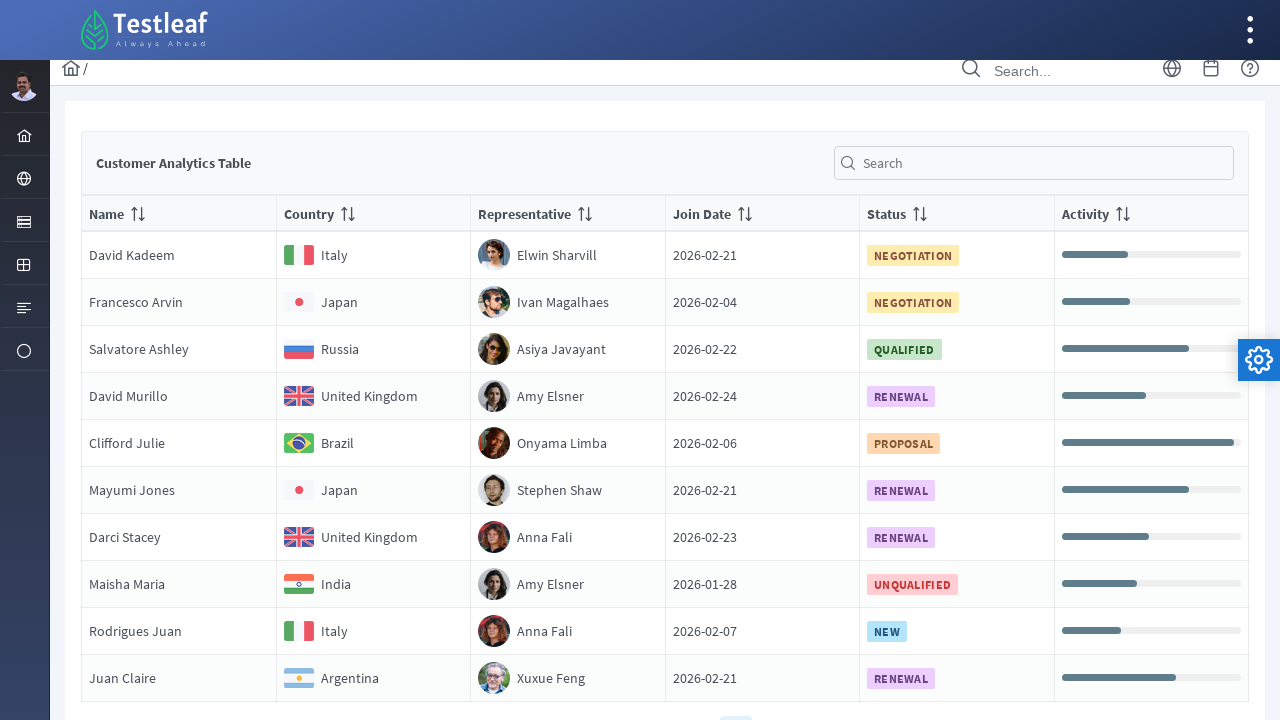

Read cell content from page 5, row 4, column 6: 'Activity'
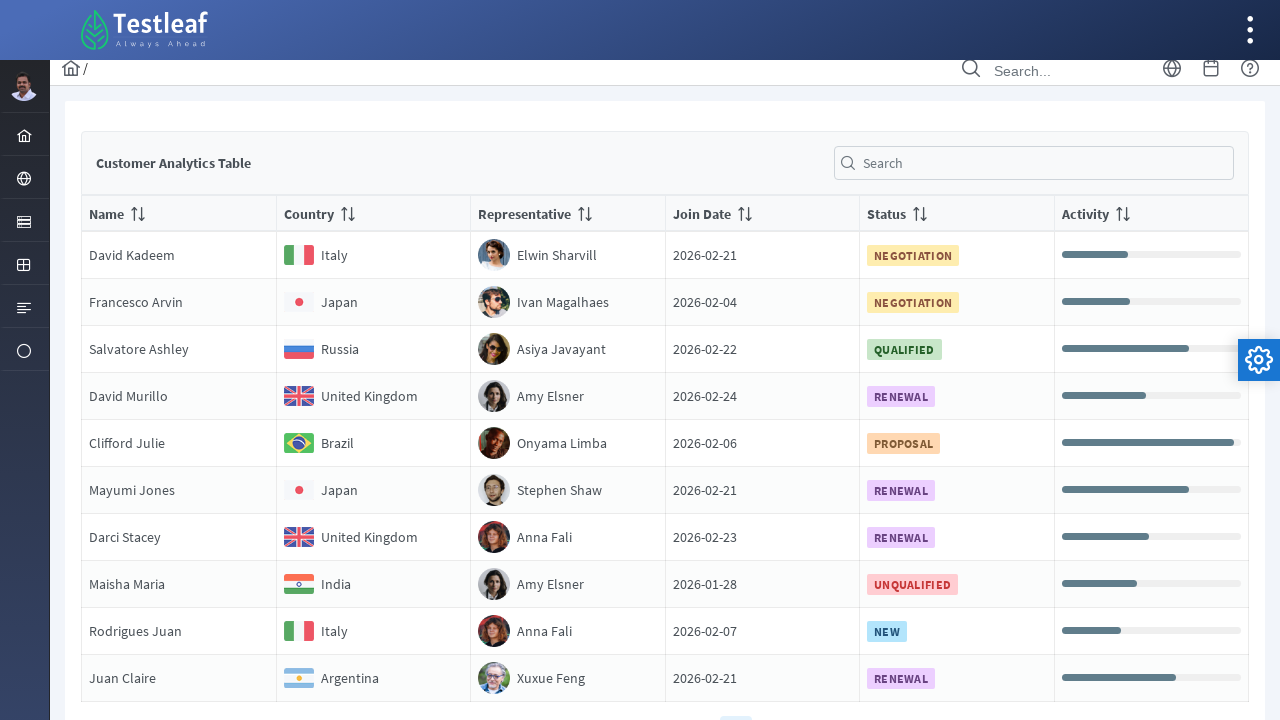

Read cell content from page 5, row 5, column 1: 'NameClifford Julie'
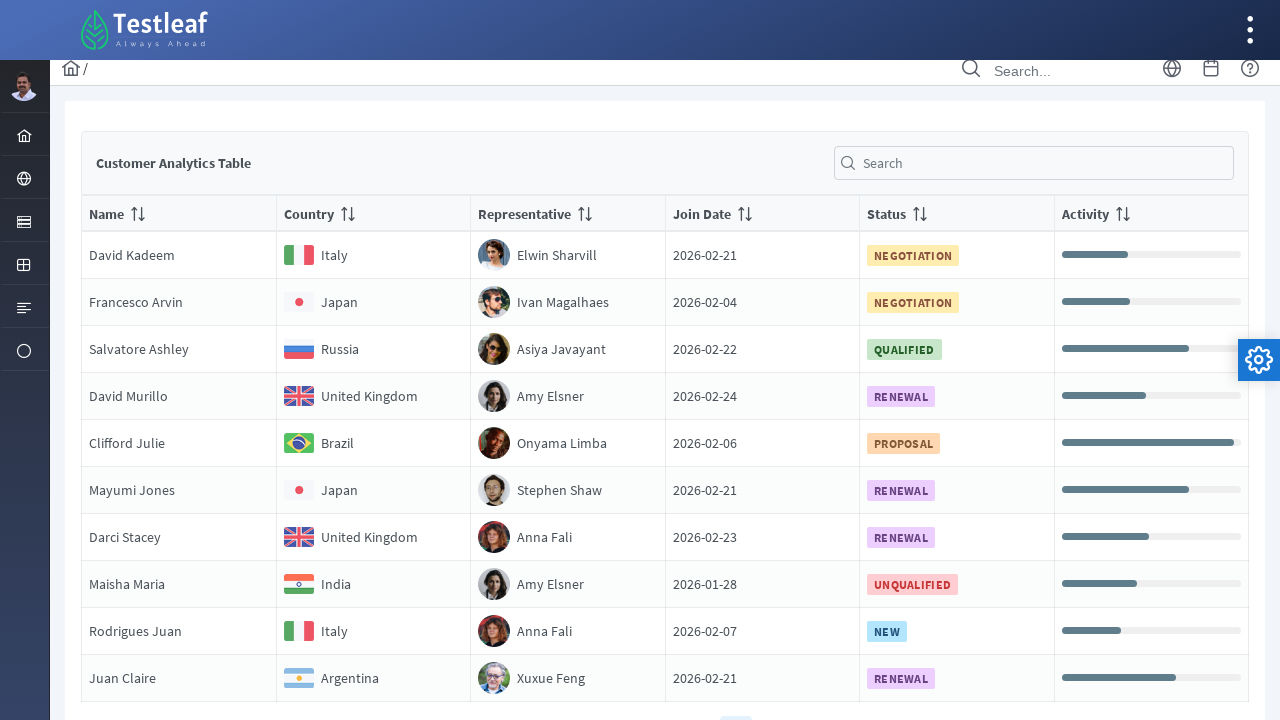

Read cell content from page 5, row 5, column 2: 'Country
                                Brazil'
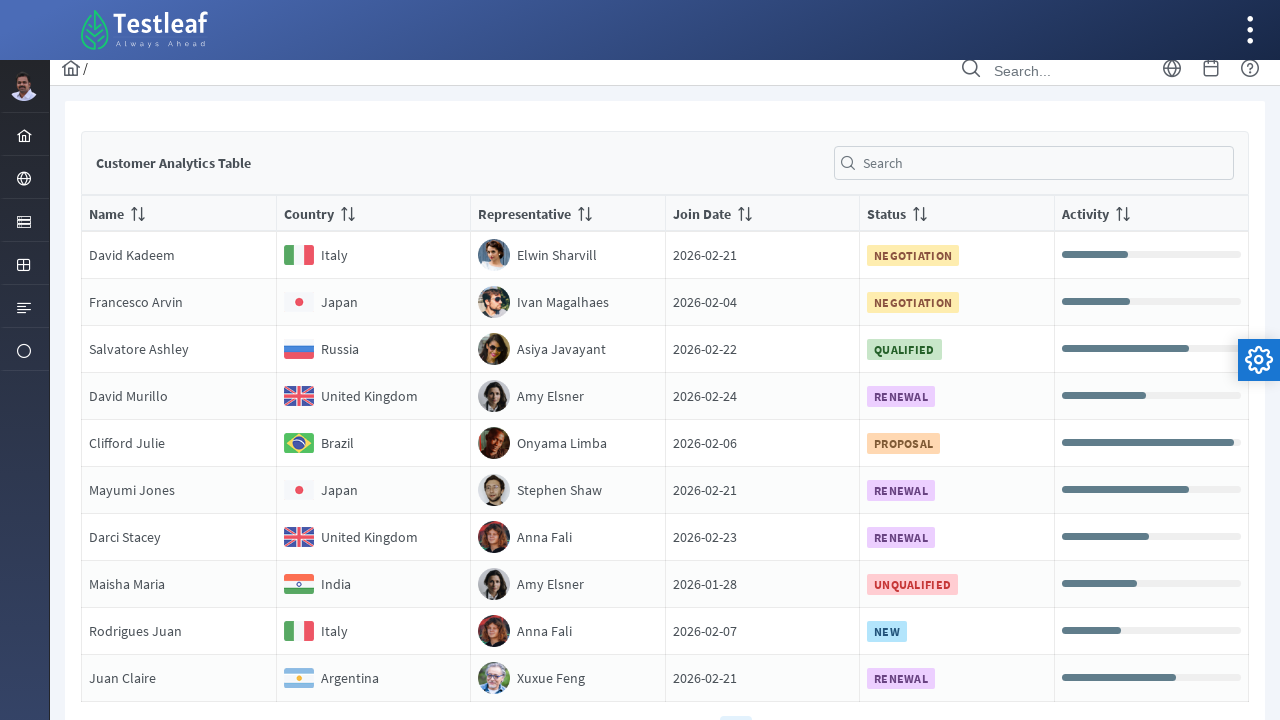

Read cell content from page 5, row 5, column 3: 'RepresentativeOnyama Limba'
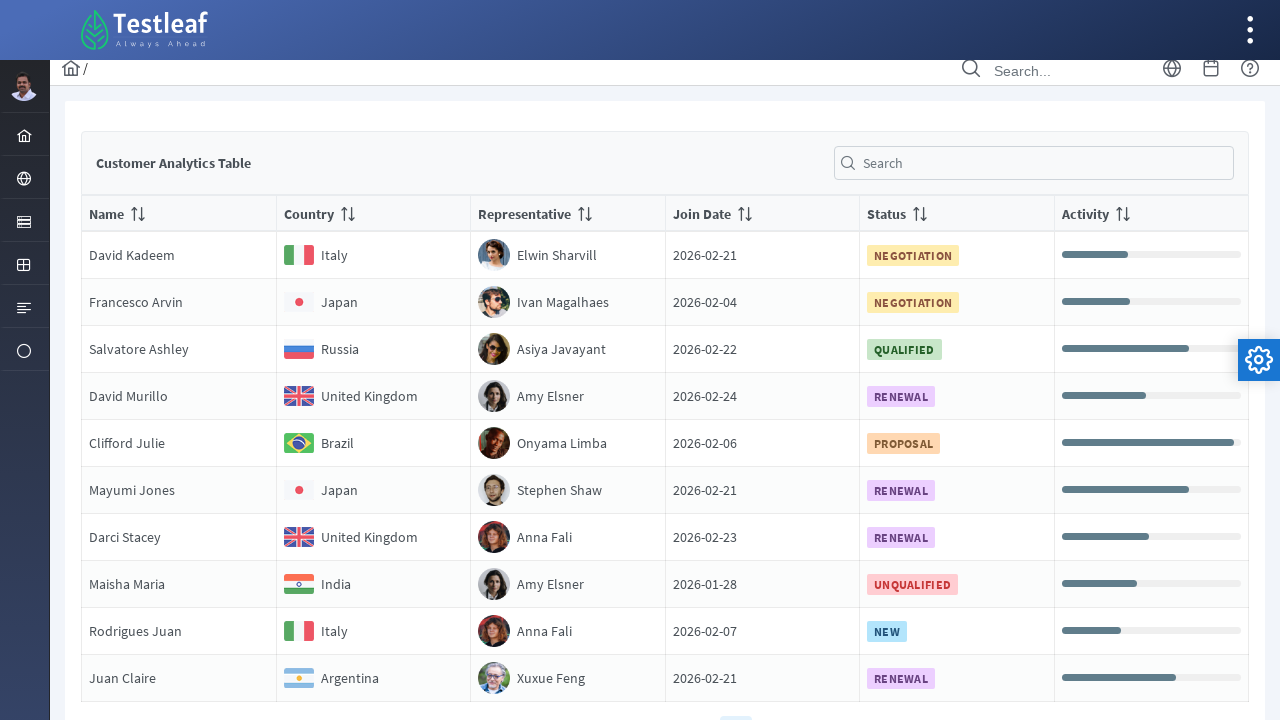

Read cell content from page 5, row 5, column 4: 'Join Date2026-02-06'
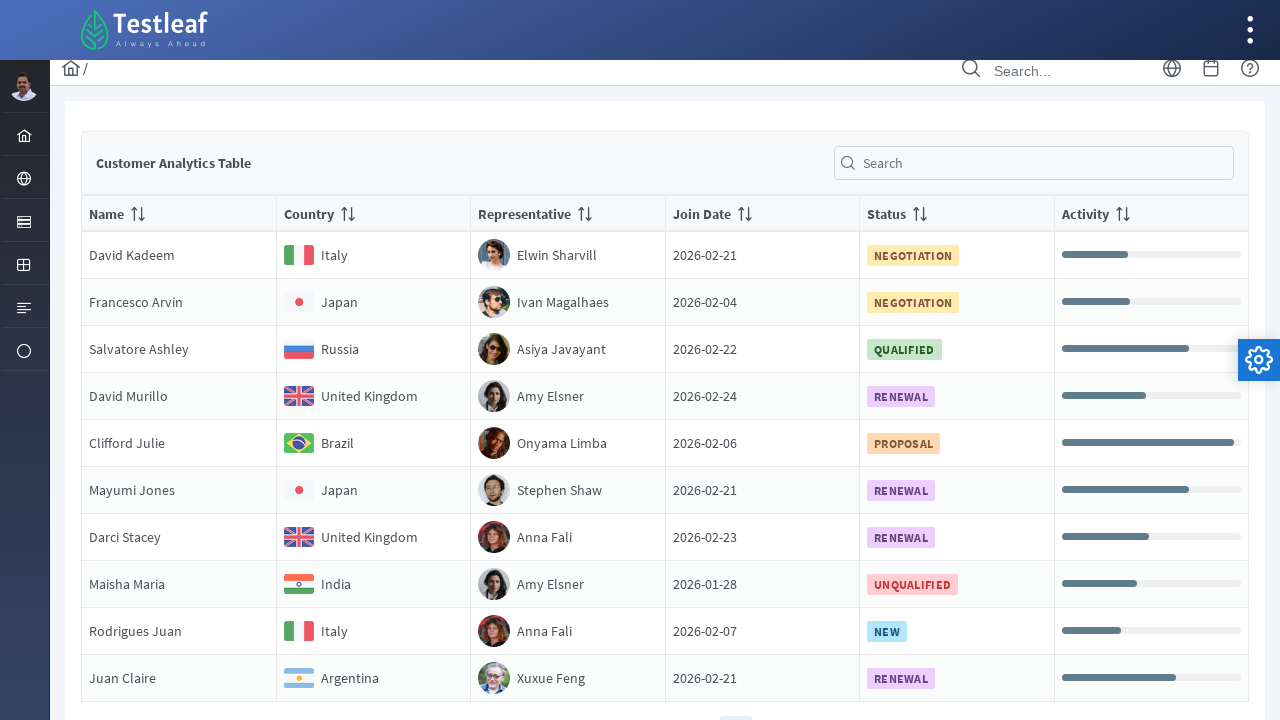

Read cell content from page 5, row 5, column 5: 'Status
                                PROPOSAL'
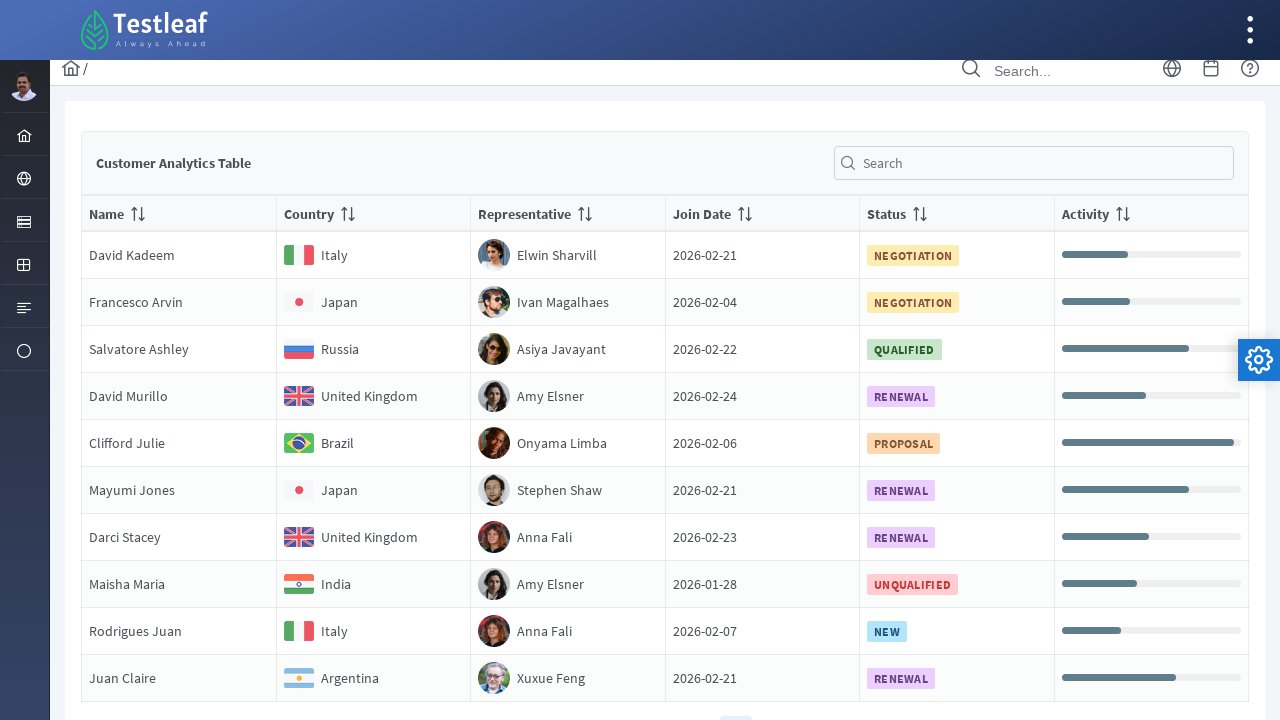

Read cell content from page 5, row 5, column 6: 'Activity'
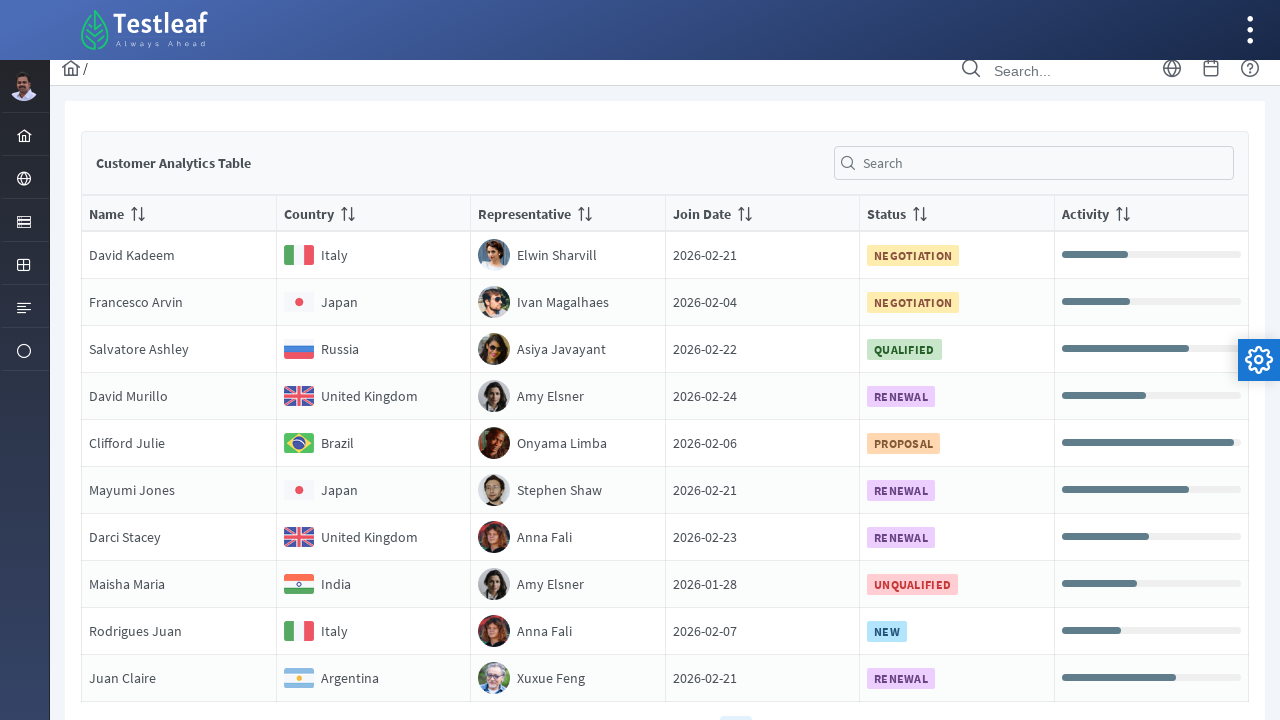

Read cell content from page 5, row 6, column 1: 'NameMayumi Jones'
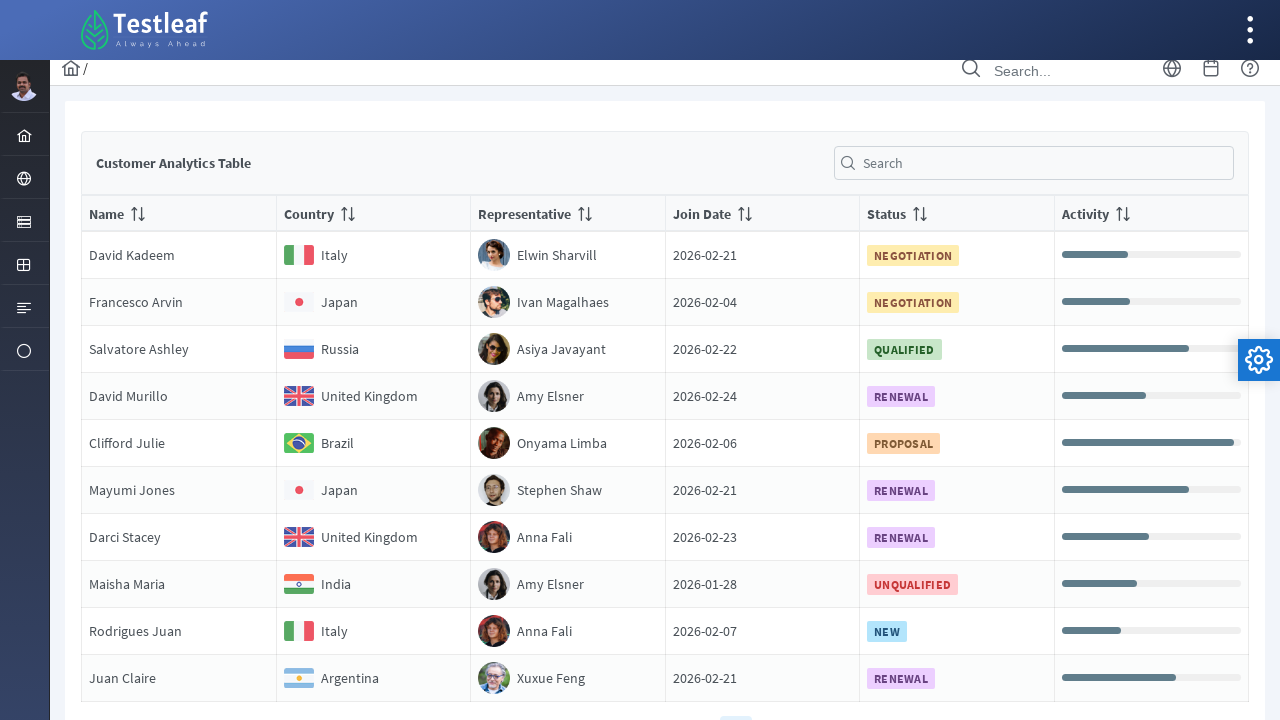

Read cell content from page 5, row 6, column 2: 'Country
                                Japan'
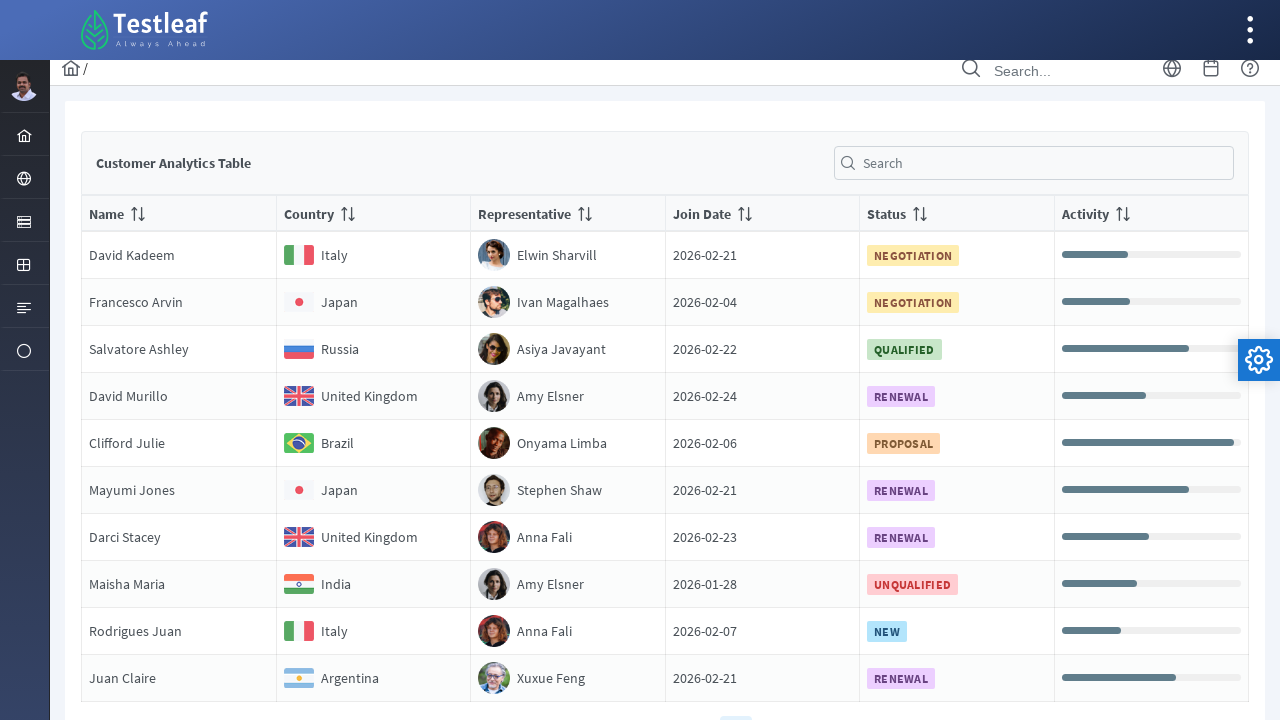

Read cell content from page 5, row 6, column 3: 'RepresentativeStephen Shaw'
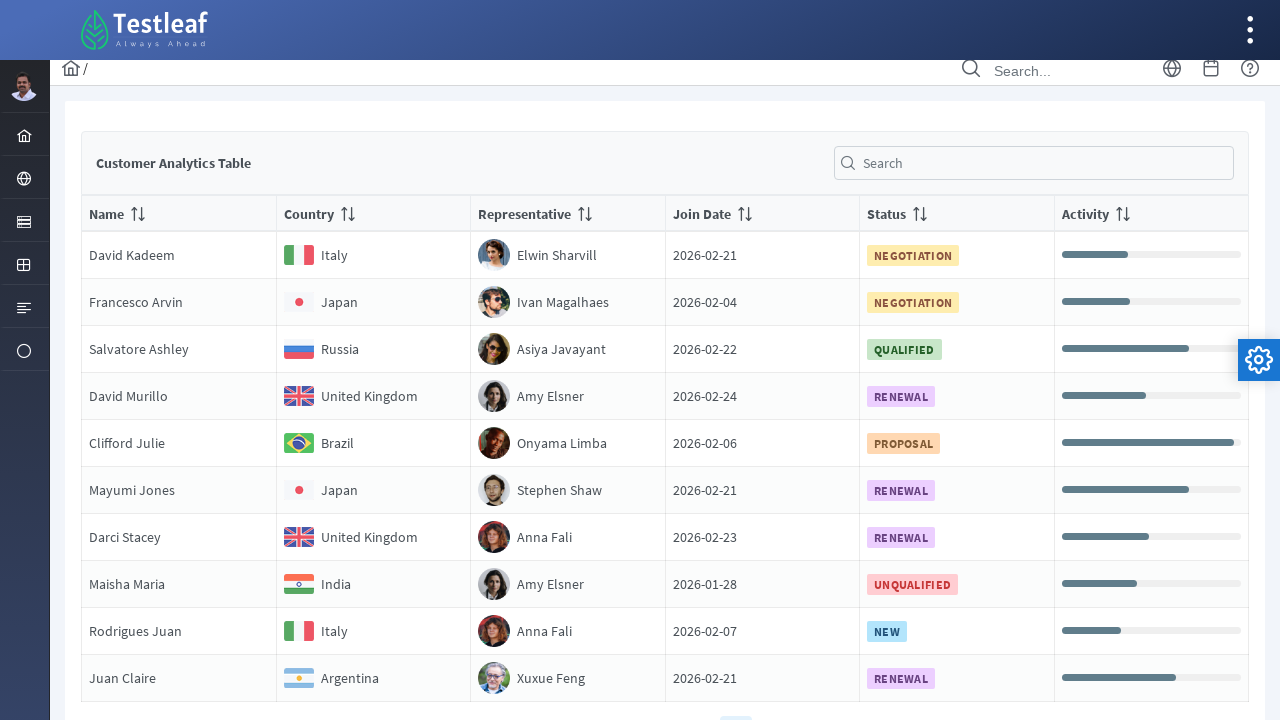

Read cell content from page 5, row 6, column 4: 'Join Date2026-02-21'
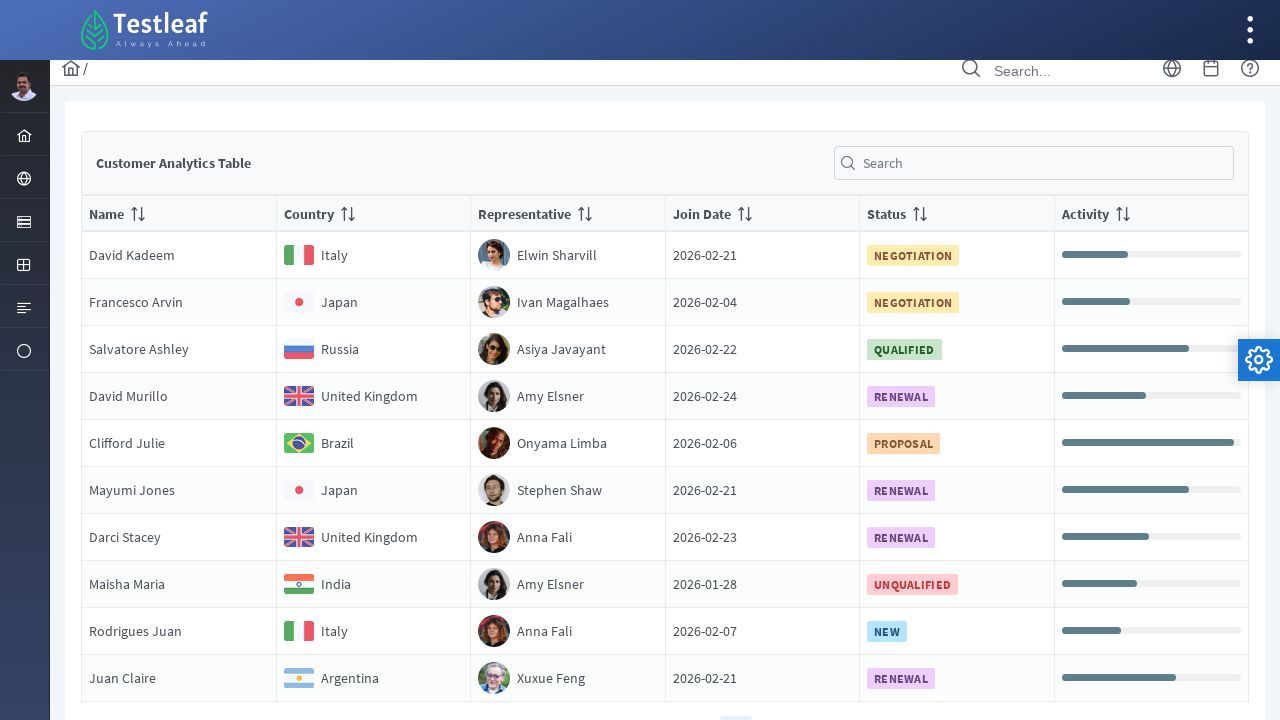

Read cell content from page 5, row 6, column 5: 'Status
                                RENEWAL'
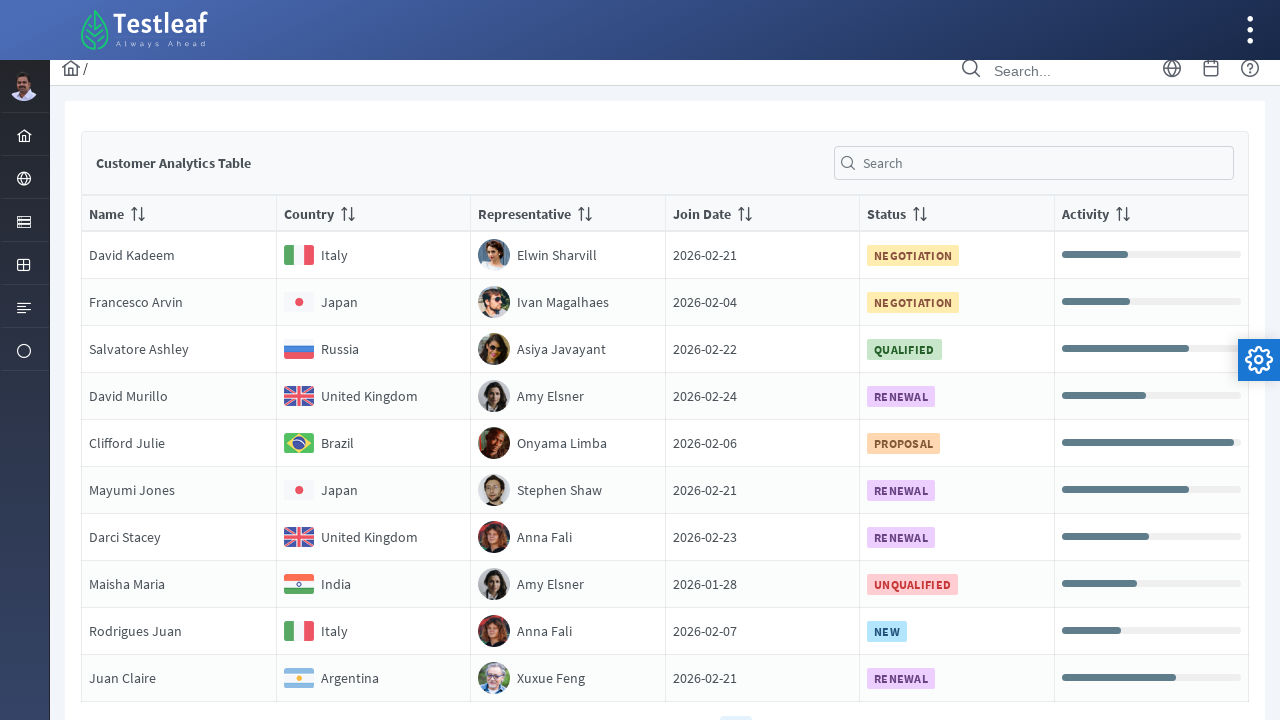

Read cell content from page 5, row 6, column 6: 'Activity'
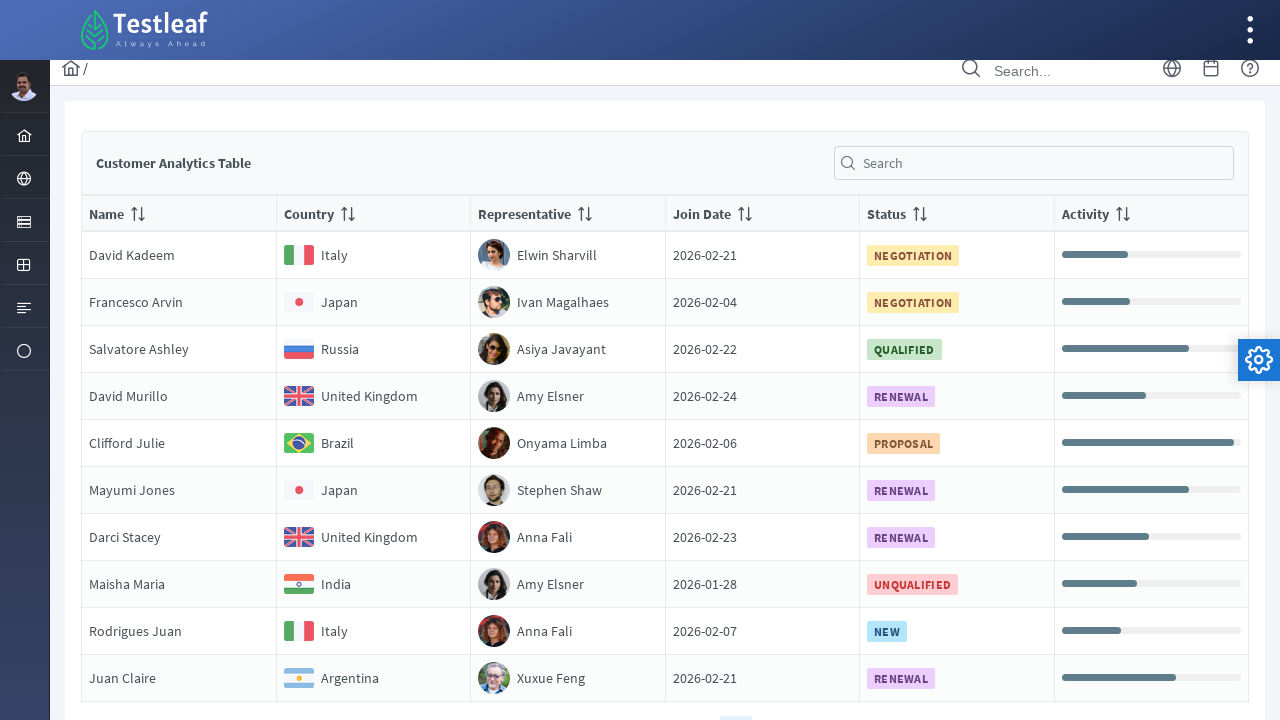

Read cell content from page 5, row 7, column 1: 'NameDarci Stacey'
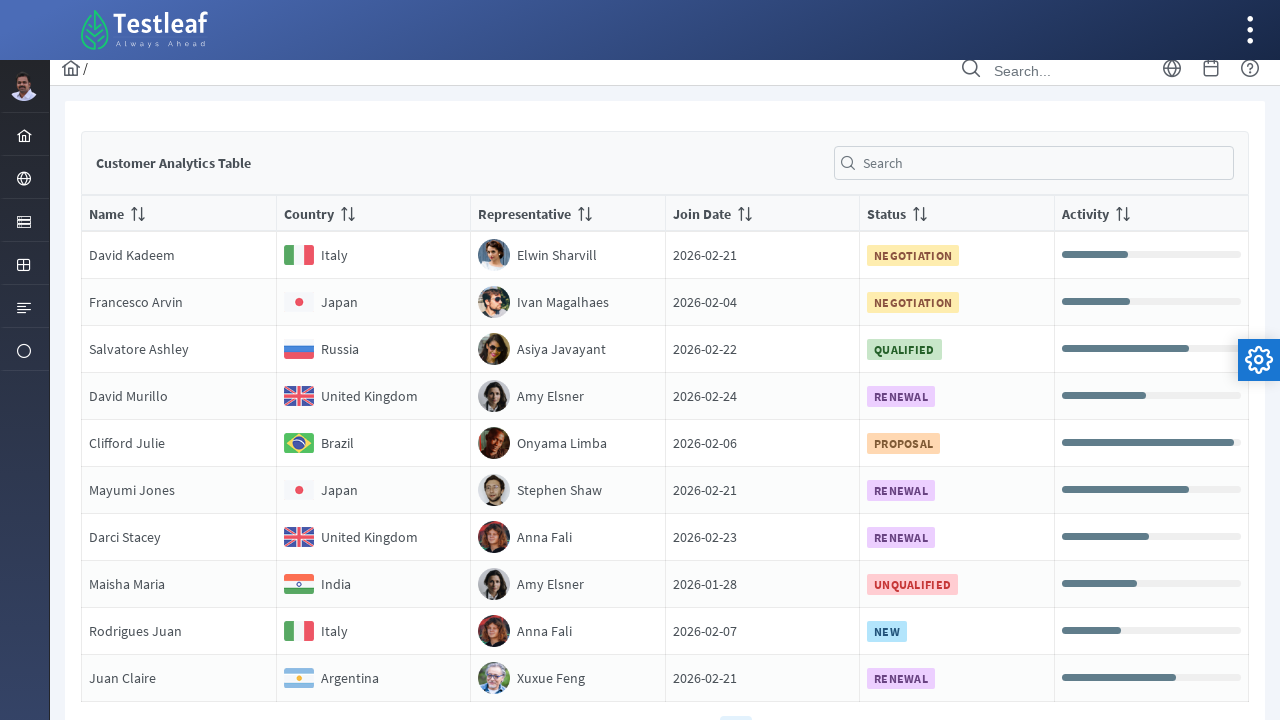

Read cell content from page 5, row 7, column 2: 'Country
                                United Kingdom'
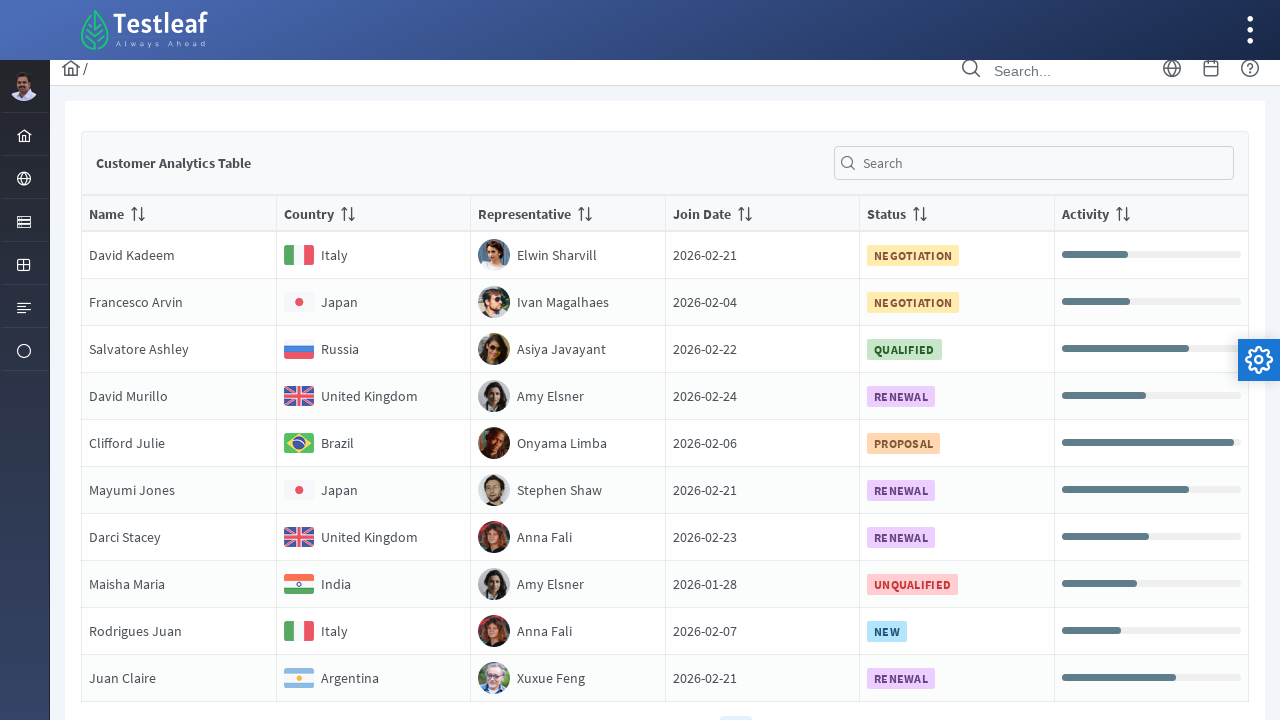

Read cell content from page 5, row 7, column 3: 'RepresentativeAnna Fali'
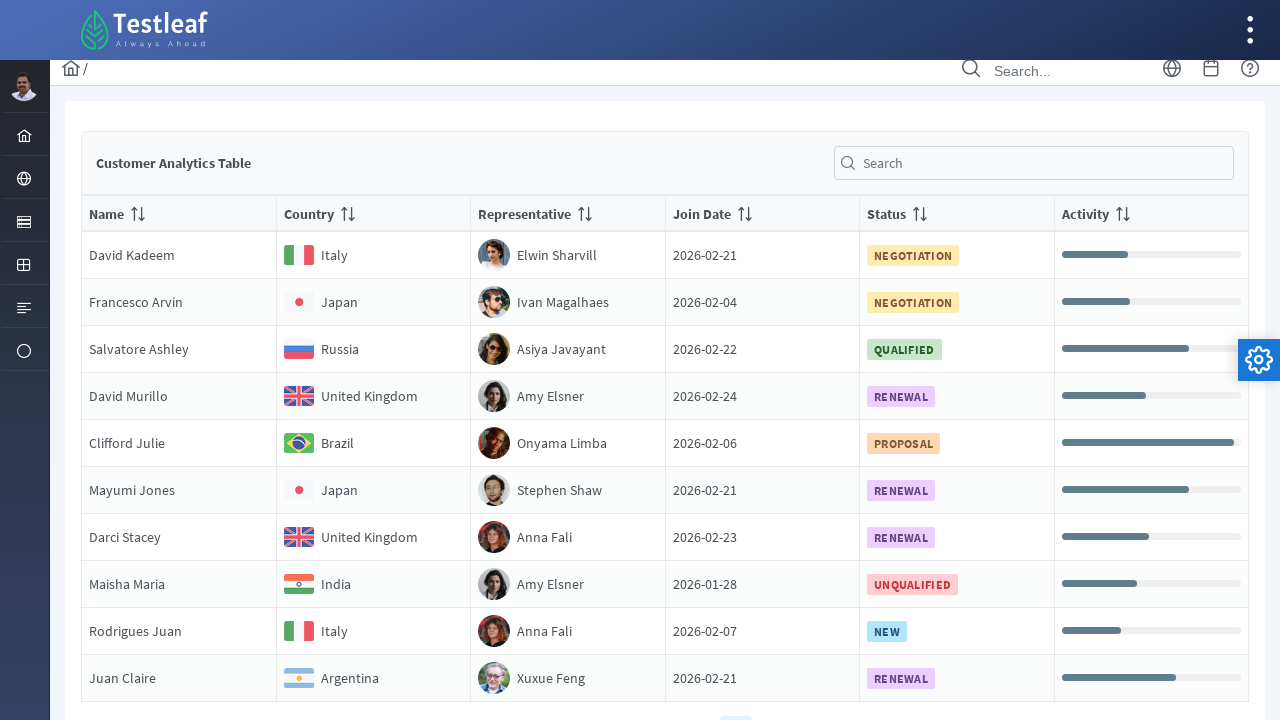

Read cell content from page 5, row 7, column 4: 'Join Date2026-02-23'
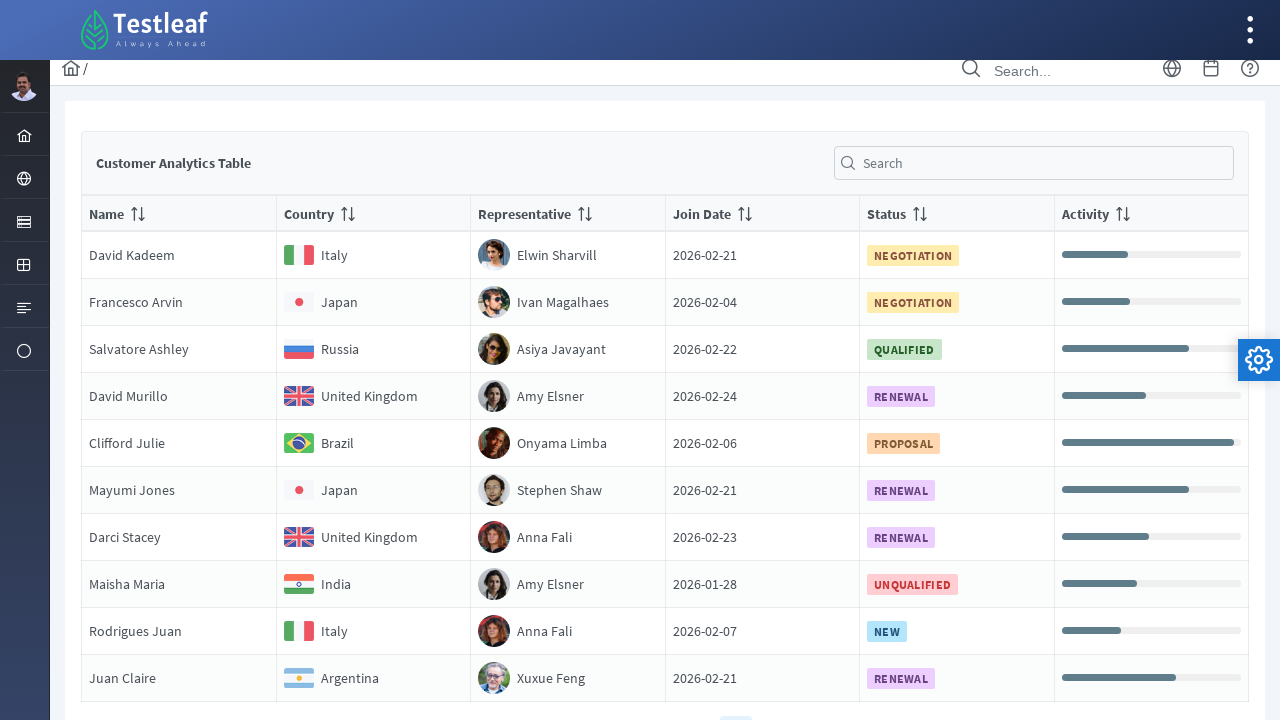

Read cell content from page 5, row 7, column 5: 'Status
                                RENEWAL'
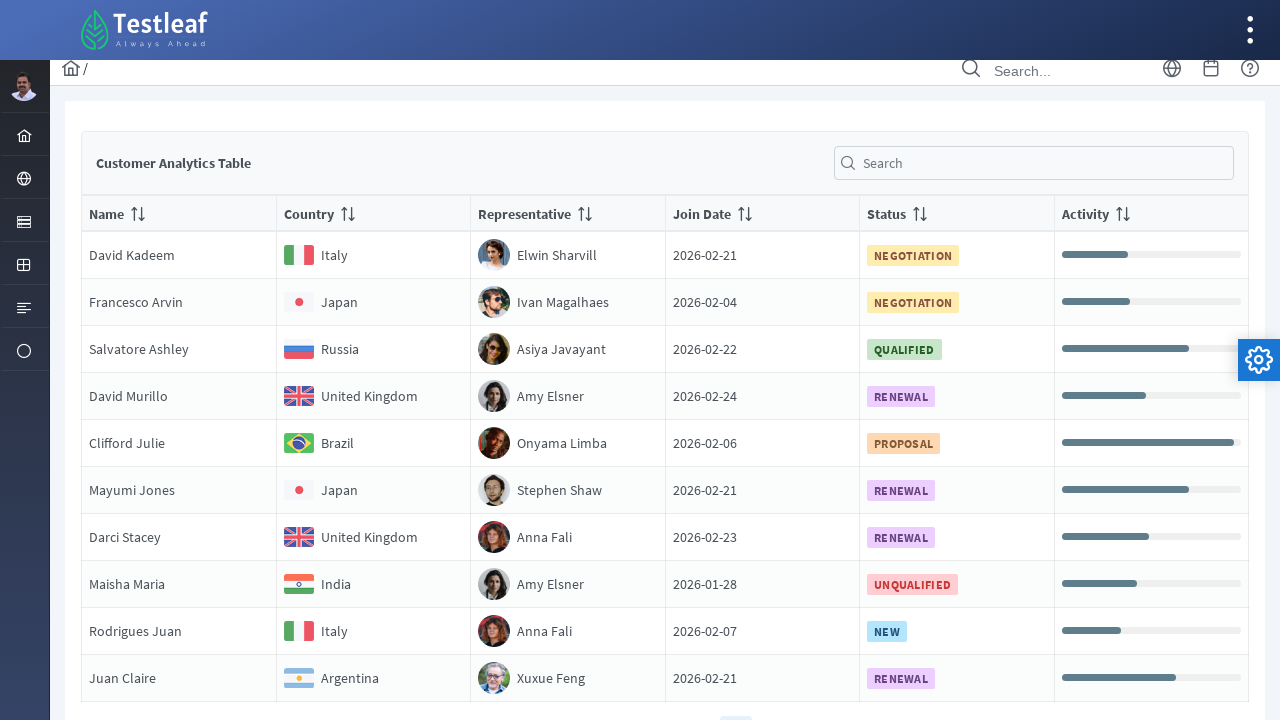

Read cell content from page 5, row 7, column 6: 'Activity'
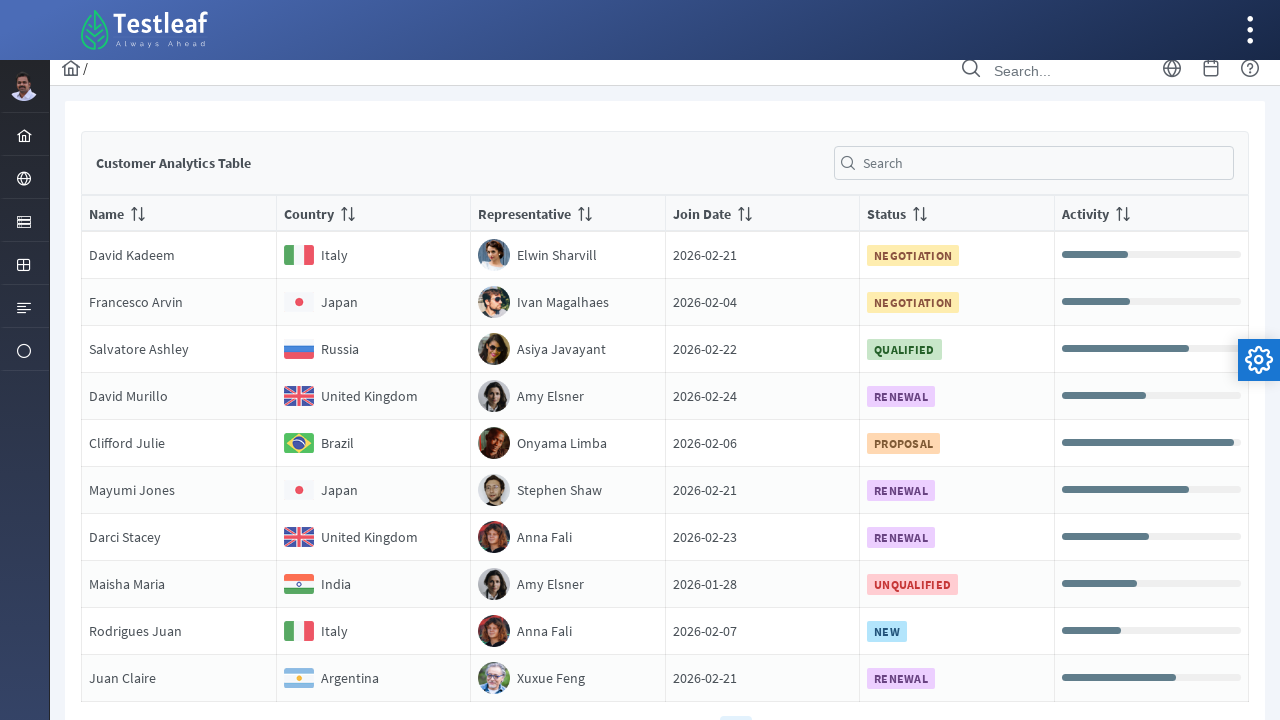

Read cell content from page 5, row 8, column 1: 'NameMaisha Maria'
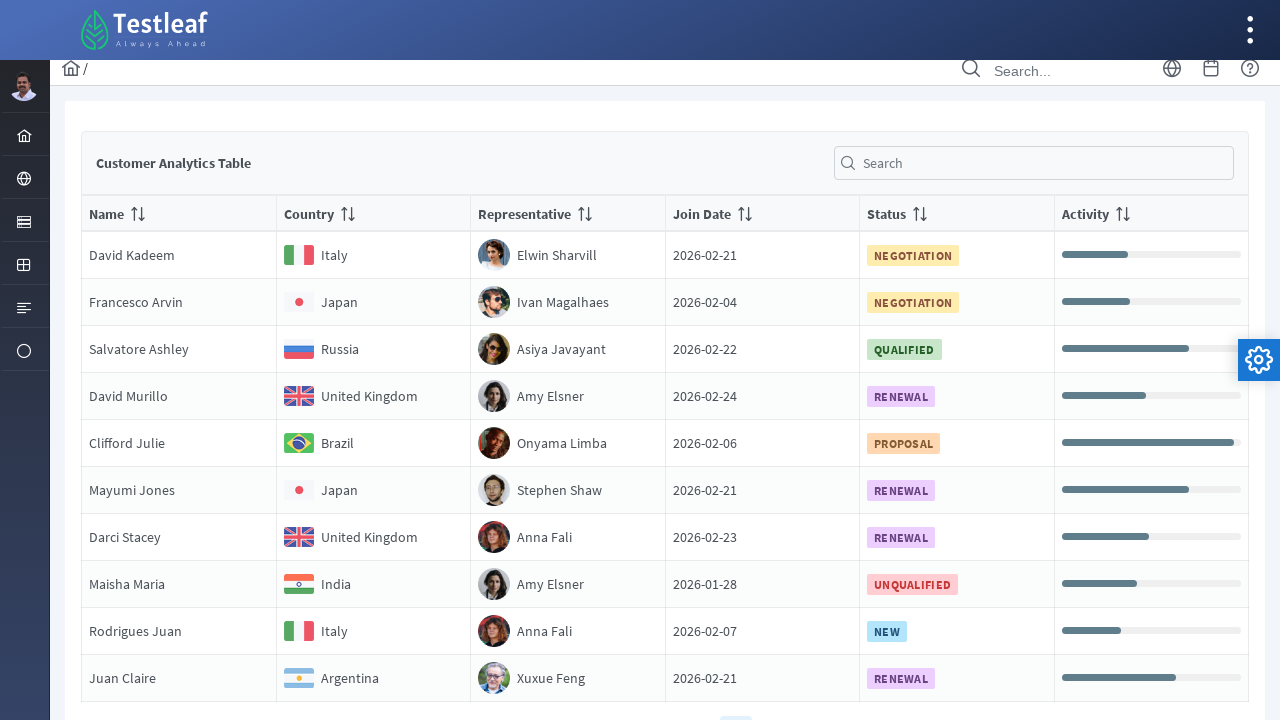

Read cell content from page 5, row 8, column 2: 'Country
                                India'
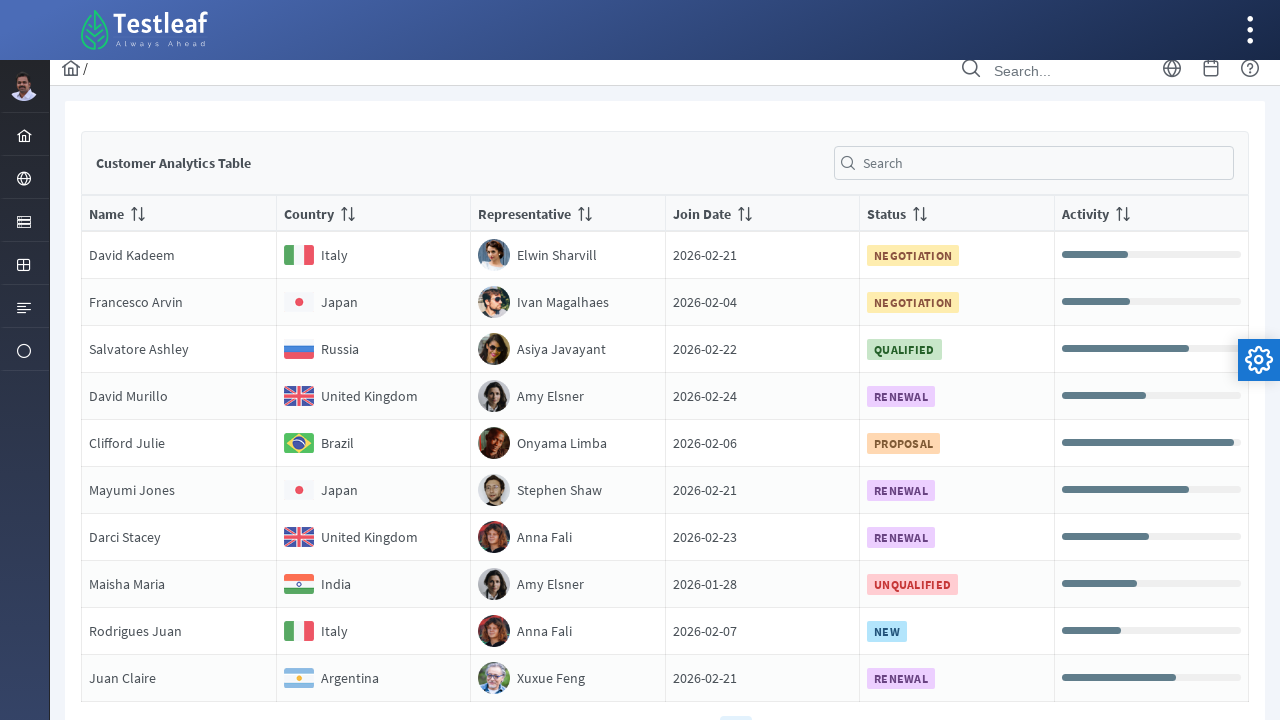

Read cell content from page 5, row 8, column 3: 'RepresentativeAmy Elsner'
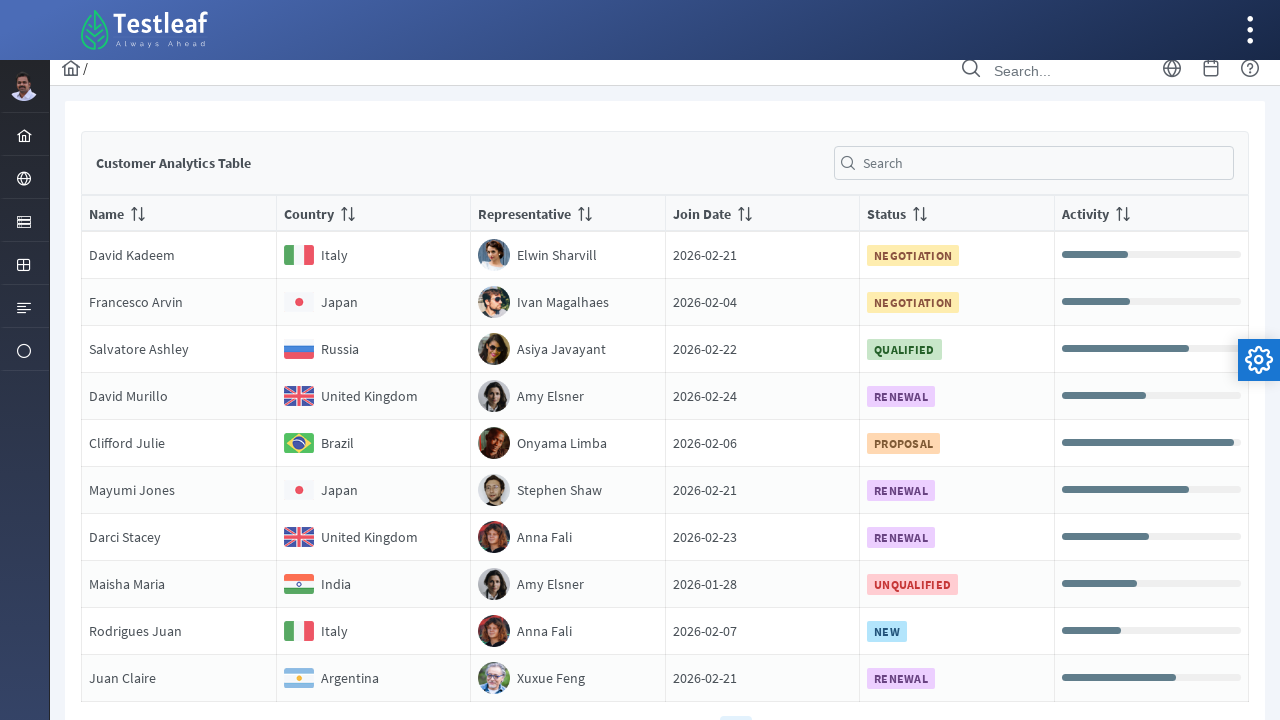

Read cell content from page 5, row 8, column 4: 'Join Date2026-01-28'
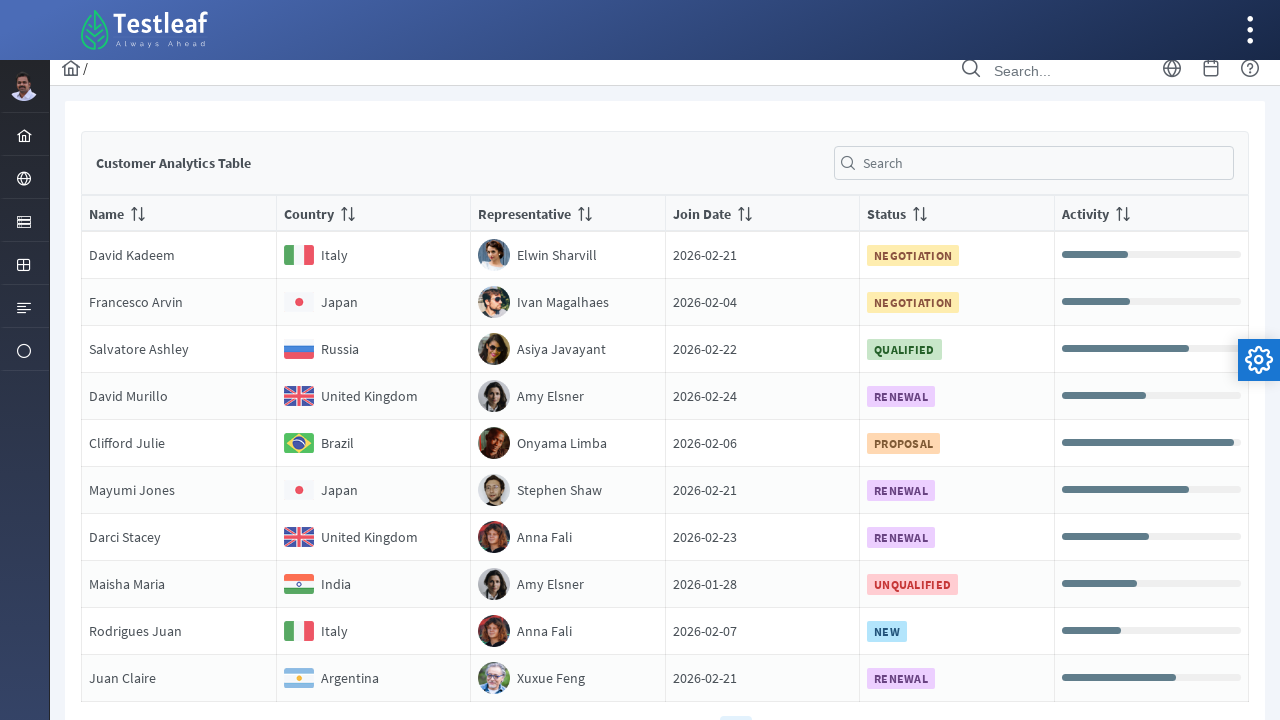

Read cell content from page 5, row 8, column 5: 'Status
                                UNQUALIFIED'
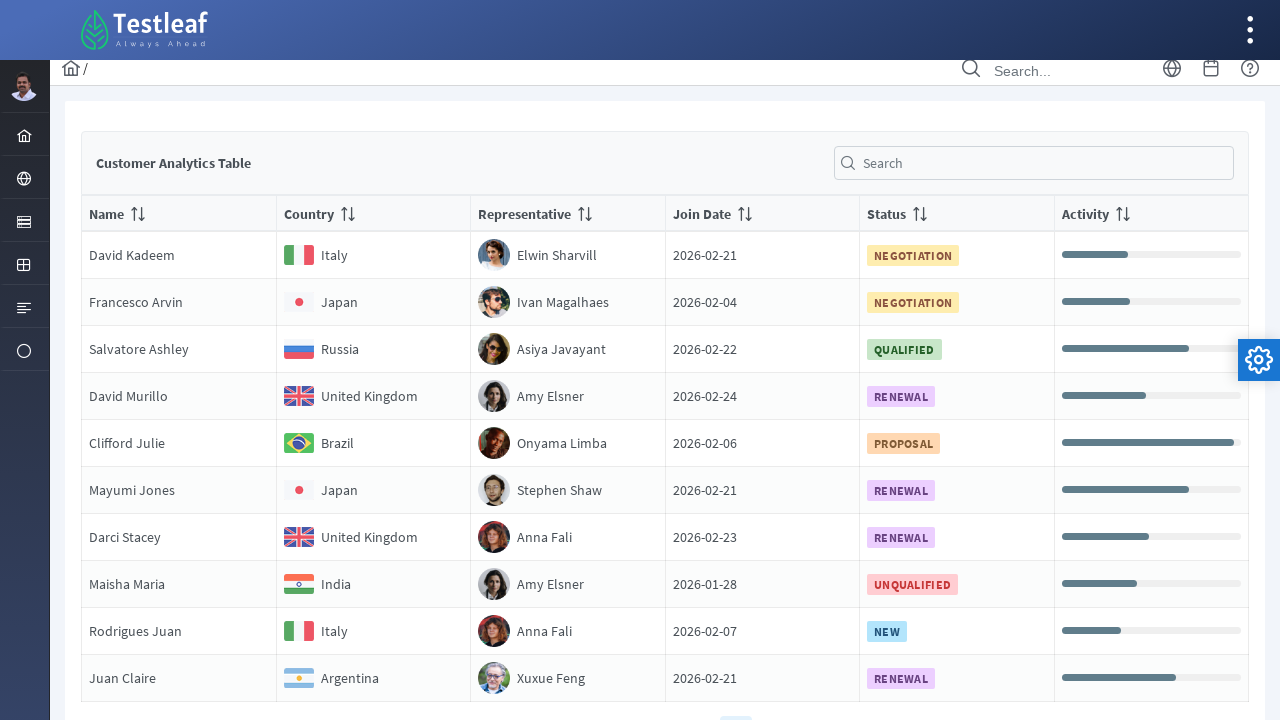

Read cell content from page 5, row 8, column 6: 'Activity'
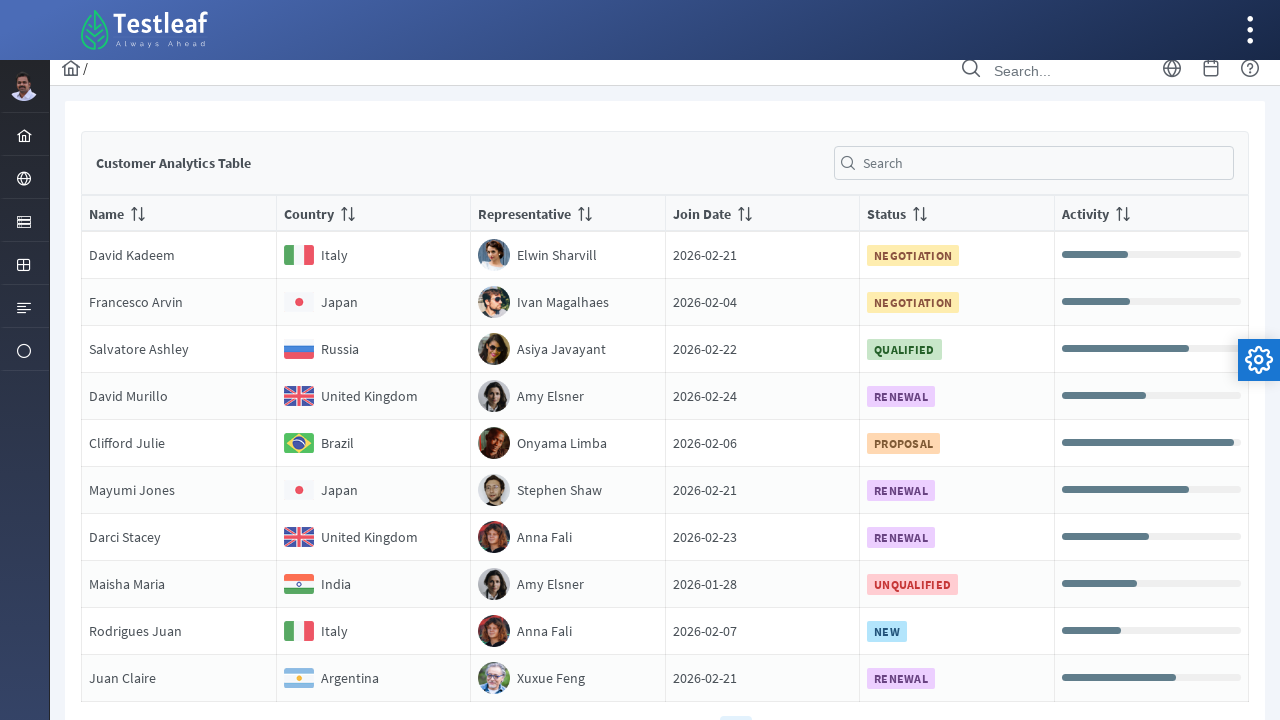

Read cell content from page 5, row 9, column 1: 'NameRodrigues Juan'
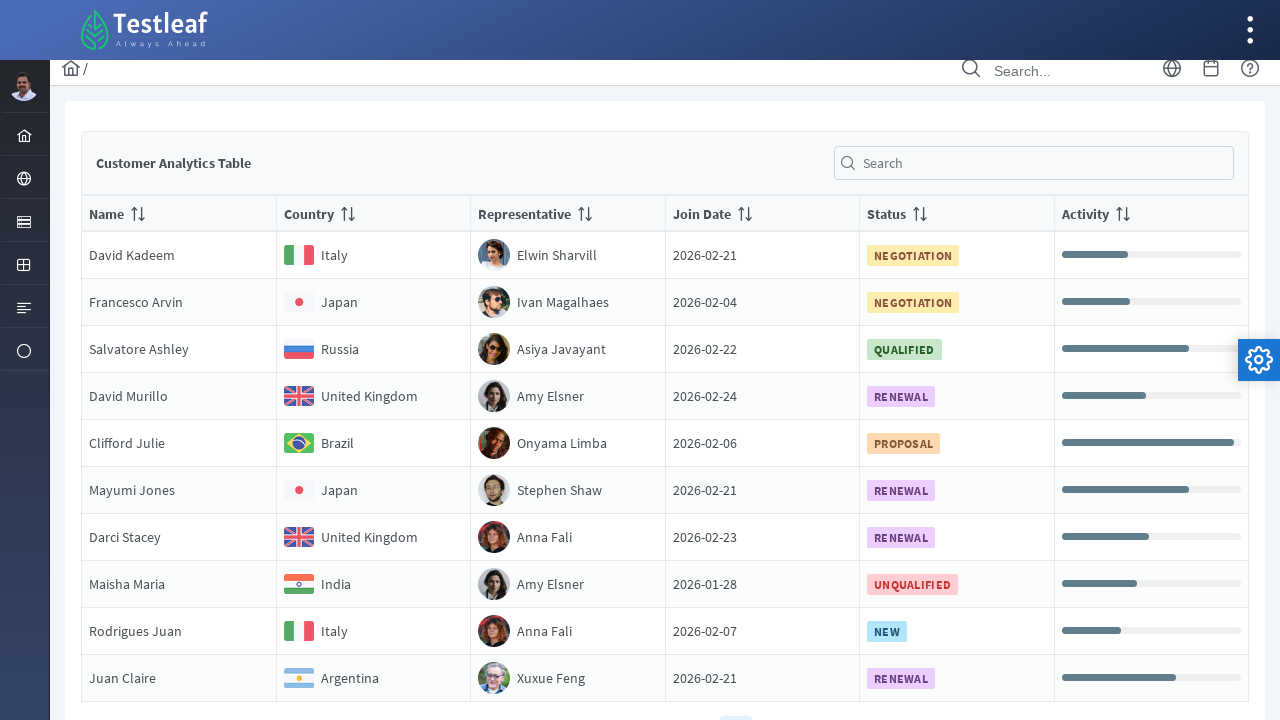

Read cell content from page 5, row 9, column 2: 'Country
                                Italy'
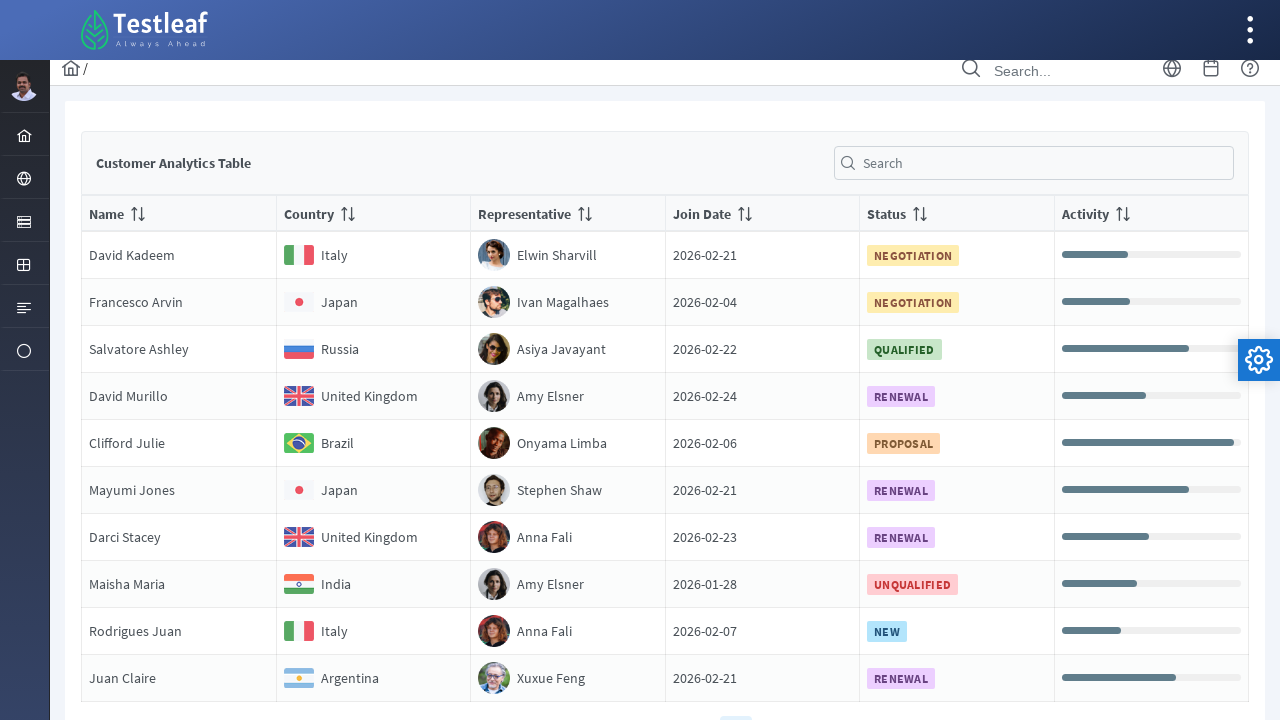

Read cell content from page 5, row 9, column 3: 'RepresentativeAnna Fali'
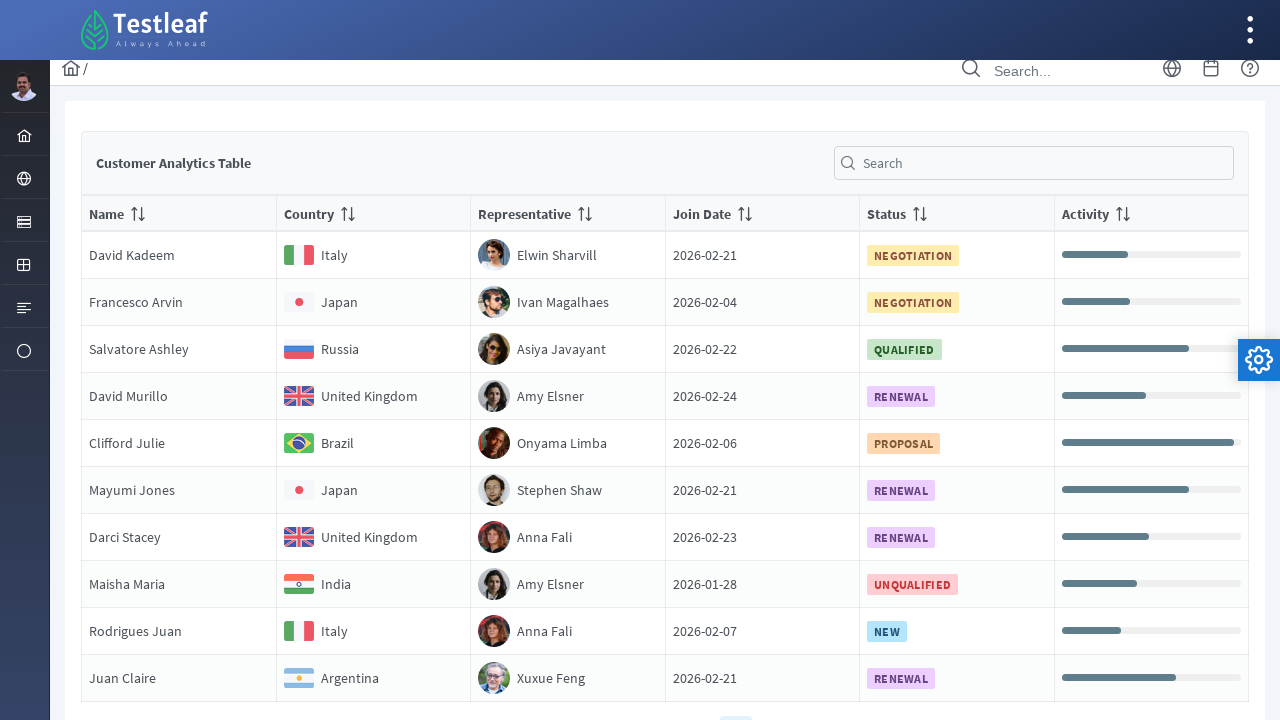

Read cell content from page 5, row 9, column 4: 'Join Date2026-02-07'
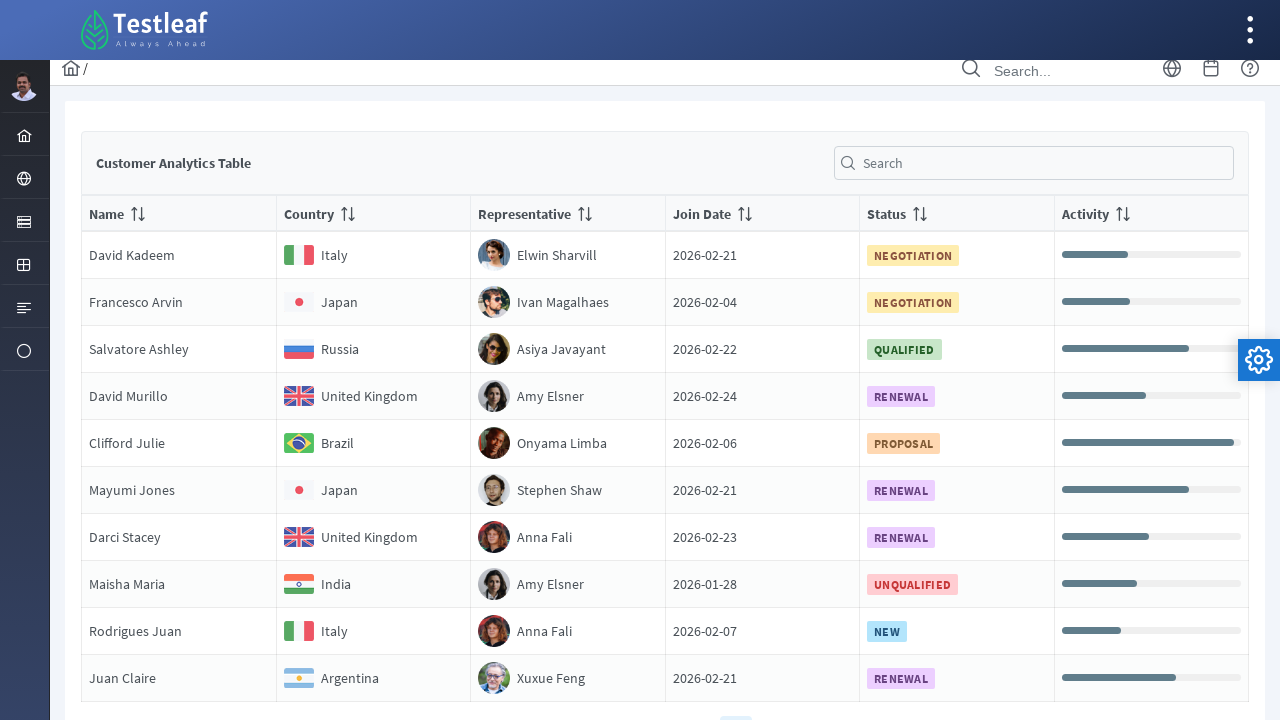

Read cell content from page 5, row 9, column 5: 'Status
                                NEW'
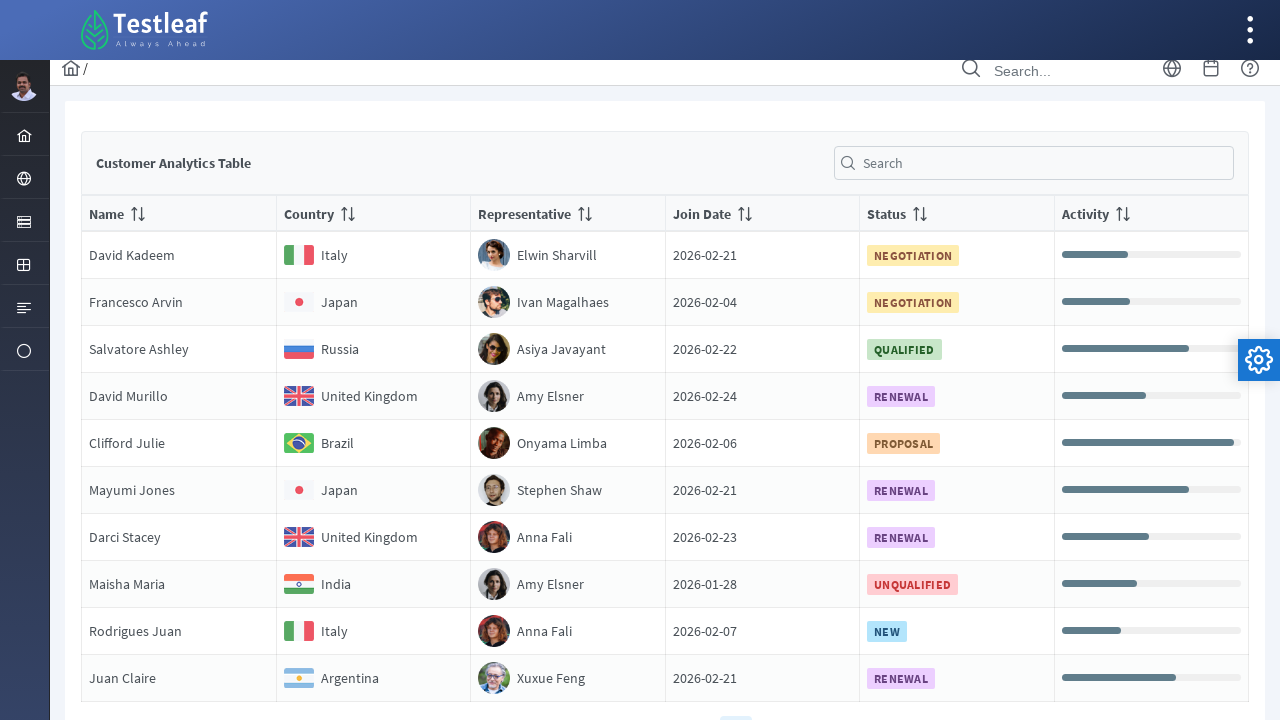

Read cell content from page 5, row 9, column 6: 'Activity'
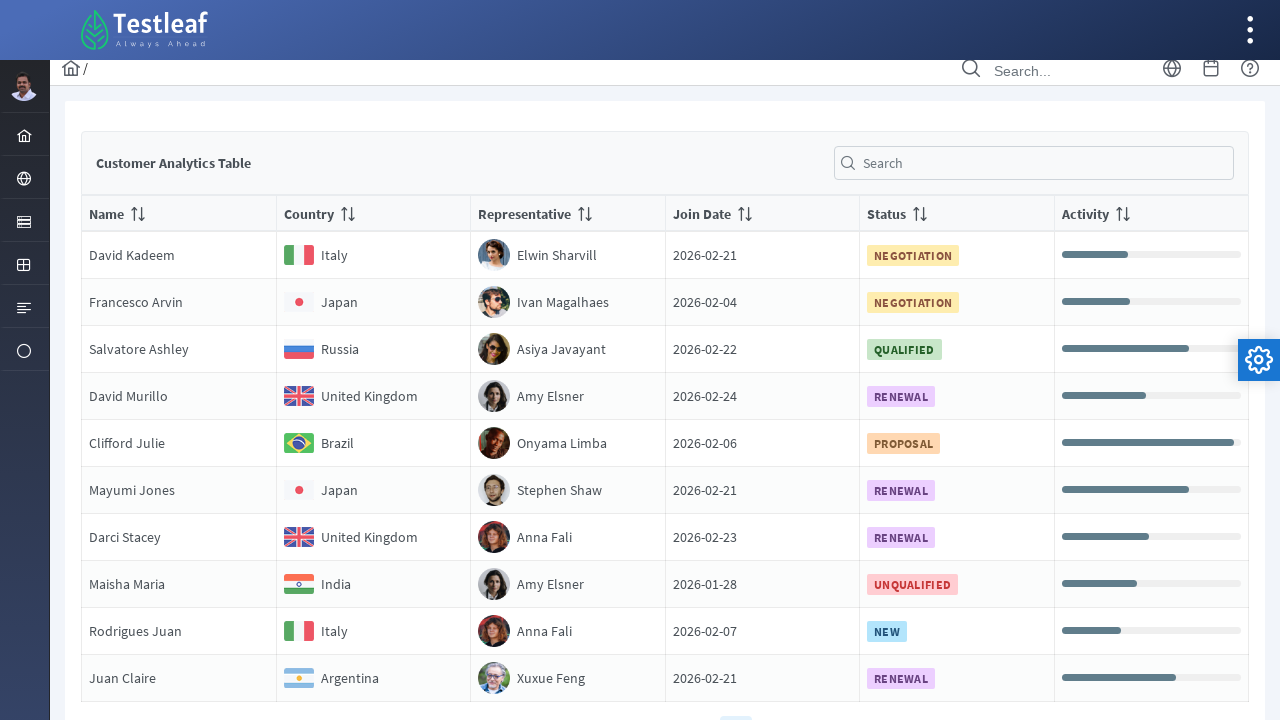

Read cell content from page 5, row 10, column 1: 'NameJuan Claire'
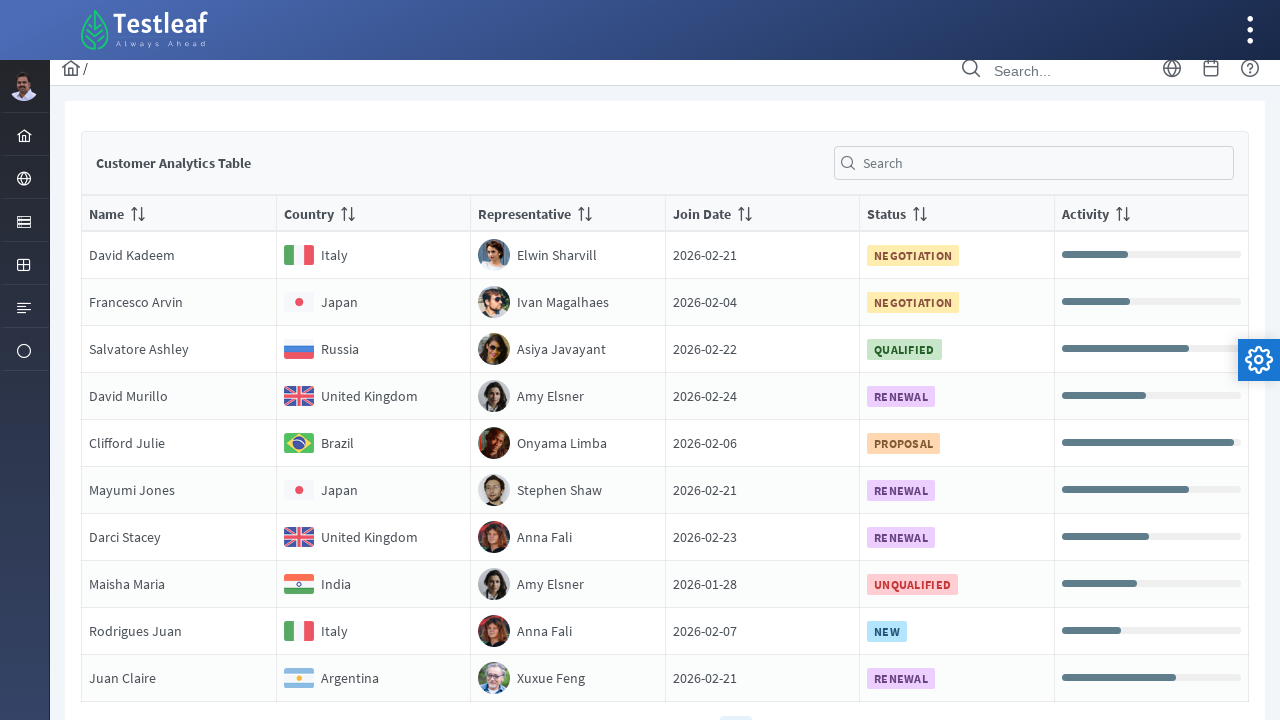

Read cell content from page 5, row 10, column 2: 'Country
                                Argentina'
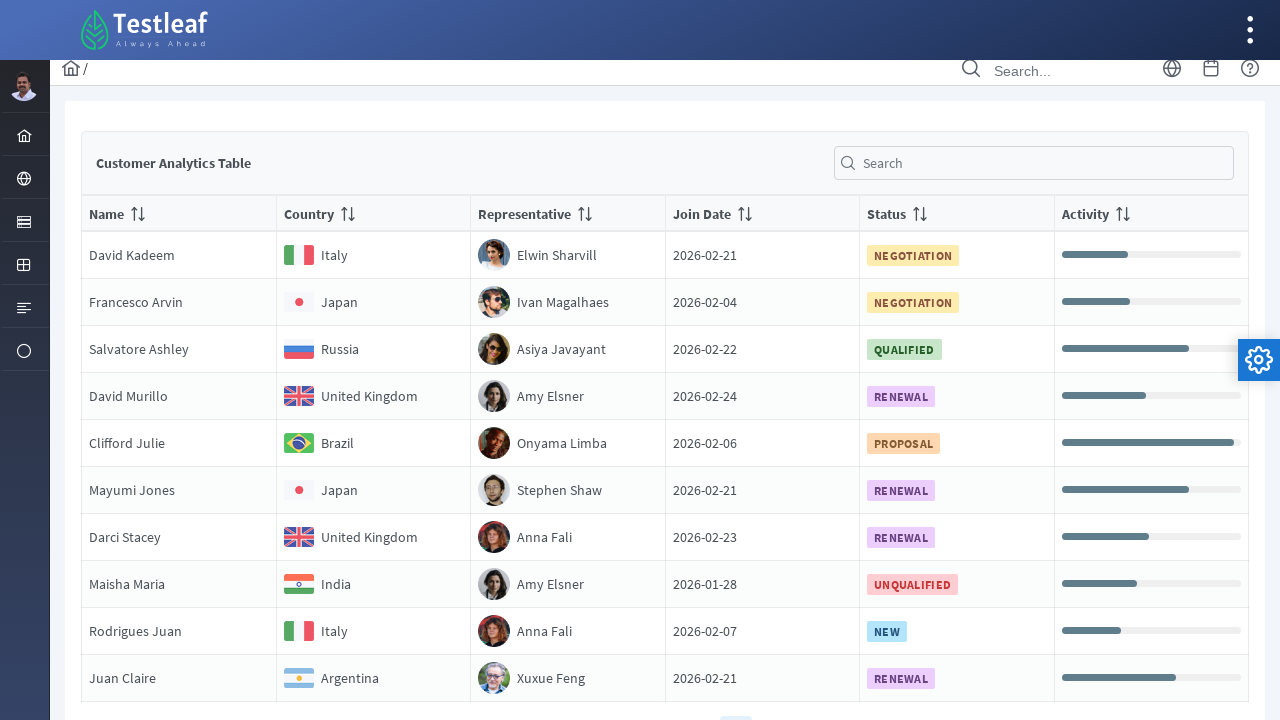

Read cell content from page 5, row 10, column 3: 'RepresentativeXuxue Feng'
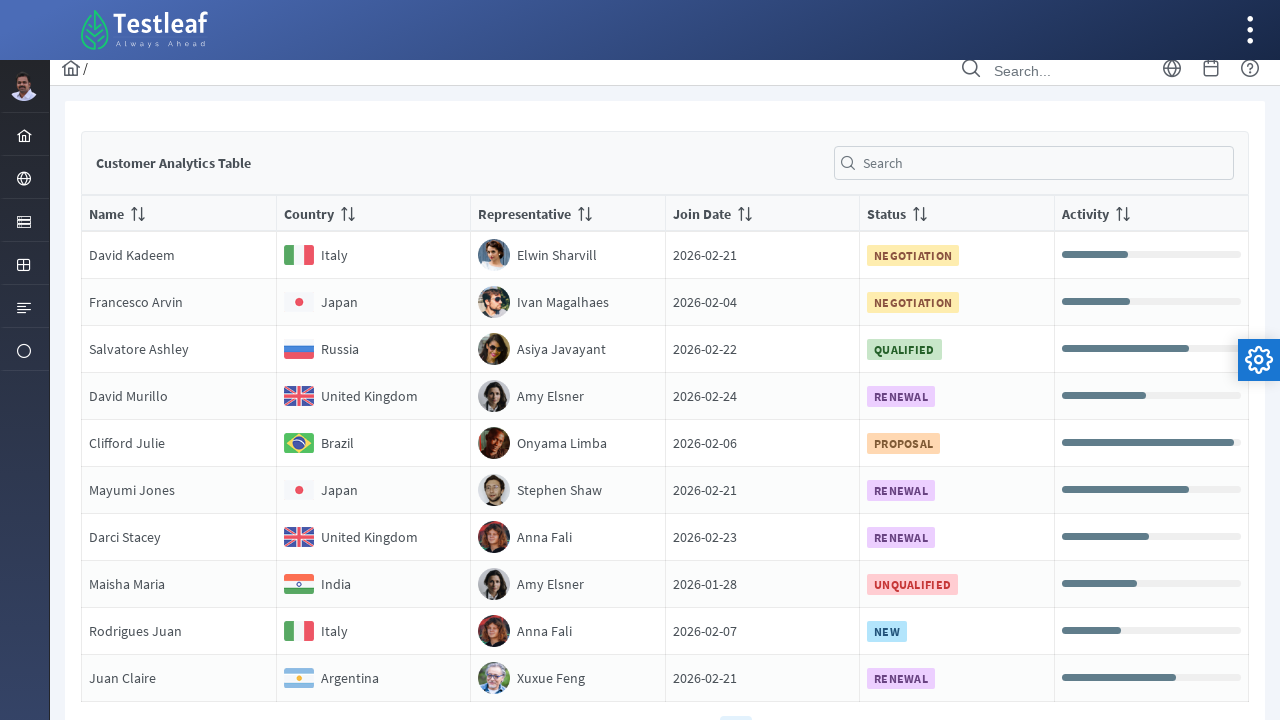

Read cell content from page 5, row 10, column 4: 'Join Date2026-02-21'
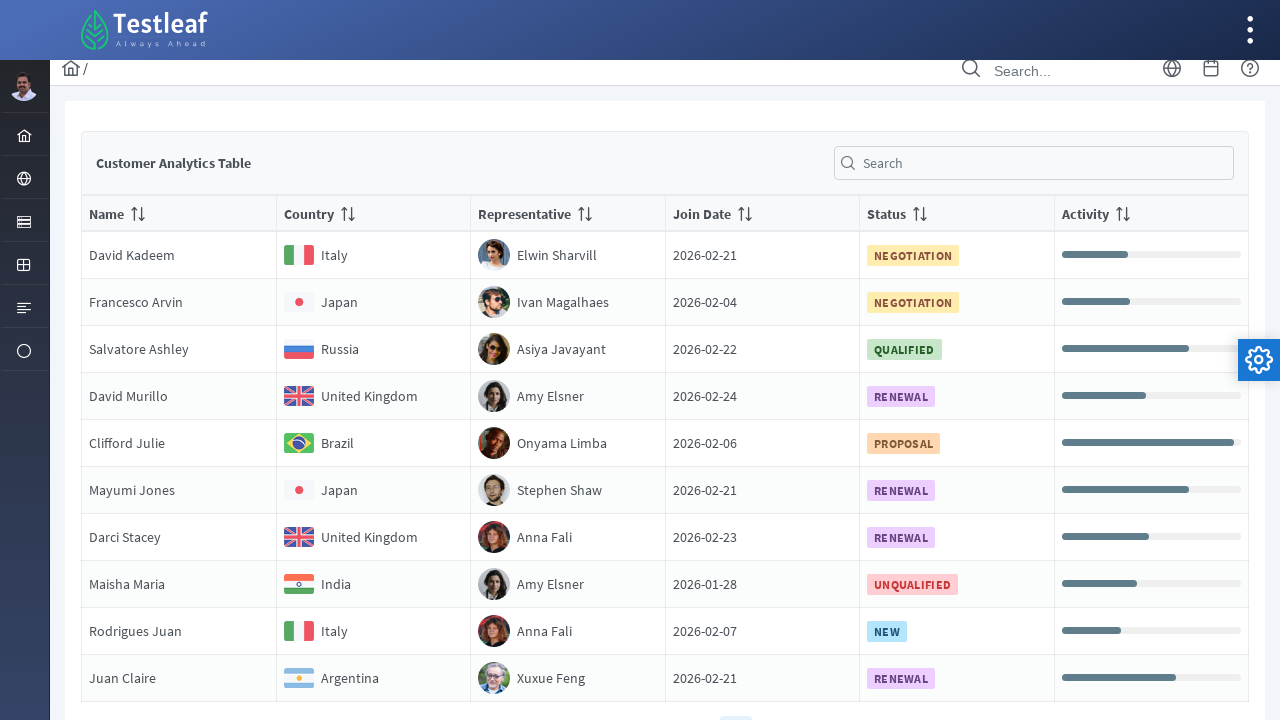

Read cell content from page 5, row 10, column 5: 'Status
                                RENEWAL'
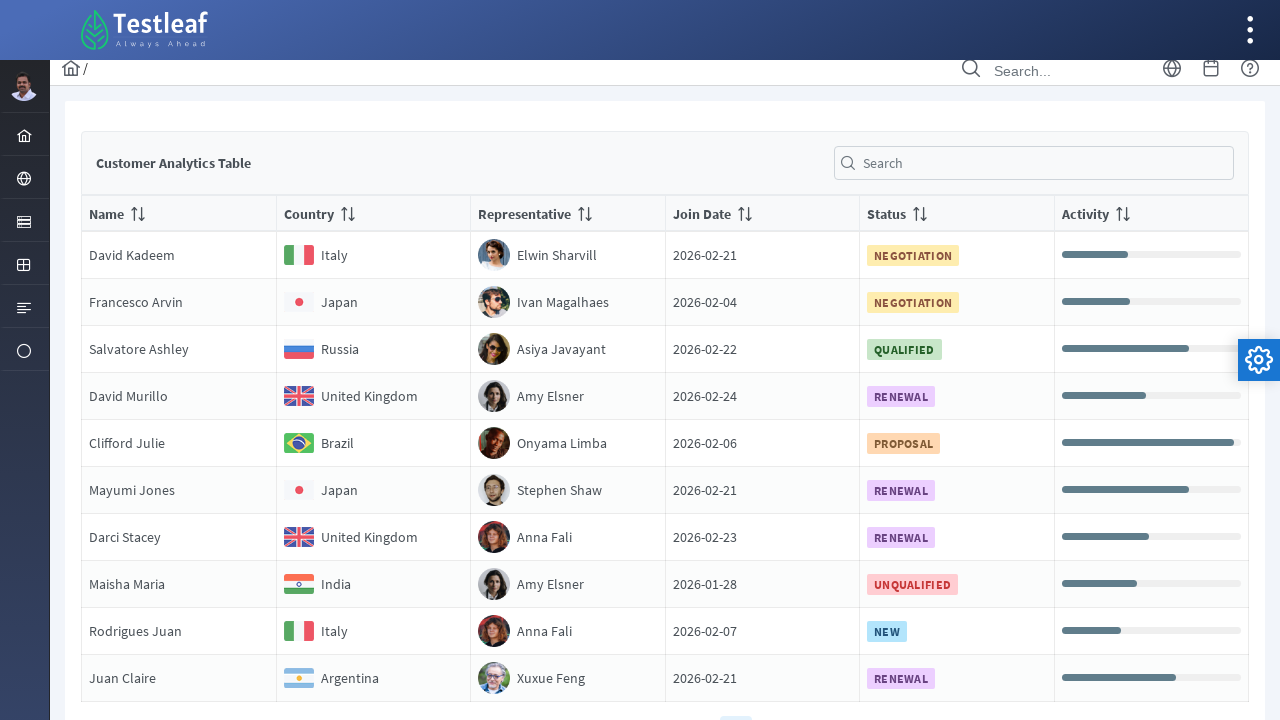

Read cell content from page 5, row 10, column 6: 'Activity'
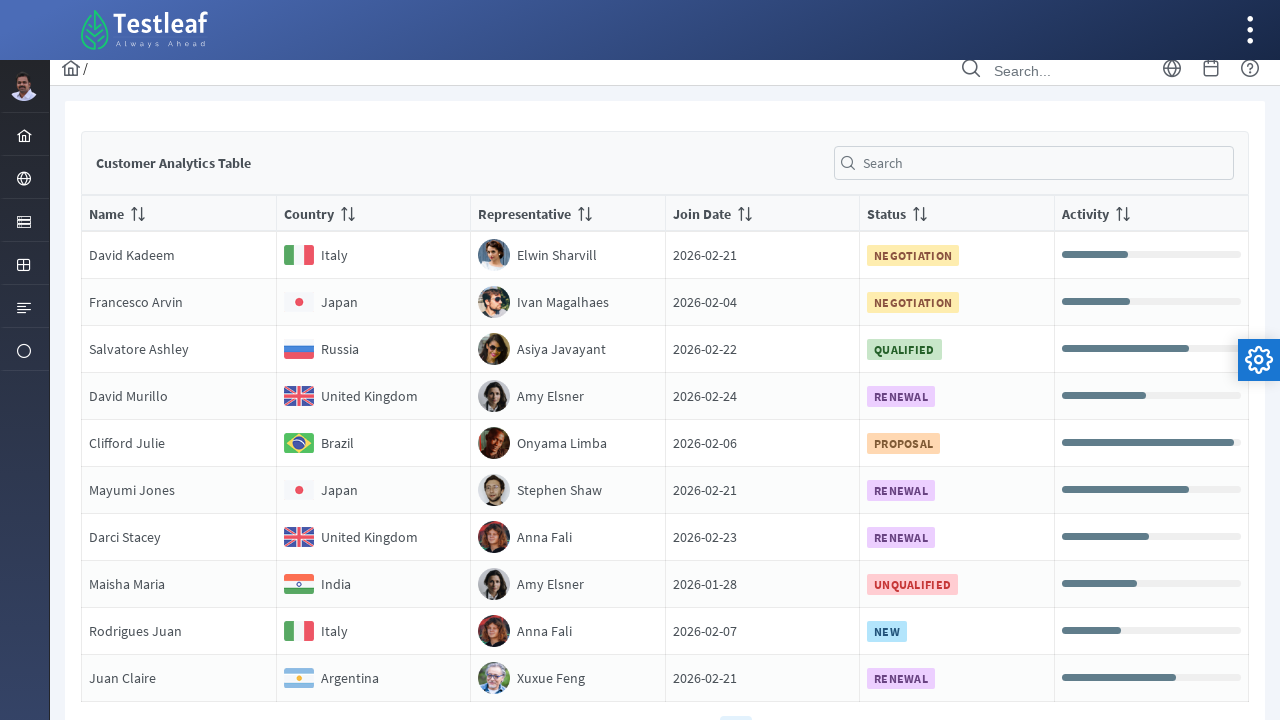

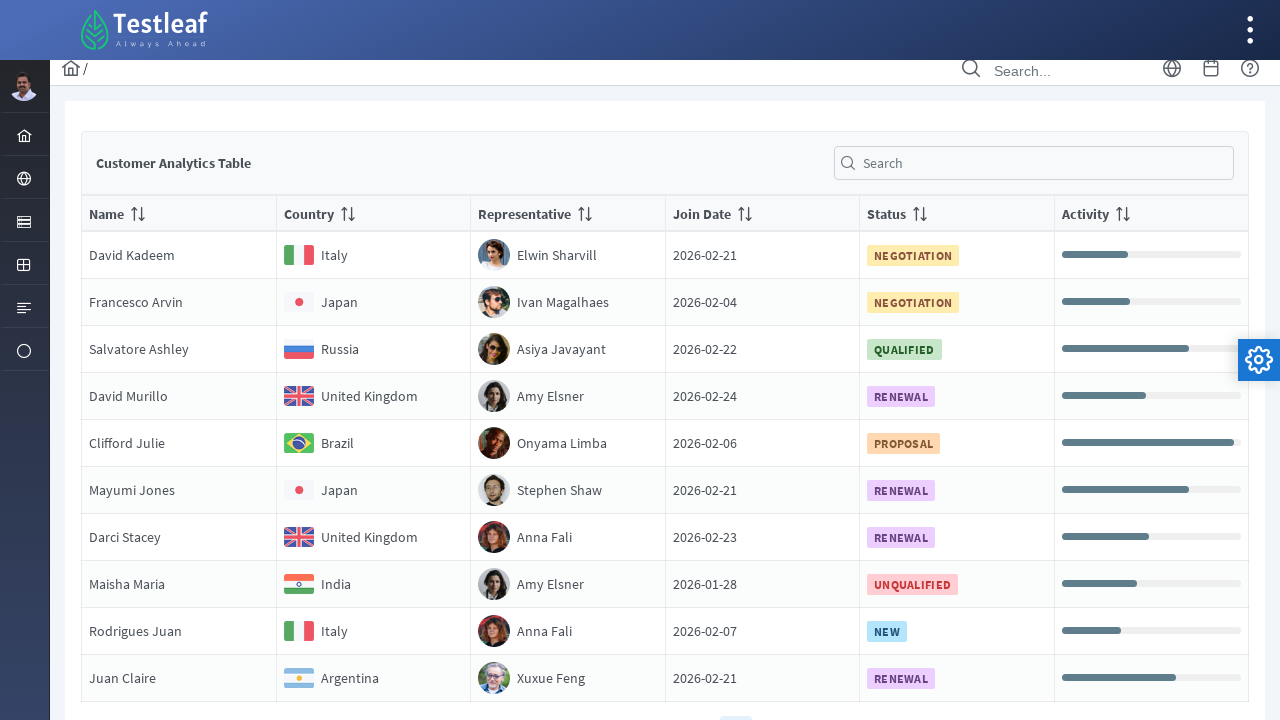